Automates a color blindness test by repeatedly clicking the main button for 60 seconds to identify different colored elements

Starting URL: https://zzzscore.com/color/

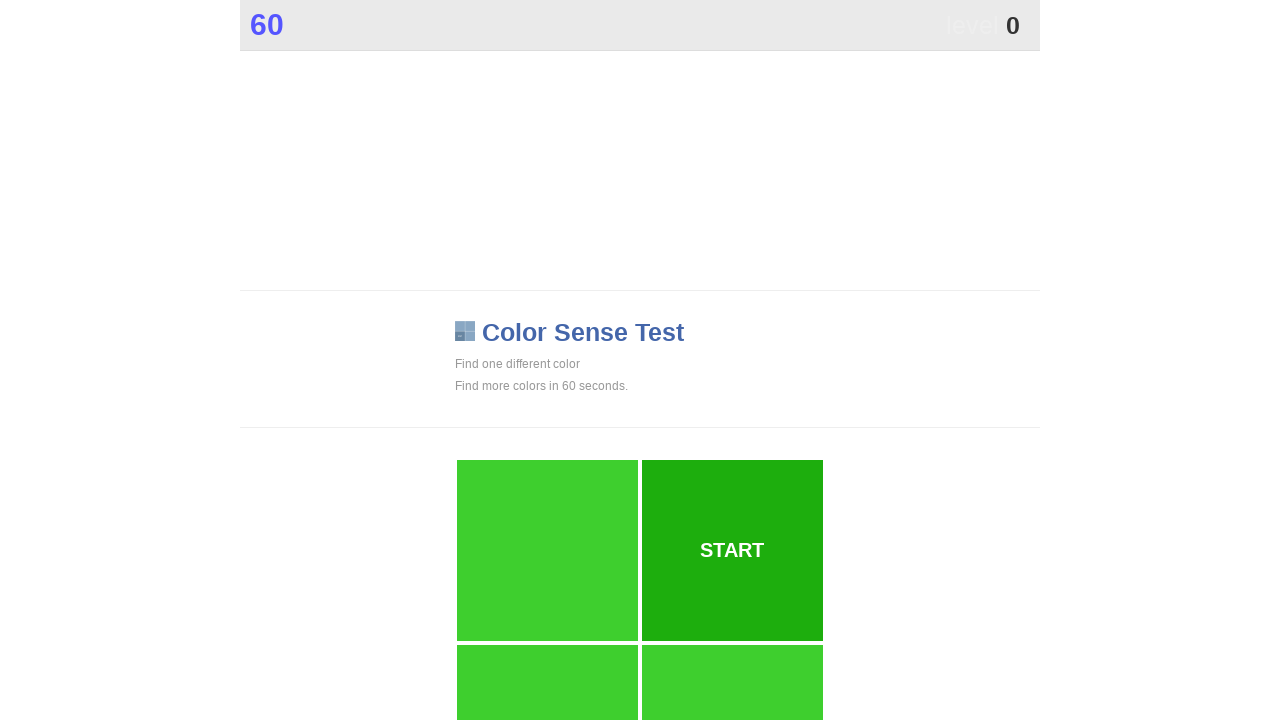

Clicked main button to identify colored element at (732, 550) on .main
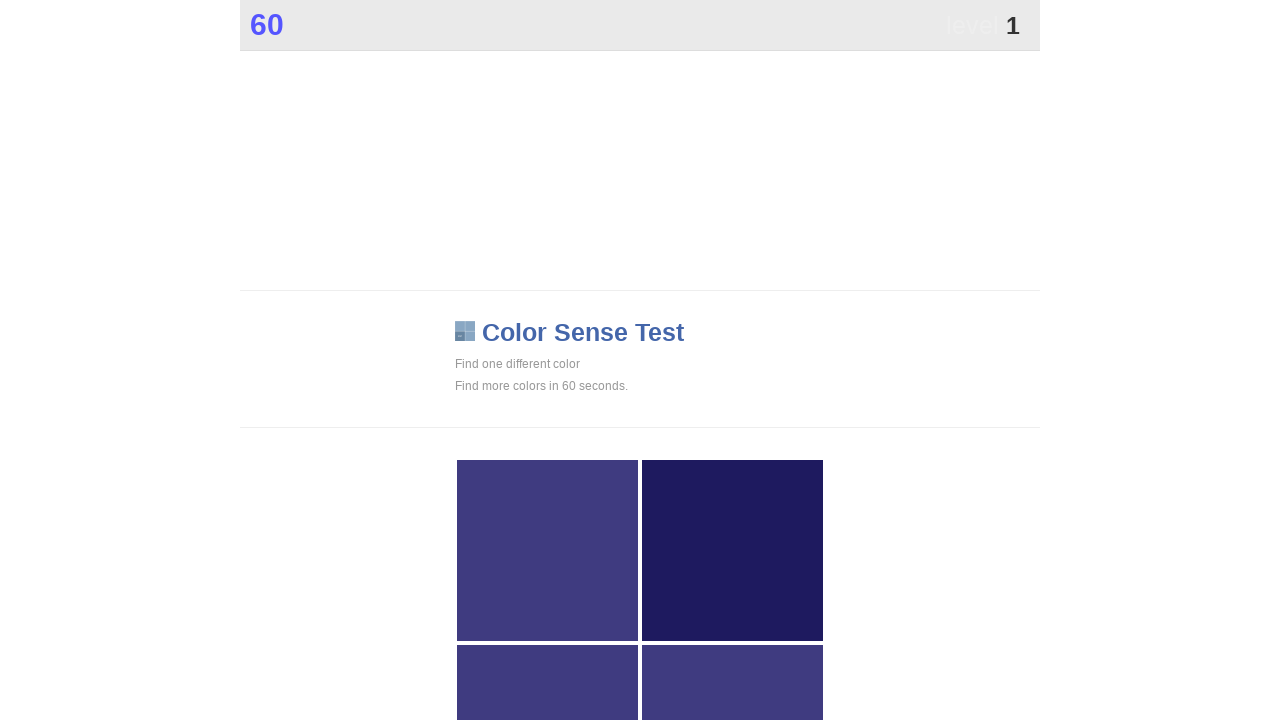

Clicked main button to identify colored element at (732, 550) on .main
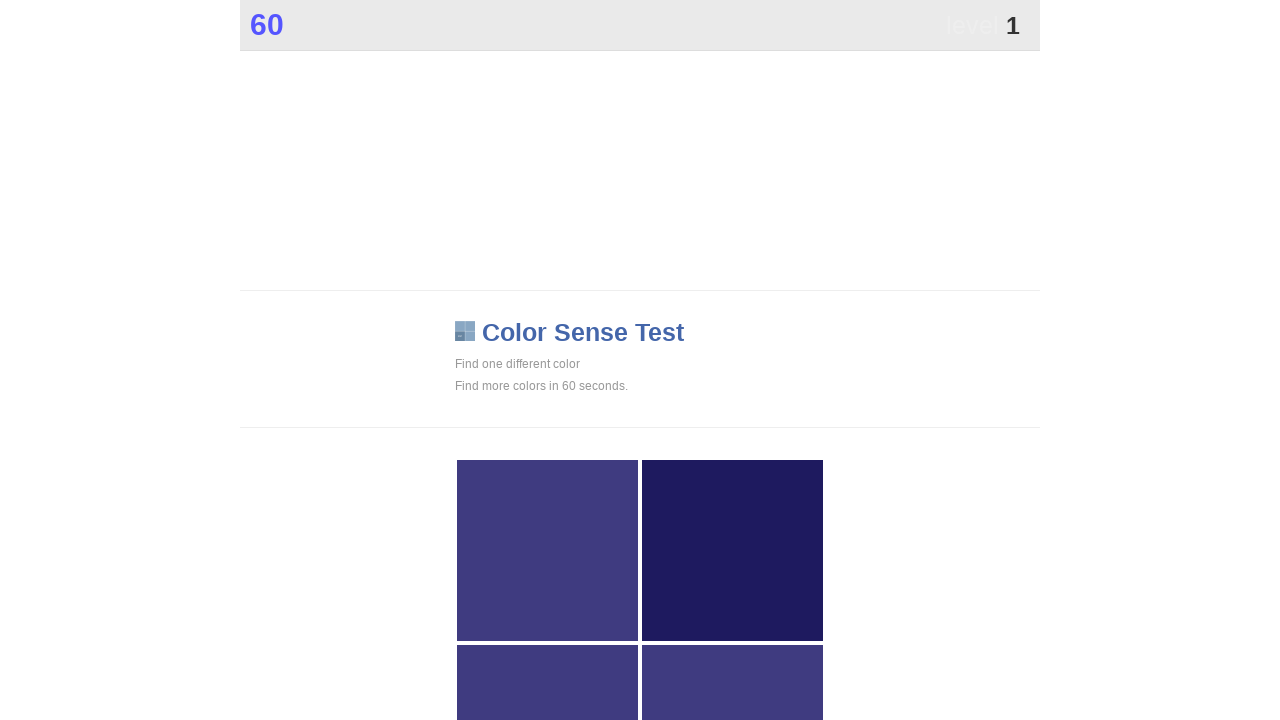

Clicked main button to identify colored element at (732, 550) on .main
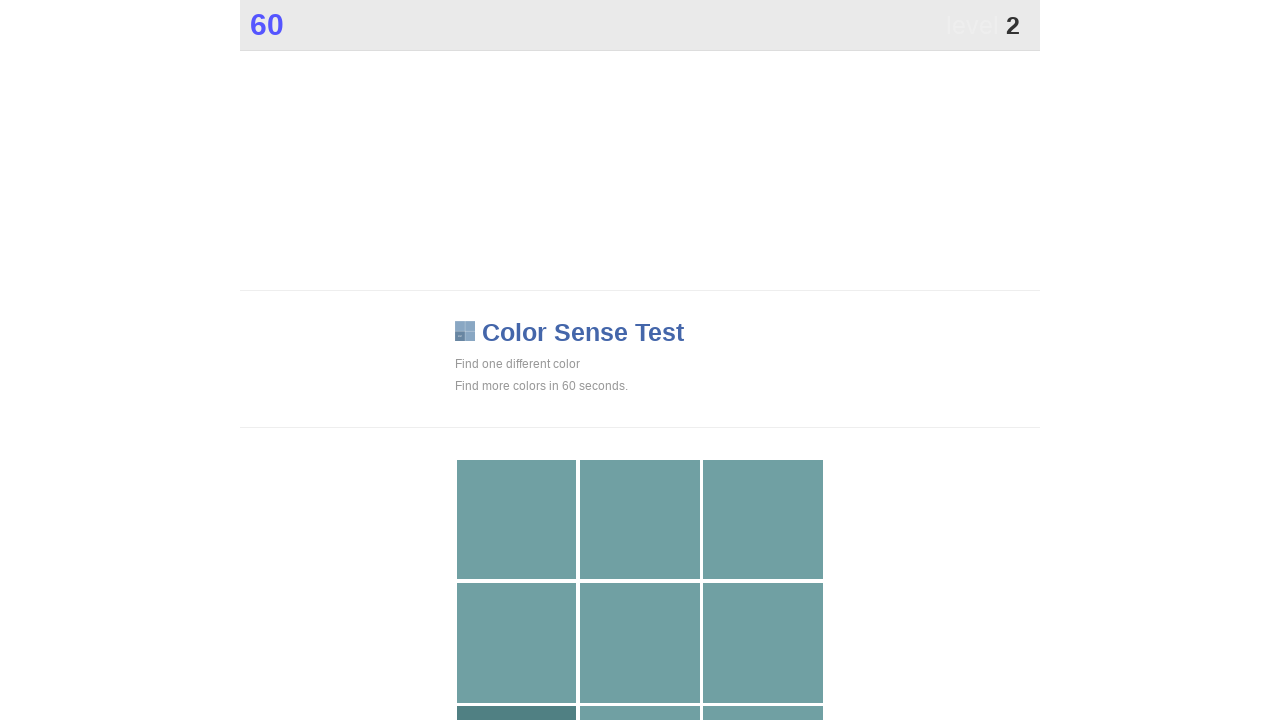

Clicked main button to identify colored element at (517, 661) on .main
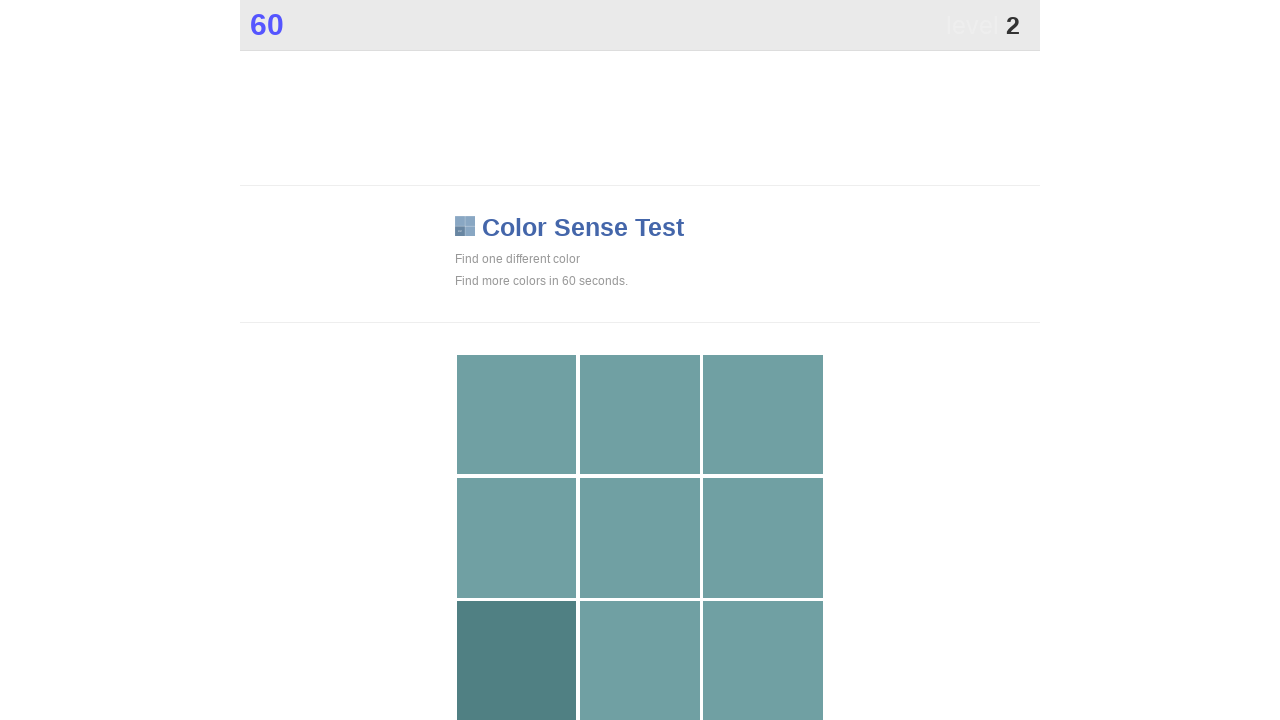

Clicked main button to identify colored element at (517, 661) on .main
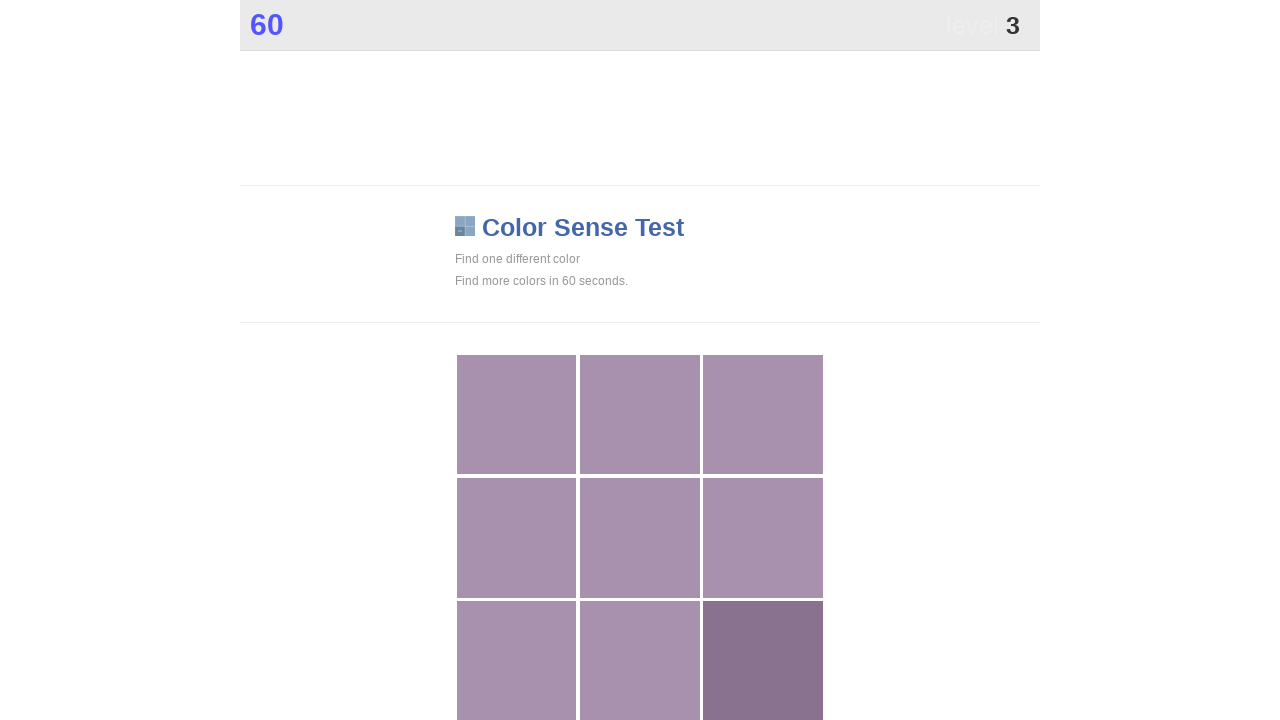

Clicked main button to identify colored element at (763, 661) on .main
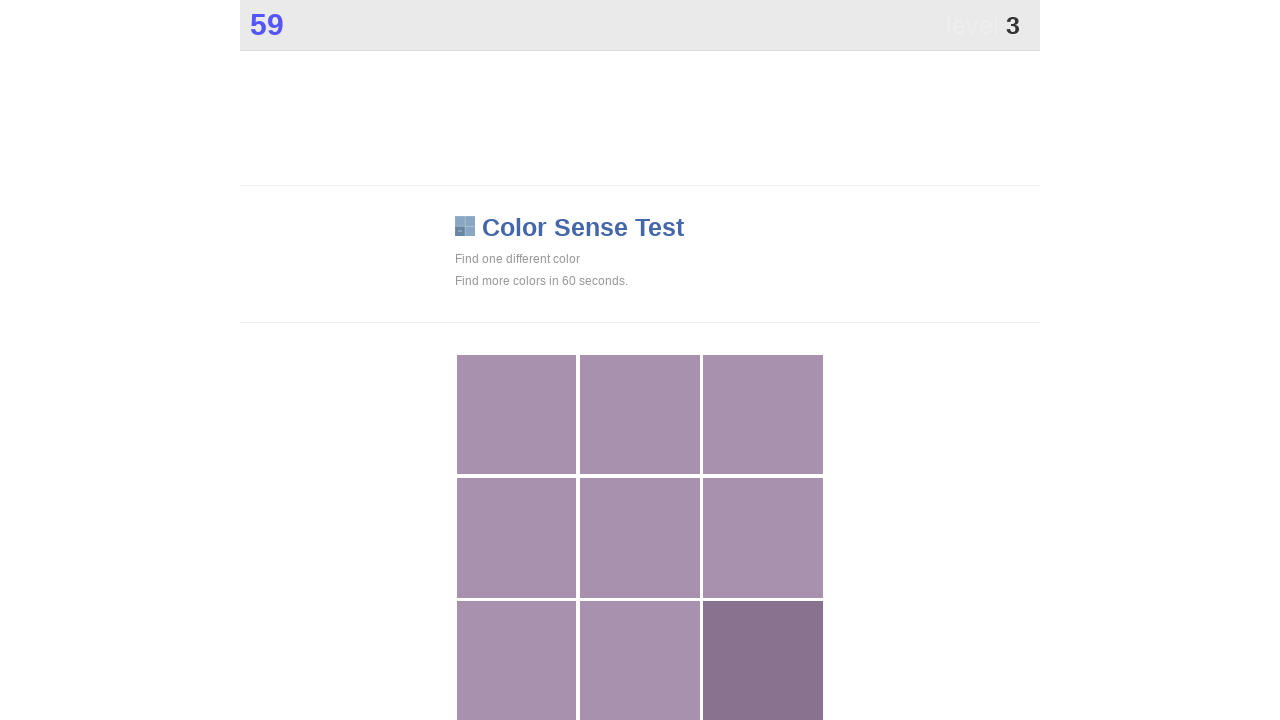

Clicked main button to identify colored element at (763, 661) on .main
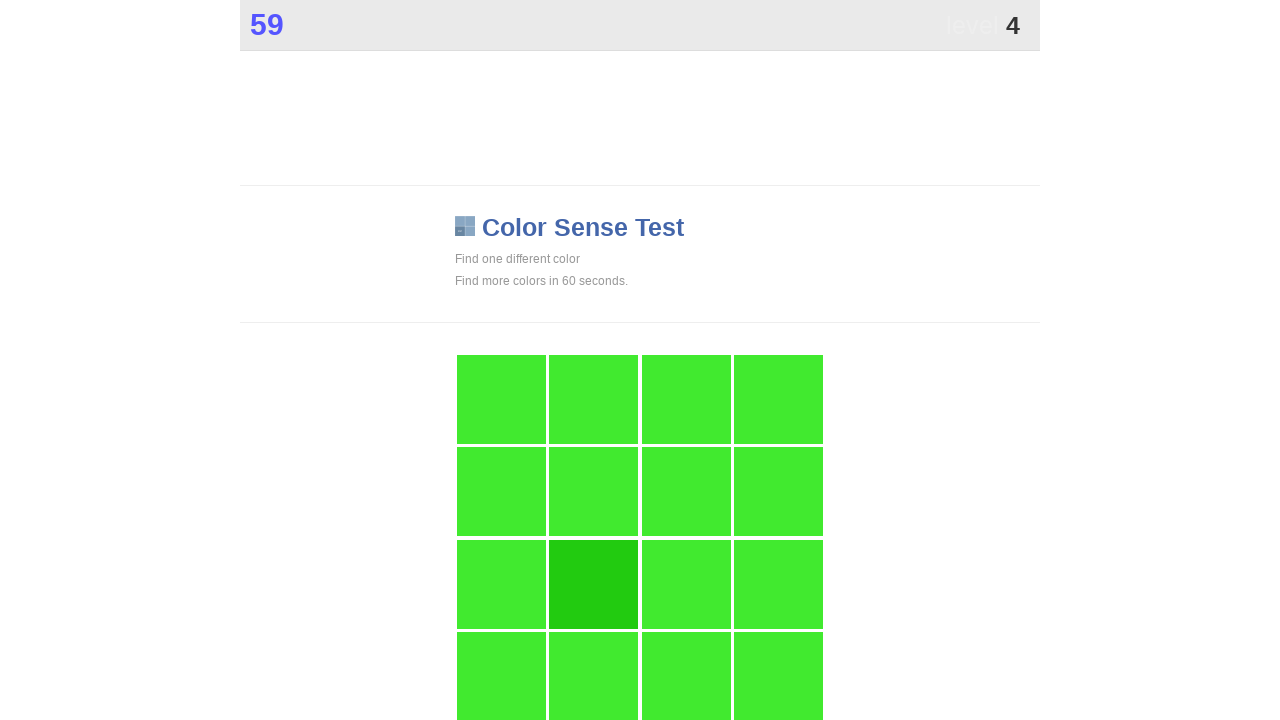

Clicked main button to identify colored element at (594, 584) on .main
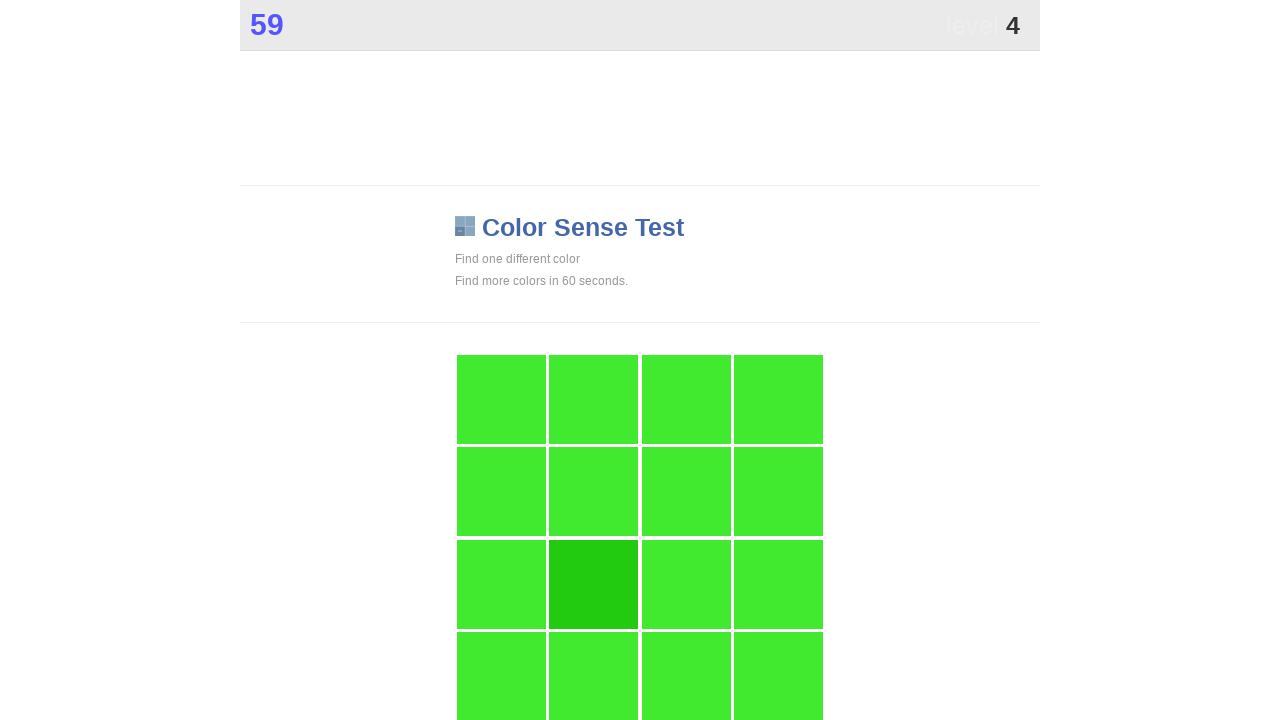

Clicked main button to identify colored element at (594, 584) on .main
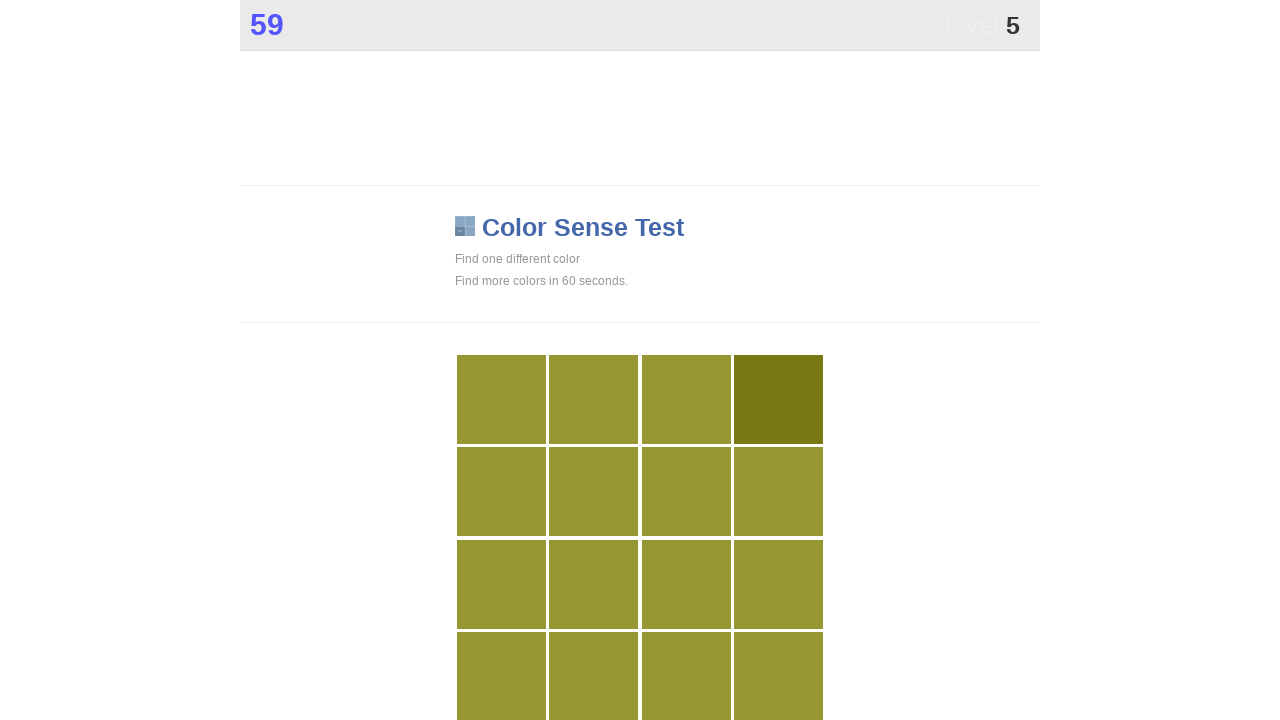

Clicked main button to identify colored element at (779, 399) on .main
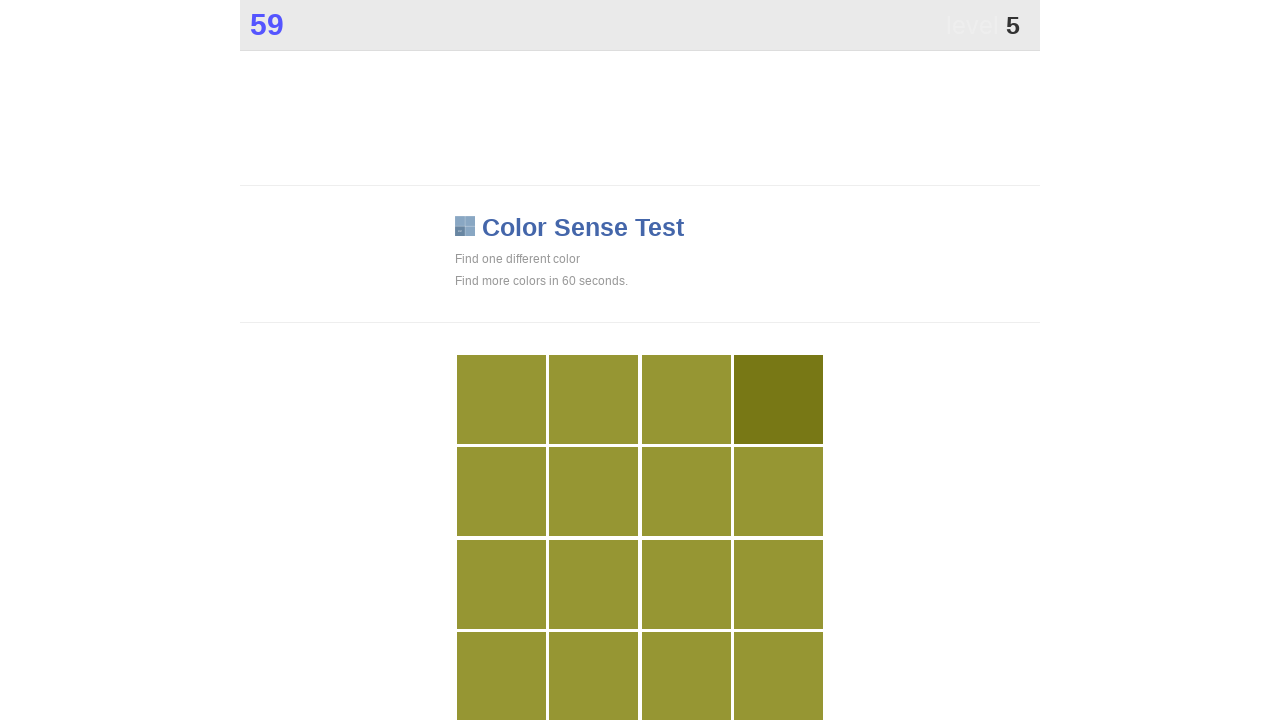

Clicked main button to identify colored element at (779, 399) on .main
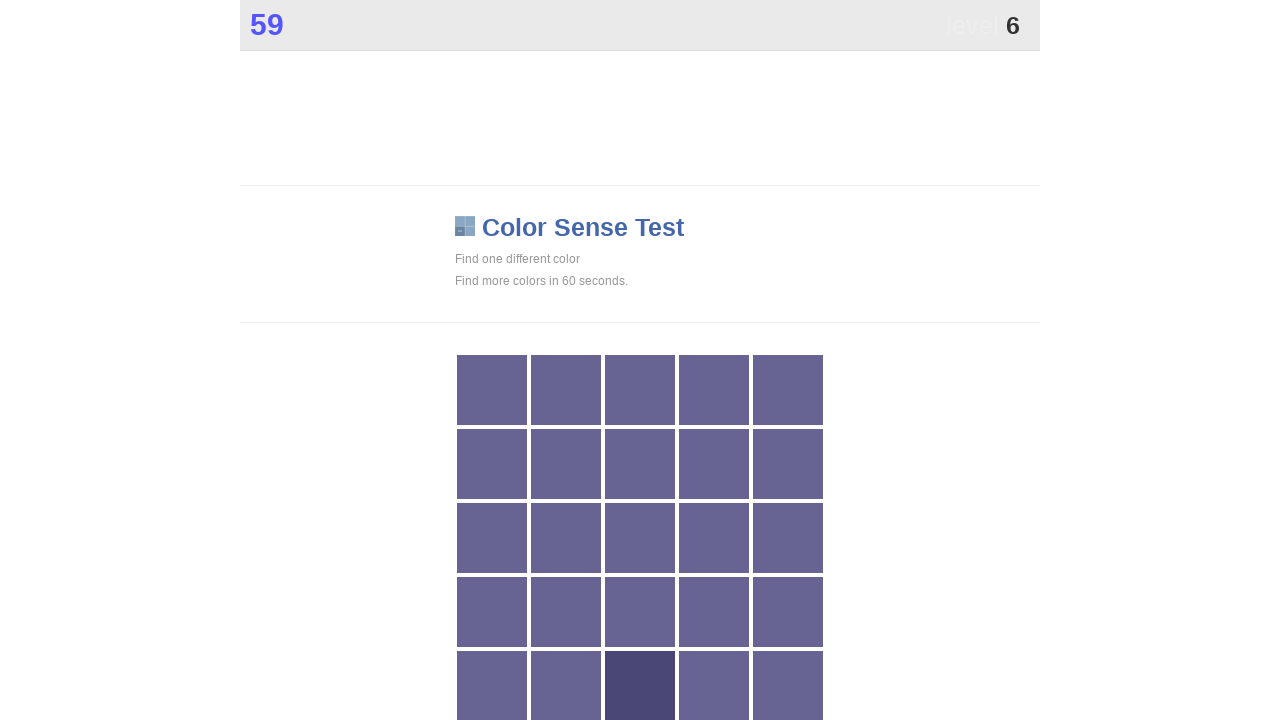

Clicked main button to identify colored element at (640, 685) on .main
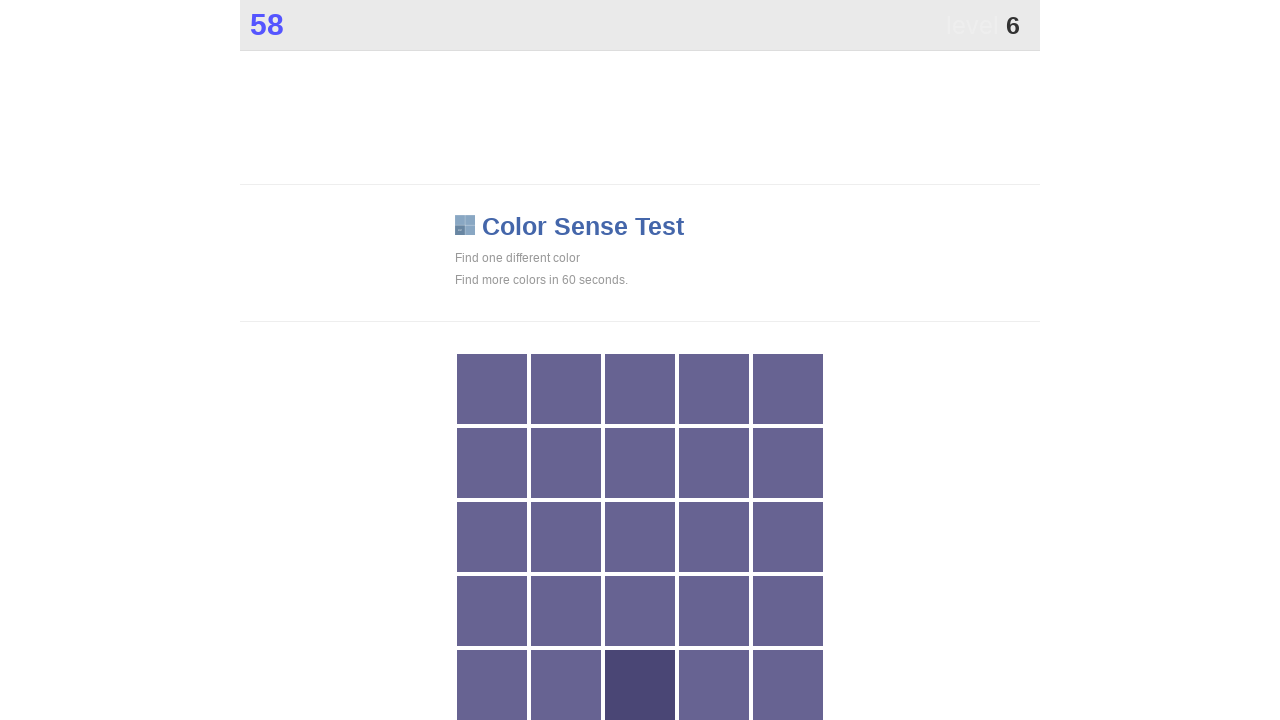

Clicked main button to identify colored element at (640, 685) on .main
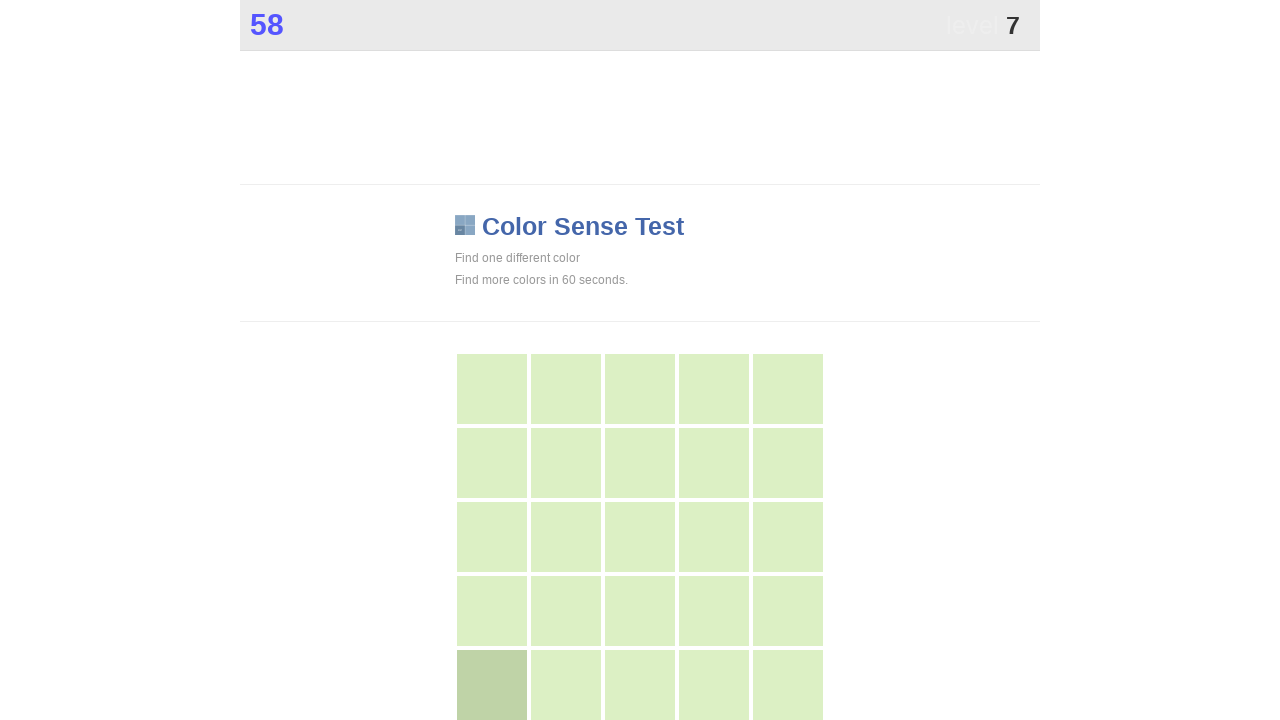

Clicked main button to identify colored element at (492, 685) on .main
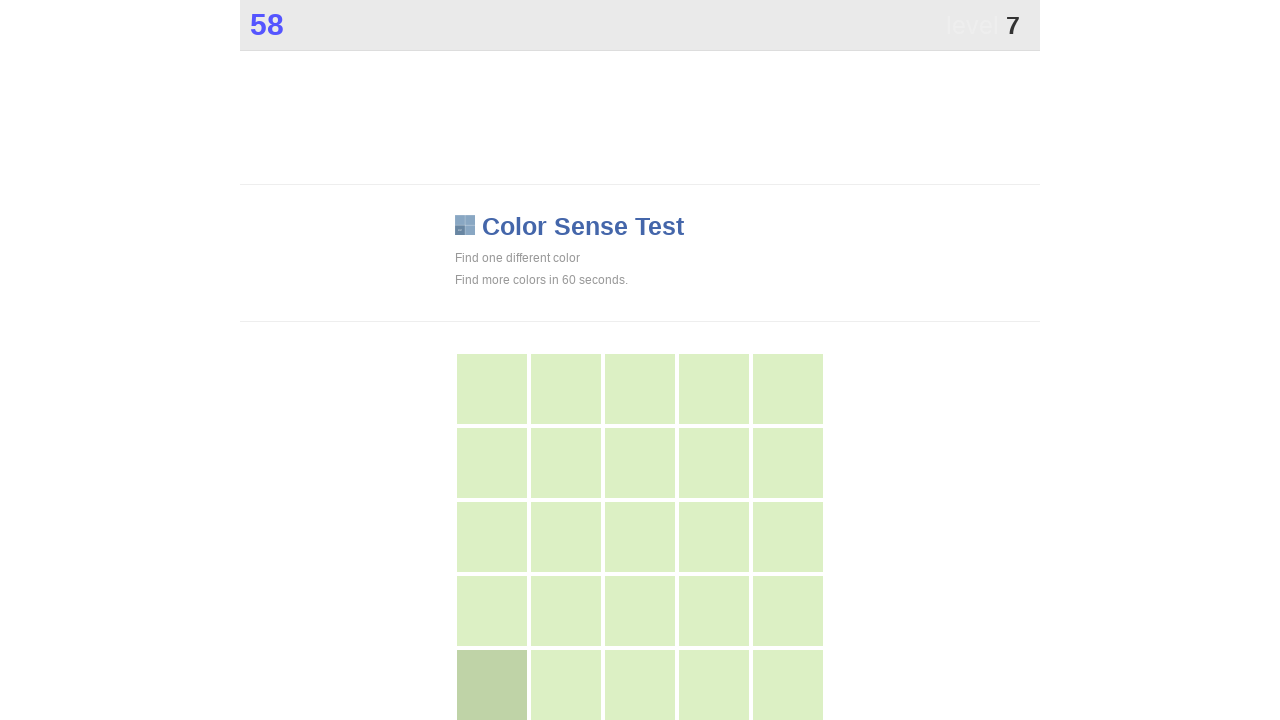

Clicked main button to identify colored element at (492, 685) on .main
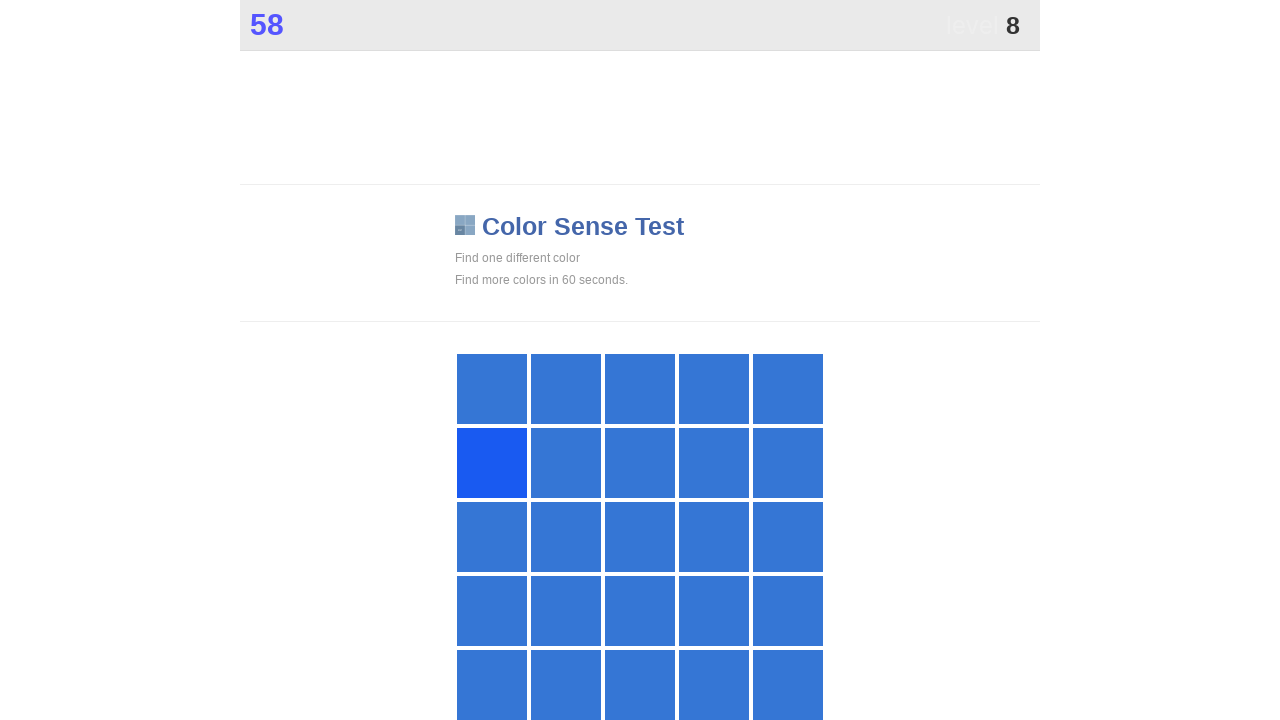

Clicked main button to identify colored element at (492, 463) on .main
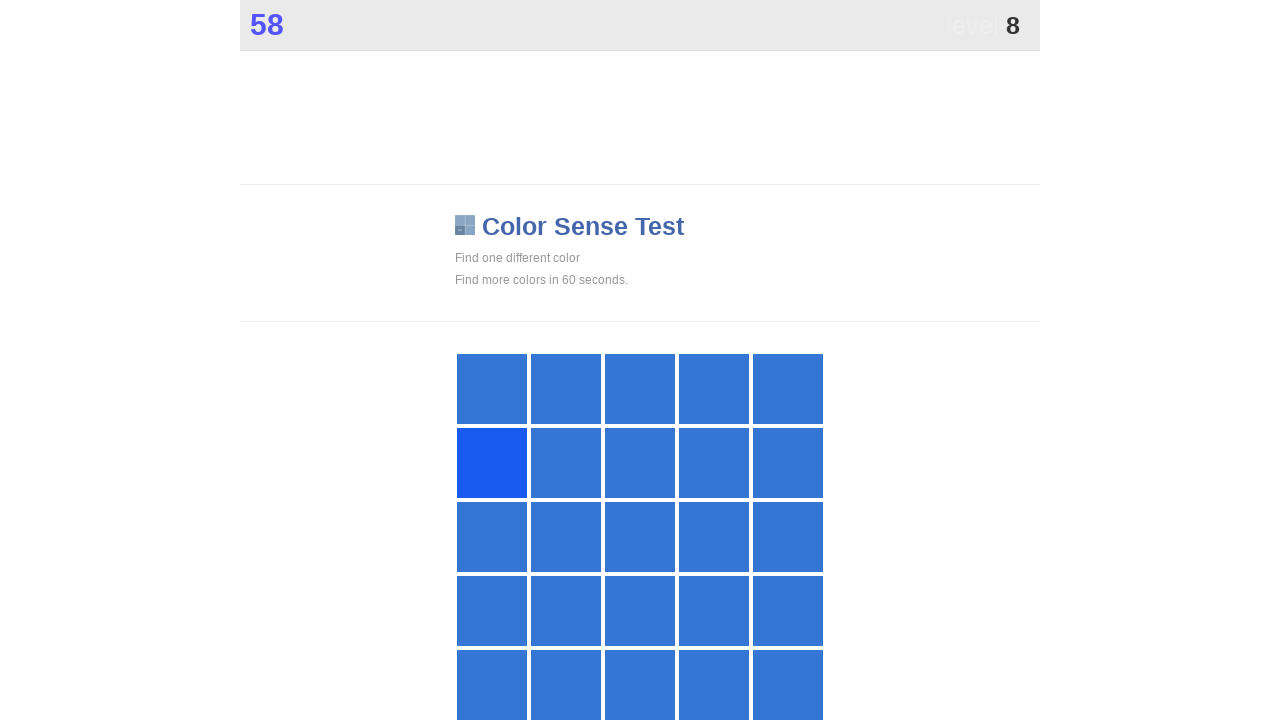

Clicked main button to identify colored element at (492, 463) on .main
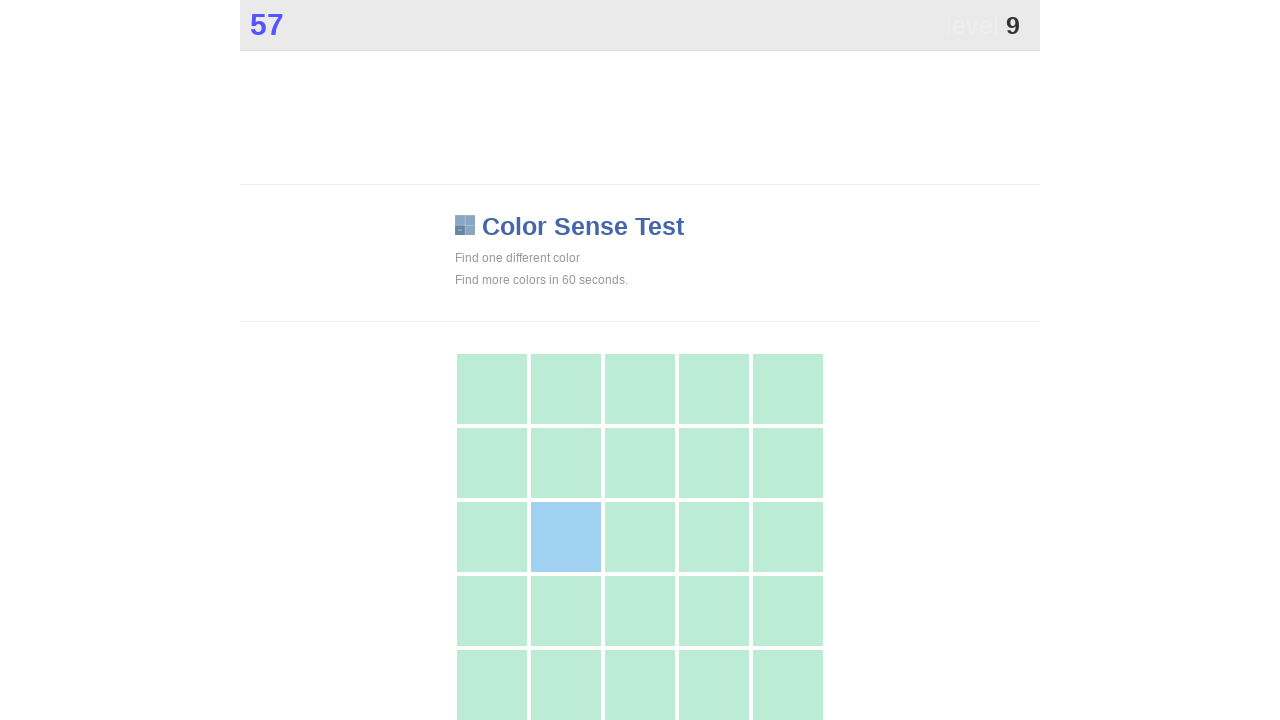

Clicked main button to identify colored element at (566, 537) on .main
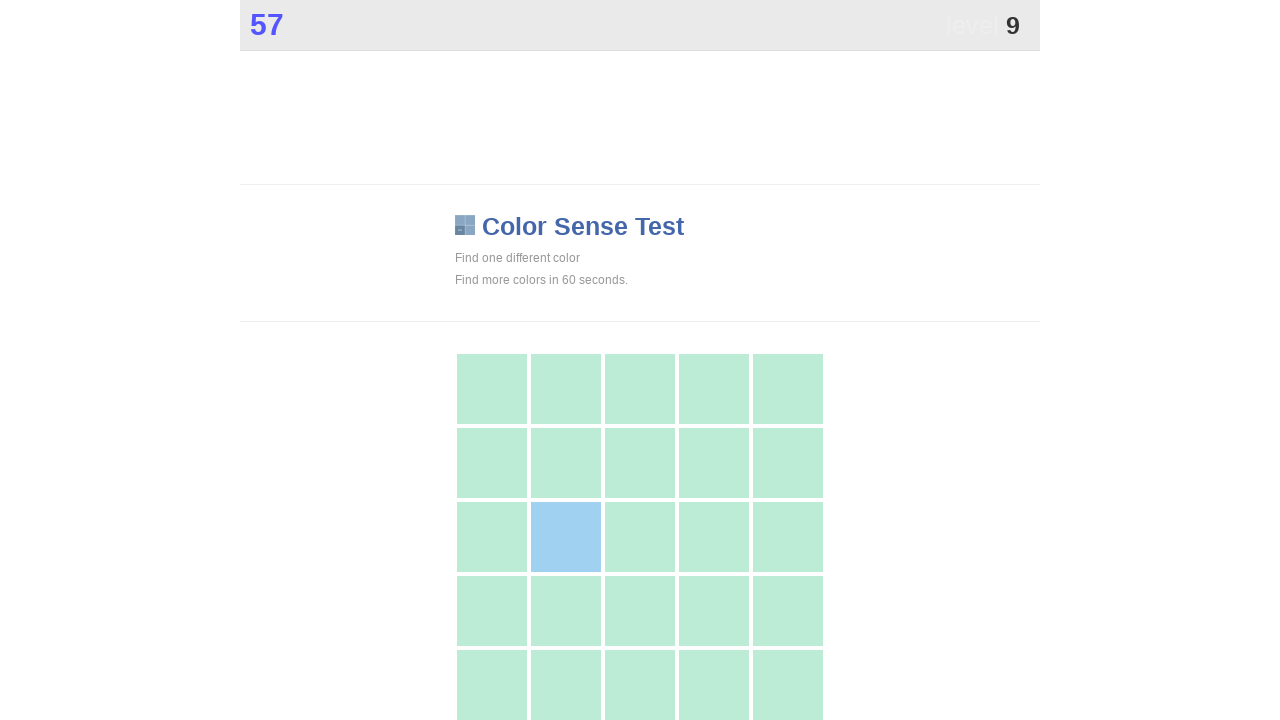

Clicked main button to identify colored element at (566, 537) on .main
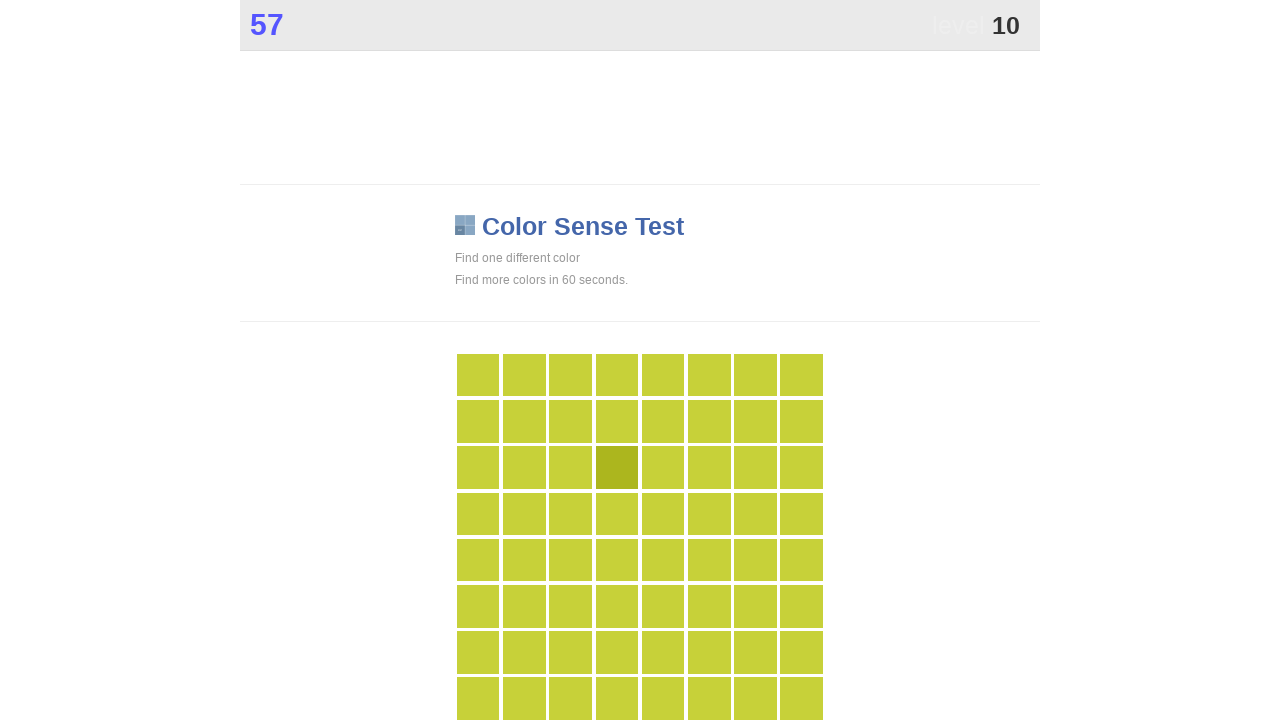

Clicked main button to identify colored element at (617, 468) on .main
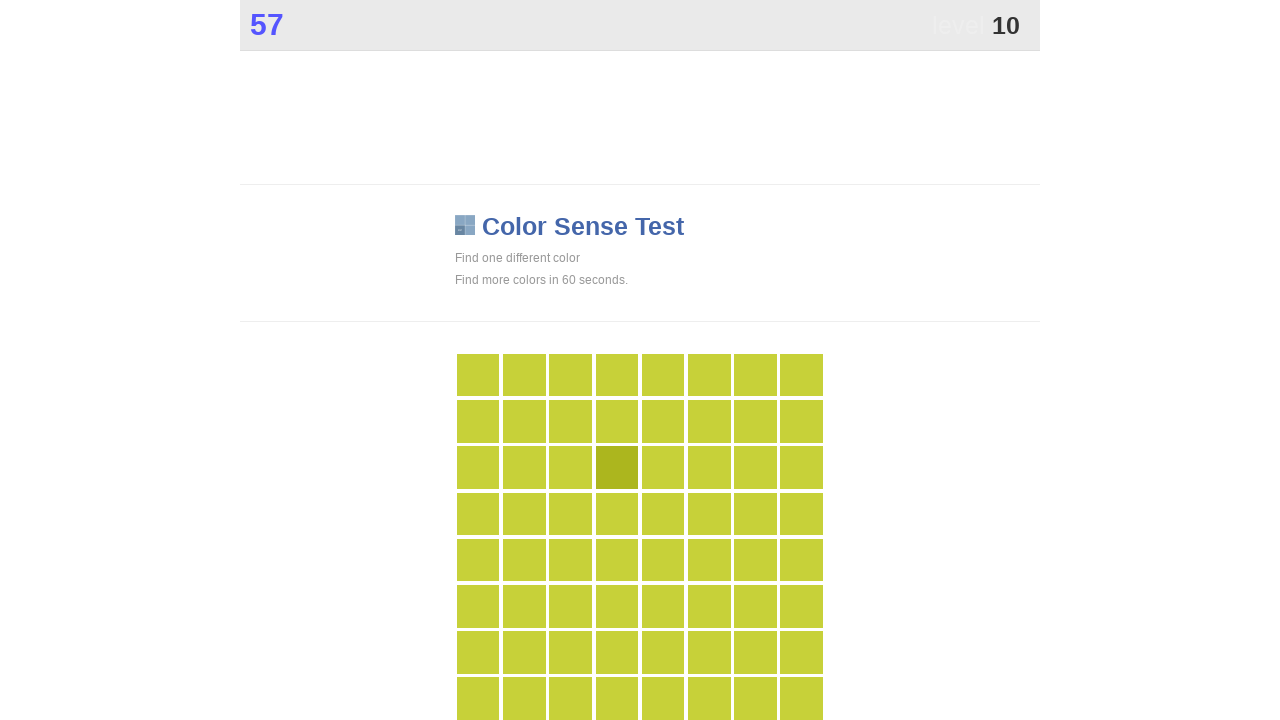

Clicked main button to identify colored element at (617, 468) on .main
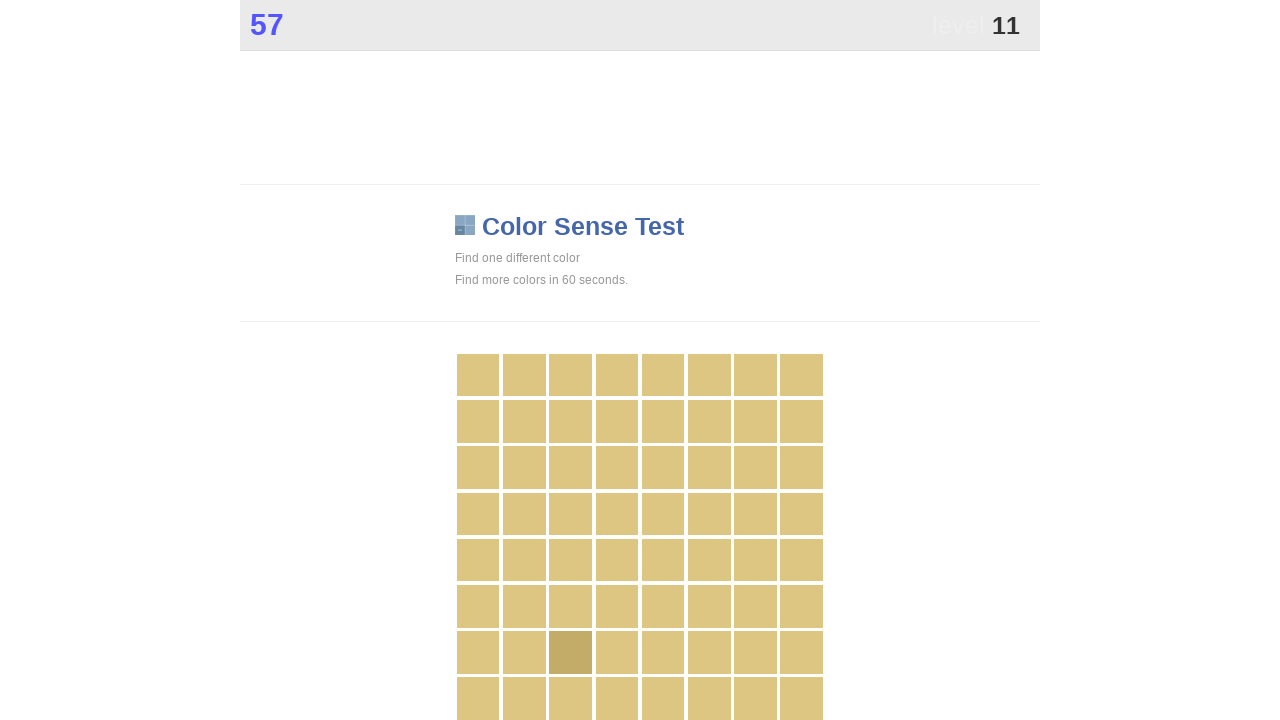

Clicked main button to identify colored element at (571, 653) on .main
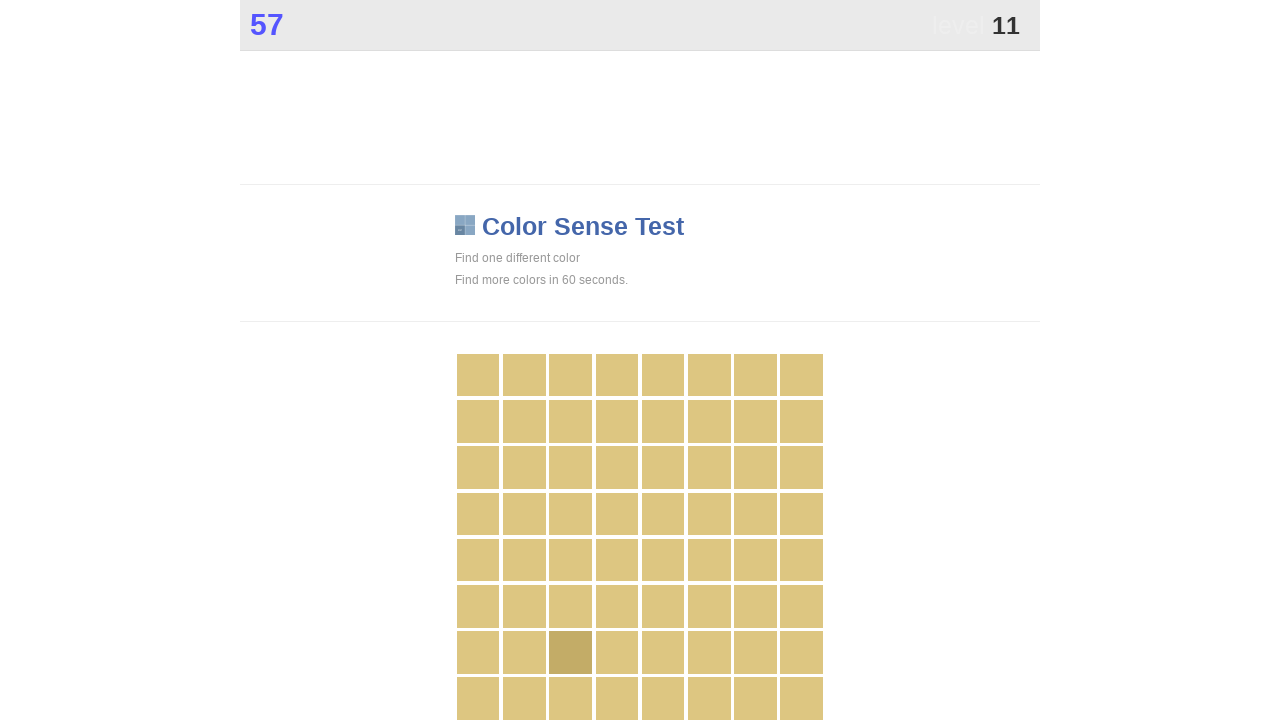

Clicked main button to identify colored element at (571, 653) on .main
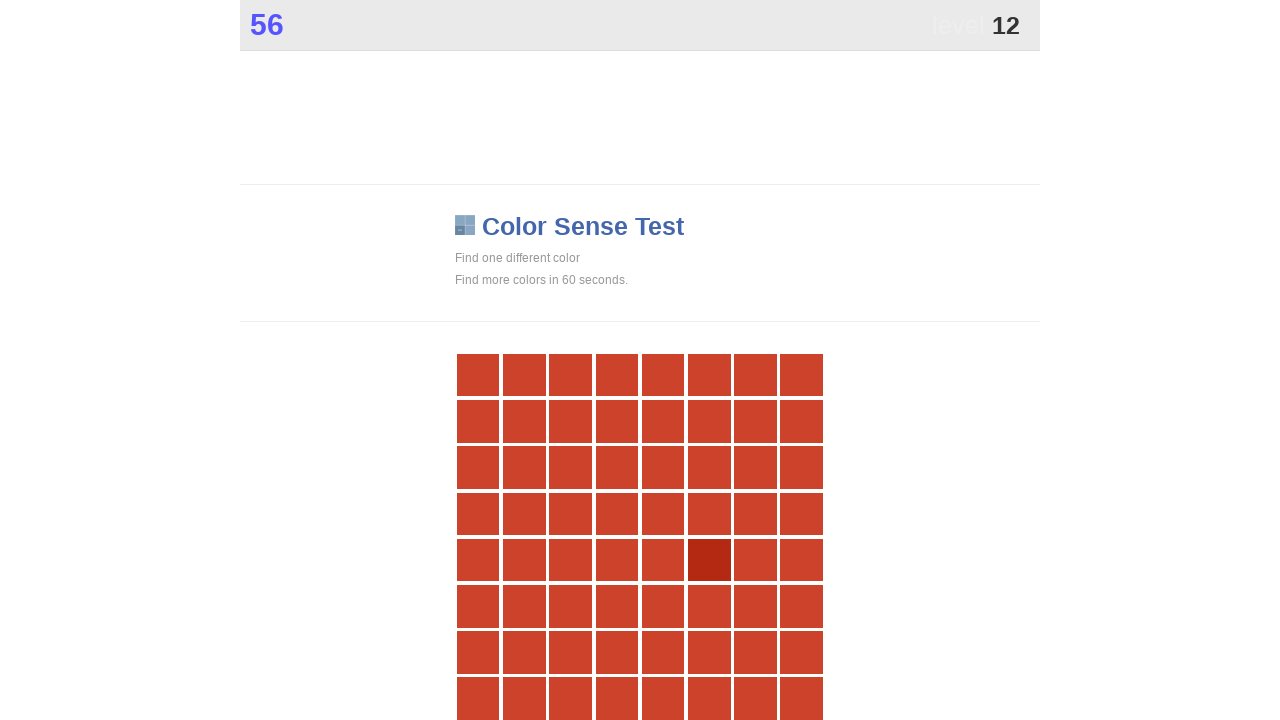

Clicked main button to identify colored element at (709, 560) on .main
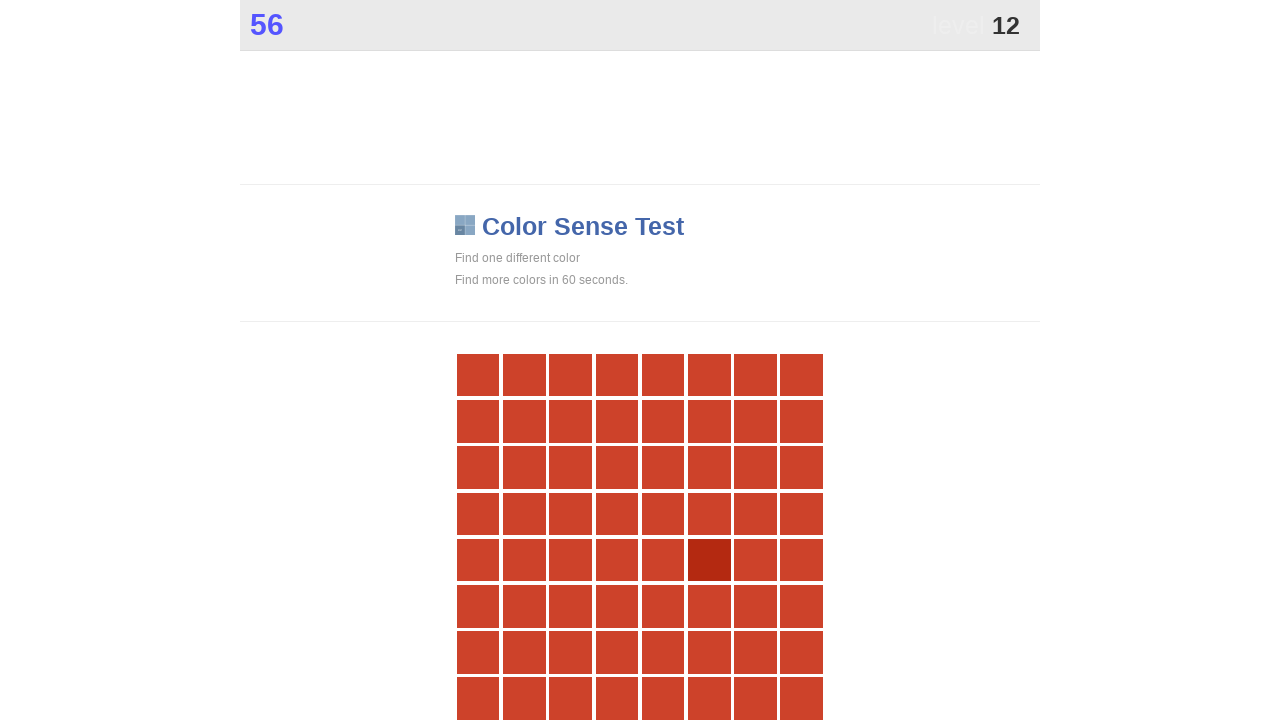

Clicked main button to identify colored element at (709, 560) on .main
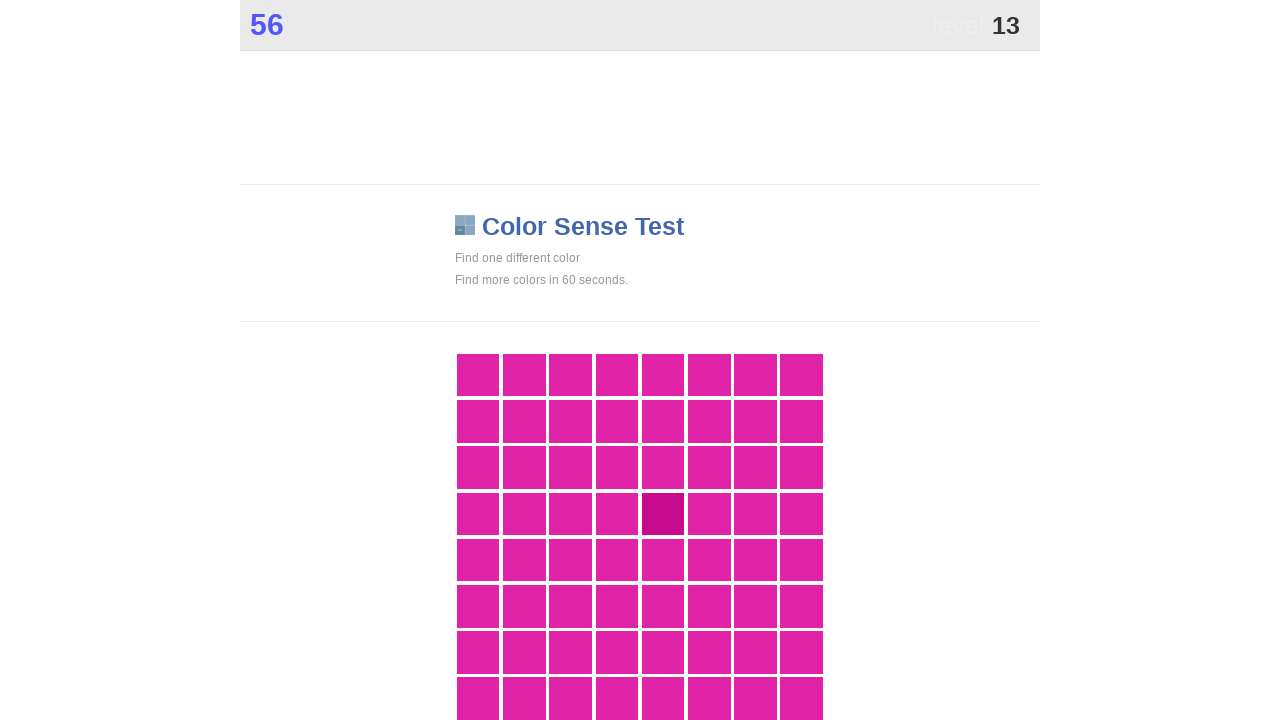

Clicked main button to identify colored element at (663, 514) on .main
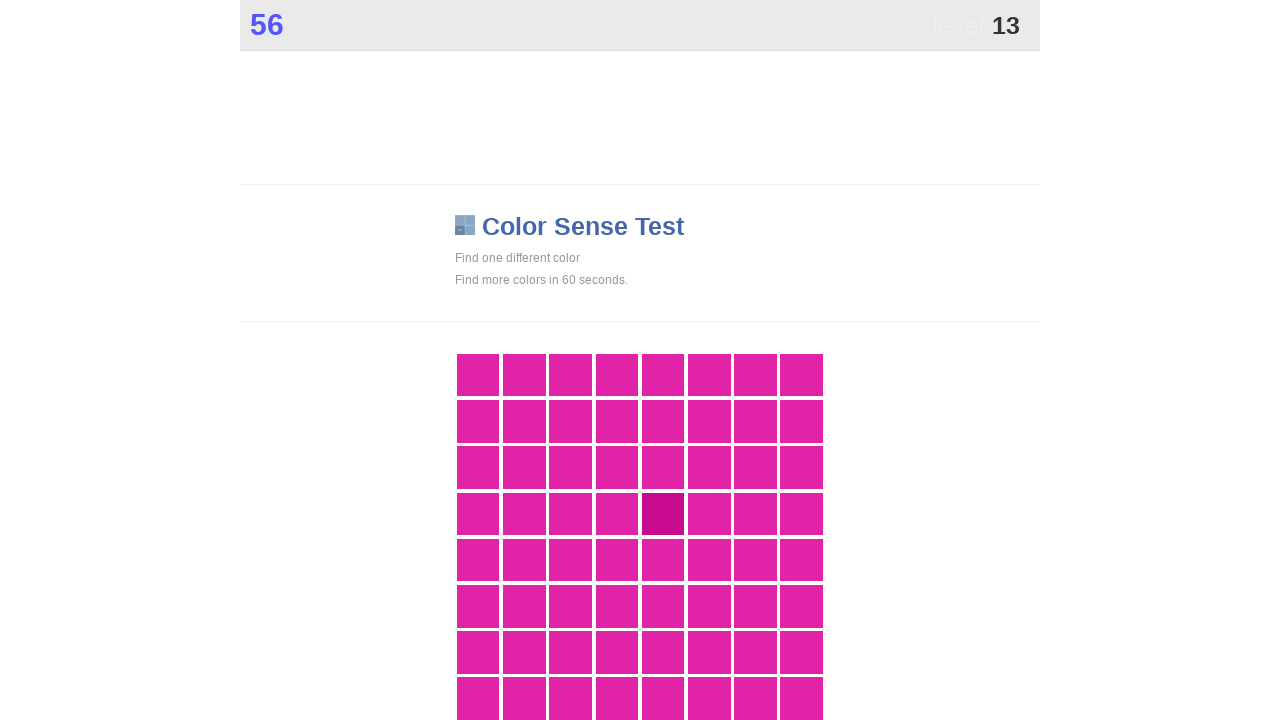

Clicked main button to identify colored element at (663, 514) on .main
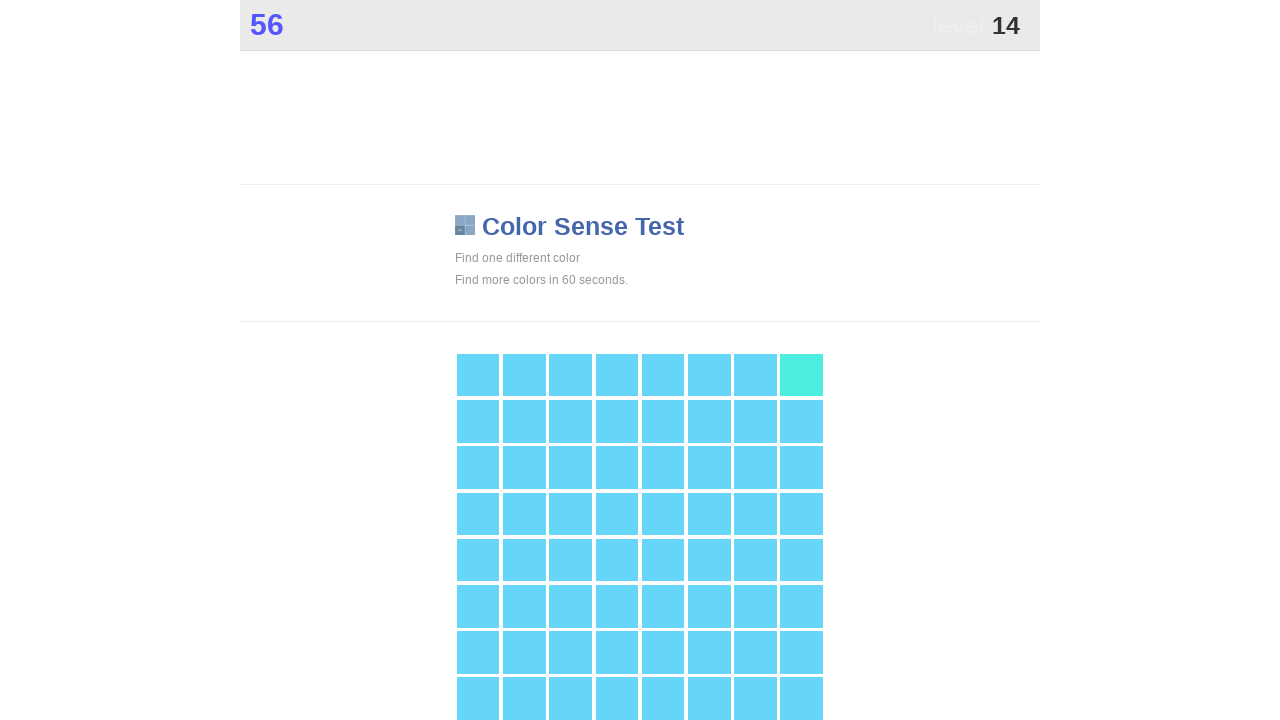

Clicked main button to identify colored element at (802, 375) on .main
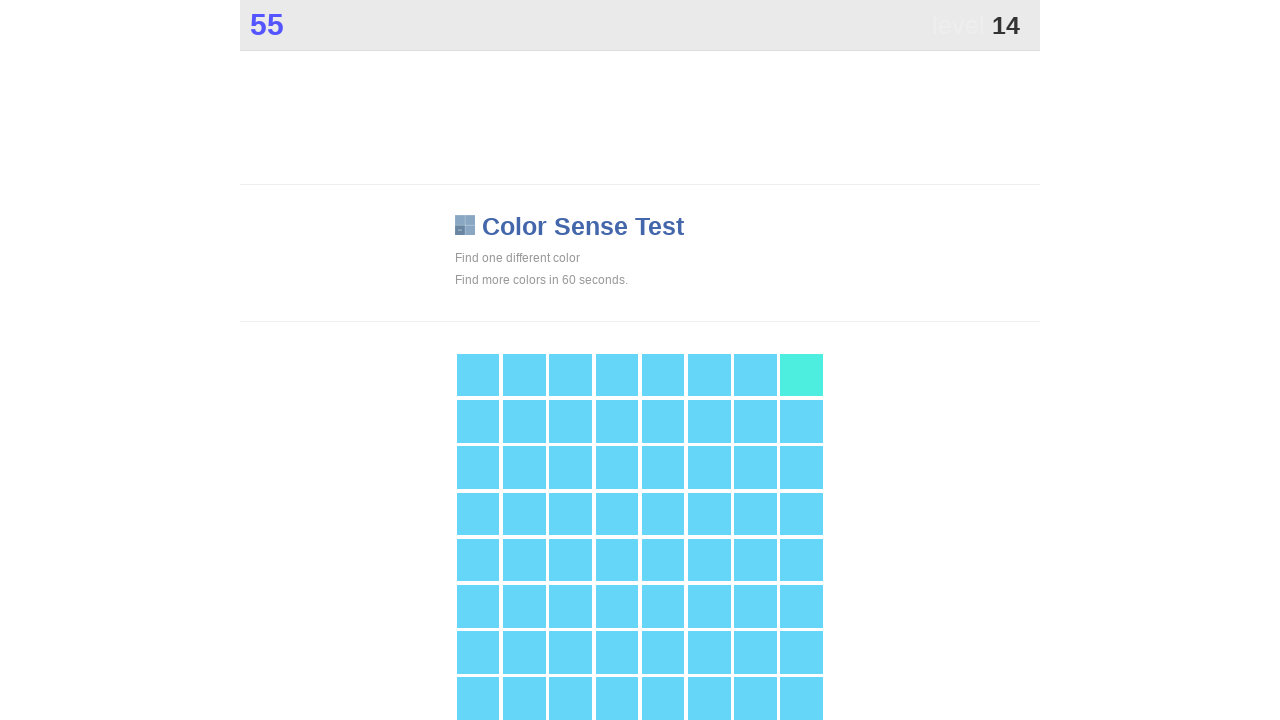

Clicked main button to identify colored element at (802, 375) on .main
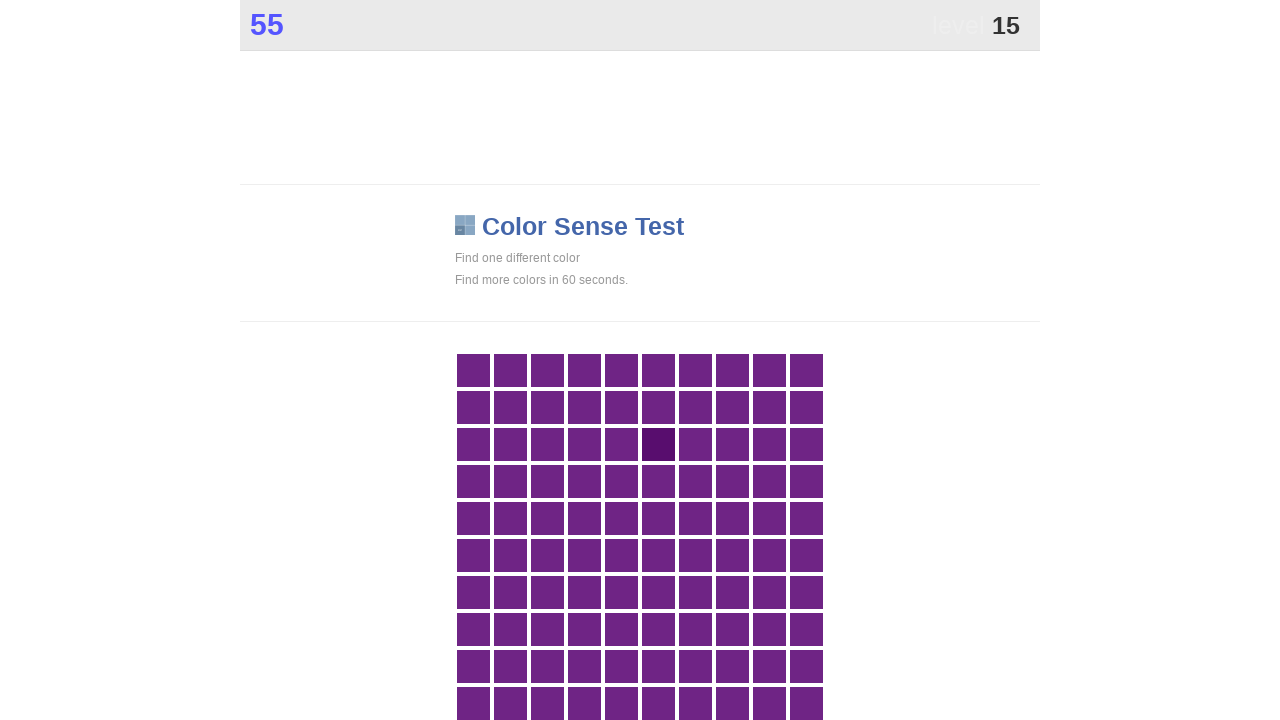

Clicked main button to identify colored element at (658, 444) on .main
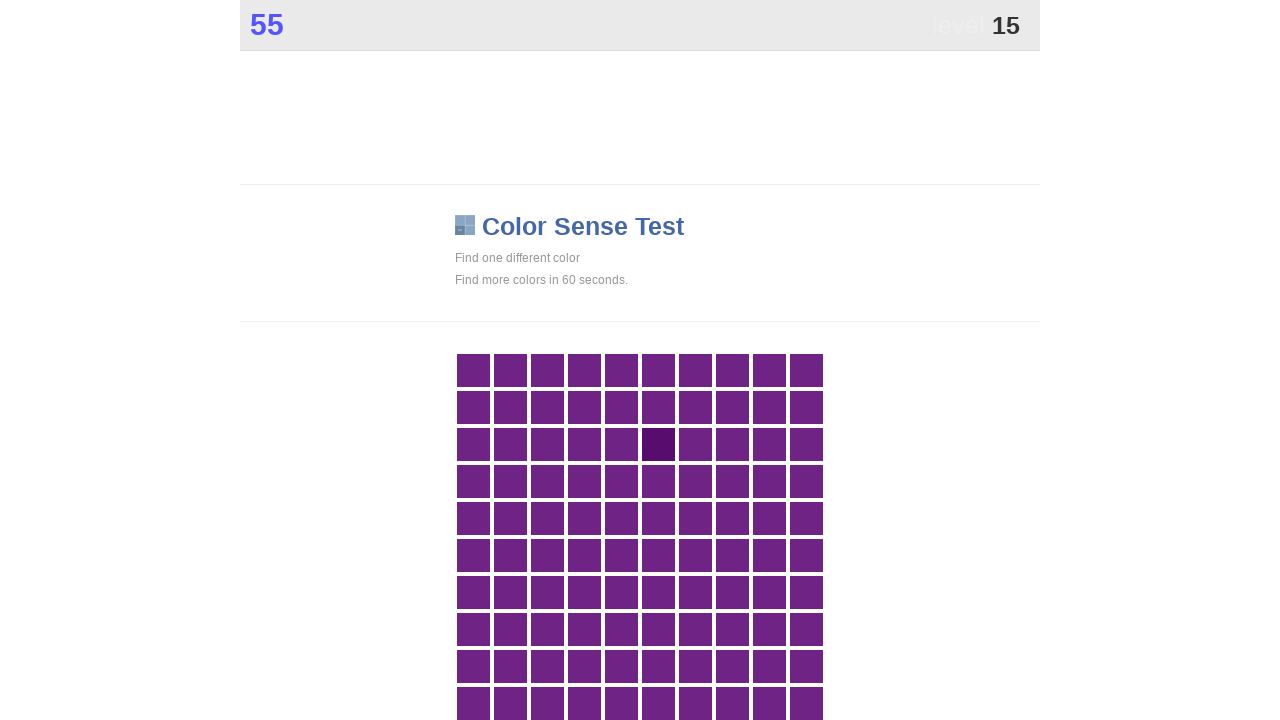

Clicked main button to identify colored element at (658, 444) on .main
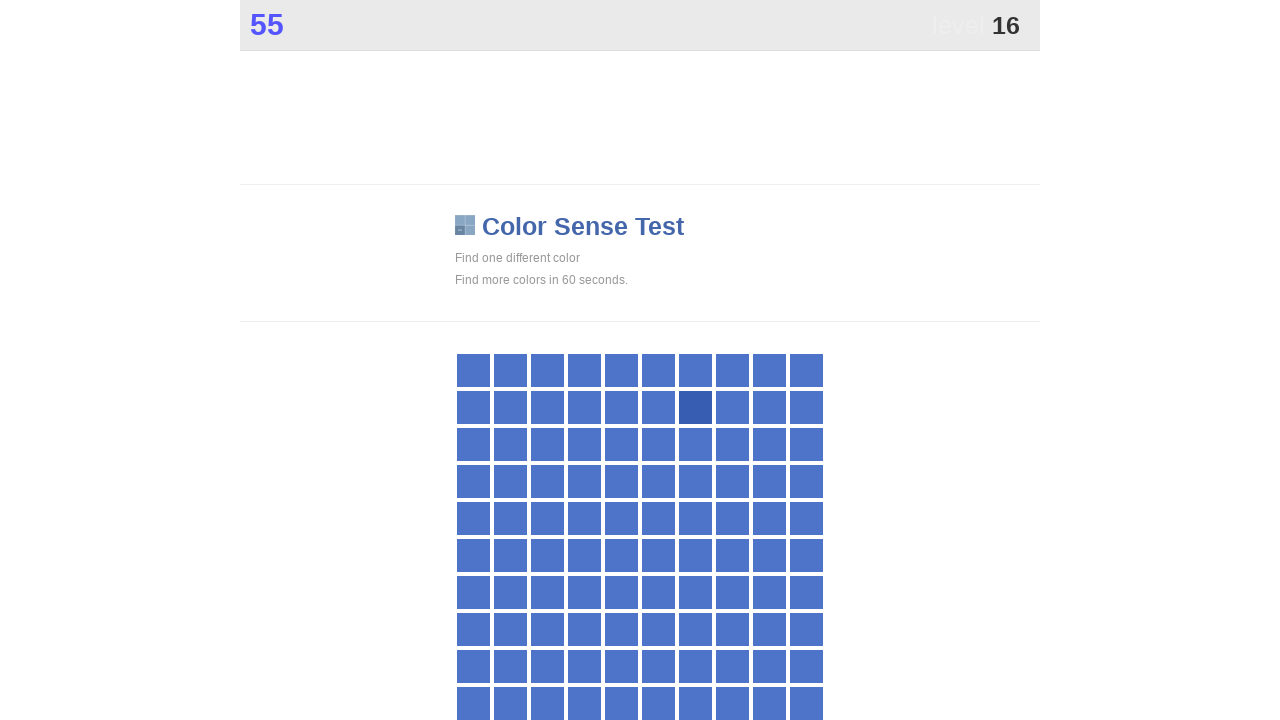

Clicked main button to identify colored element at (695, 407) on .main
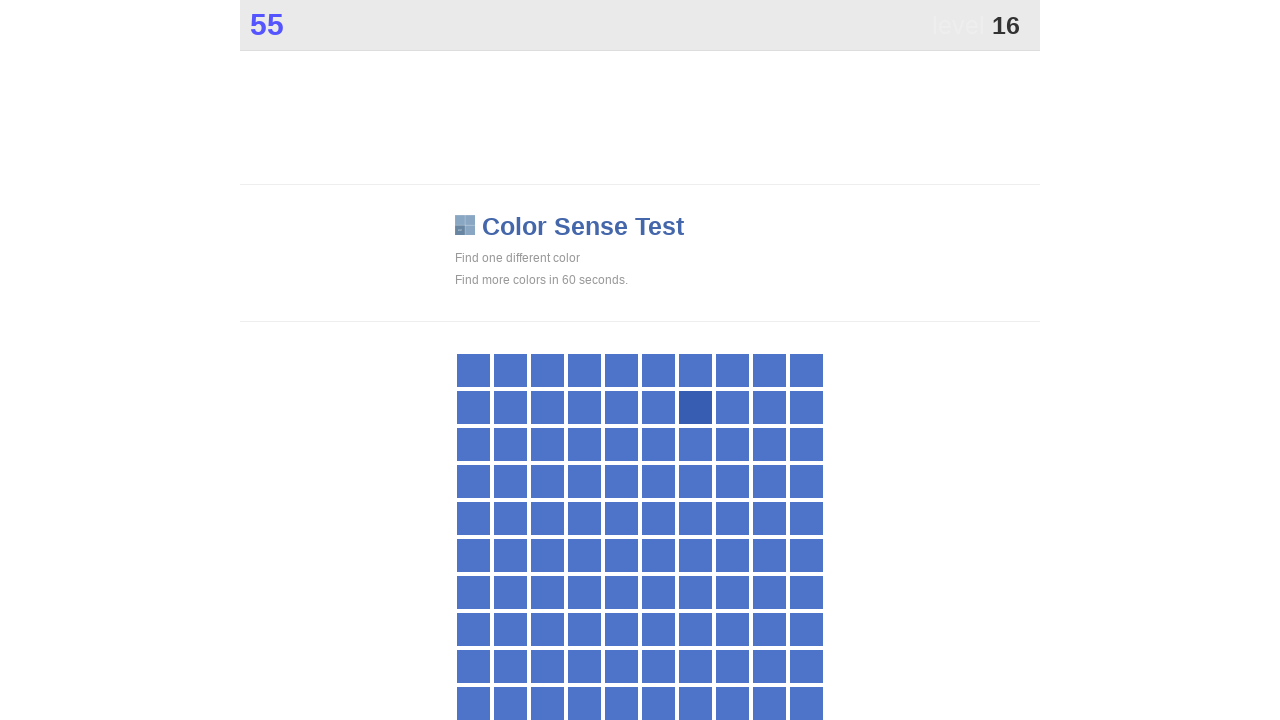

Clicked main button to identify colored element at (695, 407) on .main
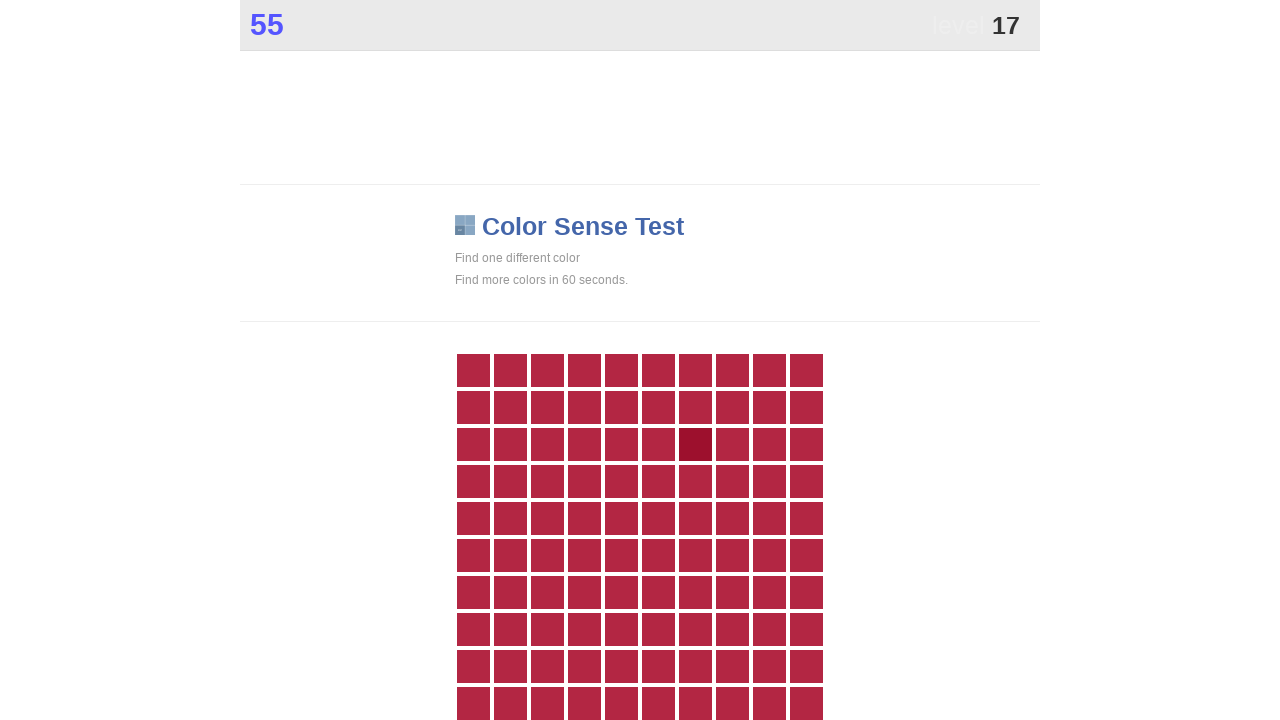

Clicked main button to identify colored element at (695, 444) on .main
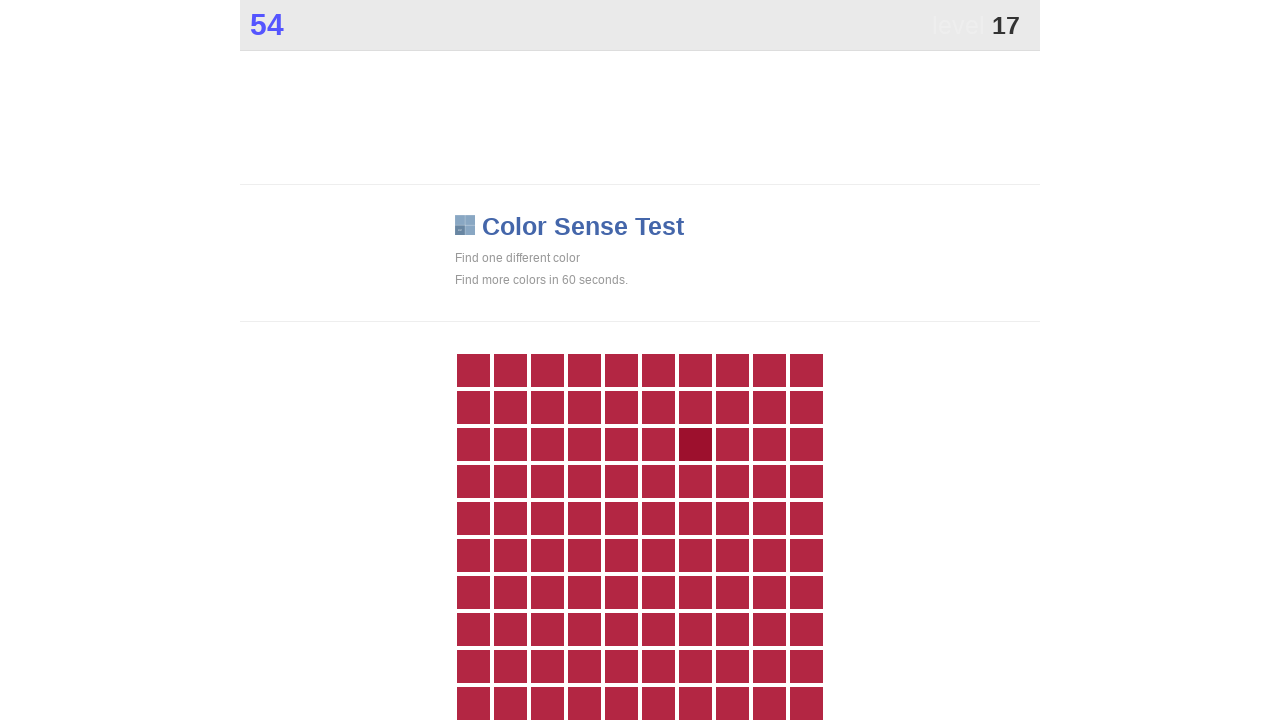

Clicked main button to identify colored element at (695, 444) on .main
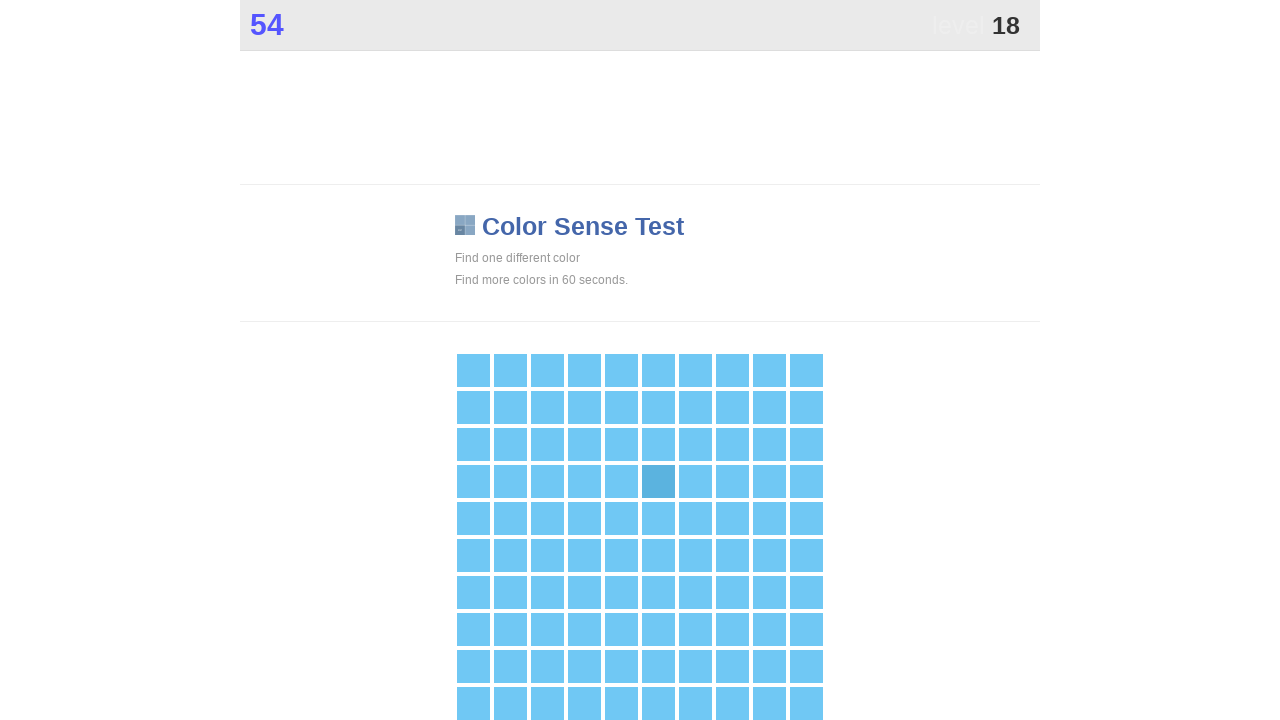

Clicked main button to identify colored element at (658, 481) on .main
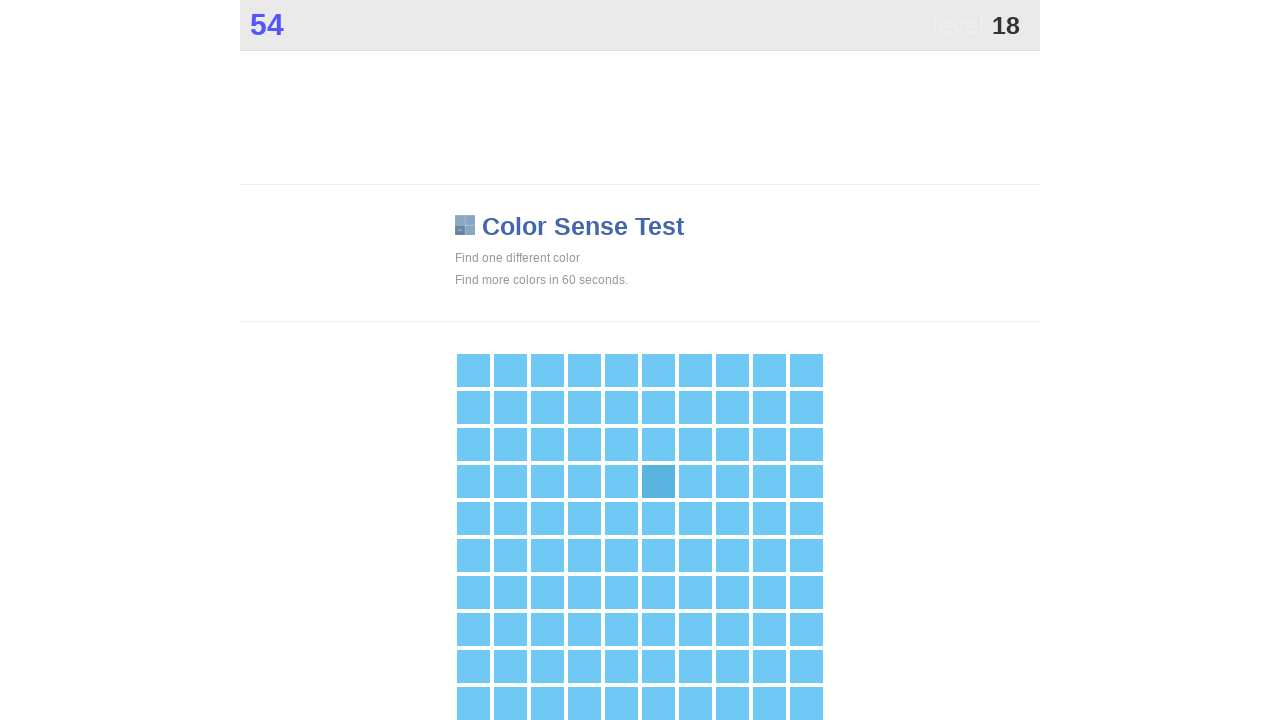

Clicked main button to identify colored element at (658, 481) on .main
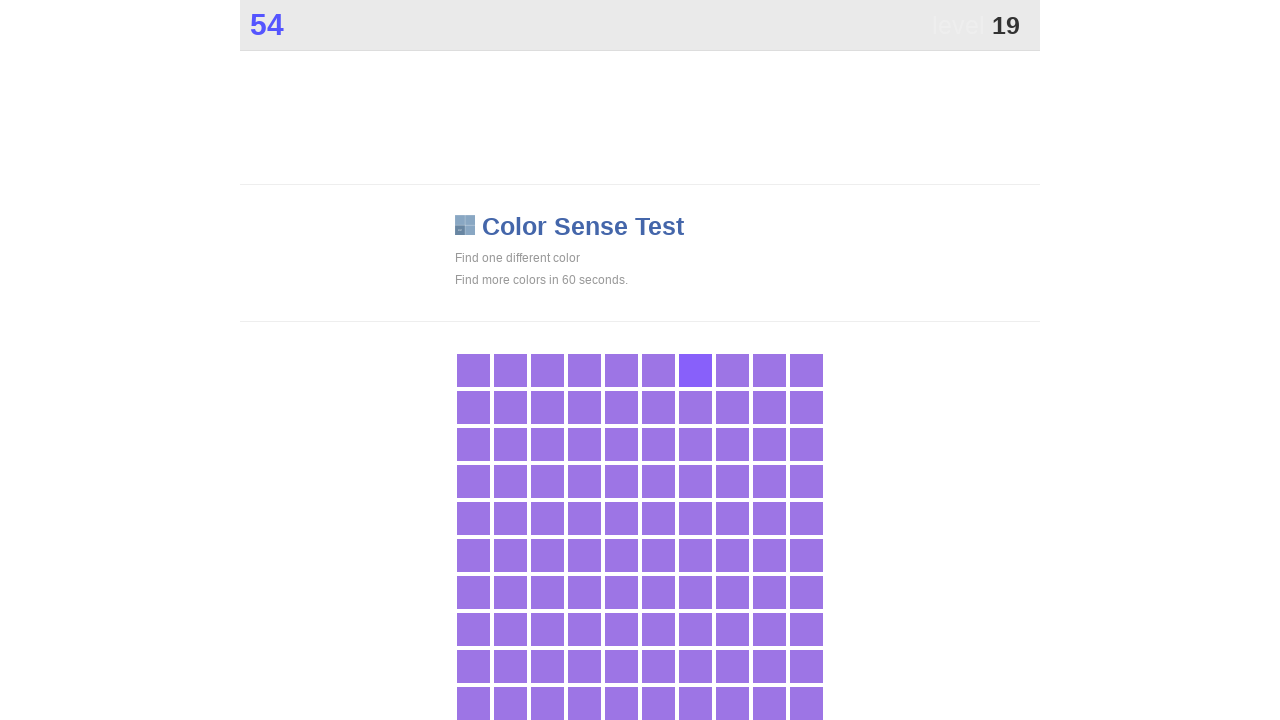

Clicked main button to identify colored element at (695, 370) on .main
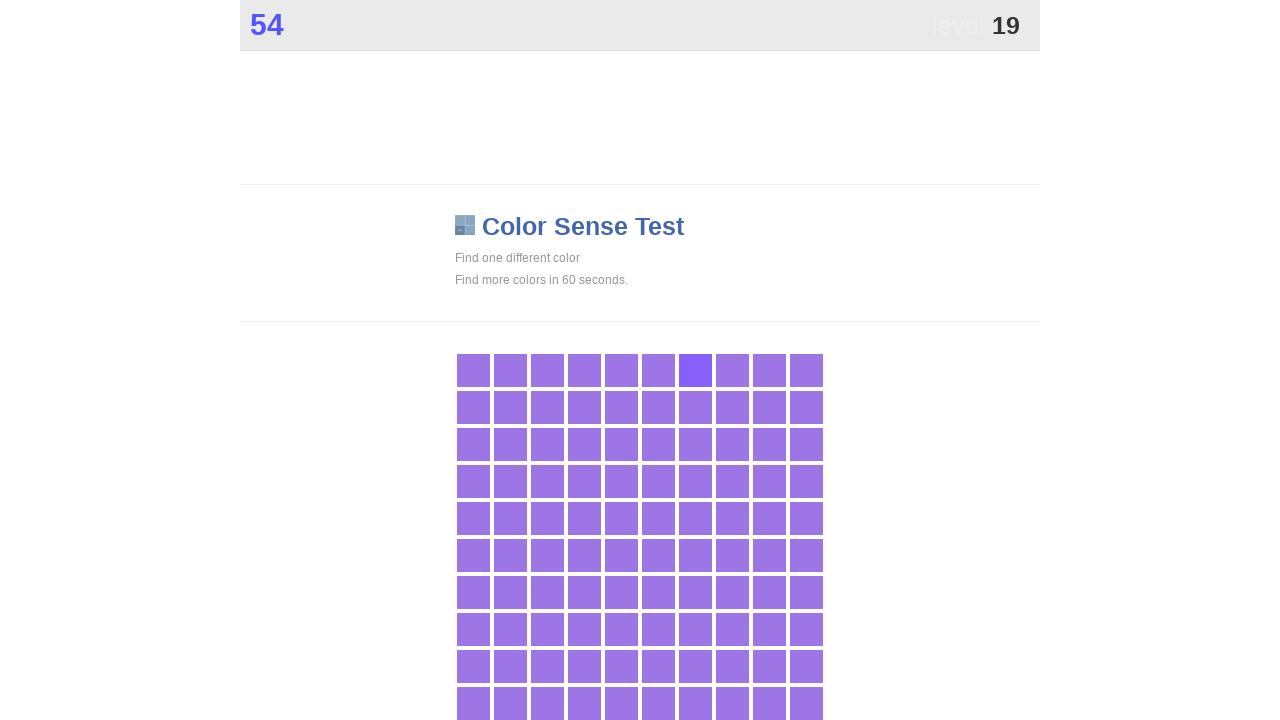

Clicked main button to identify colored element at (695, 370) on .main
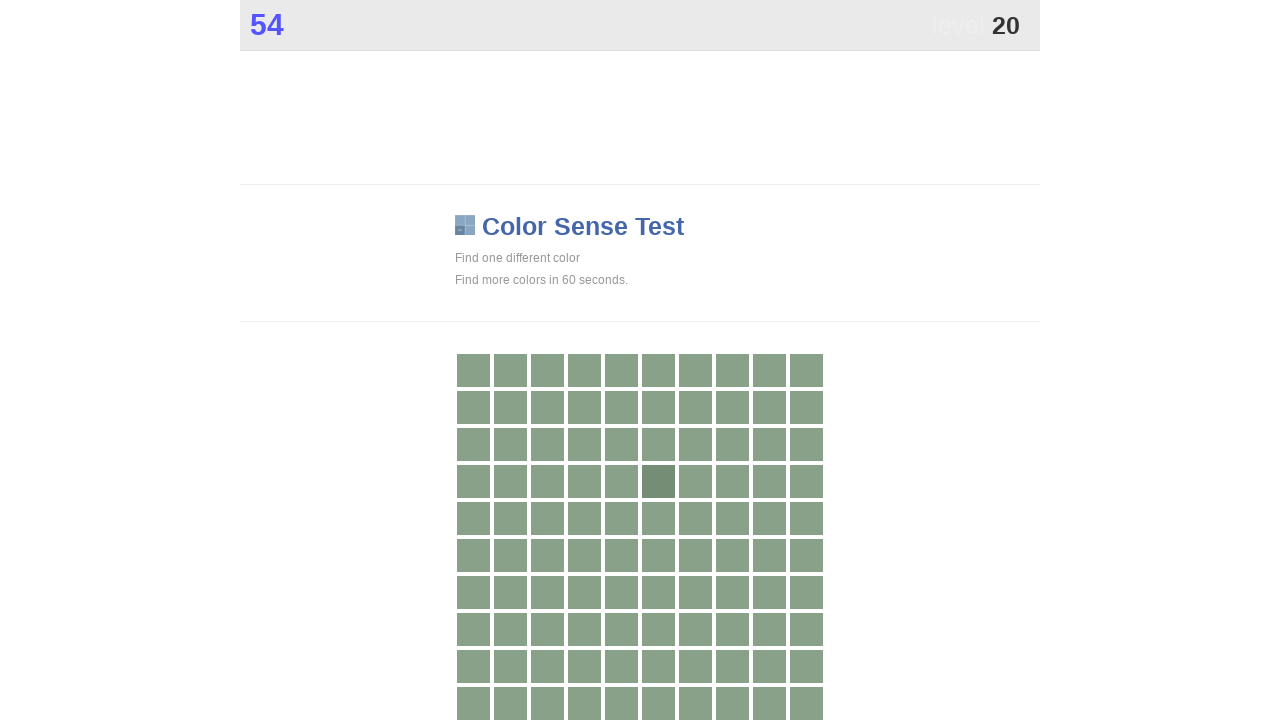

Clicked main button to identify colored element at (658, 481) on .main
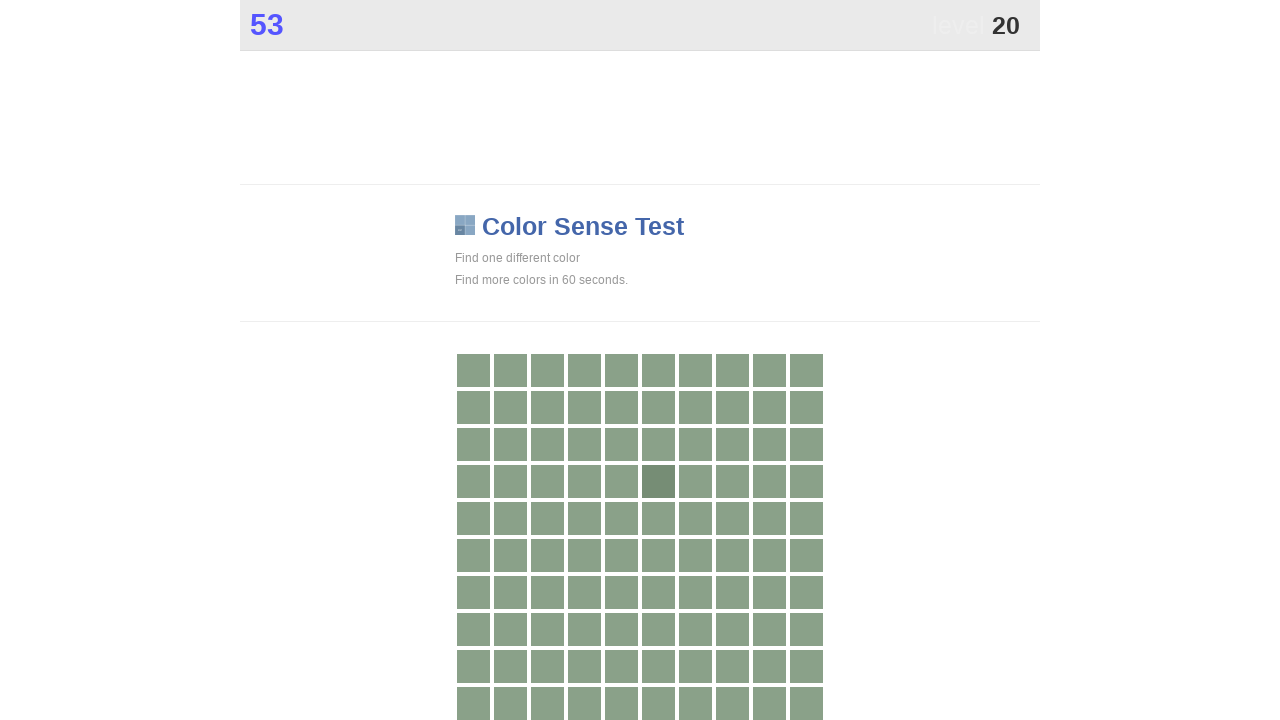

Clicked main button to identify colored element at (658, 481) on .main
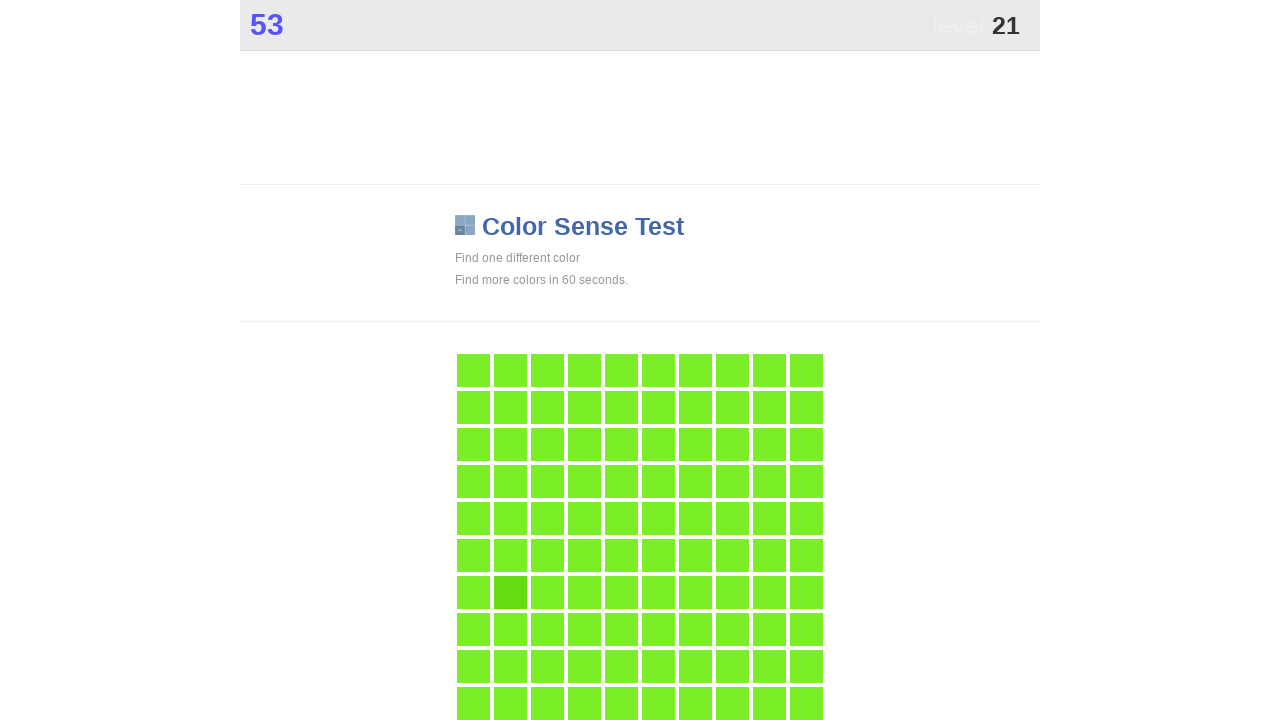

Clicked main button to identify colored element at (510, 592) on .main
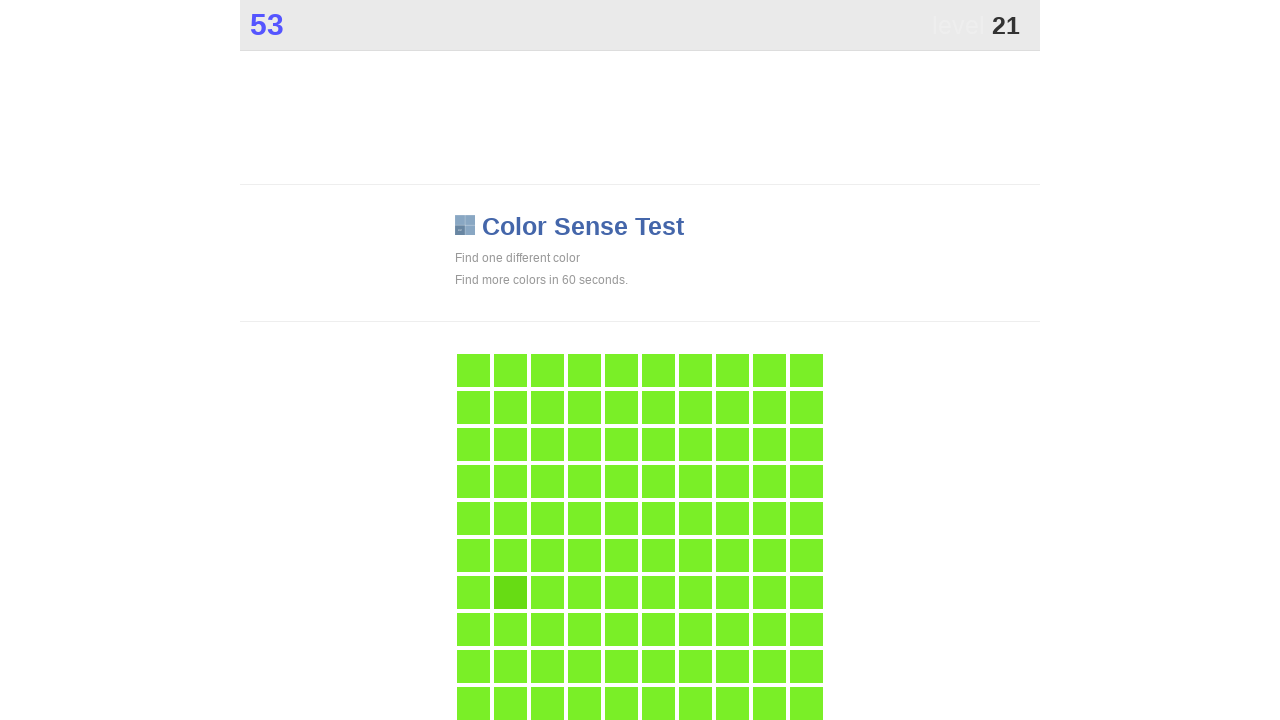

Clicked main button to identify colored element at (510, 592) on .main
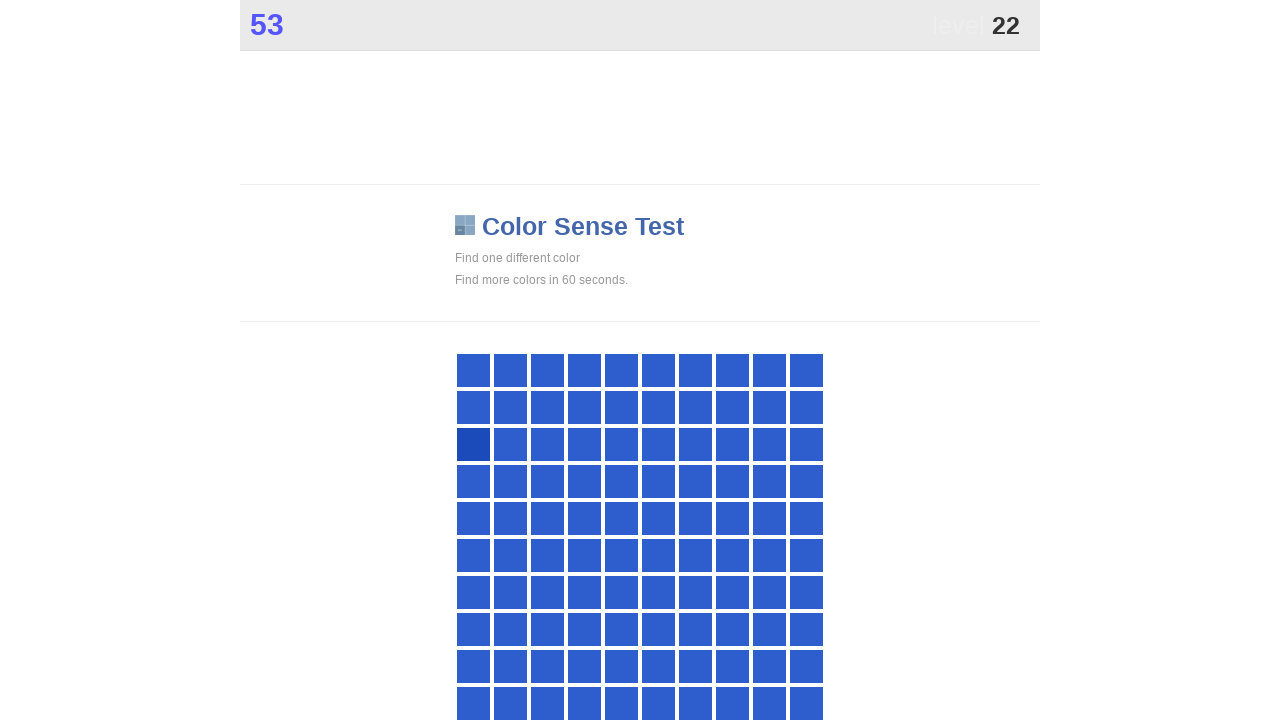

Clicked main button to identify colored element at (473, 444) on .main
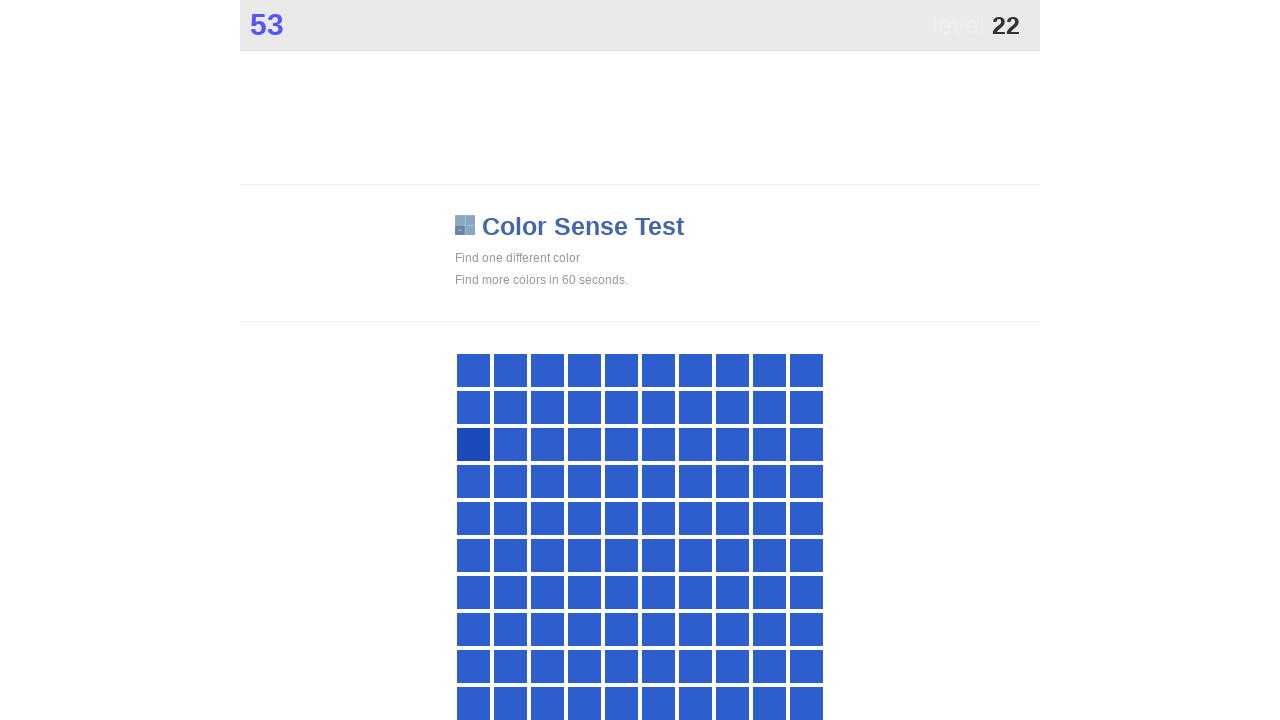

Clicked main button to identify colored element at (473, 444) on .main
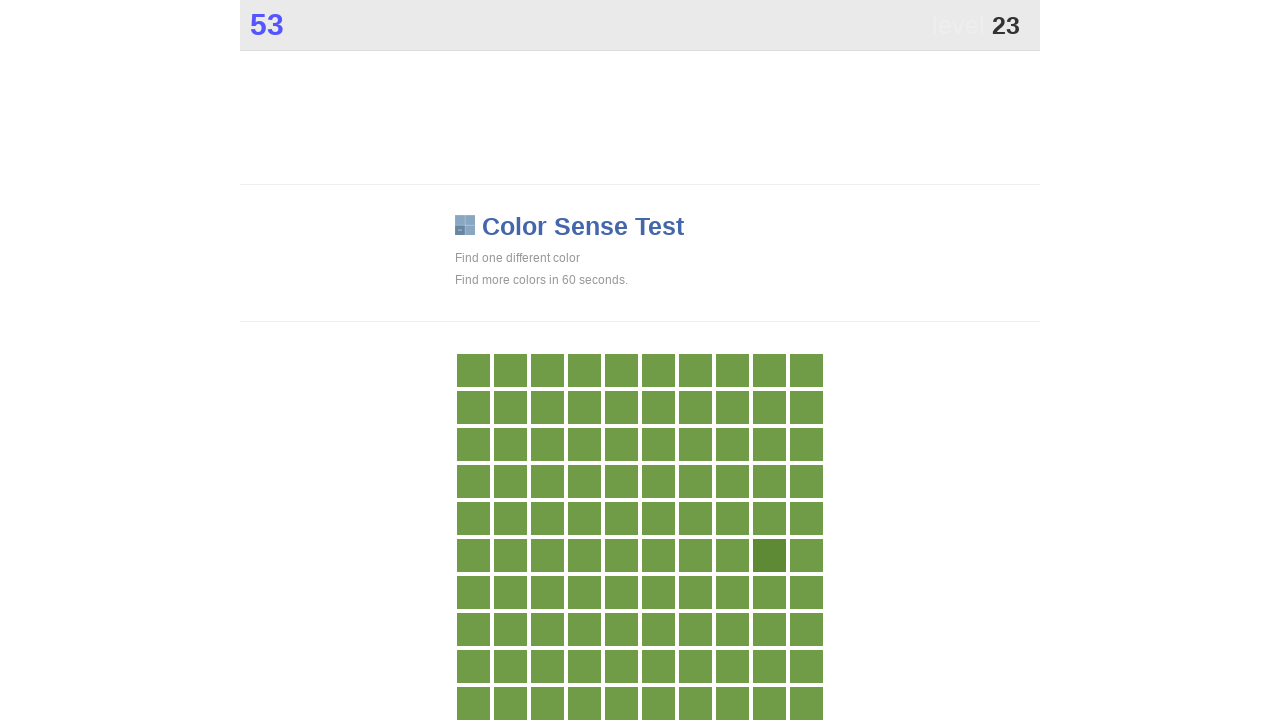

Clicked main button to identify colored element at (769, 555) on .main
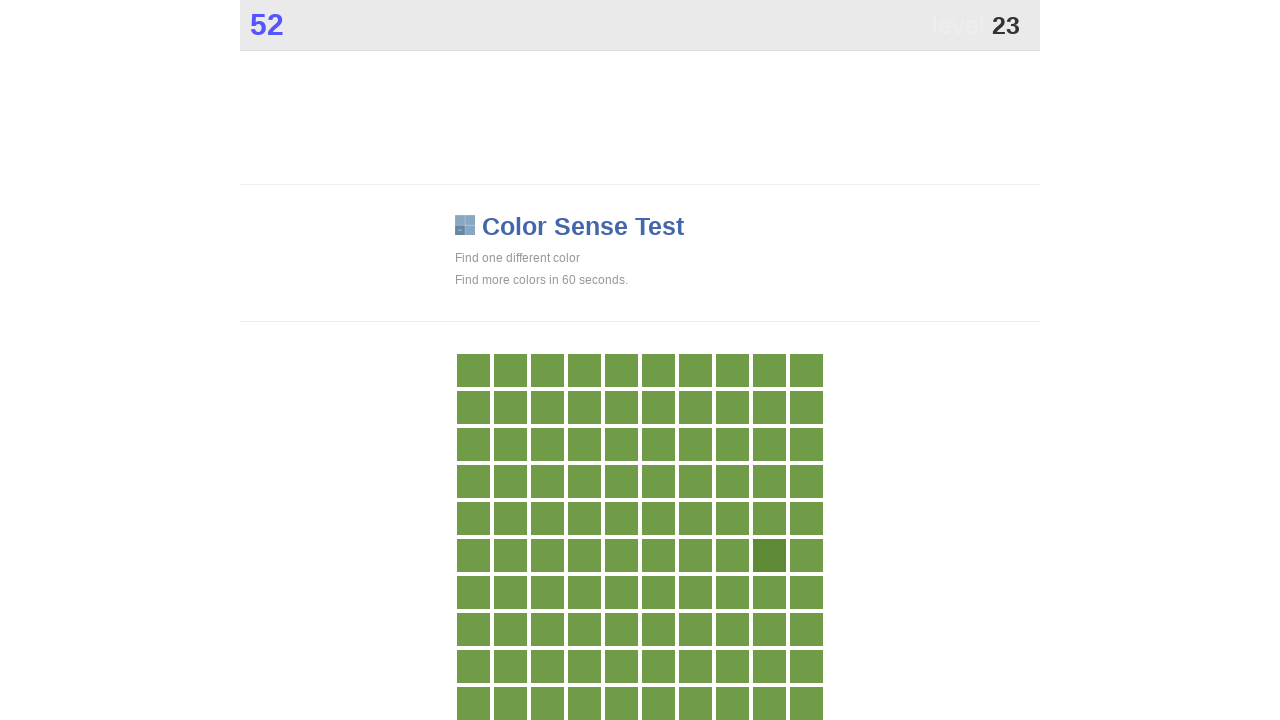

Clicked main button to identify colored element at (769, 555) on .main
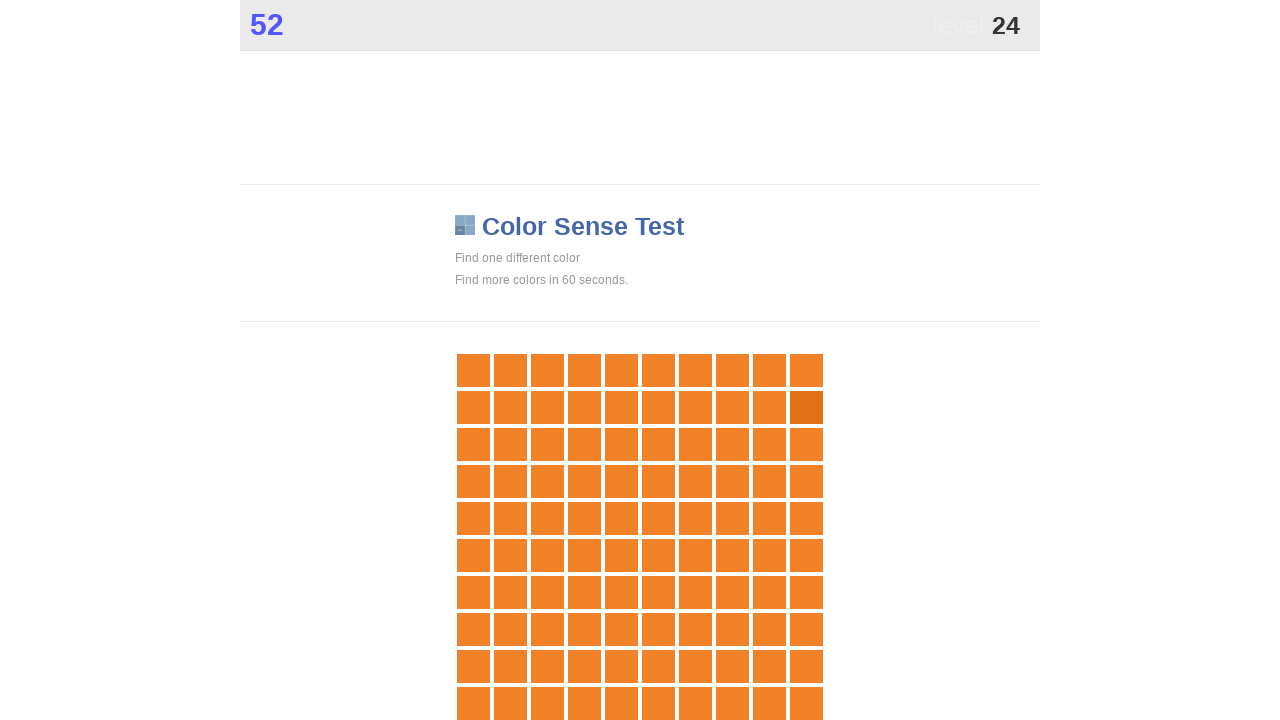

Clicked main button to identify colored element at (806, 407) on .main
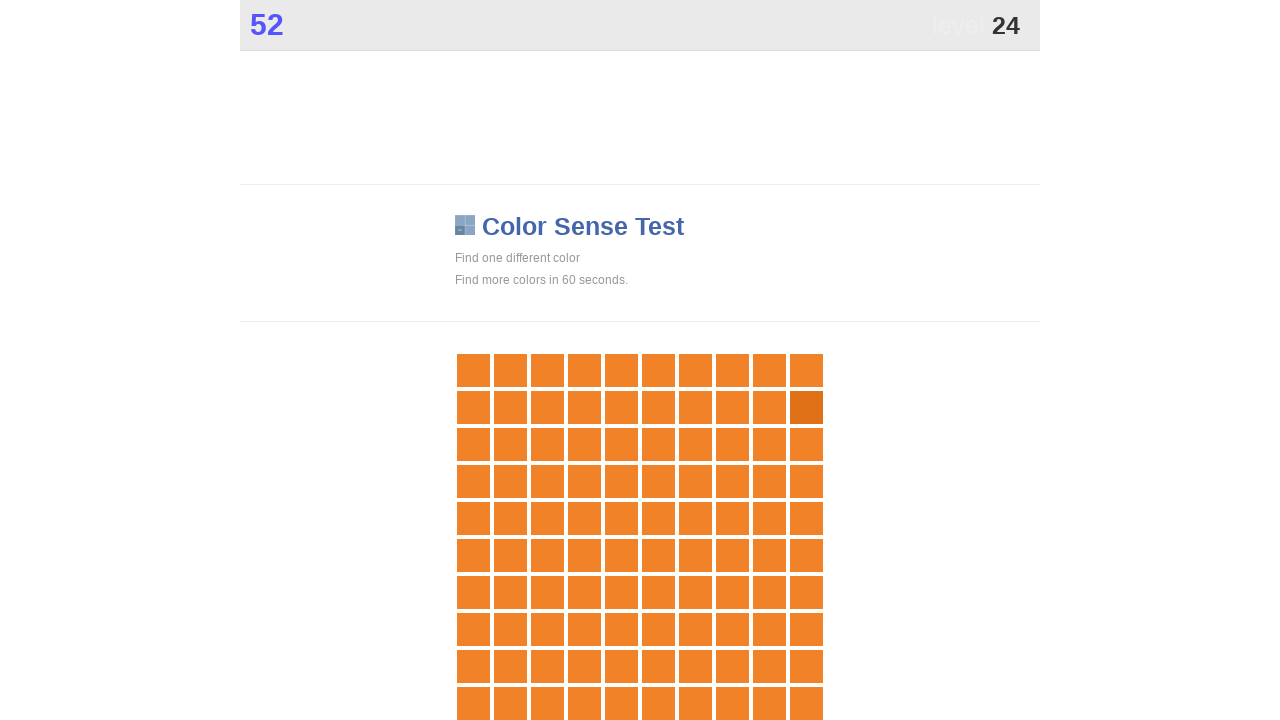

Clicked main button to identify colored element at (806, 407) on .main
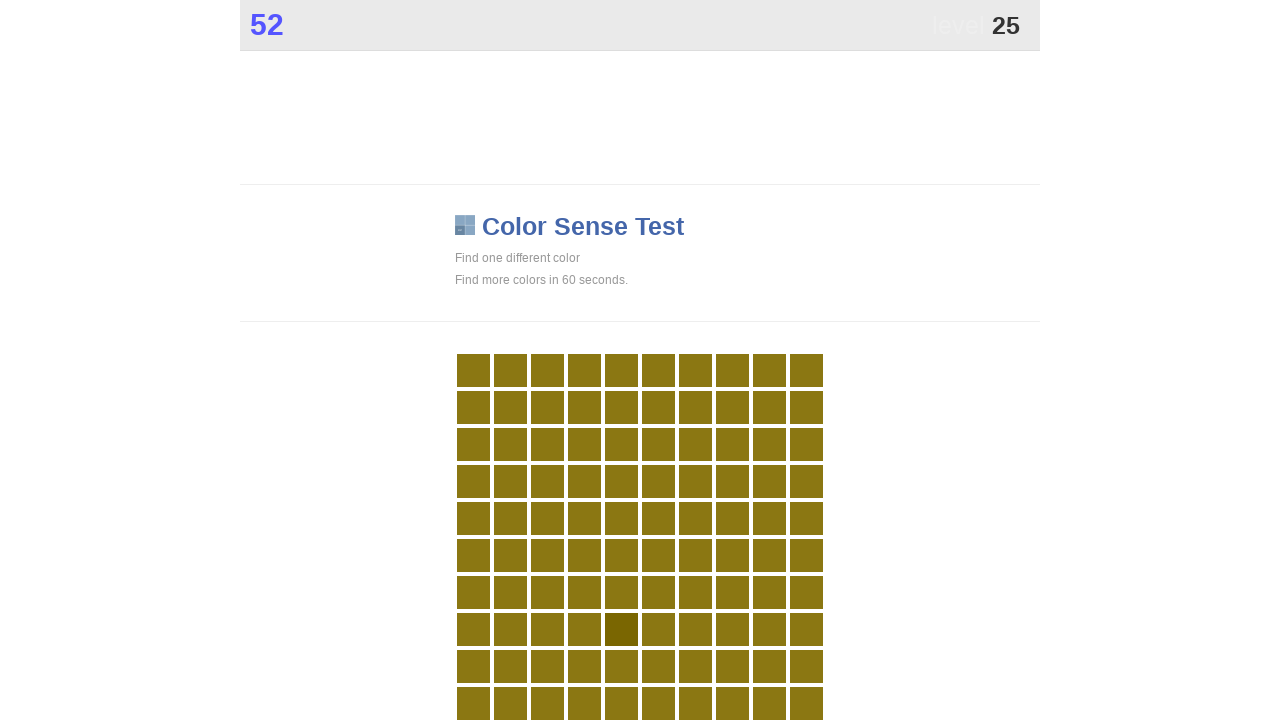

Clicked main button to identify colored element at (621, 629) on .main
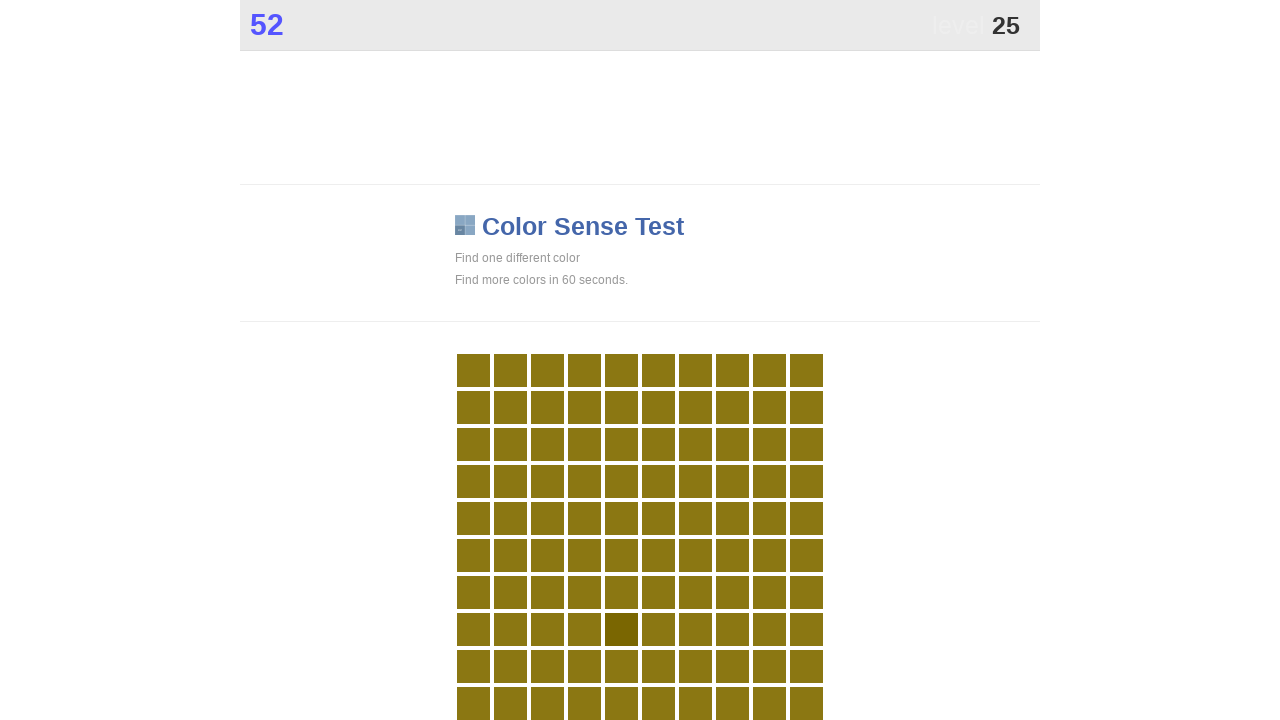

Clicked main button to identify colored element at (621, 629) on .main
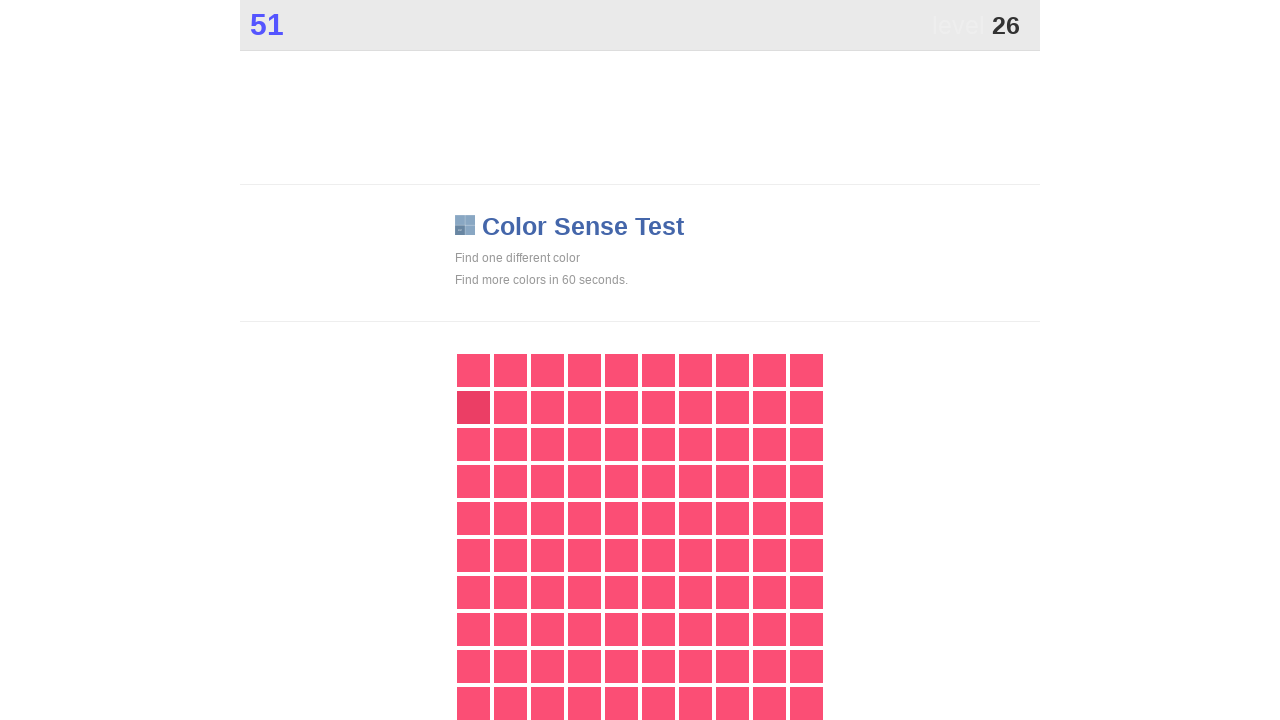

Clicked main button to identify colored element at (473, 407) on .main
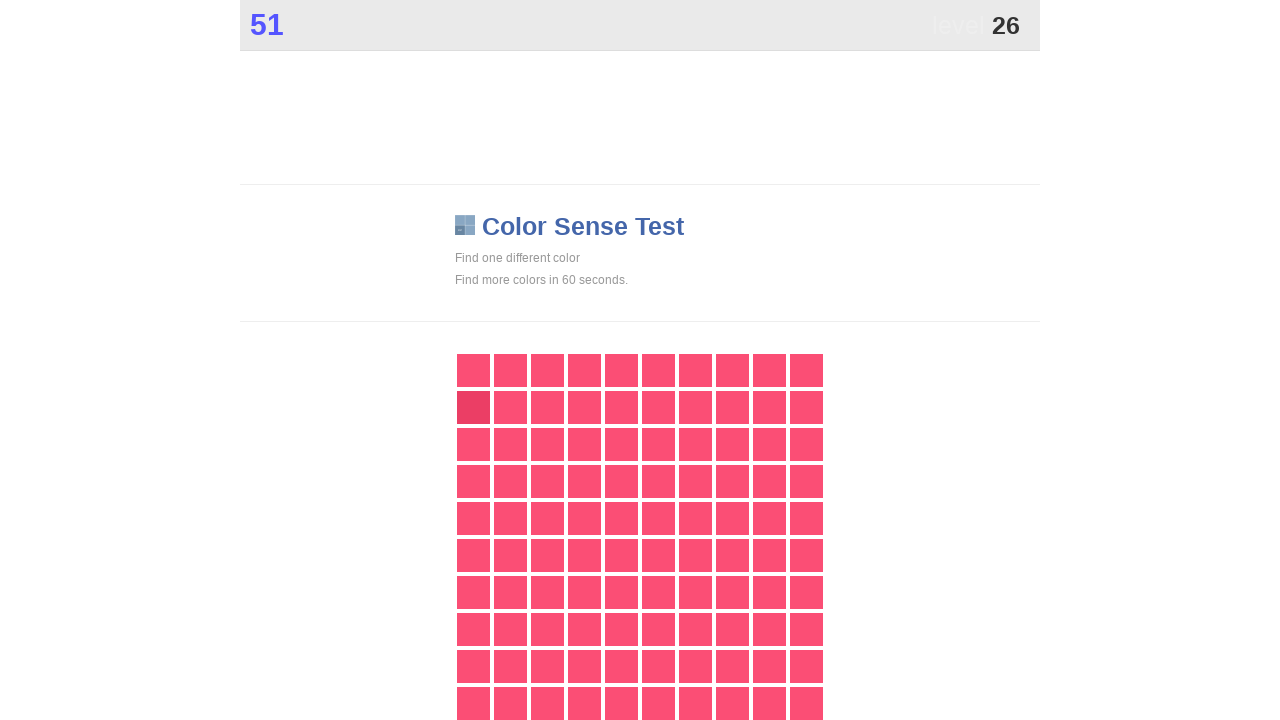

Clicked main button to identify colored element at (473, 407) on .main
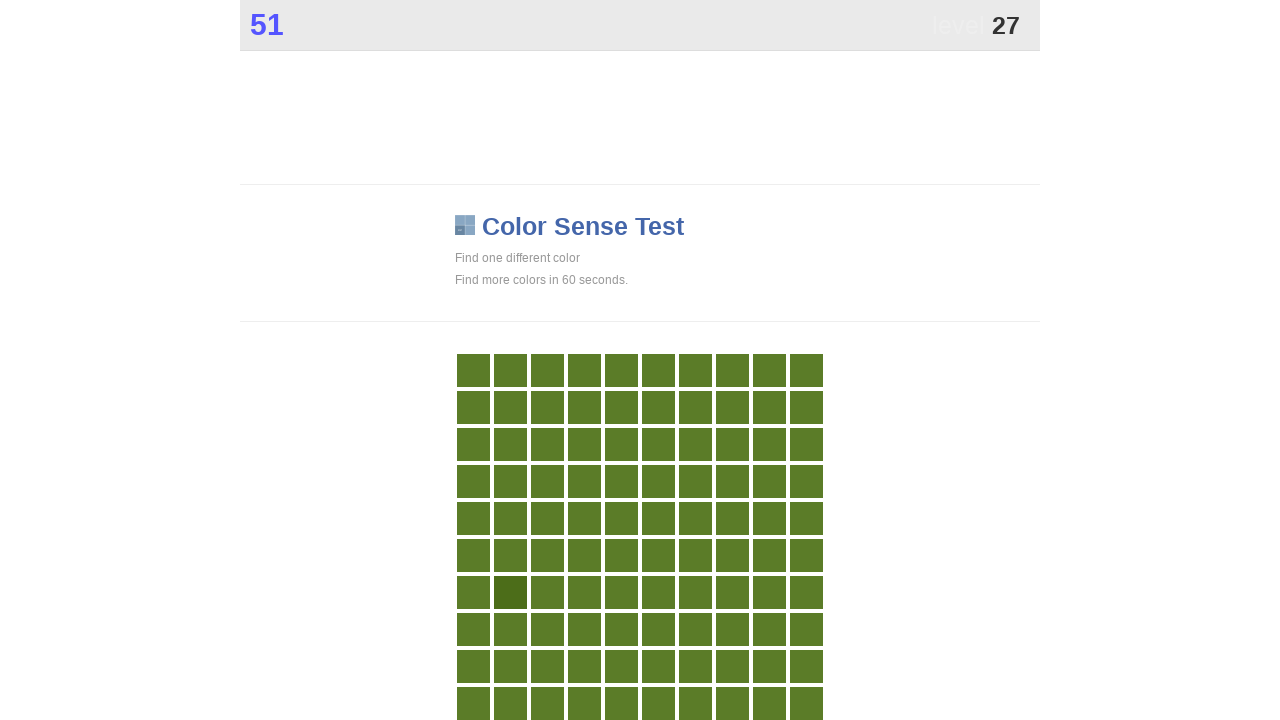

Clicked main button to identify colored element at (510, 592) on .main
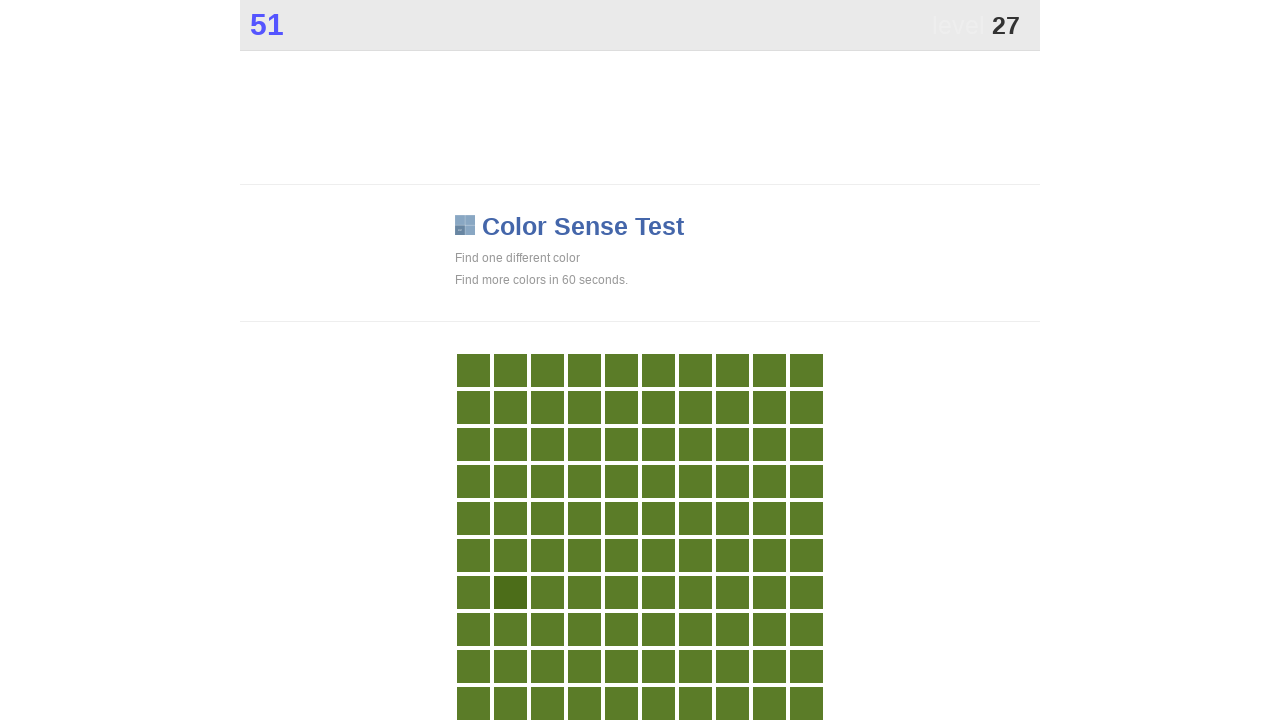

Clicked main button to identify colored element at (510, 592) on .main
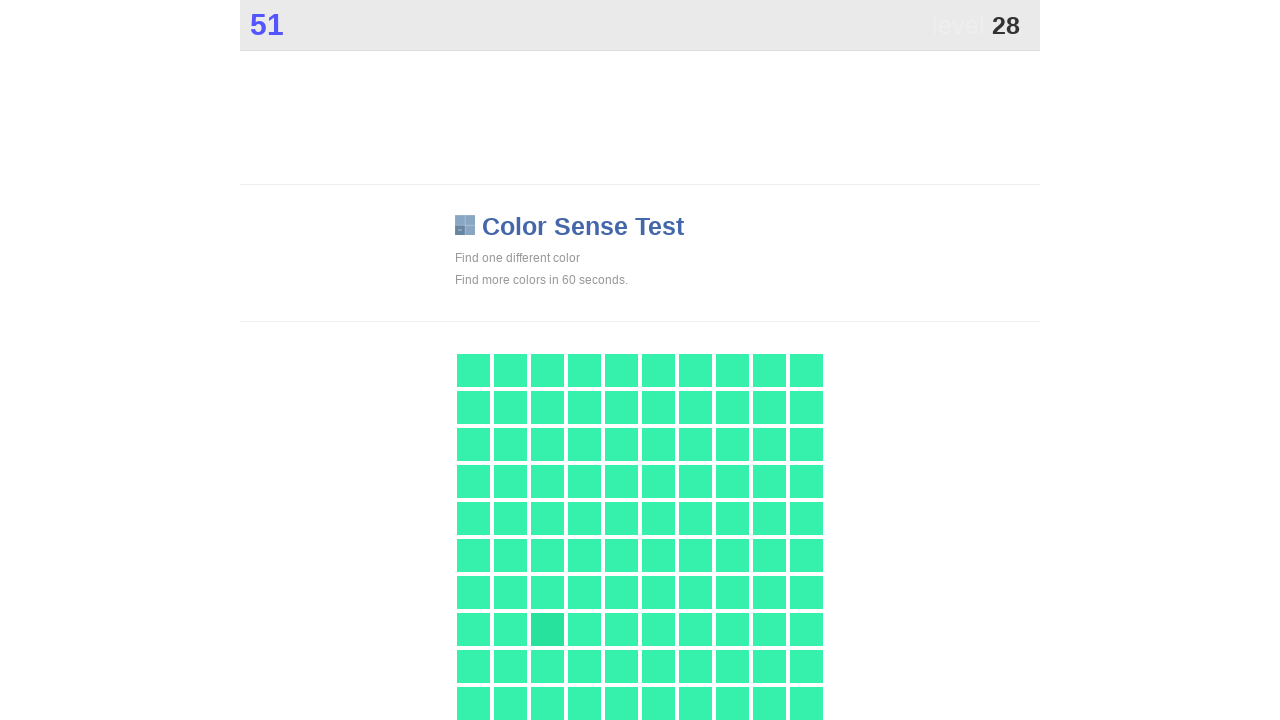

Clicked main button to identify colored element at (547, 629) on .main
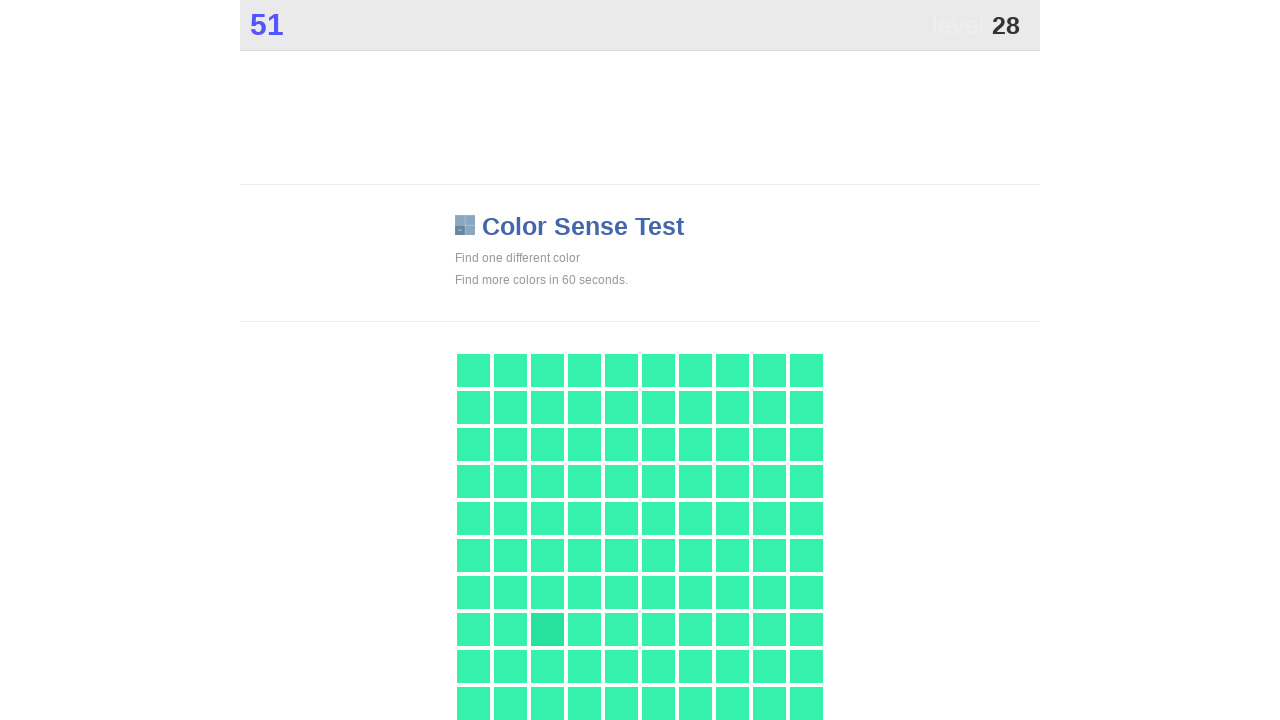

Clicked main button to identify colored element at (547, 629) on .main
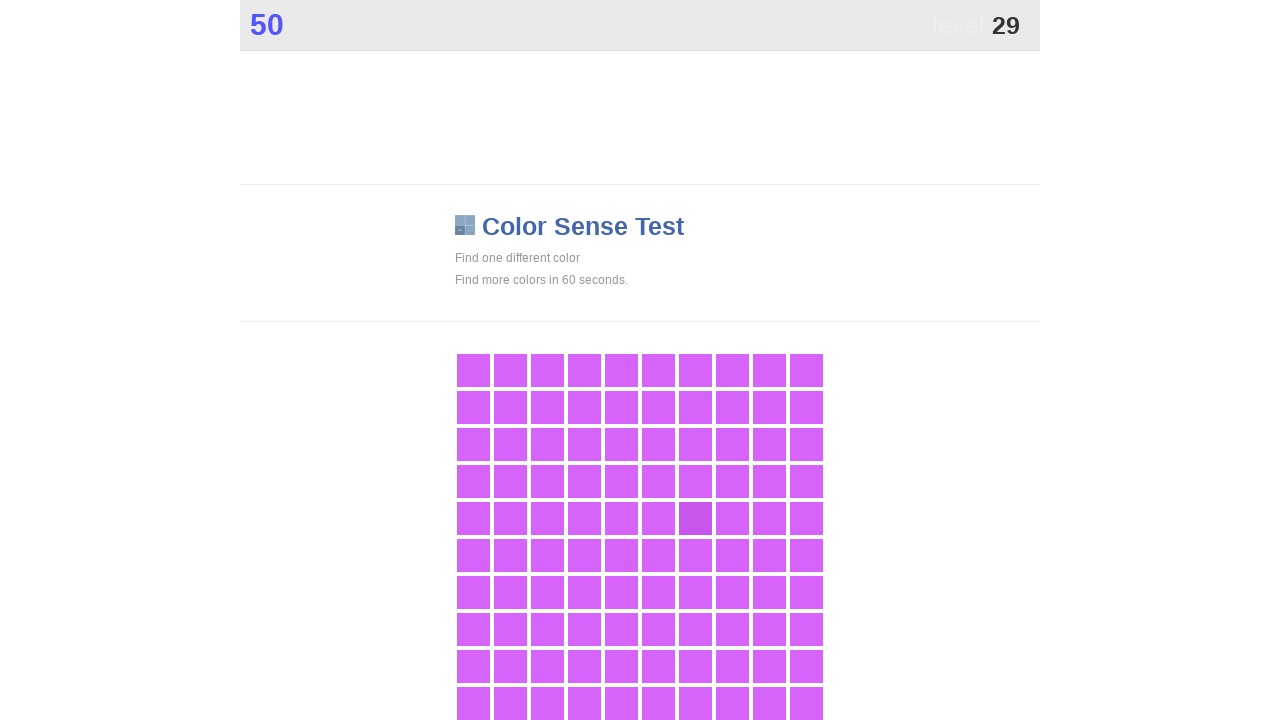

Clicked main button to identify colored element at (695, 518) on .main
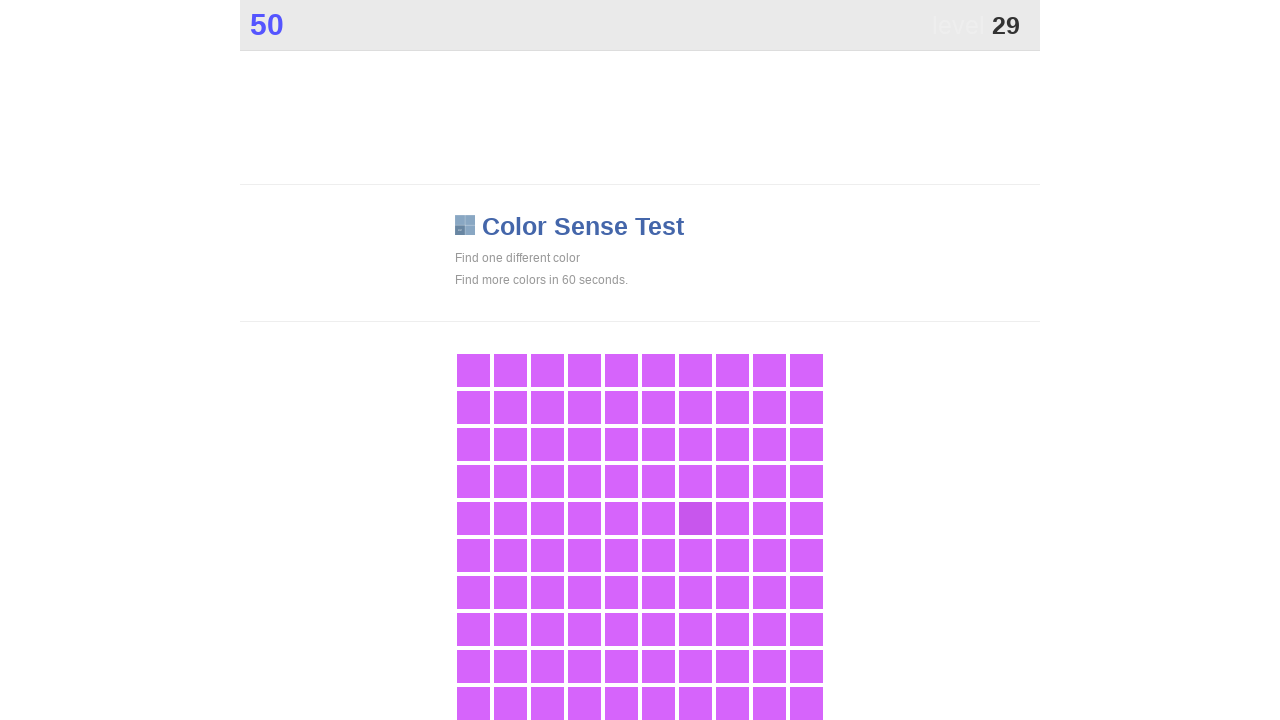

Clicked main button to identify colored element at (695, 518) on .main
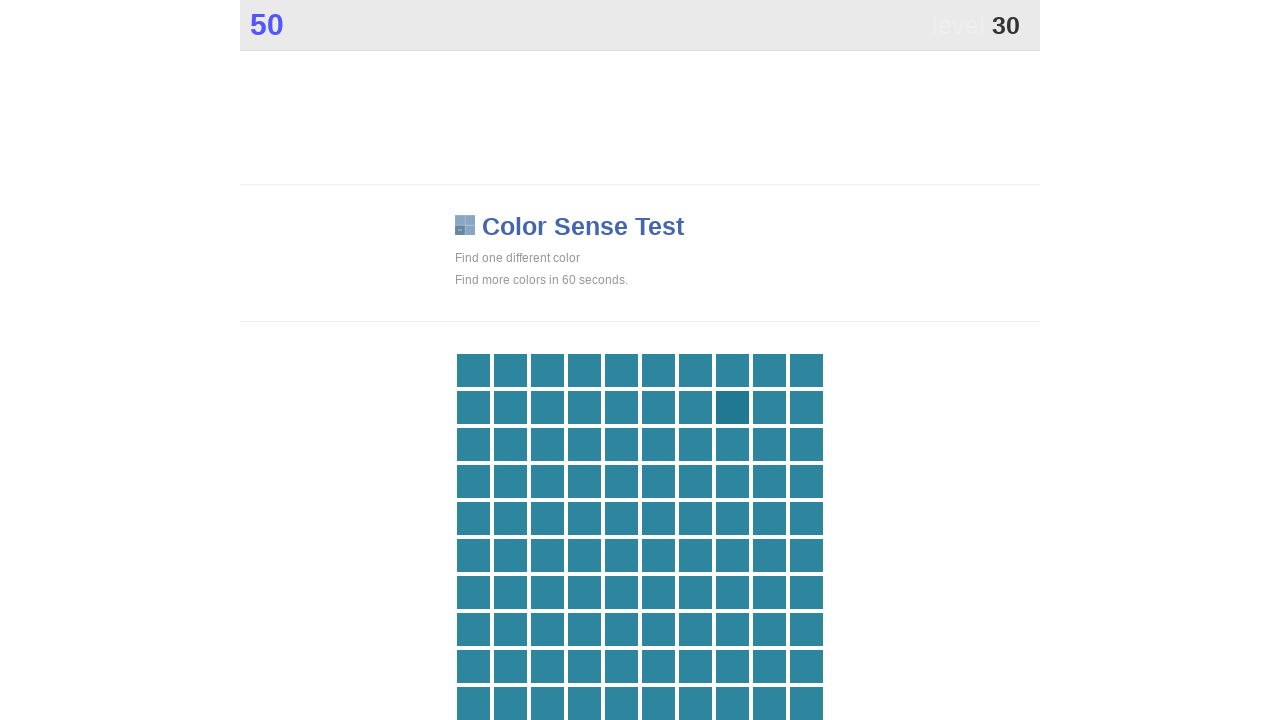

Clicked main button to identify colored element at (732, 407) on .main
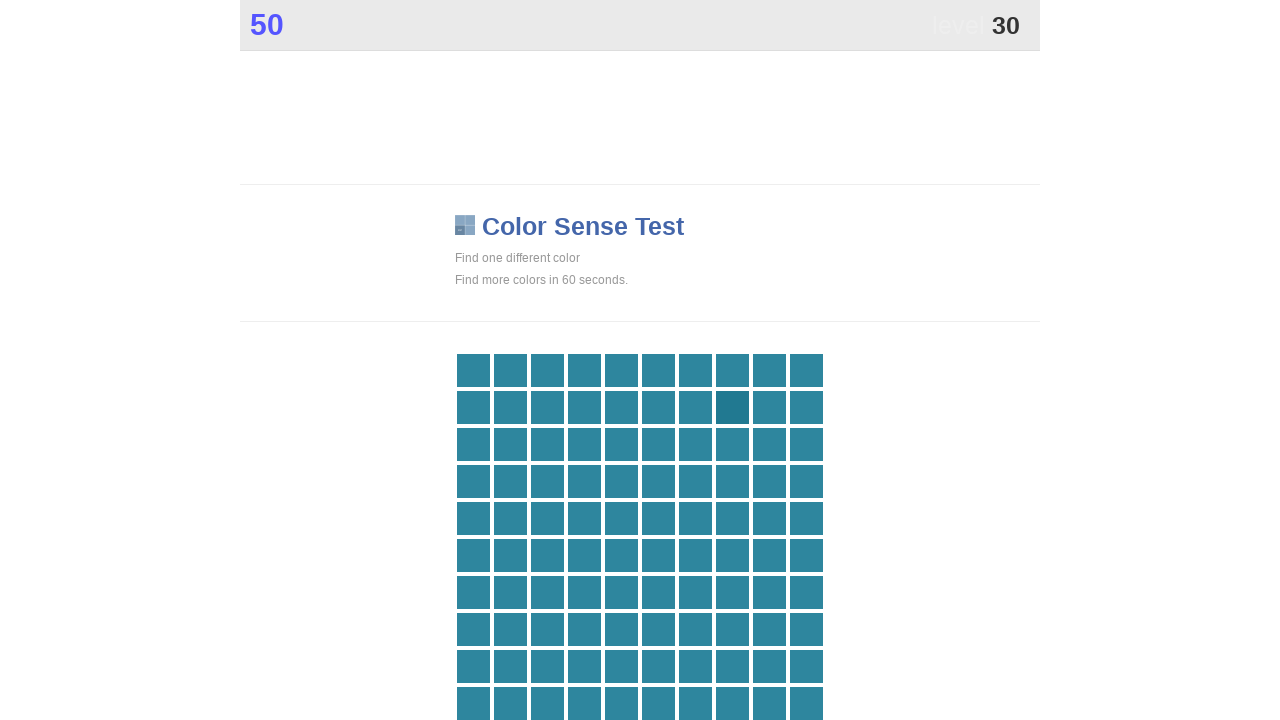

Clicked main button to identify colored element at (732, 407) on .main
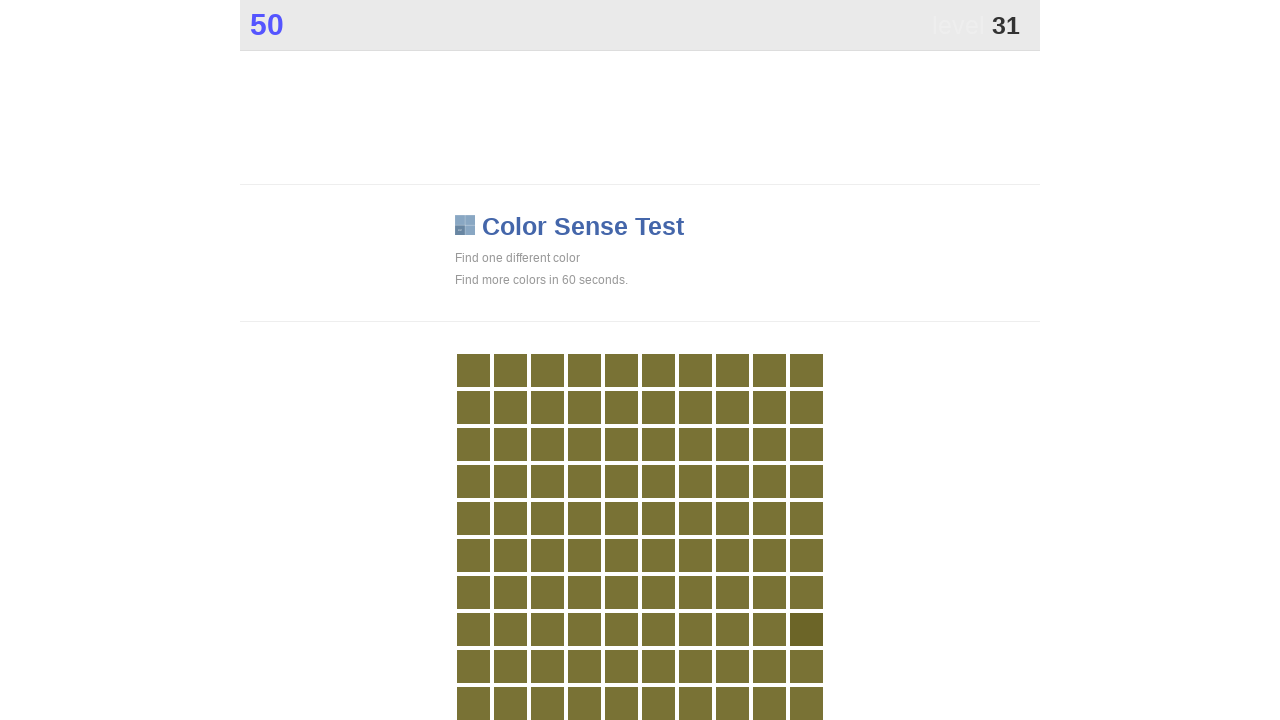

Clicked main button to identify colored element at (806, 629) on .main
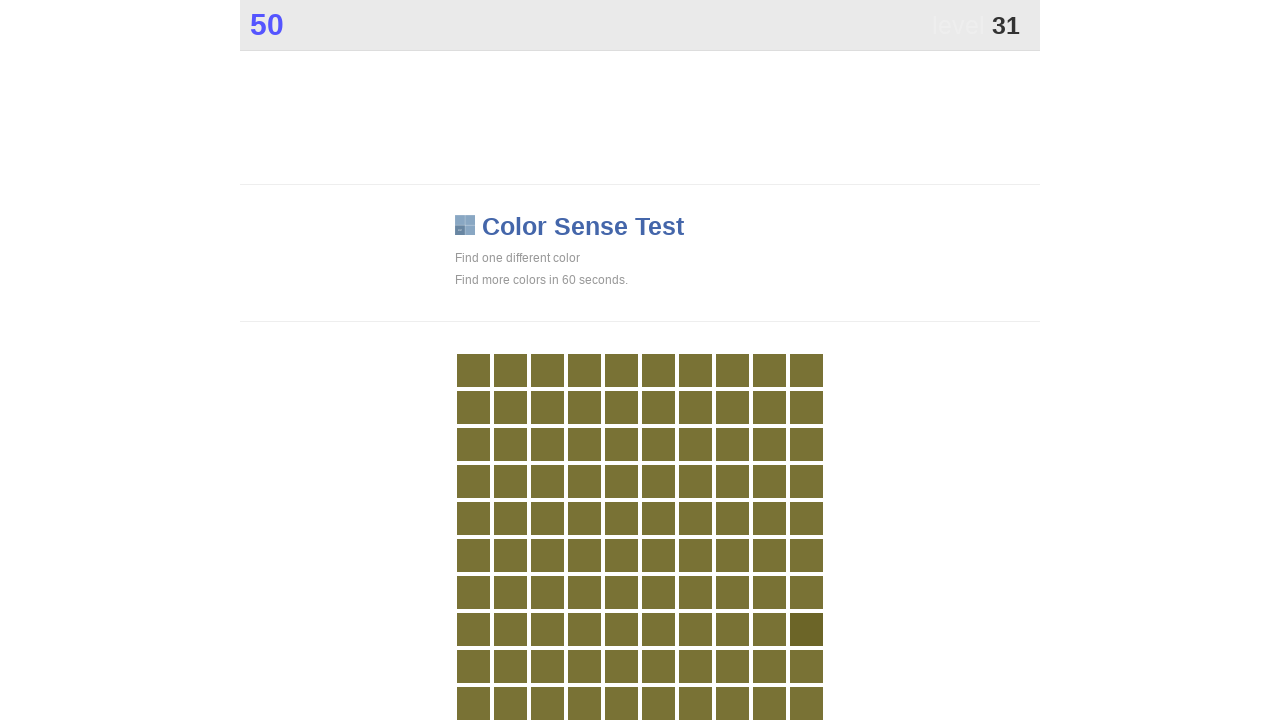

Clicked main button to identify colored element at (806, 629) on .main
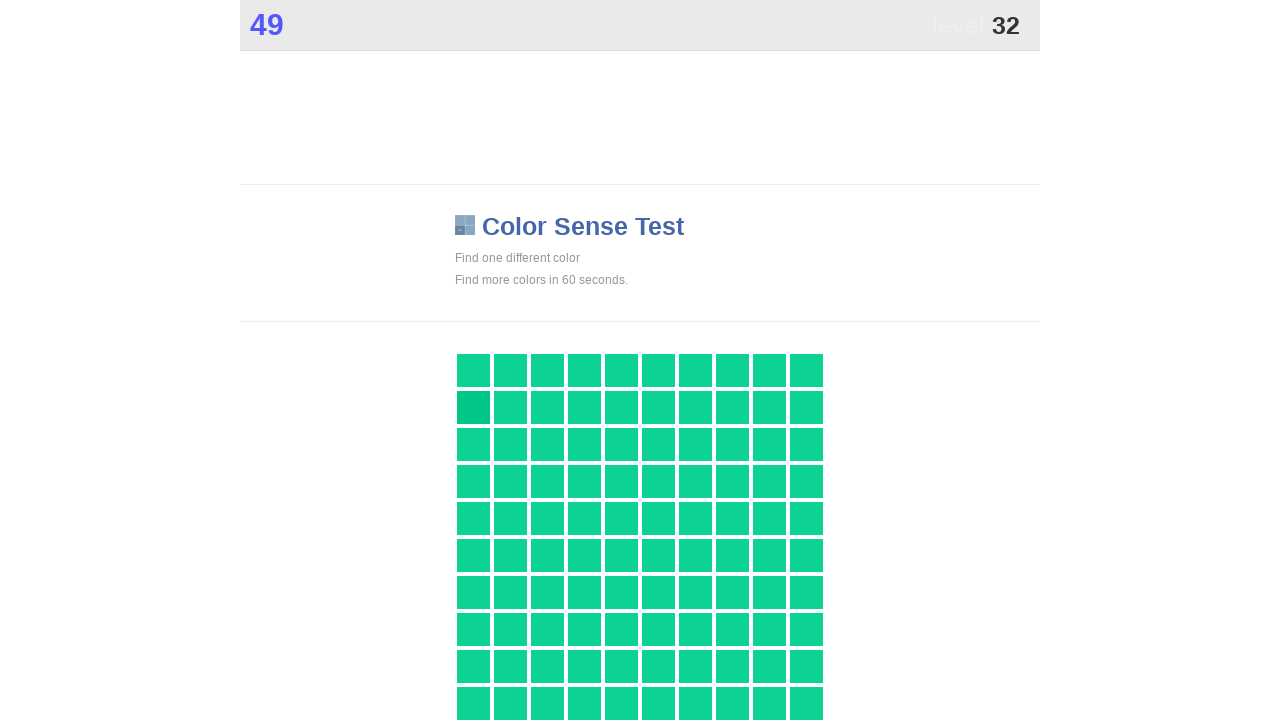

Clicked main button to identify colored element at (473, 407) on .main
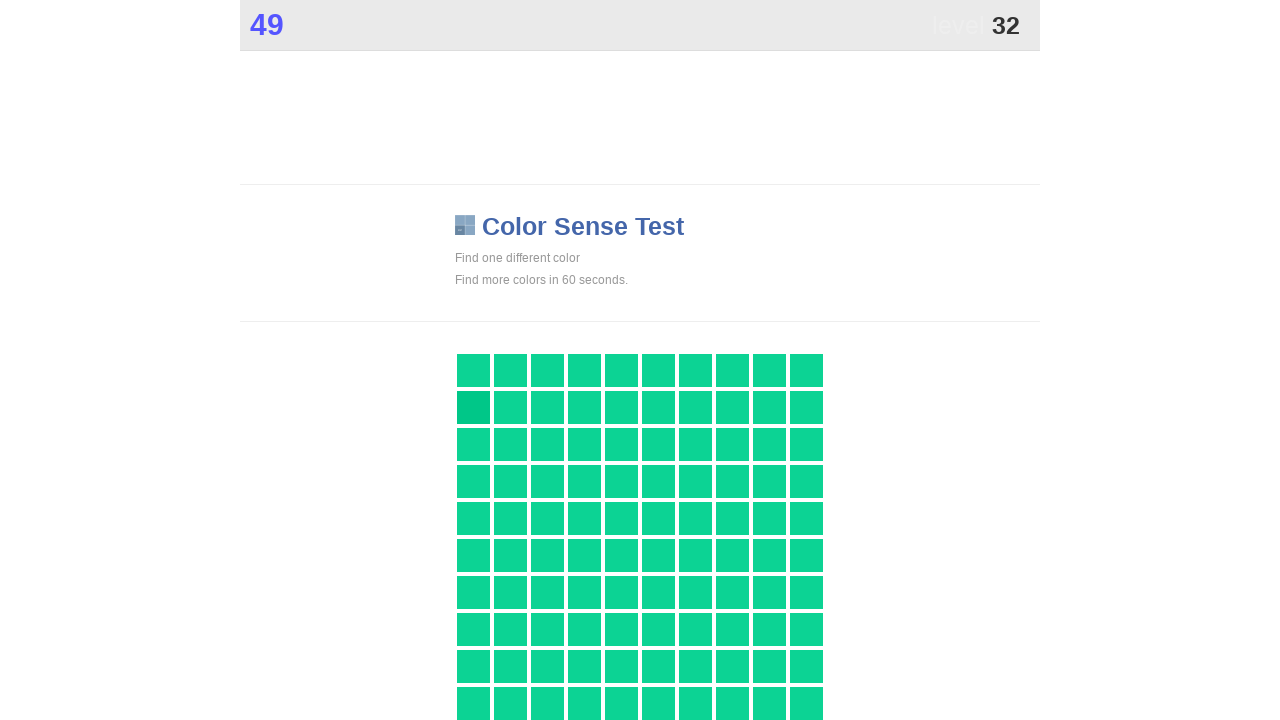

Clicked main button to identify colored element at (473, 407) on .main
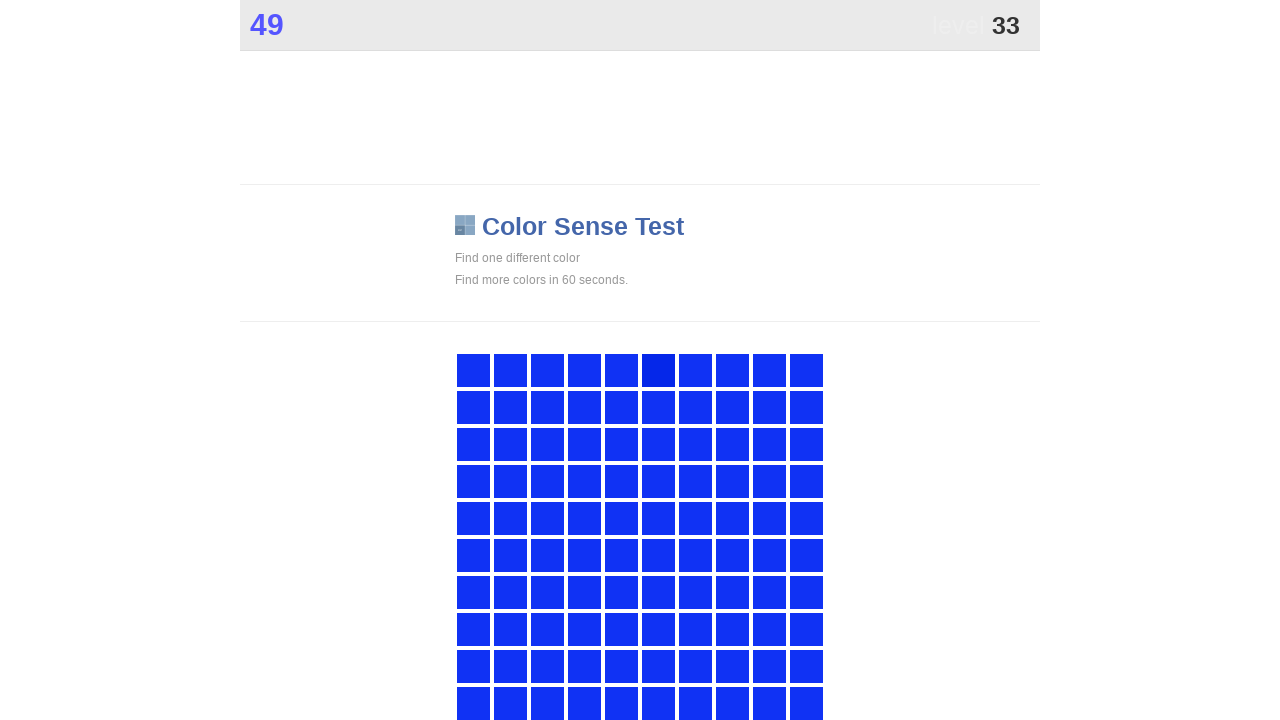

Clicked main button to identify colored element at (658, 370) on .main
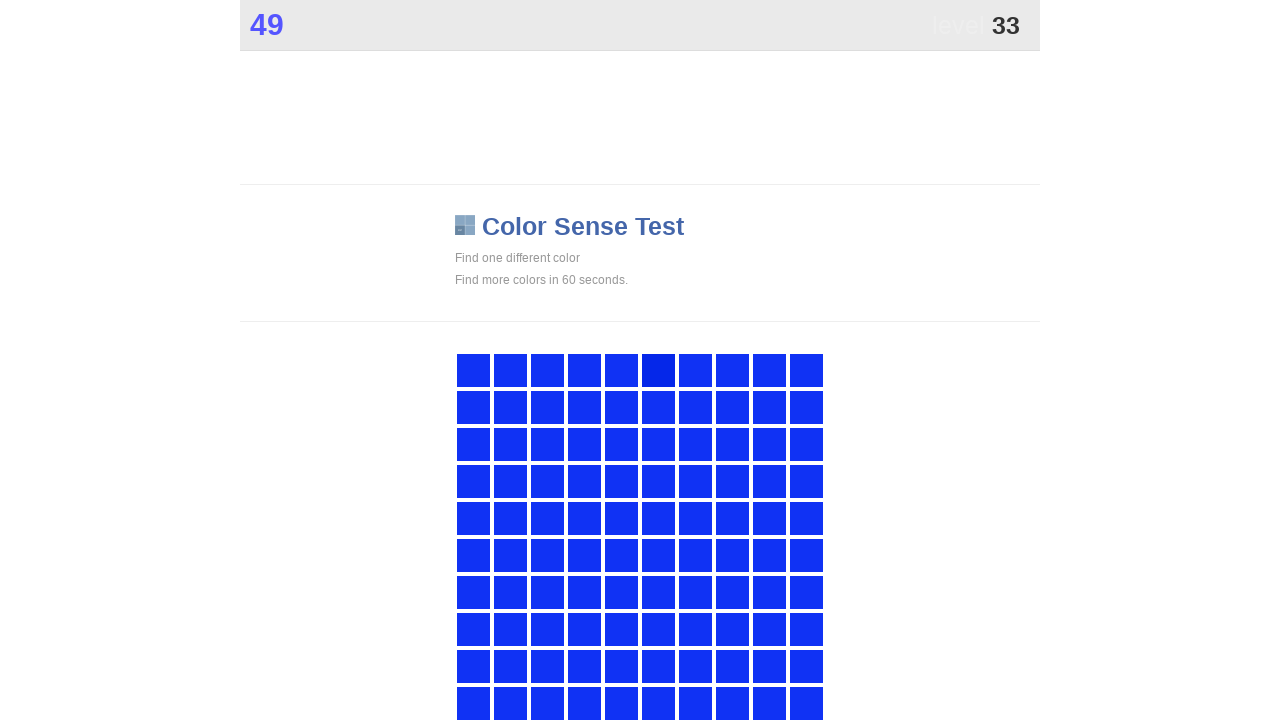

Clicked main button to identify colored element at (658, 370) on .main
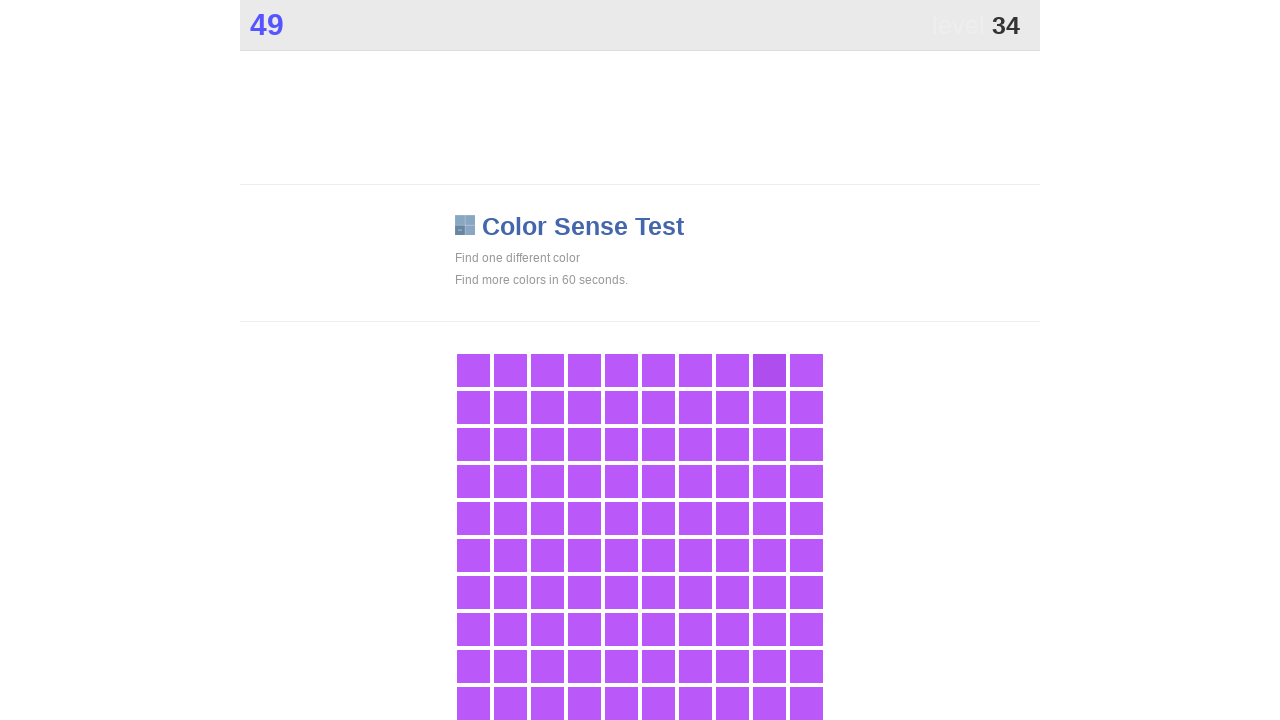

Clicked main button to identify colored element at (769, 370) on .main
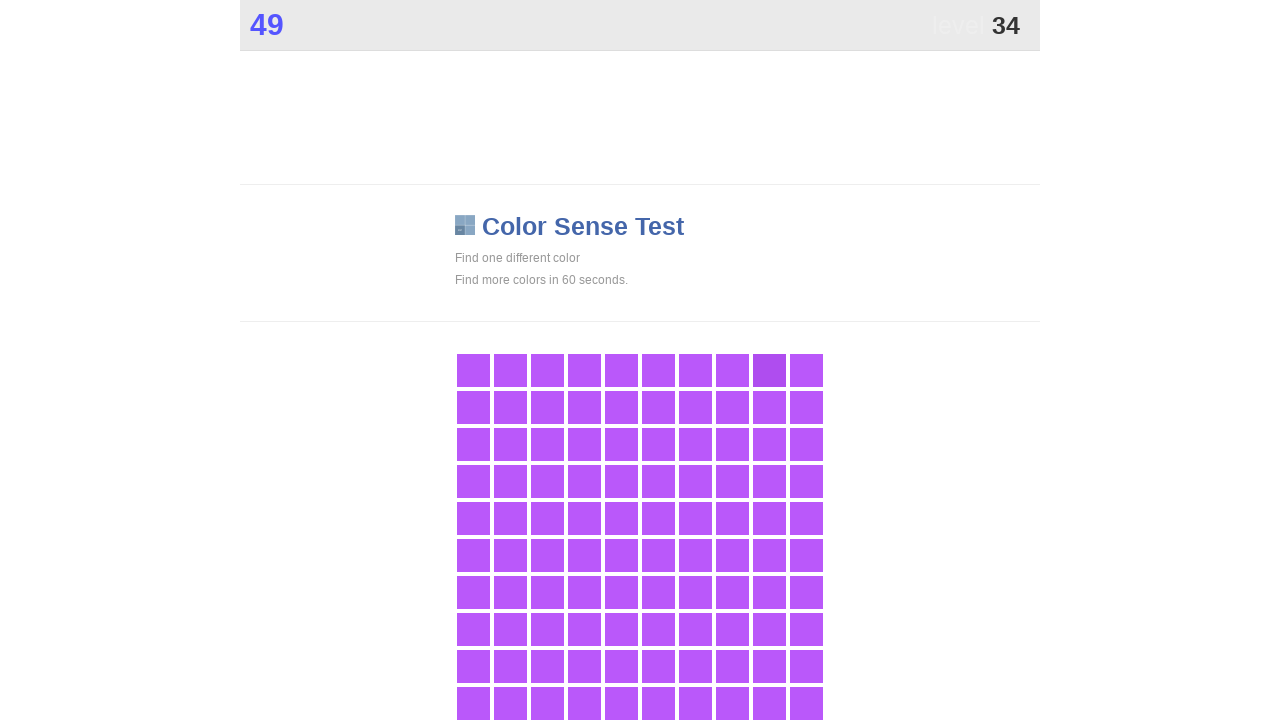

Clicked main button to identify colored element at (769, 370) on .main
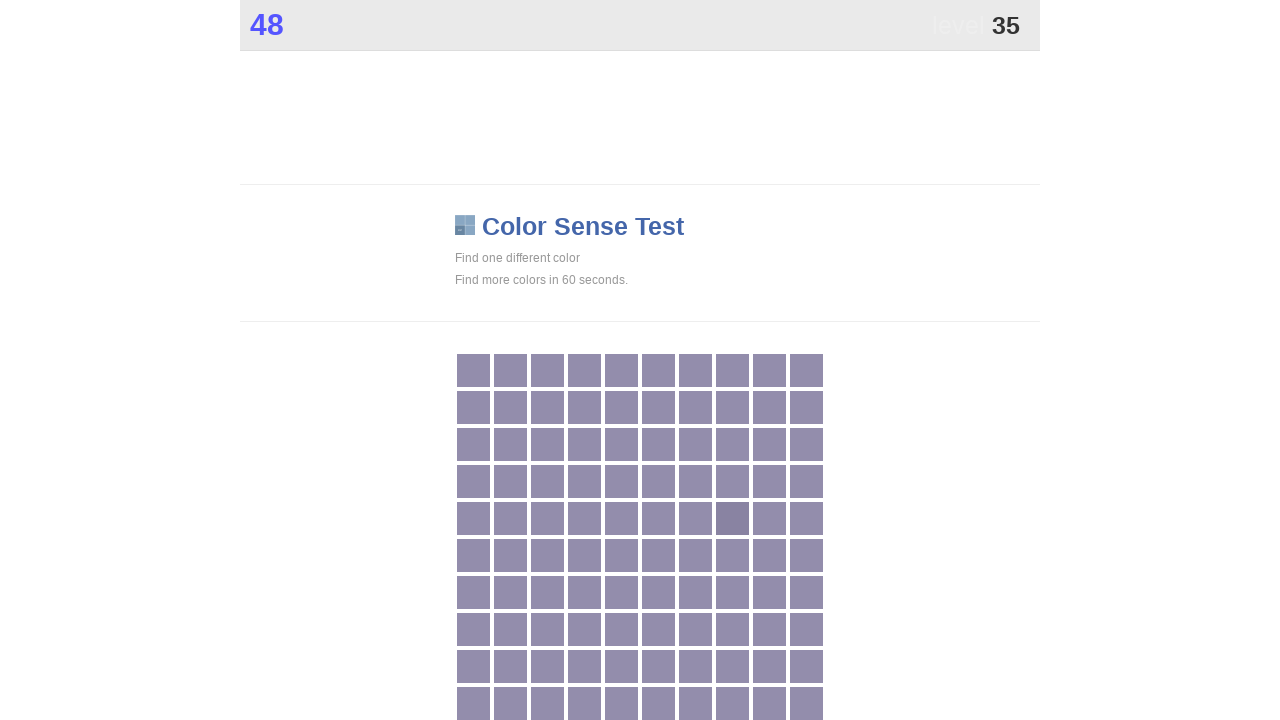

Clicked main button to identify colored element at (732, 518) on .main
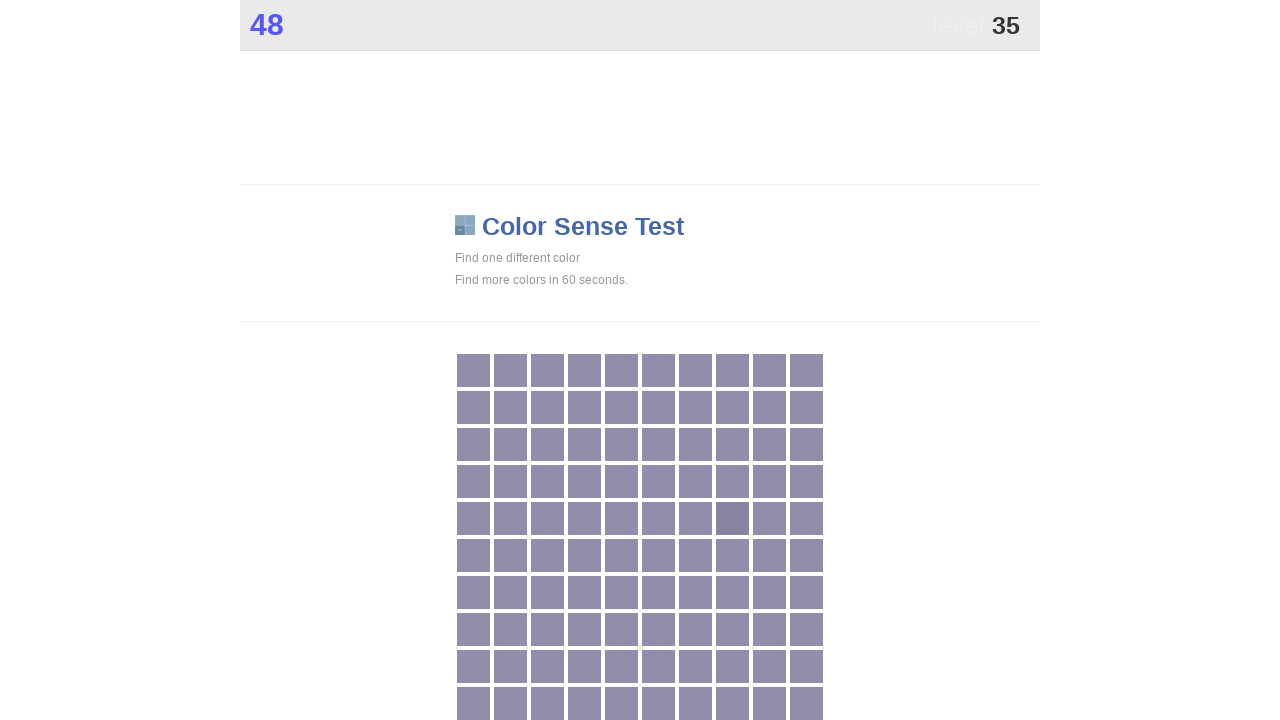

Clicked main button to identify colored element at (732, 518) on .main
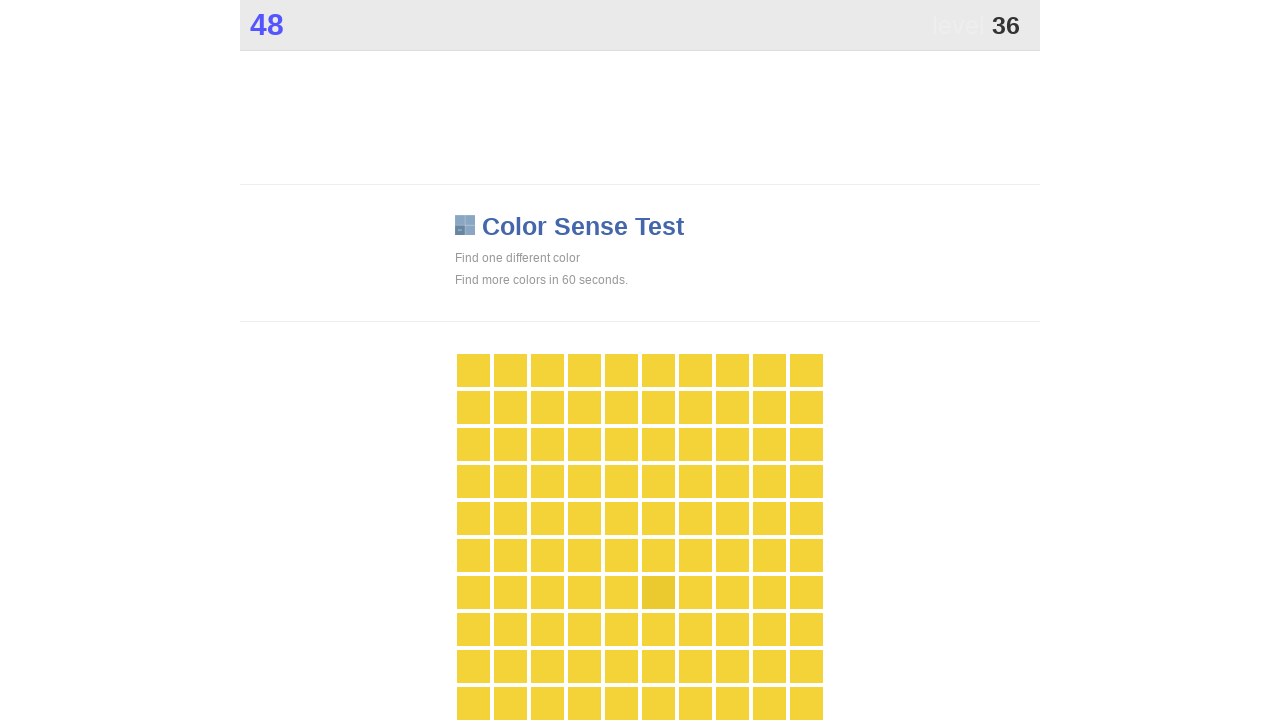

Clicked main button to identify colored element at (658, 592) on .main
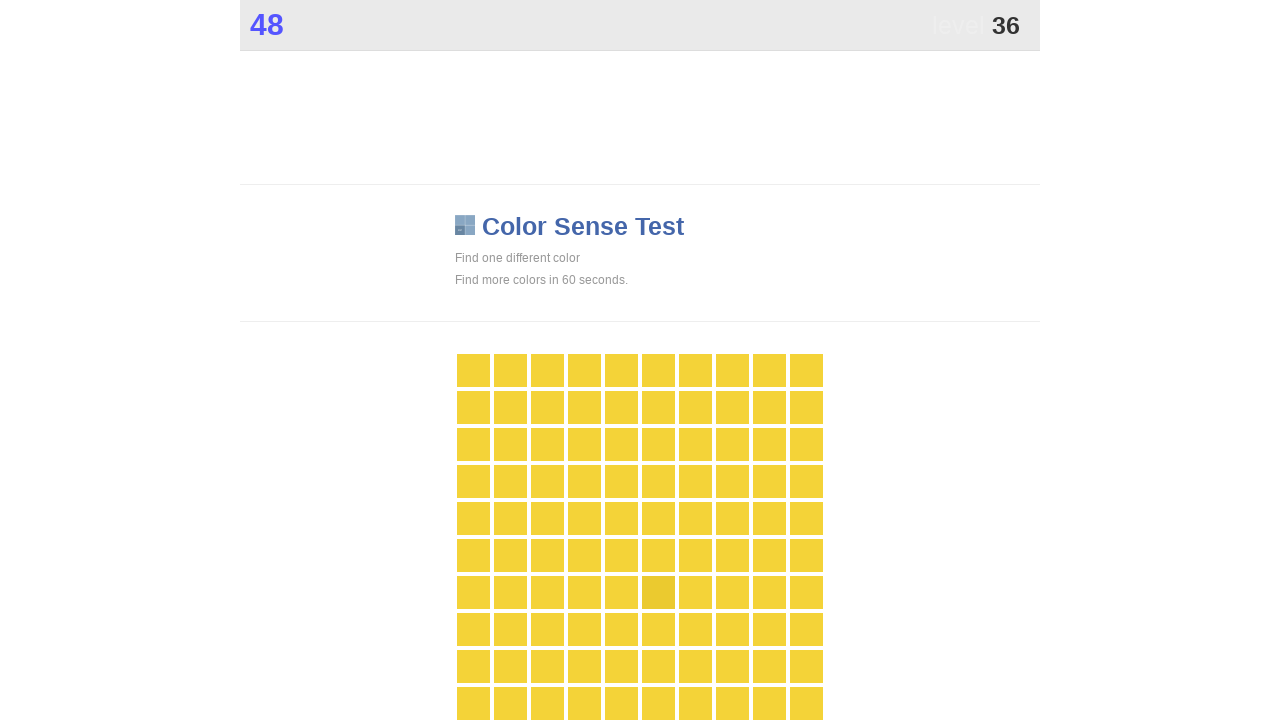

Clicked main button to identify colored element at (658, 592) on .main
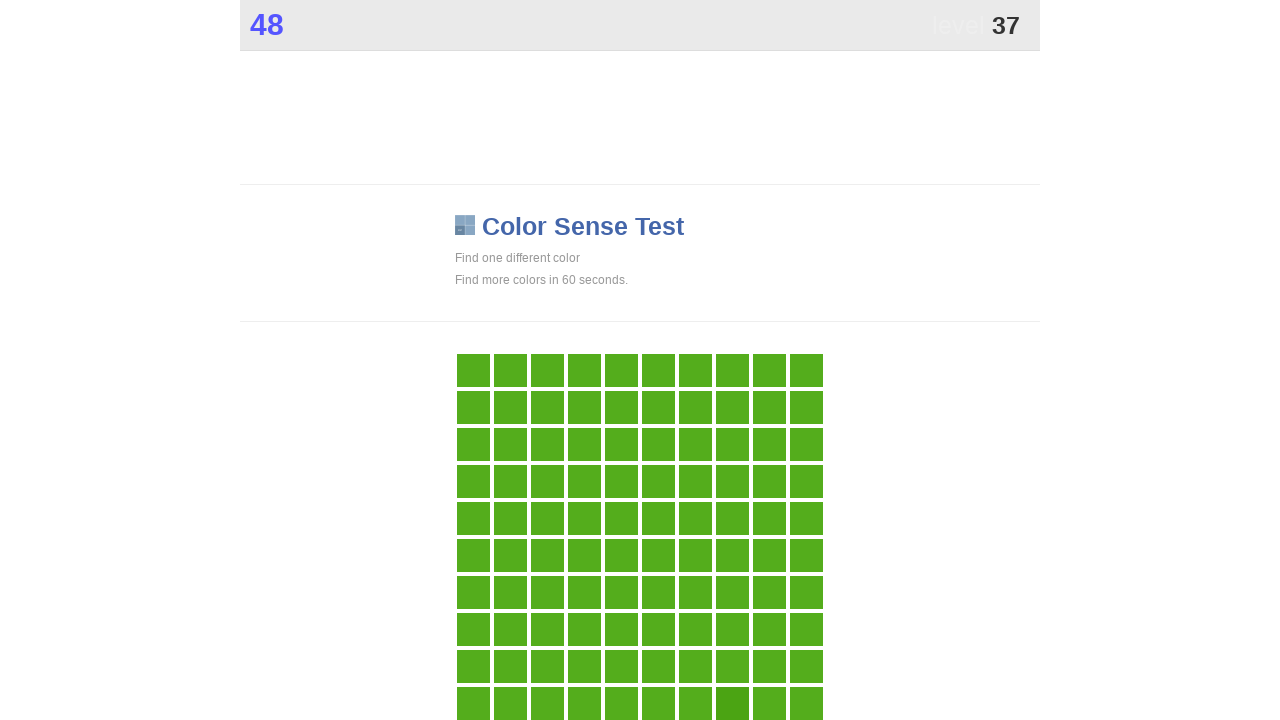

Clicked main button to identify colored element at (732, 703) on .main
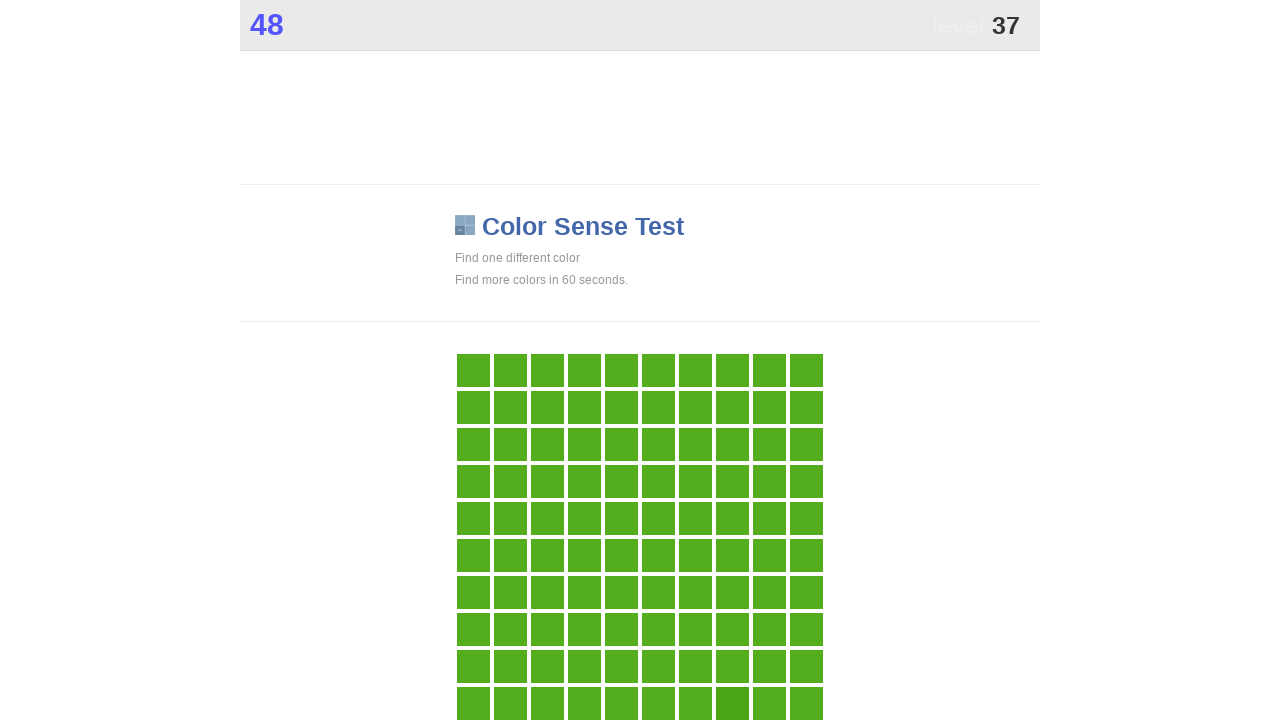

Clicked main button to identify colored element at (732, 703) on .main
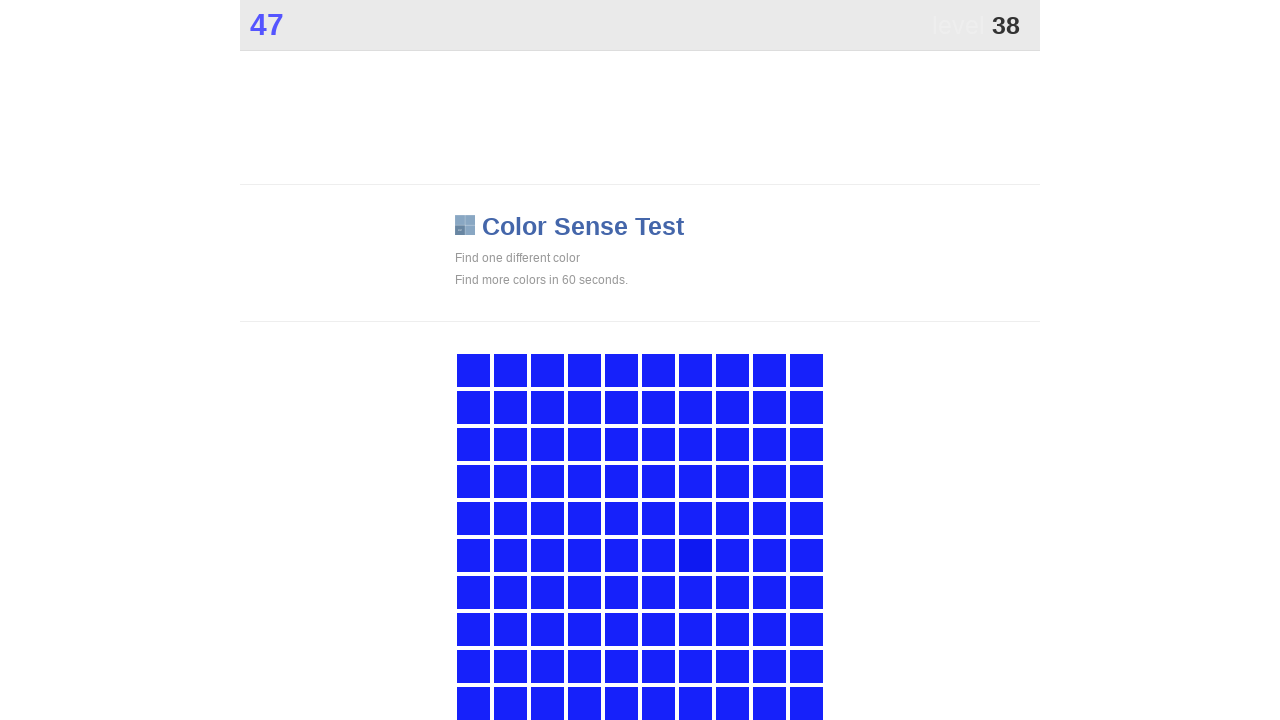

Clicked main button to identify colored element at (695, 555) on .main
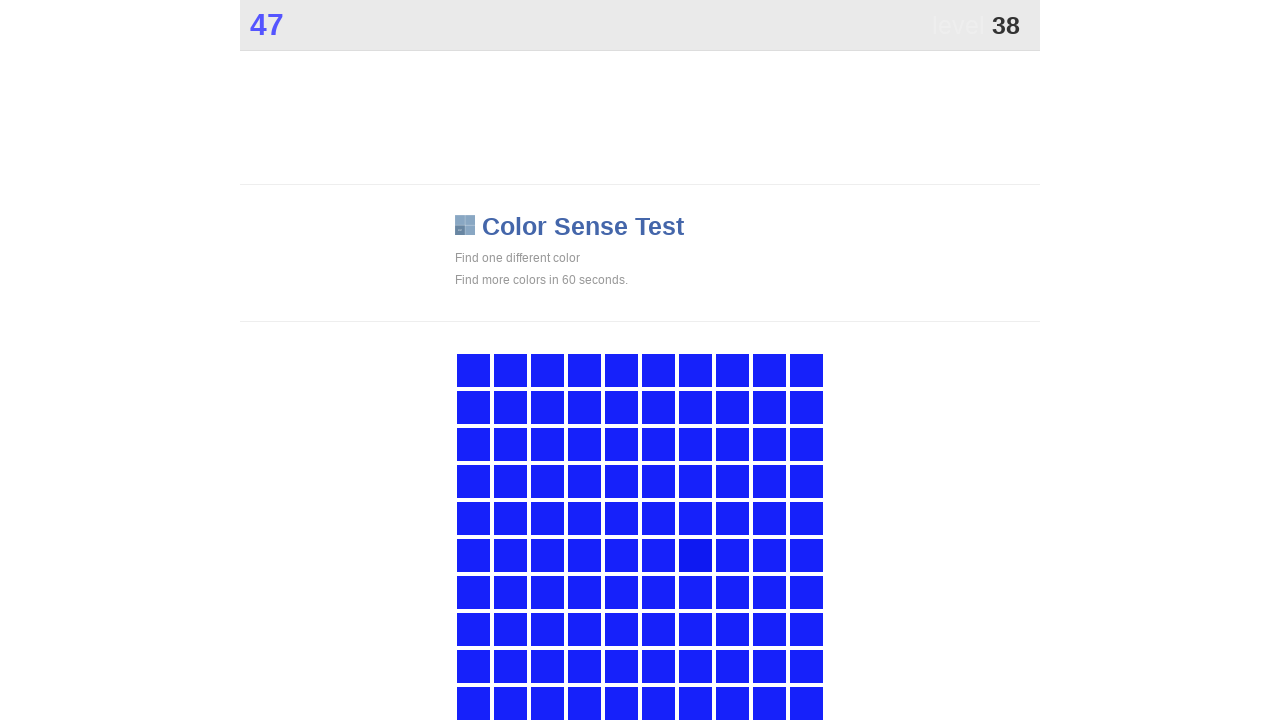

Clicked main button to identify colored element at (695, 555) on .main
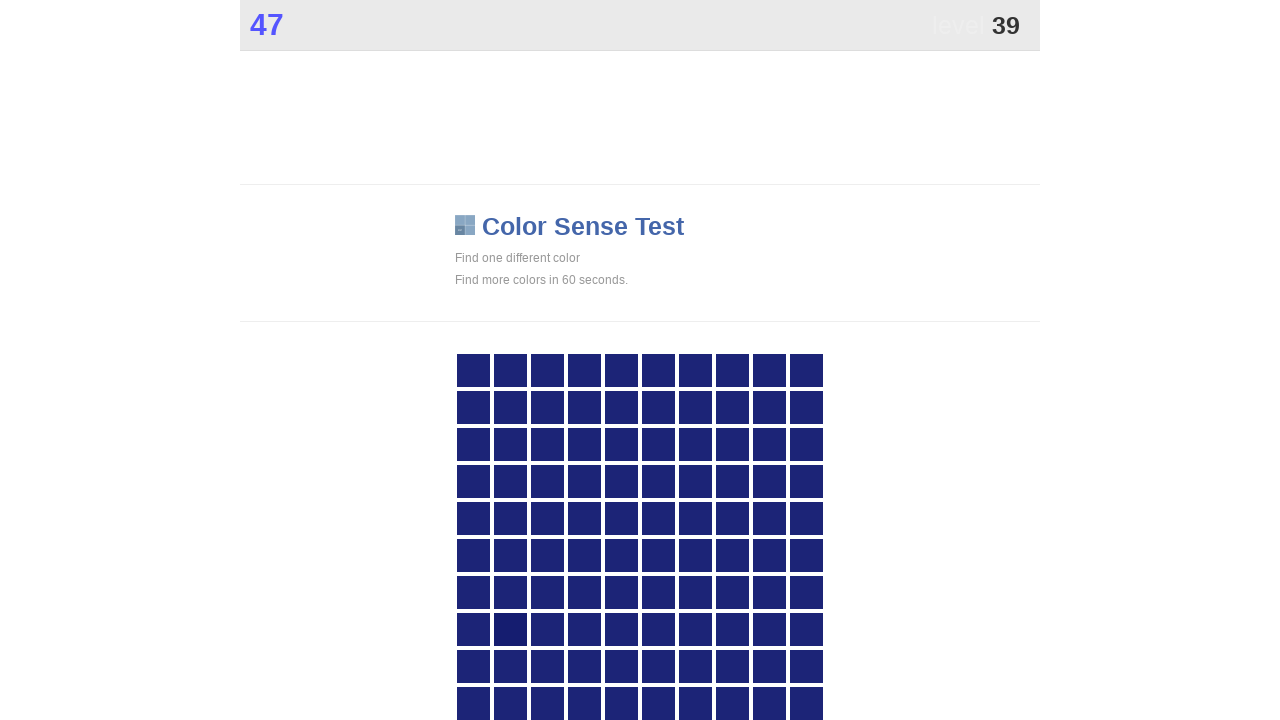

Clicked main button to identify colored element at (510, 629) on .main
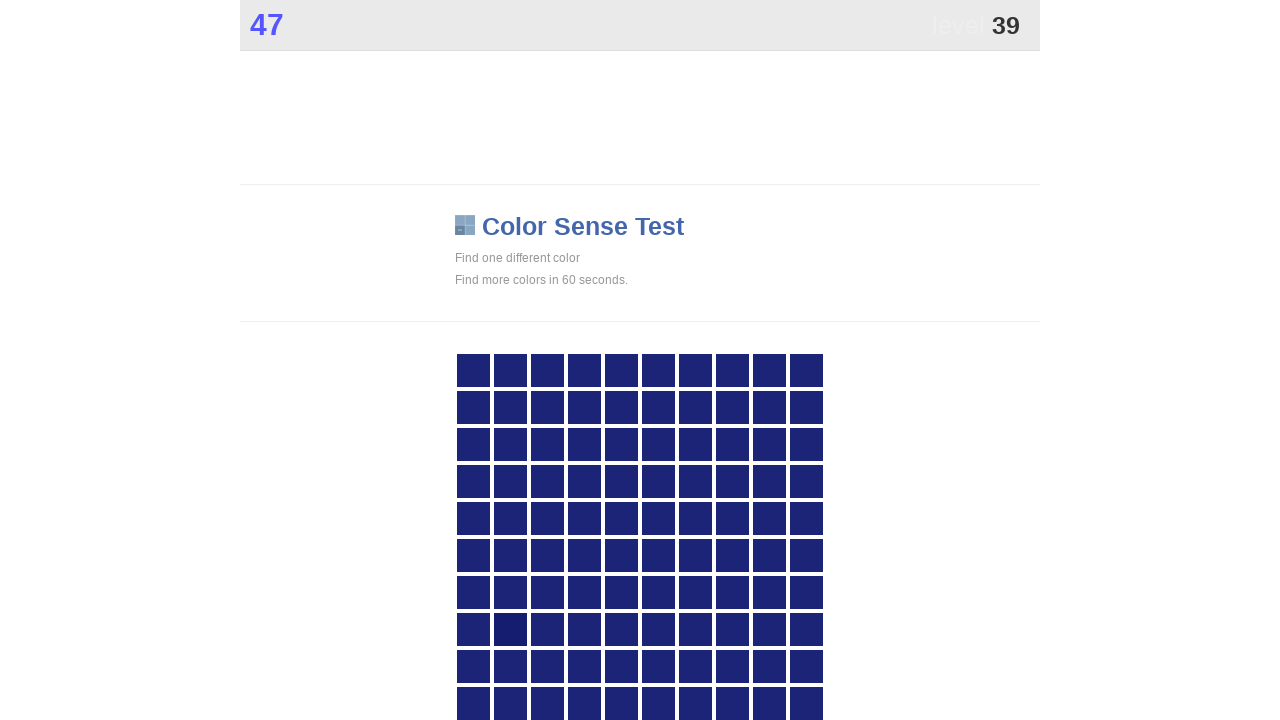

Clicked main button to identify colored element at (510, 629) on .main
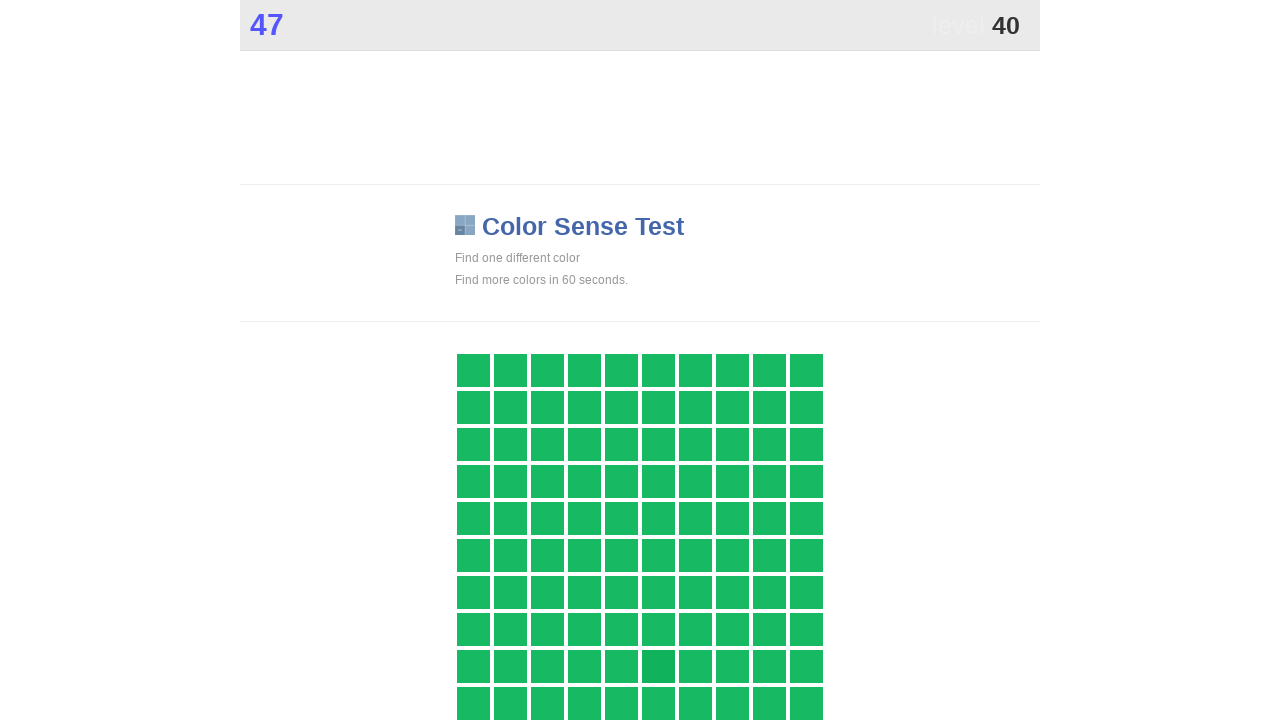

Clicked main button to identify colored element at (658, 666) on .main
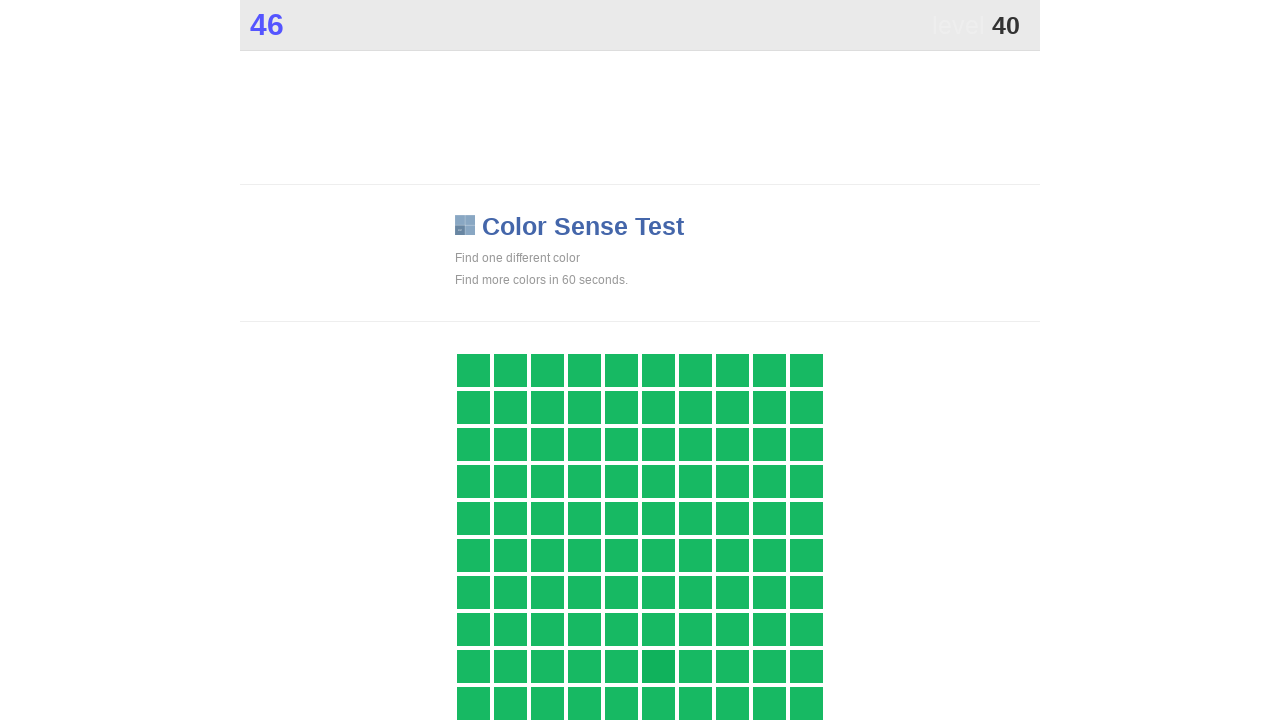

Clicked main button to identify colored element at (658, 666) on .main
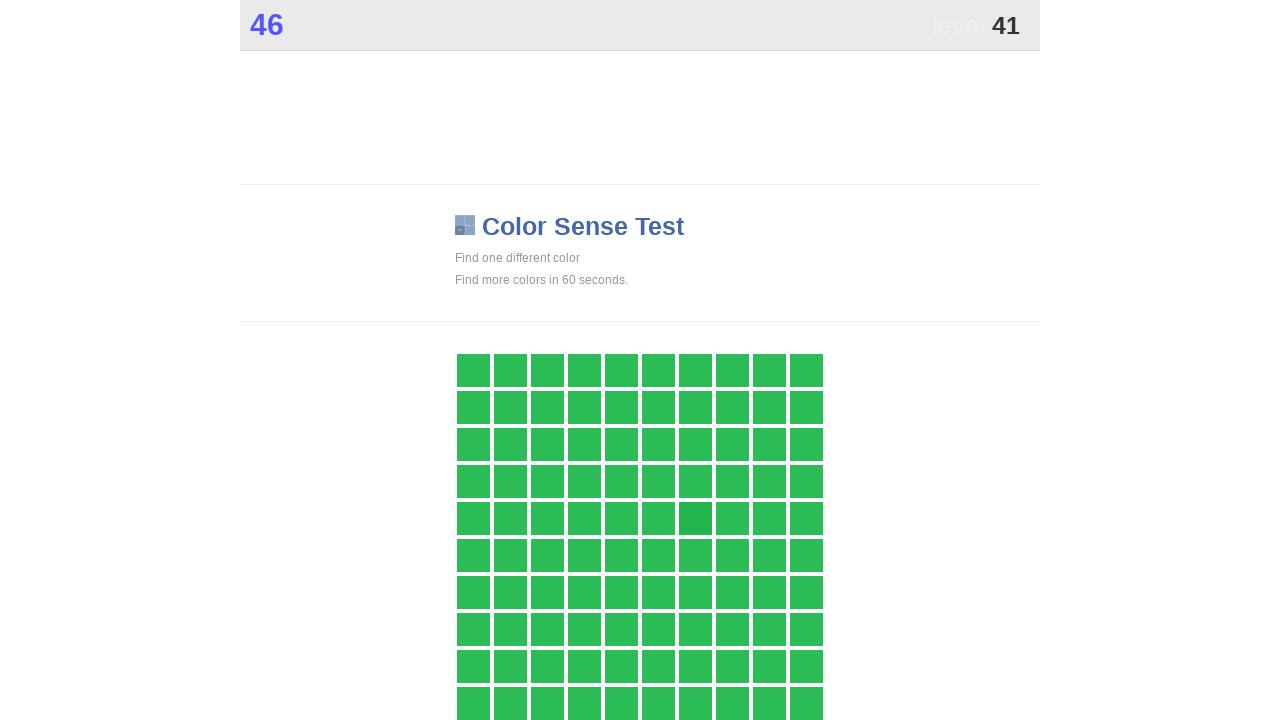

Clicked main button to identify colored element at (695, 518) on .main
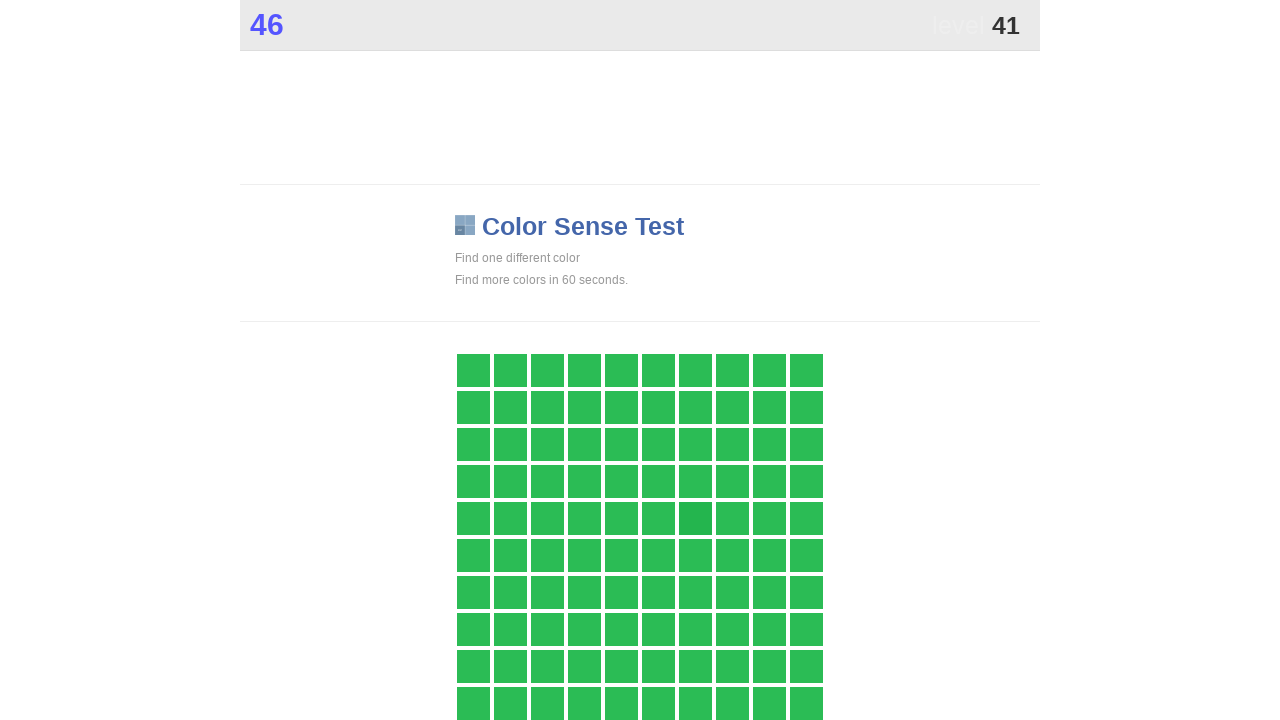

Clicked main button to identify colored element at (695, 518) on .main
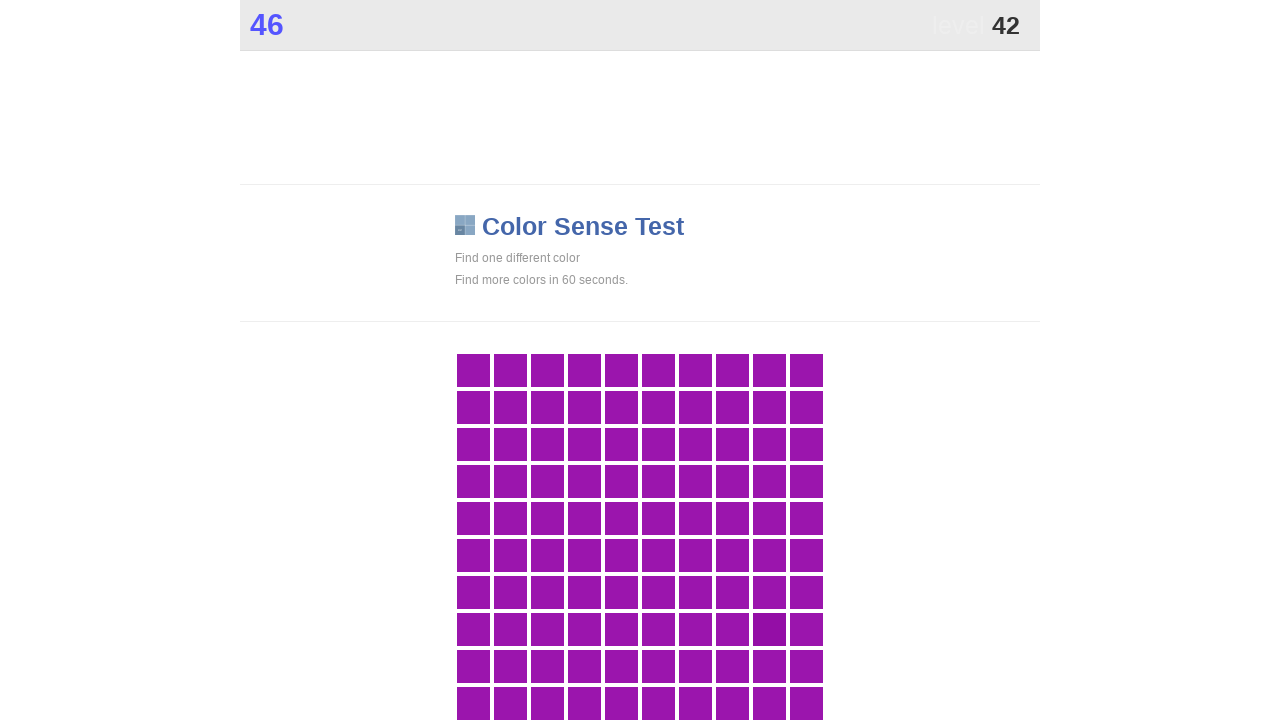

Clicked main button to identify colored element at (769, 629) on .main
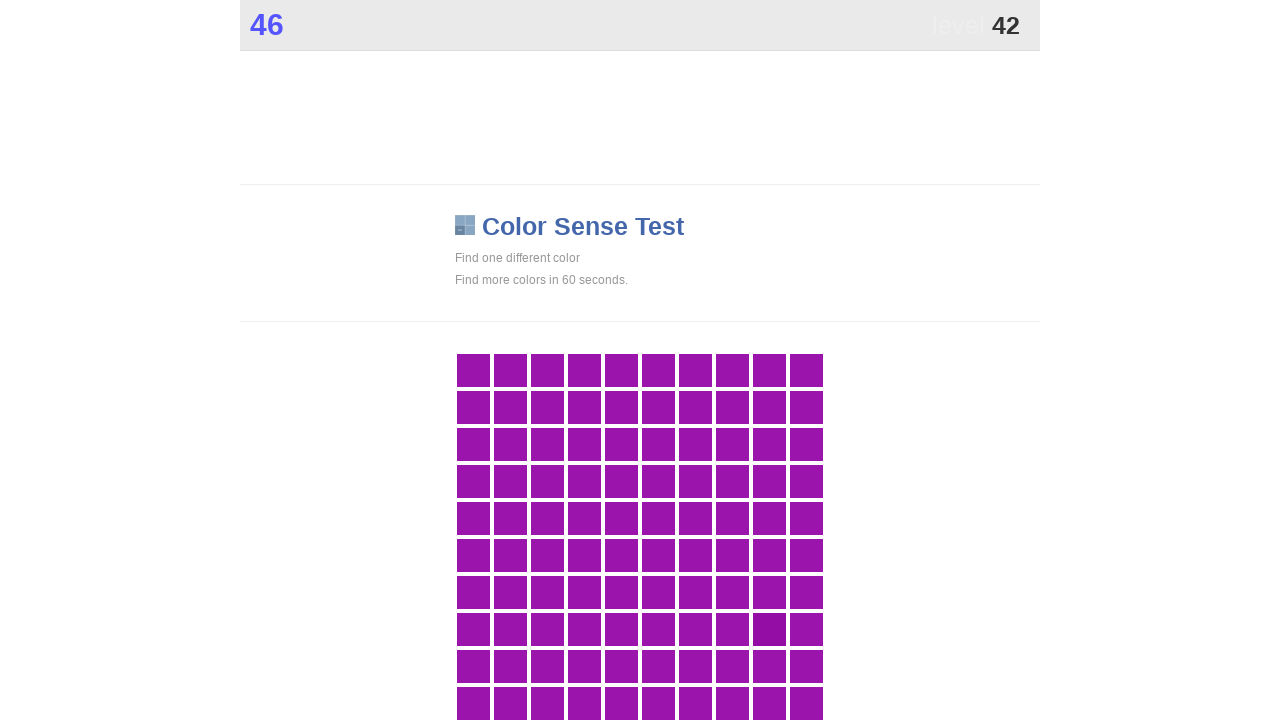

Clicked main button to identify colored element at (769, 629) on .main
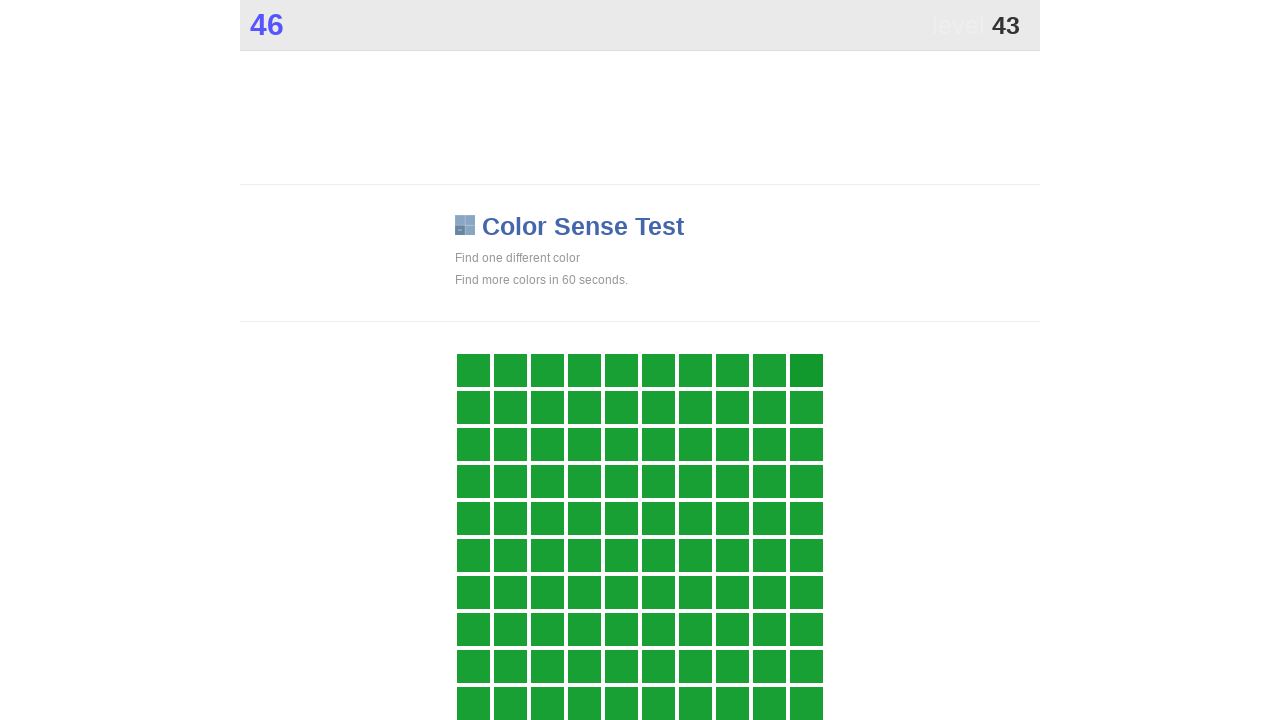

Clicked main button to identify colored element at (806, 370) on .main
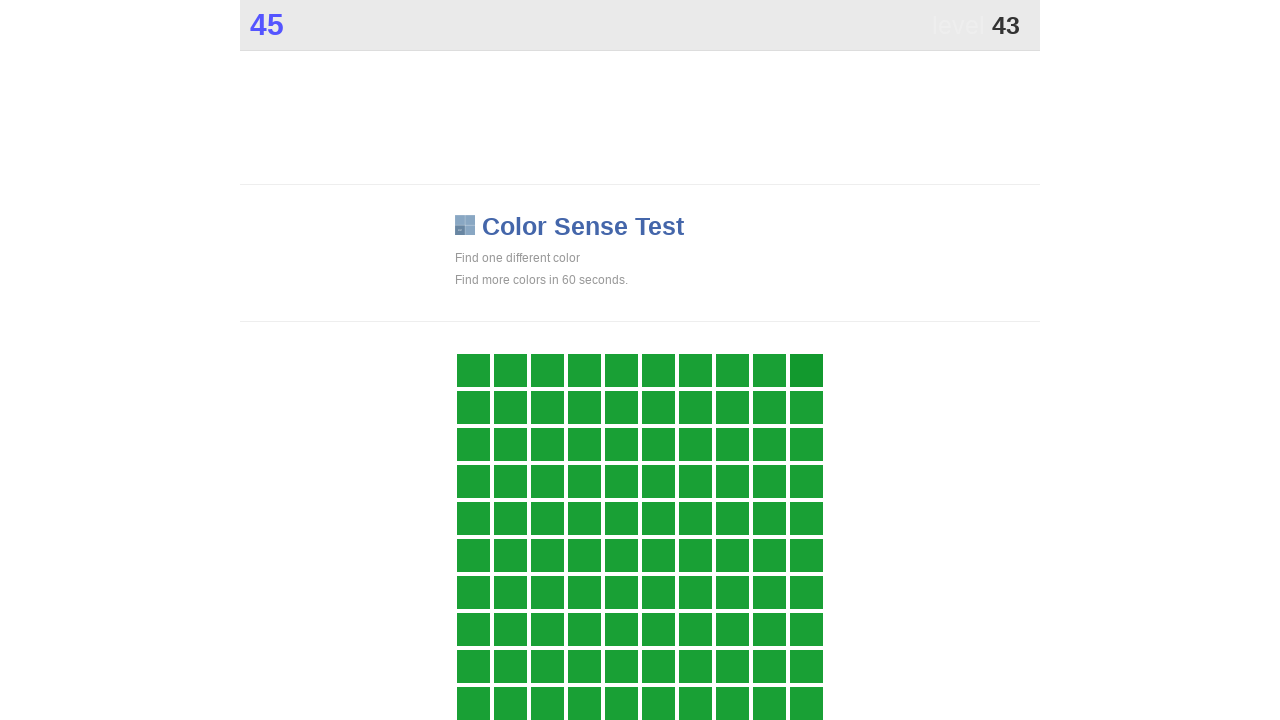

Clicked main button to identify colored element at (806, 370) on .main
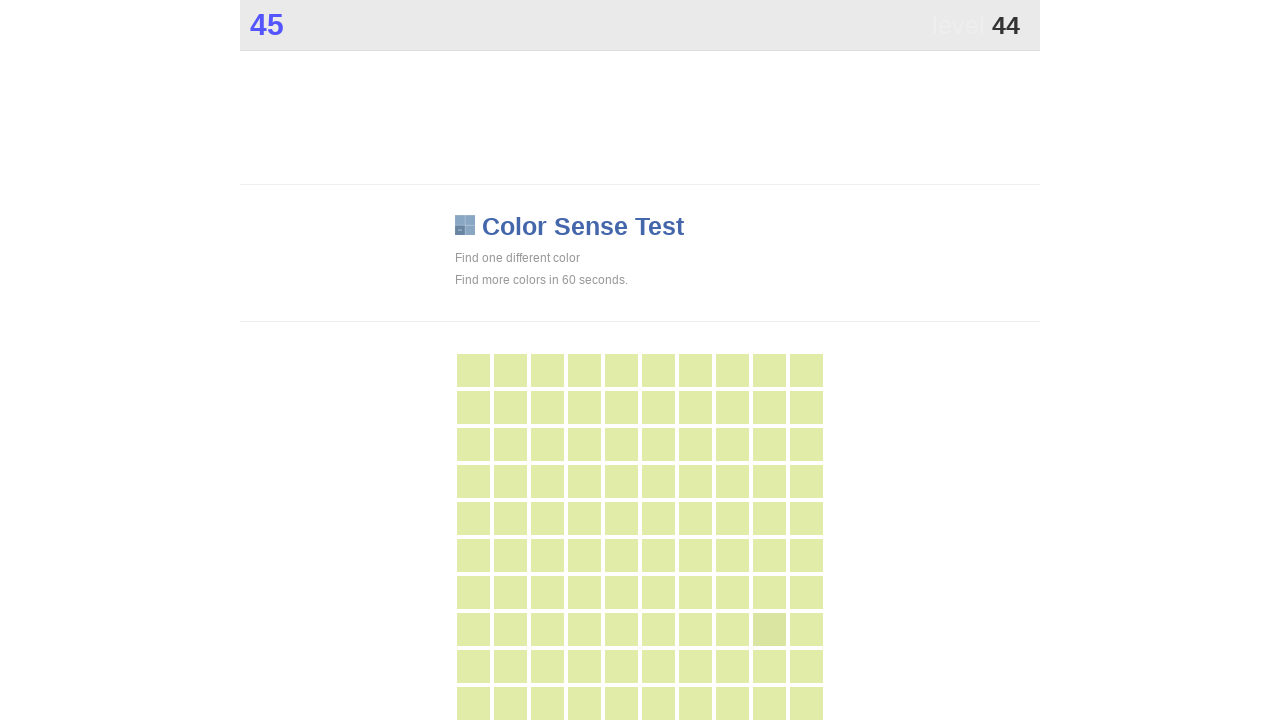

Clicked main button to identify colored element at (769, 629) on .main
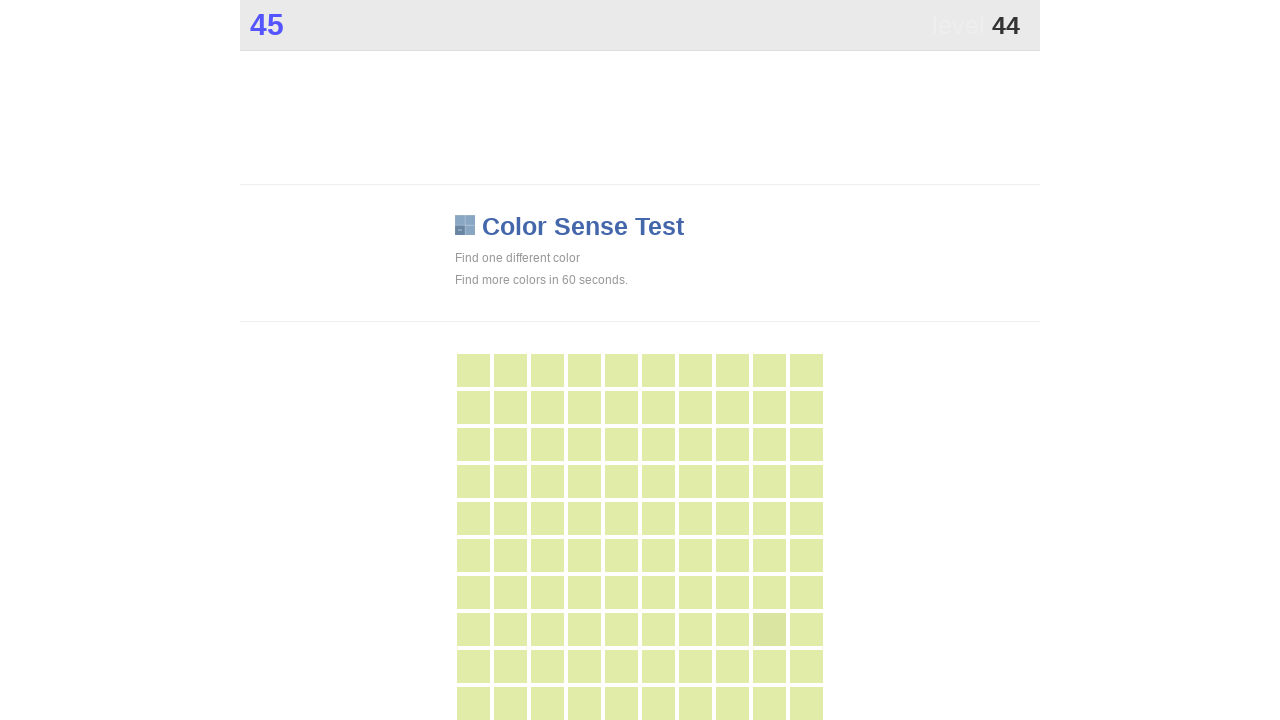

Clicked main button to identify colored element at (769, 629) on .main
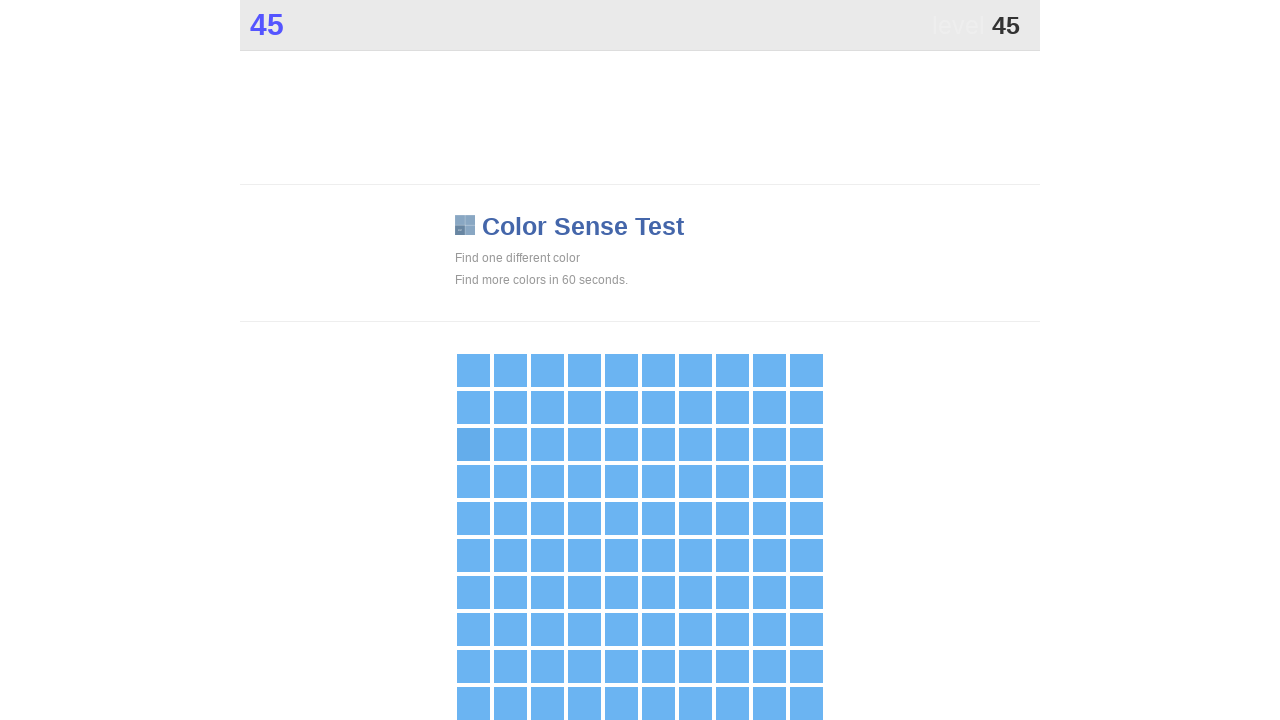

Clicked main button to identify colored element at (473, 444) on .main
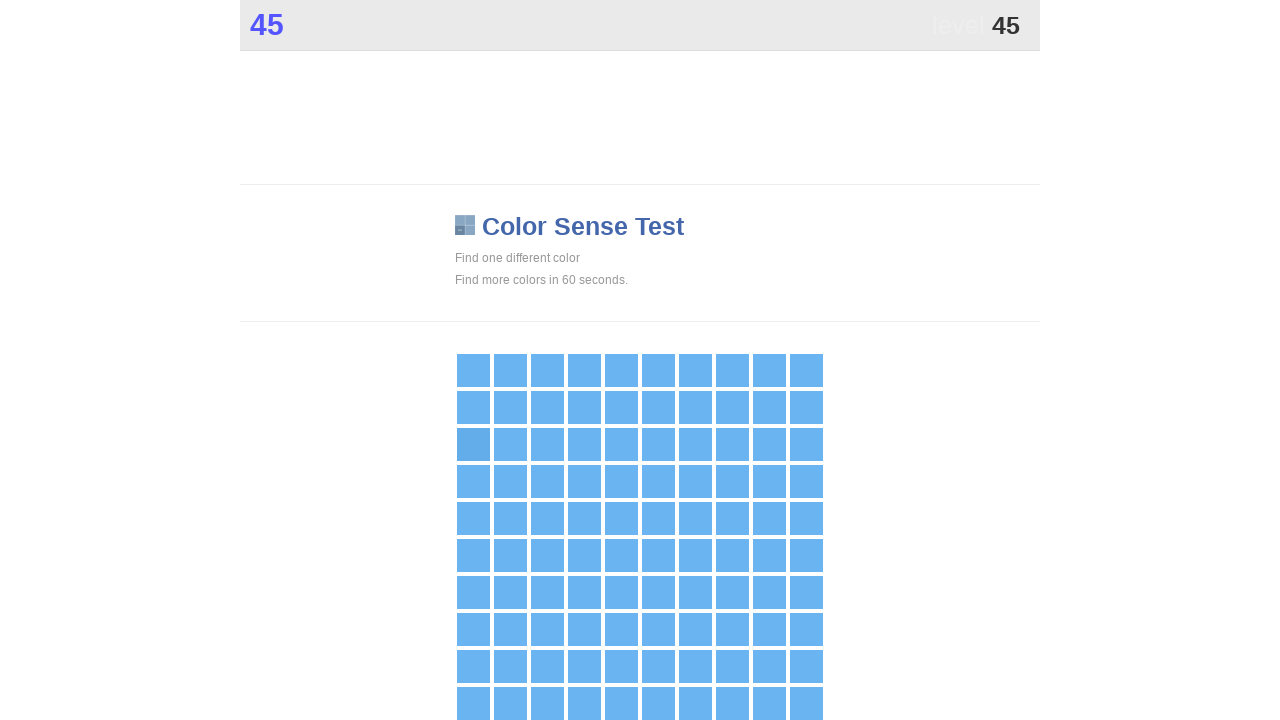

Clicked main button to identify colored element at (473, 444) on .main
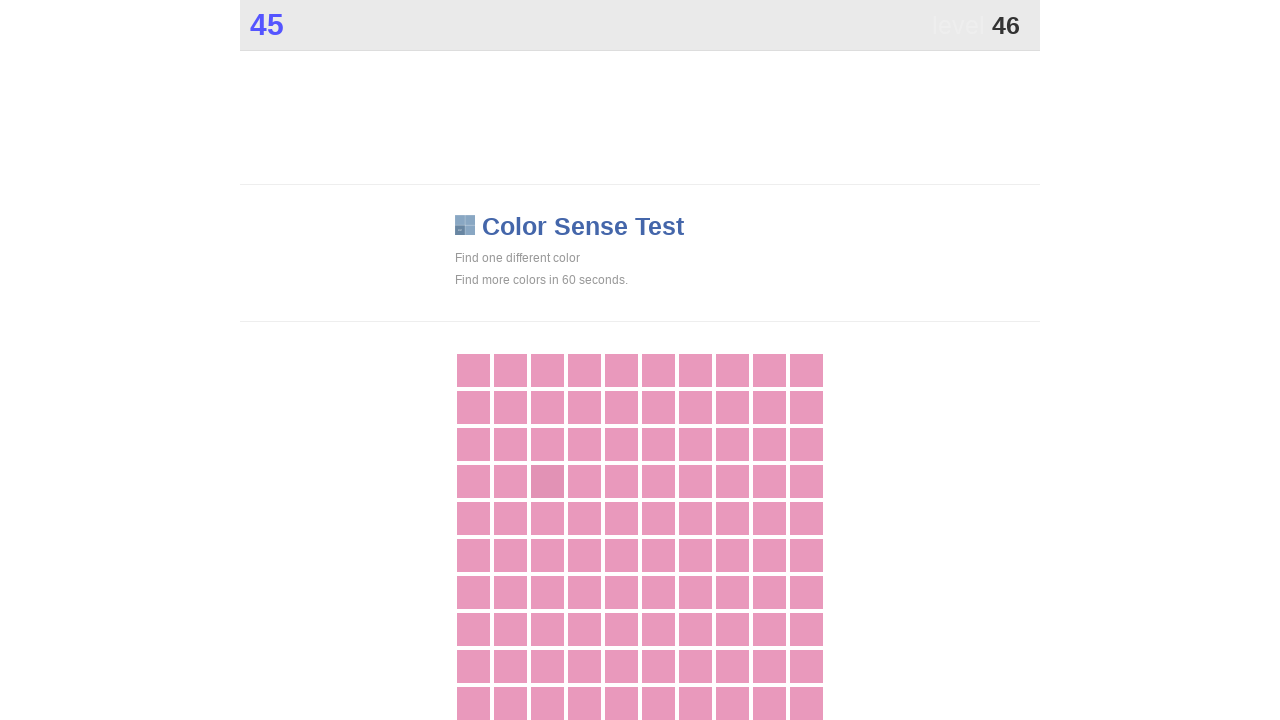

Clicked main button to identify colored element at (547, 481) on .main
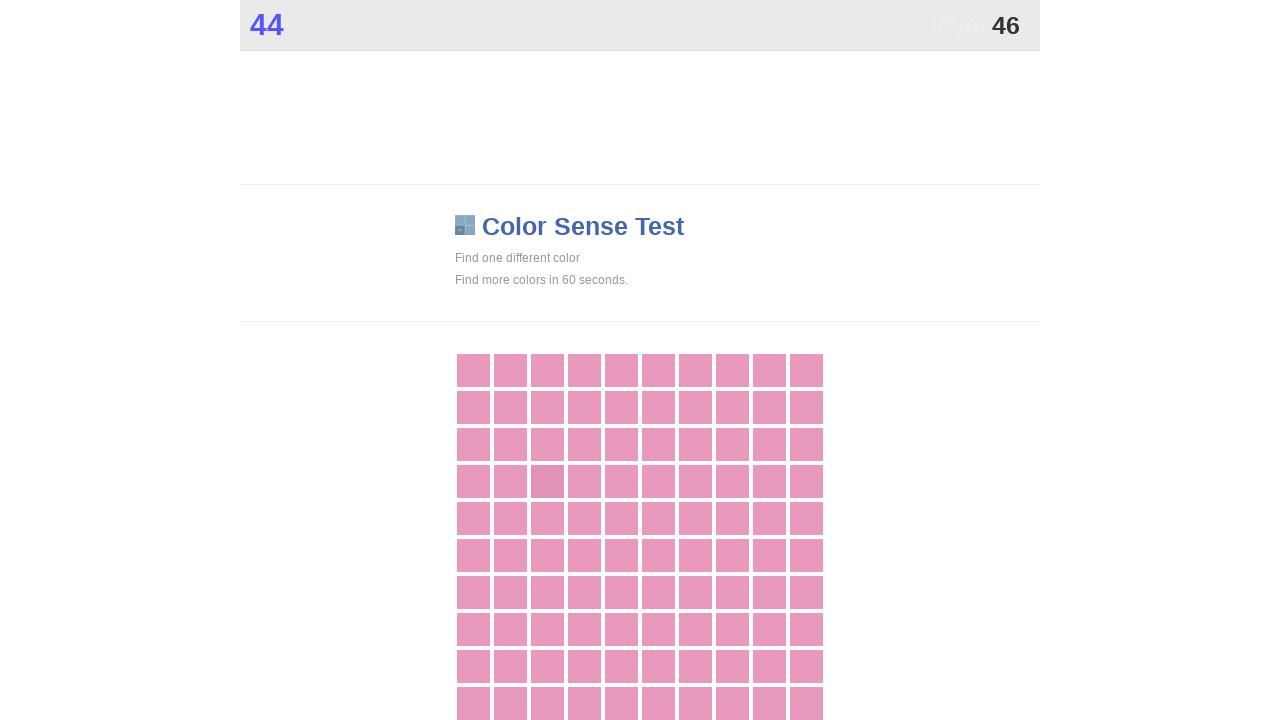

Clicked main button to identify colored element at (547, 481) on .main
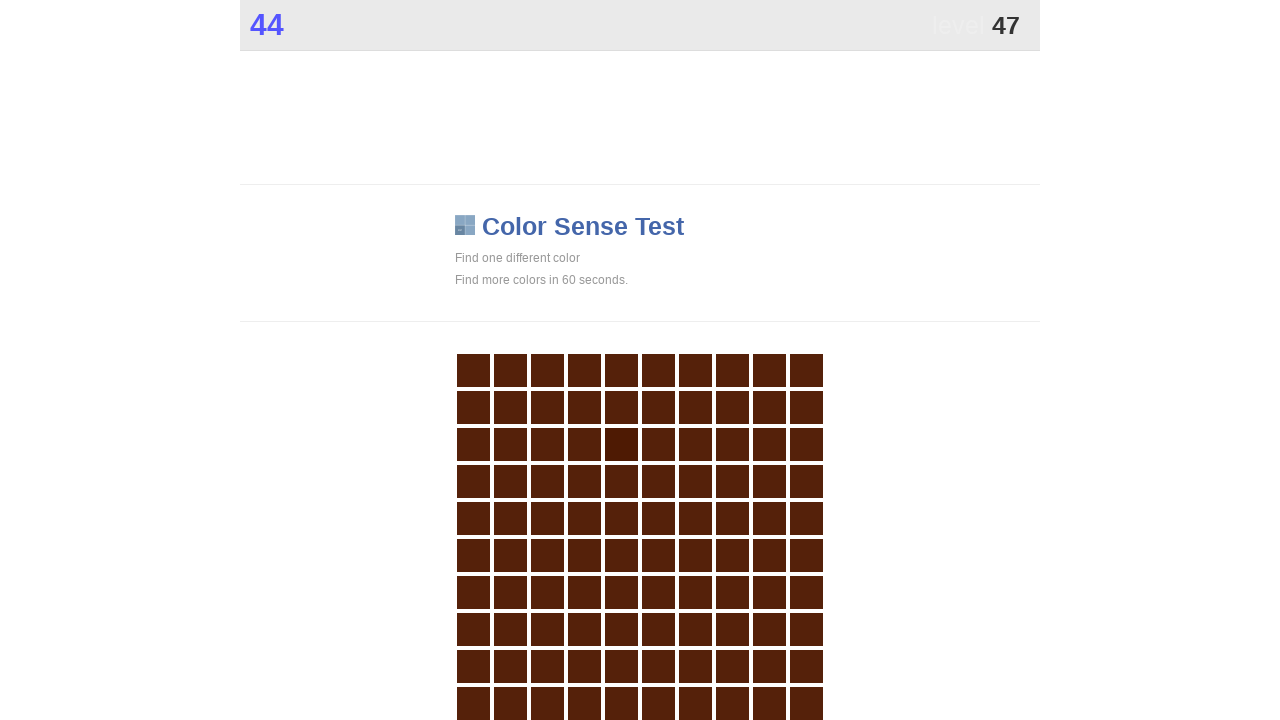

Clicked main button to identify colored element at (621, 444) on .main
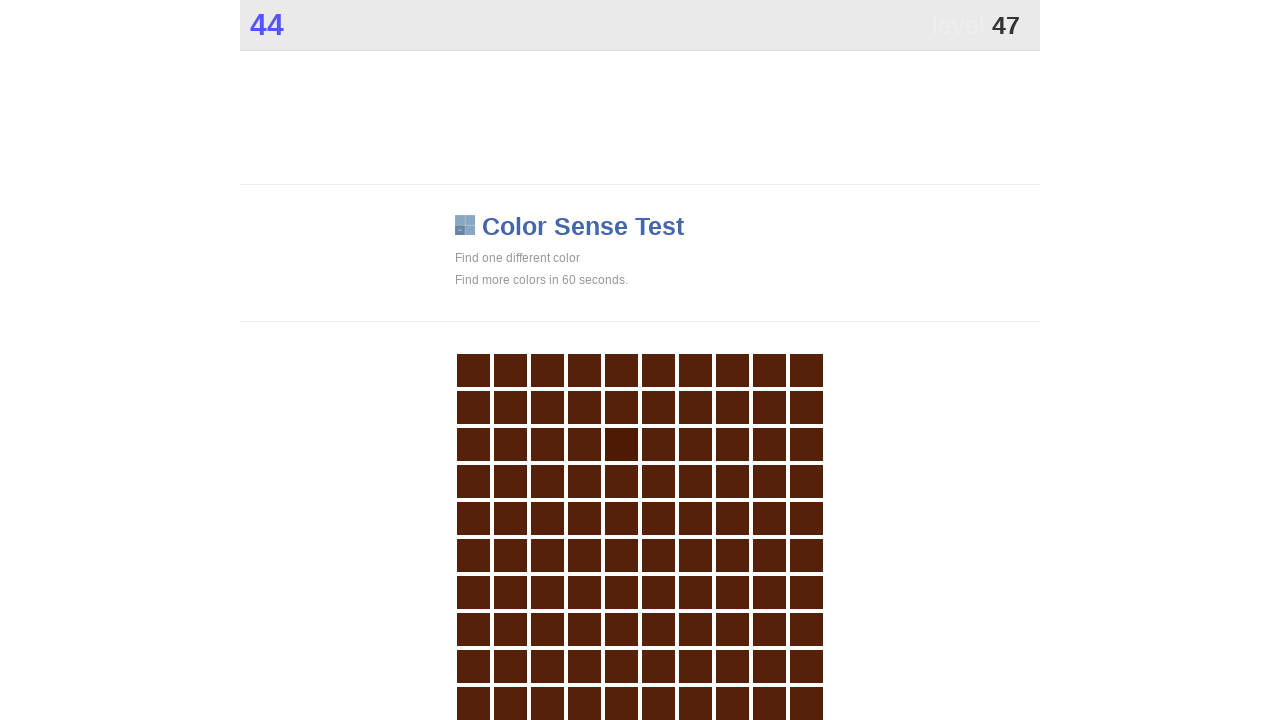

Clicked main button to identify colored element at (621, 444) on .main
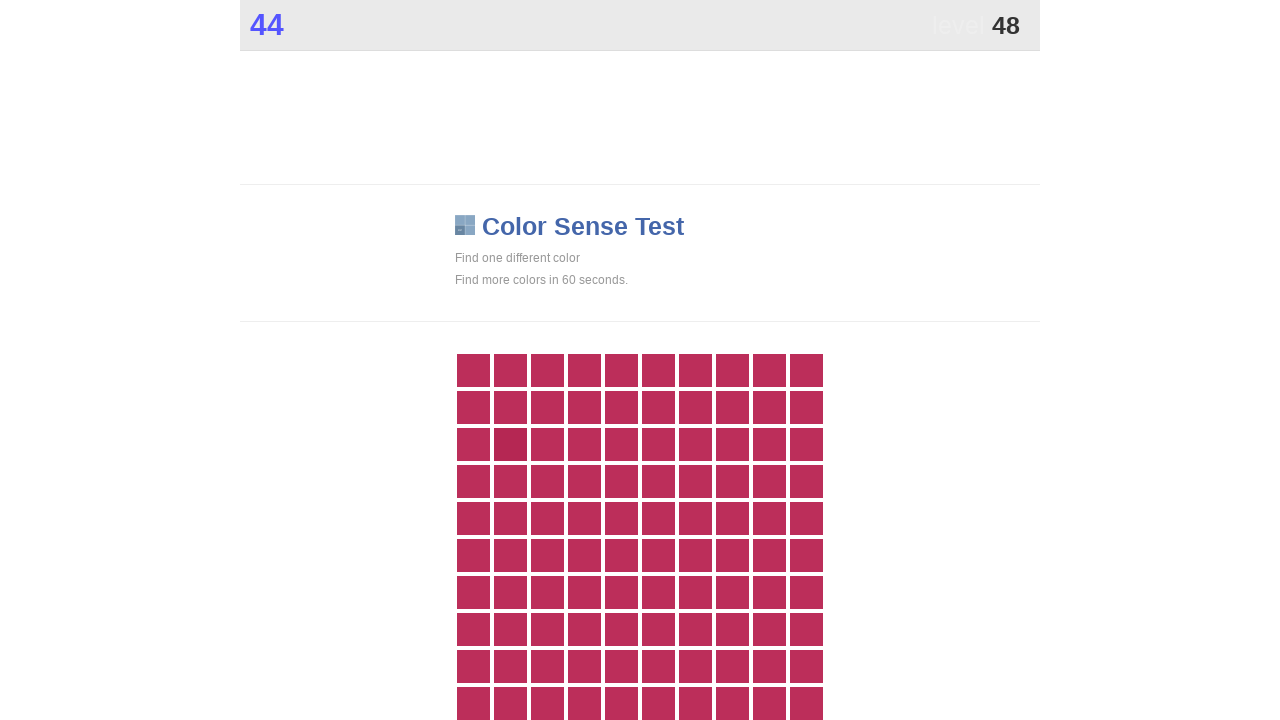

Clicked main button to identify colored element at (510, 444) on .main
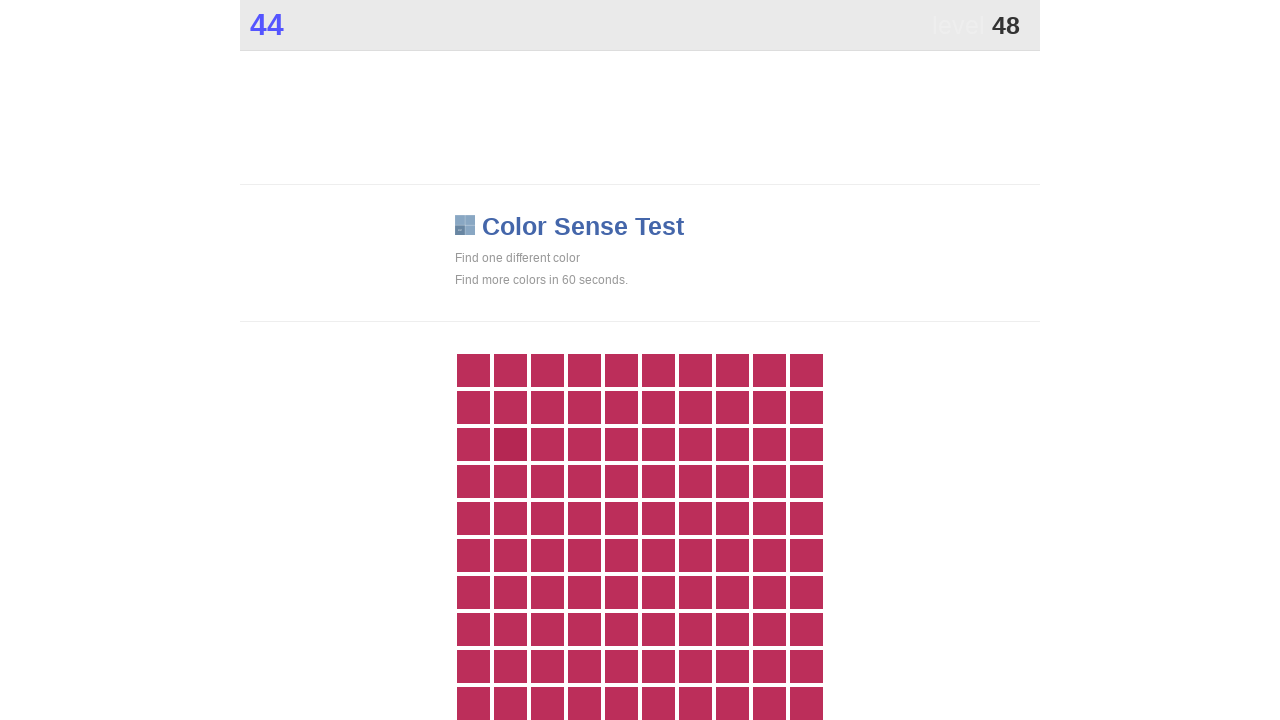

Clicked main button to identify colored element at (510, 444) on .main
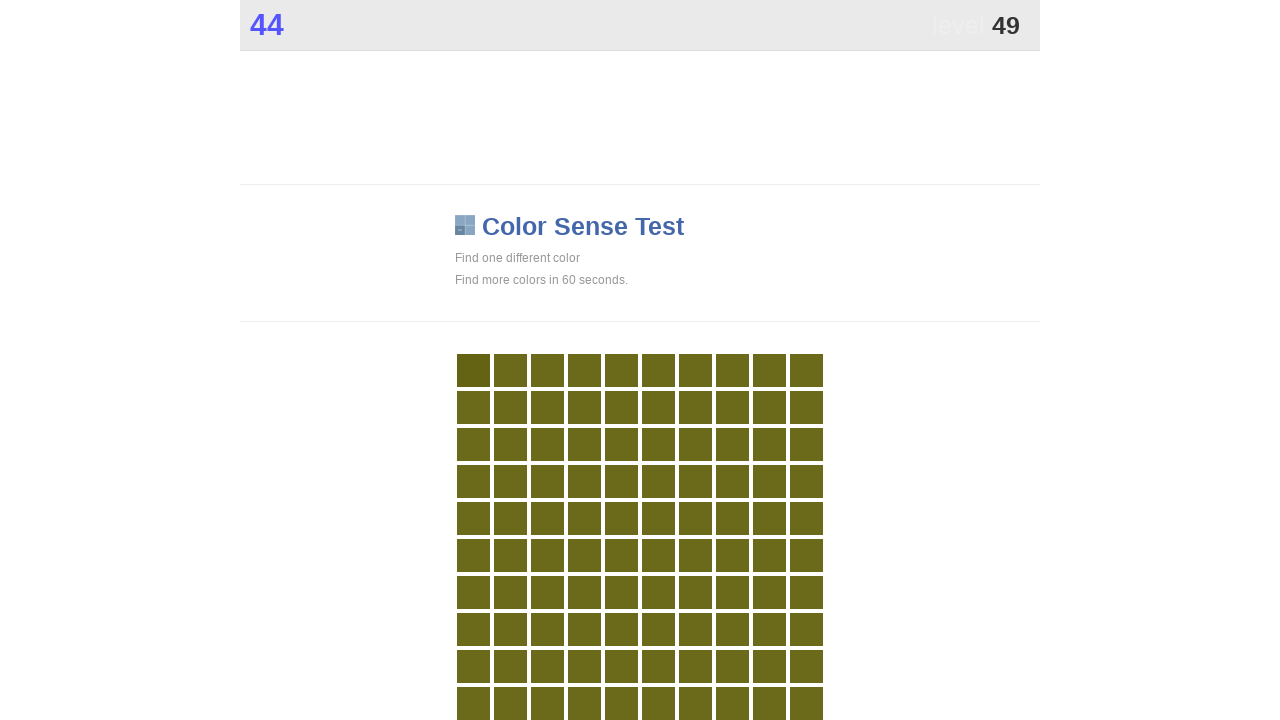

Clicked main button to identify colored element at (473, 370) on .main
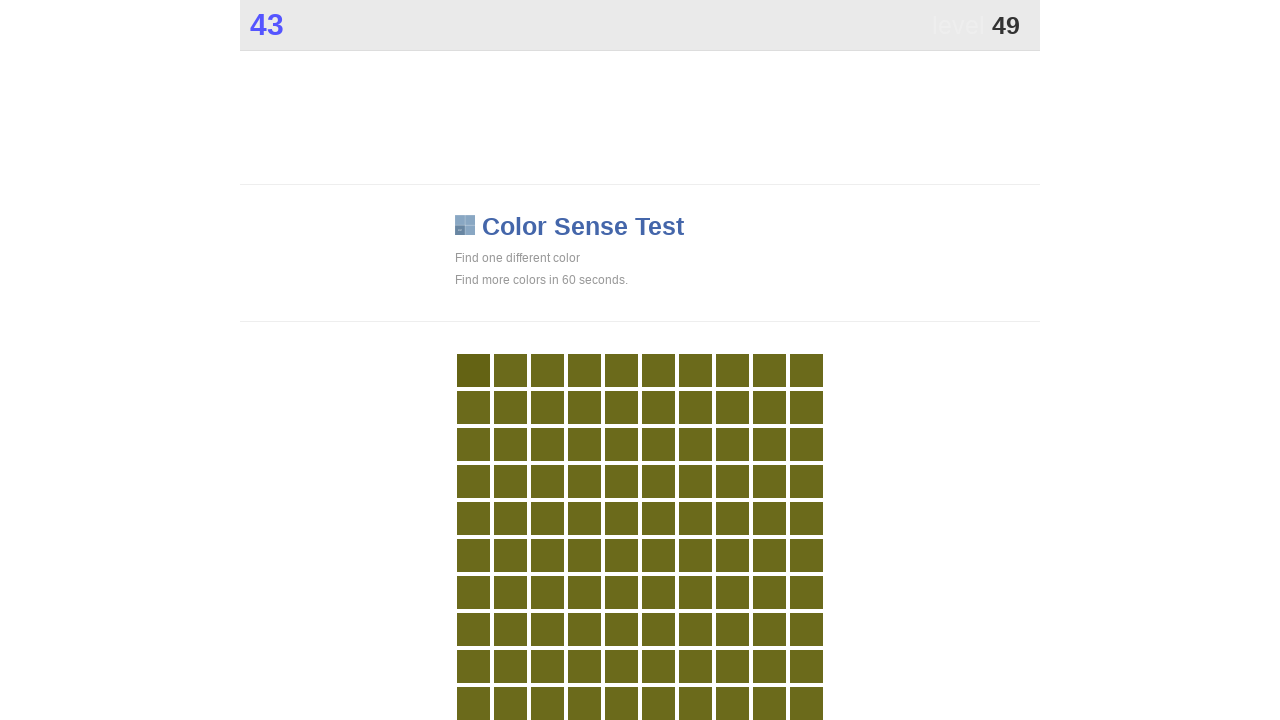

Clicked main button to identify colored element at (473, 370) on .main
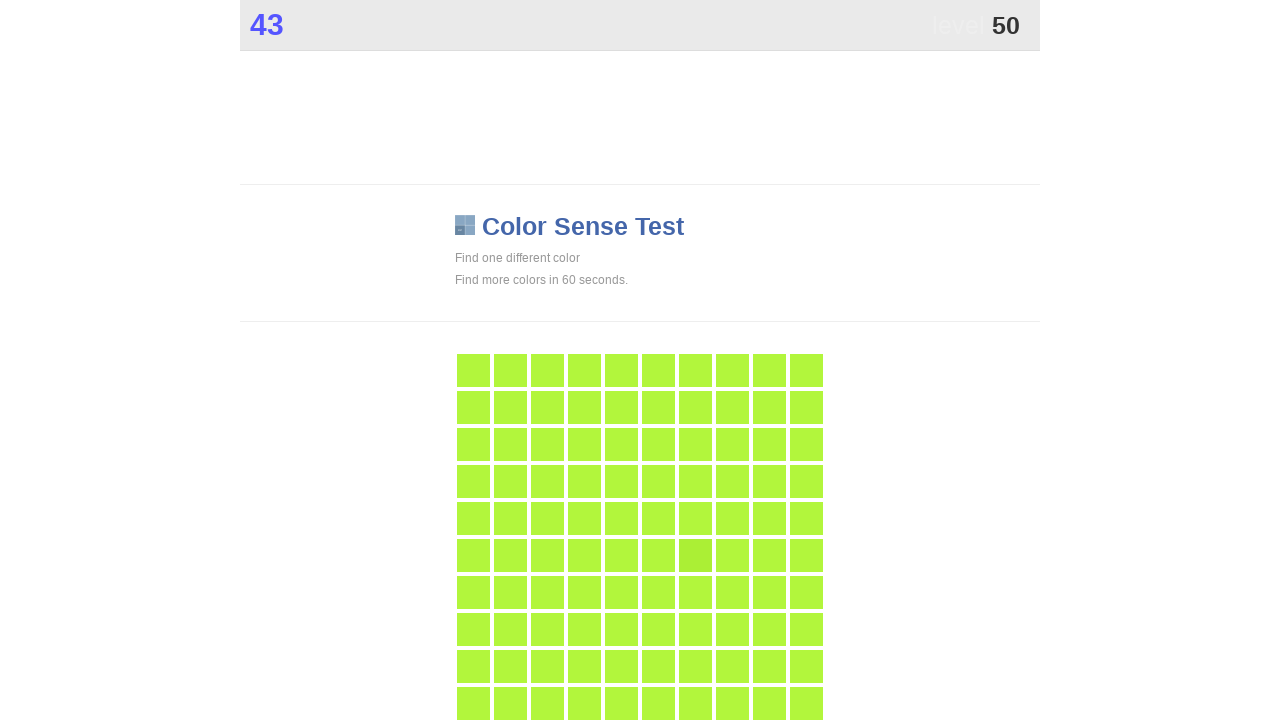

Clicked main button to identify colored element at (695, 555) on .main
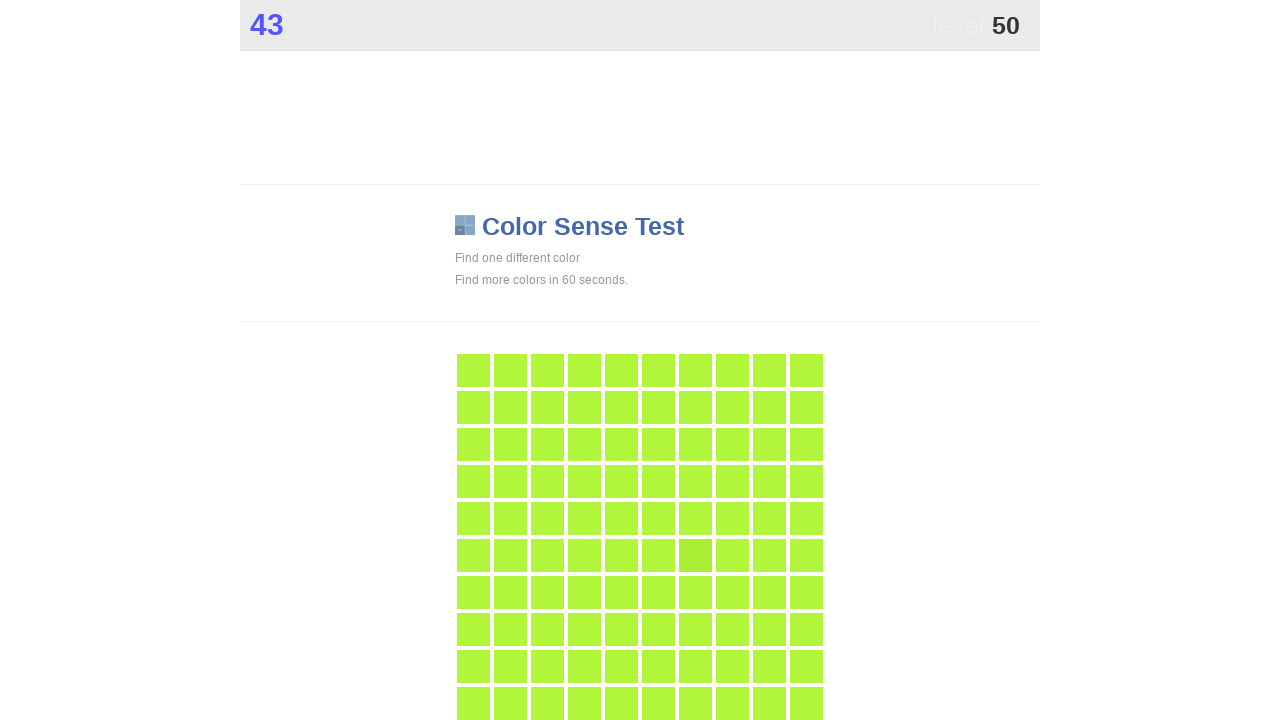

Clicked main button to identify colored element at (695, 555) on .main
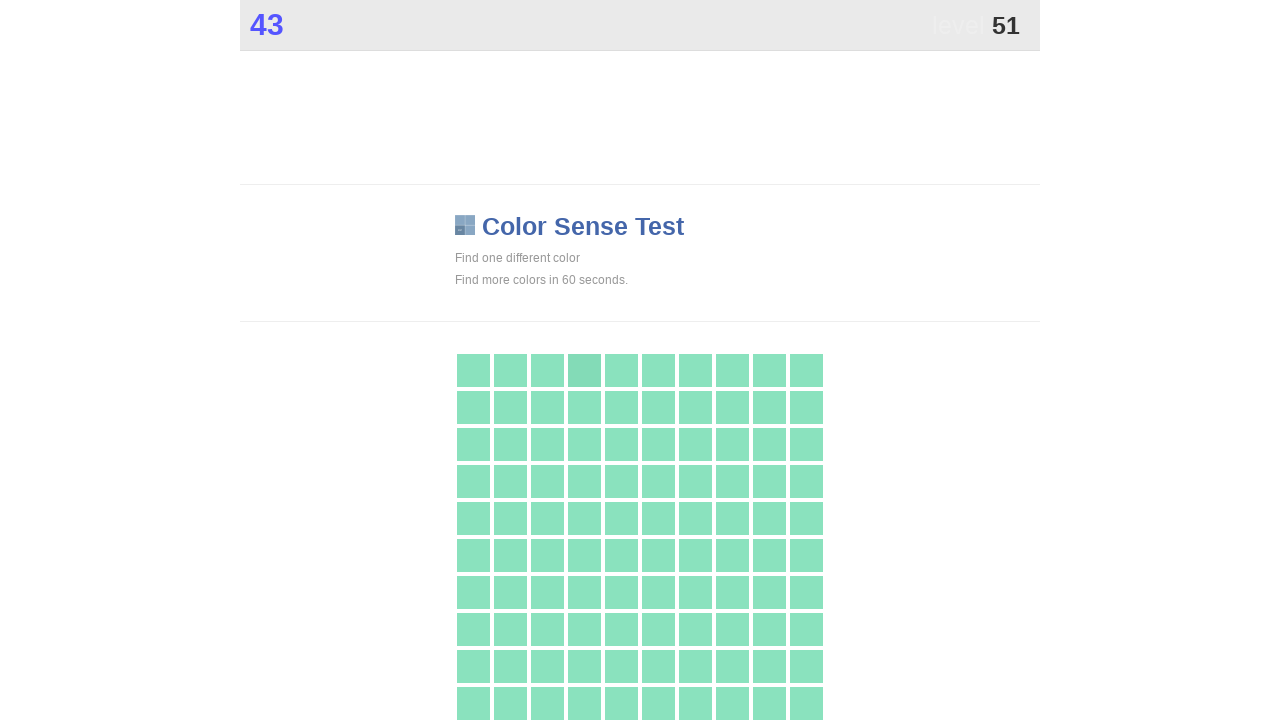

Clicked main button to identify colored element at (584, 370) on .main
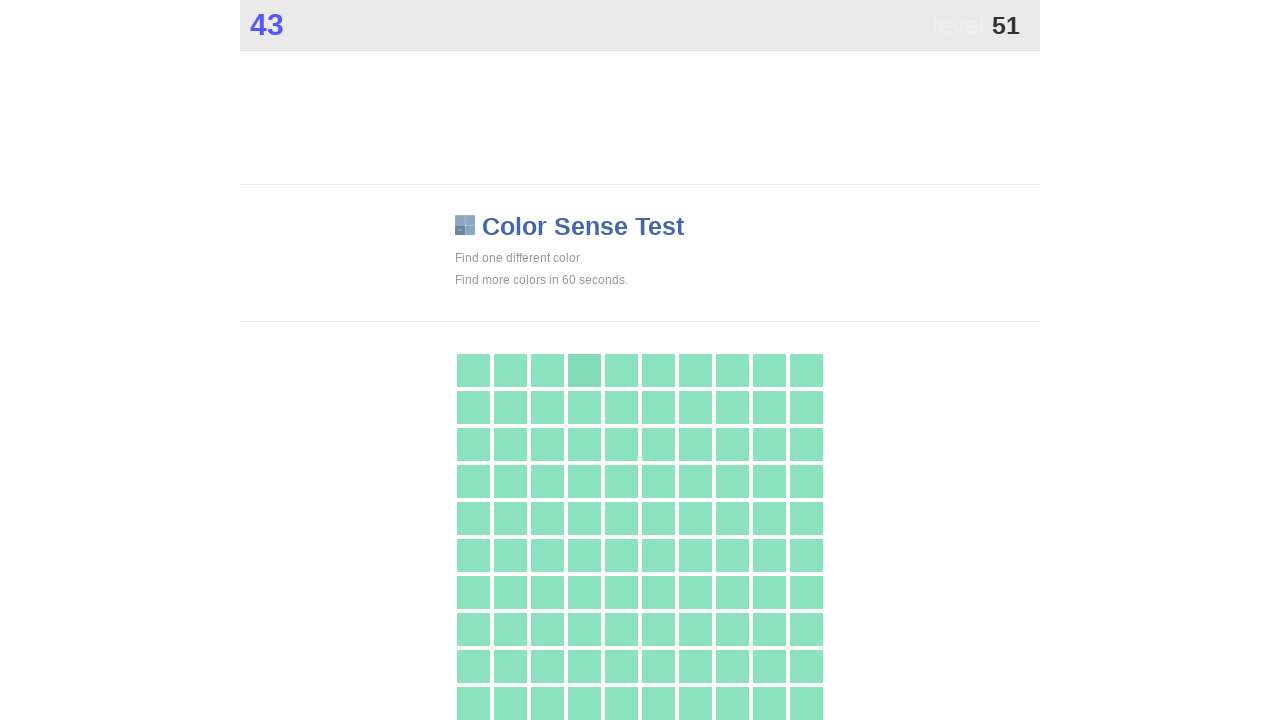

Clicked main button to identify colored element at (584, 370) on .main
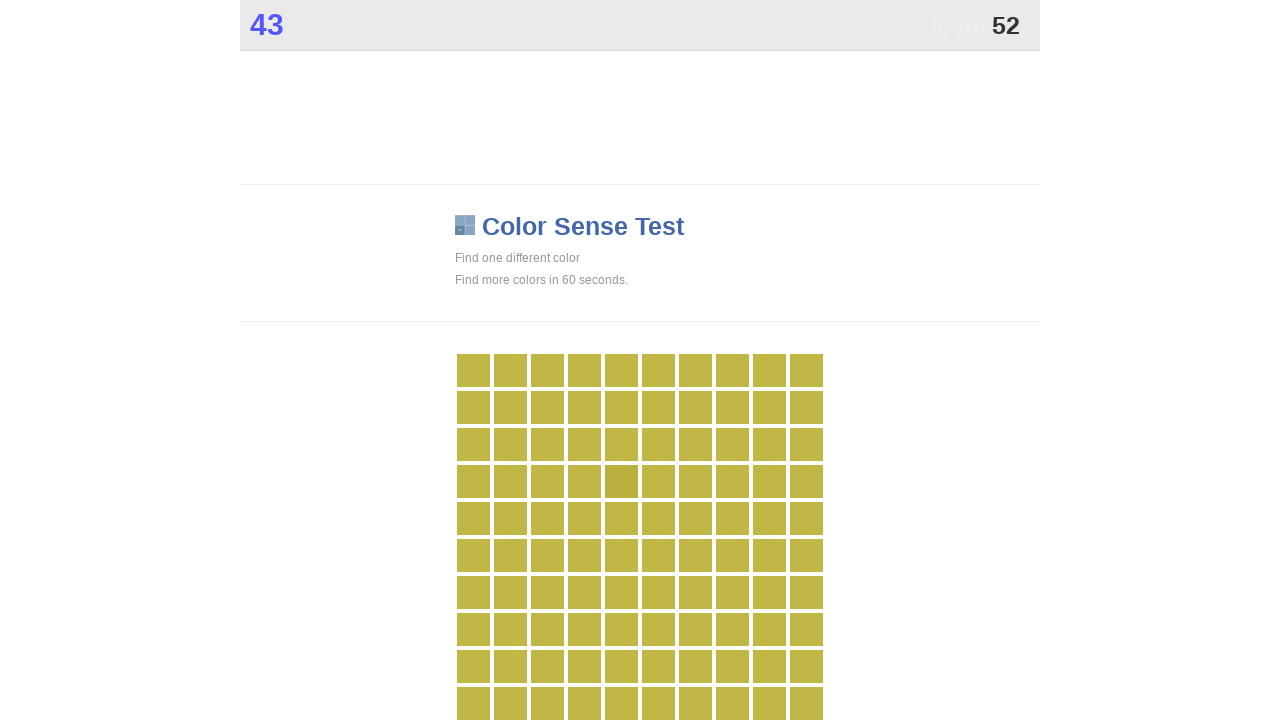

Clicked main button to identify colored element at (621, 481) on .main
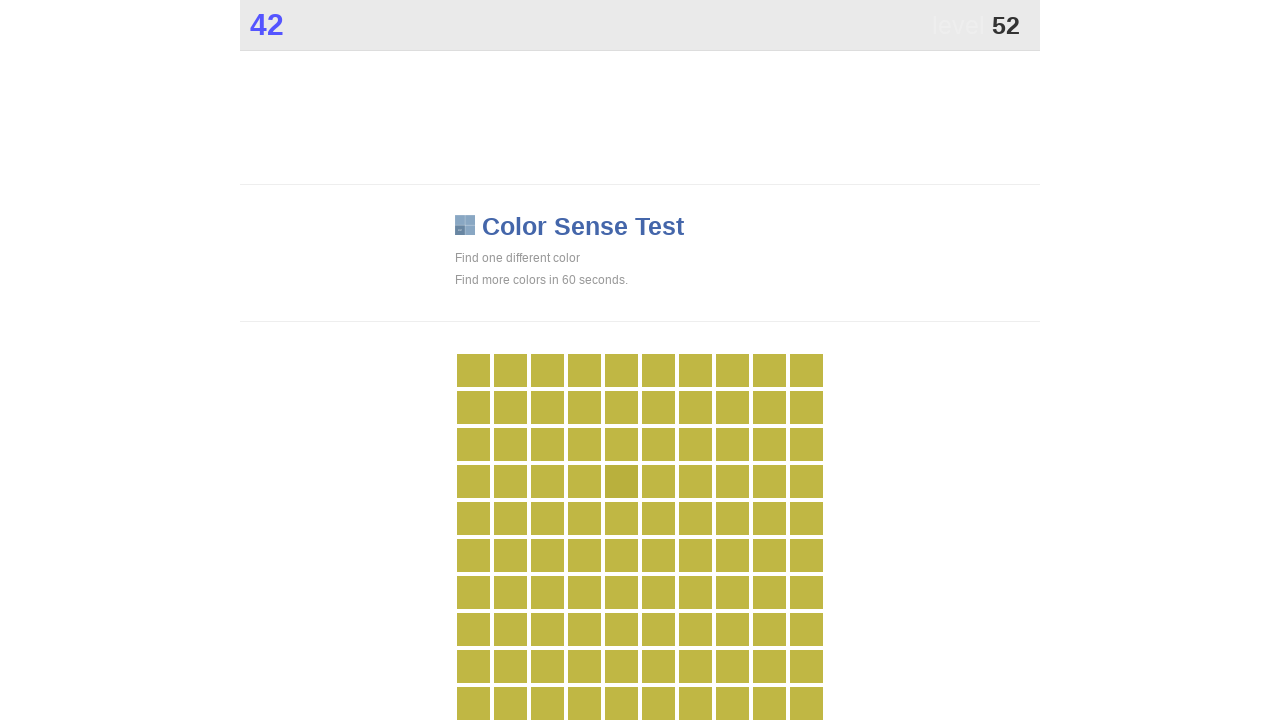

Clicked main button to identify colored element at (621, 481) on .main
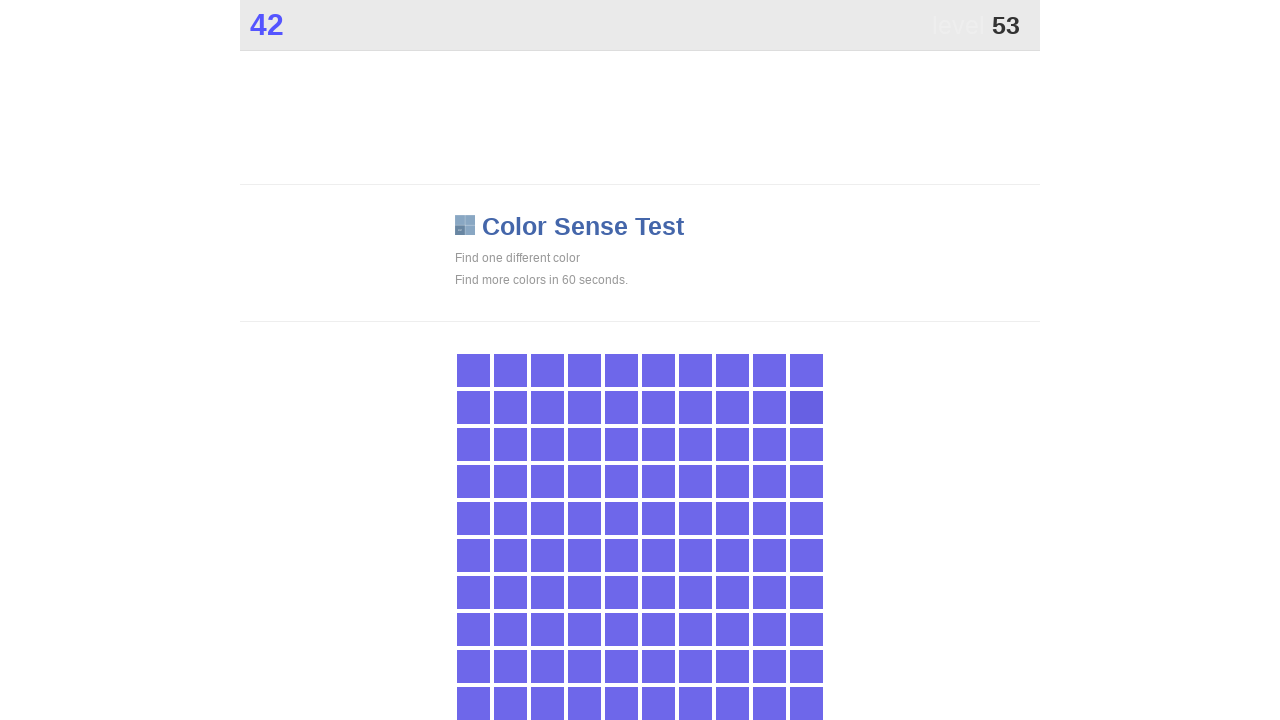

Clicked main button to identify colored element at (806, 407) on .main
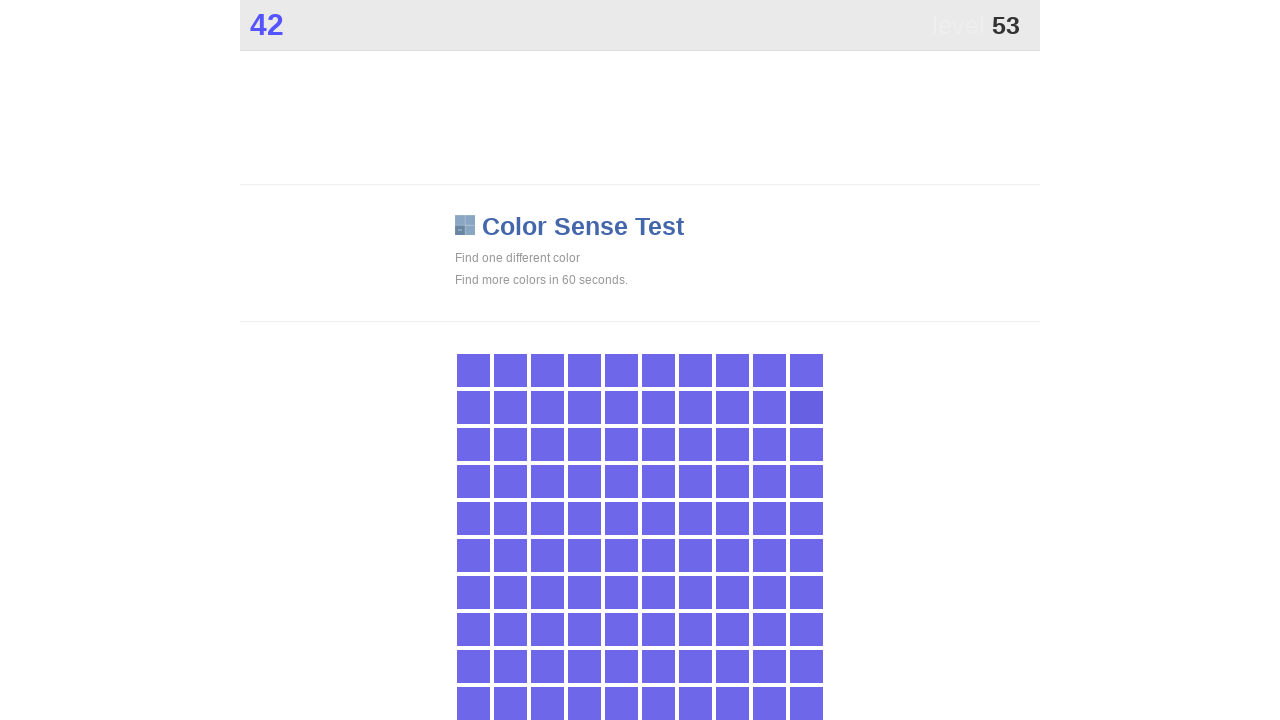

Clicked main button to identify colored element at (806, 407) on .main
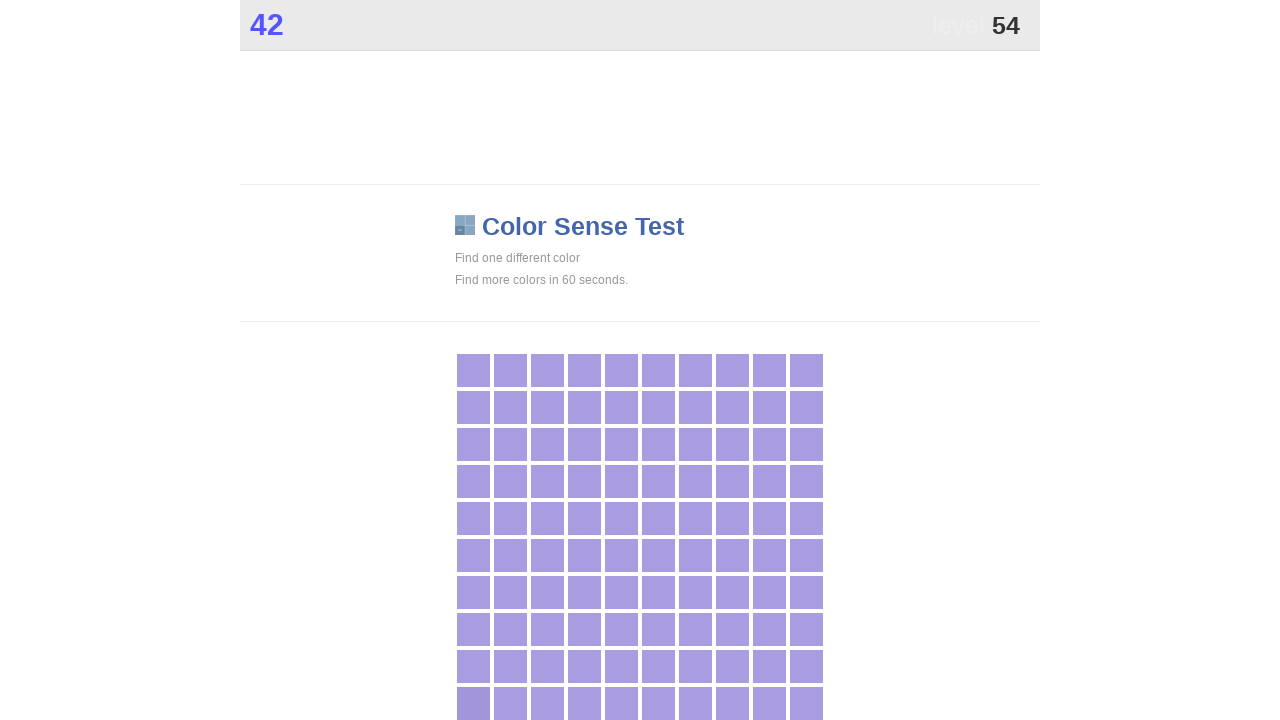

Clicked main button to identify colored element at (473, 703) on .main
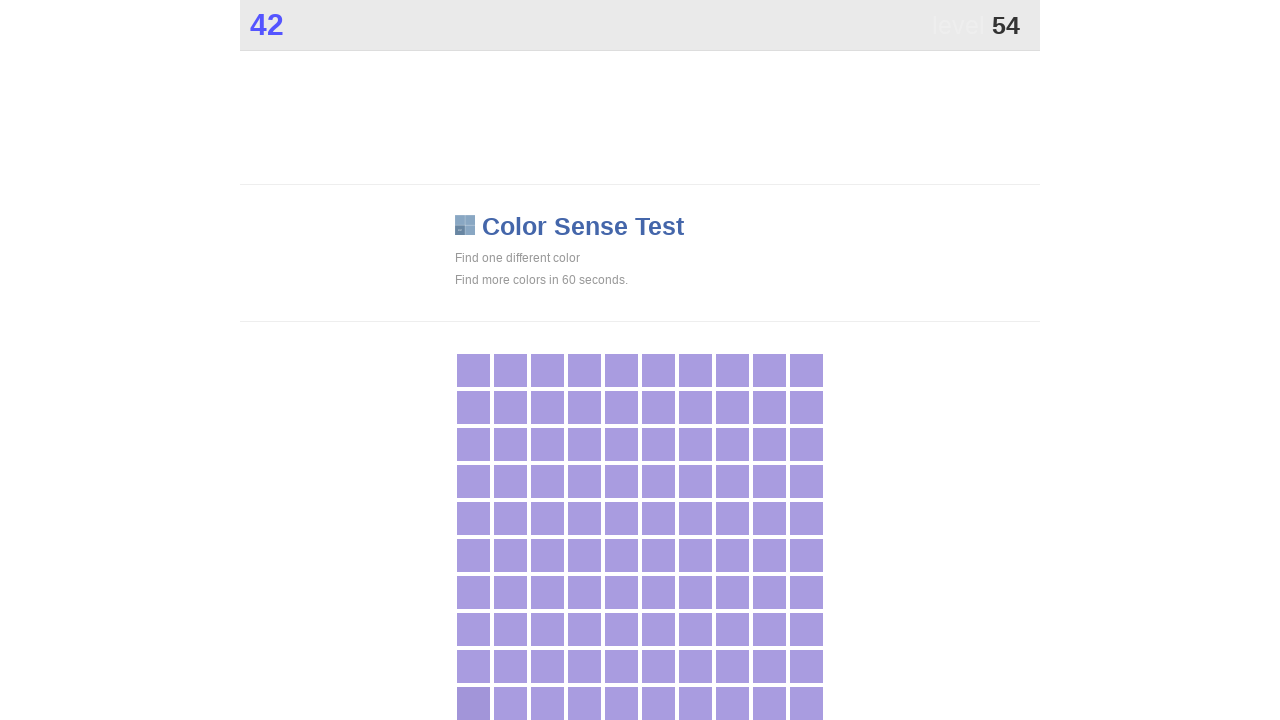

Clicked main button to identify colored element at (473, 703) on .main
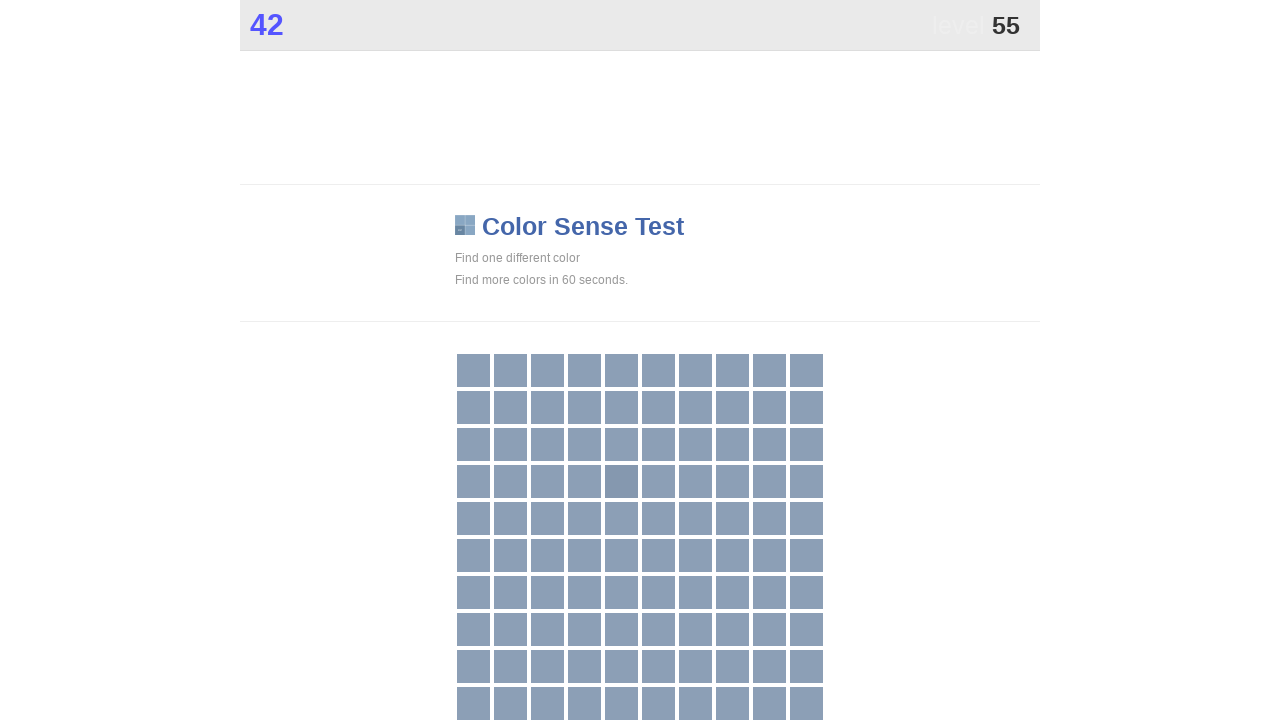

Clicked main button to identify colored element at (621, 481) on .main
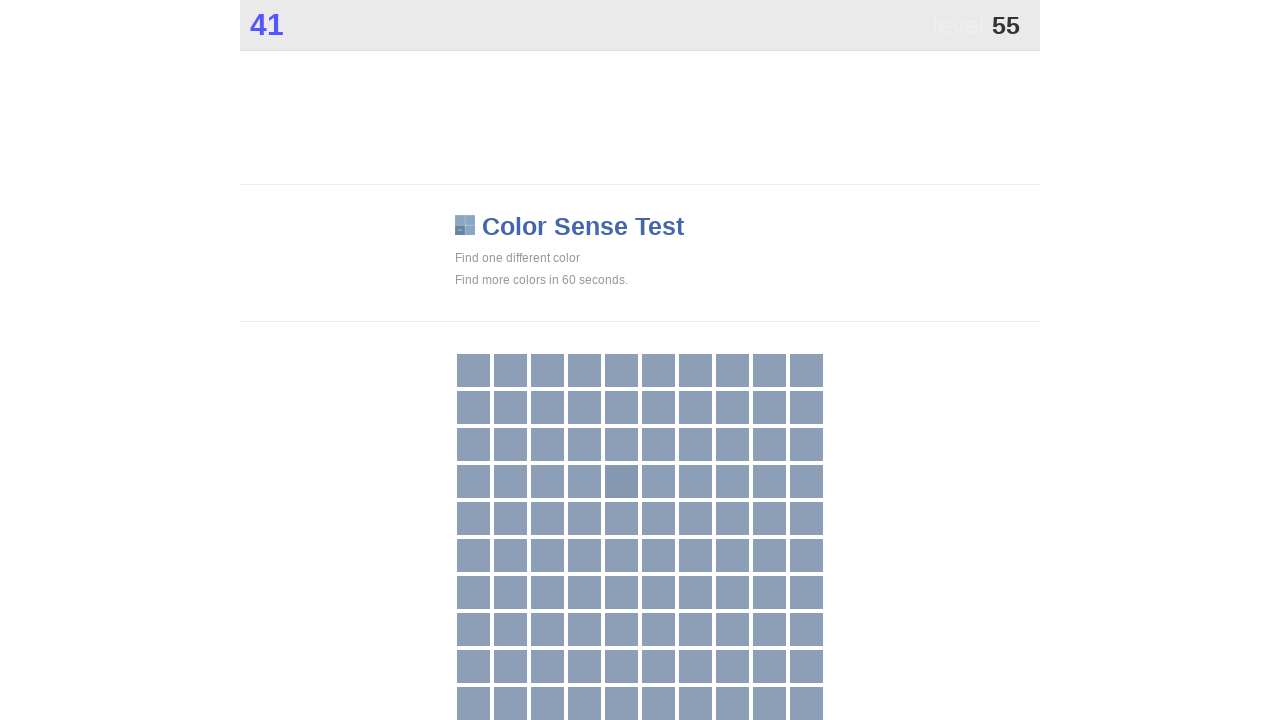

Clicked main button to identify colored element at (621, 481) on .main
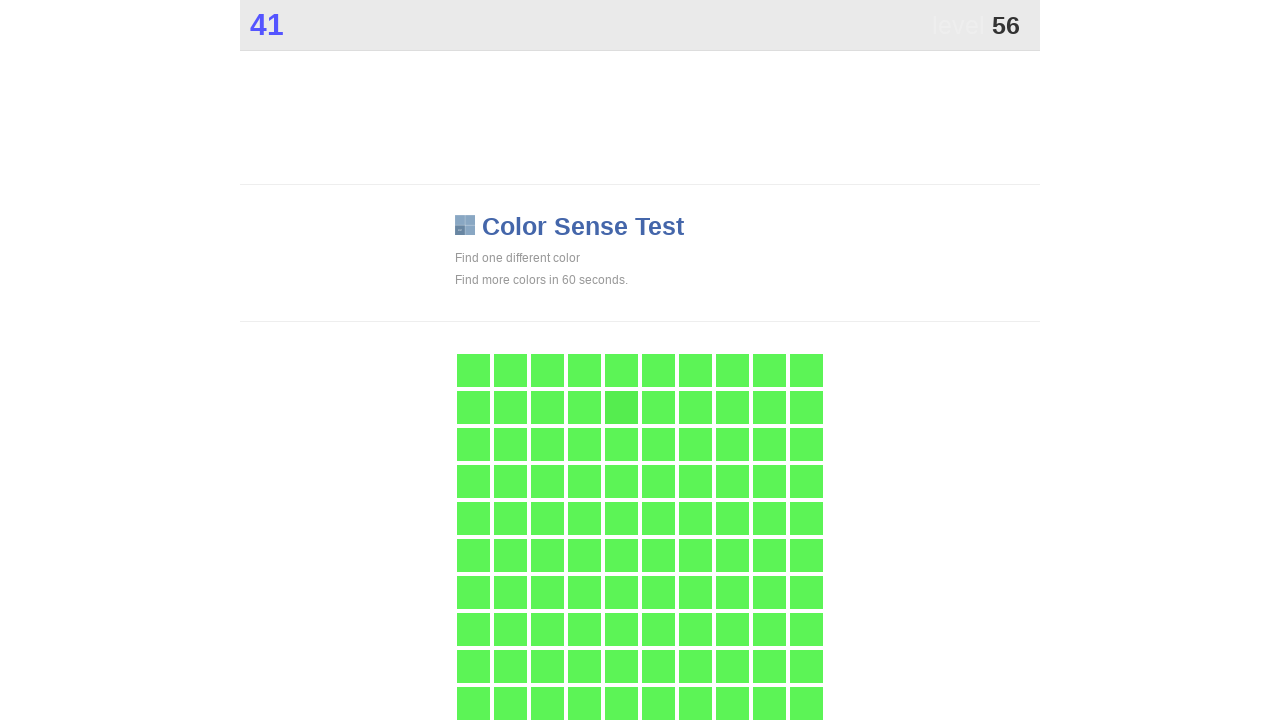

Clicked main button to identify colored element at (621, 407) on .main
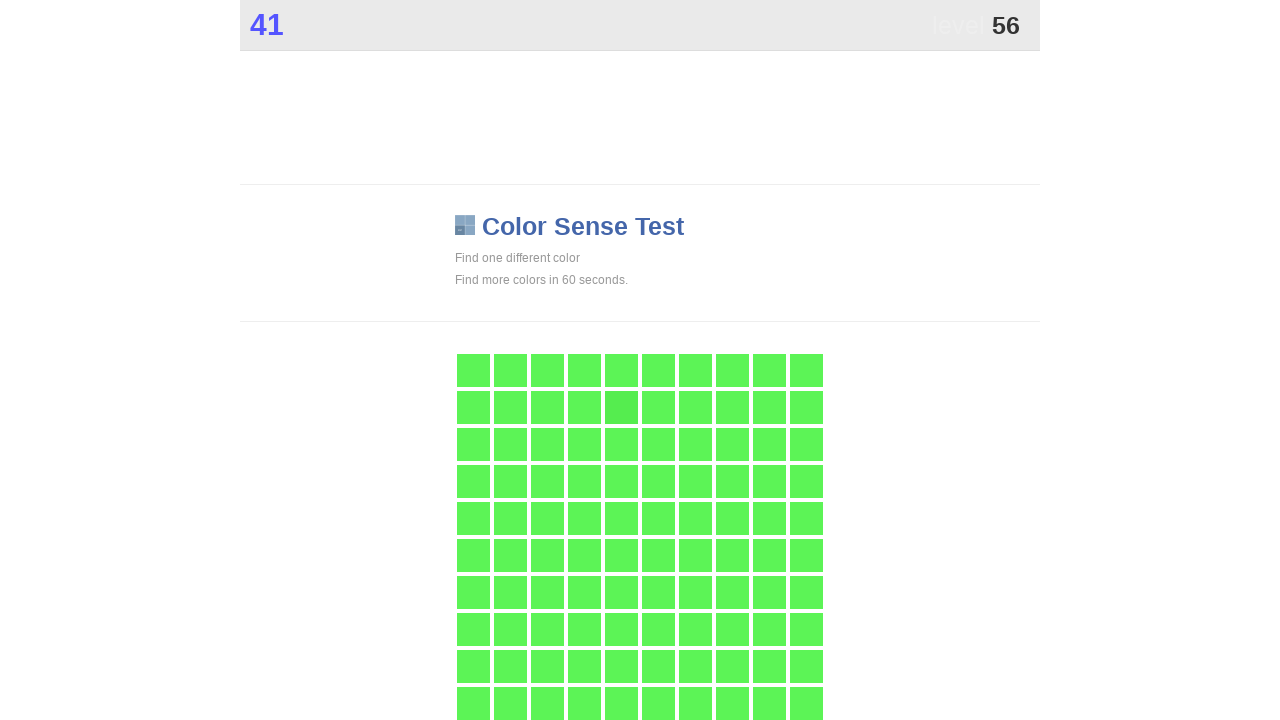

Clicked main button to identify colored element at (621, 407) on .main
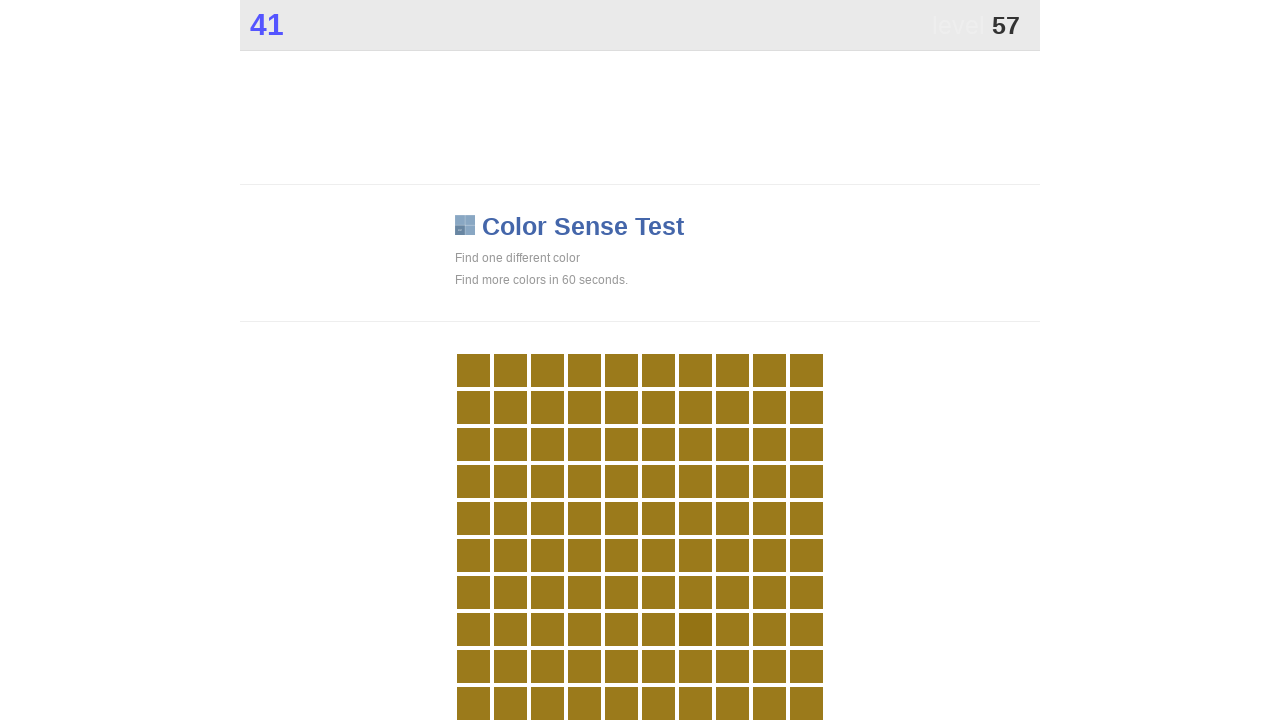

Clicked main button to identify colored element at (695, 629) on .main
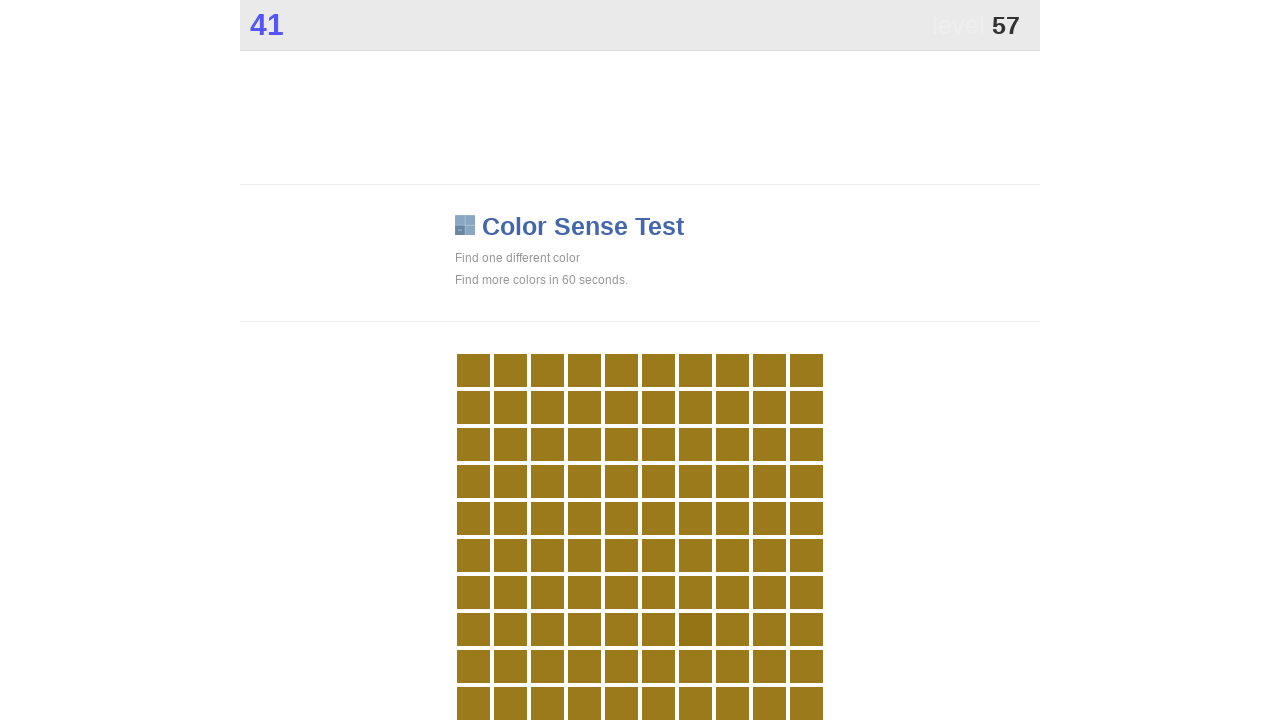

Clicked main button to identify colored element at (695, 629) on .main
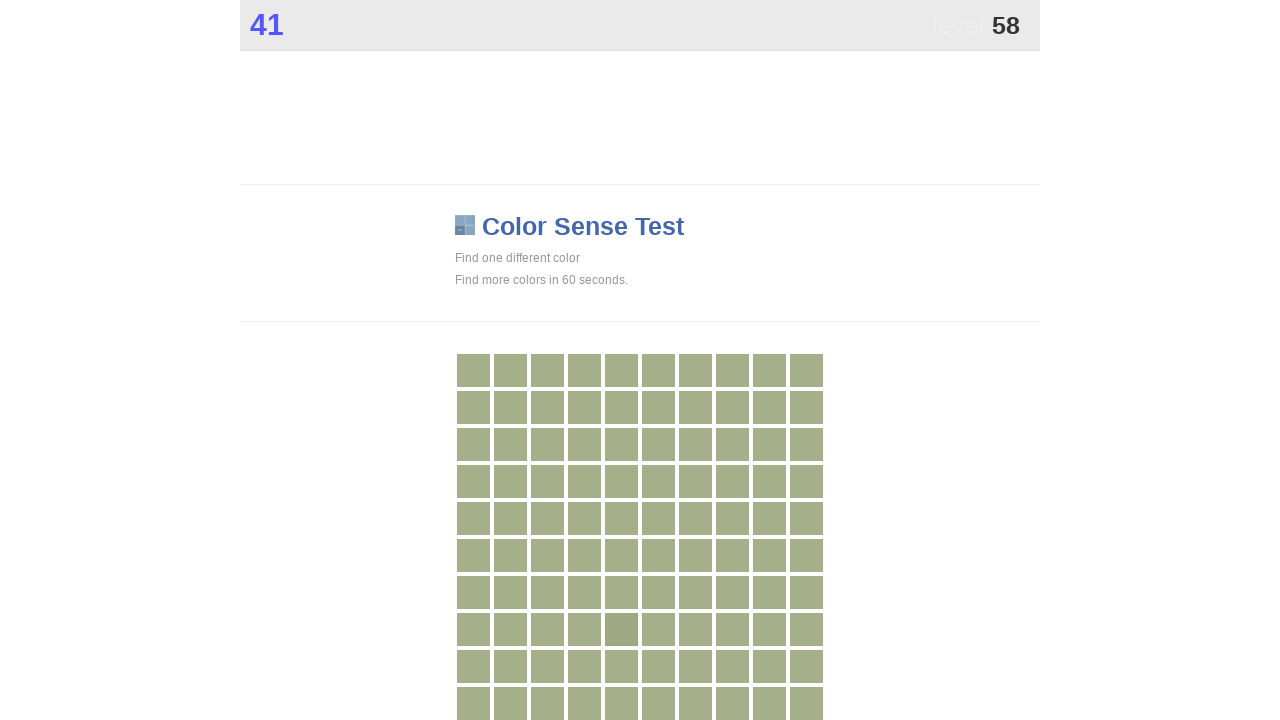

Clicked main button to identify colored element at (621, 629) on .main
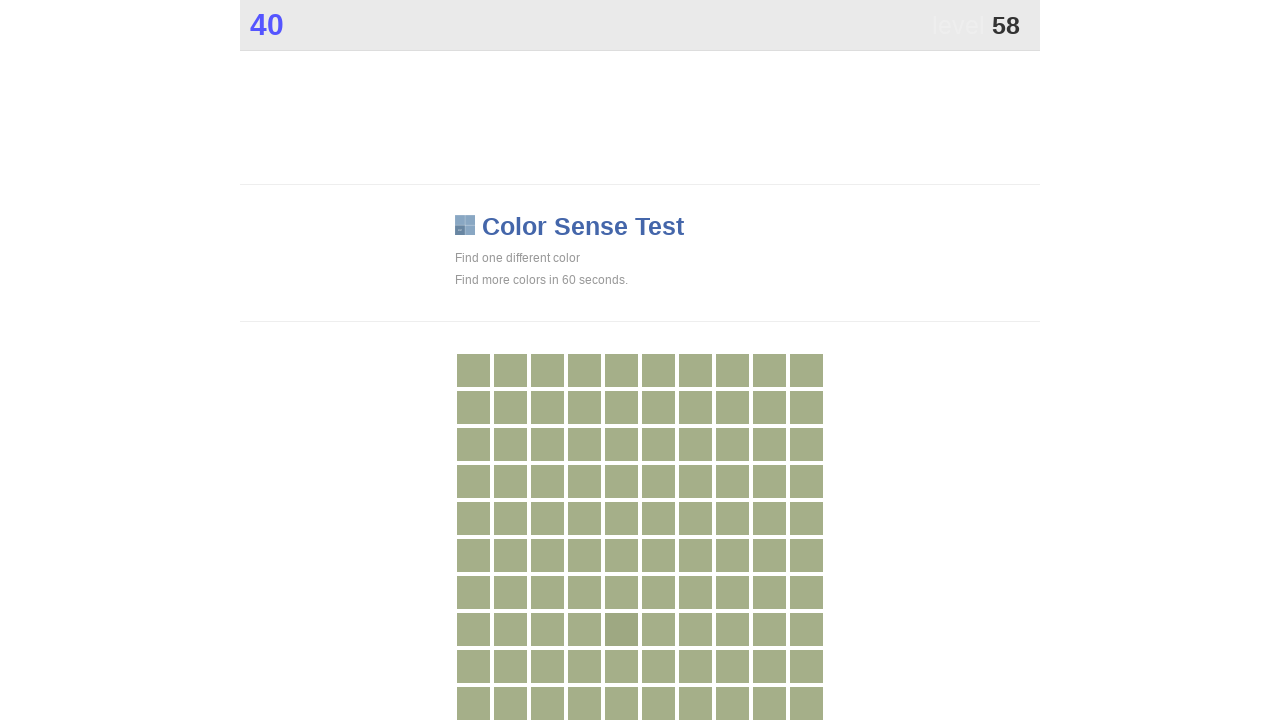

Clicked main button to identify colored element at (621, 629) on .main
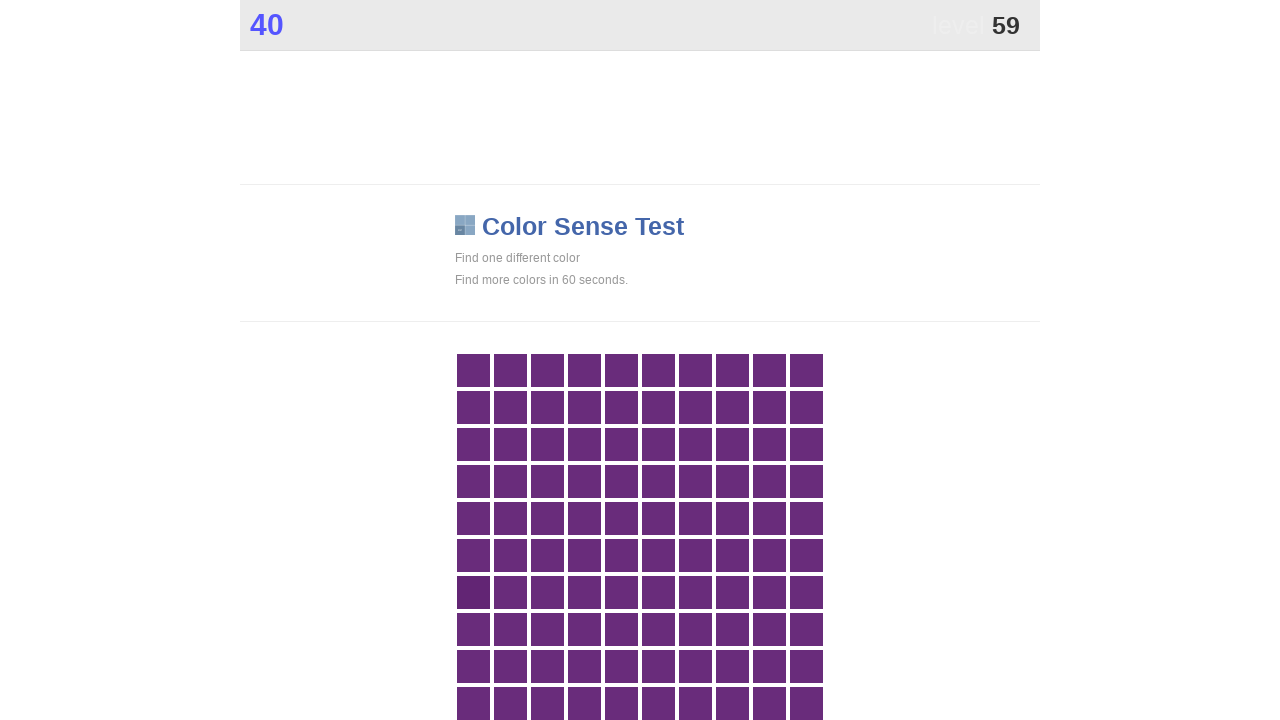

Clicked main button to identify colored element at (473, 592) on .main
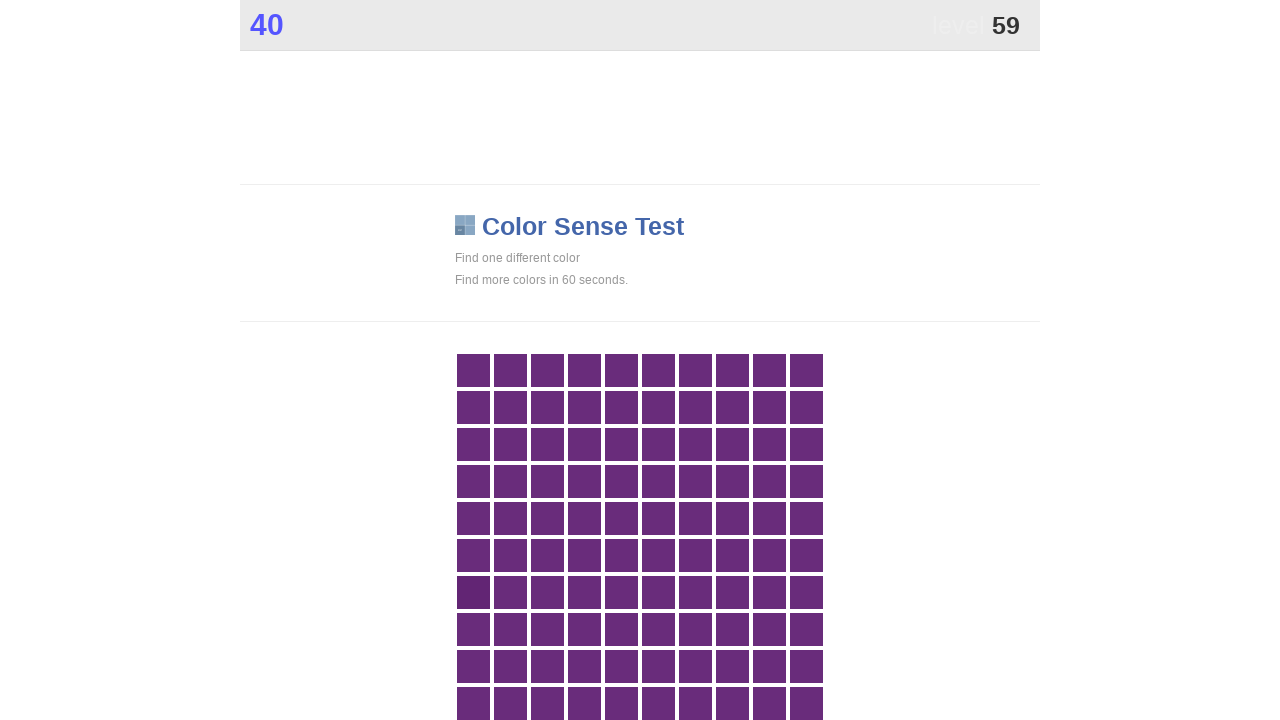

Clicked main button to identify colored element at (473, 592) on .main
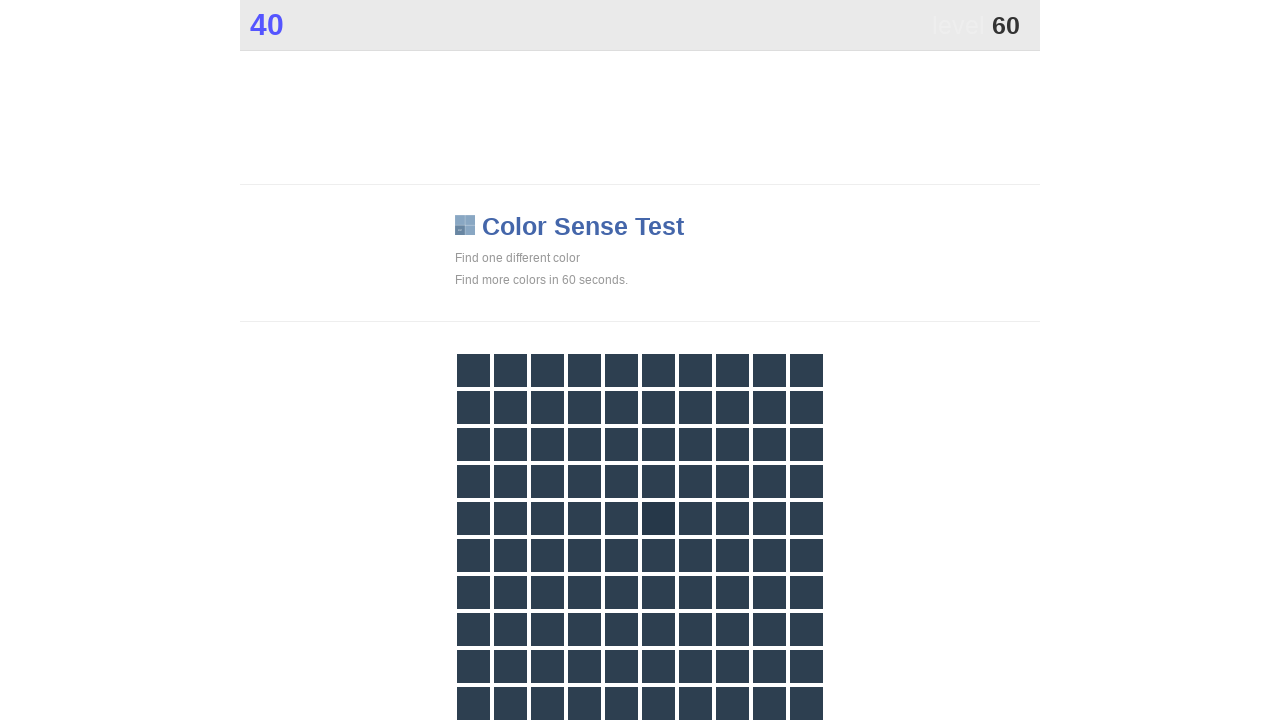

Clicked main button to identify colored element at (658, 518) on .main
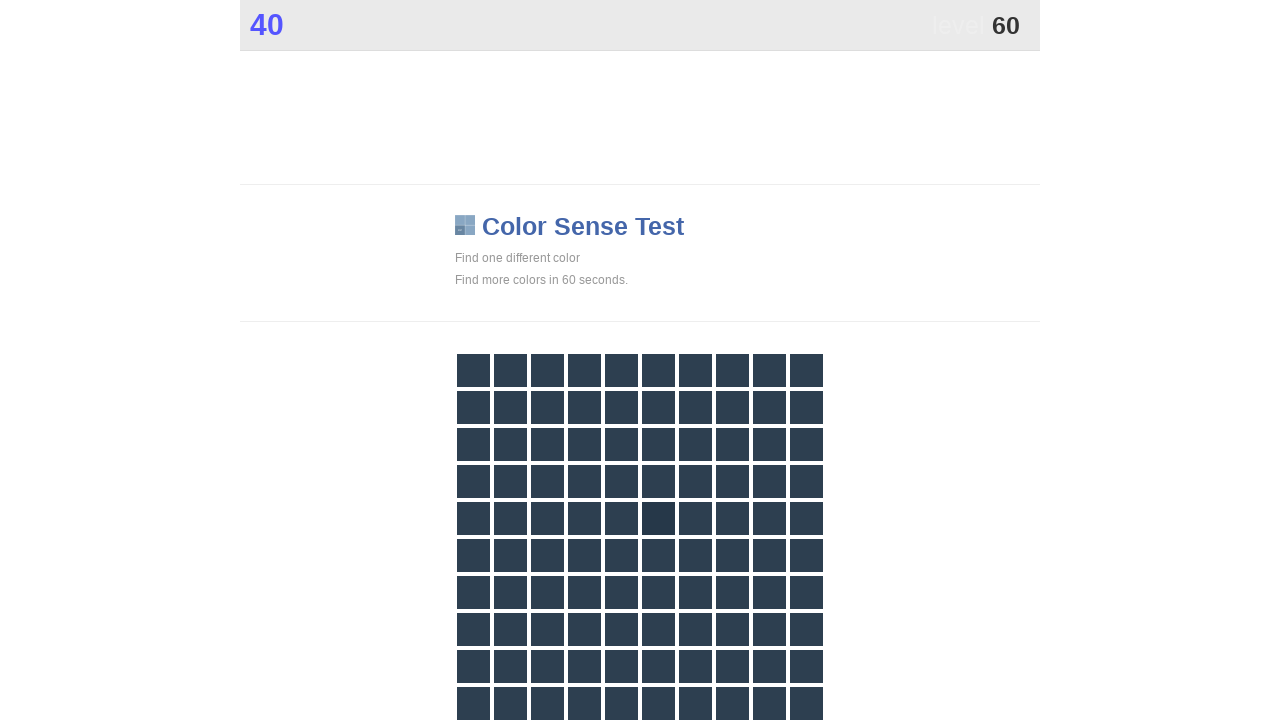

Clicked main button to identify colored element at (658, 518) on .main
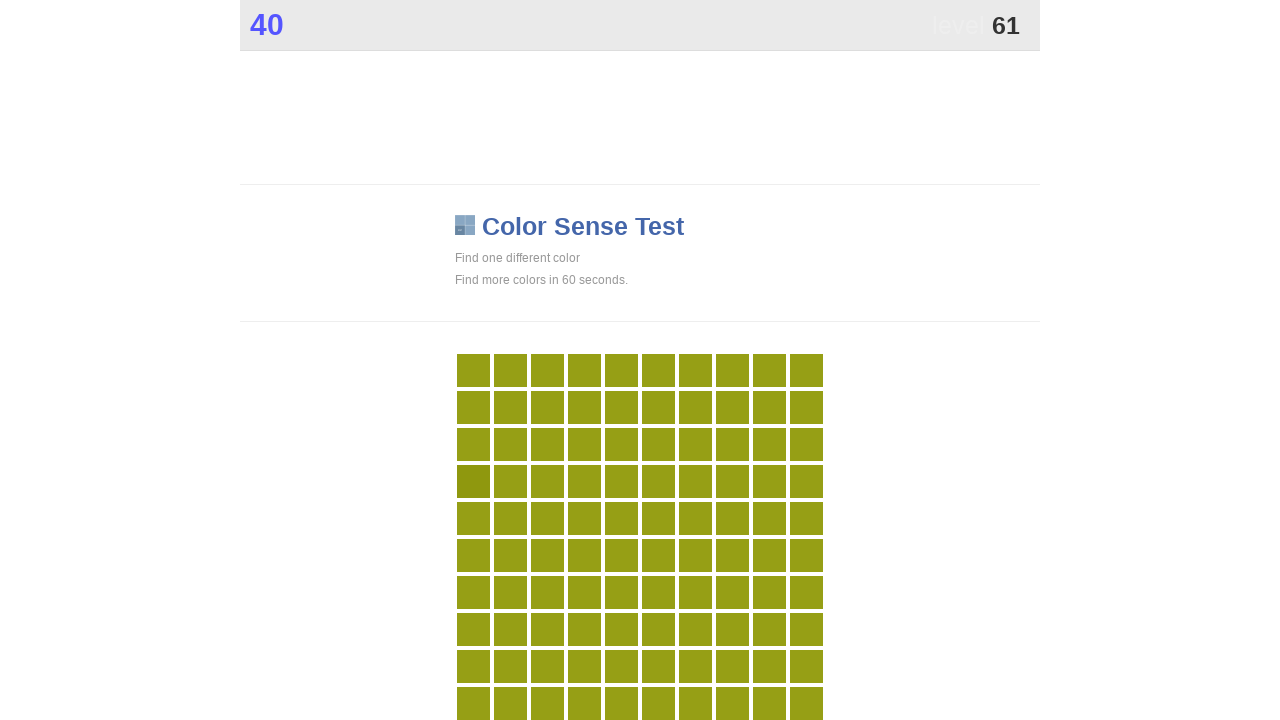

Clicked main button to identify colored element at (473, 481) on .main
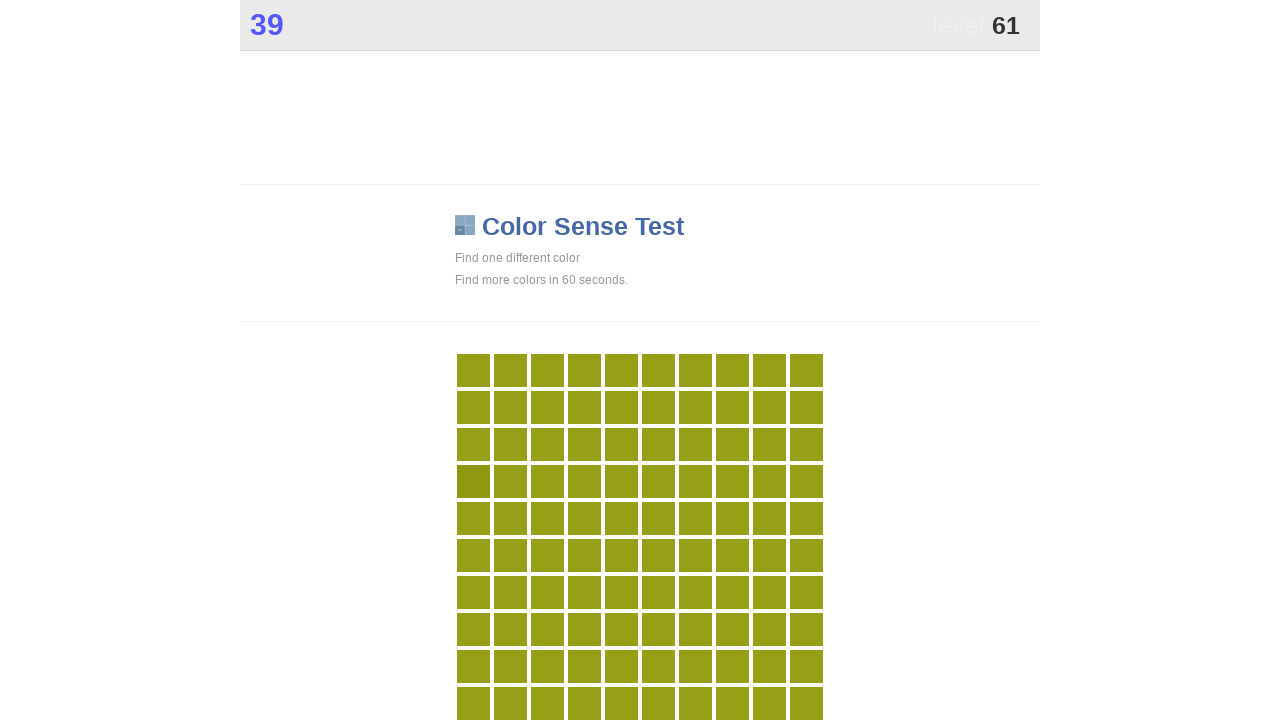

Clicked main button to identify colored element at (473, 481) on .main
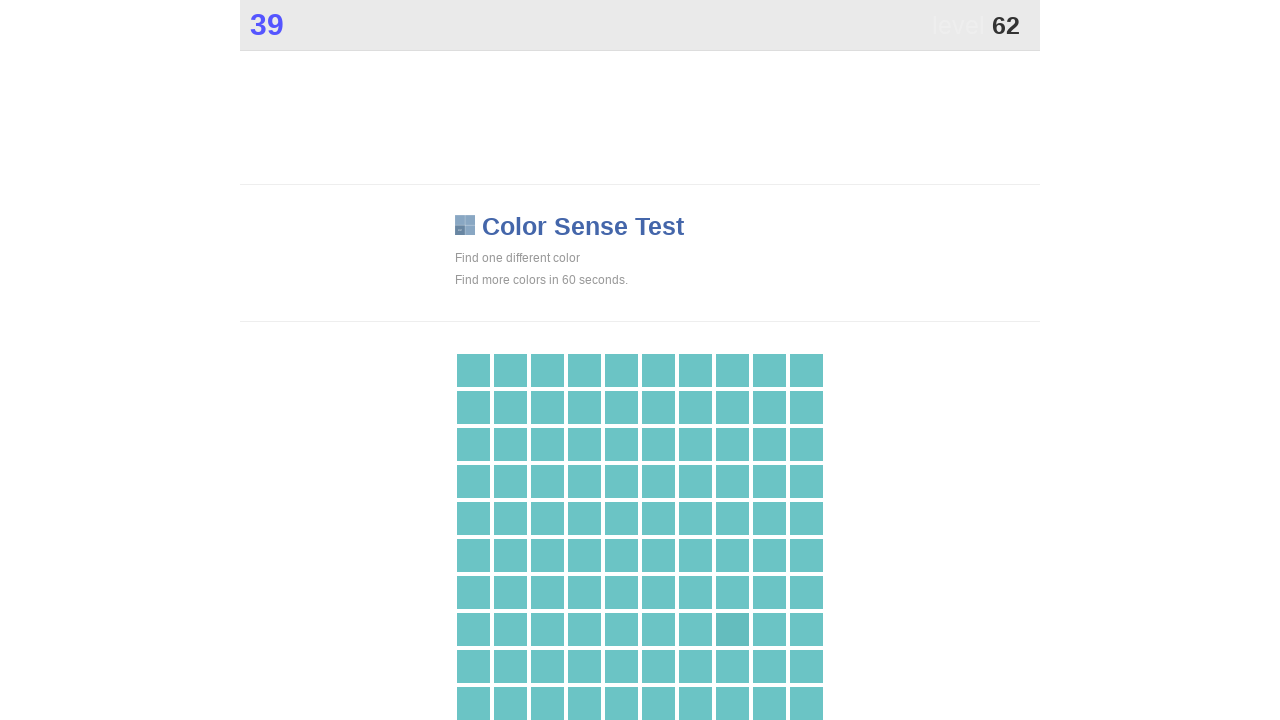

Clicked main button to identify colored element at (732, 629) on .main
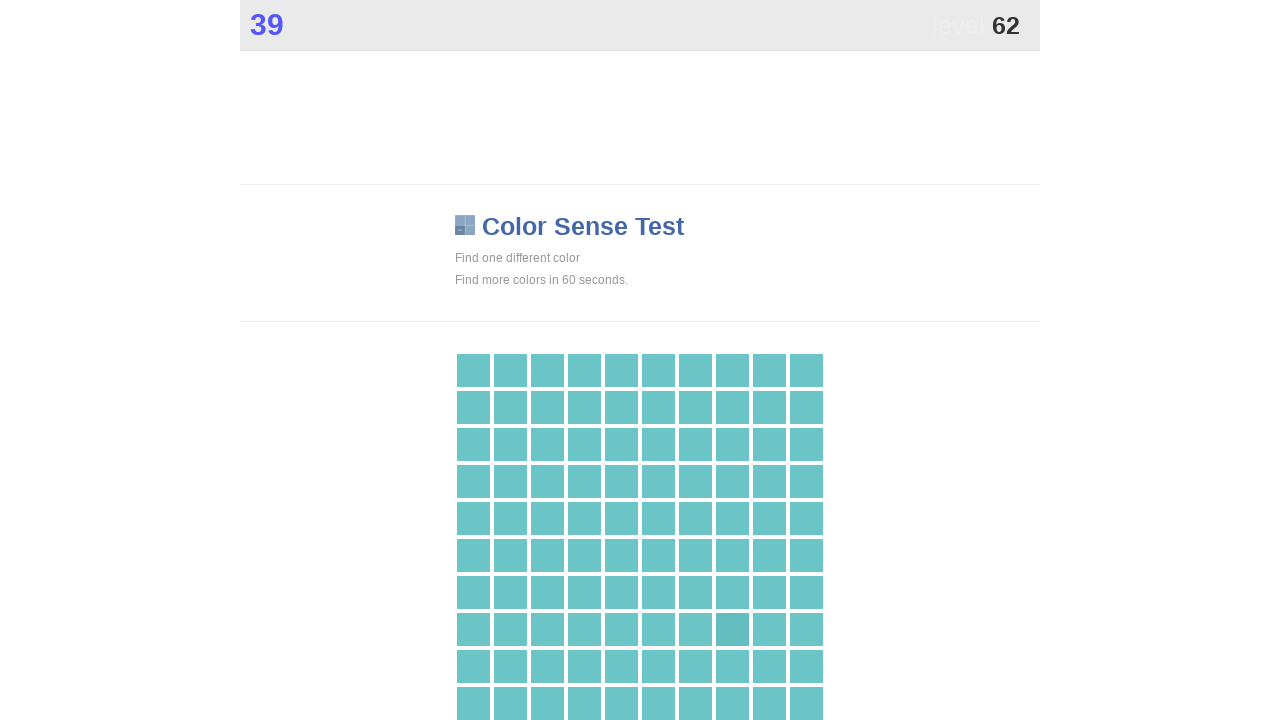

Clicked main button to identify colored element at (732, 629) on .main
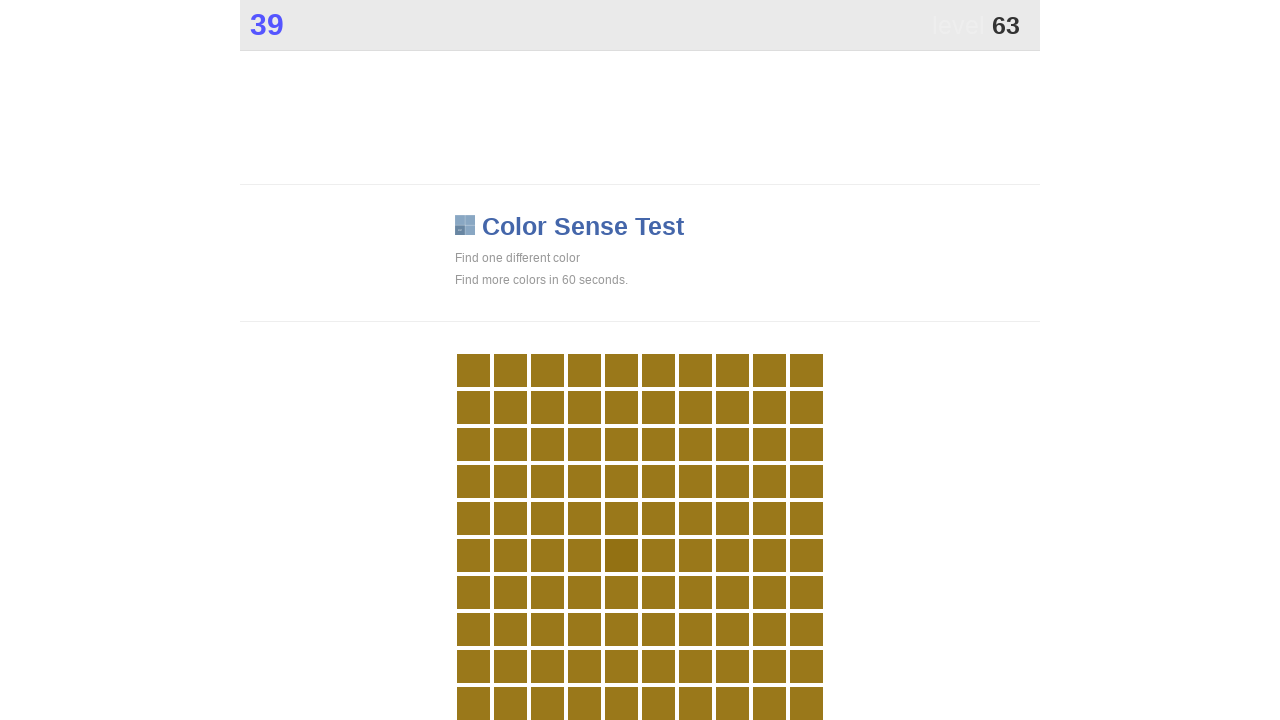

Clicked main button to identify colored element at (621, 555) on .main
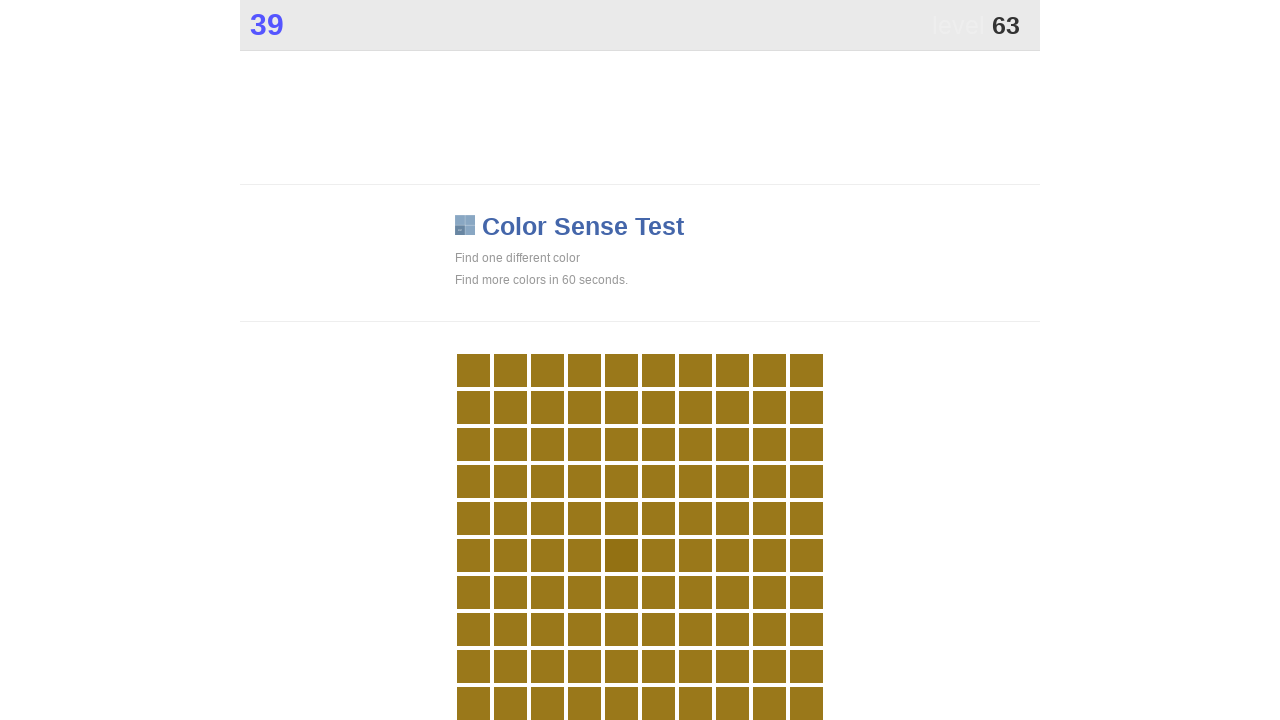

Clicked main button to identify colored element at (621, 555) on .main
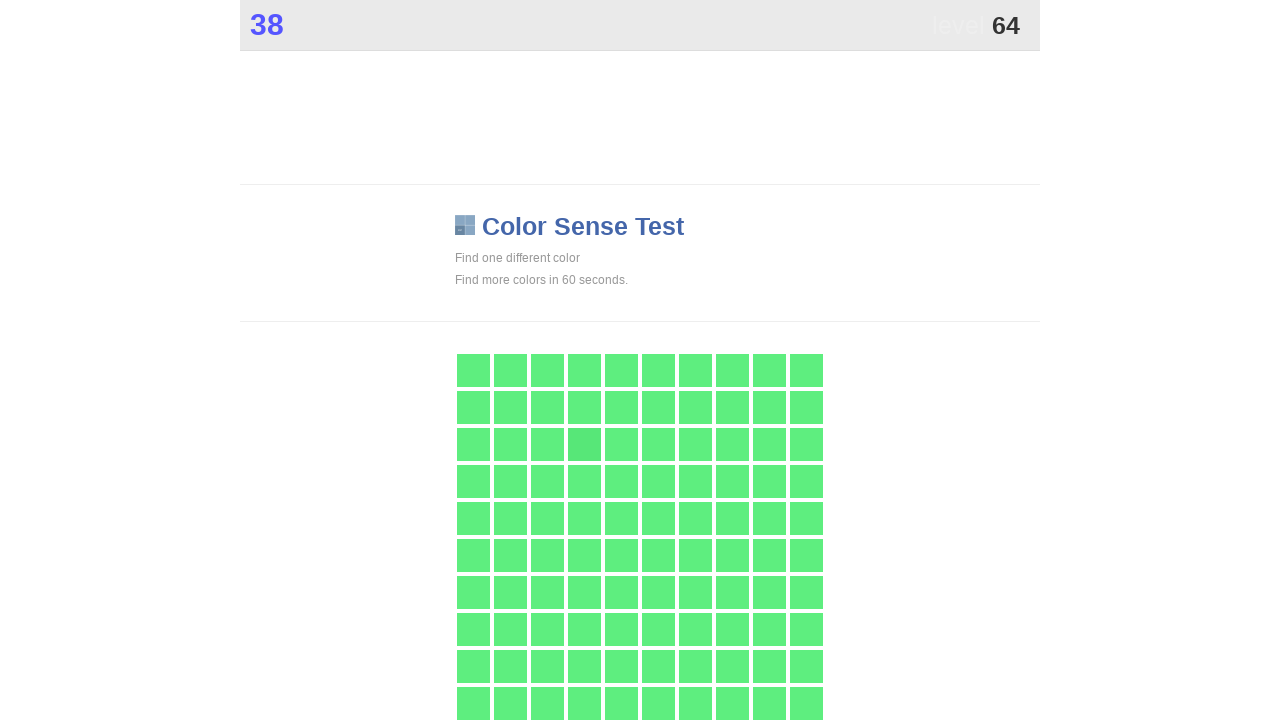

Clicked main button to identify colored element at (584, 444) on .main
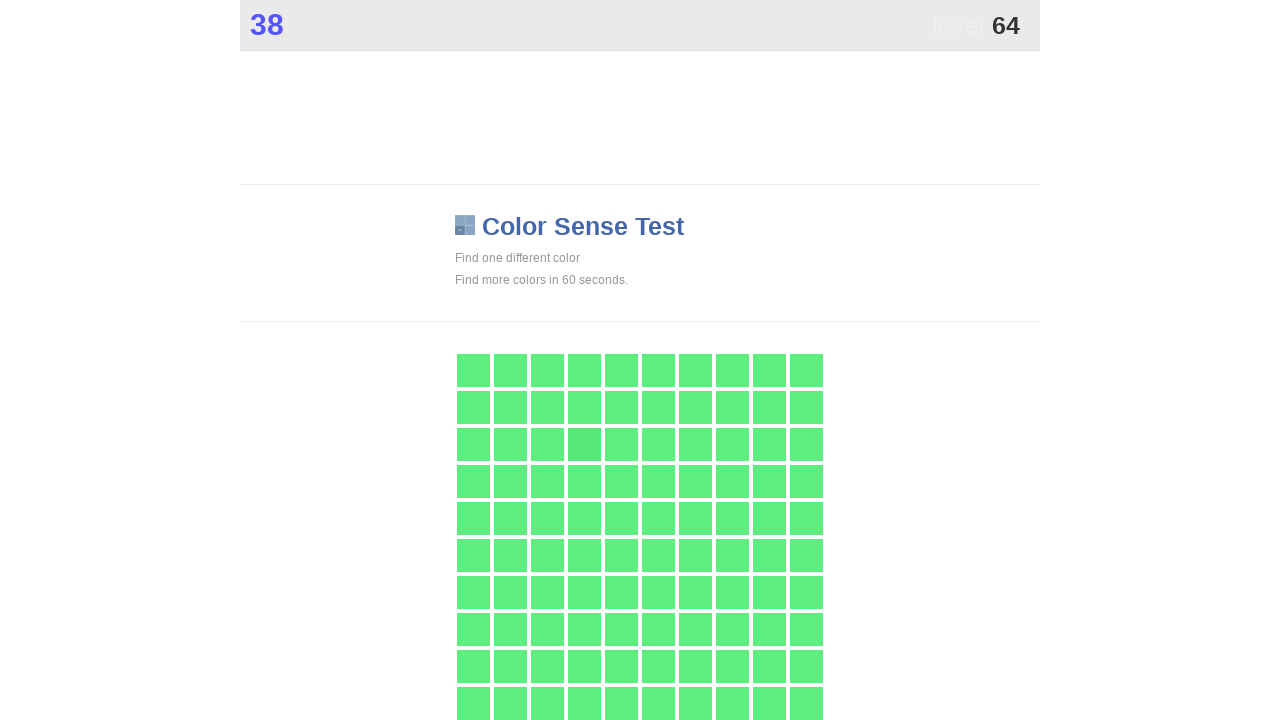

Clicked main button to identify colored element at (584, 444) on .main
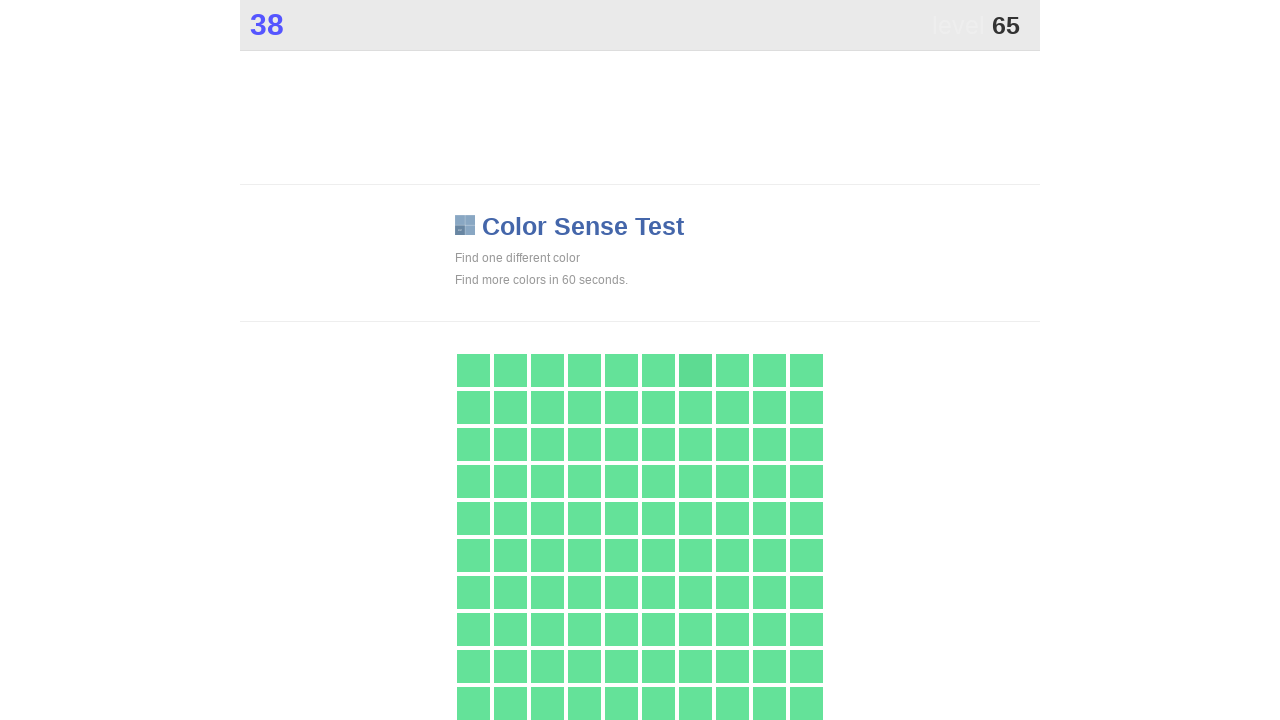

Clicked main button to identify colored element at (695, 370) on .main
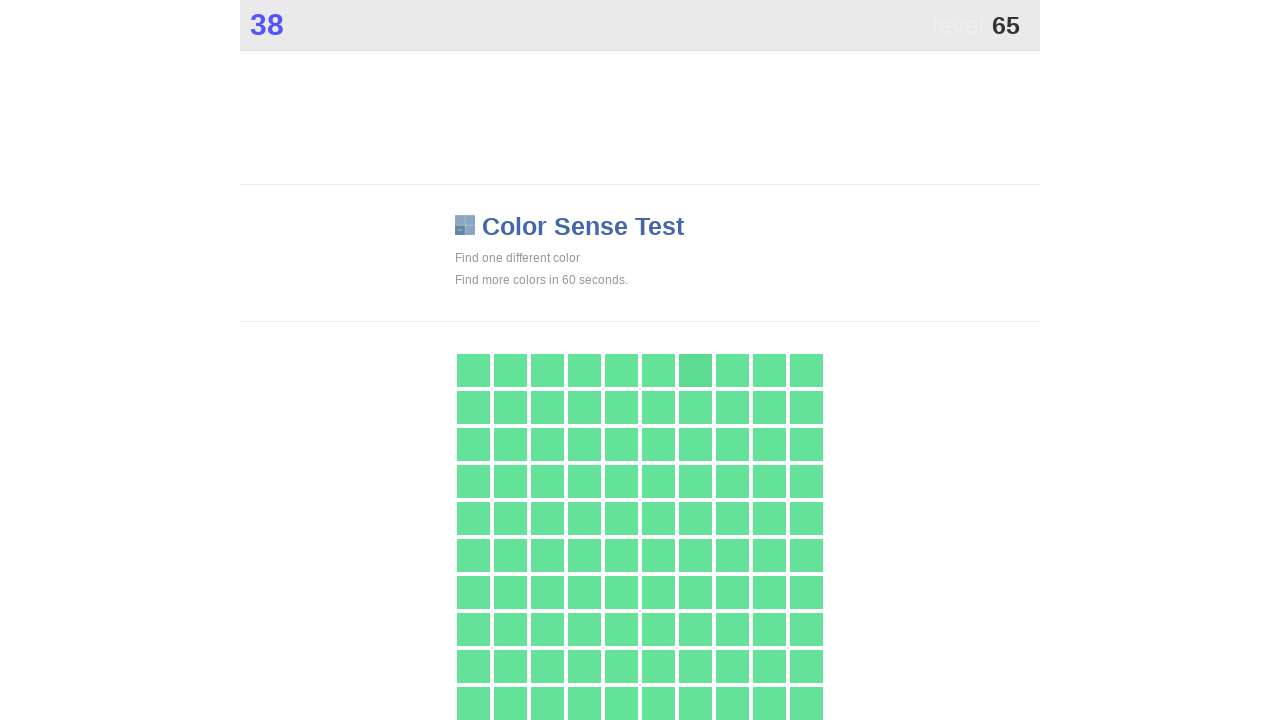

Clicked main button to identify colored element at (695, 370) on .main
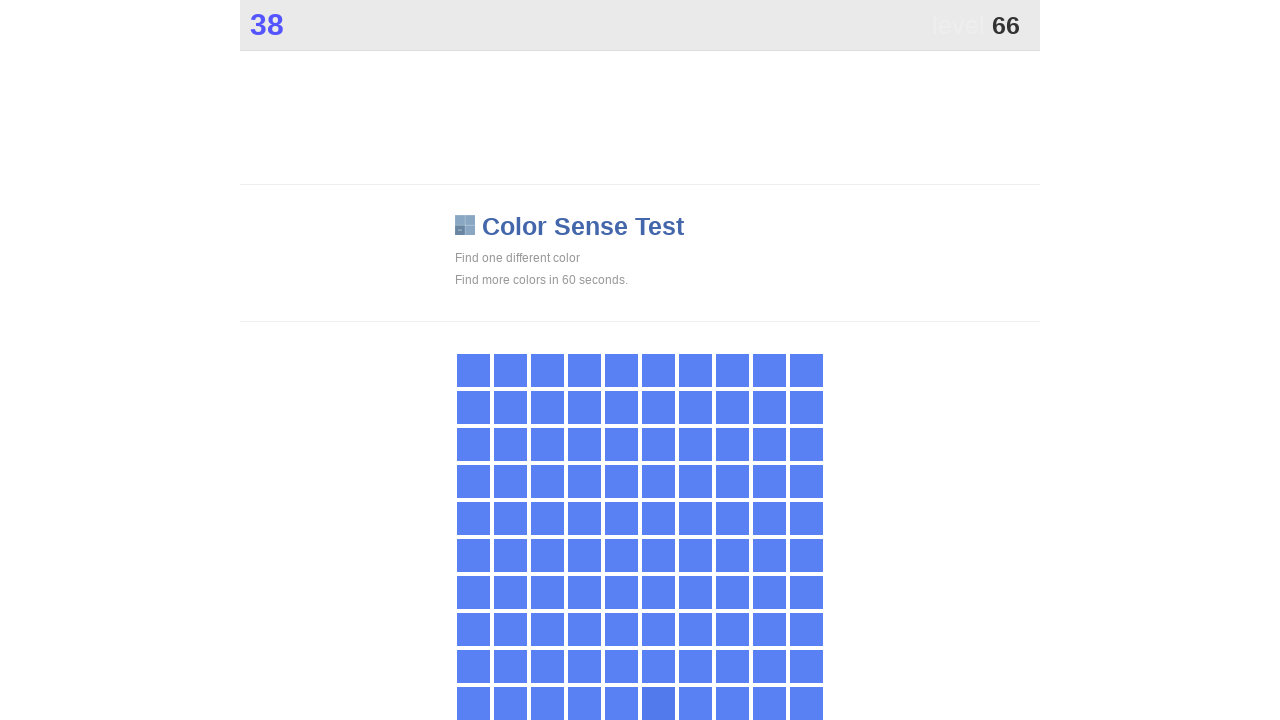

Clicked main button to identify colored element at (658, 703) on .main
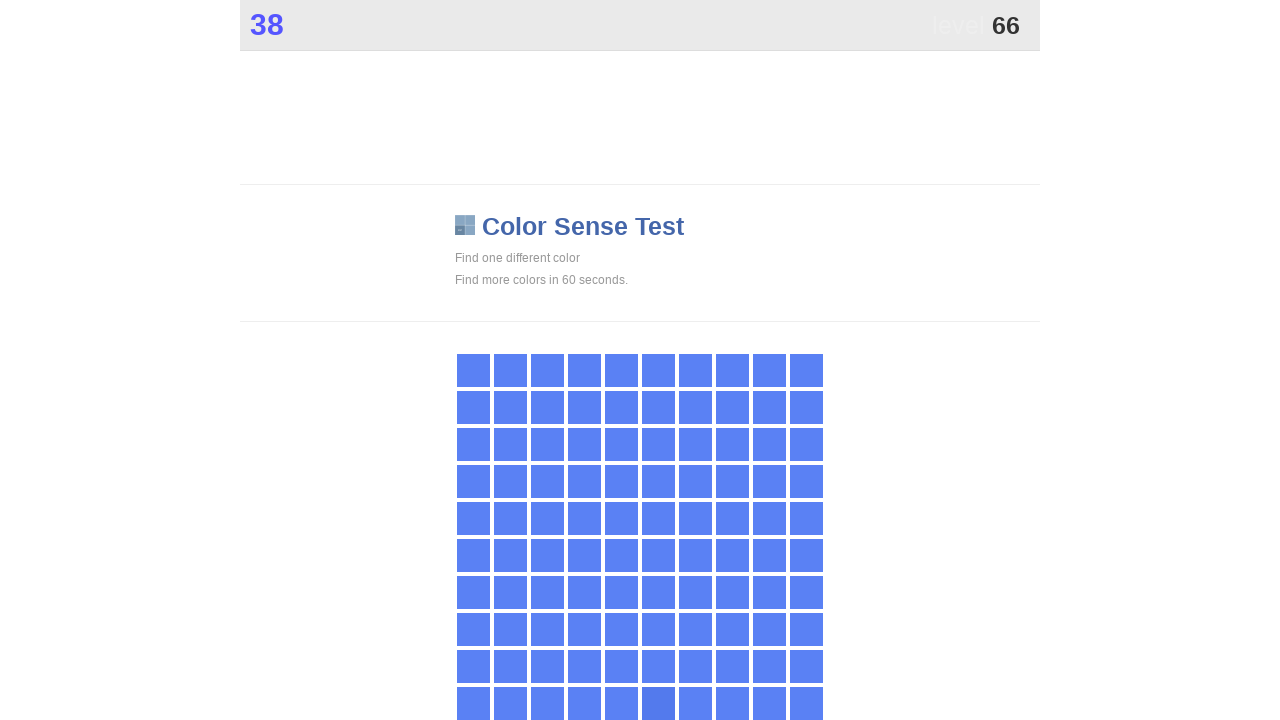

Clicked main button to identify colored element at (658, 703) on .main
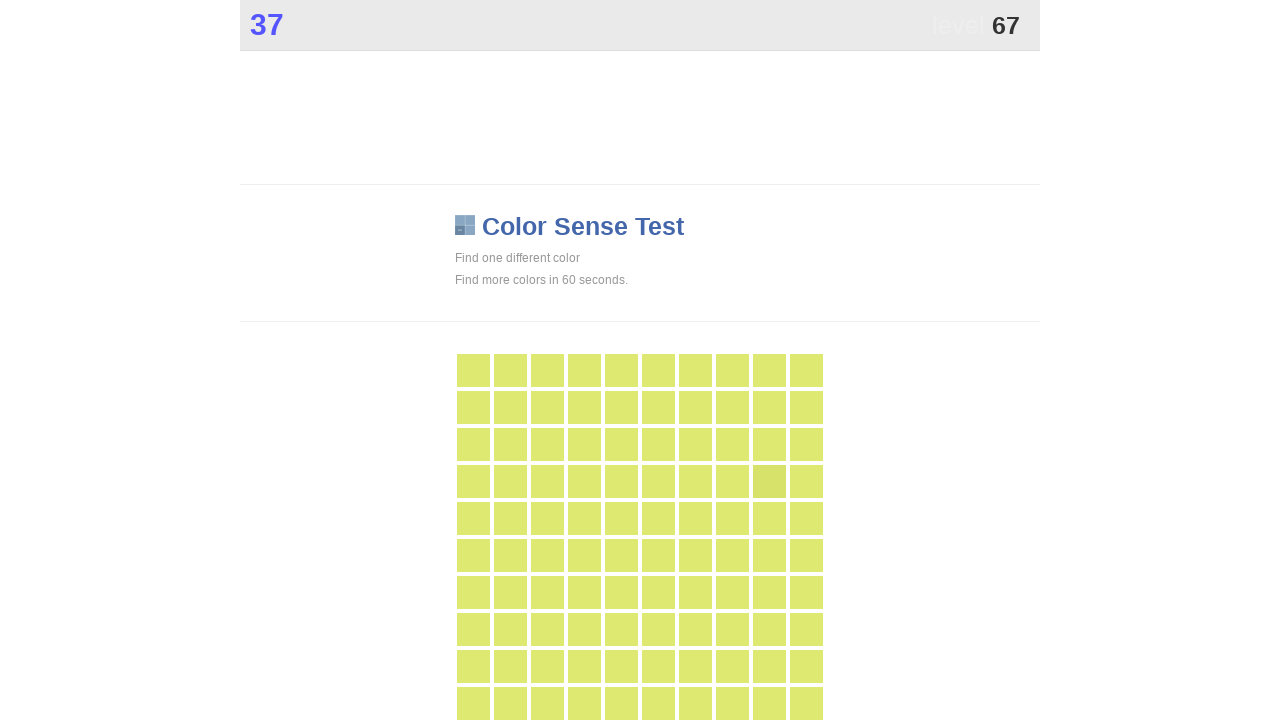

Clicked main button to identify colored element at (769, 481) on .main
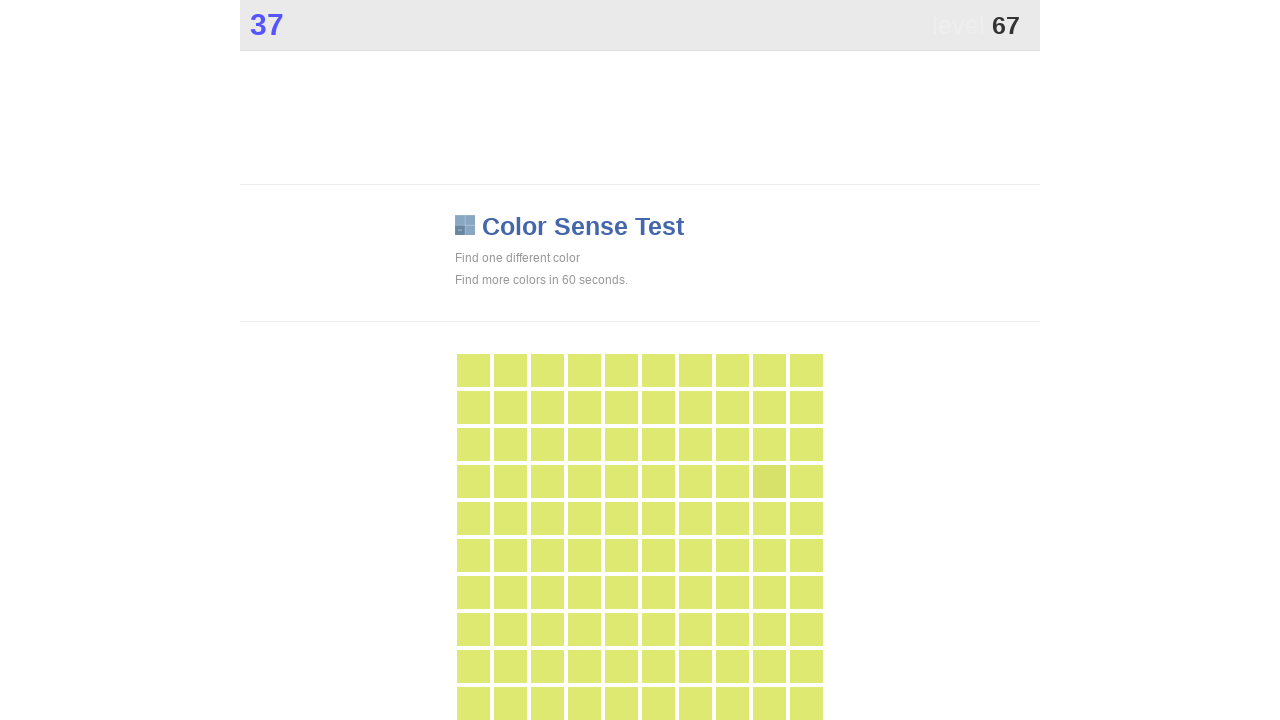

Clicked main button to identify colored element at (769, 481) on .main
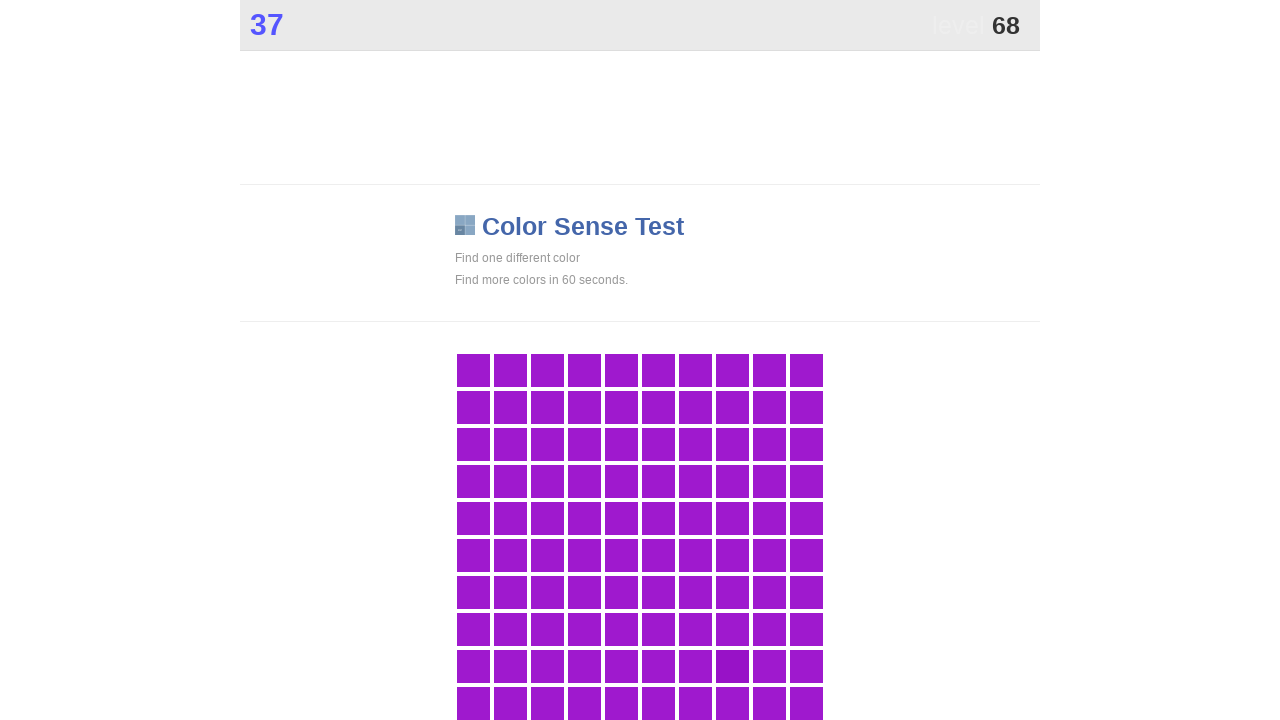

Clicked main button to identify colored element at (732, 666) on .main
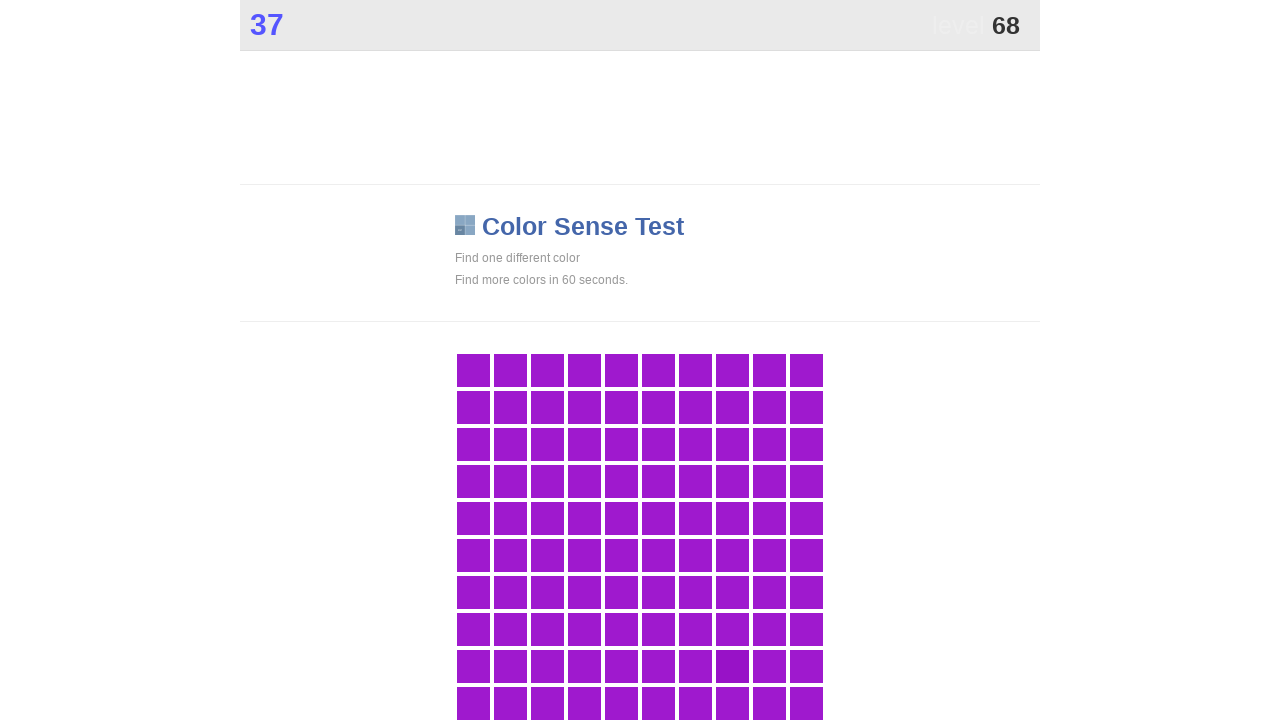

Clicked main button to identify colored element at (732, 666) on .main
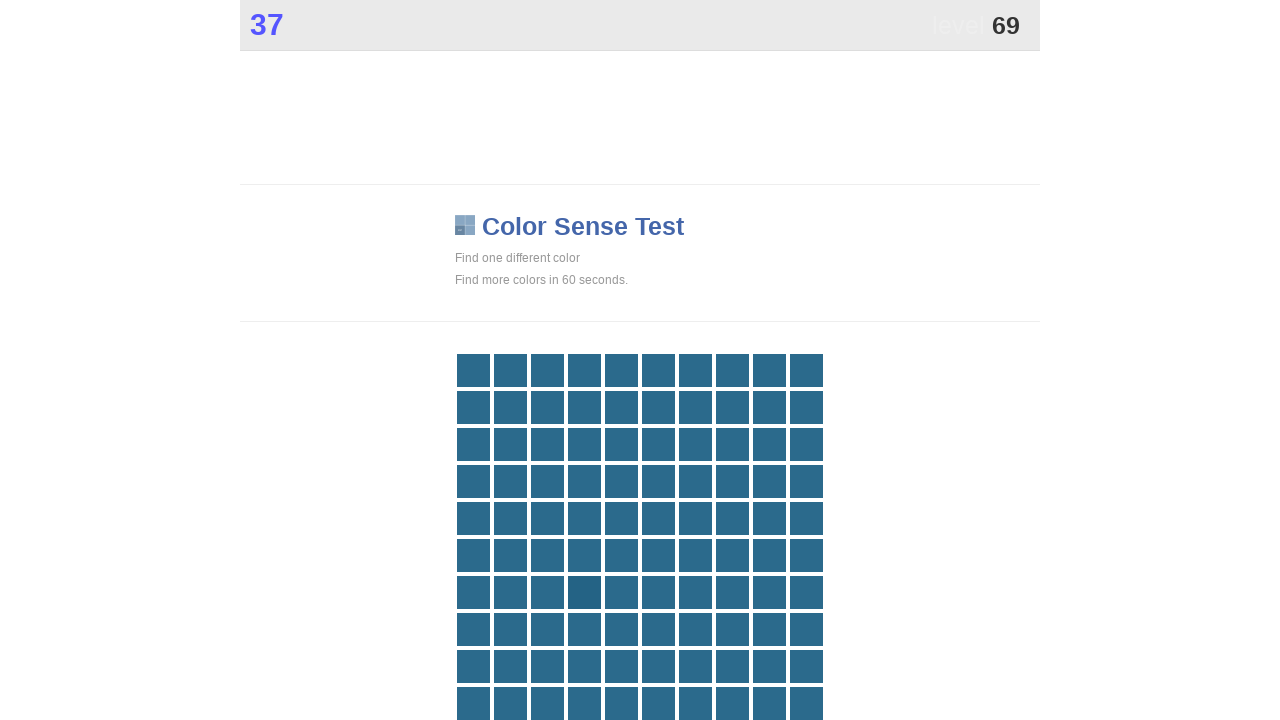

Clicked main button to identify colored element at (584, 592) on .main
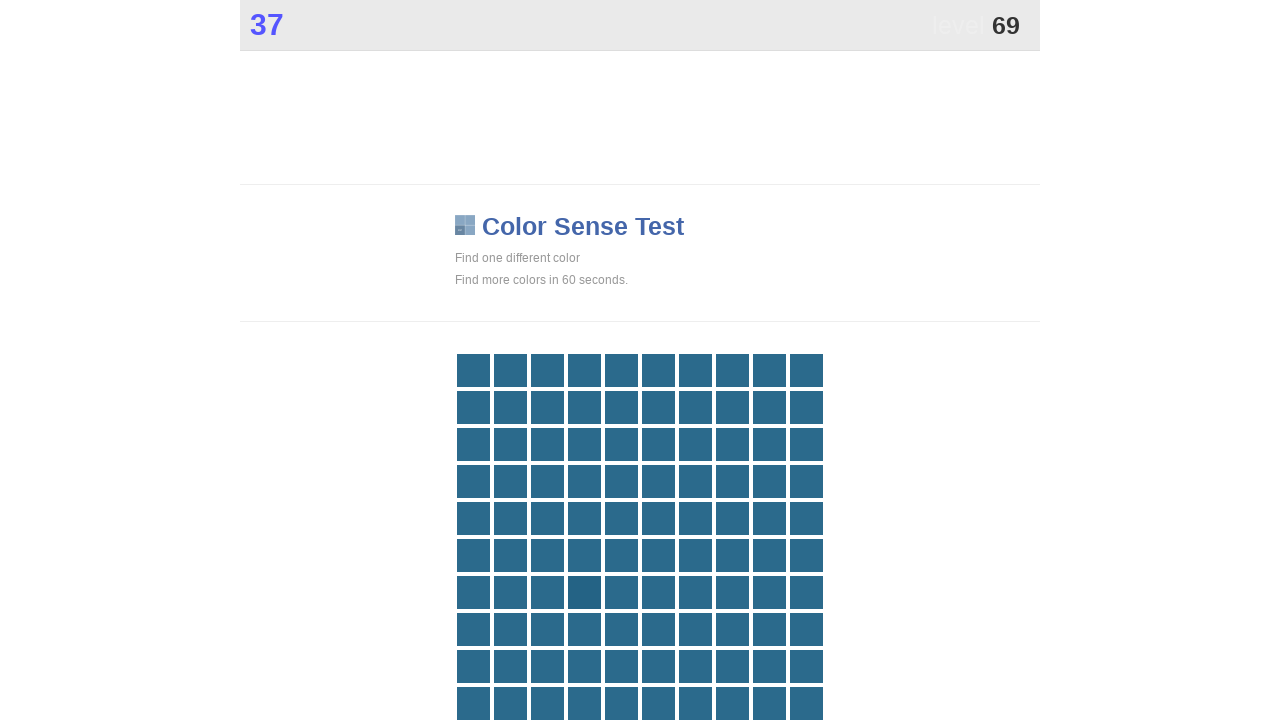

Clicked main button to identify colored element at (584, 592) on .main
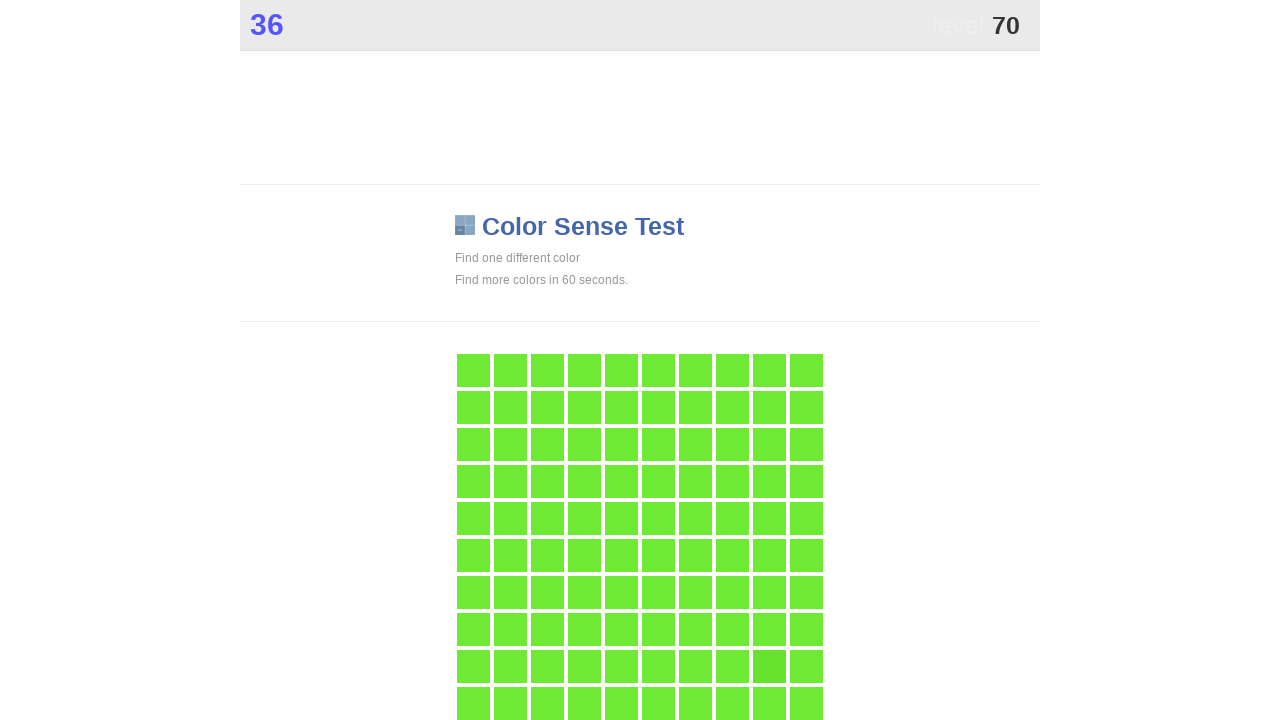

Clicked main button to identify colored element at (769, 666) on .main
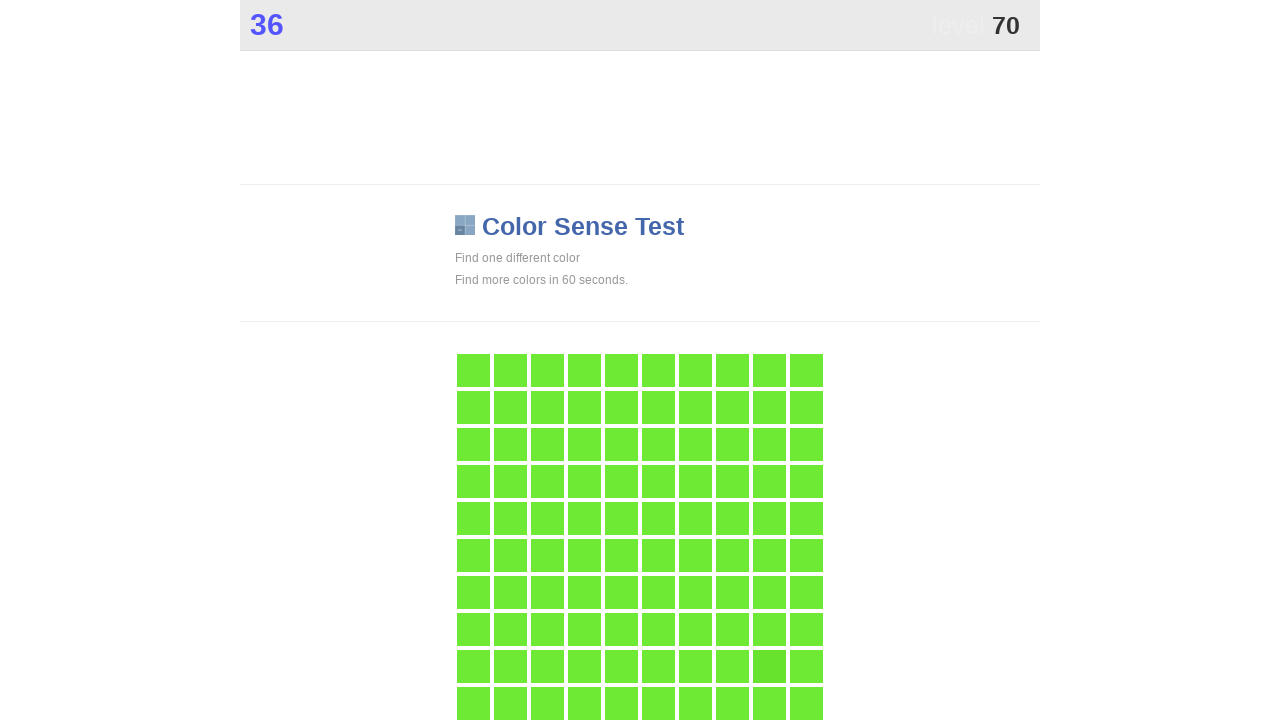

Clicked main button to identify colored element at (769, 666) on .main
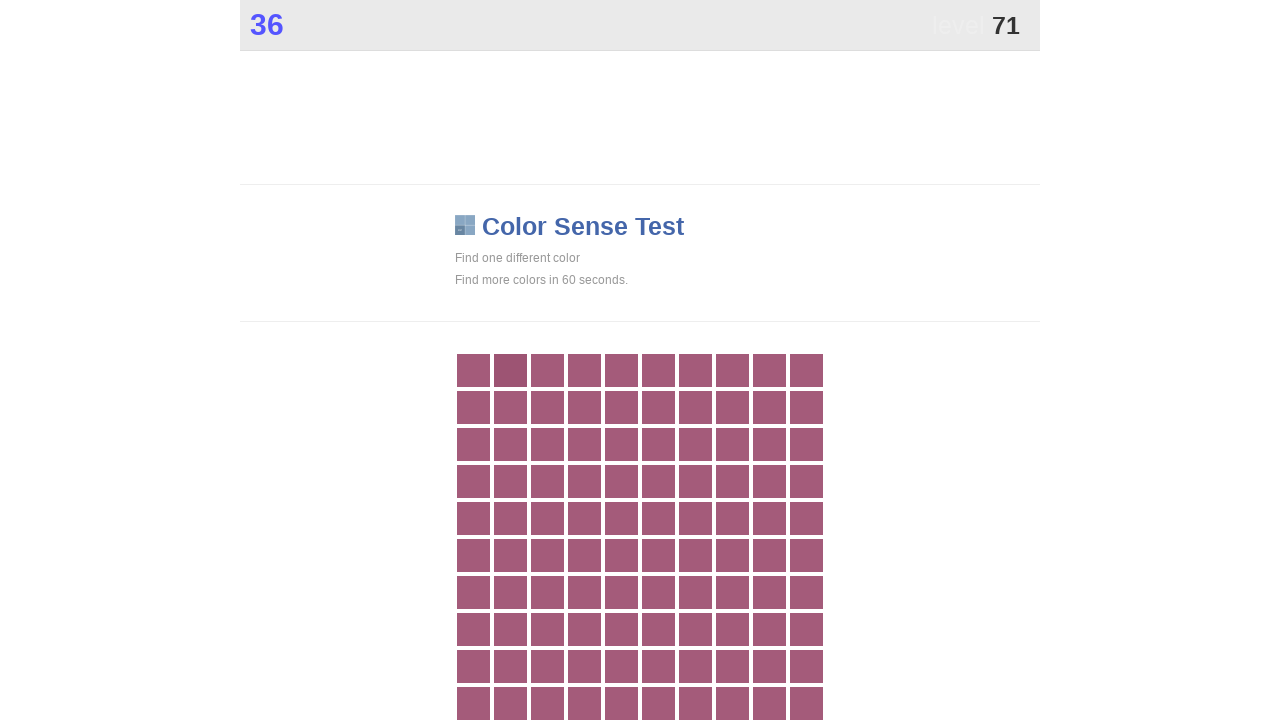

Clicked main button to identify colored element at (510, 370) on .main
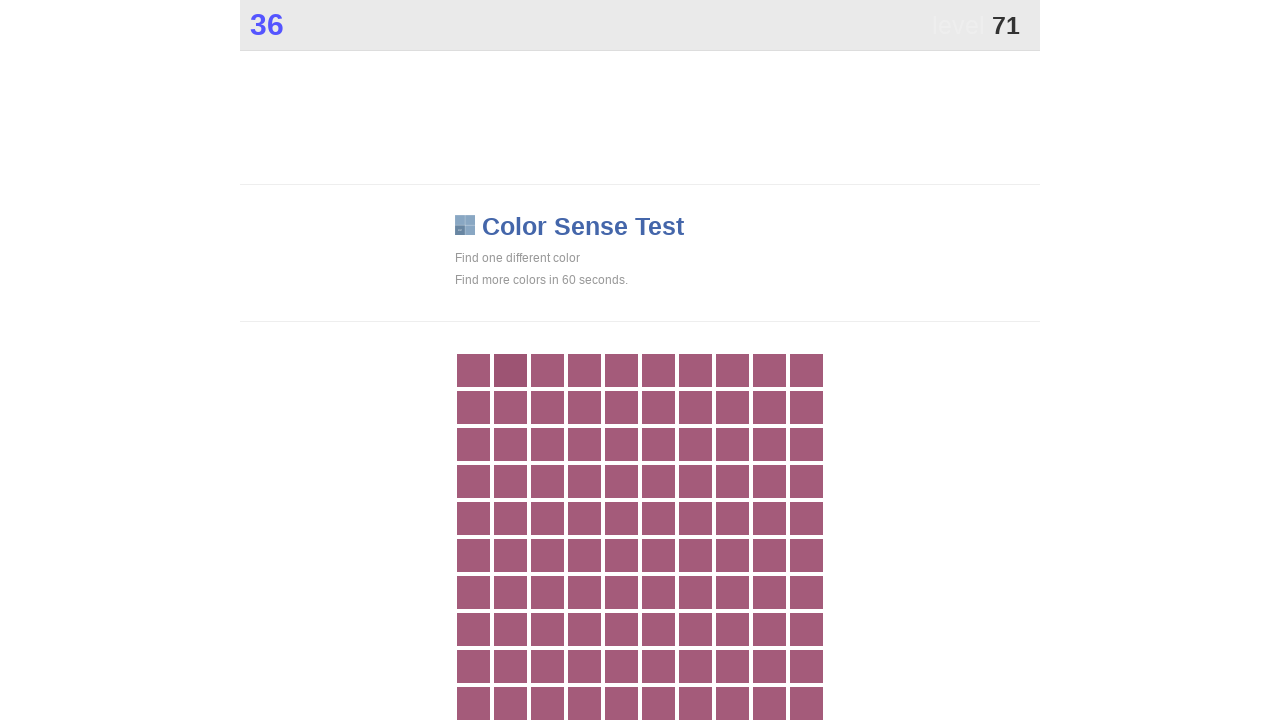

Clicked main button to identify colored element at (510, 370) on .main
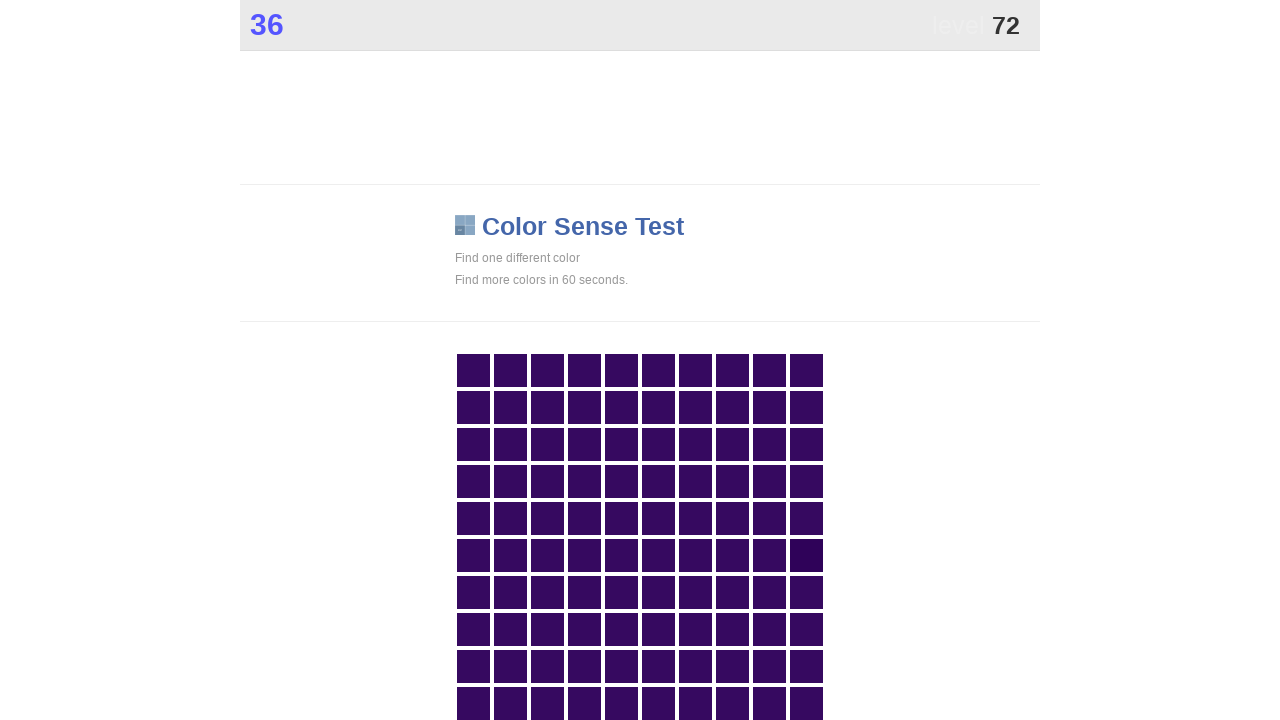

Clicked main button to identify colored element at (806, 555) on .main
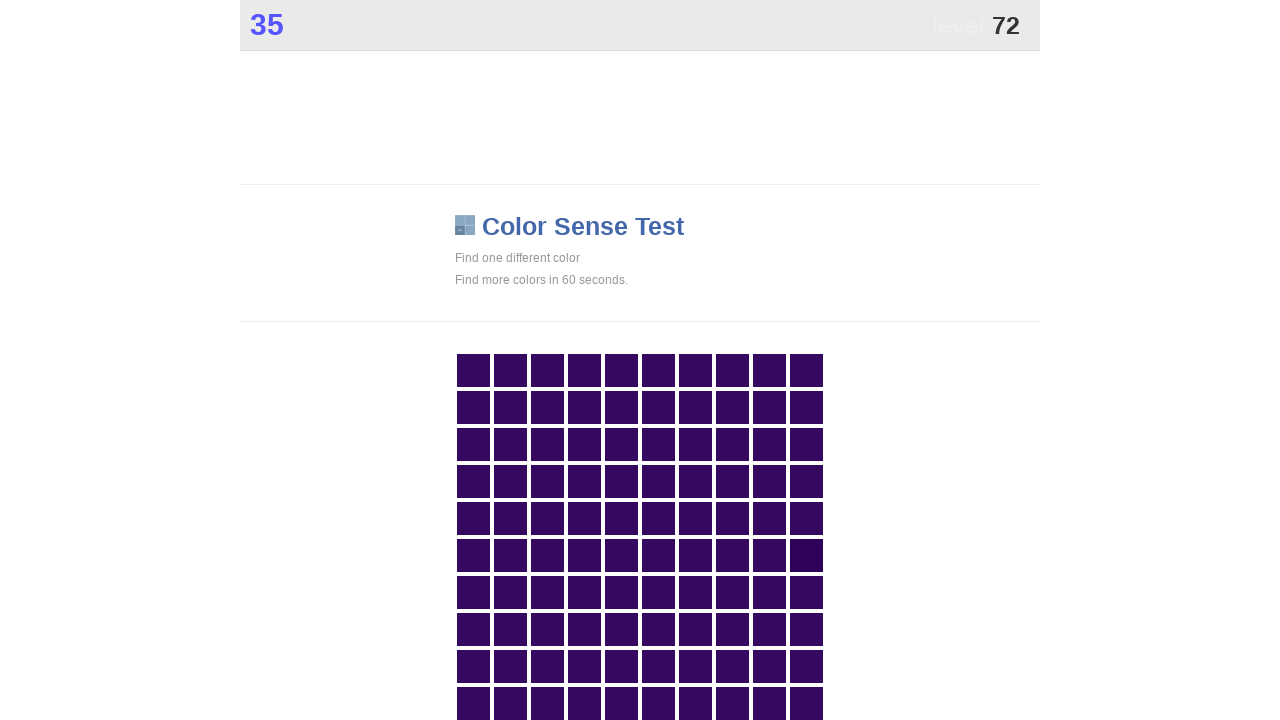

Clicked main button to identify colored element at (806, 555) on .main
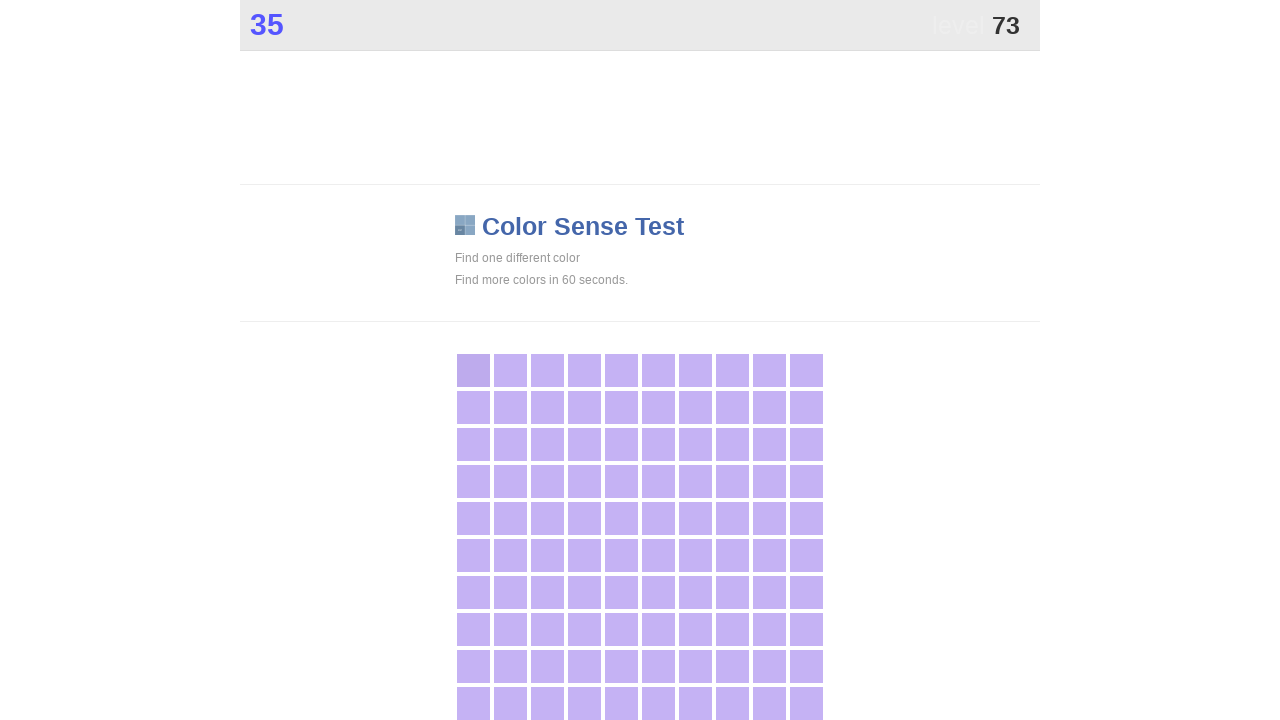

Clicked main button to identify colored element at (473, 370) on .main
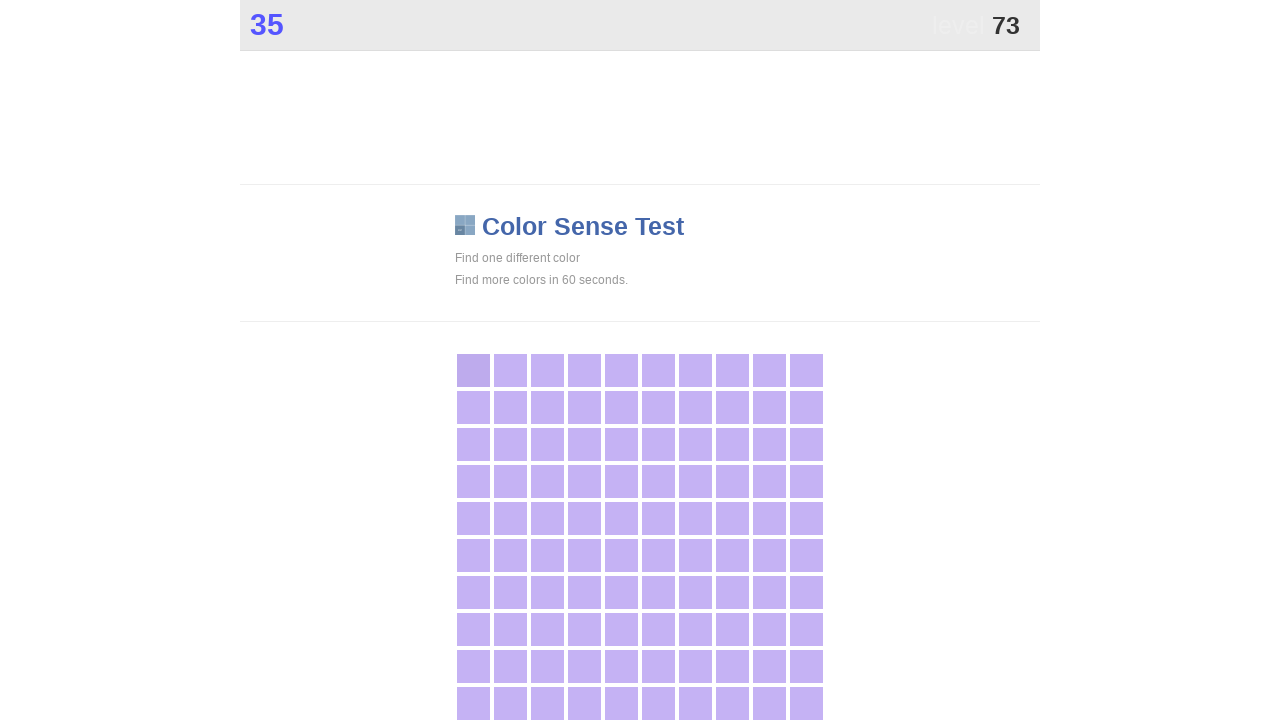

Clicked main button to identify colored element at (473, 370) on .main
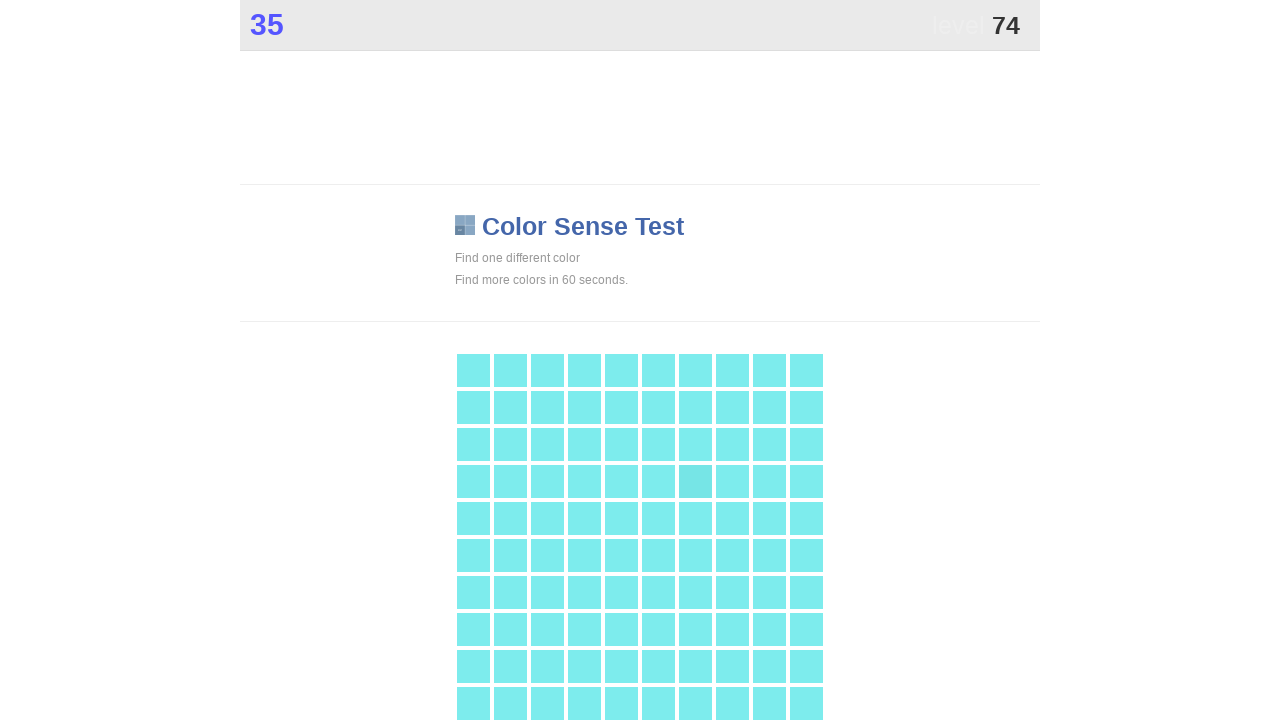

Clicked main button to identify colored element at (695, 481) on .main
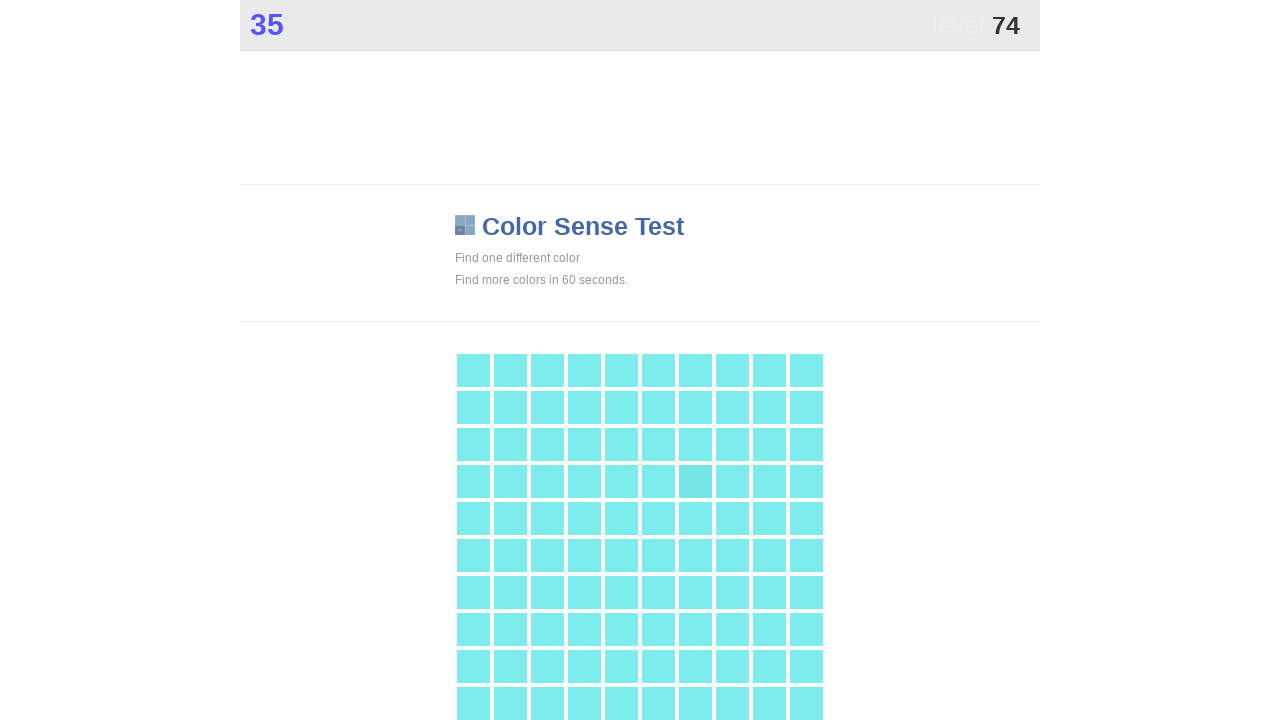

Clicked main button to identify colored element at (695, 481) on .main
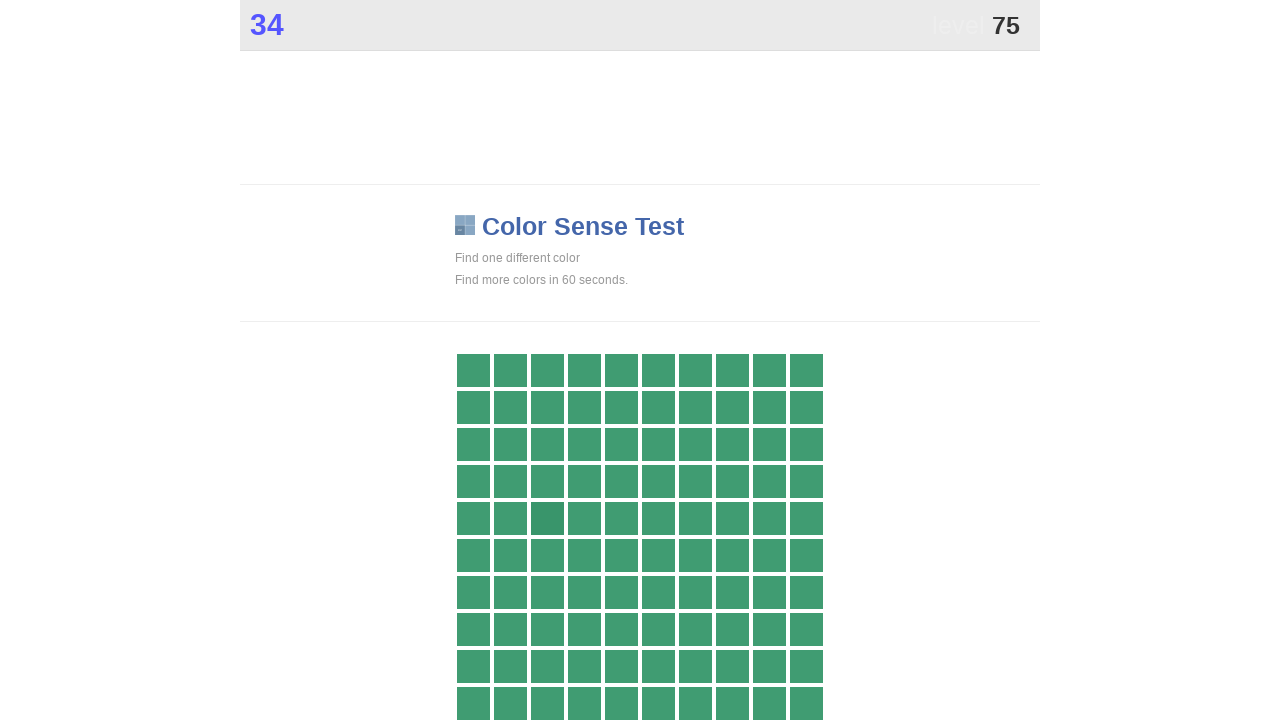

Clicked main button to identify colored element at (547, 518) on .main
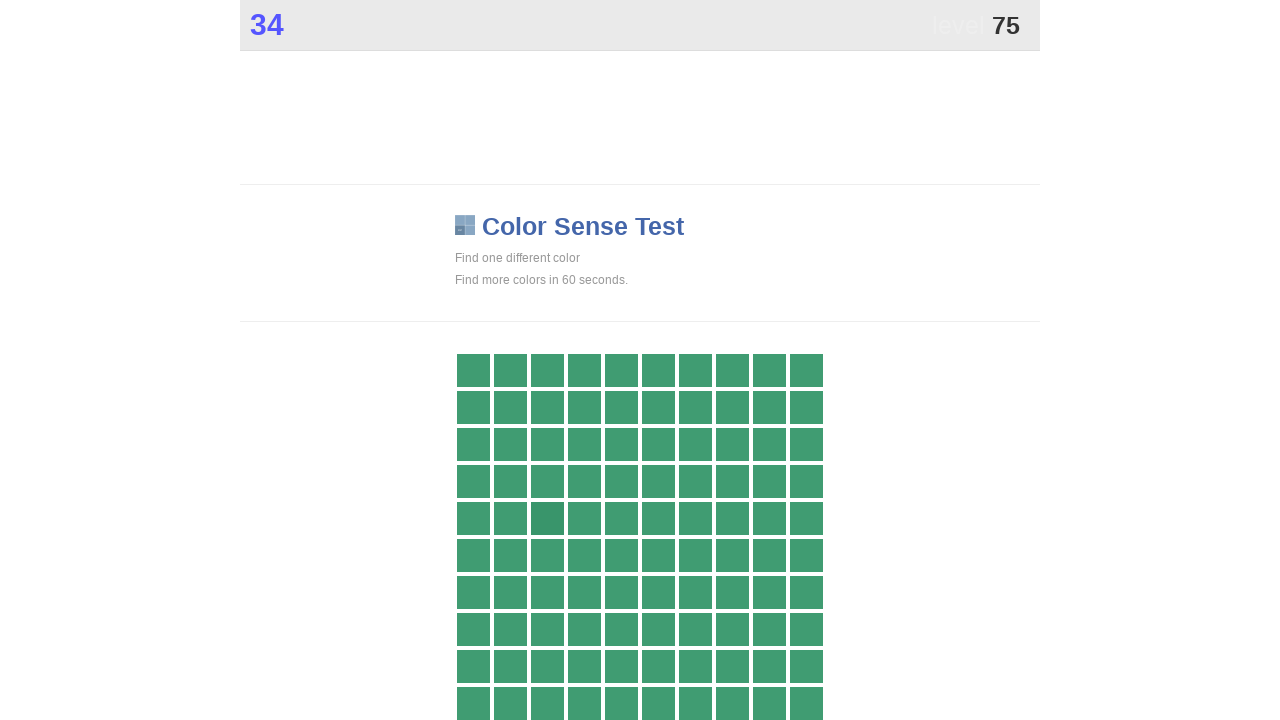

Clicked main button to identify colored element at (547, 518) on .main
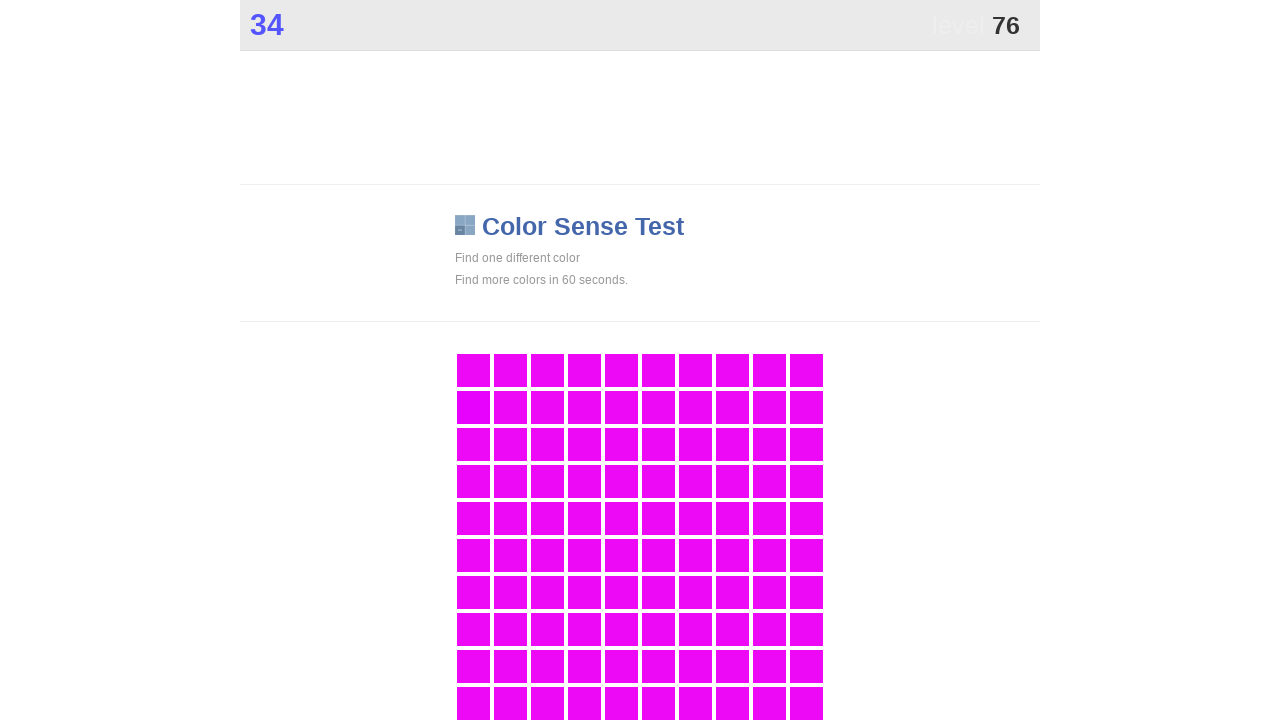

Clicked main button to identify colored element at (473, 407) on .main
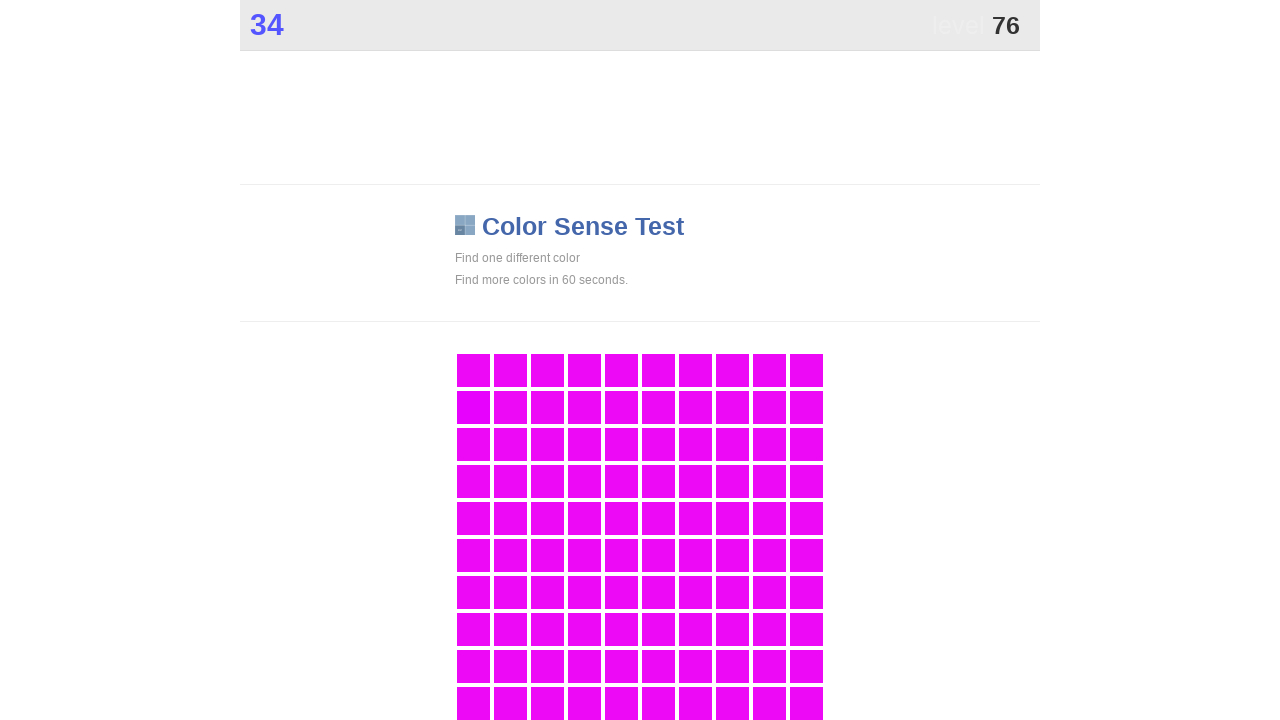

Clicked main button to identify colored element at (473, 407) on .main
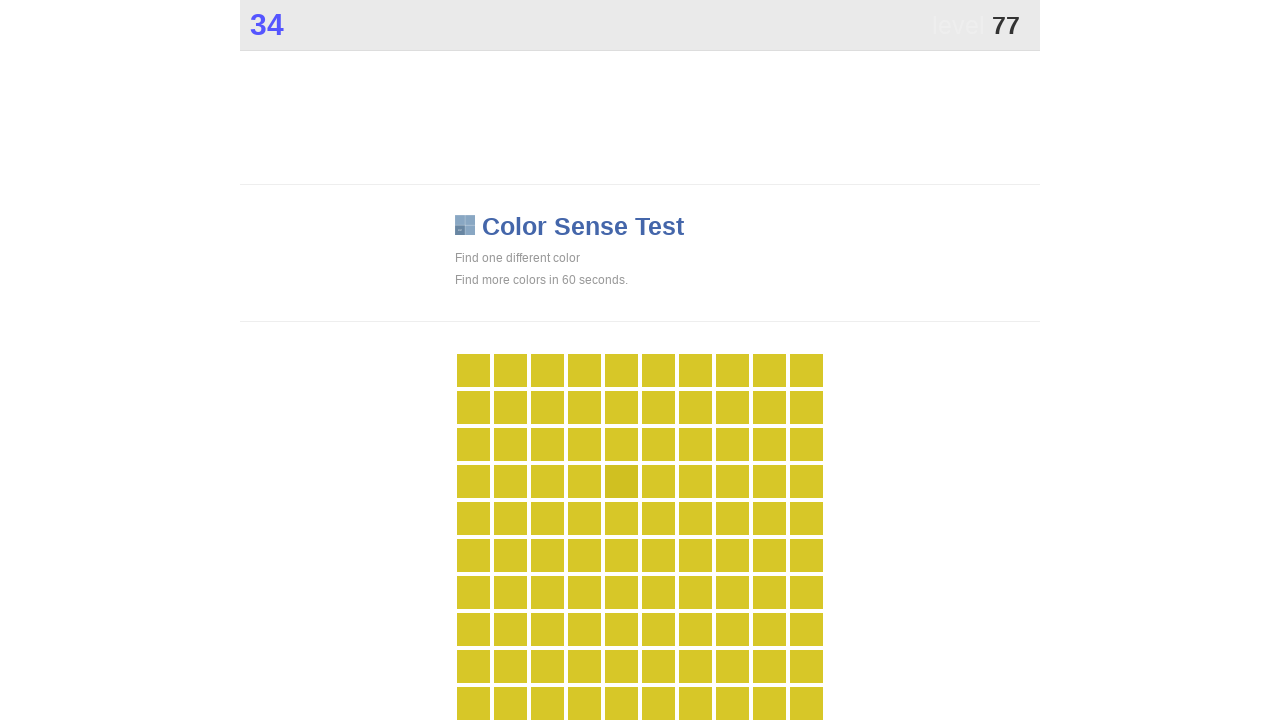

Clicked main button to identify colored element at (621, 481) on .main
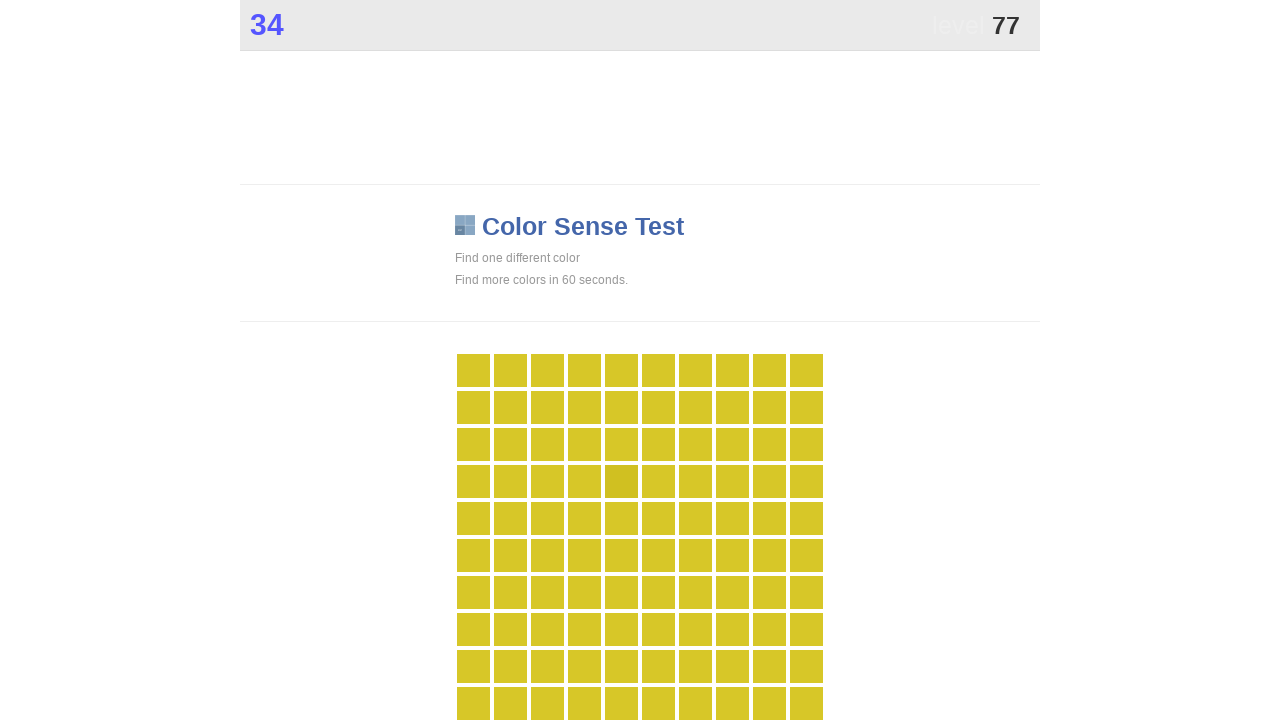

Clicked main button to identify colored element at (621, 481) on .main
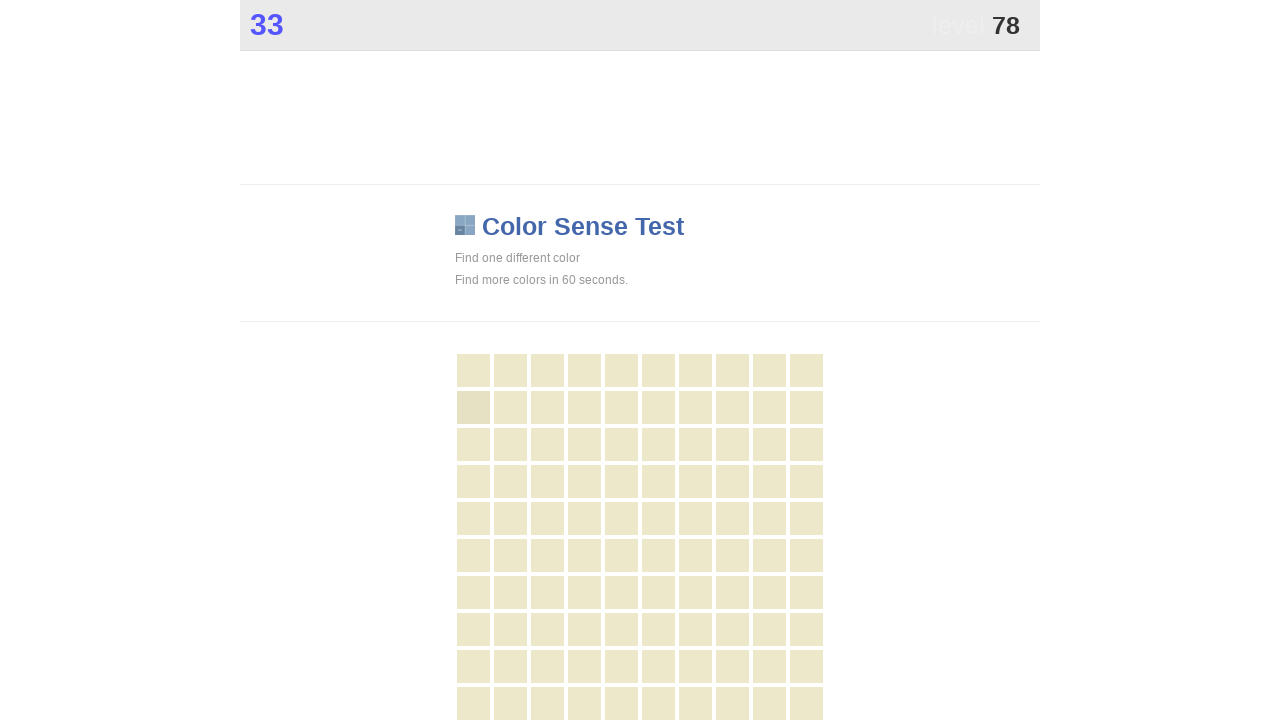

Clicked main button to identify colored element at (473, 407) on .main
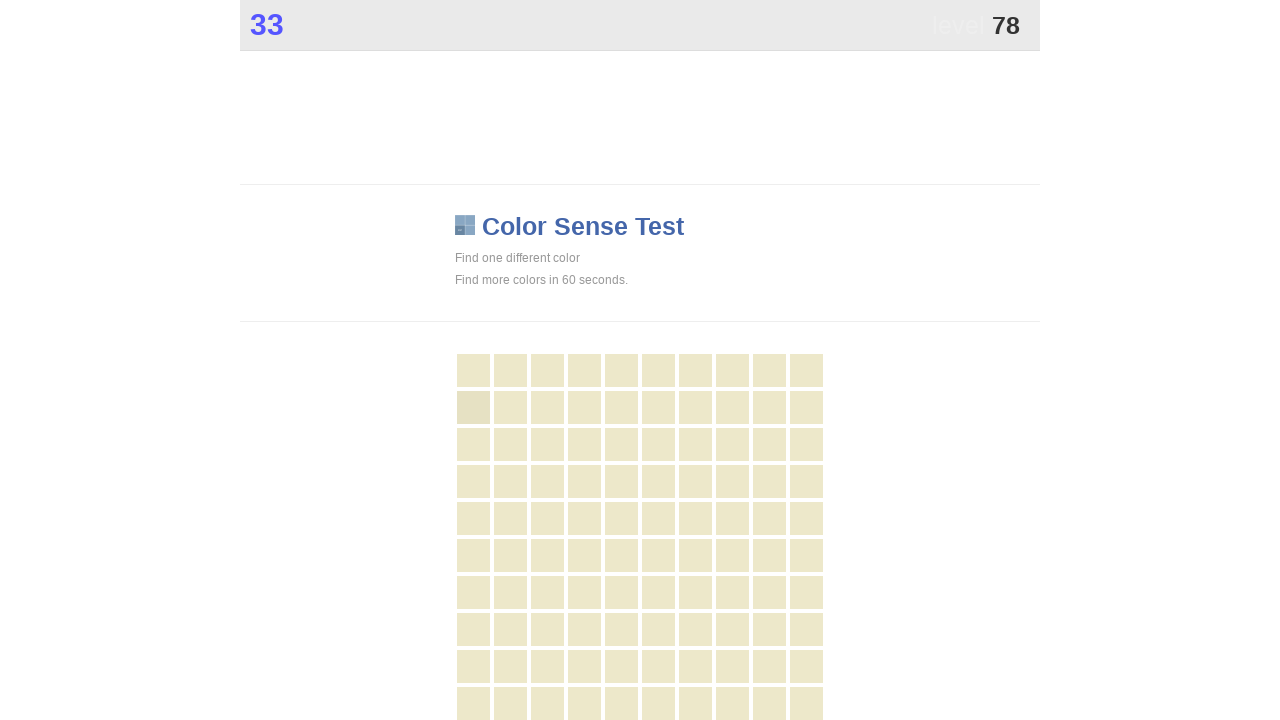

Clicked main button to identify colored element at (473, 407) on .main
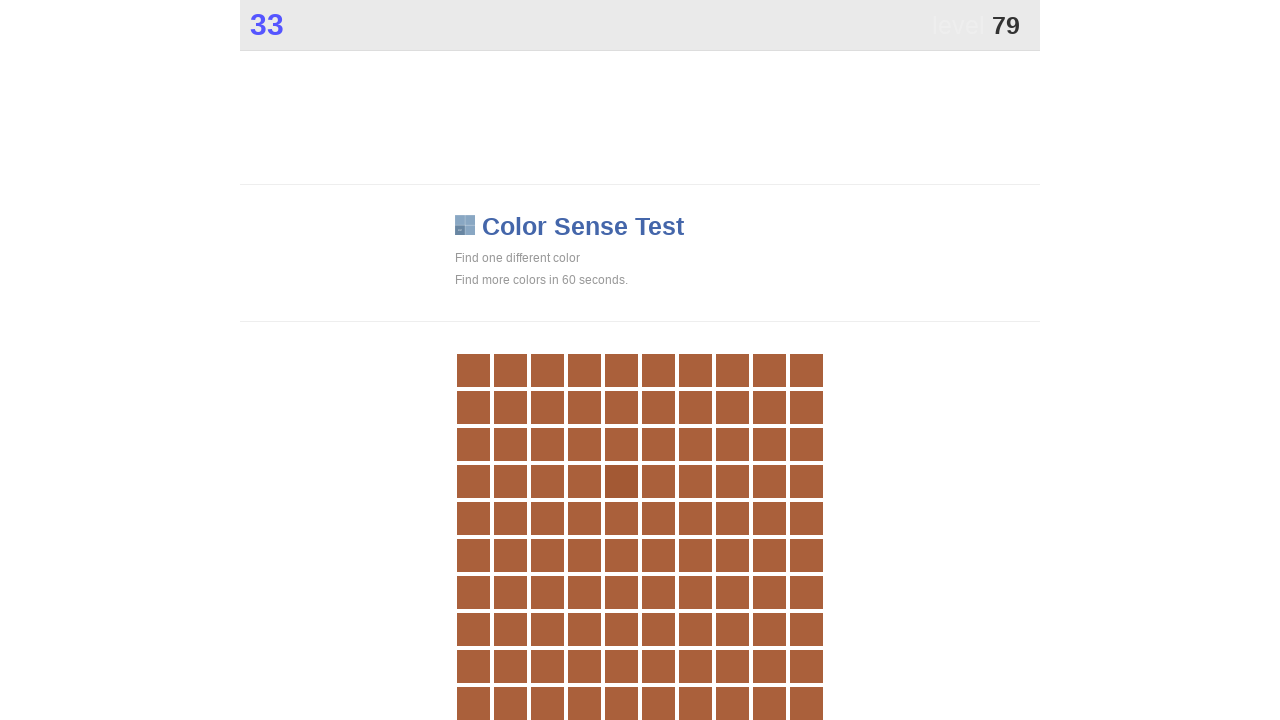

Clicked main button to identify colored element at (621, 481) on .main
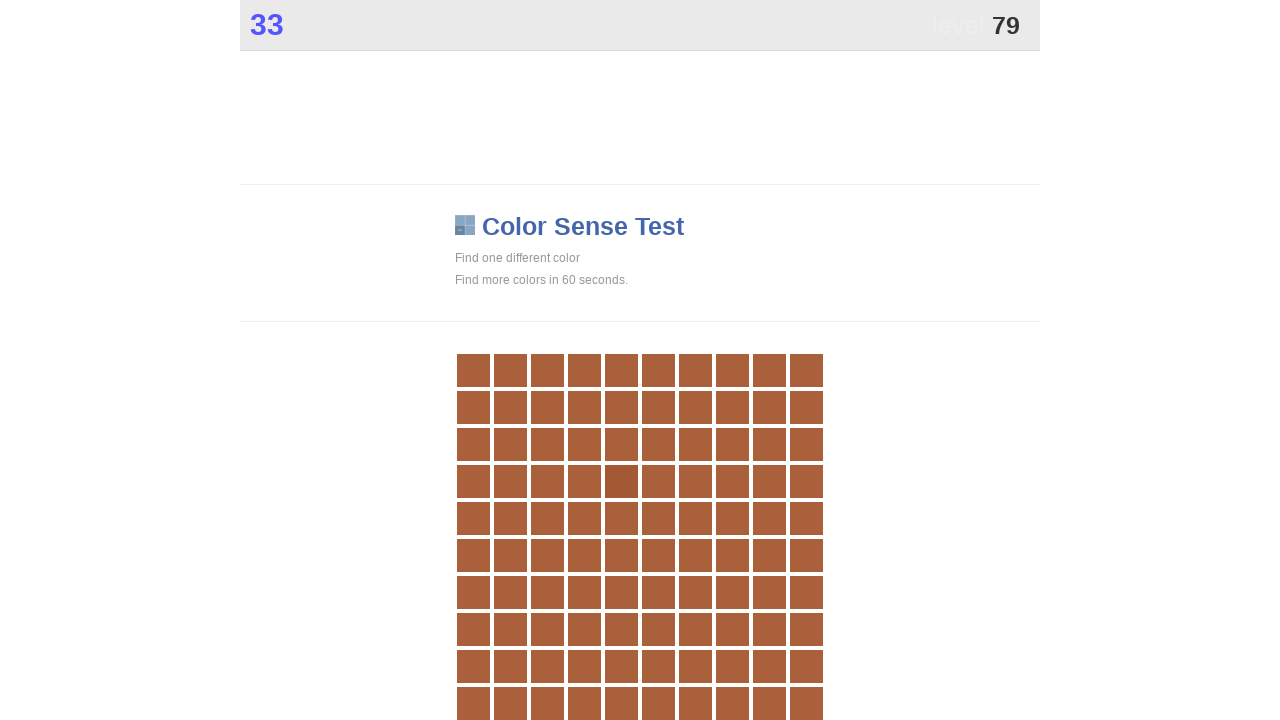

Clicked main button to identify colored element at (621, 481) on .main
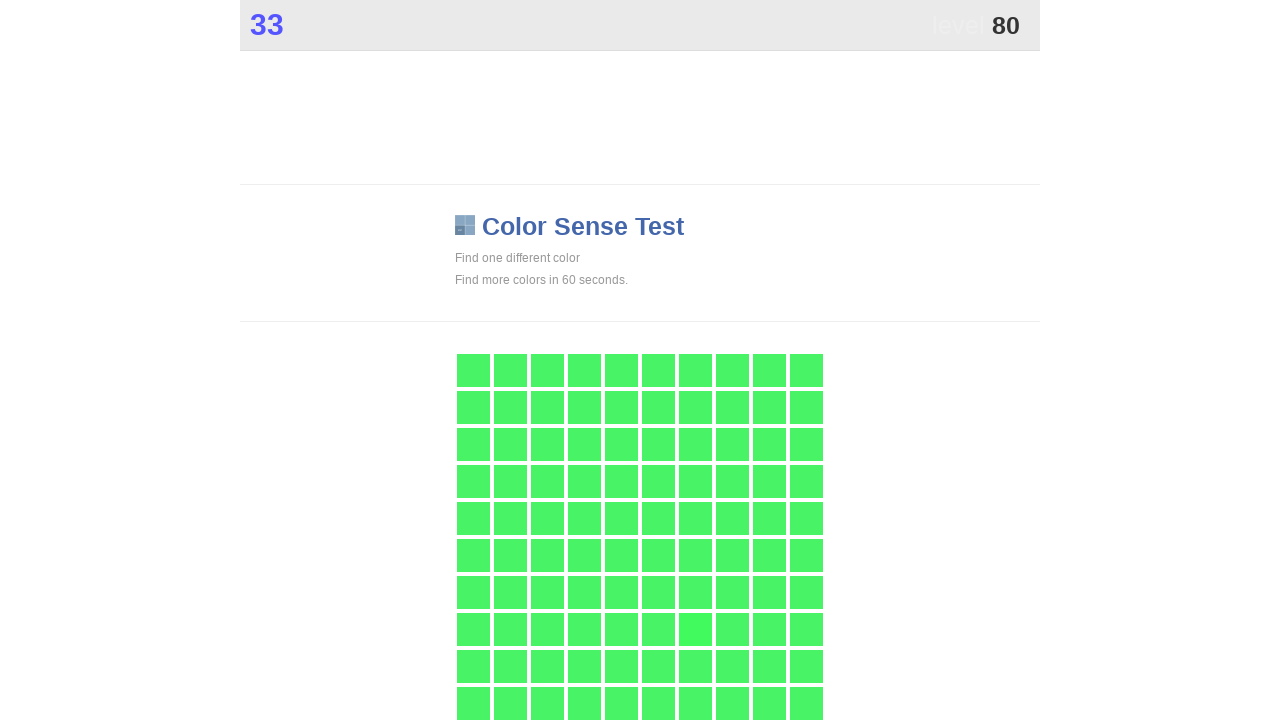

Clicked main button to identify colored element at (695, 629) on .main
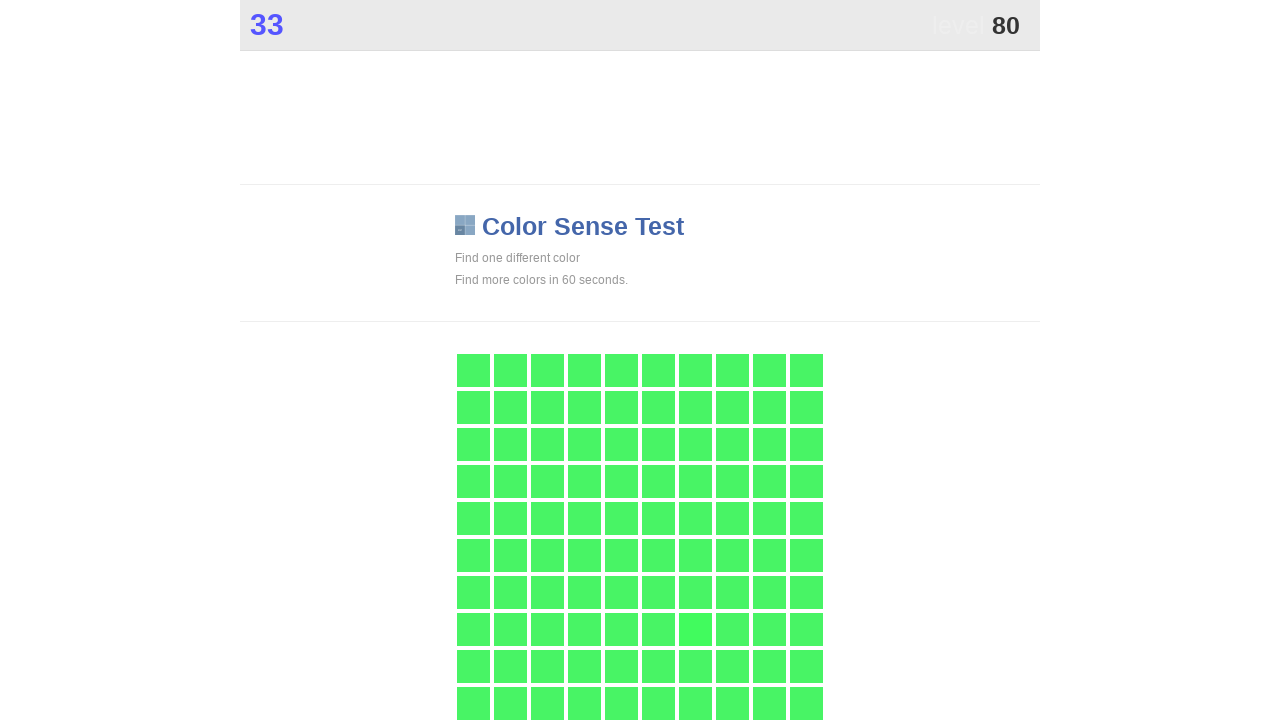

Clicked main button to identify colored element at (695, 629) on .main
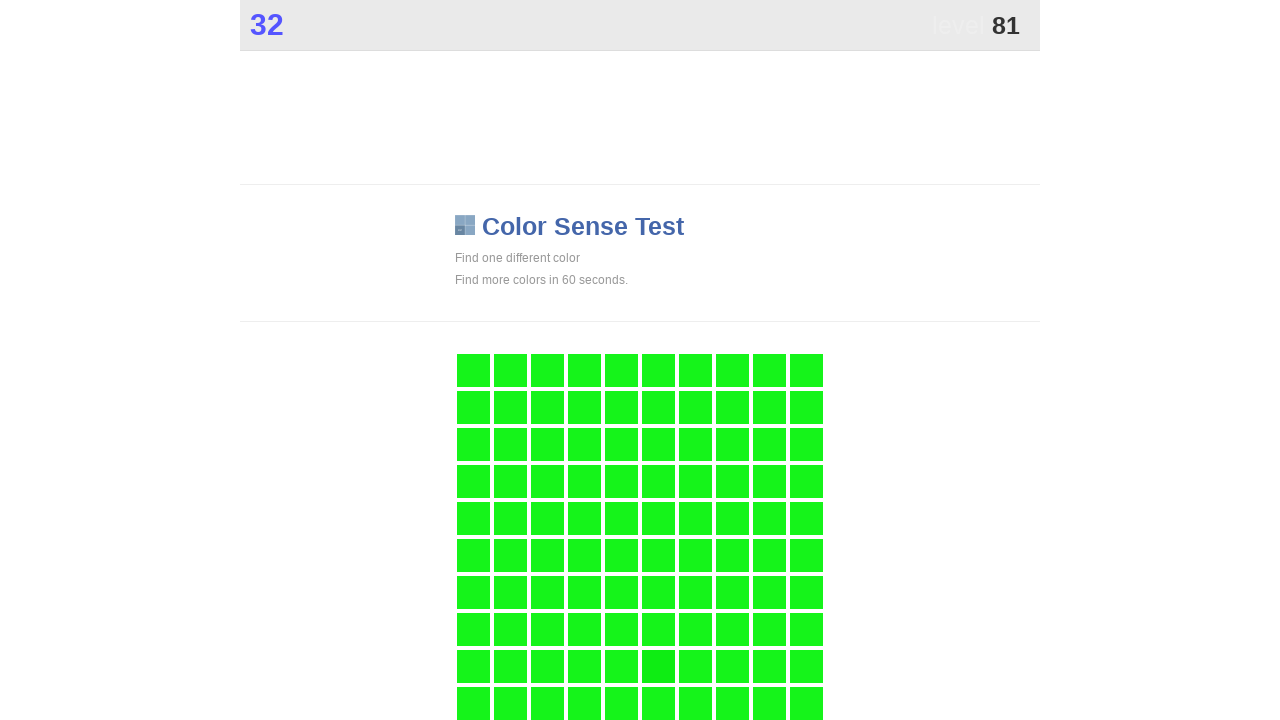

Clicked main button to identify colored element at (658, 666) on .main
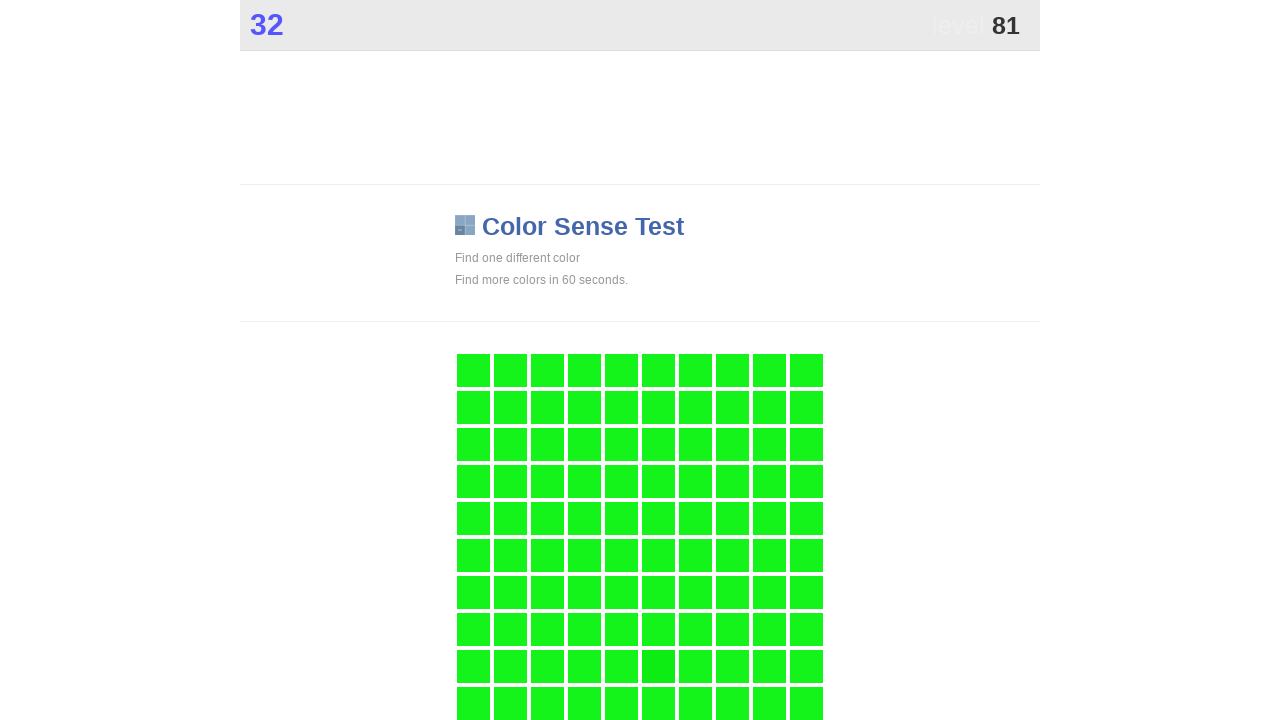

Clicked main button to identify colored element at (658, 666) on .main
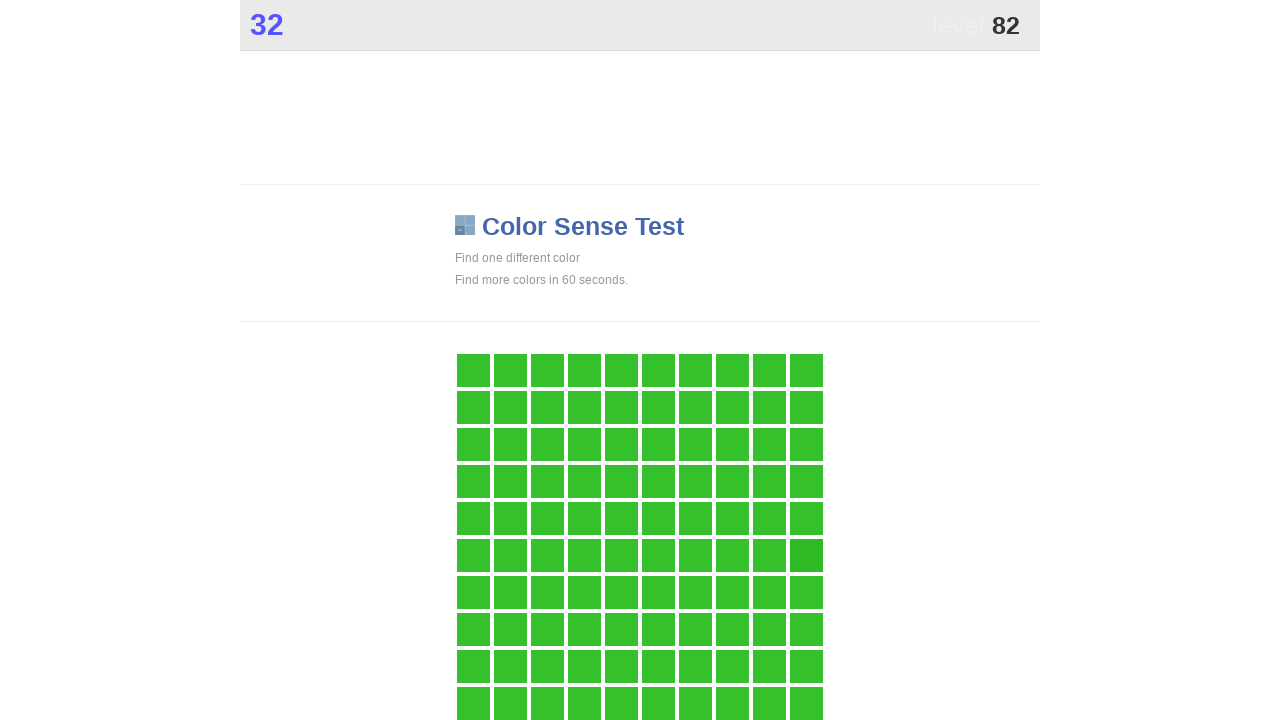

Clicked main button to identify colored element at (806, 555) on .main
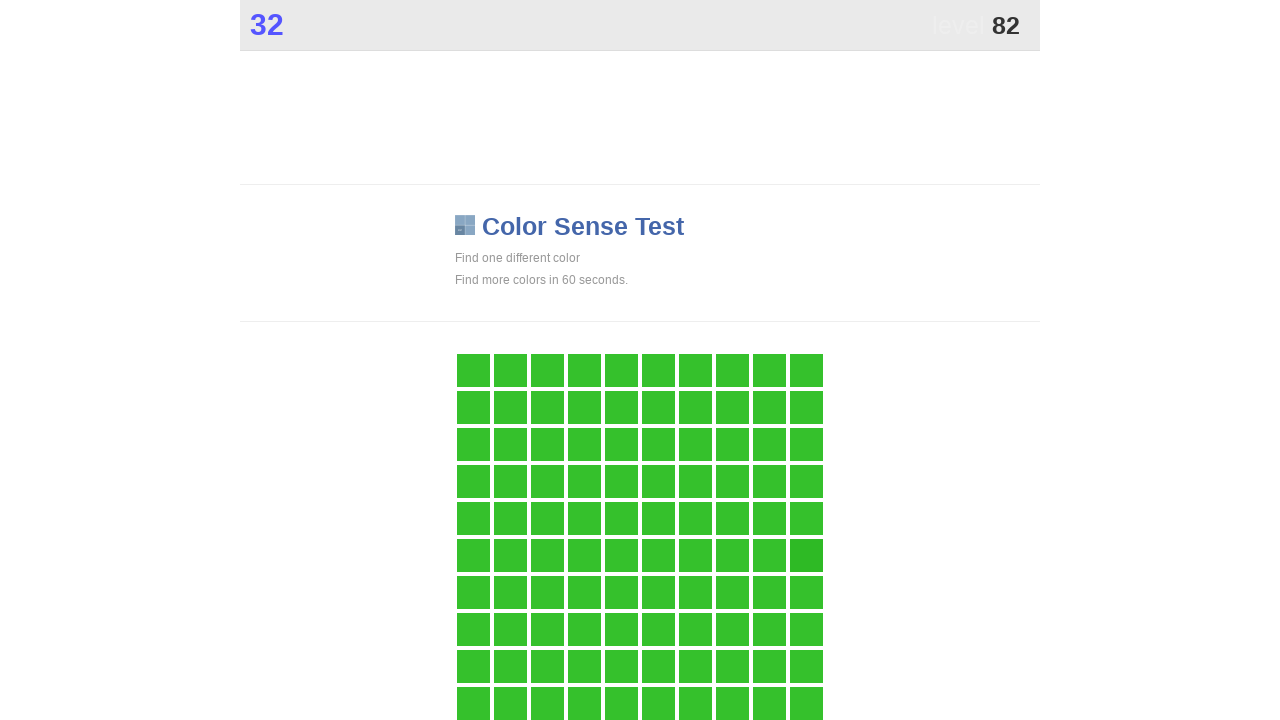

Clicked main button to identify colored element at (806, 555) on .main
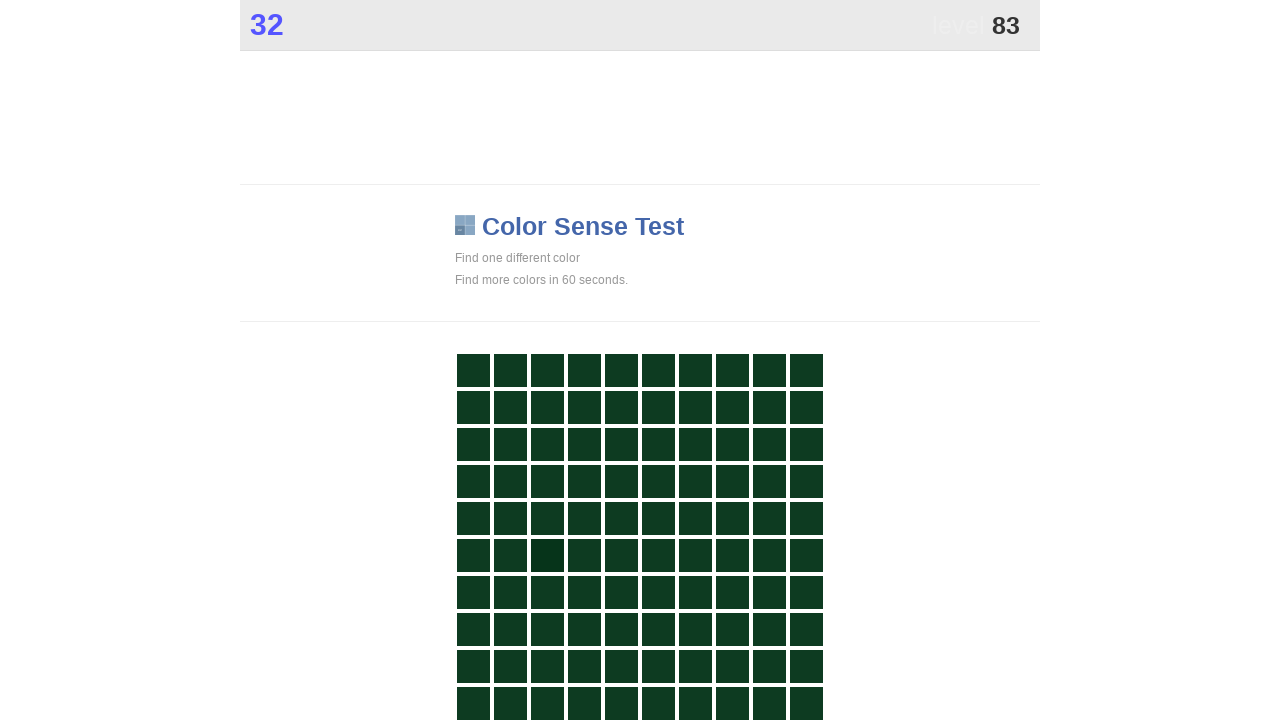

Clicked main button to identify colored element at (547, 555) on .main
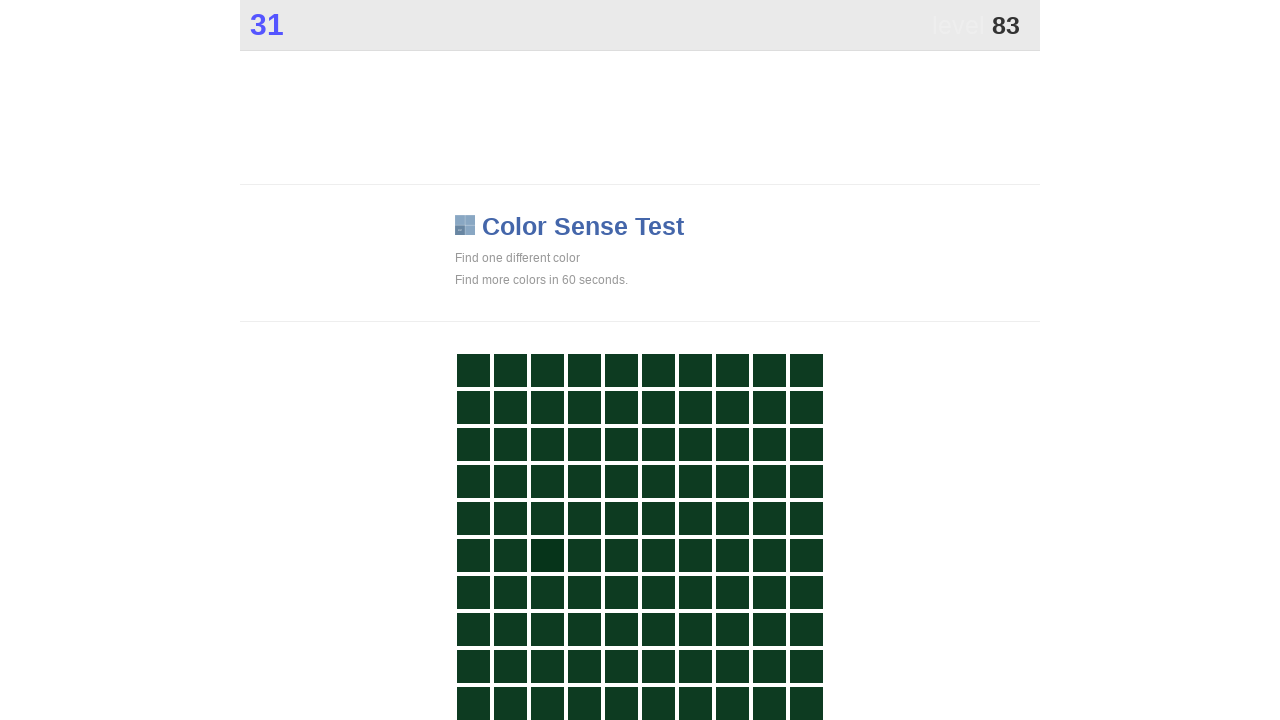

Clicked main button to identify colored element at (547, 555) on .main
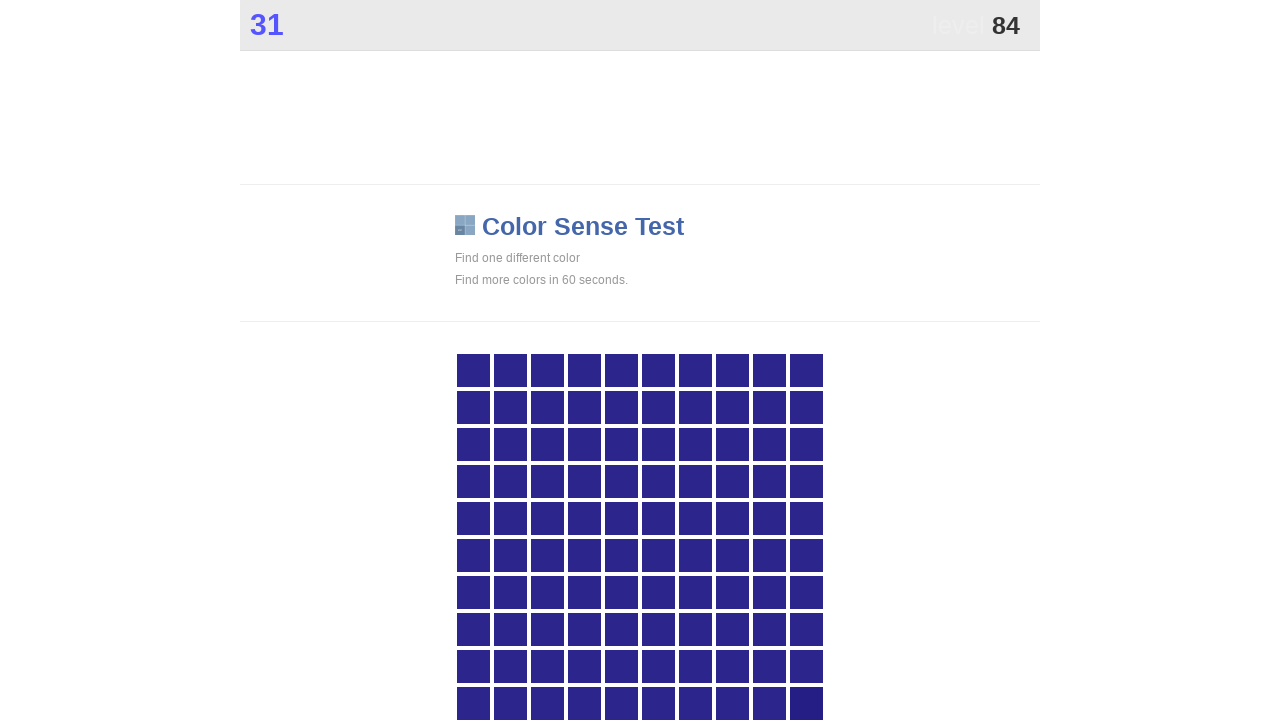

Clicked main button to identify colored element at (806, 703) on .main
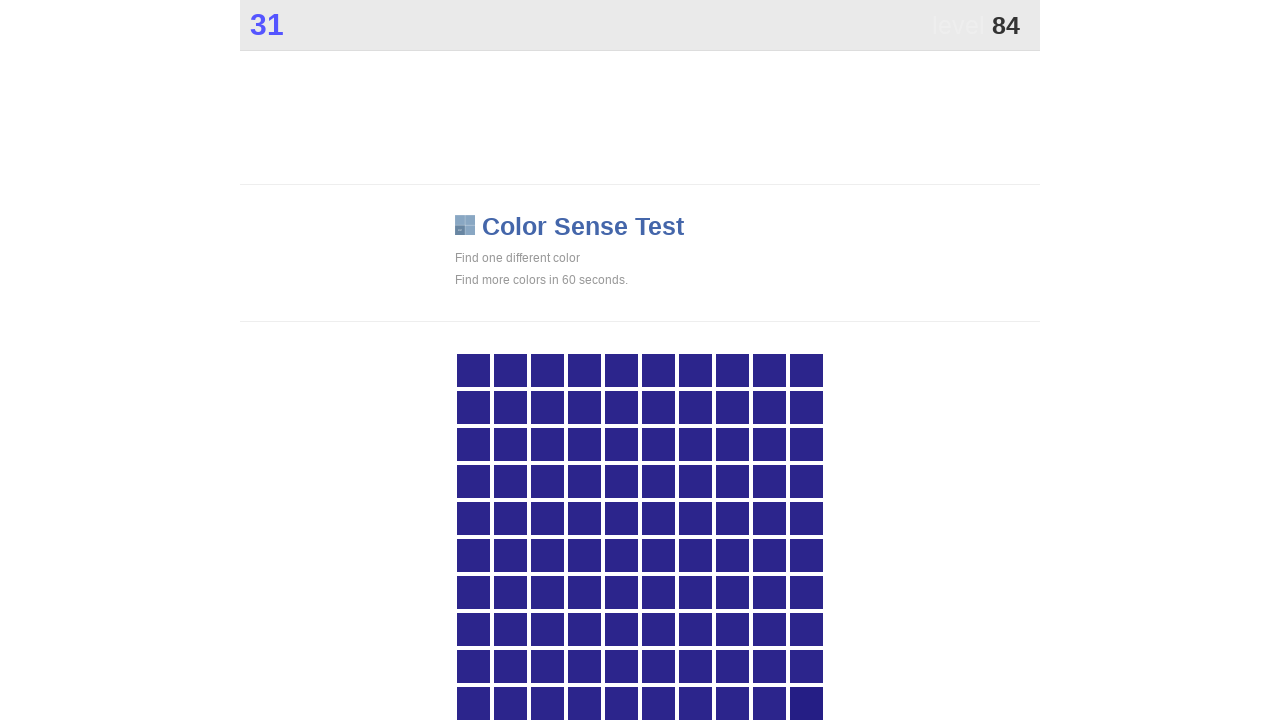

Clicked main button to identify colored element at (806, 703) on .main
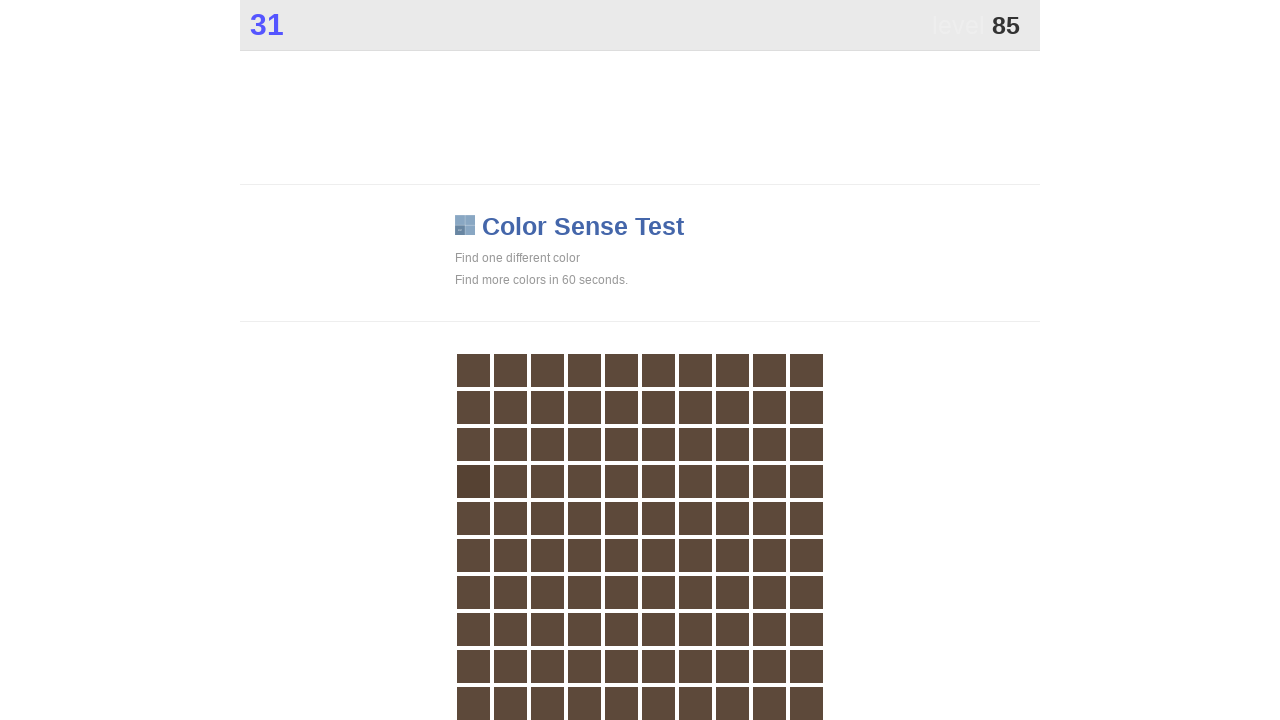

Clicked main button to identify colored element at (473, 481) on .main
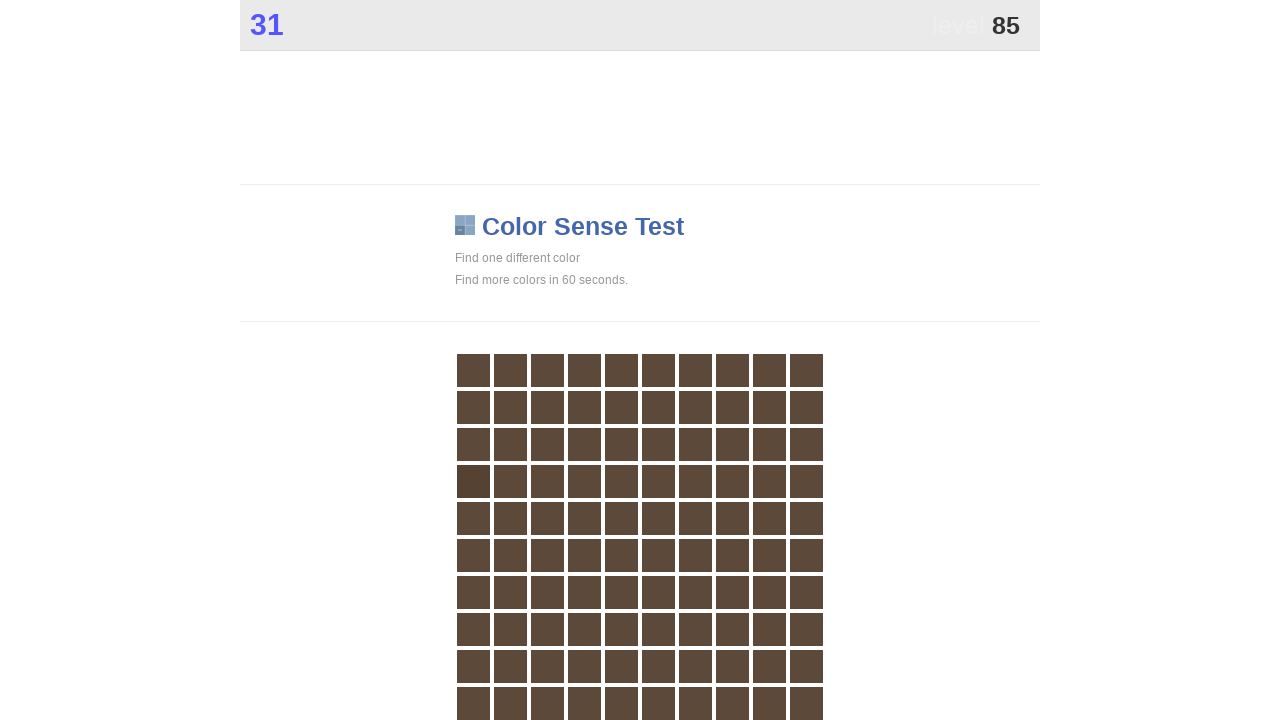

Clicked main button to identify colored element at (473, 481) on .main
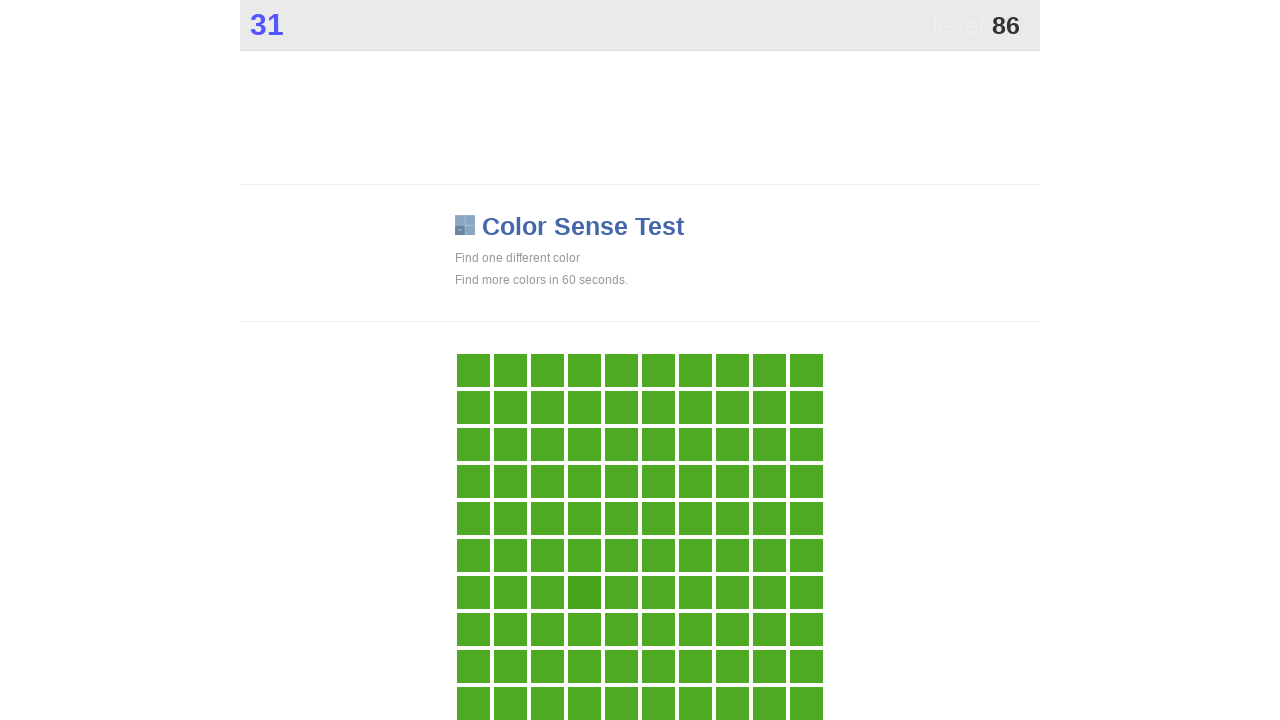

Clicked main button to identify colored element at (584, 592) on .main
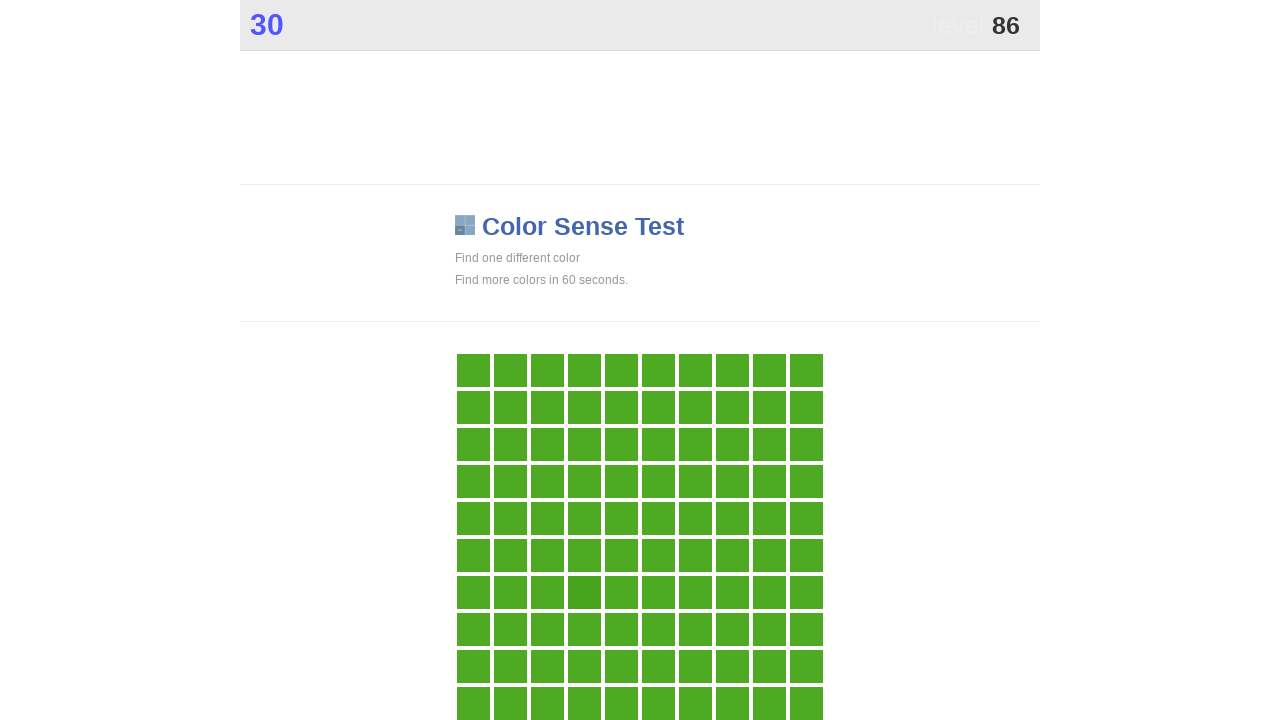

Clicked main button to identify colored element at (584, 592) on .main
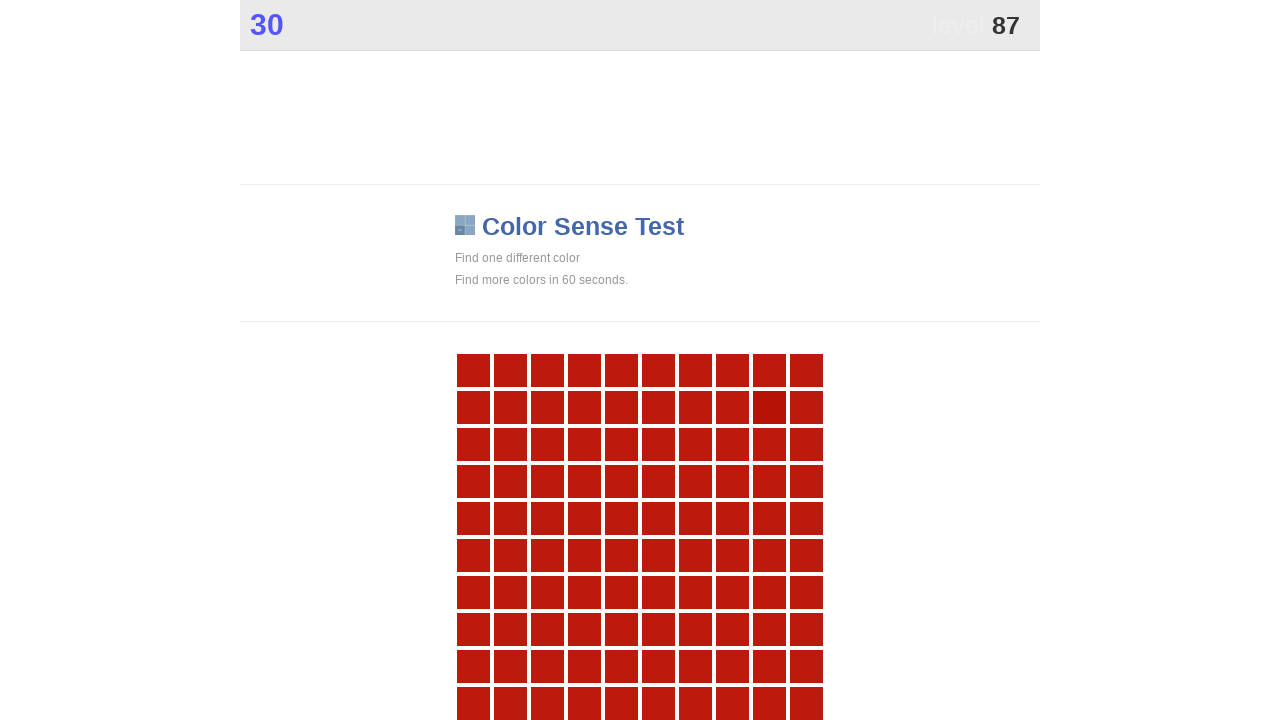

Clicked main button to identify colored element at (769, 407) on .main
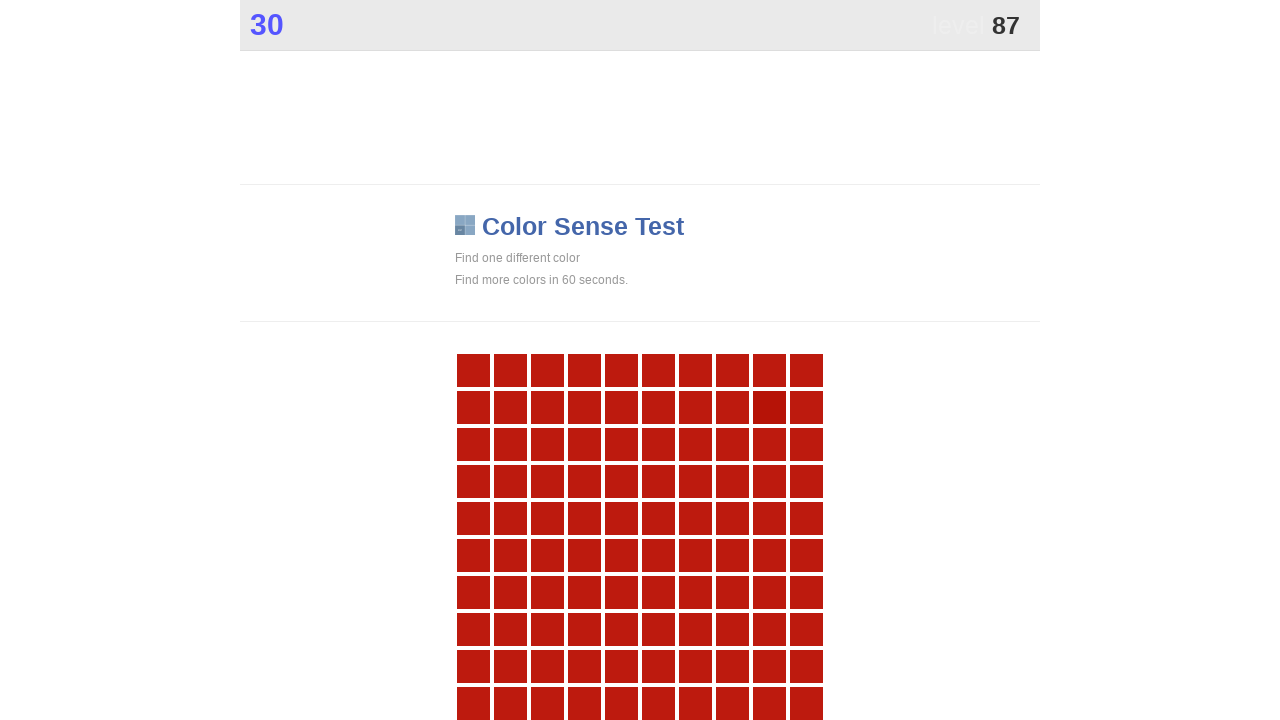

Clicked main button to identify colored element at (769, 407) on .main
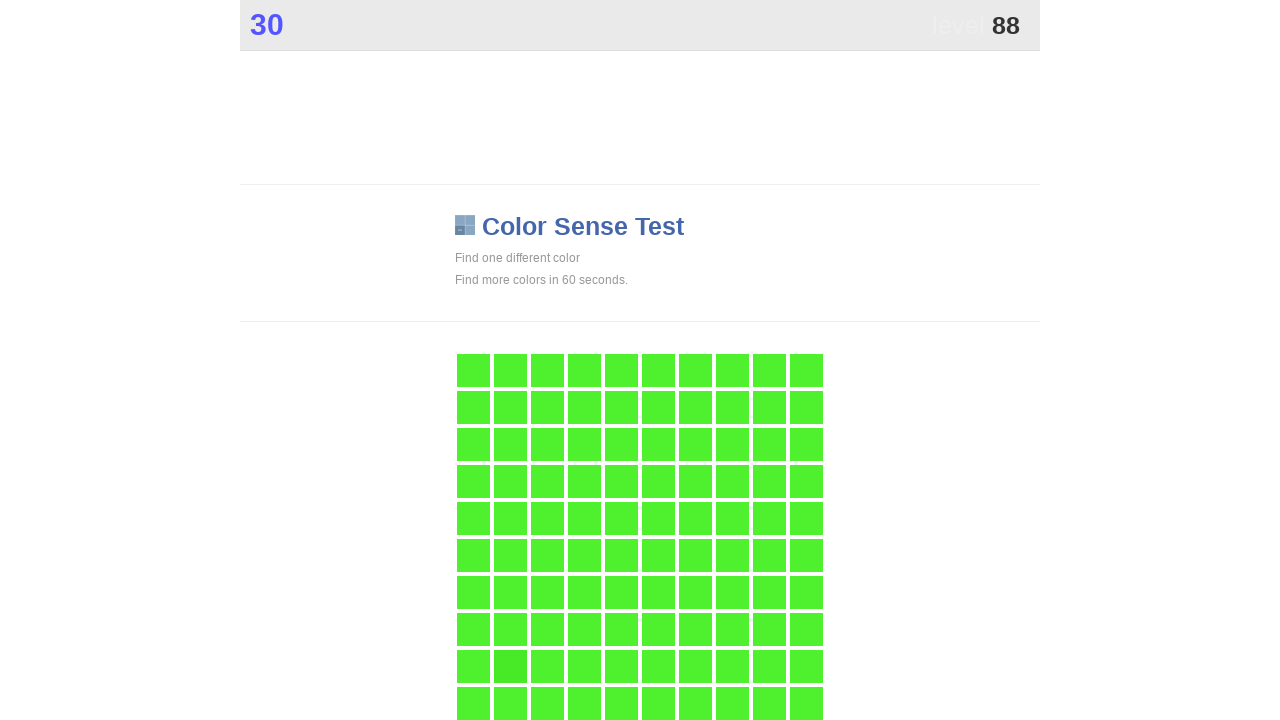

Clicked main button to identify colored element at (510, 666) on .main
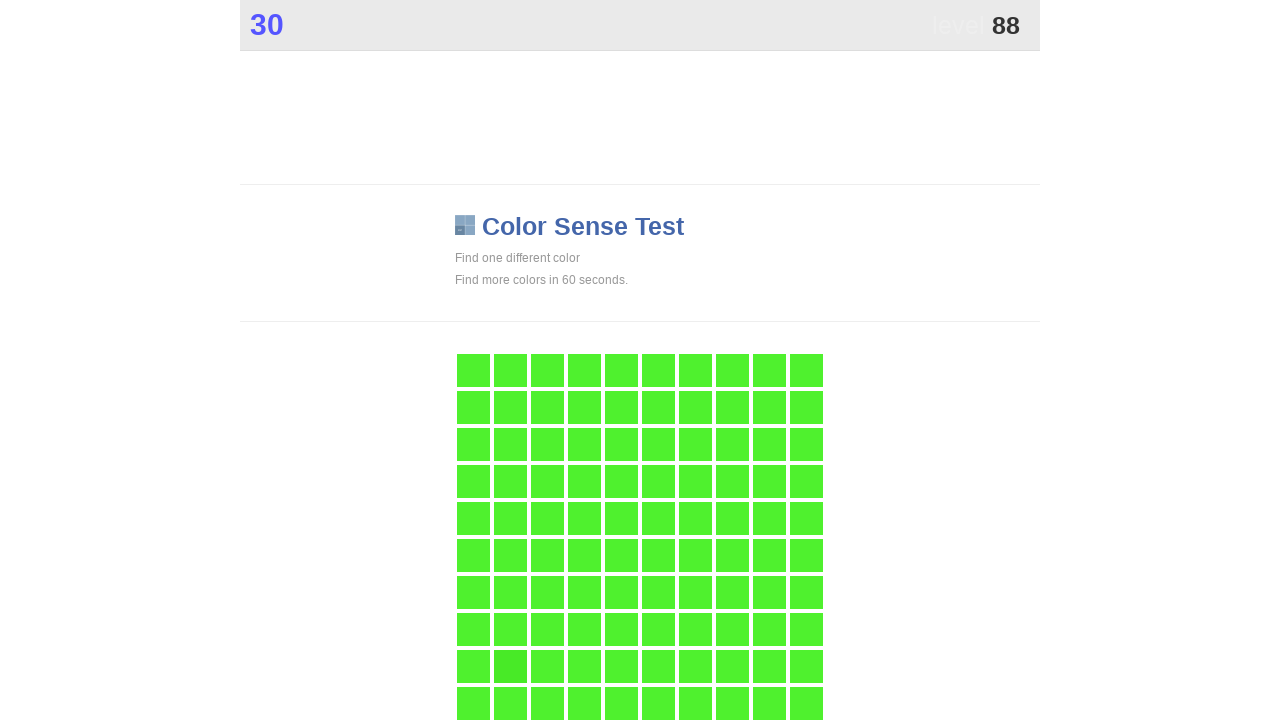

Clicked main button to identify colored element at (510, 666) on .main
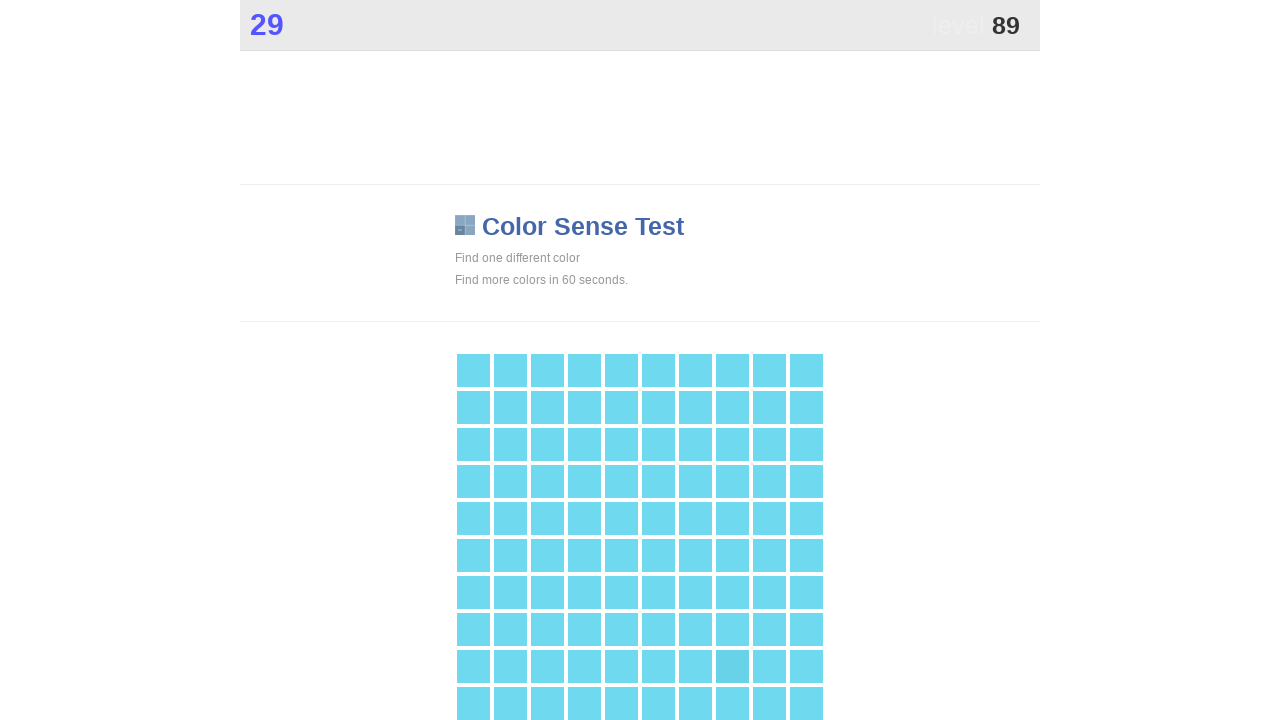

Clicked main button to identify colored element at (732, 666) on .main
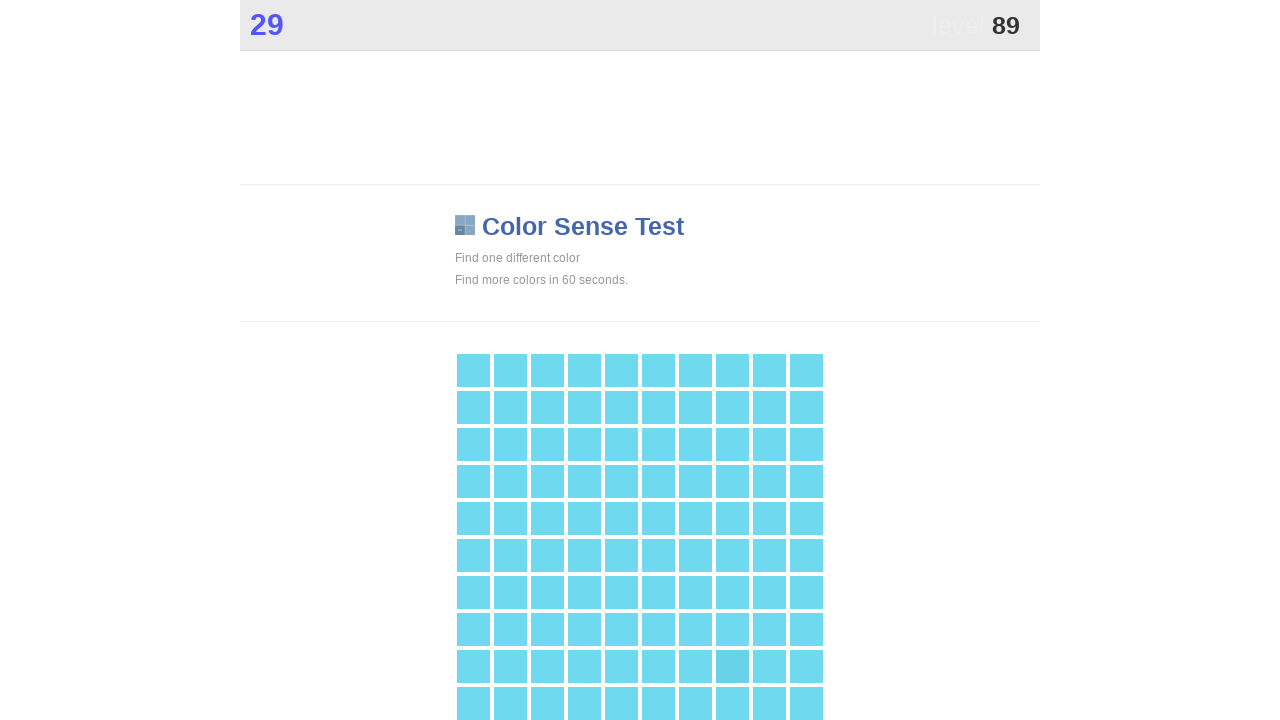

Clicked main button to identify colored element at (732, 666) on .main
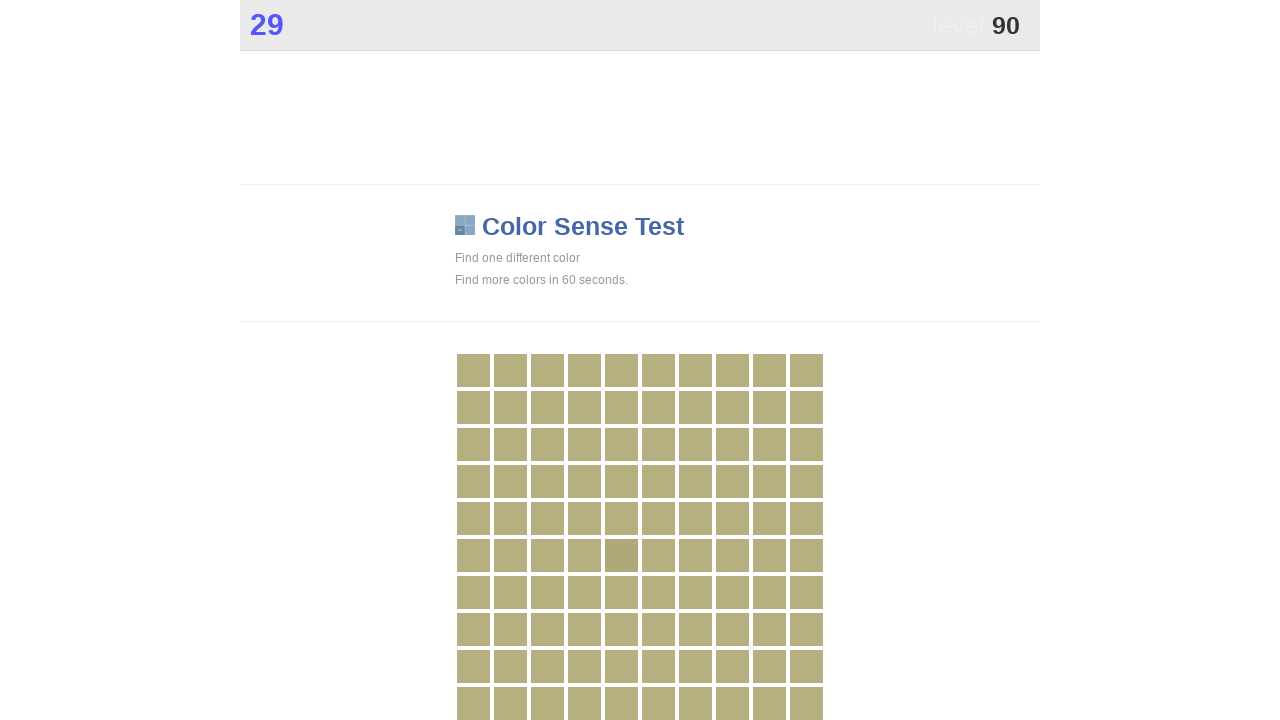

Clicked main button to identify colored element at (621, 555) on .main
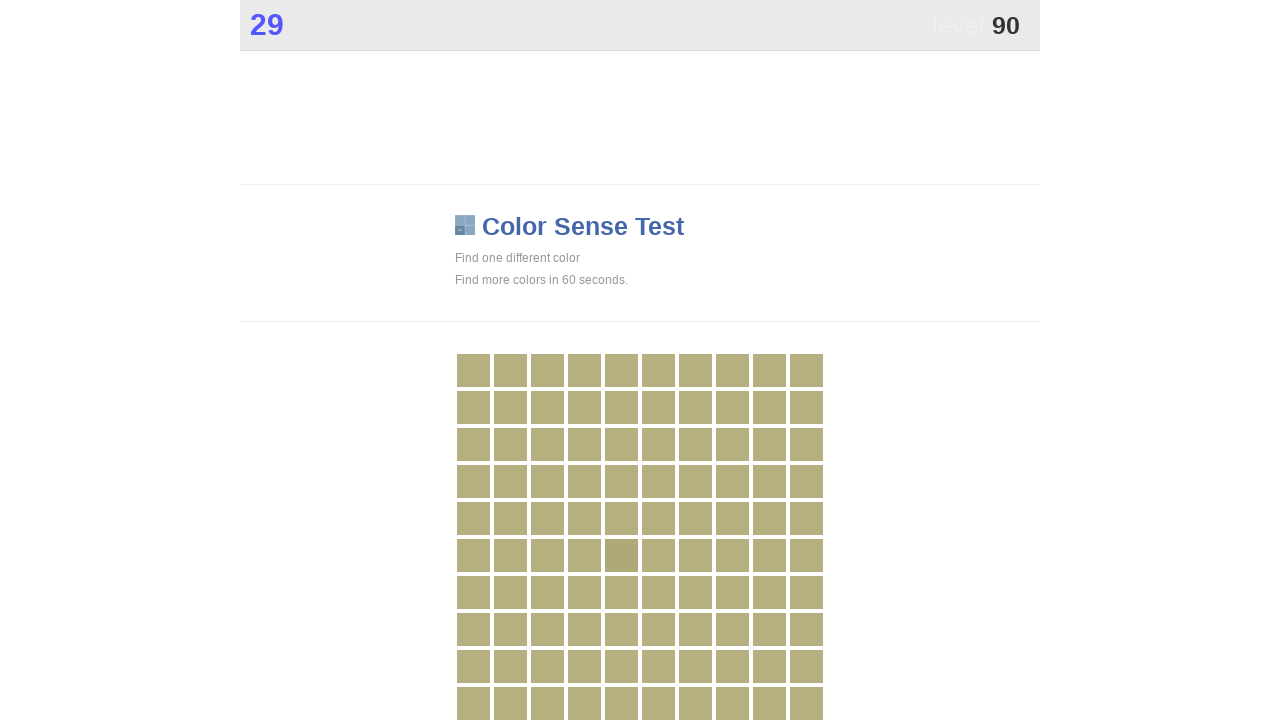

Clicked main button to identify colored element at (621, 555) on .main
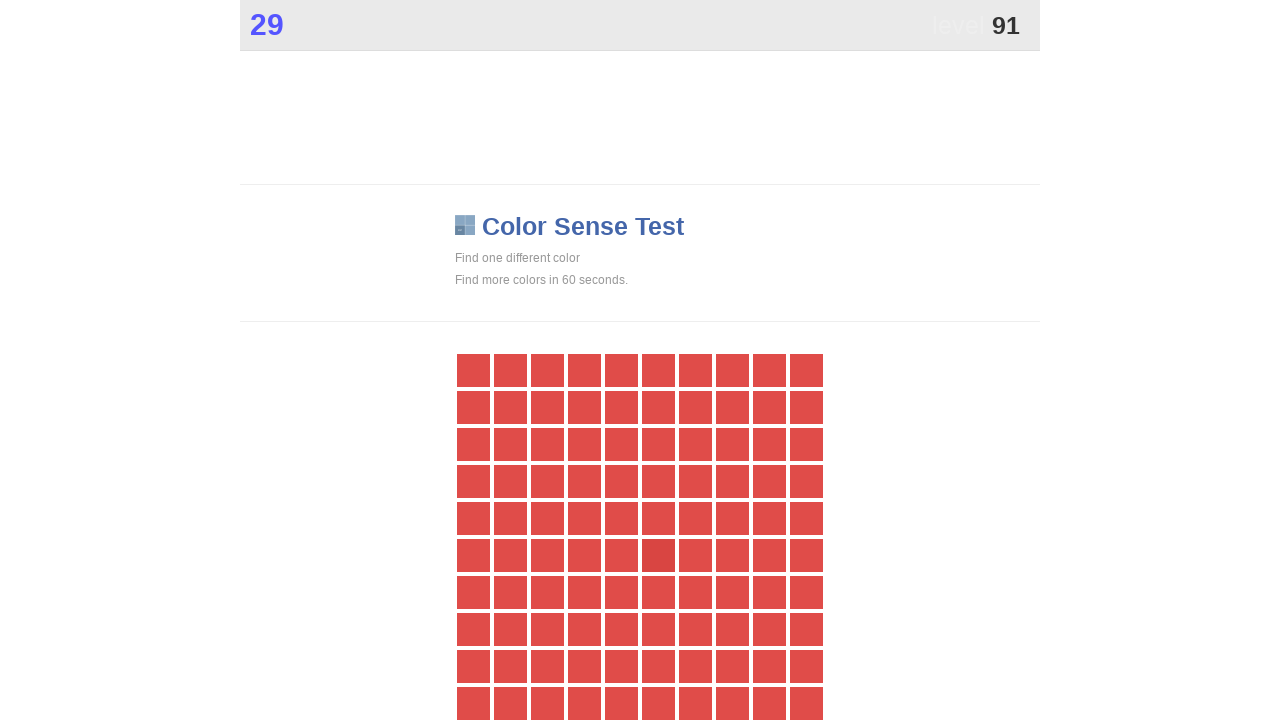

Clicked main button to identify colored element at (658, 555) on .main
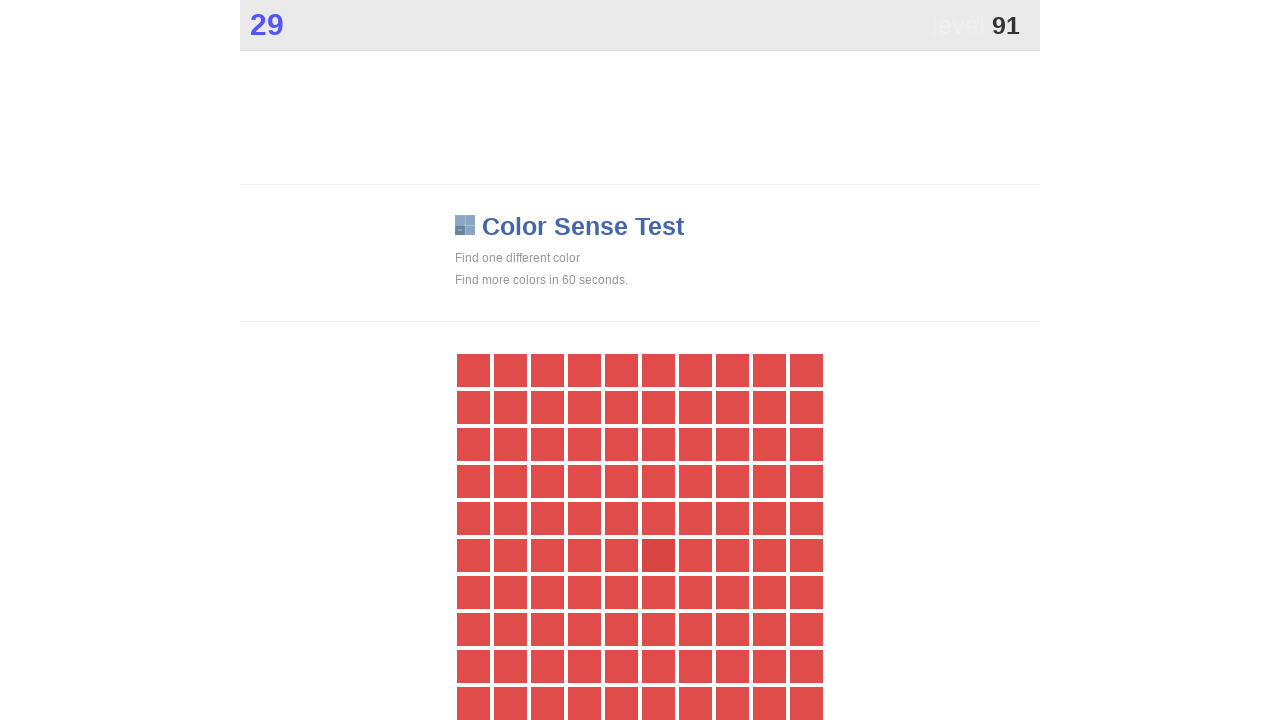

Clicked main button to identify colored element at (658, 555) on .main
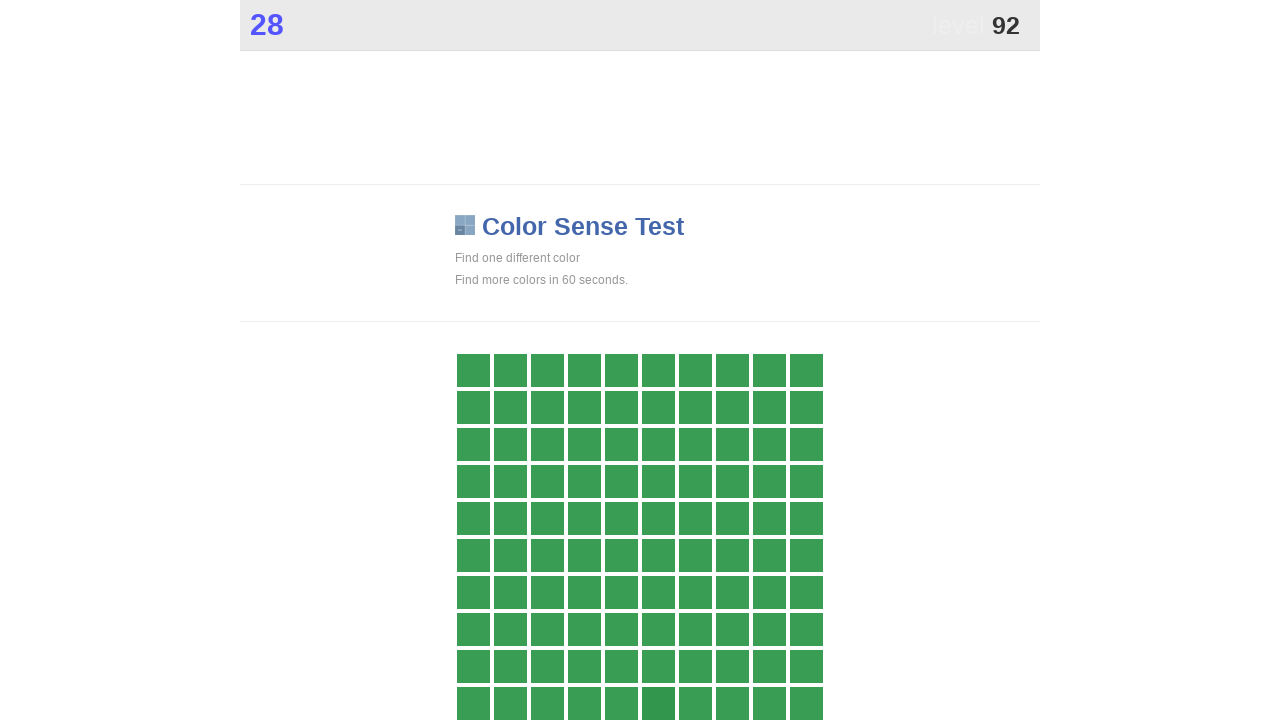

Clicked main button to identify colored element at (658, 703) on .main
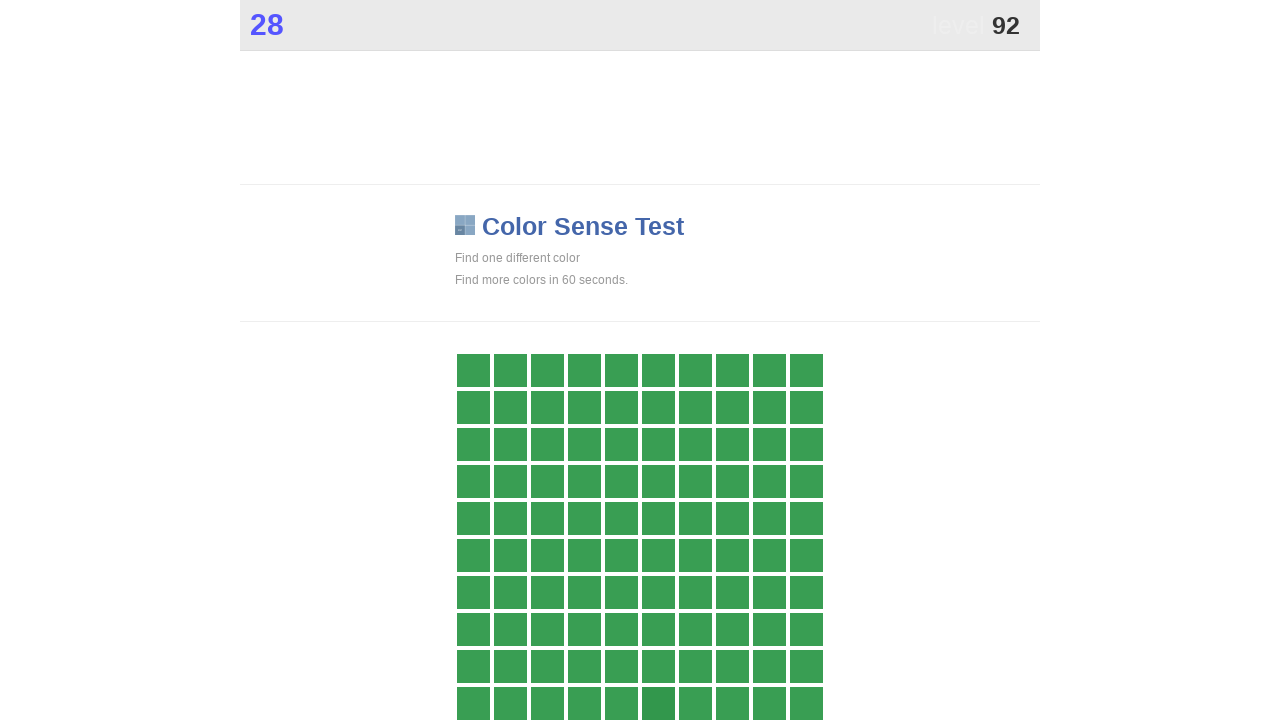

Clicked main button to identify colored element at (658, 703) on .main
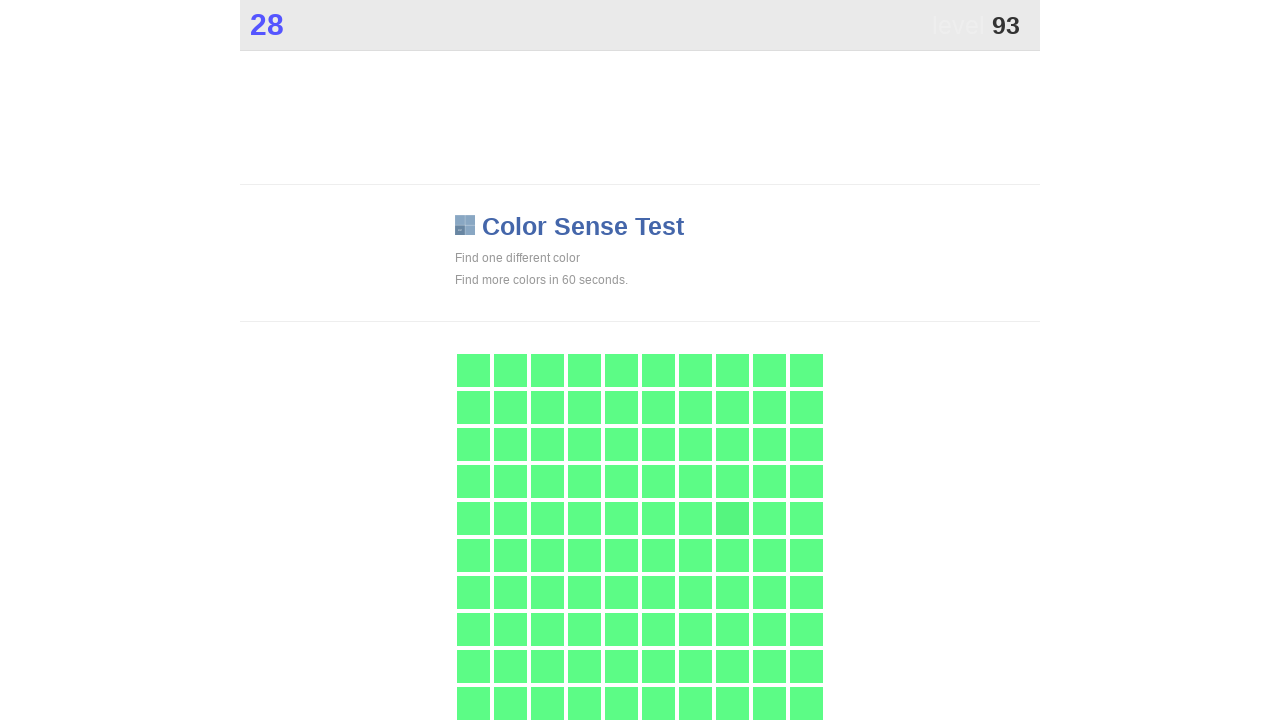

Clicked main button to identify colored element at (732, 518) on .main
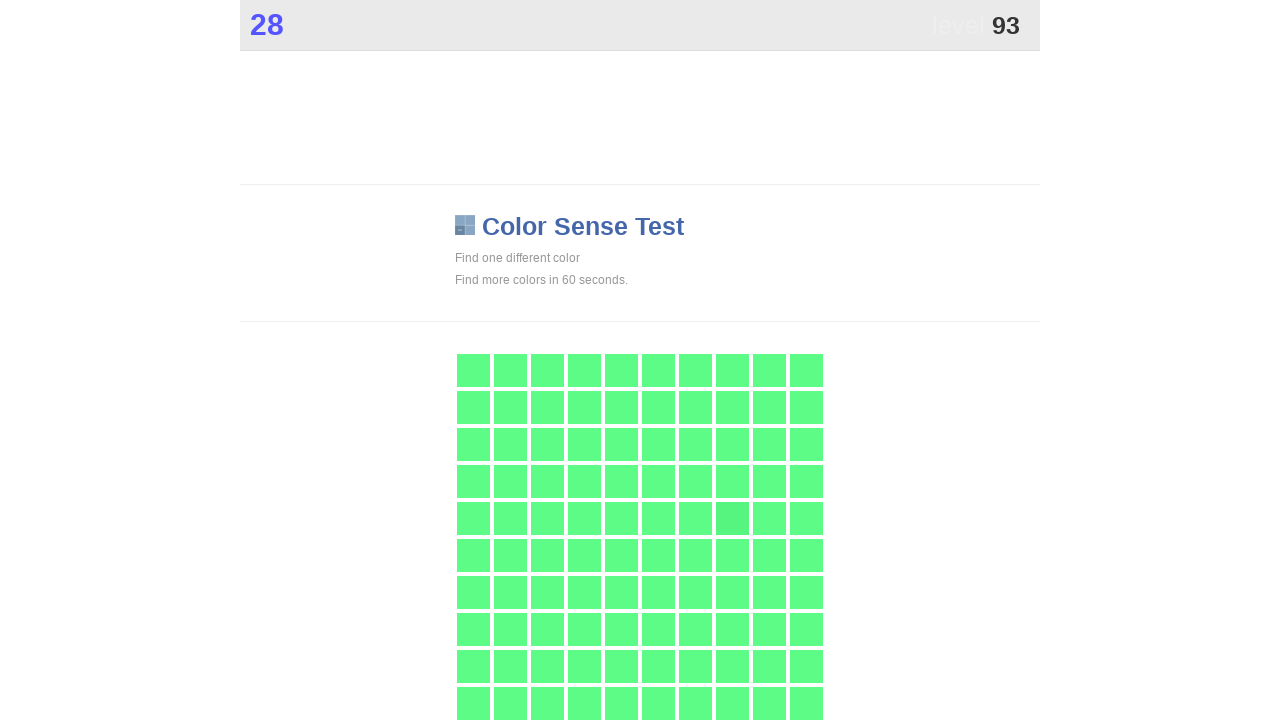

Clicked main button to identify colored element at (732, 518) on .main
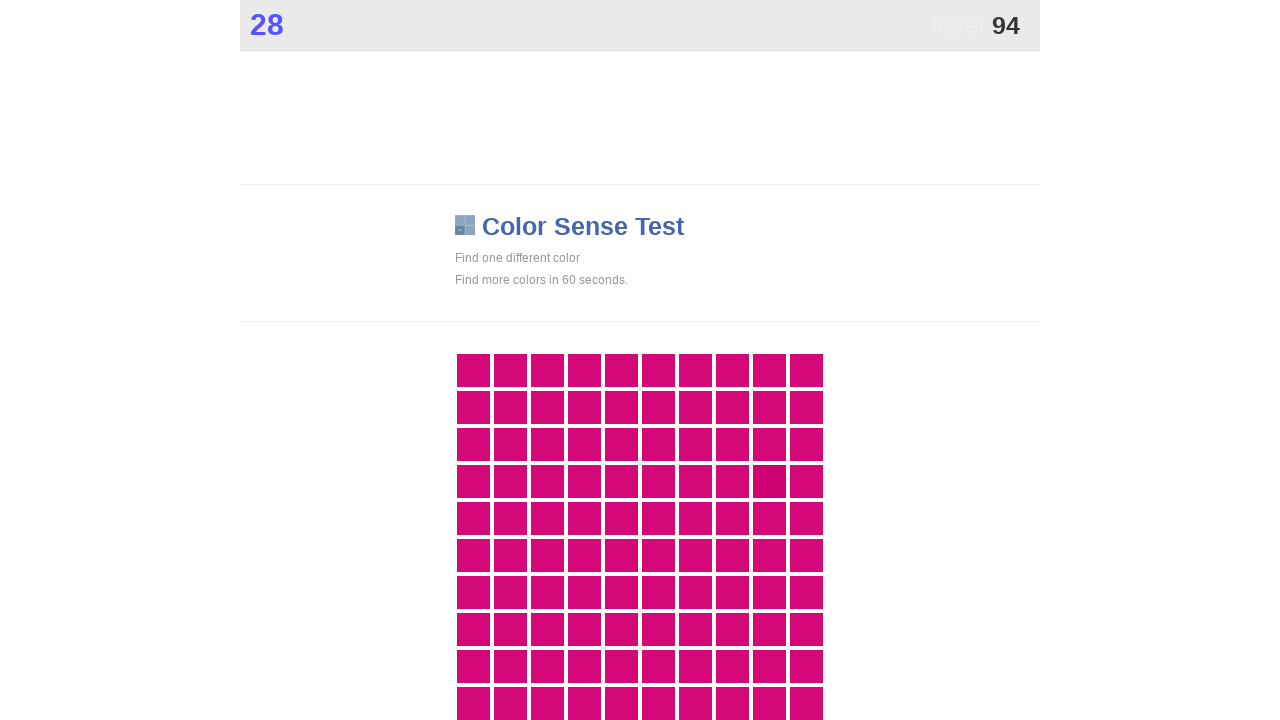

Clicked main button to identify colored element at (769, 481) on .main
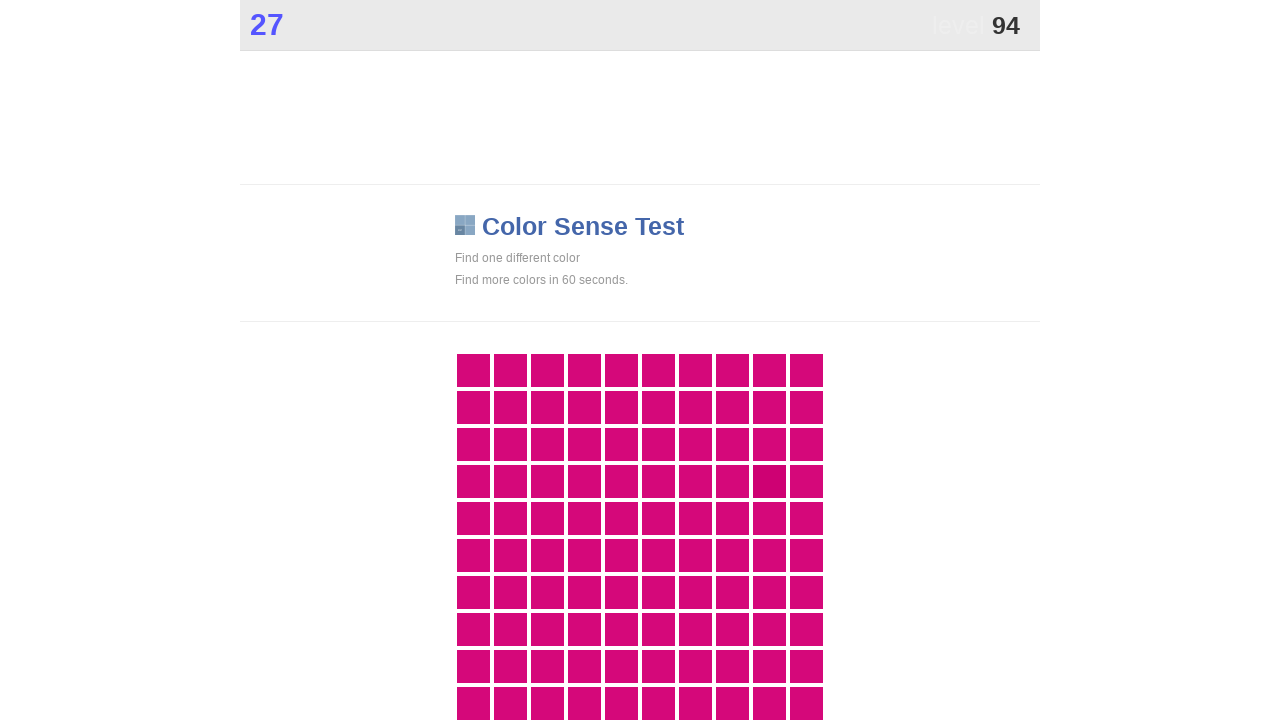

Clicked main button to identify colored element at (769, 481) on .main
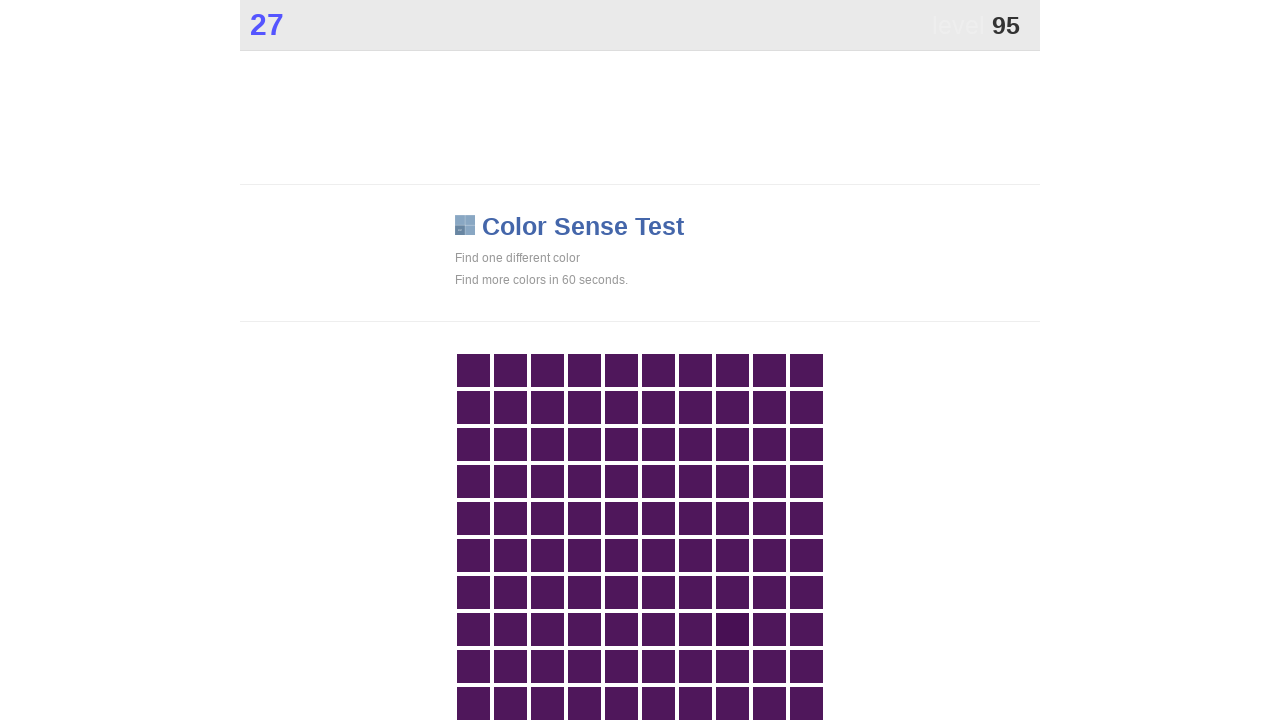

Clicked main button to identify colored element at (732, 629) on .main
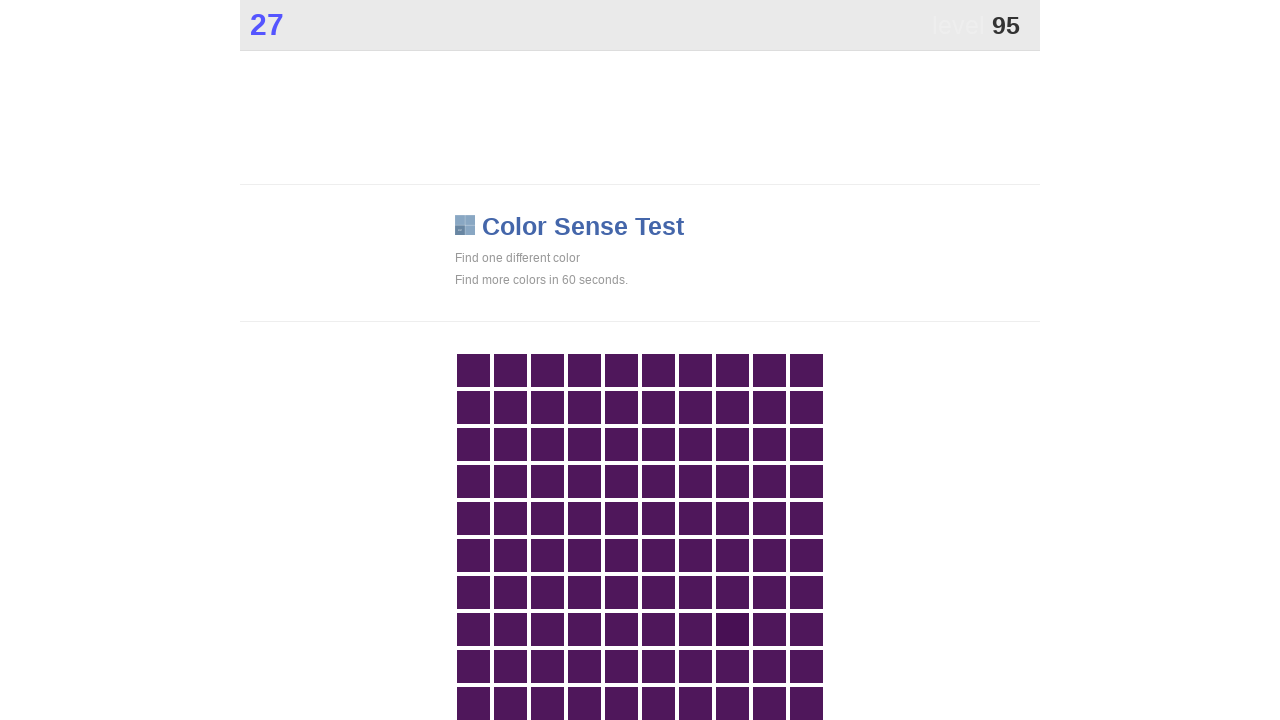

Clicked main button to identify colored element at (732, 629) on .main
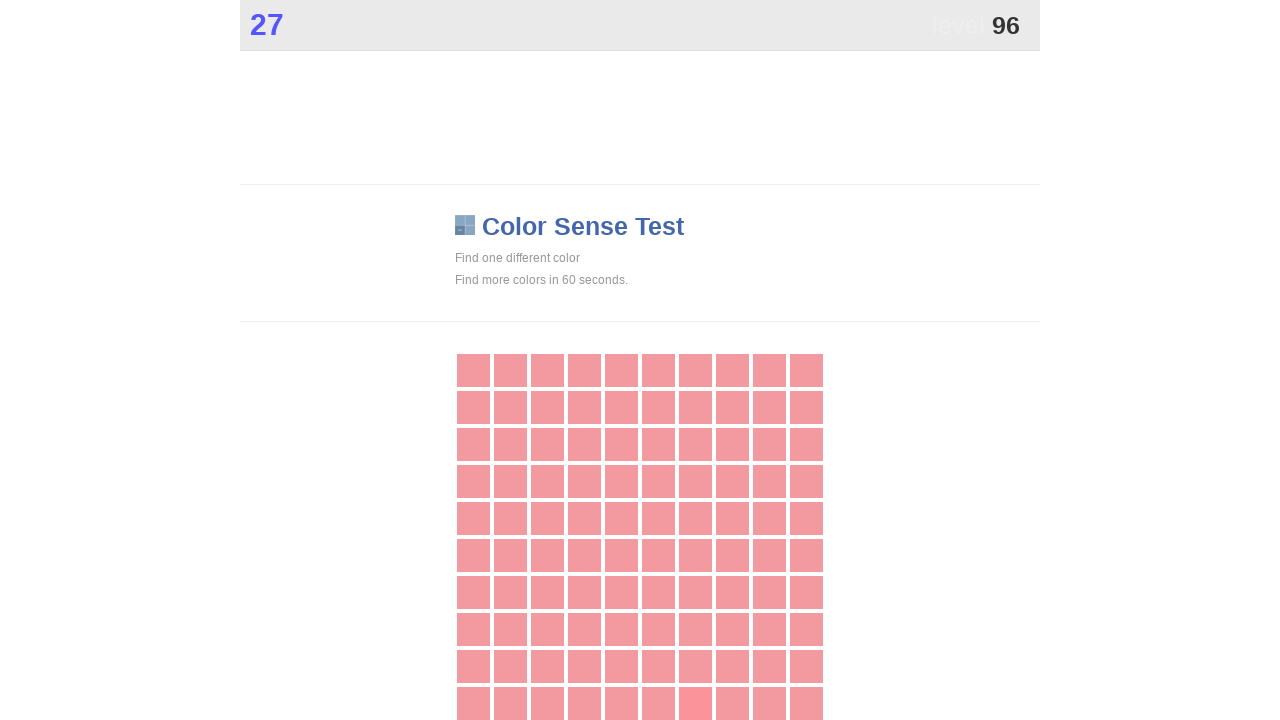

Clicked main button to identify colored element at (695, 703) on .main
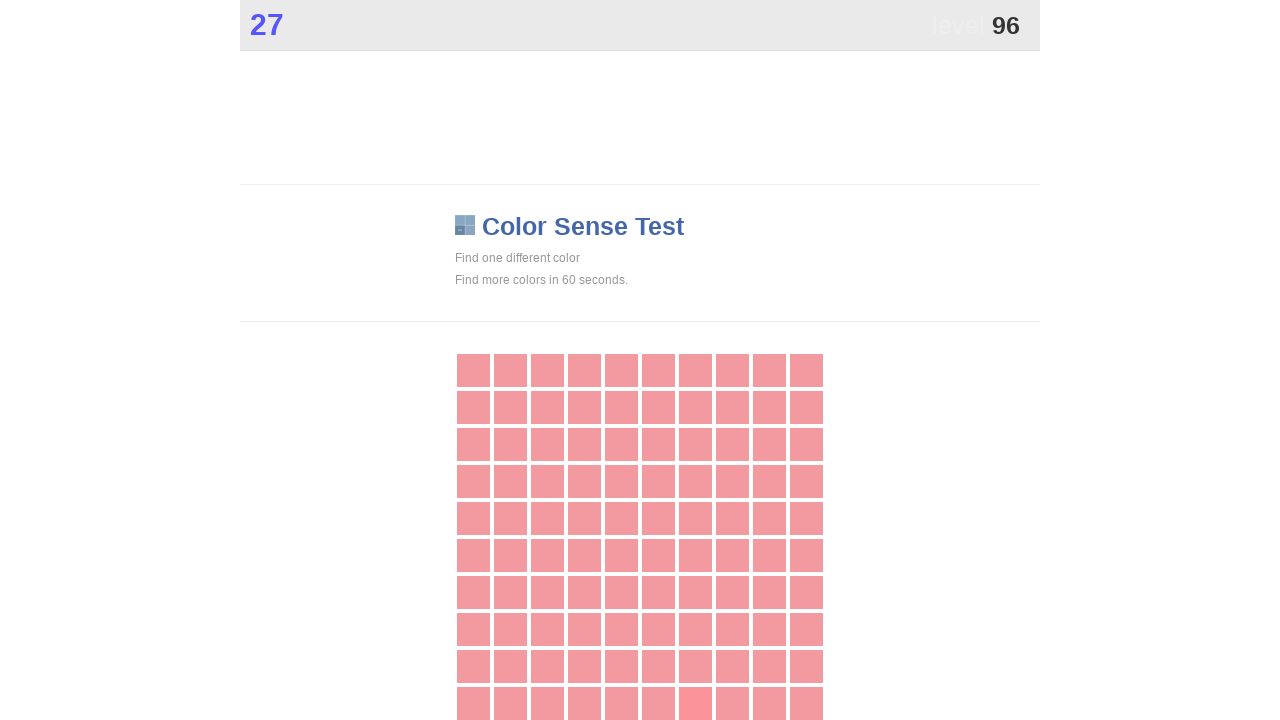

Clicked main button to identify colored element at (695, 703) on .main
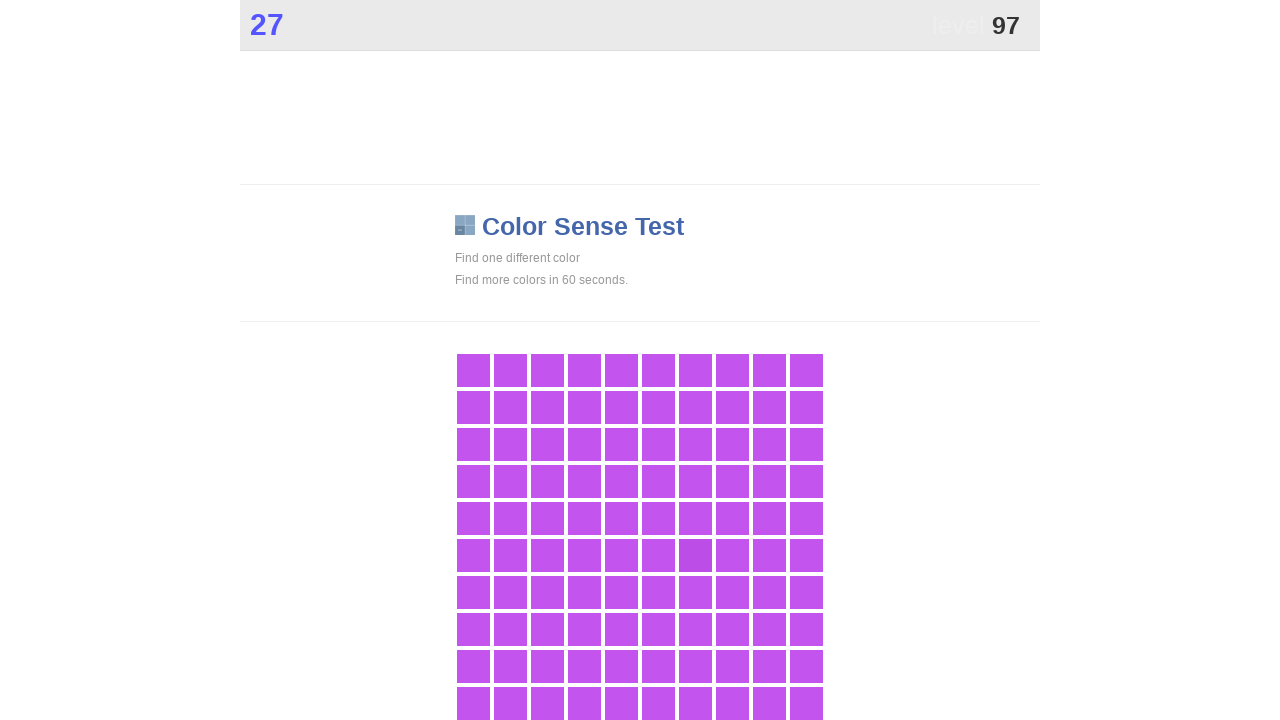

Clicked main button to identify colored element at (695, 555) on .main
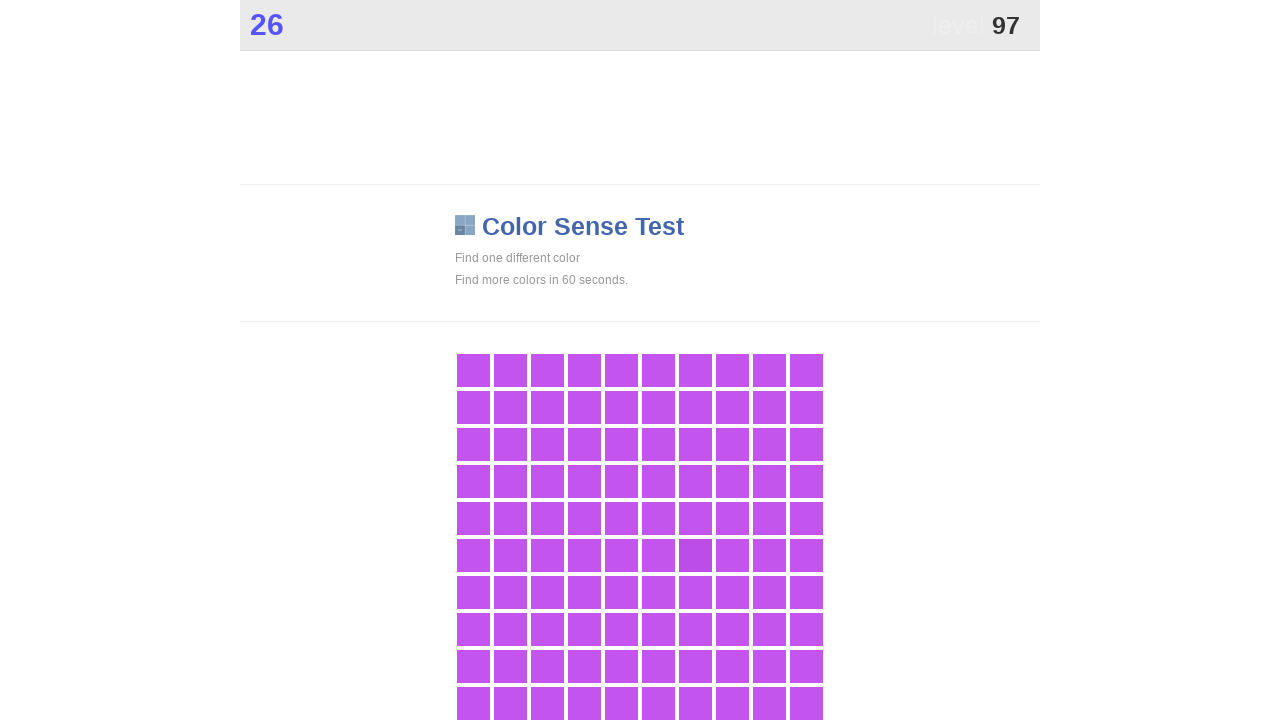

Clicked main button to identify colored element at (695, 555) on .main
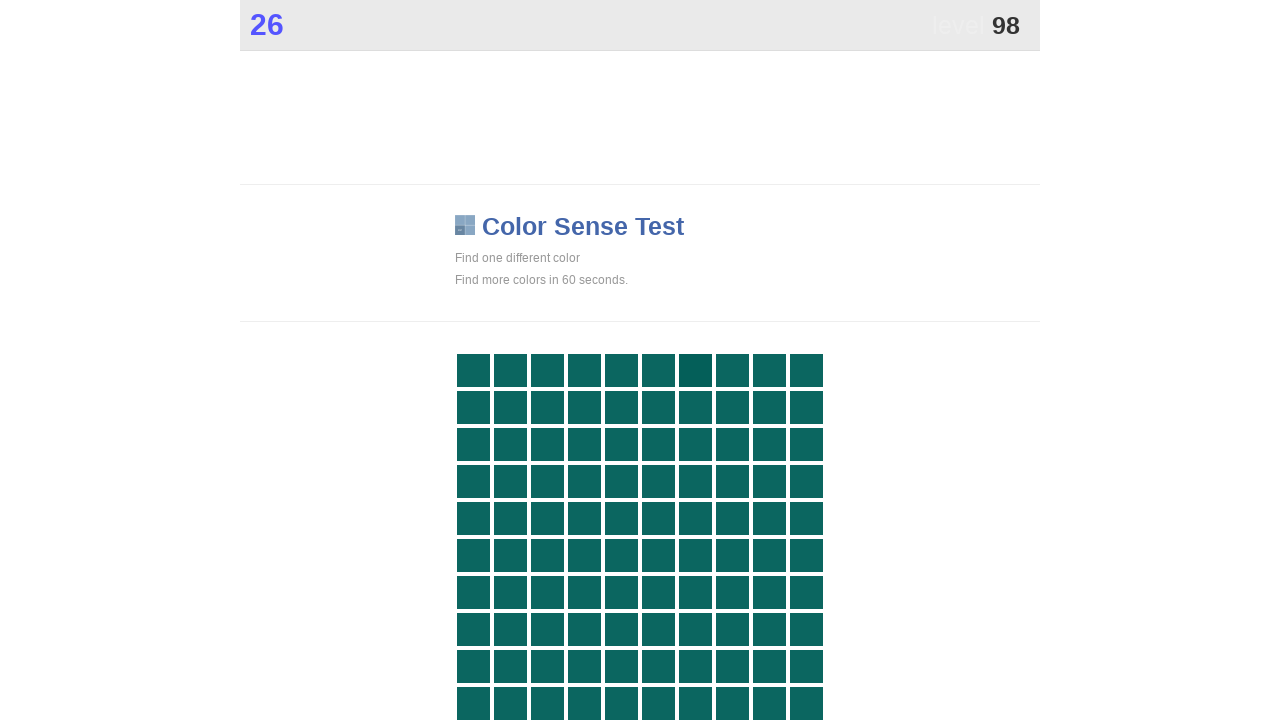

Clicked main button to identify colored element at (695, 370) on .main
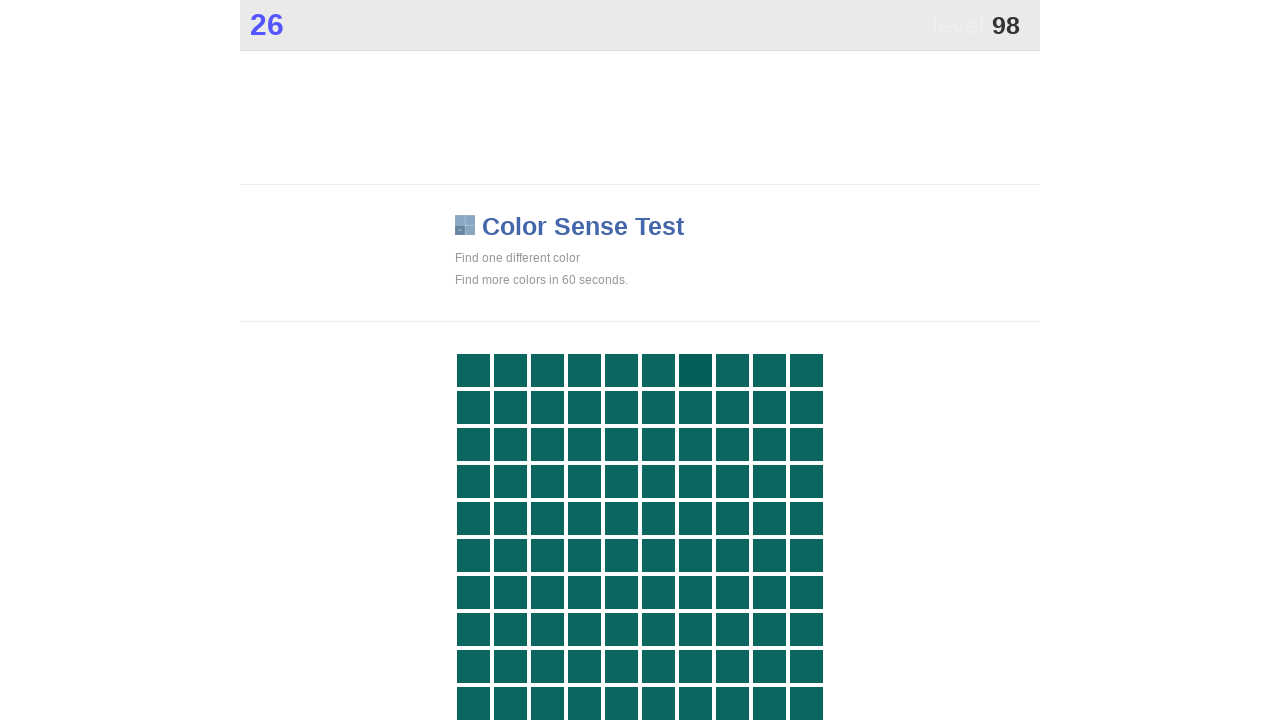

Clicked main button to identify colored element at (695, 370) on .main
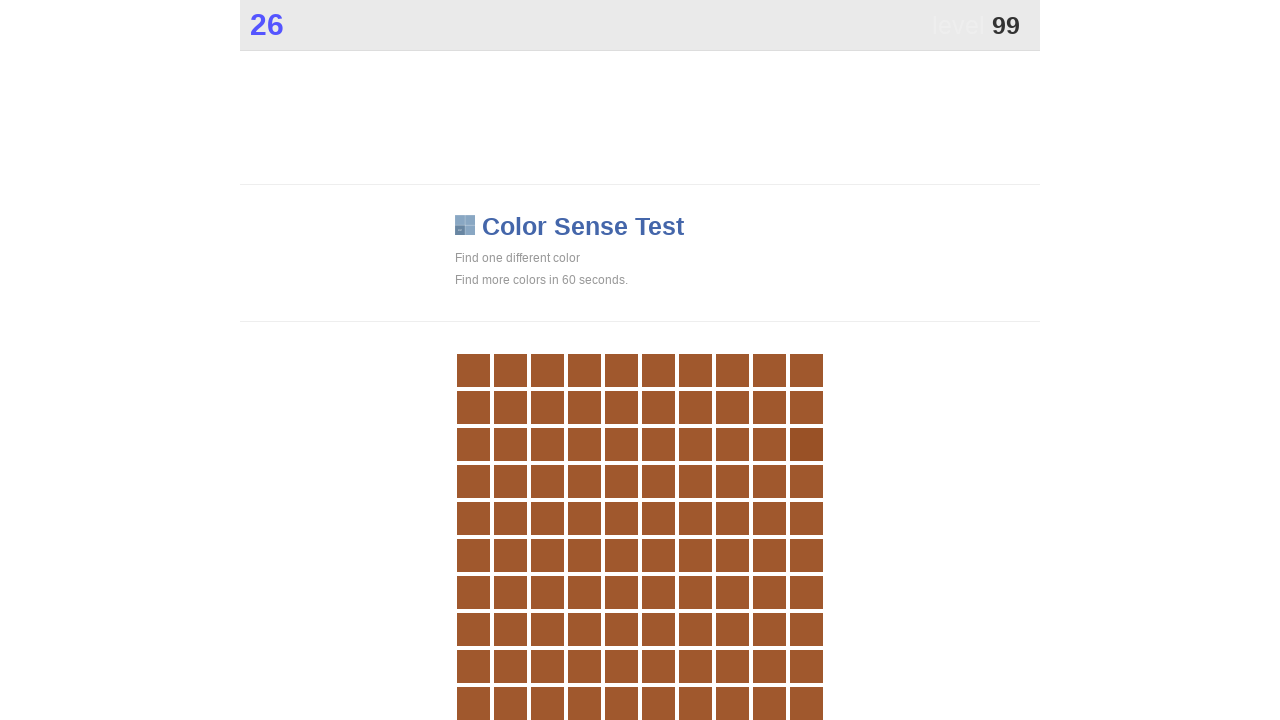

Clicked main button to identify colored element at (806, 444) on .main
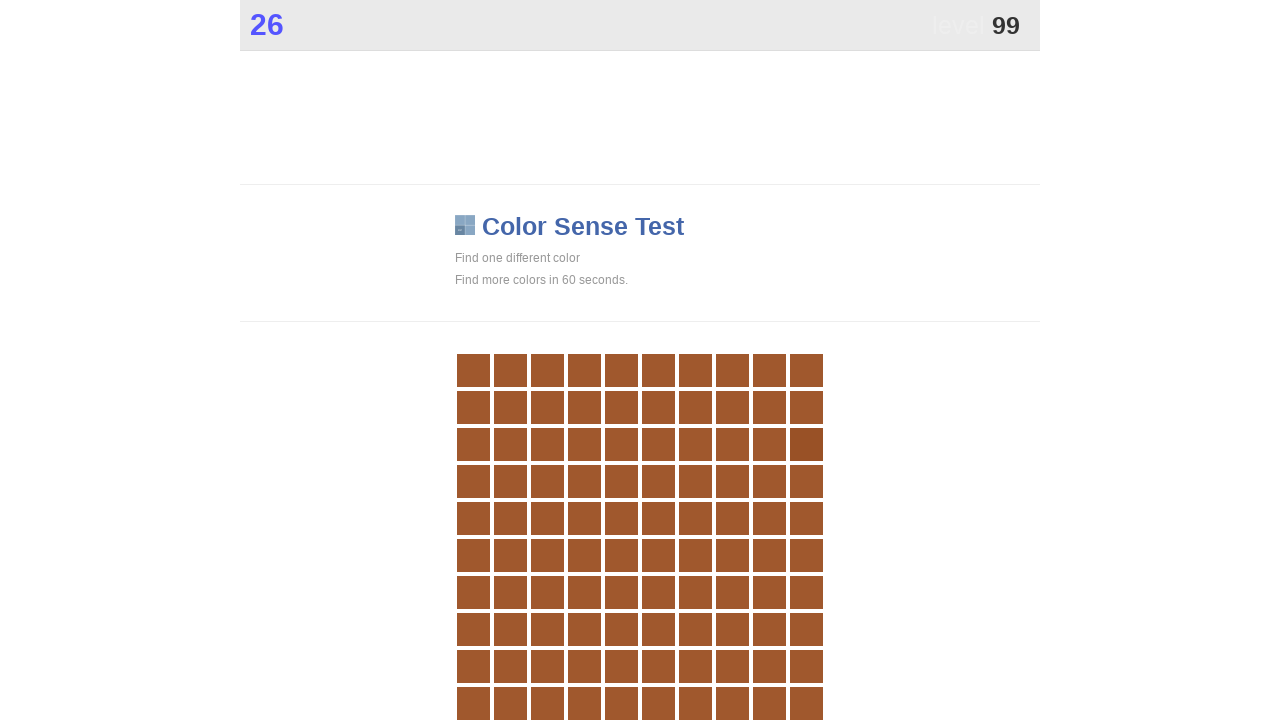

Clicked main button to identify colored element at (806, 444) on .main
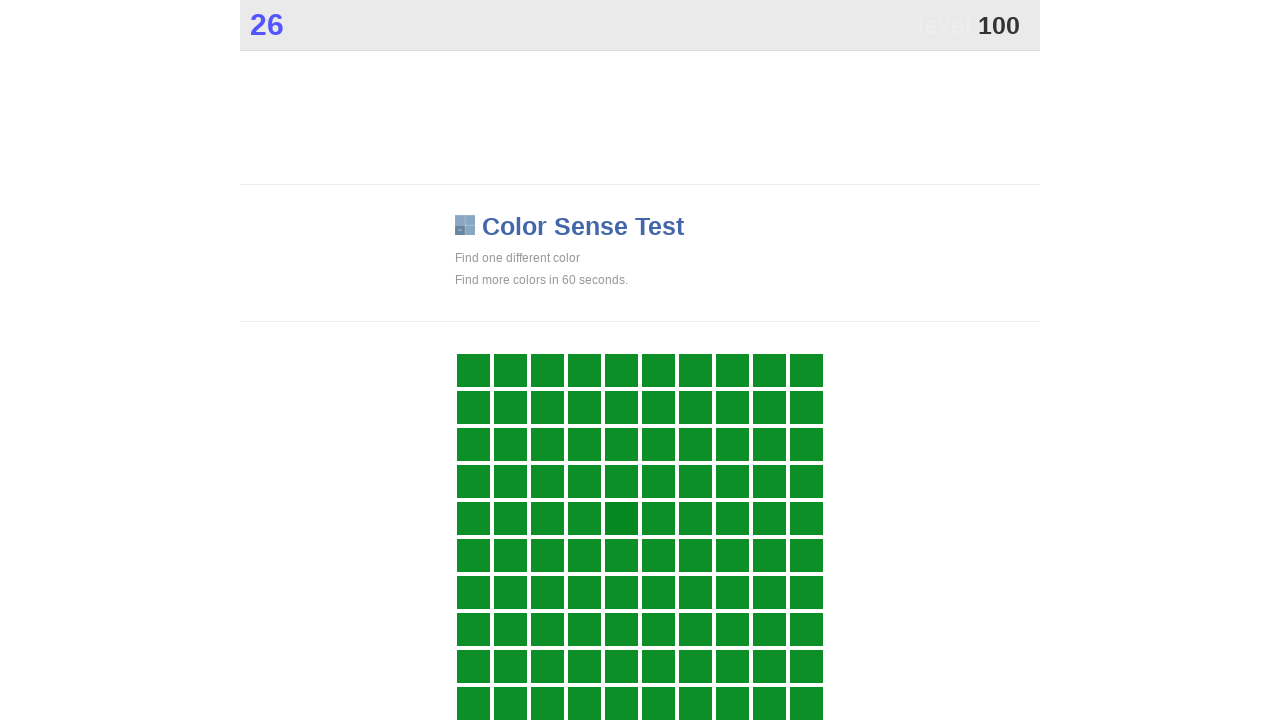

Clicked main button to identify colored element at (621, 518) on .main
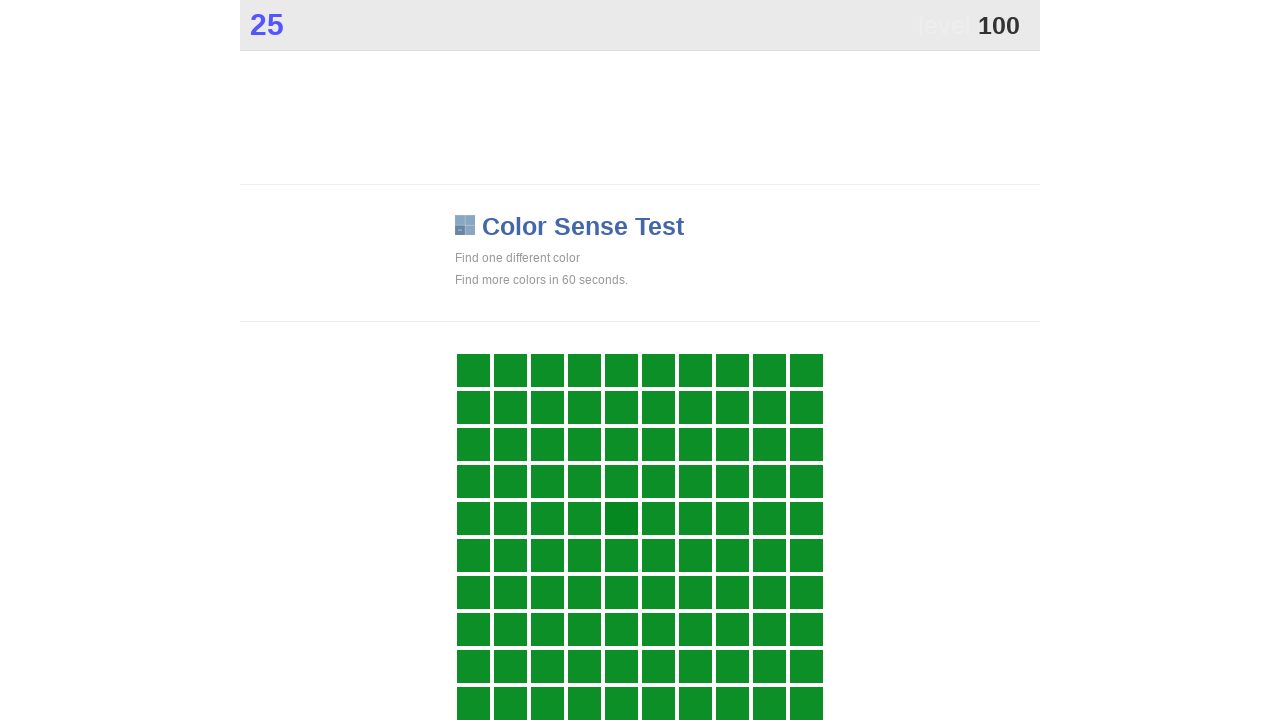

Clicked main button to identify colored element at (621, 518) on .main
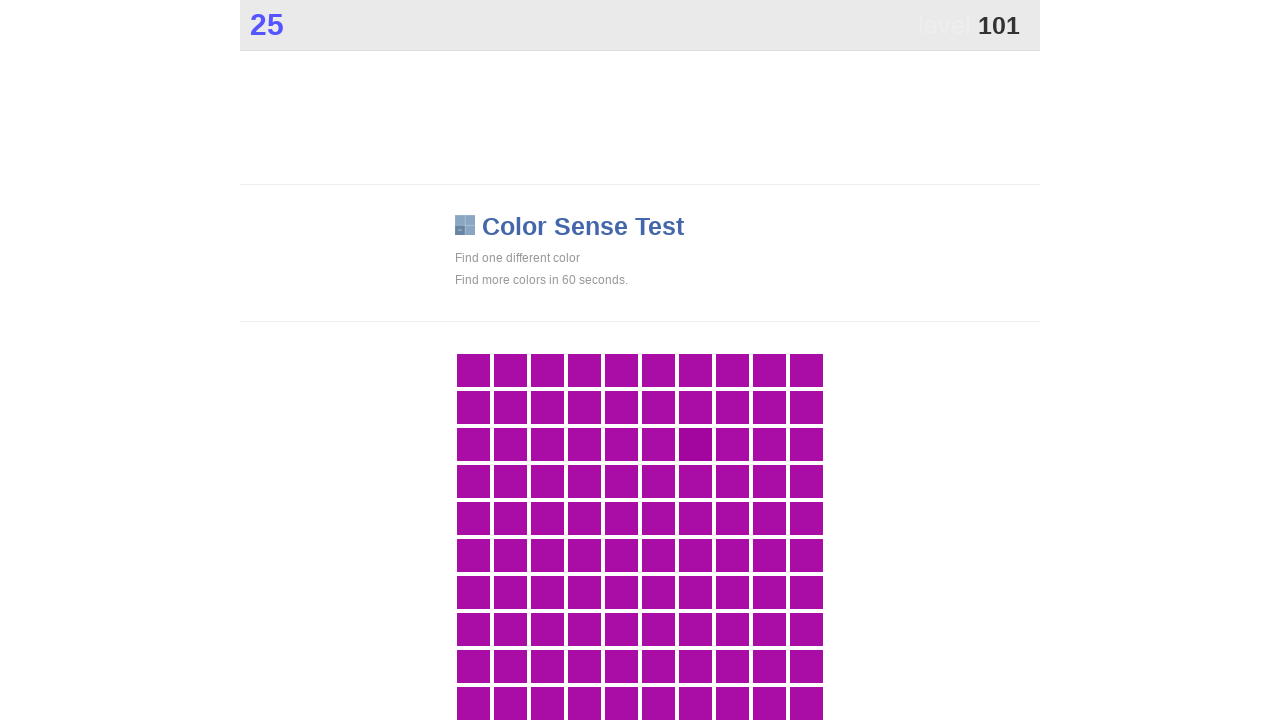

Clicked main button to identify colored element at (695, 444) on .main
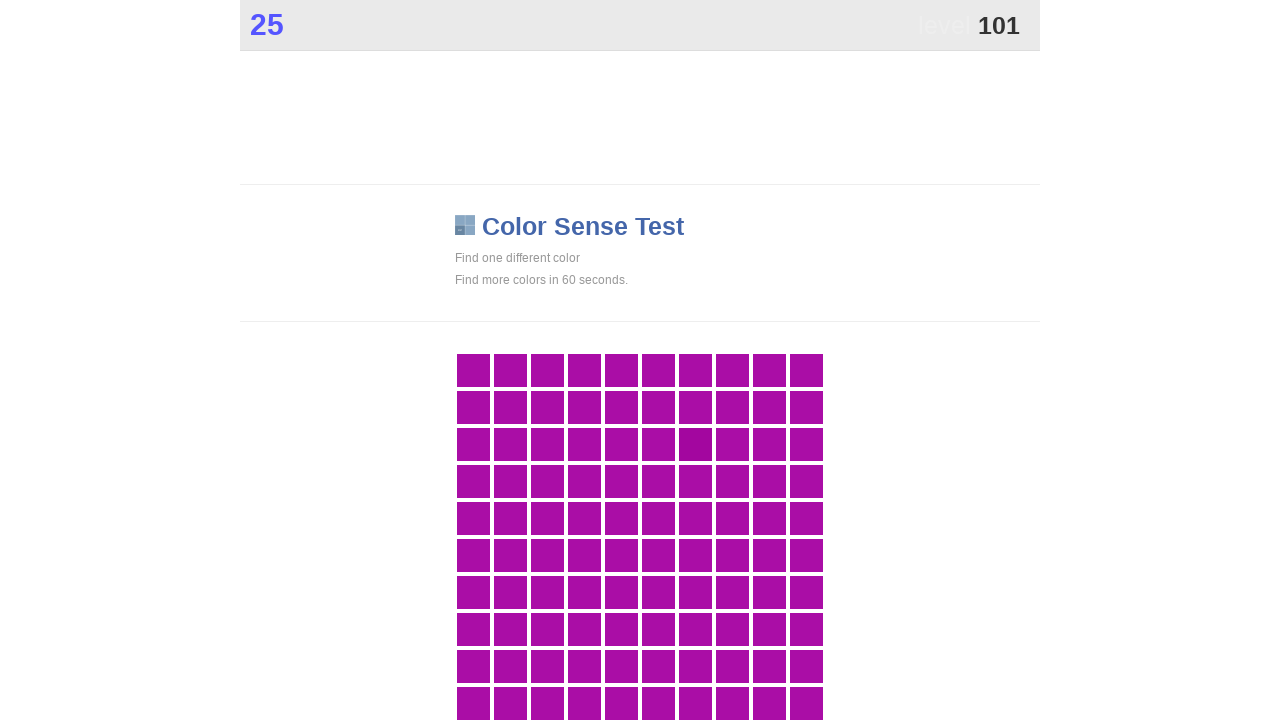

Clicked main button to identify colored element at (695, 444) on .main
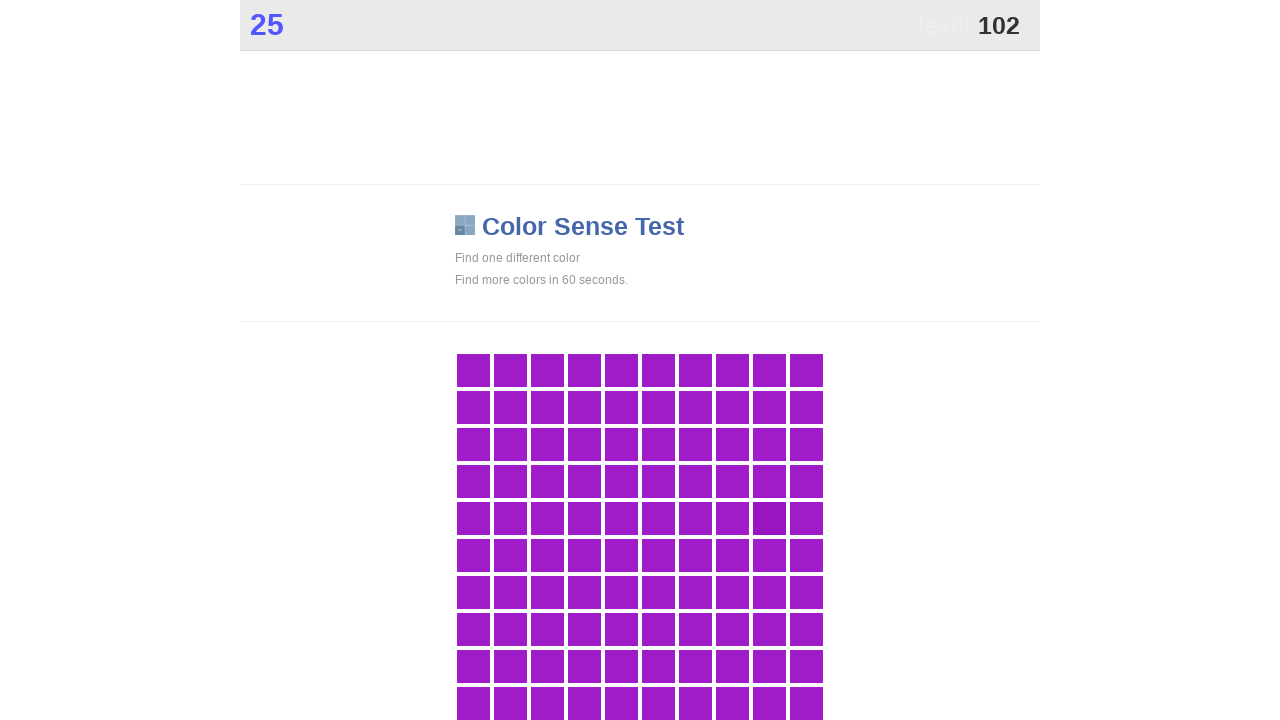

Clicked main button to identify colored element at (769, 518) on .main
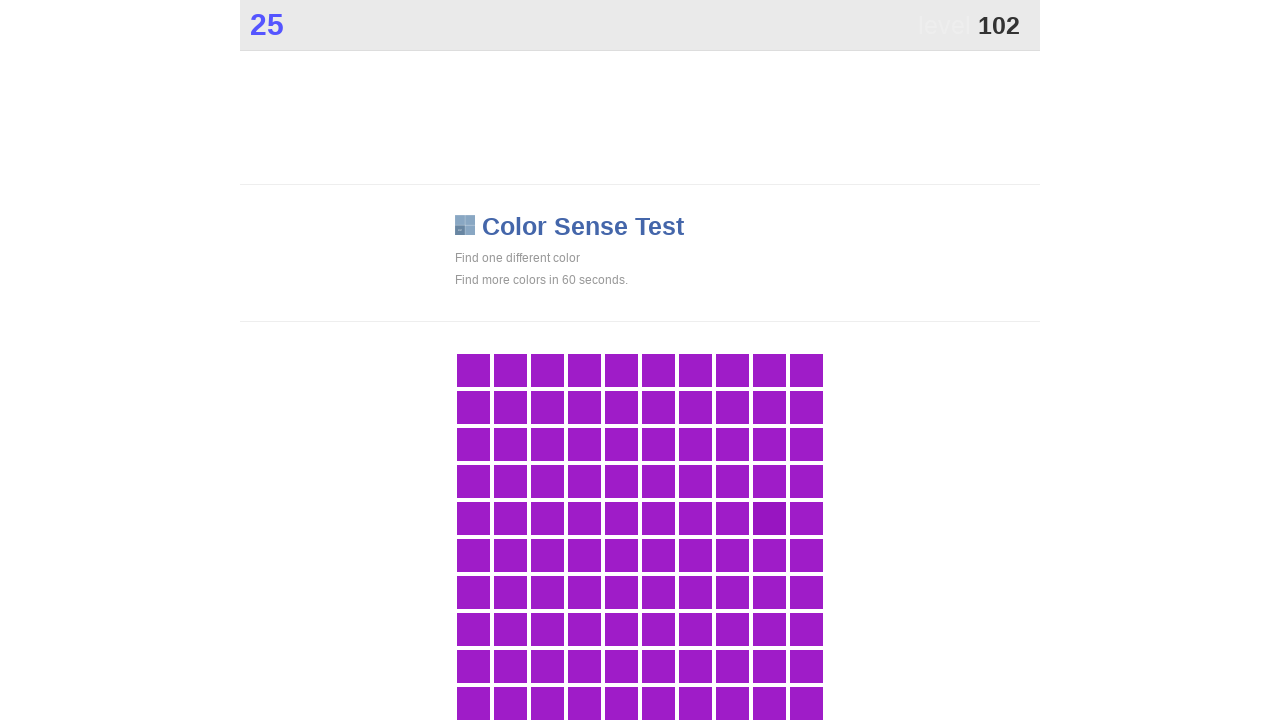

Clicked main button to identify colored element at (769, 518) on .main
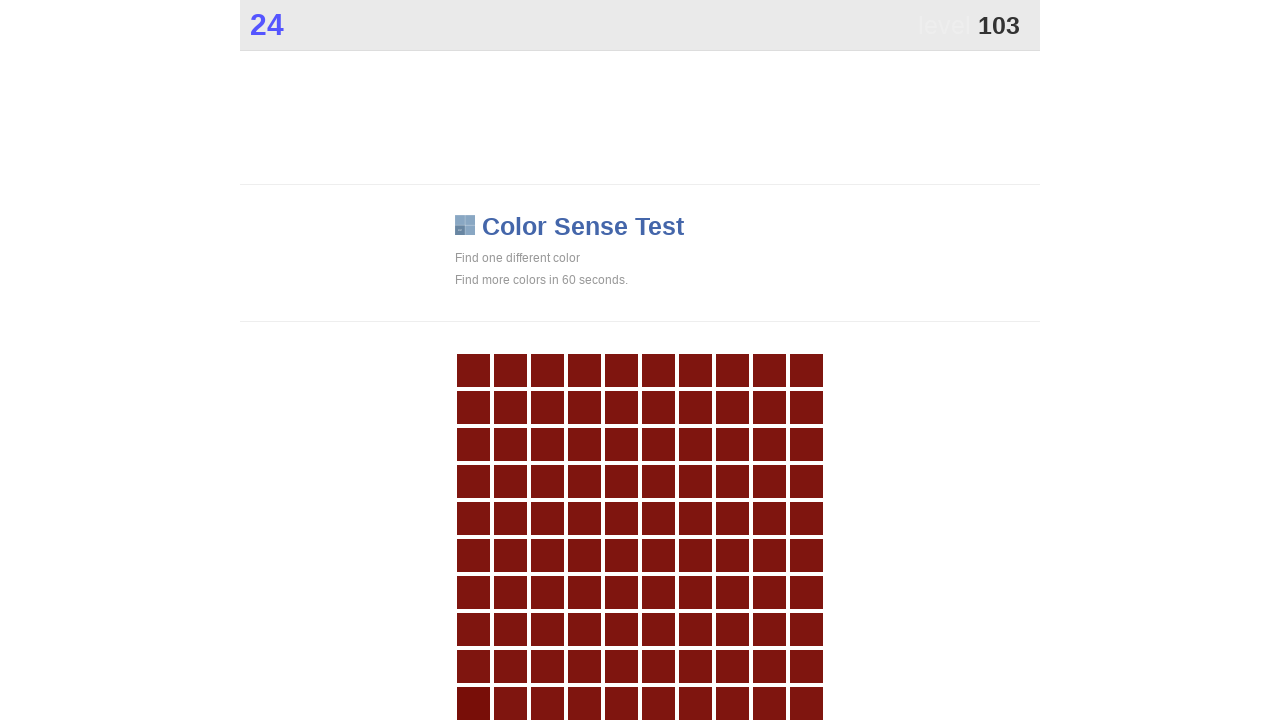

Clicked main button to identify colored element at (473, 703) on .main
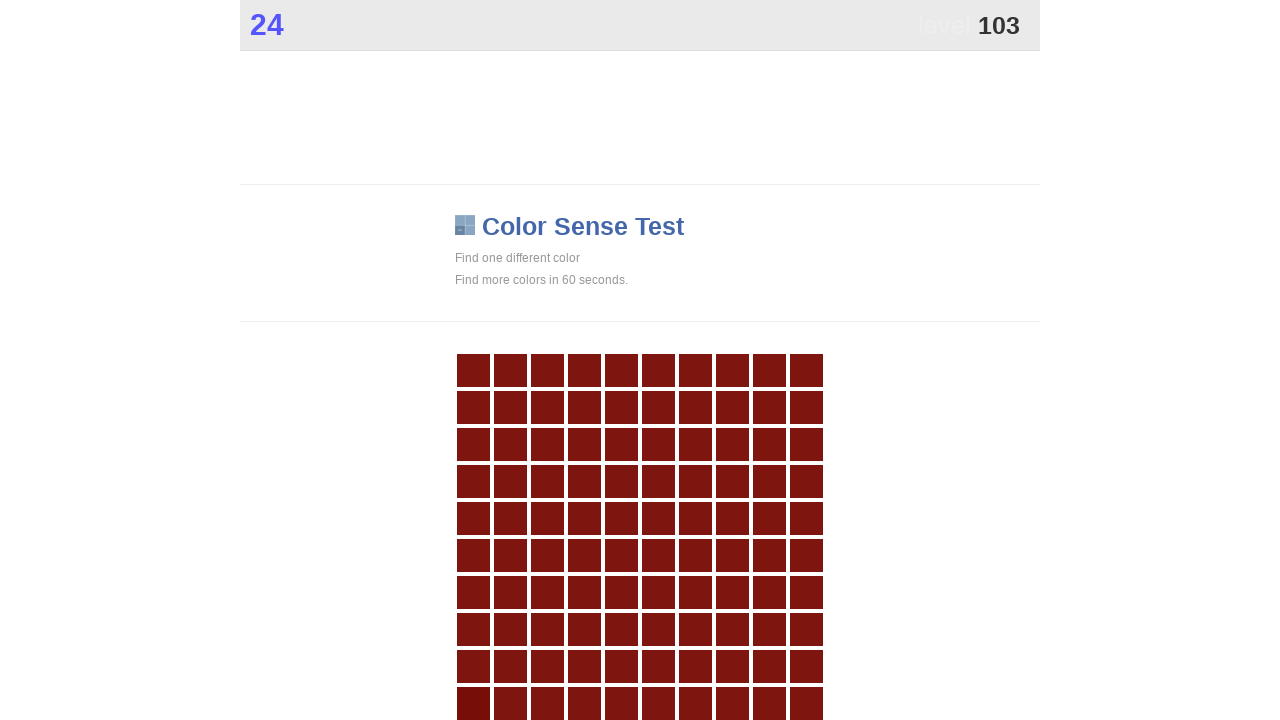

Clicked main button to identify colored element at (473, 703) on .main
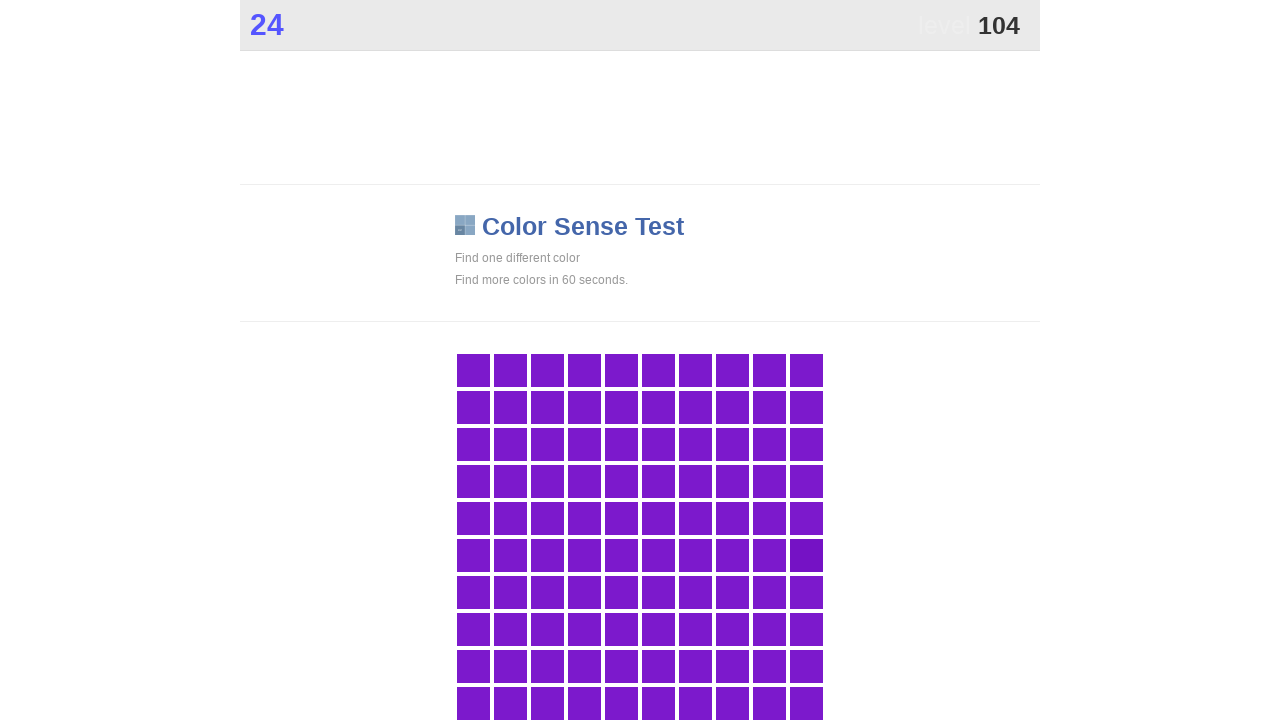

Clicked main button to identify colored element at (806, 555) on .main
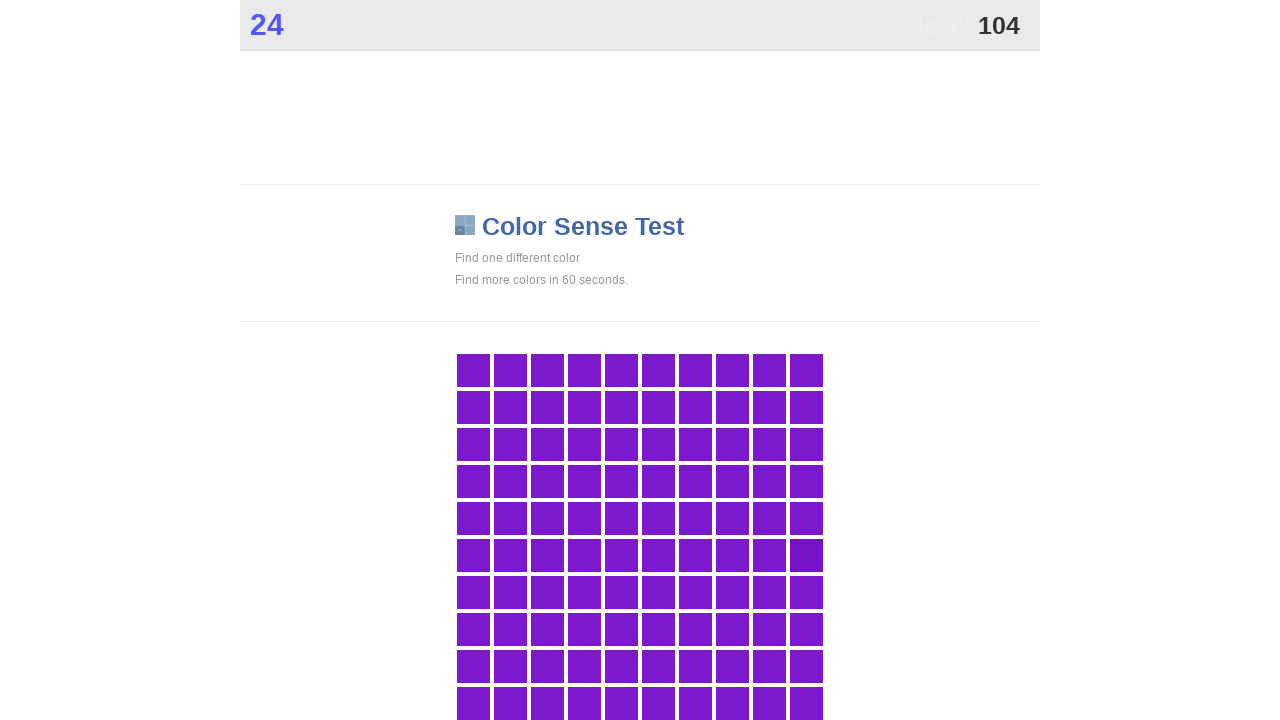

Clicked main button to identify colored element at (806, 555) on .main
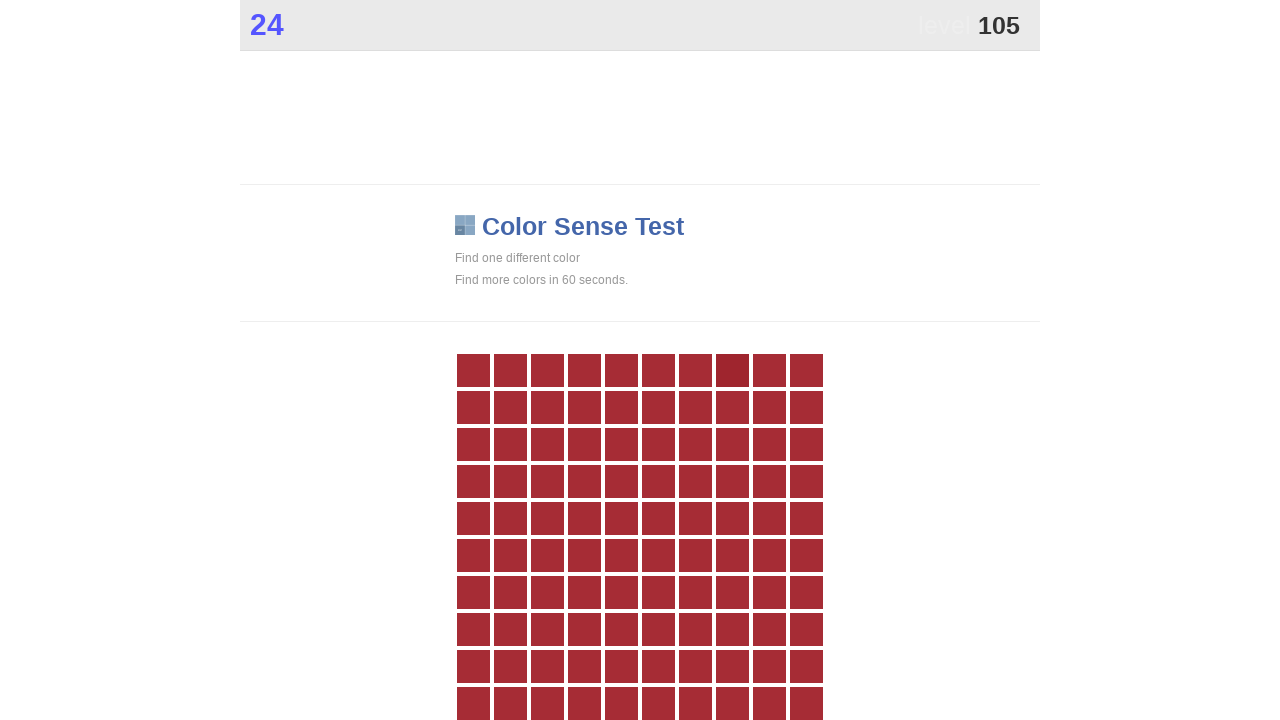

Clicked main button to identify colored element at (732, 370) on .main
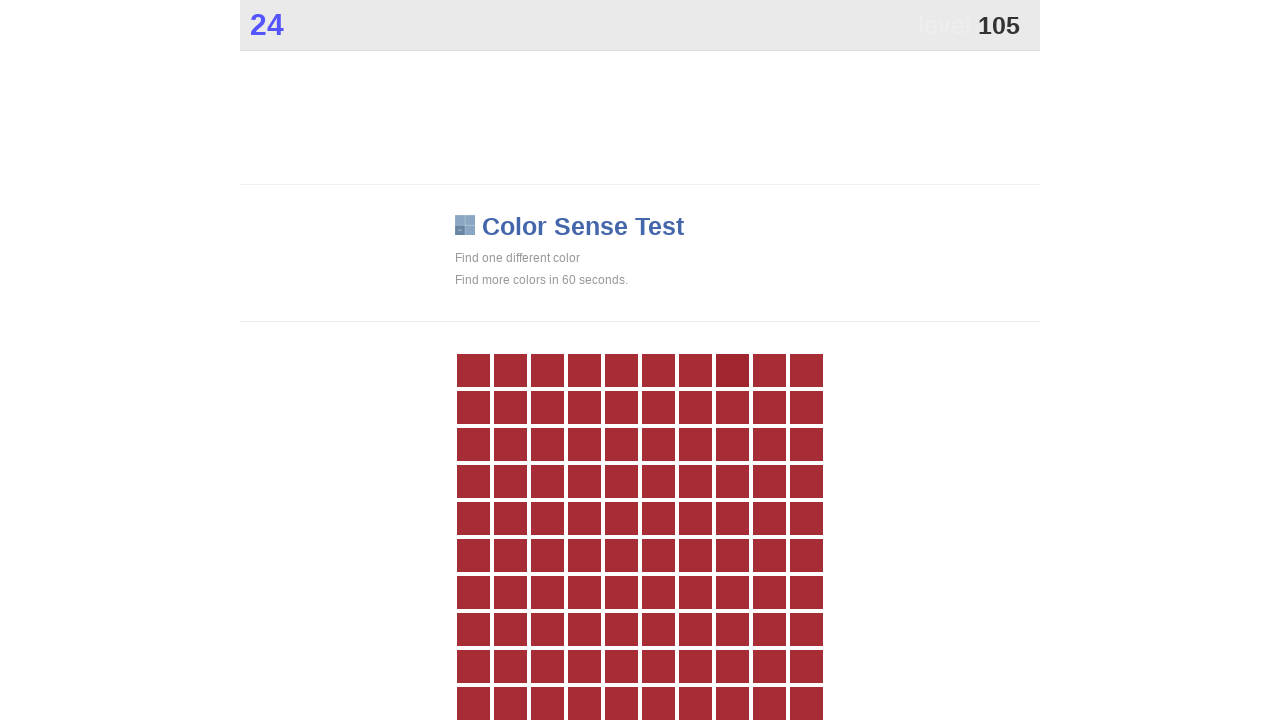

Clicked main button to identify colored element at (732, 370) on .main
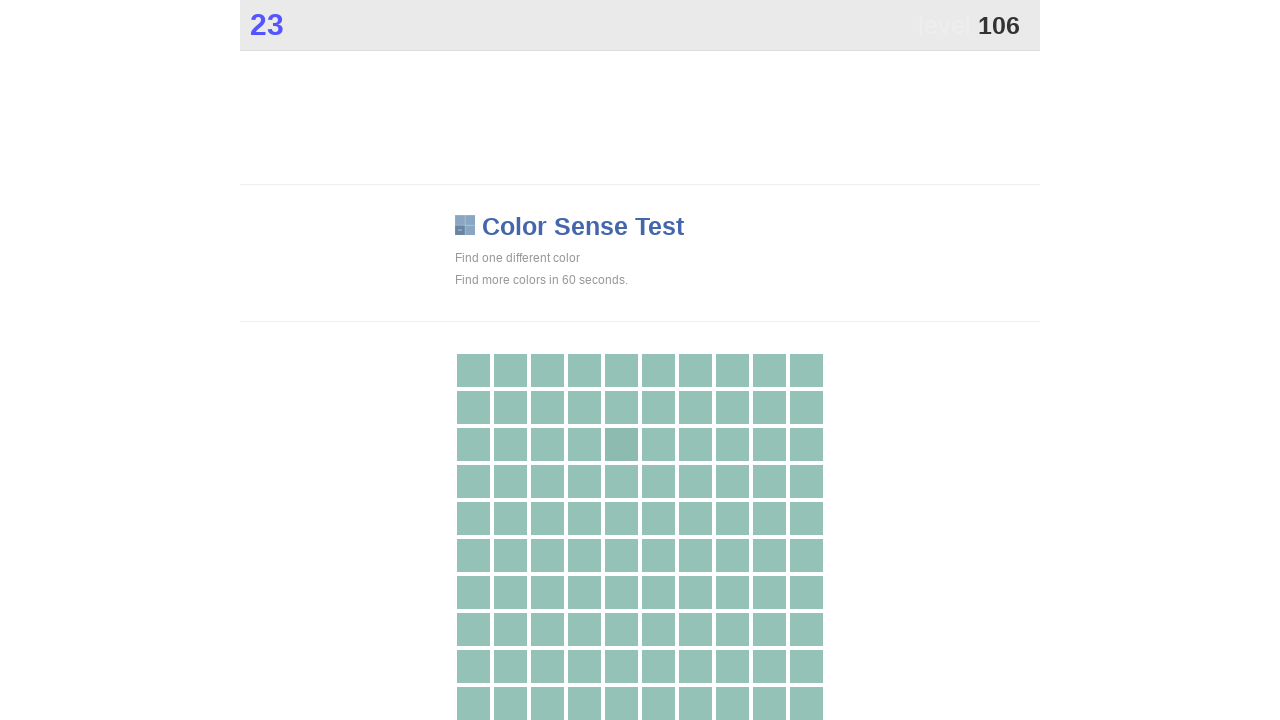

Clicked main button to identify colored element at (621, 444) on .main
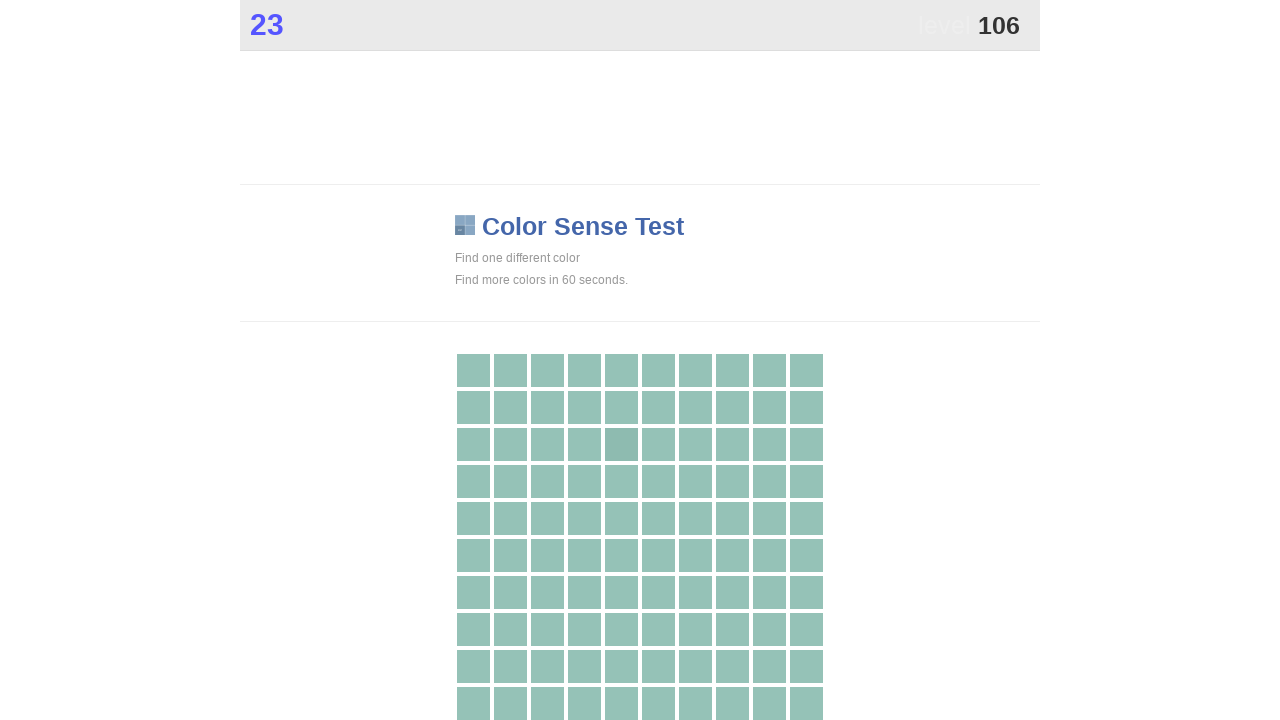

Clicked main button to identify colored element at (621, 444) on .main
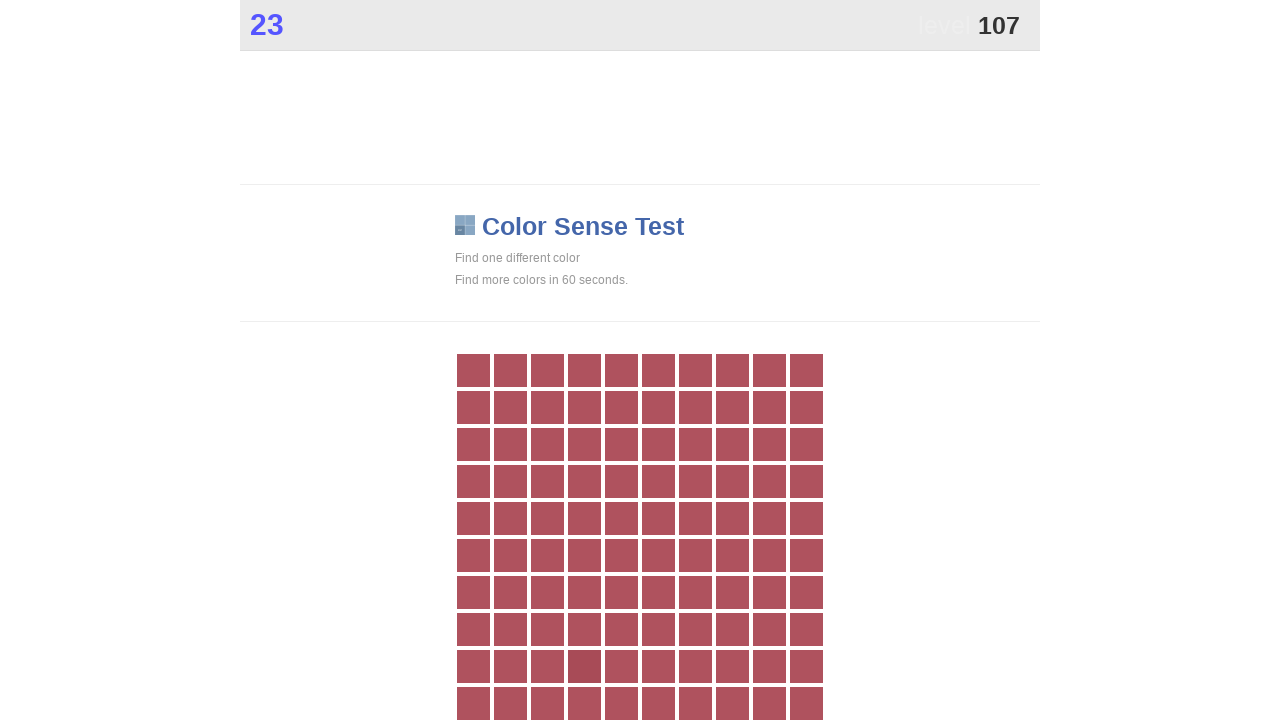

Clicked main button to identify colored element at (584, 666) on .main
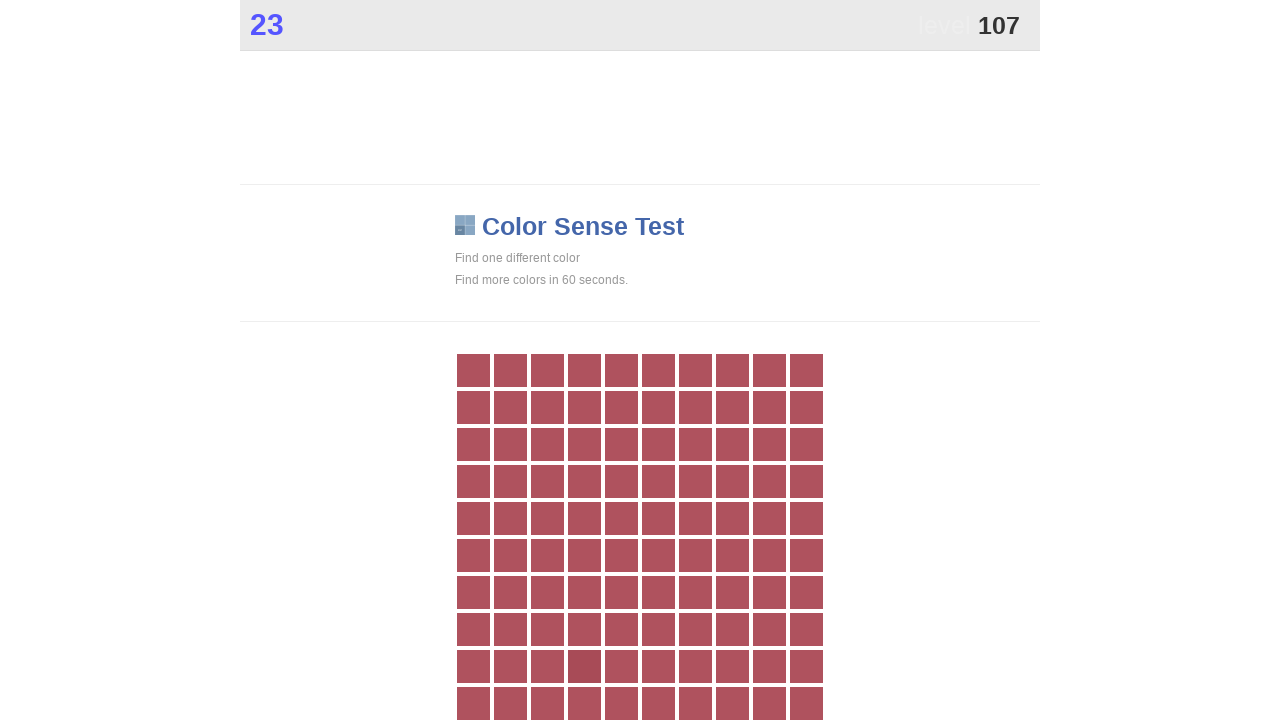

Clicked main button to identify colored element at (584, 666) on .main
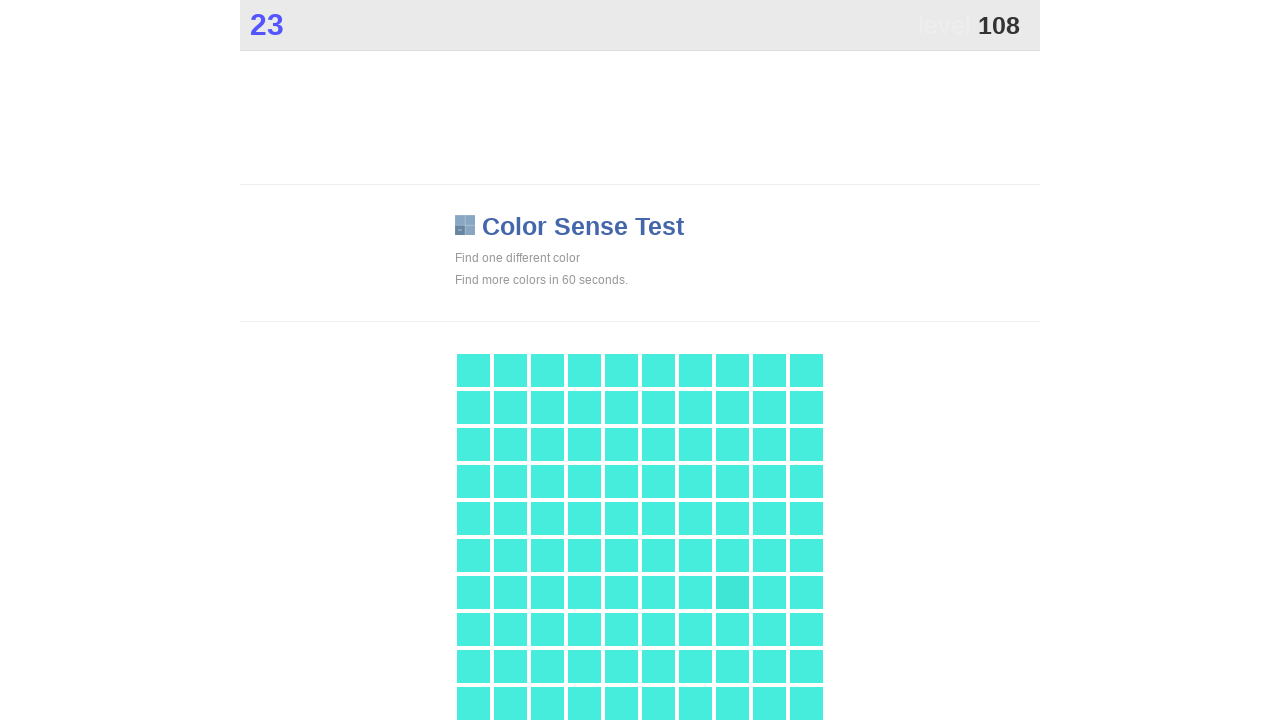

Clicked main button to identify colored element at (732, 592) on .main
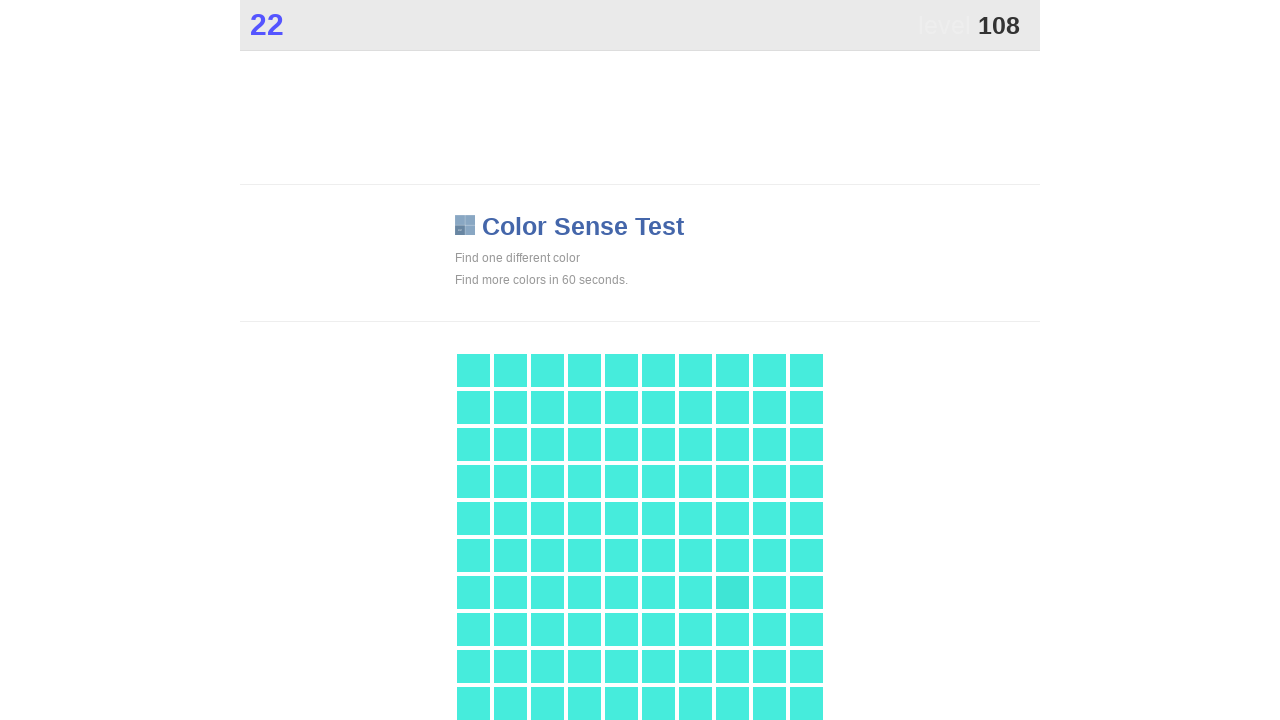

Clicked main button to identify colored element at (732, 592) on .main
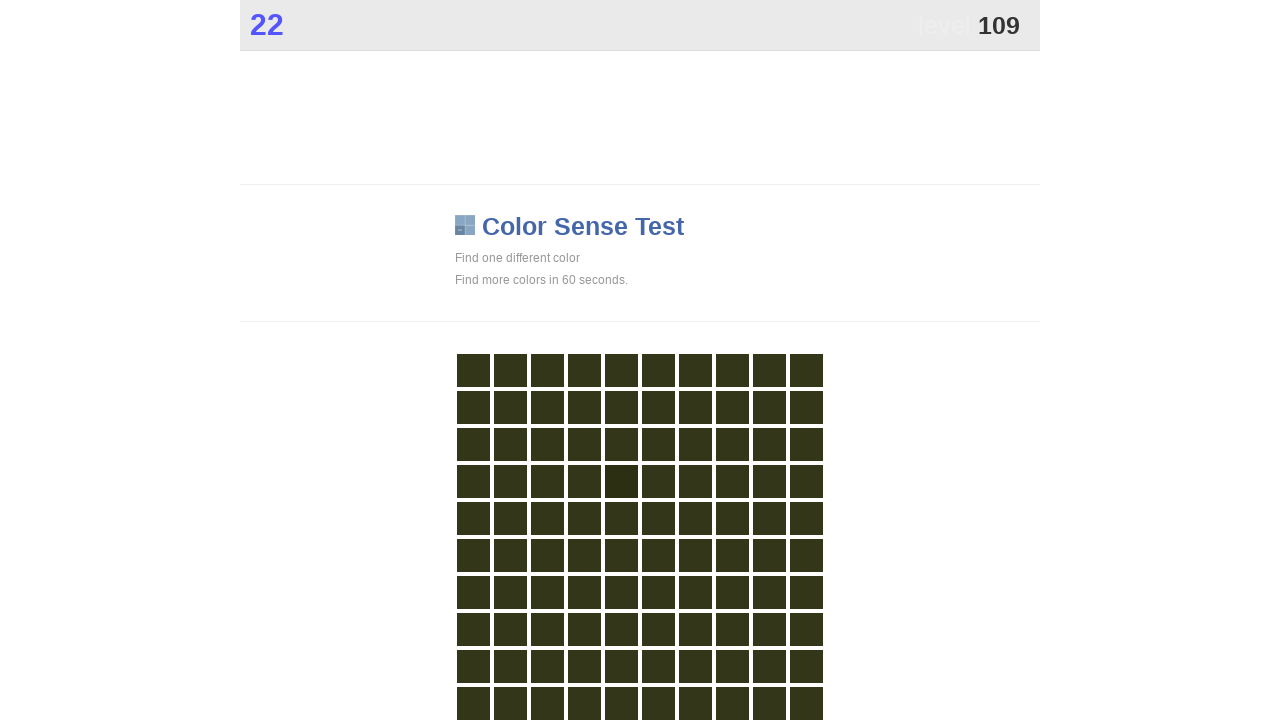

Clicked main button to identify colored element at (621, 481) on .main
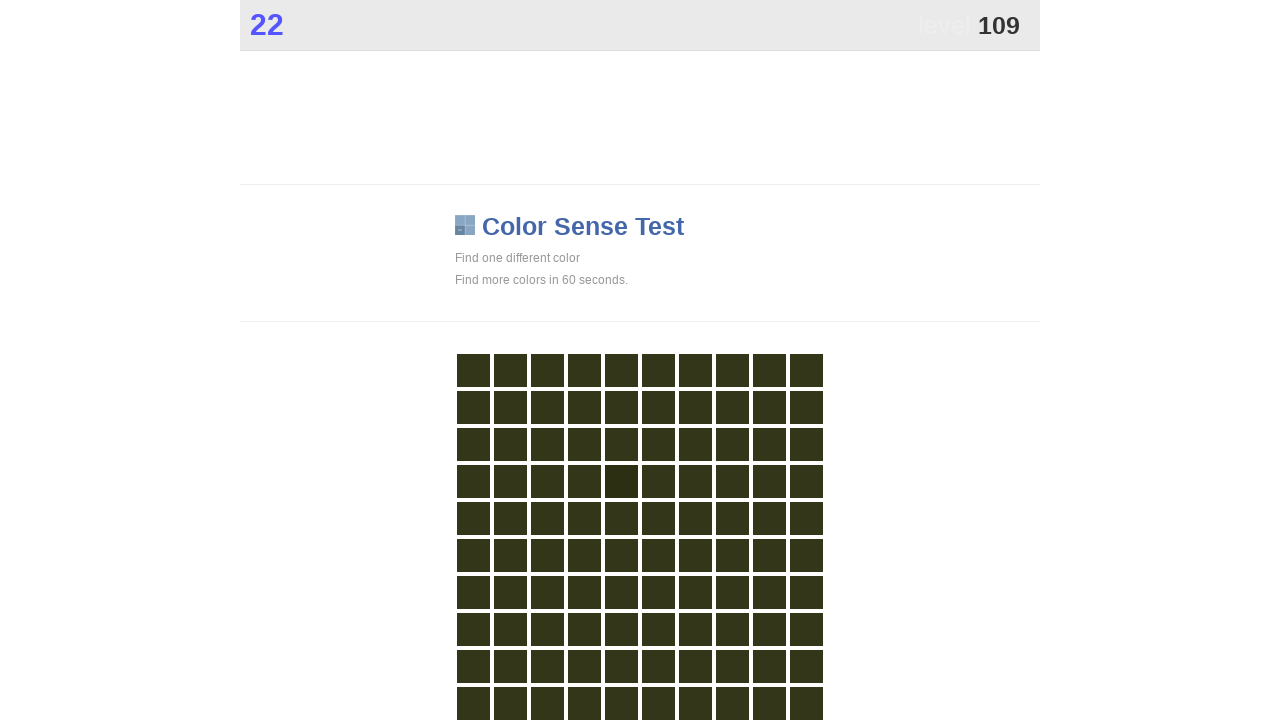

Clicked main button to identify colored element at (621, 481) on .main
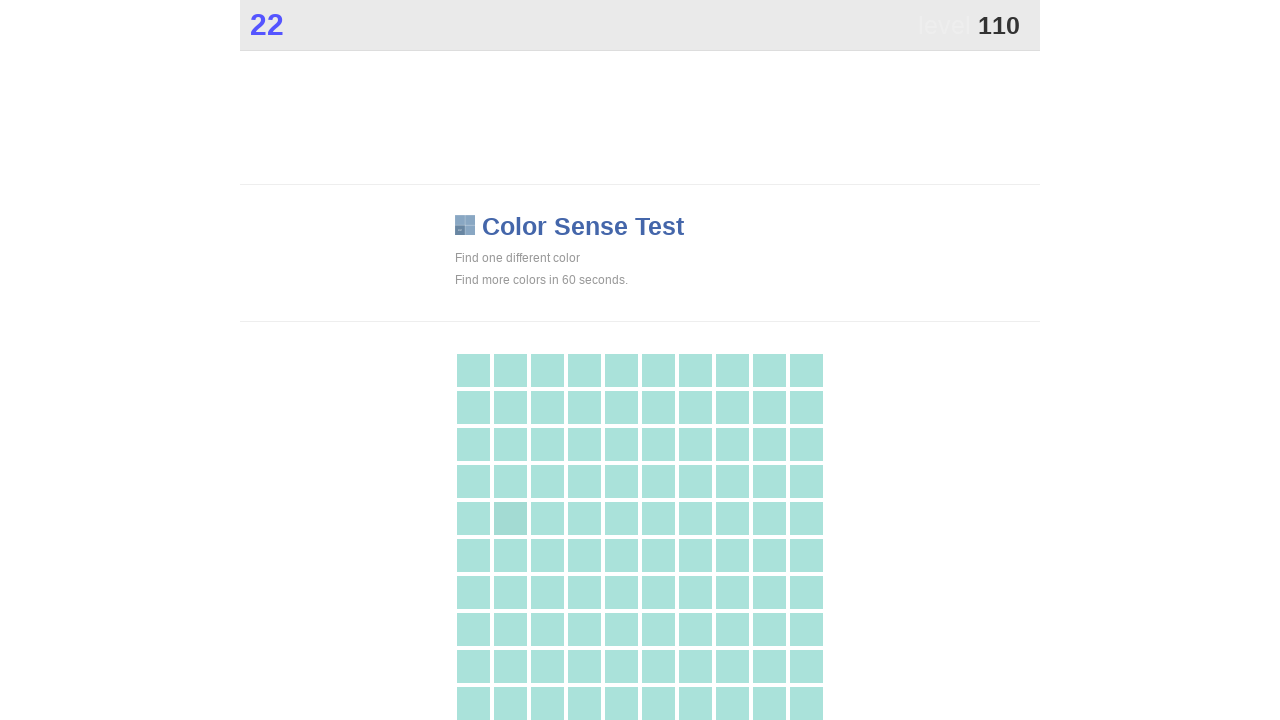

Clicked main button to identify colored element at (510, 518) on .main
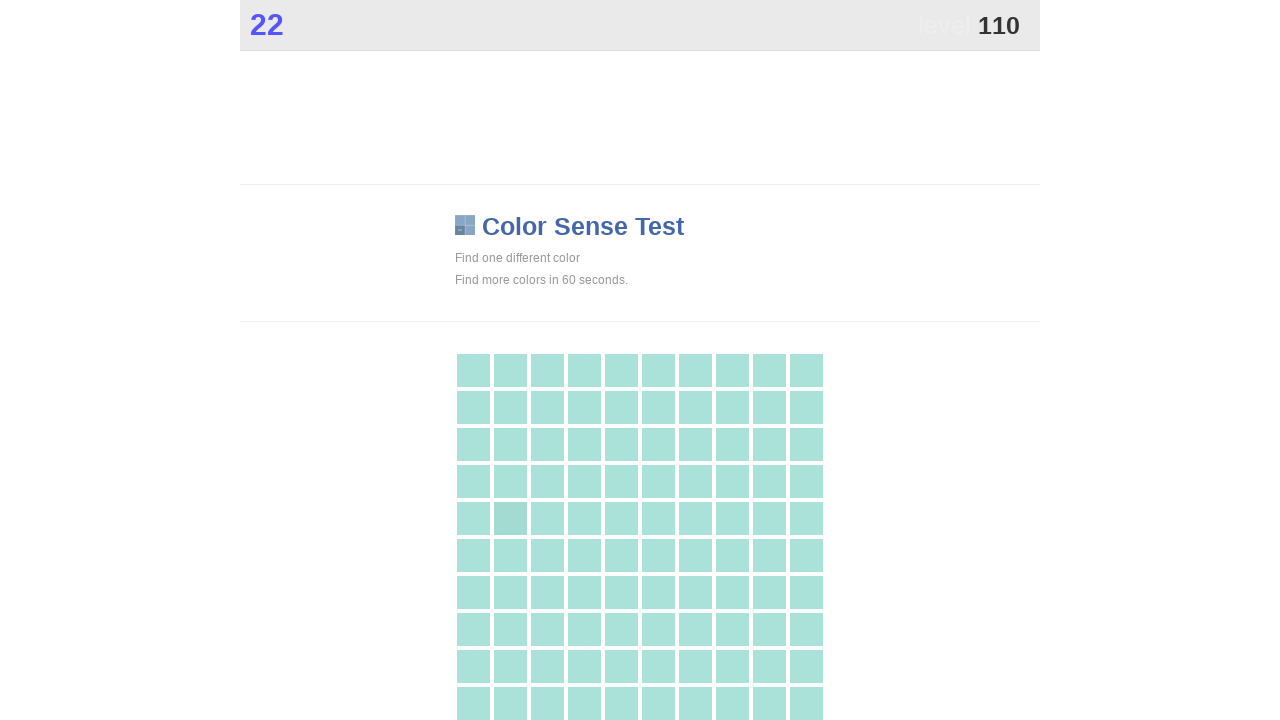

Clicked main button to identify colored element at (510, 518) on .main
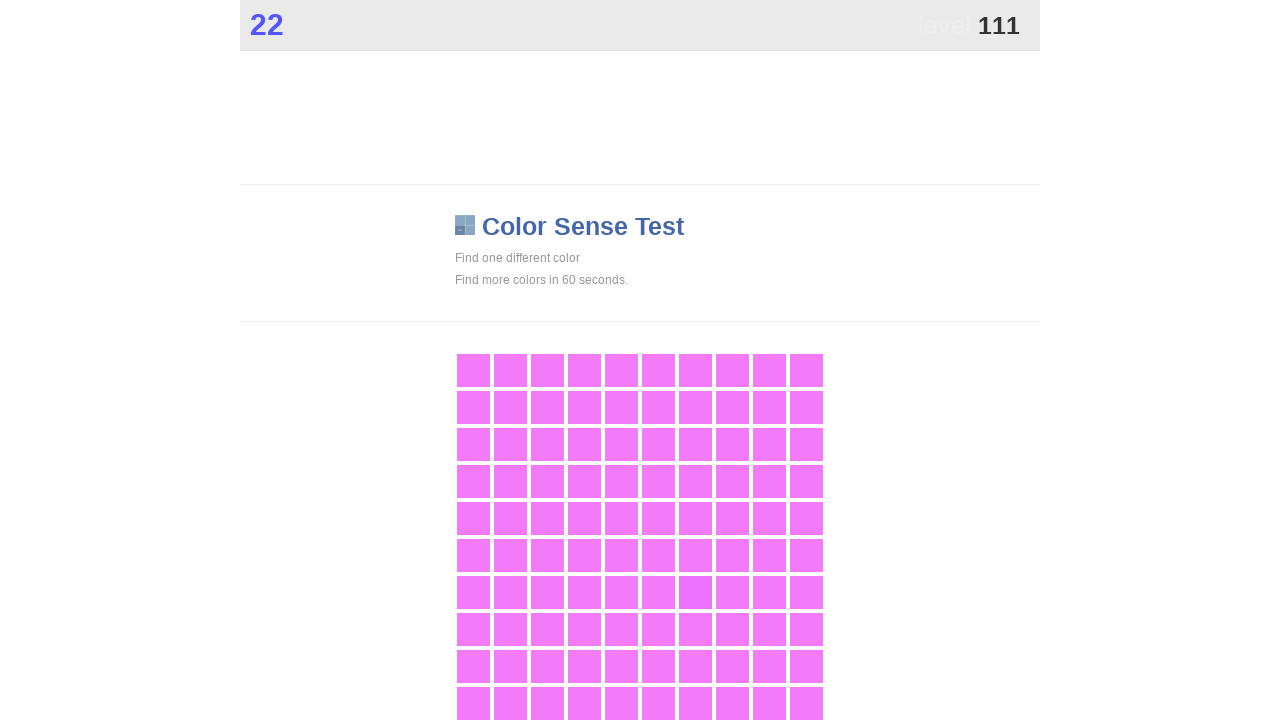

Clicked main button to identify colored element at (695, 592) on .main
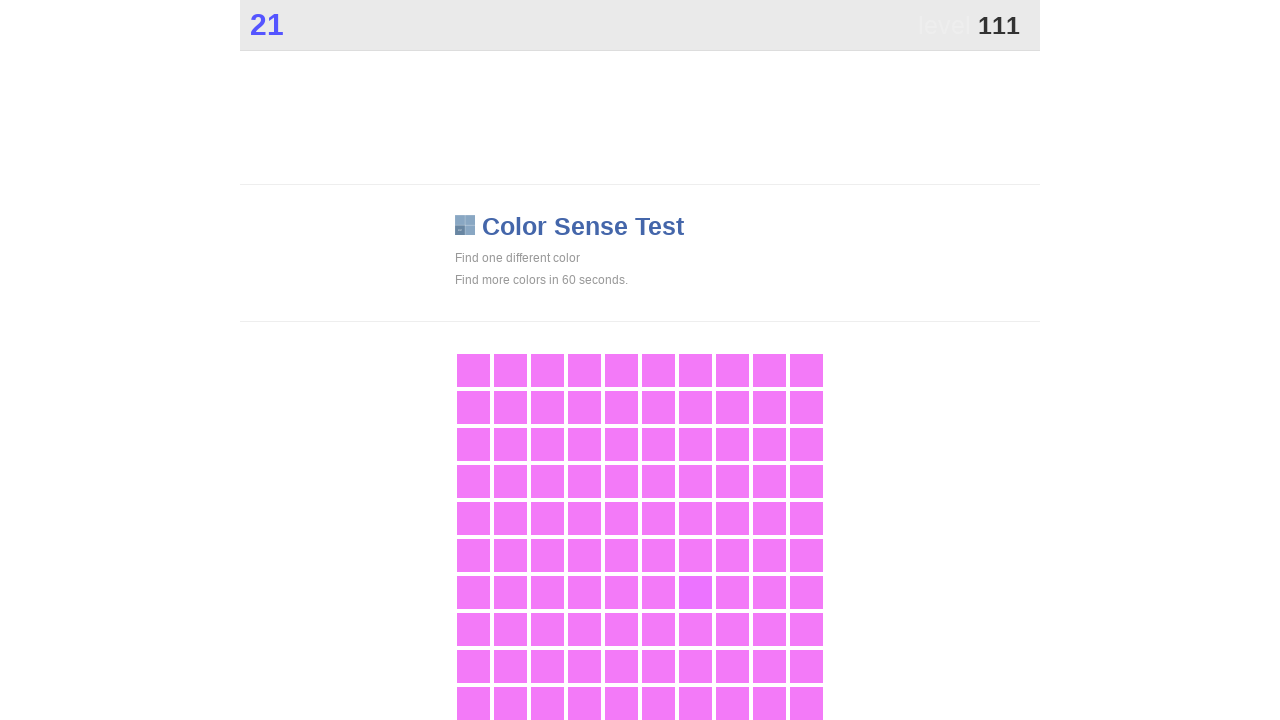

Clicked main button to identify colored element at (695, 592) on .main
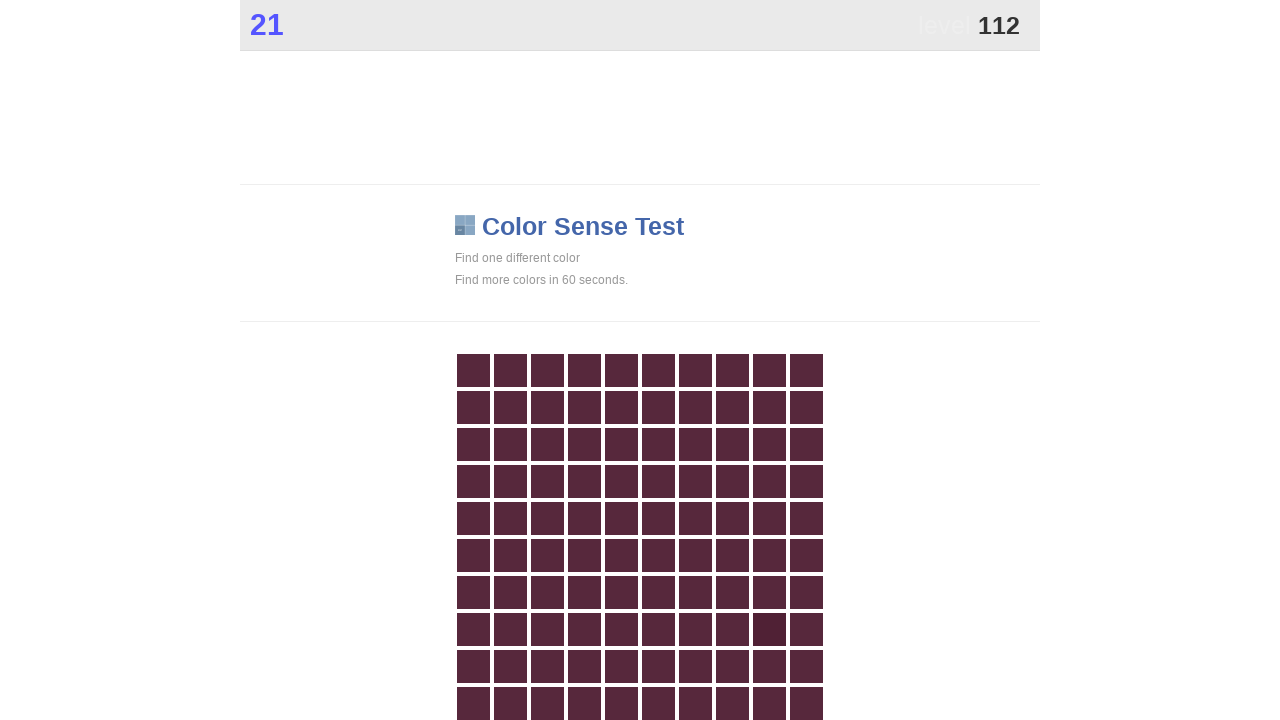

Clicked main button to identify colored element at (769, 629) on .main
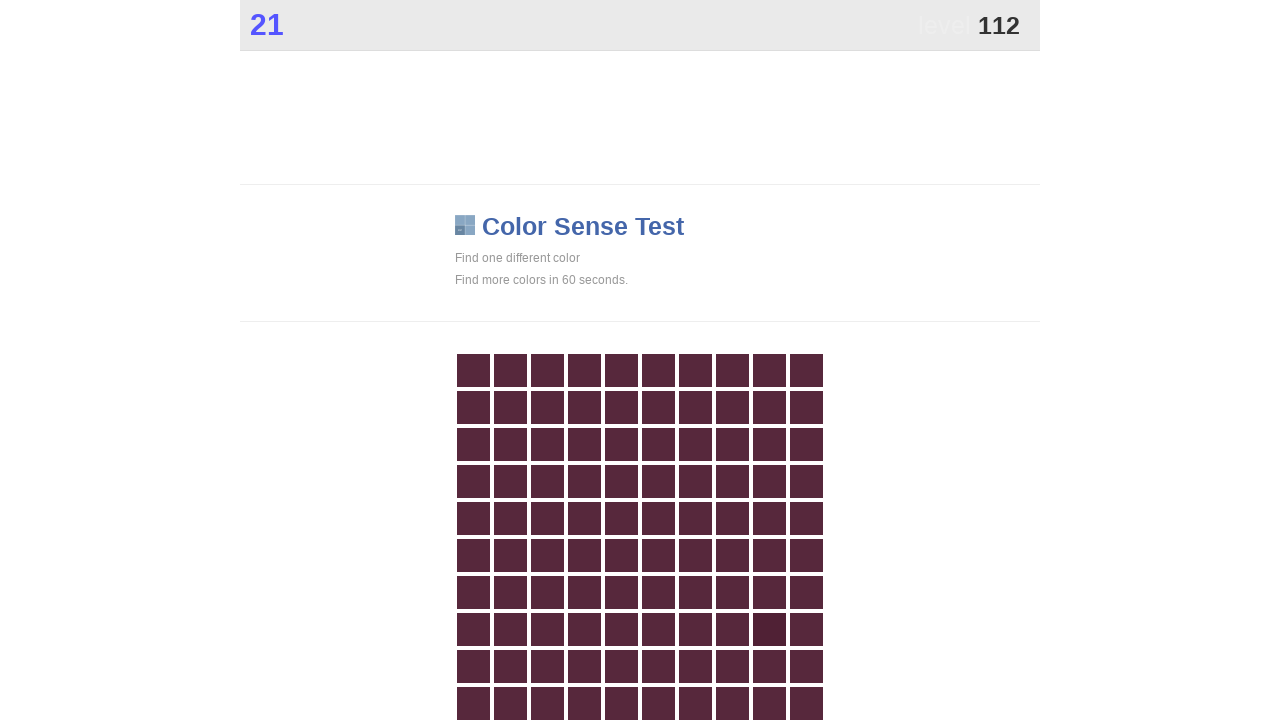

Clicked main button to identify colored element at (769, 629) on .main
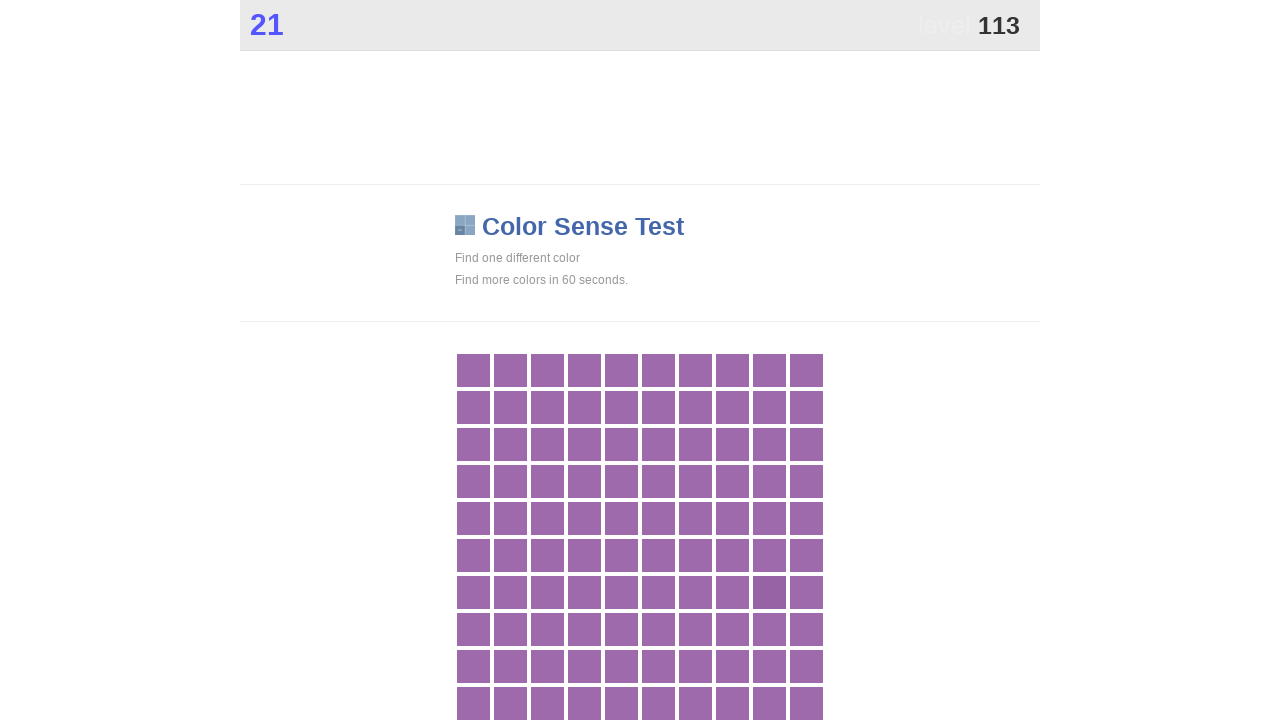

Clicked main button to identify colored element at (769, 592) on .main
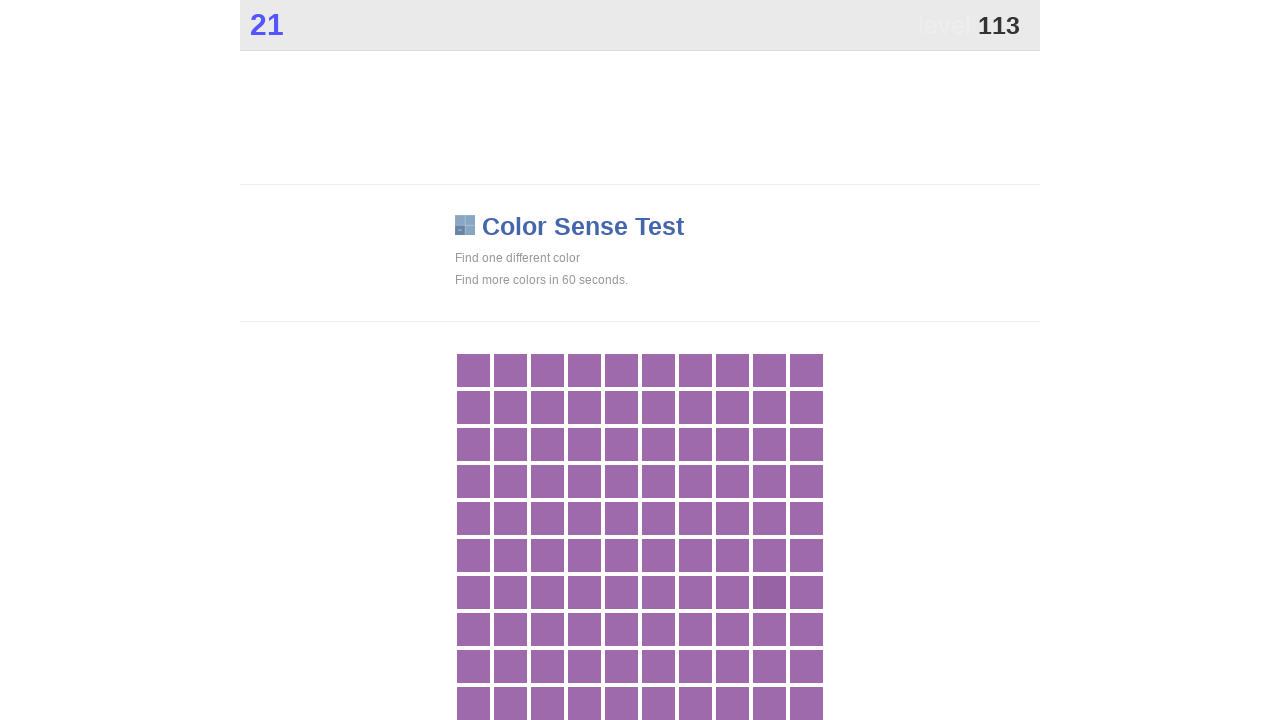

Clicked main button to identify colored element at (769, 592) on .main
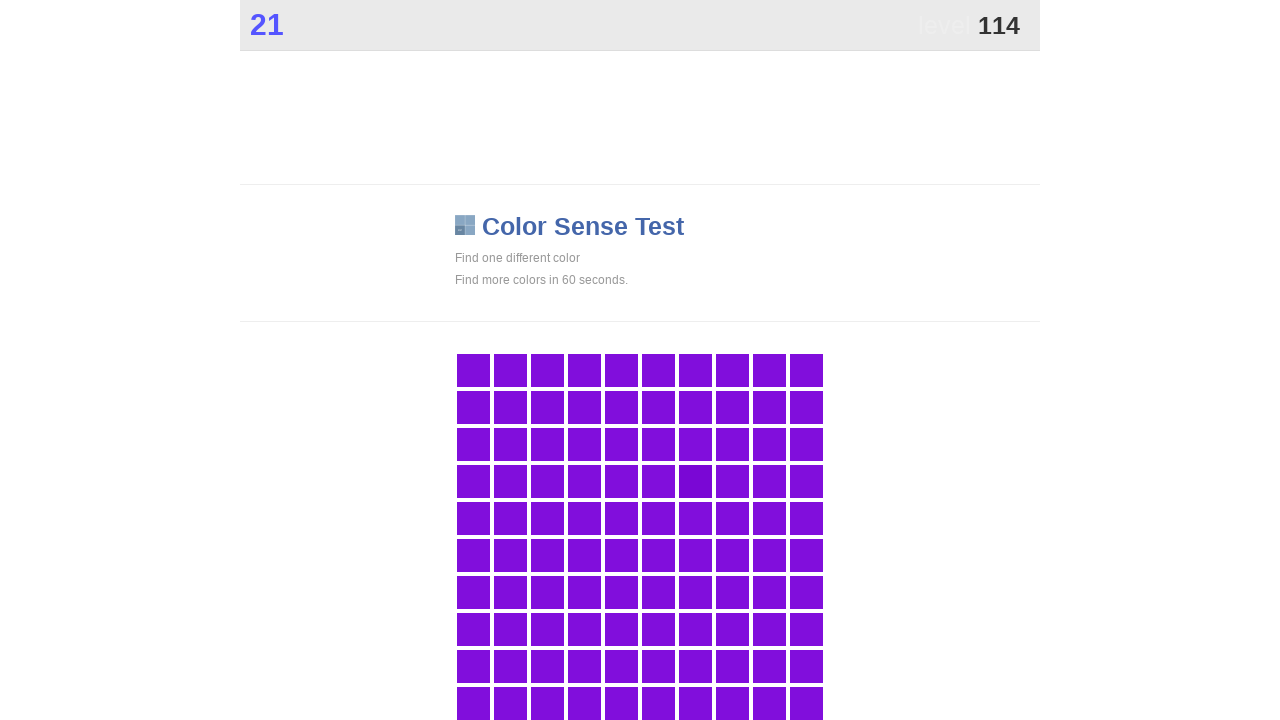

Clicked main button to identify colored element at (695, 481) on .main
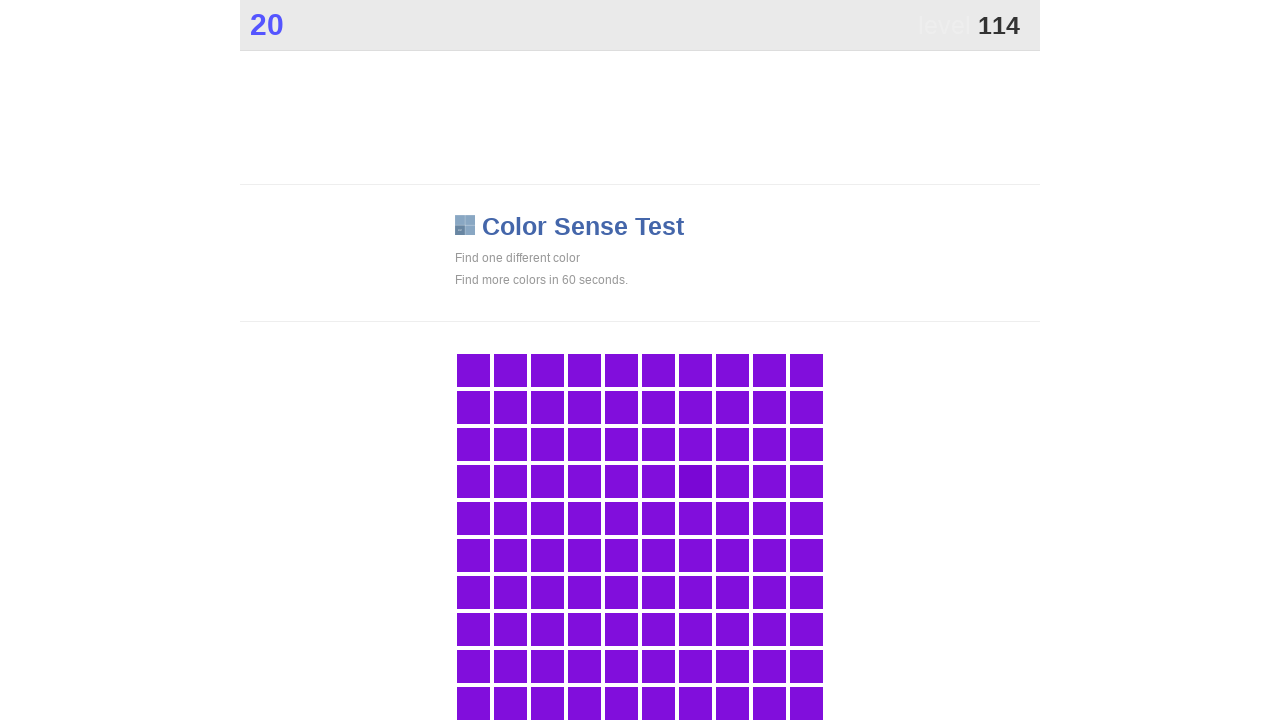

Clicked main button to identify colored element at (695, 481) on .main
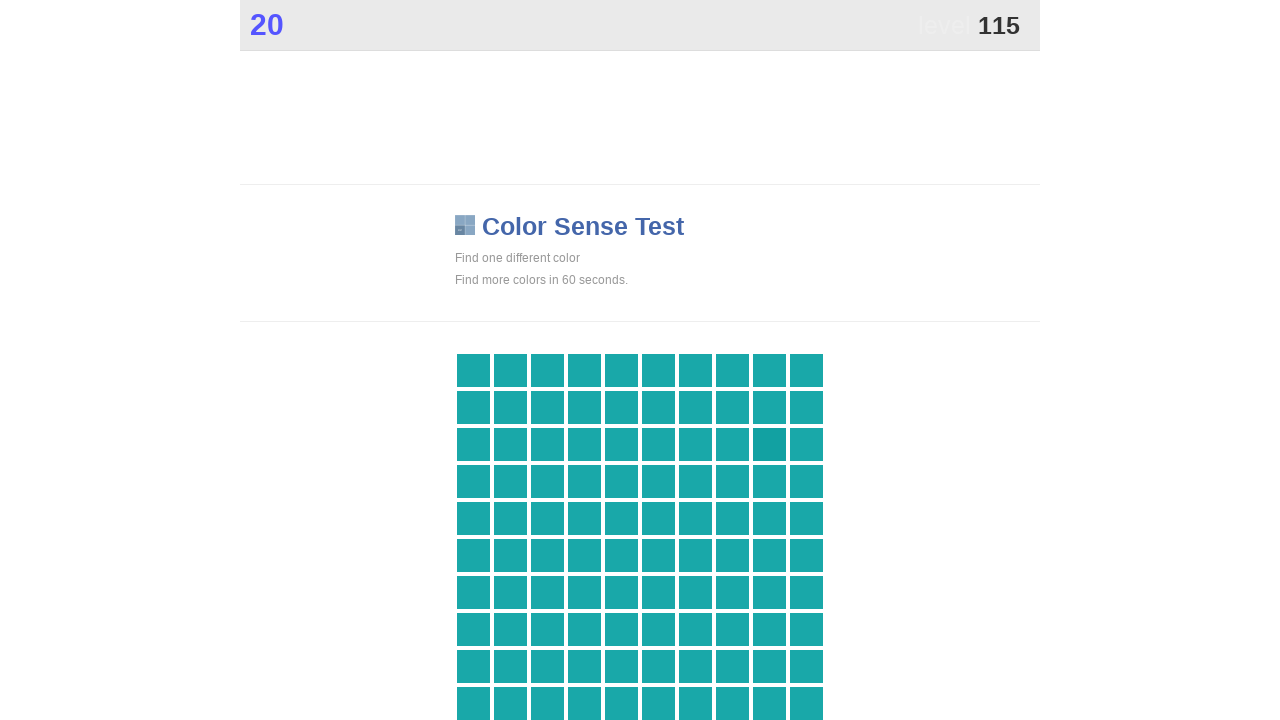

Clicked main button to identify colored element at (769, 444) on .main
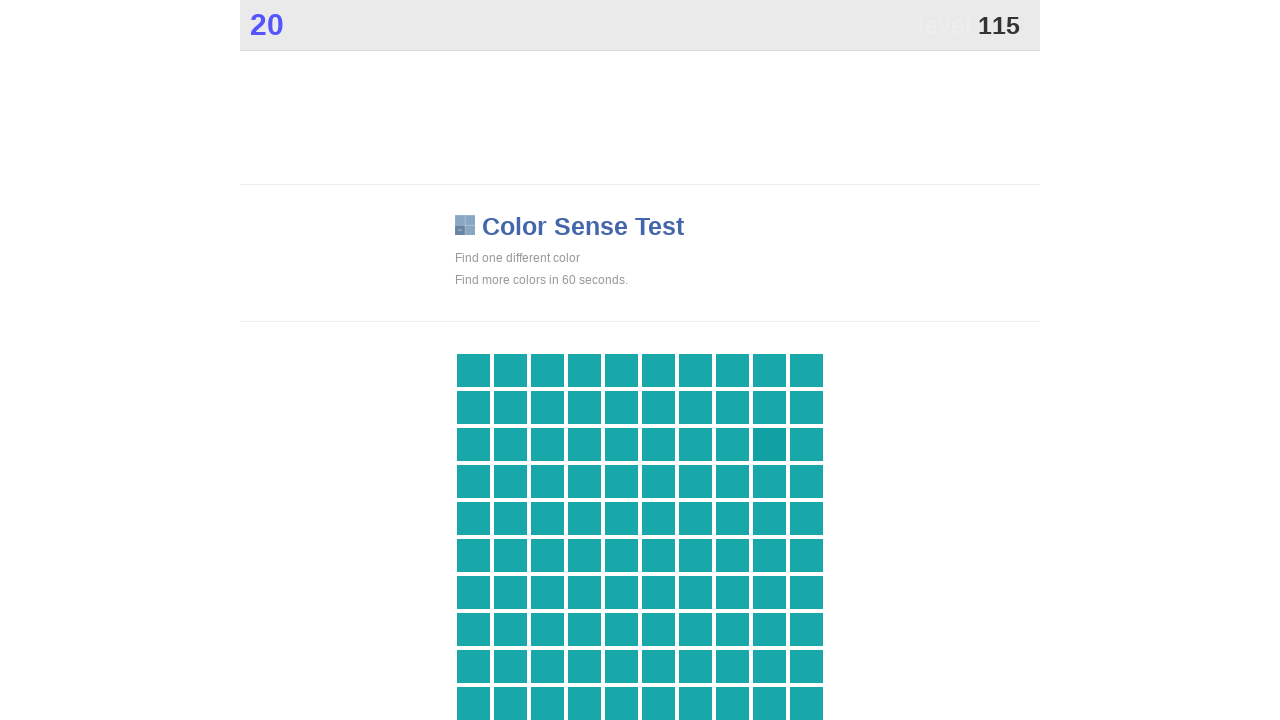

Clicked main button to identify colored element at (769, 444) on .main
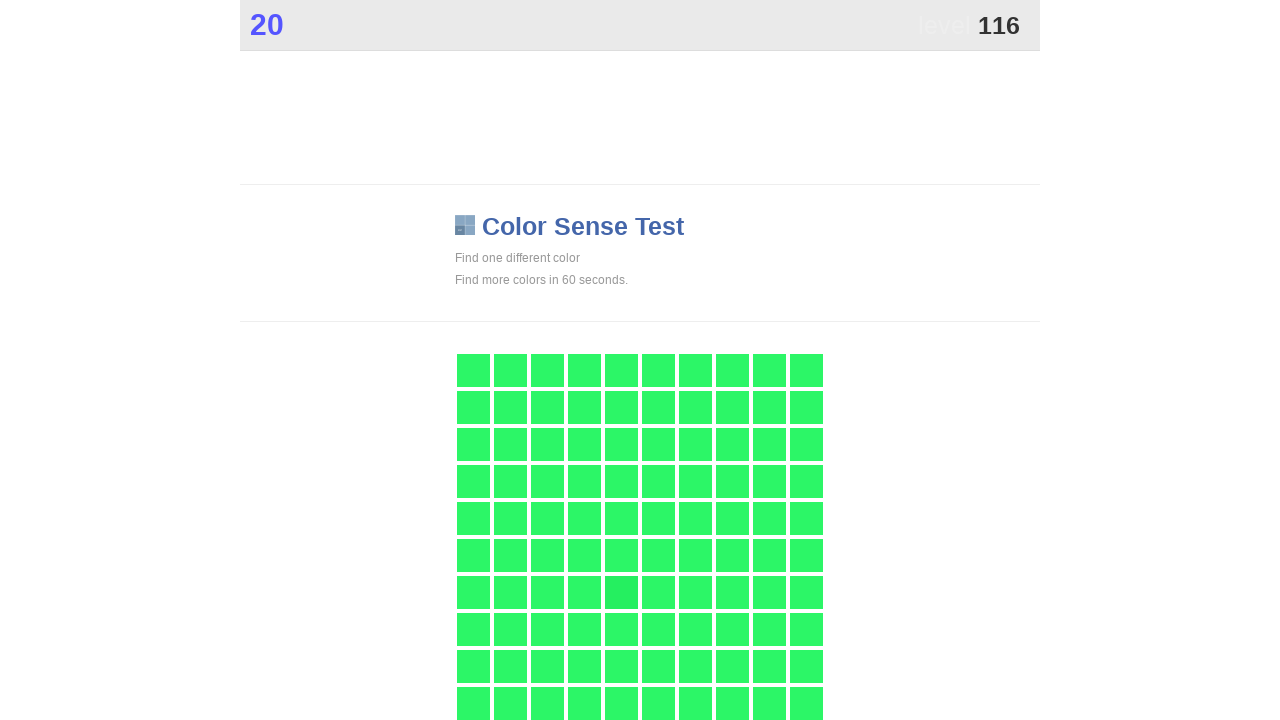

Clicked main button to identify colored element at (621, 592) on .main
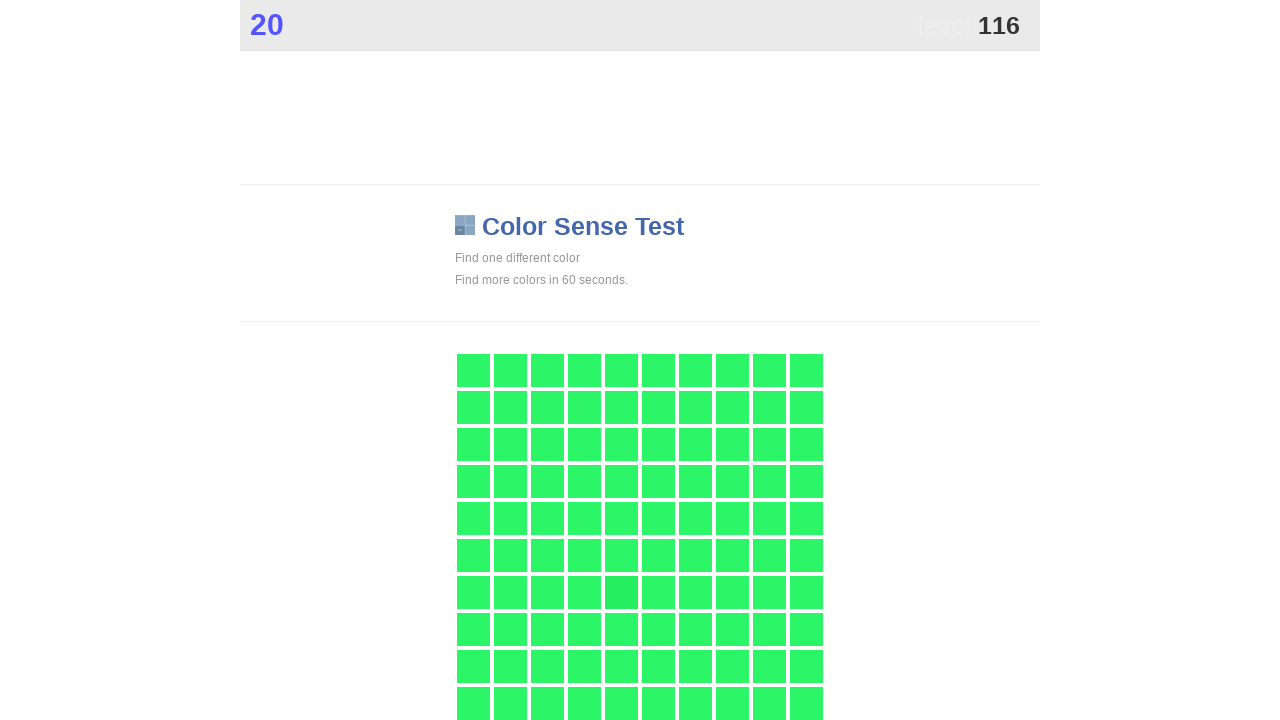

Clicked main button to identify colored element at (621, 592) on .main
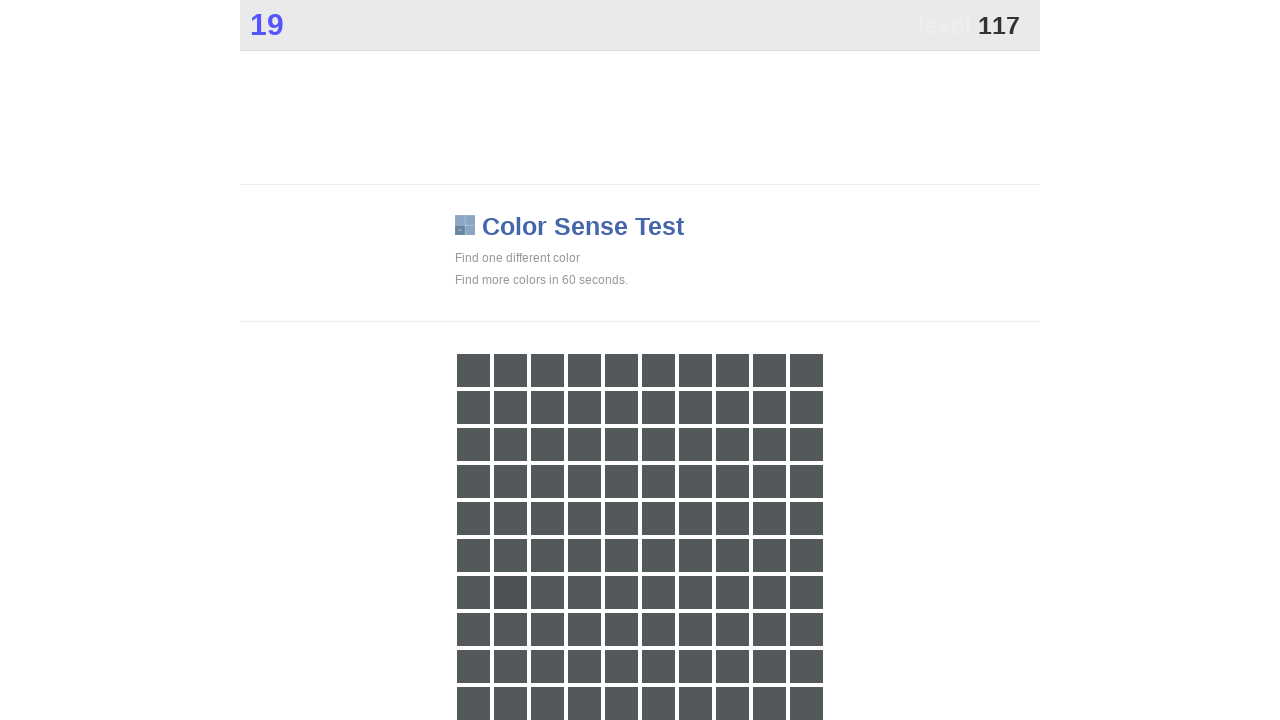

Clicked main button to identify colored element at (510, 592) on .main
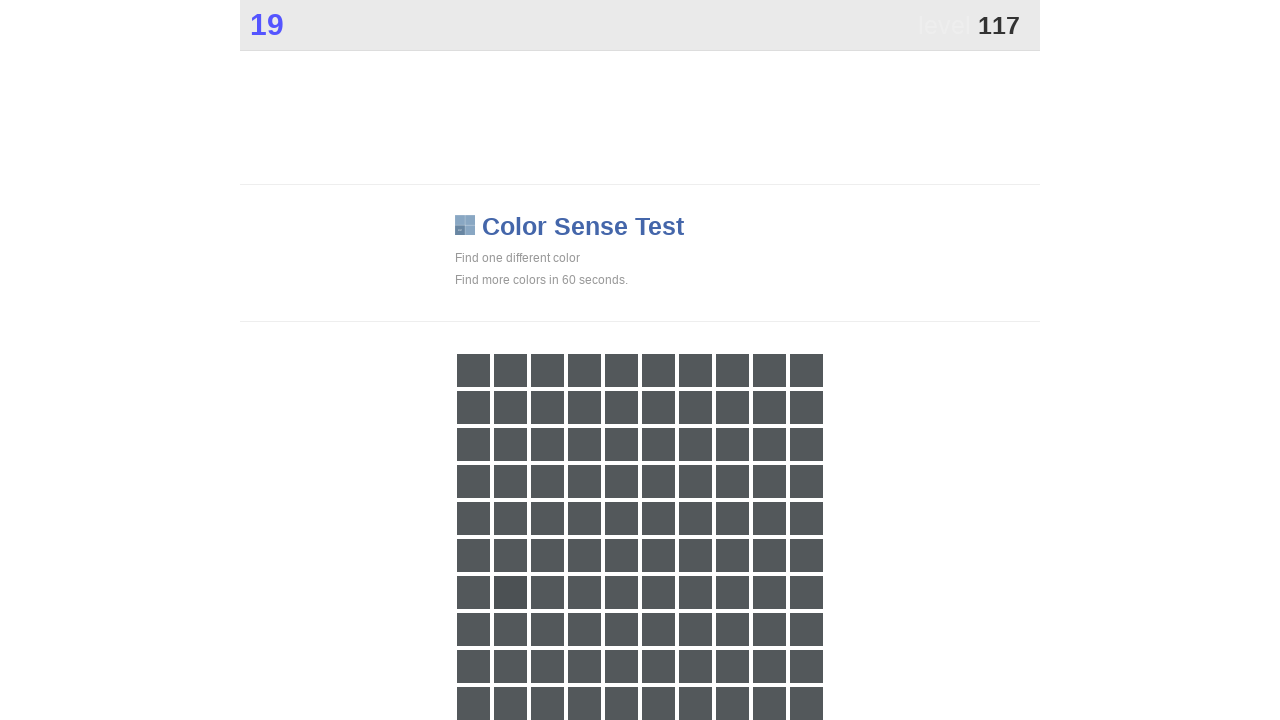

Clicked main button to identify colored element at (510, 592) on .main
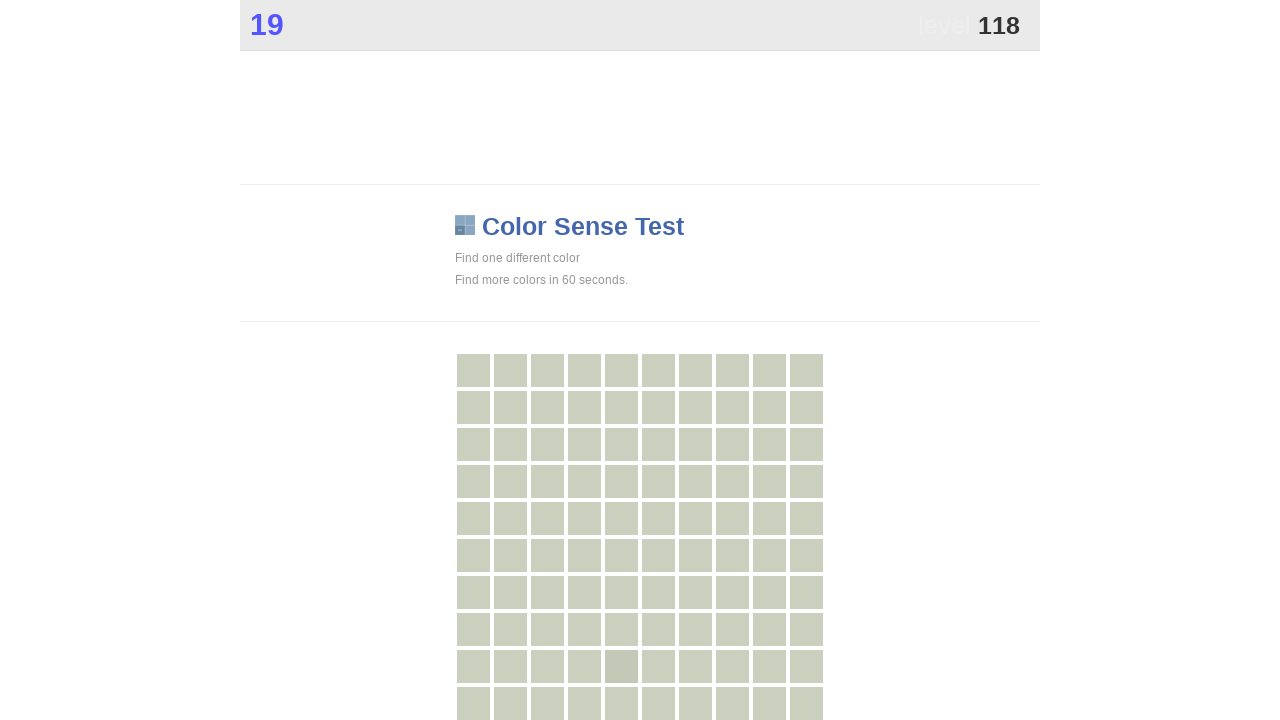

Clicked main button to identify colored element at (621, 666) on .main
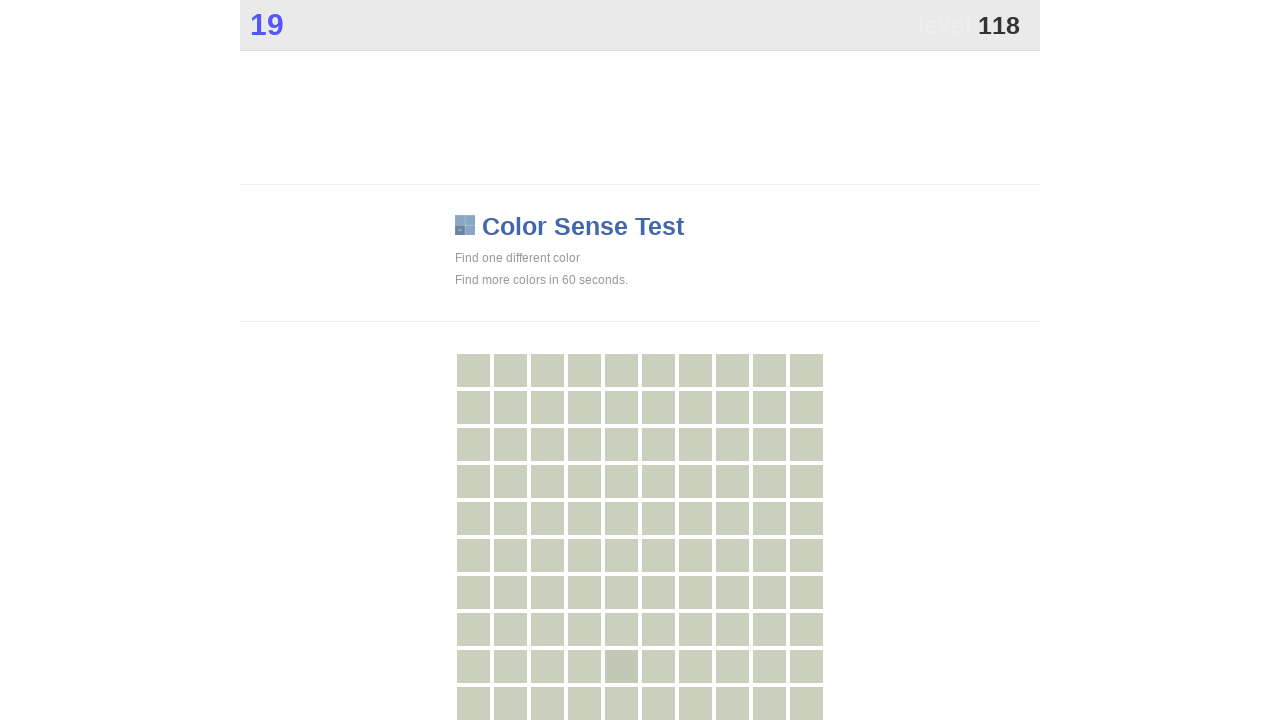

Clicked main button to identify colored element at (621, 666) on .main
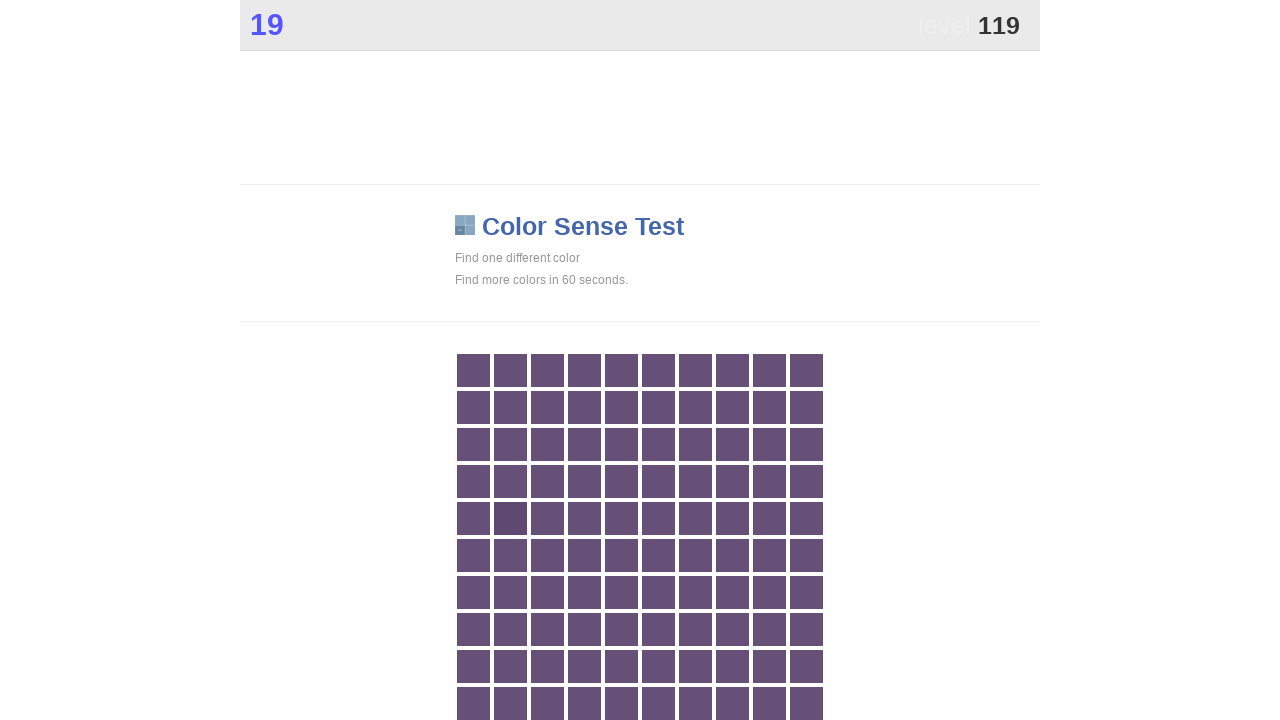

Clicked main button to identify colored element at (510, 518) on .main
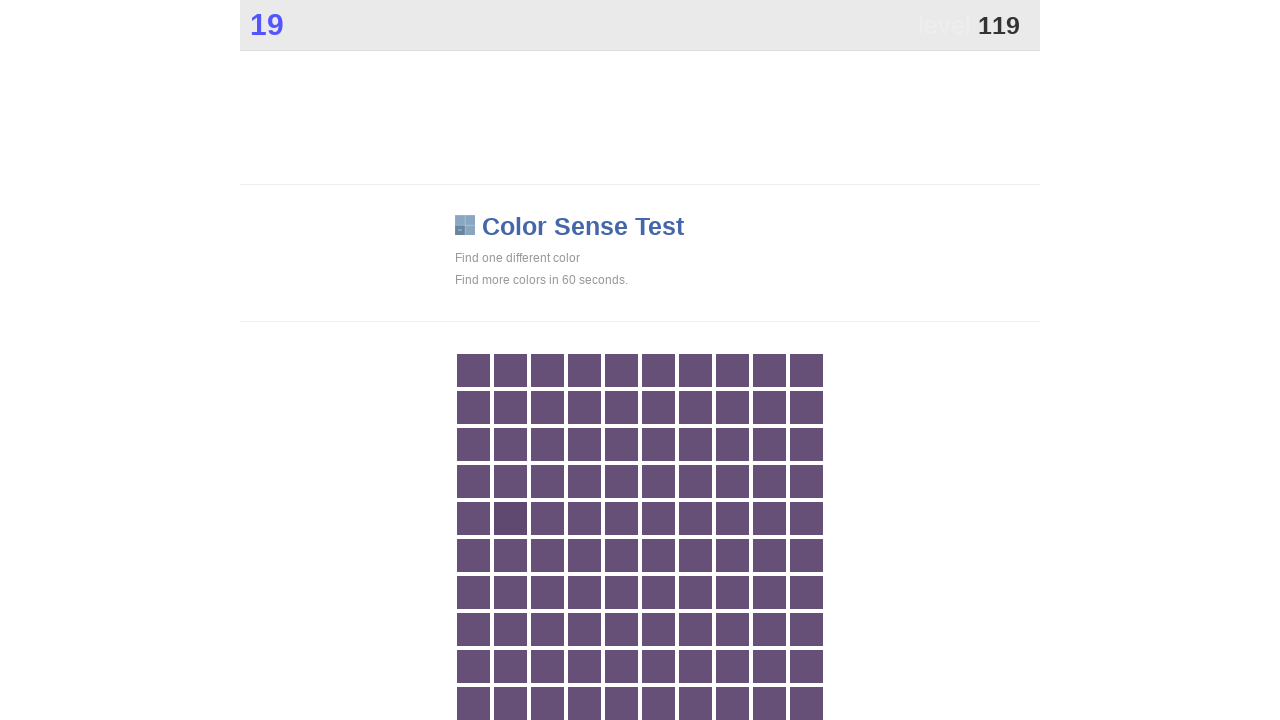

Clicked main button to identify colored element at (510, 518) on .main
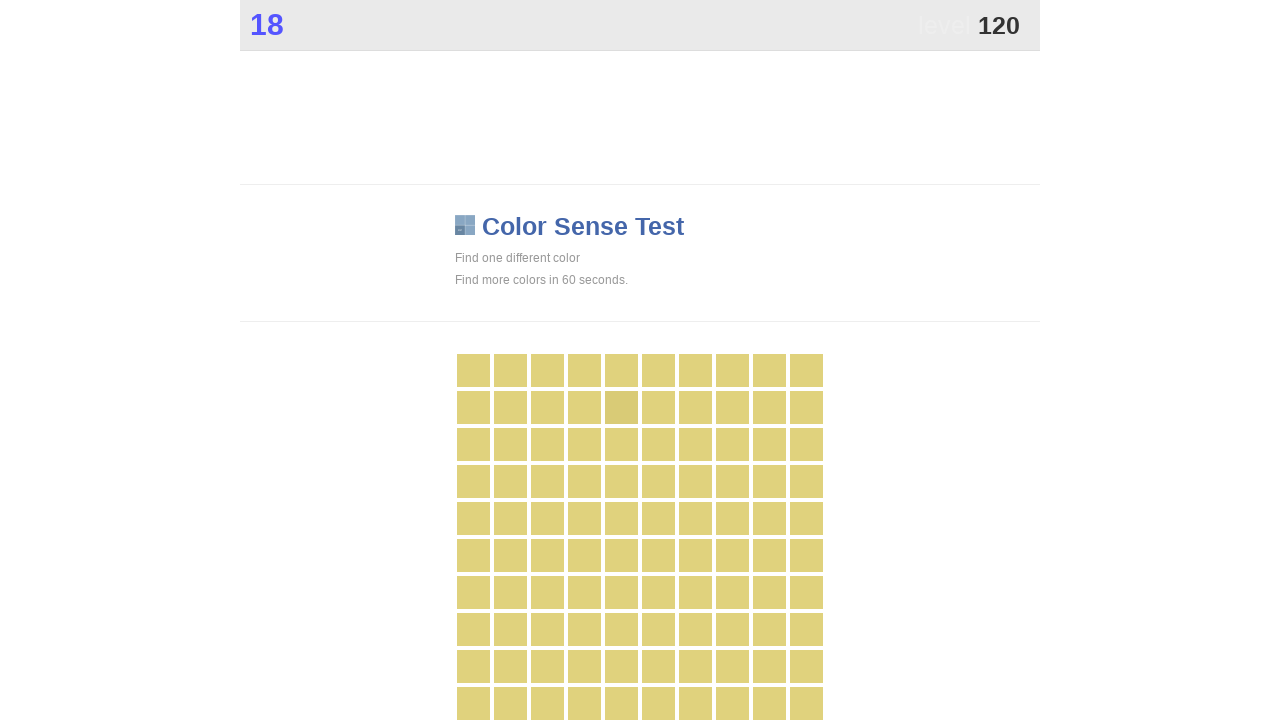

Clicked main button to identify colored element at (621, 407) on .main
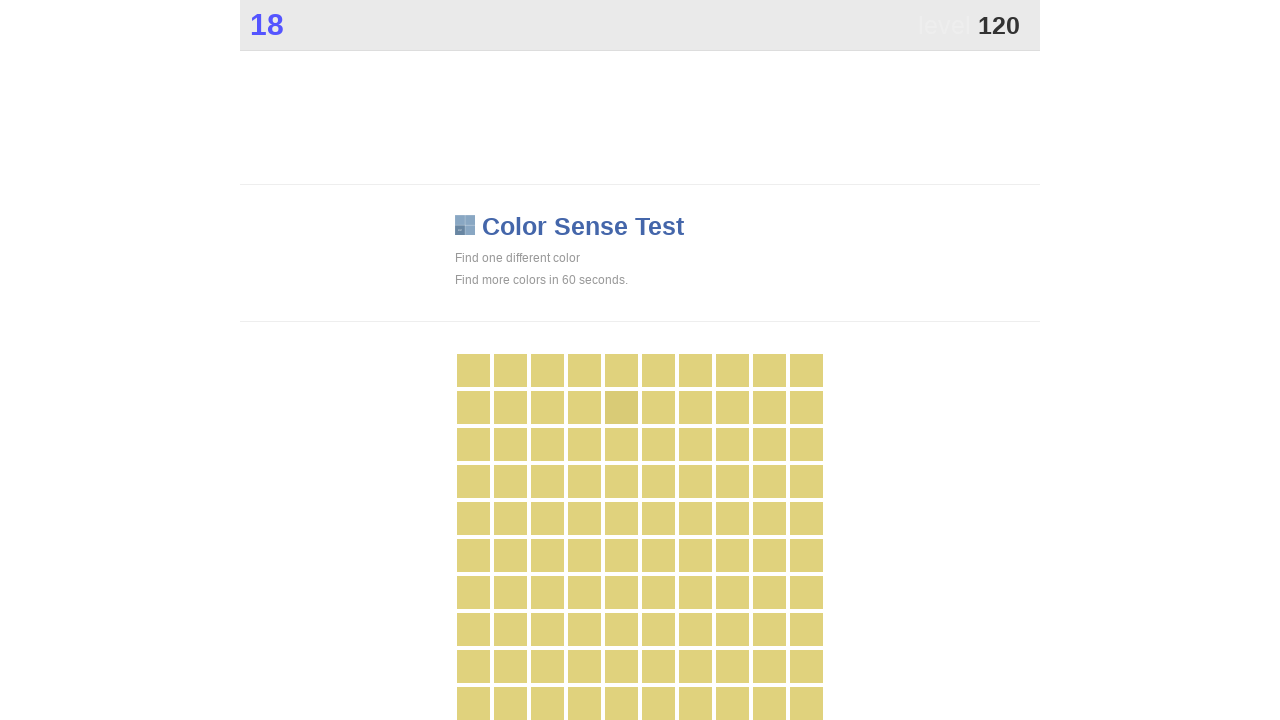

Clicked main button to identify colored element at (621, 407) on .main
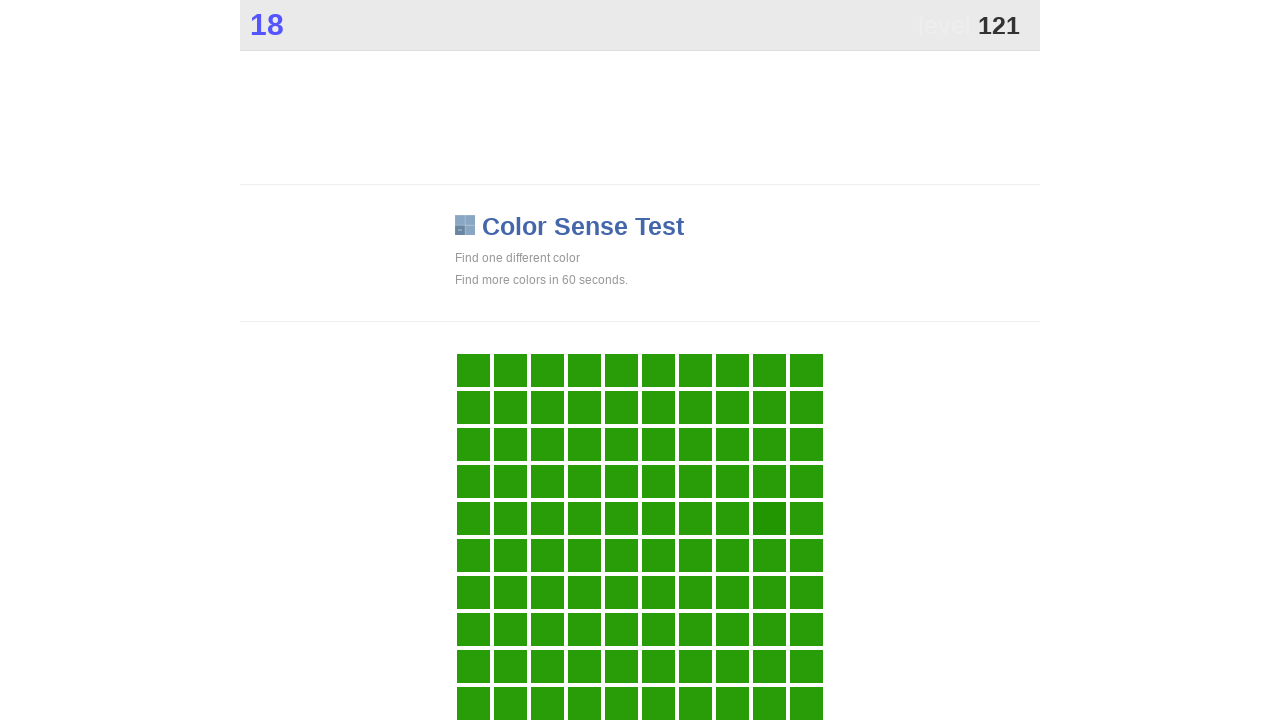

Clicked main button to identify colored element at (769, 518) on .main
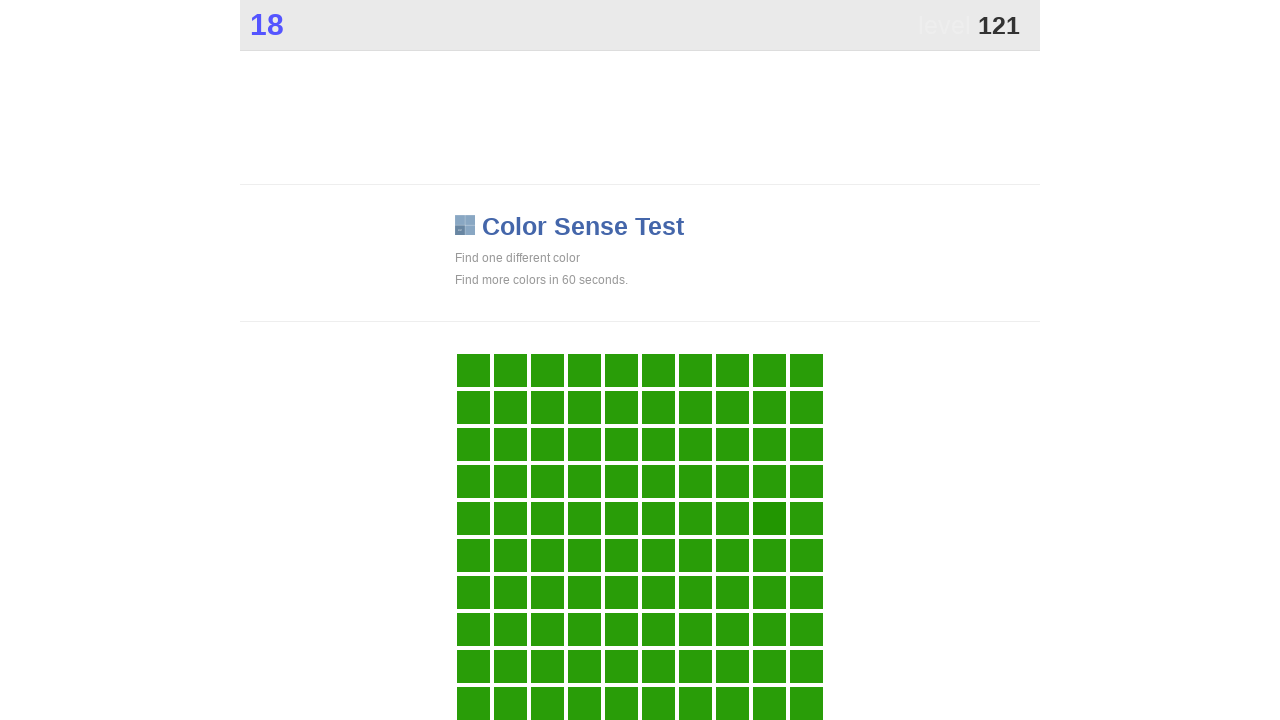

Clicked main button to identify colored element at (769, 518) on .main
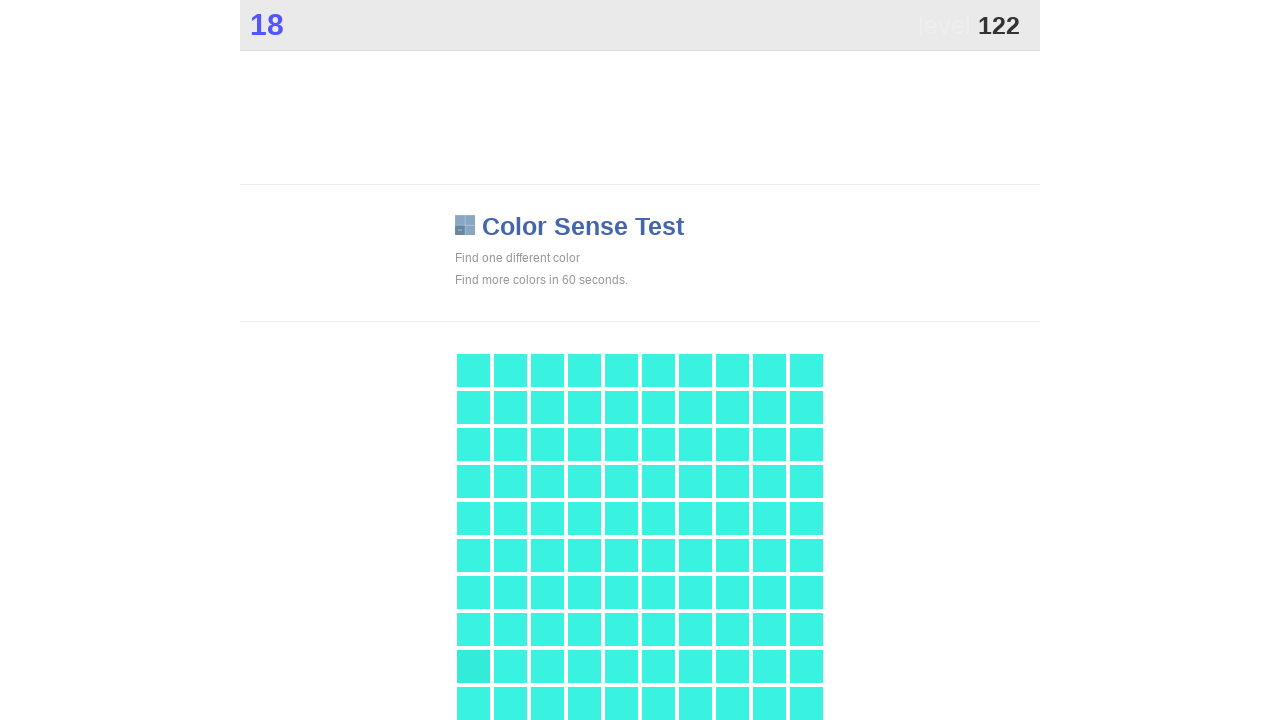

Clicked main button to identify colored element at (473, 666) on .main
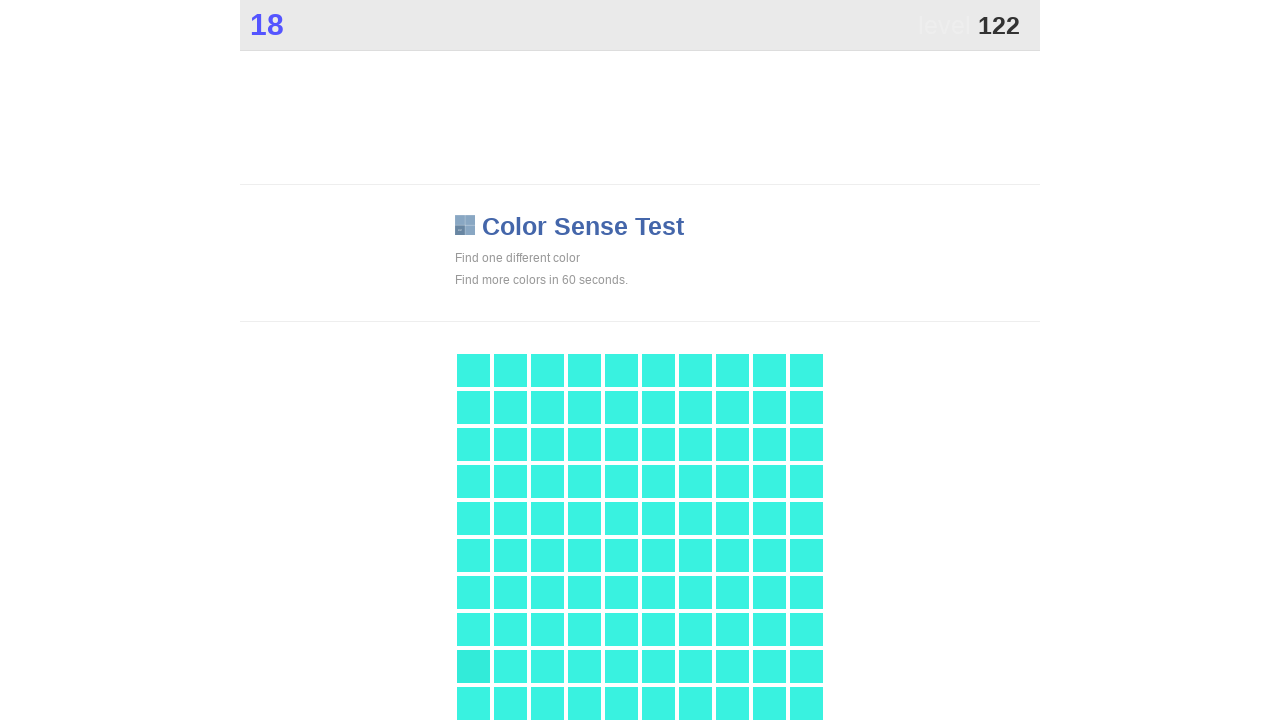

Clicked main button to identify colored element at (473, 666) on .main
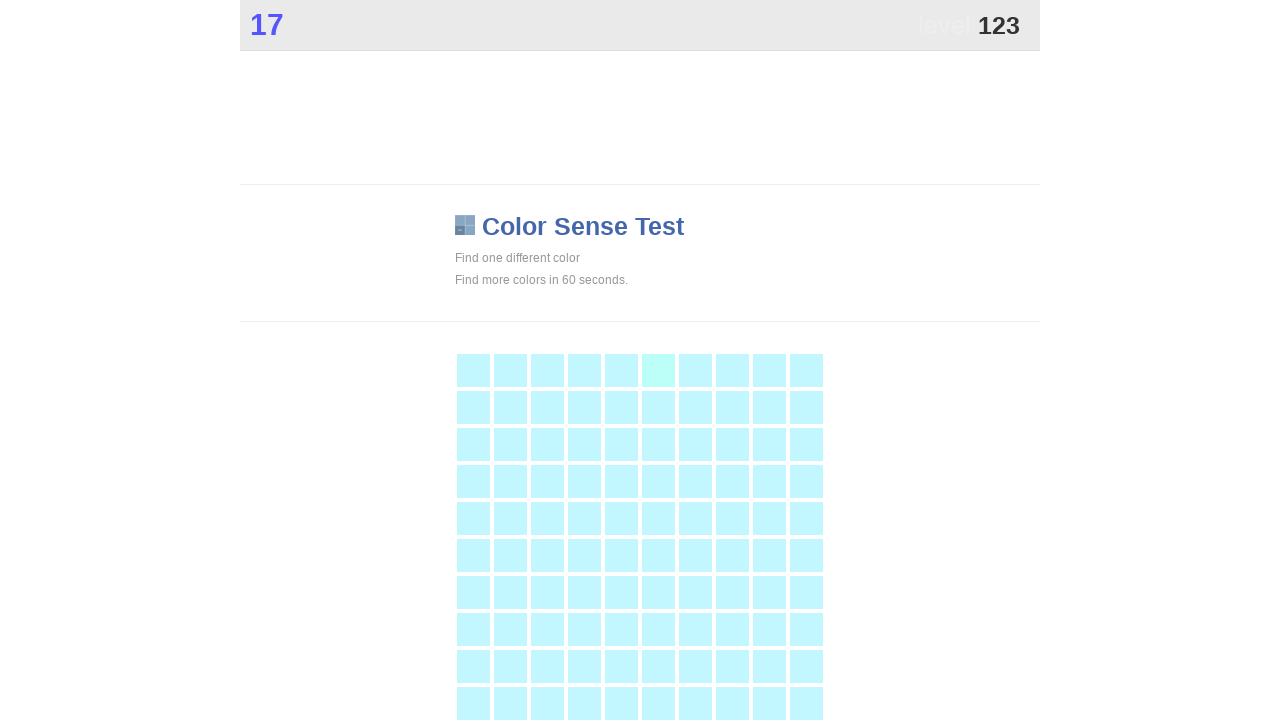

Clicked main button to identify colored element at (658, 370) on .main
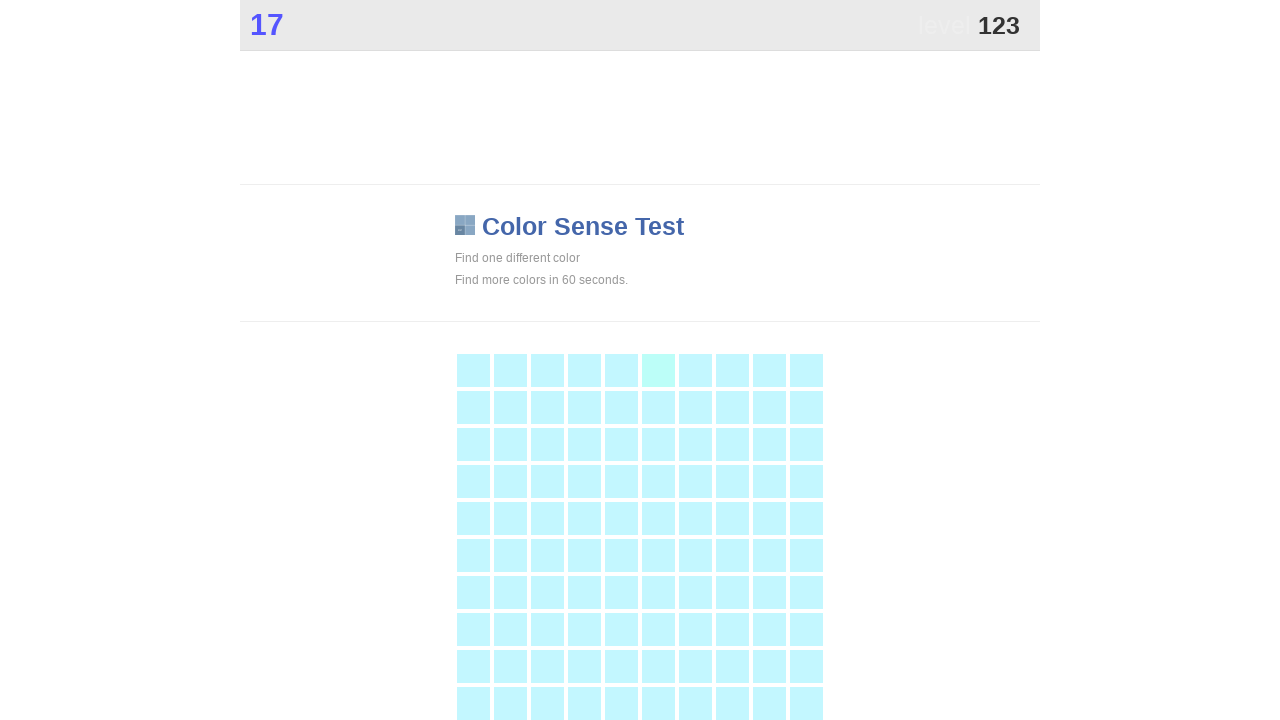

Clicked main button to identify colored element at (658, 370) on .main
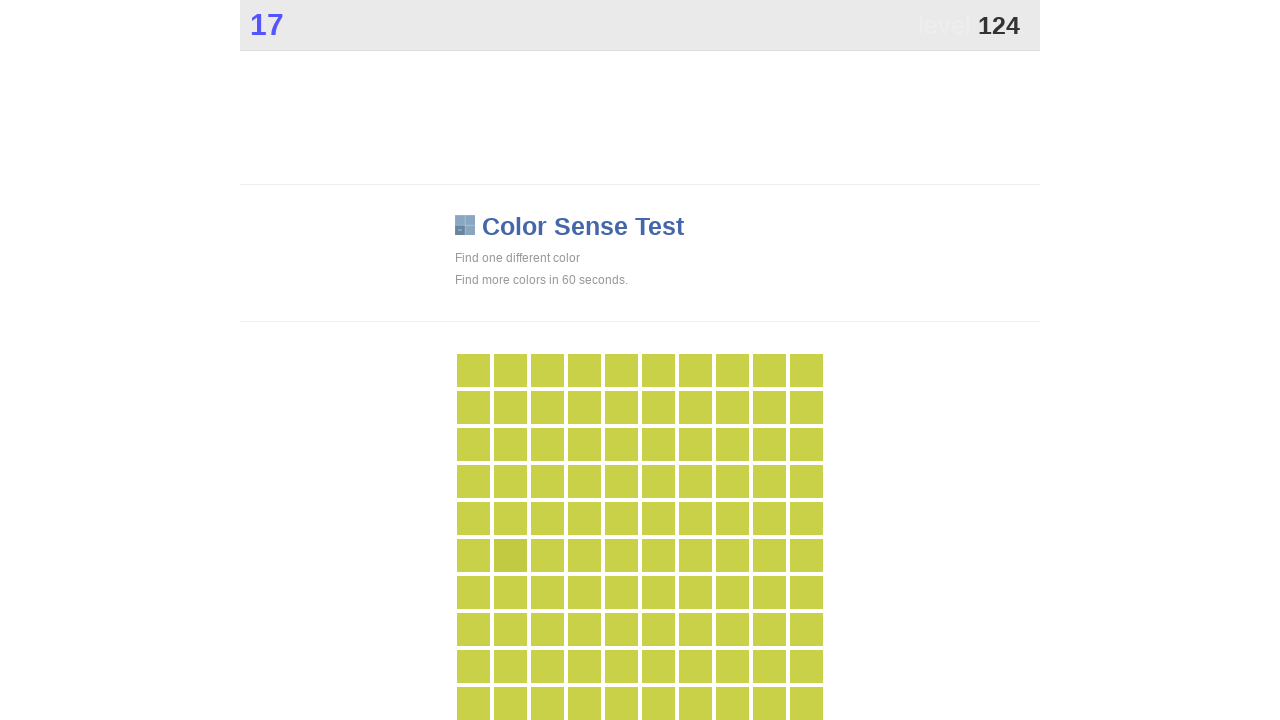

Clicked main button to identify colored element at (510, 555) on .main
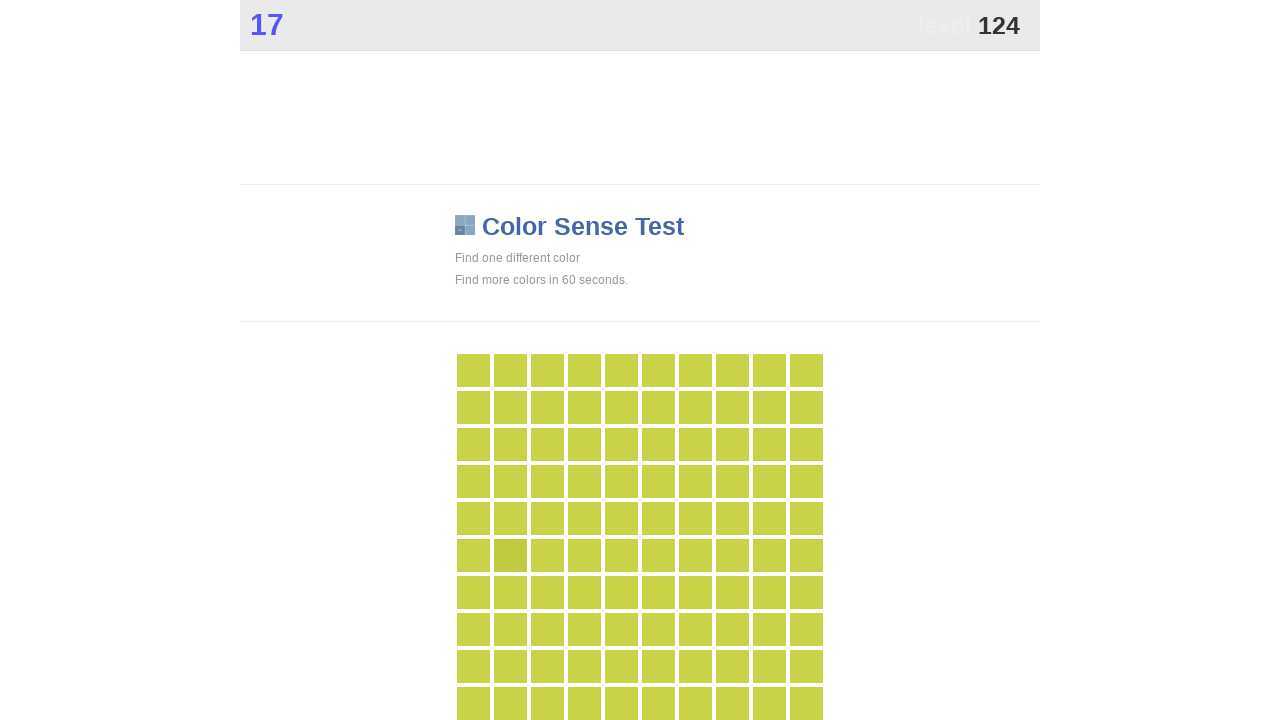

Clicked main button to identify colored element at (510, 555) on .main
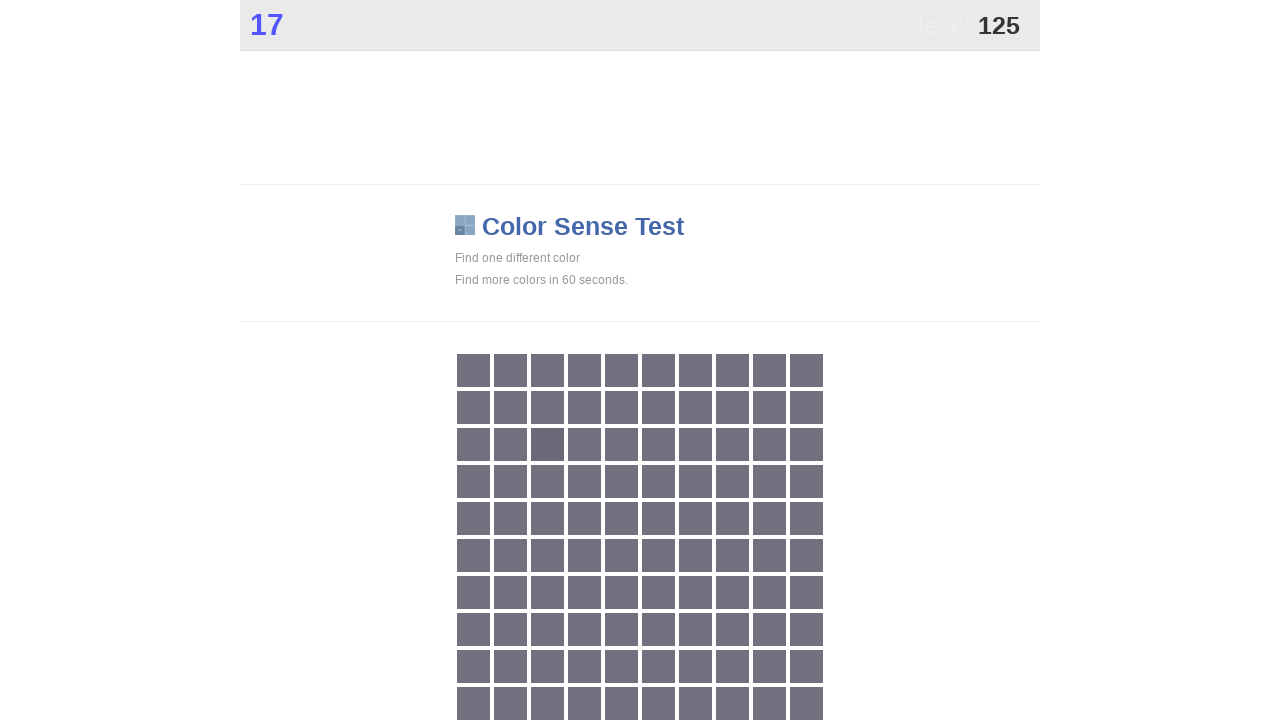

Clicked main button to identify colored element at (547, 444) on .main
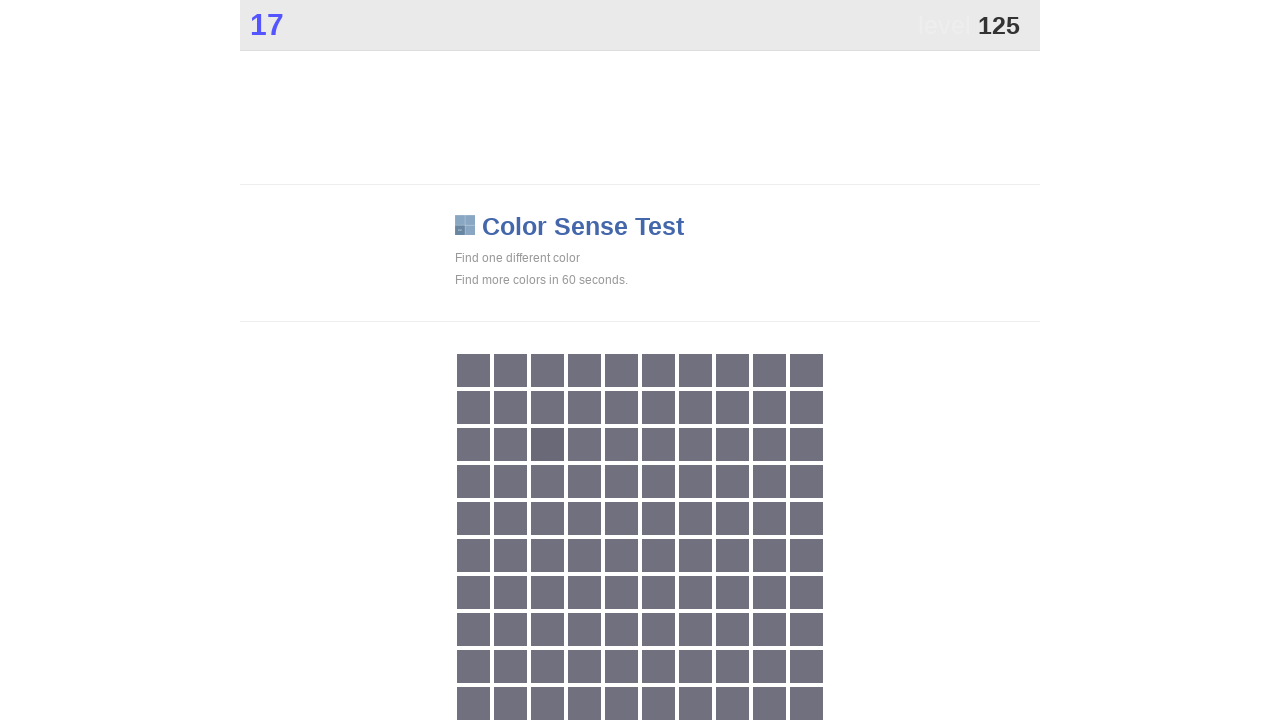

Clicked main button to identify colored element at (547, 444) on .main
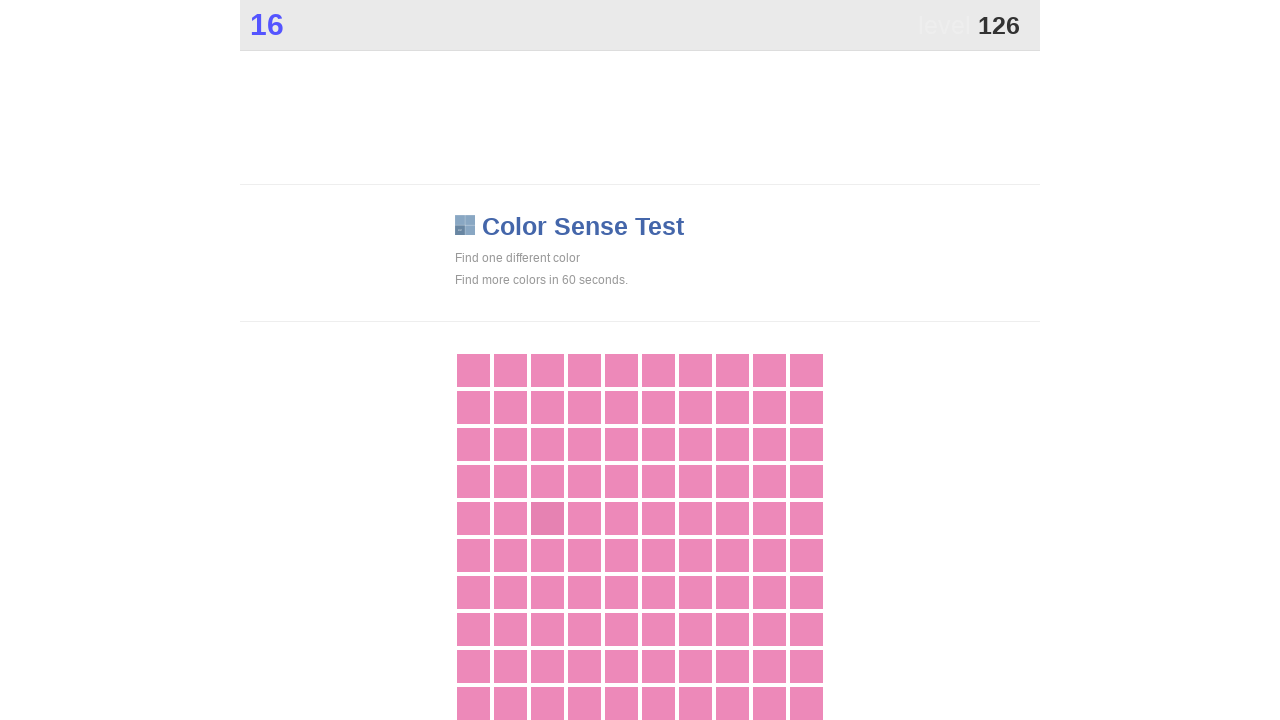

Clicked main button to identify colored element at (547, 518) on .main
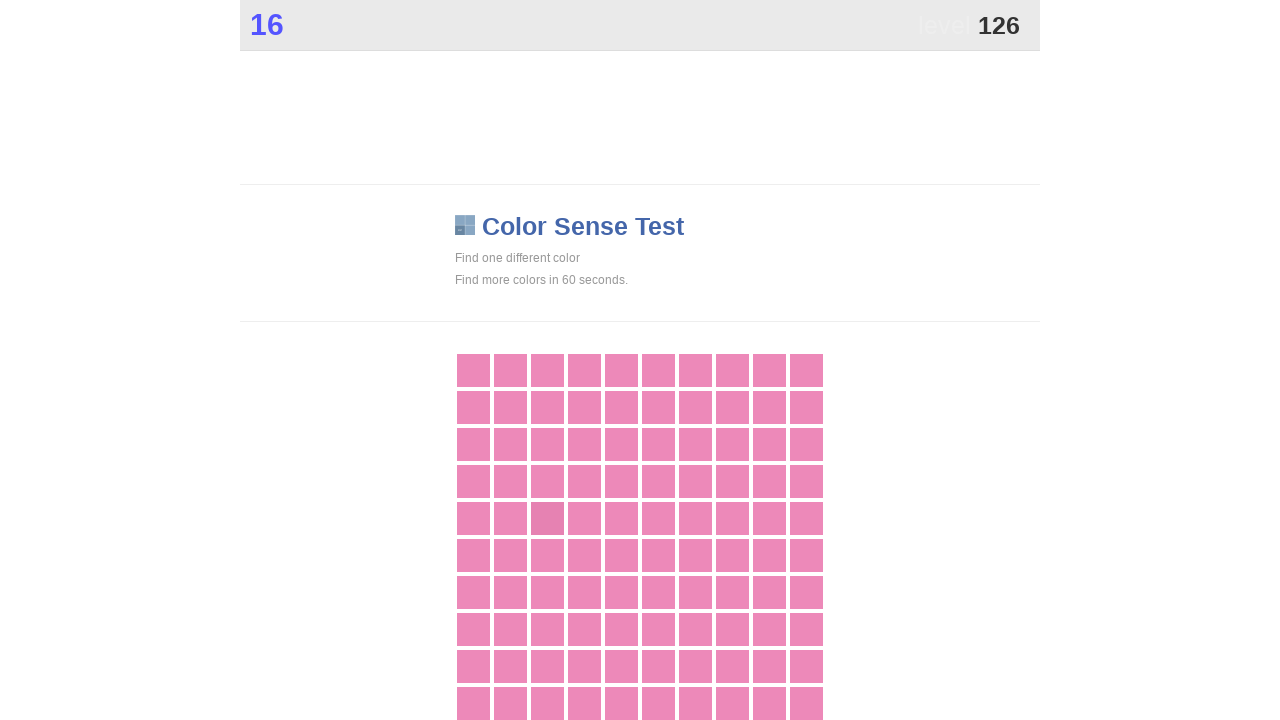

Clicked main button to identify colored element at (547, 518) on .main
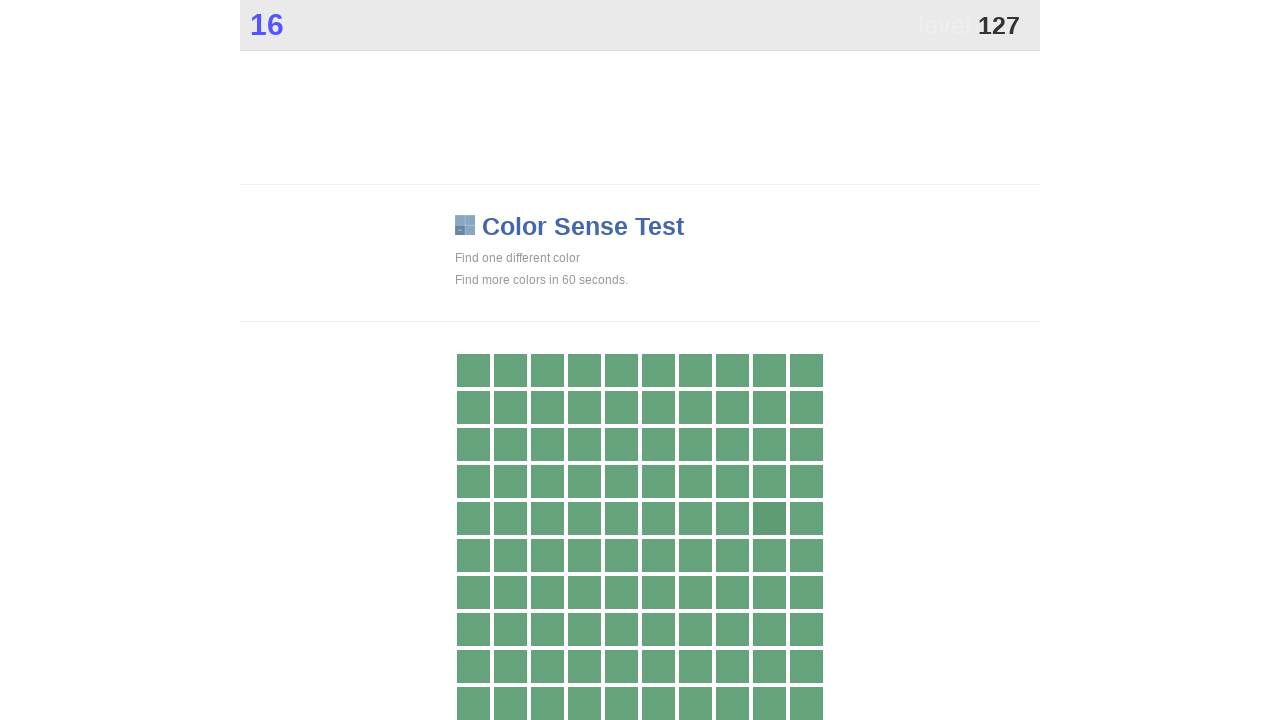

Clicked main button to identify colored element at (769, 518) on .main
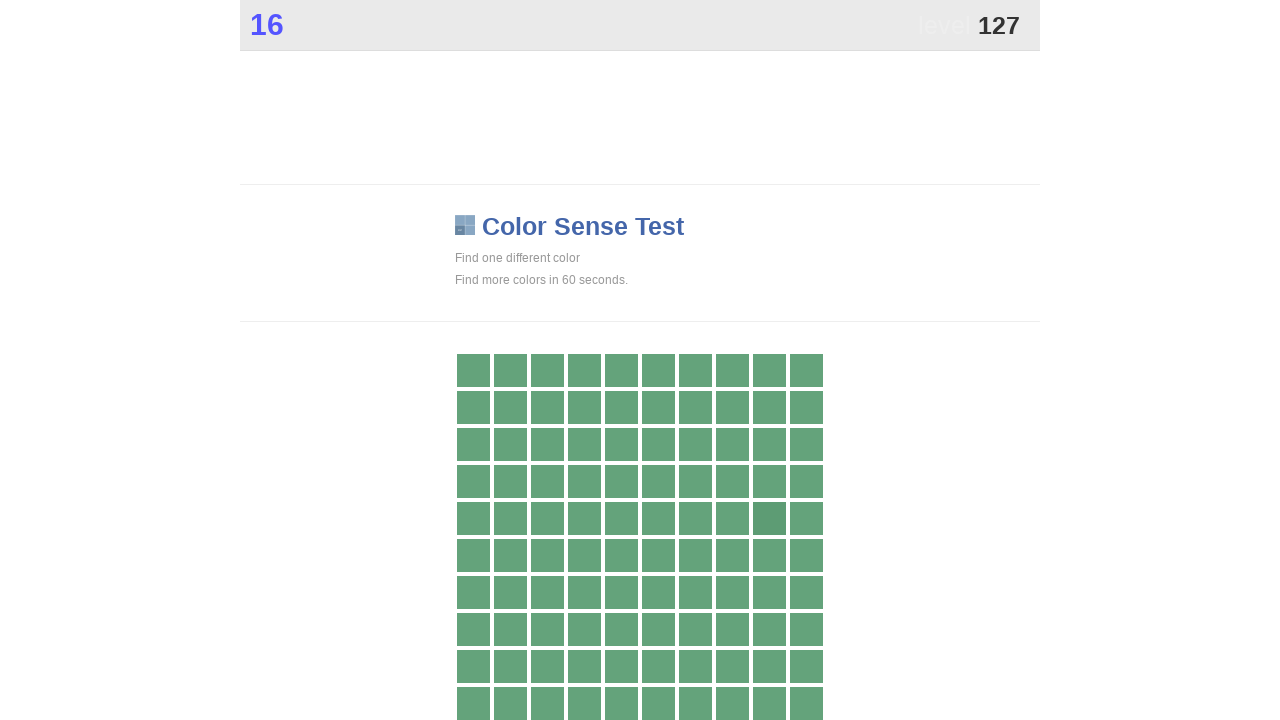

Clicked main button to identify colored element at (769, 518) on .main
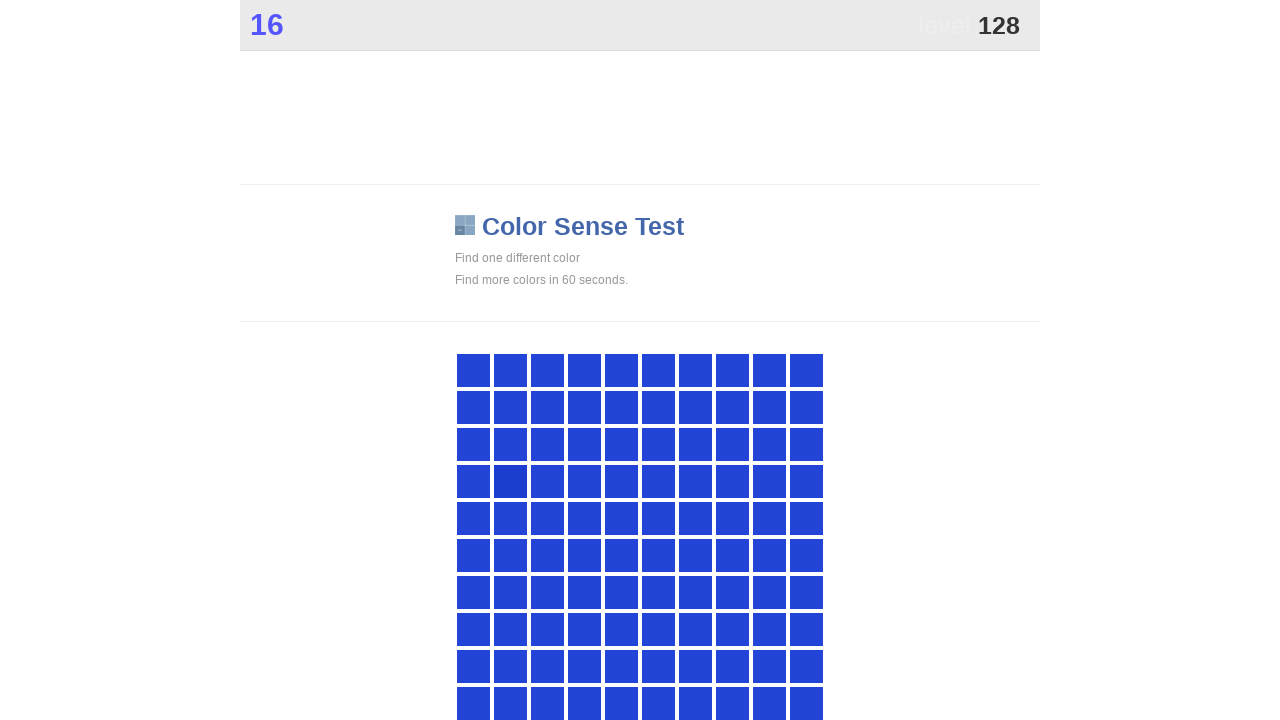

Clicked main button to identify colored element at (510, 481) on .main
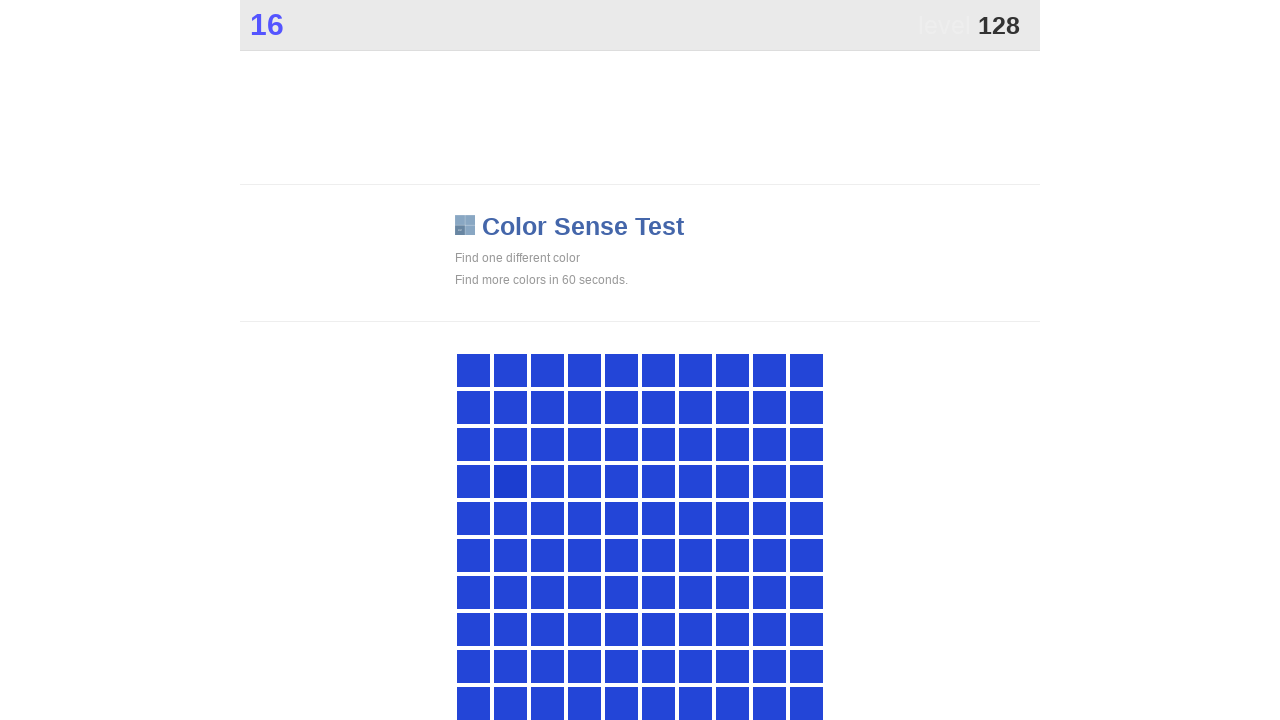

Clicked main button to identify colored element at (510, 481) on .main
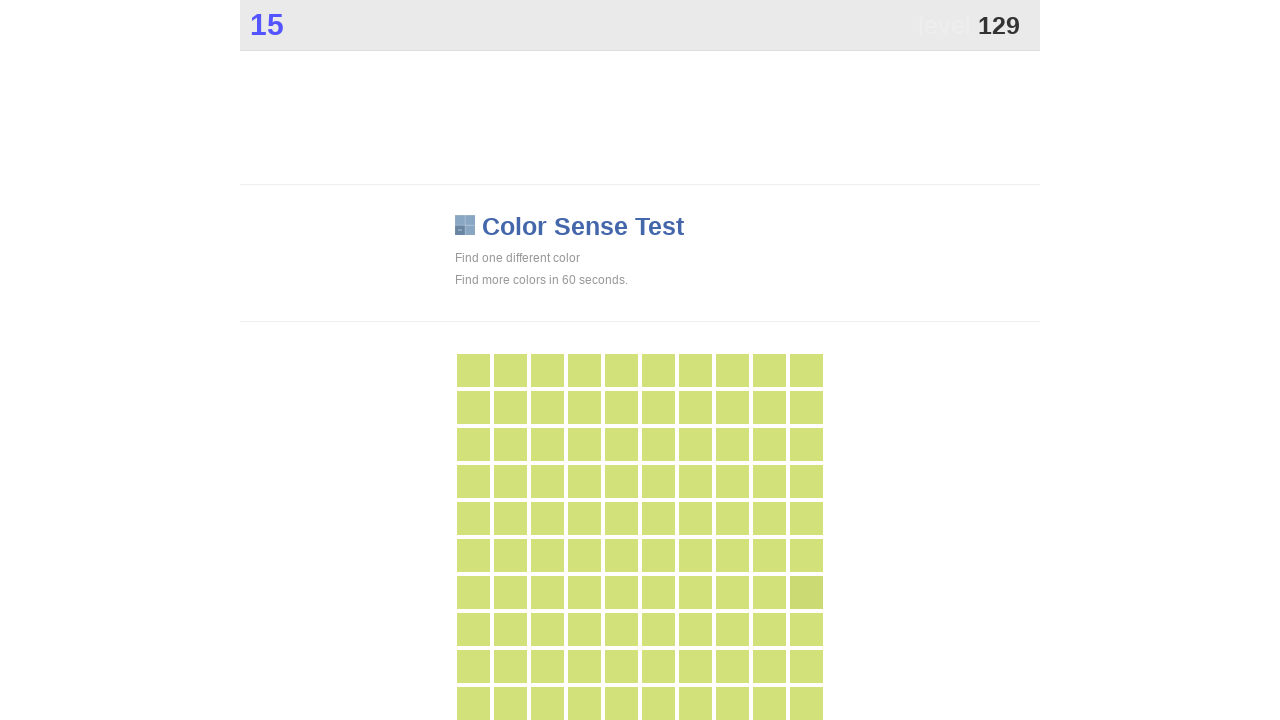

Clicked main button to identify colored element at (806, 592) on .main
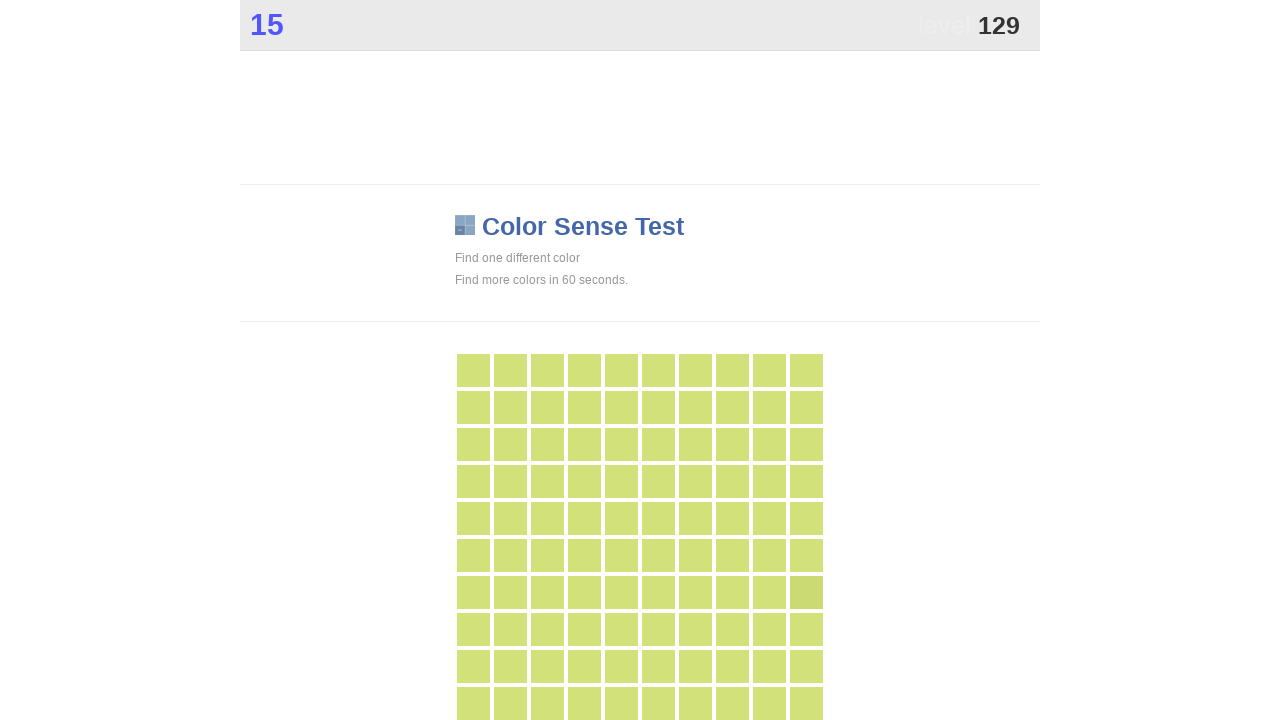

Clicked main button to identify colored element at (806, 592) on .main
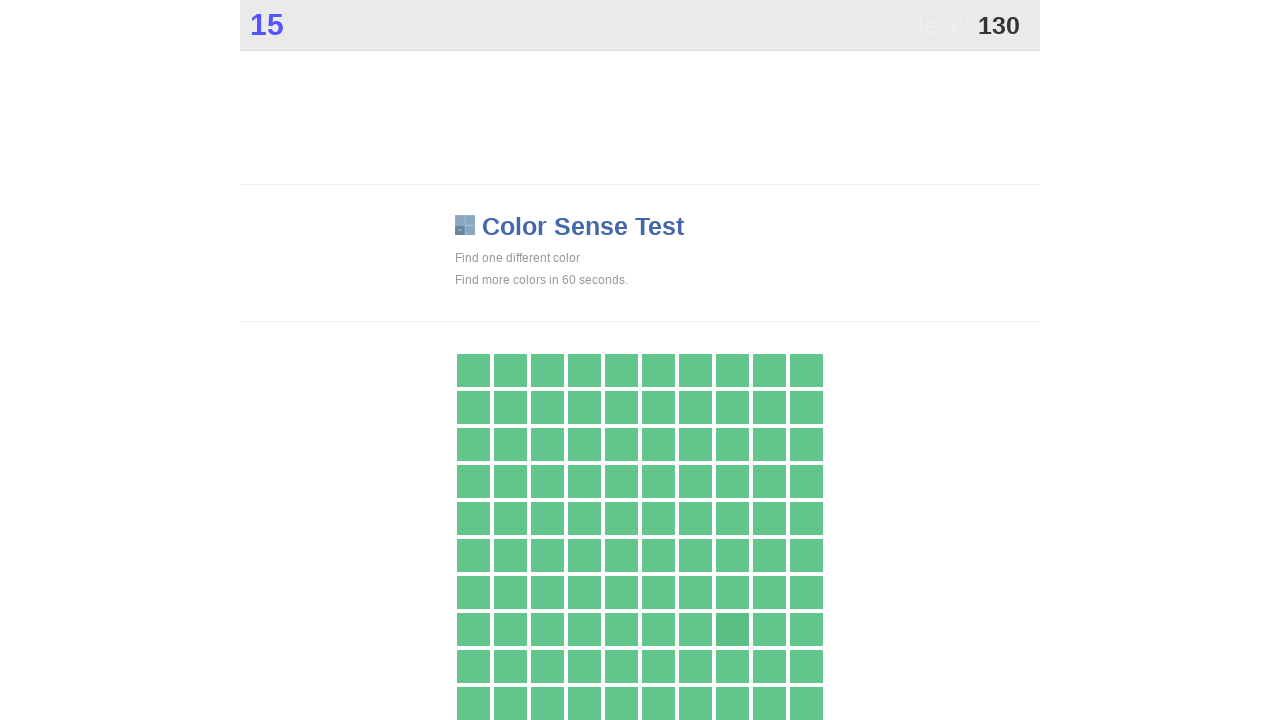

Clicked main button to identify colored element at (732, 629) on .main
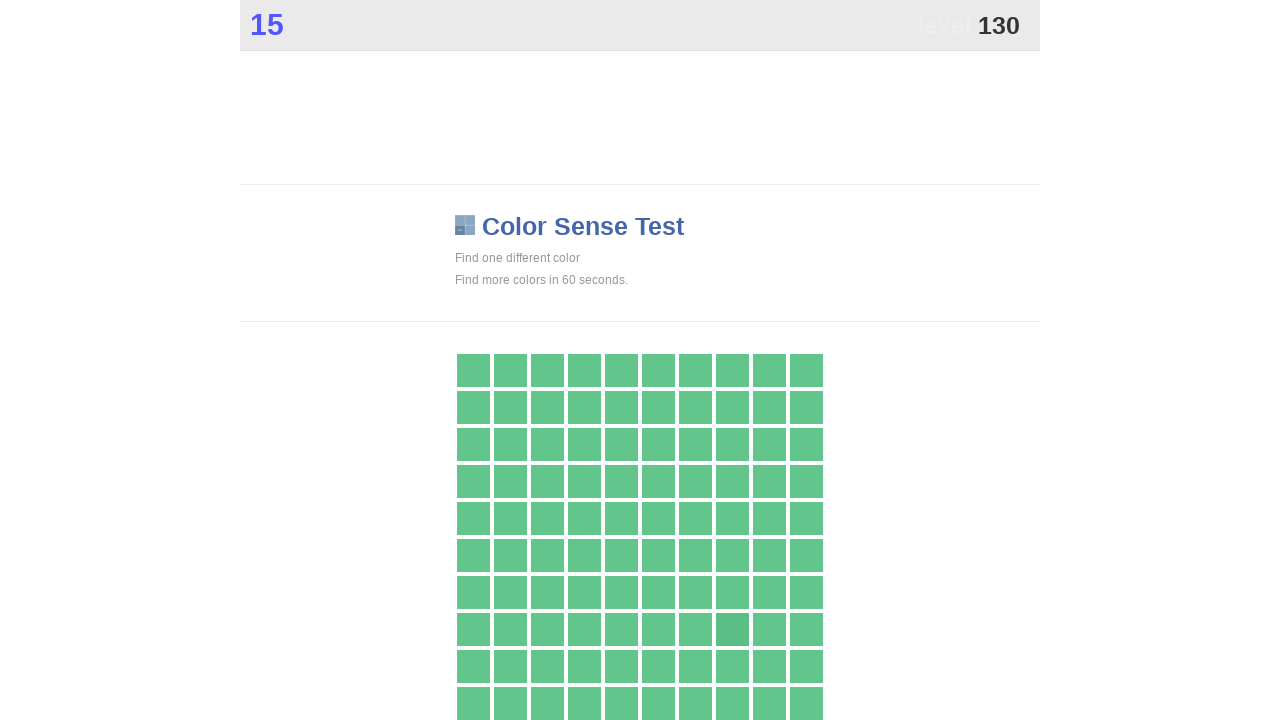

Clicked main button to identify colored element at (732, 629) on .main
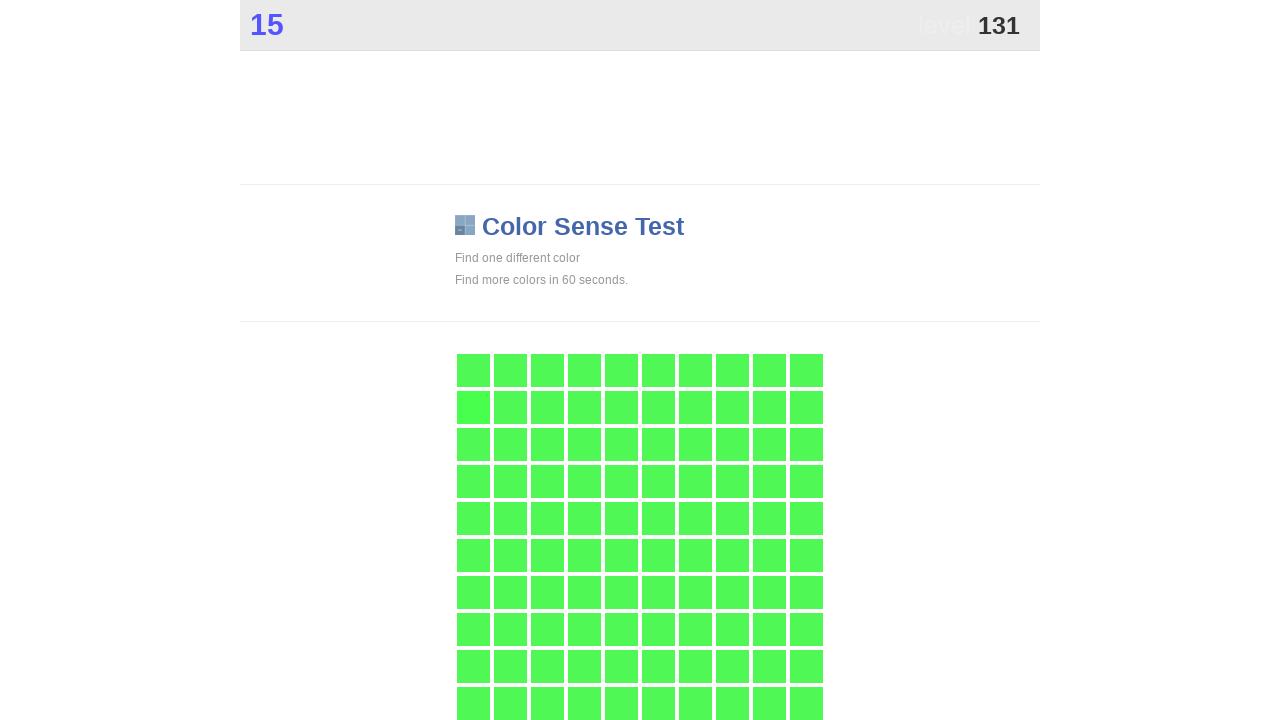

Clicked main button to identify colored element at (473, 407) on .main
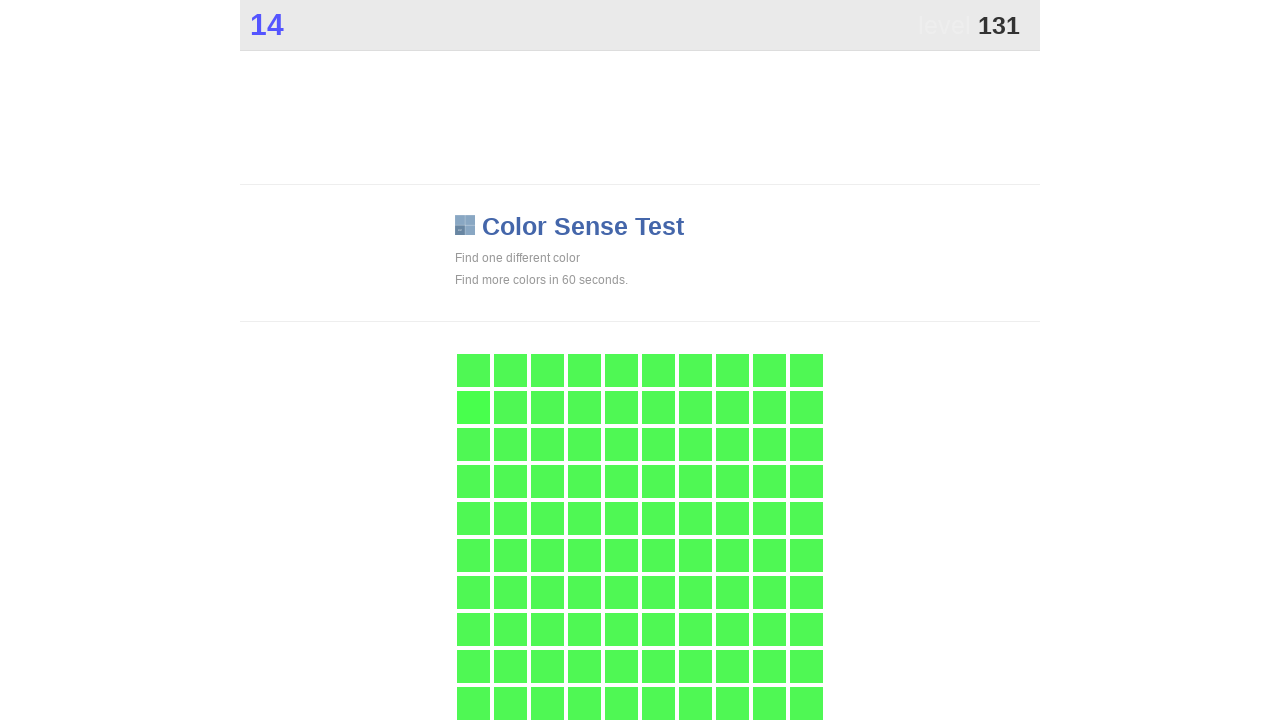

Clicked main button to identify colored element at (473, 407) on .main
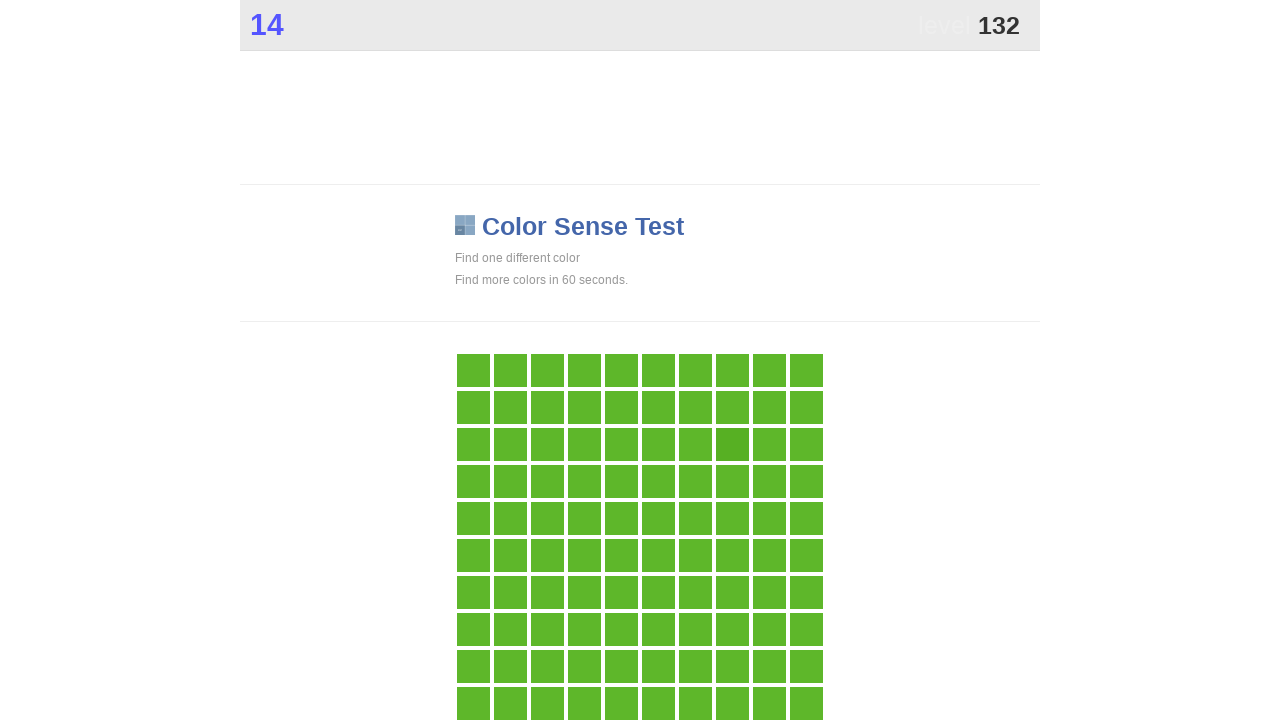

Clicked main button to identify colored element at (732, 444) on .main
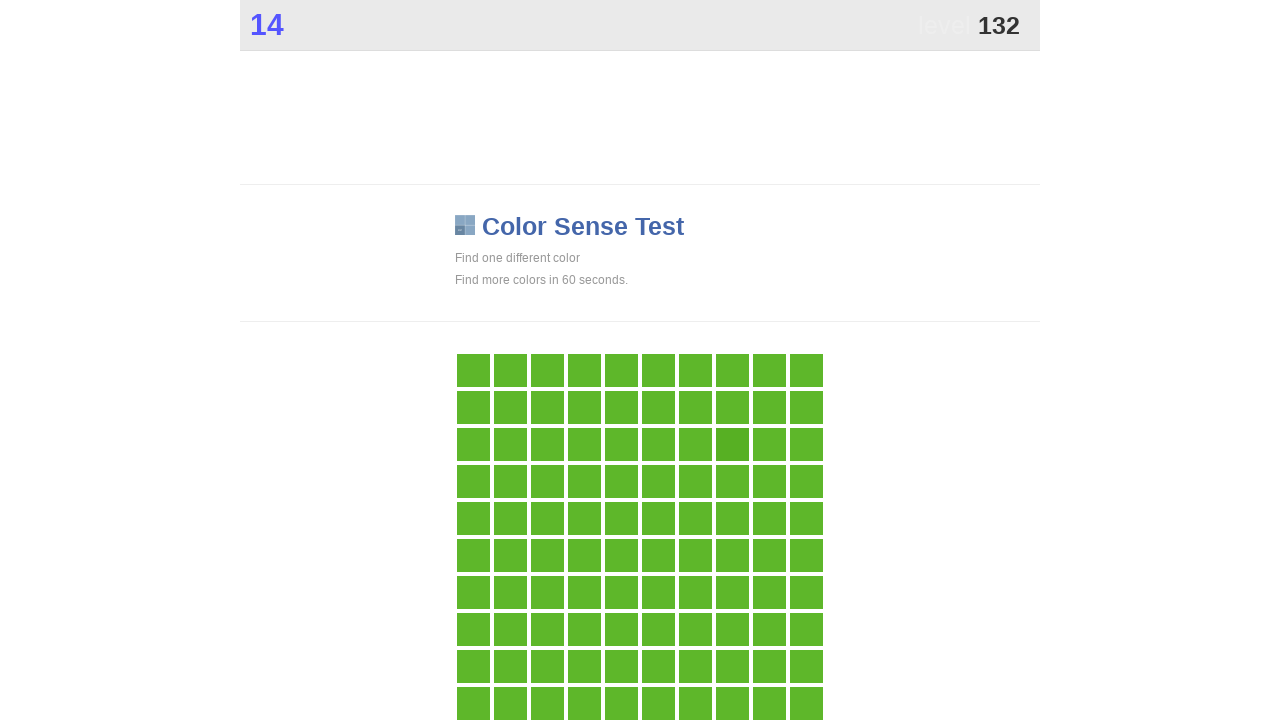

Clicked main button to identify colored element at (732, 444) on .main
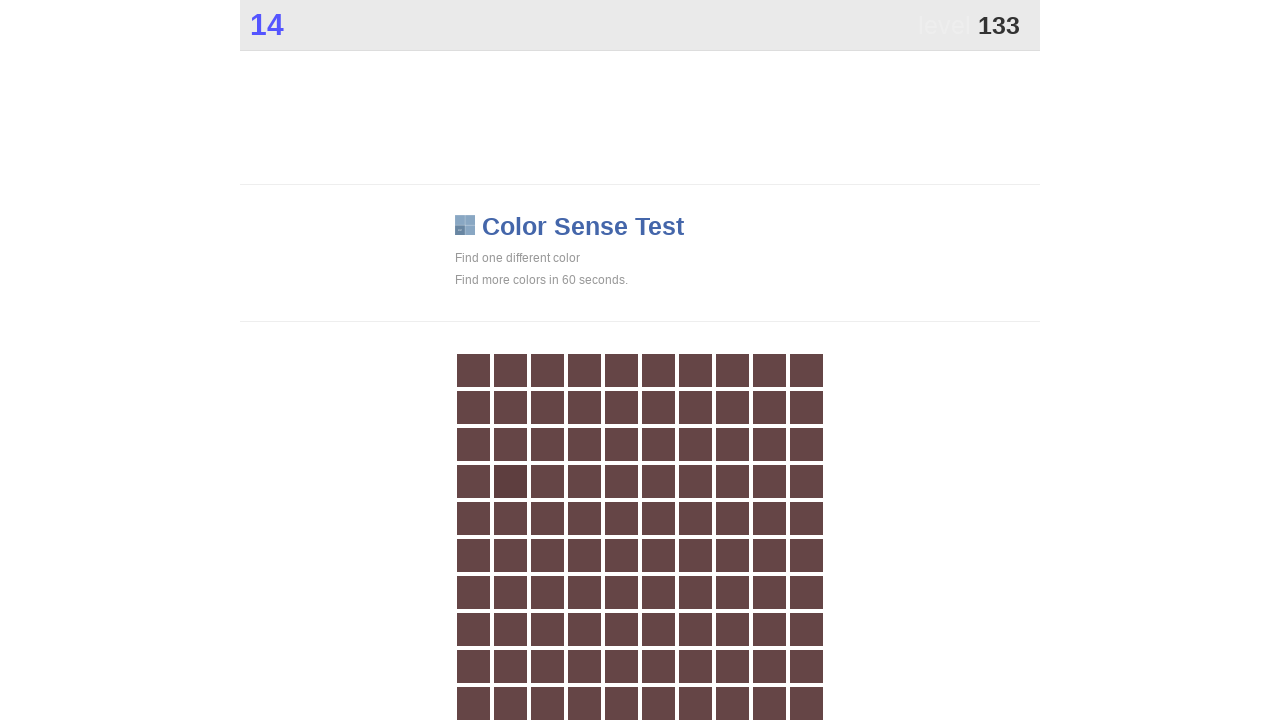

Clicked main button to identify colored element at (510, 481) on .main
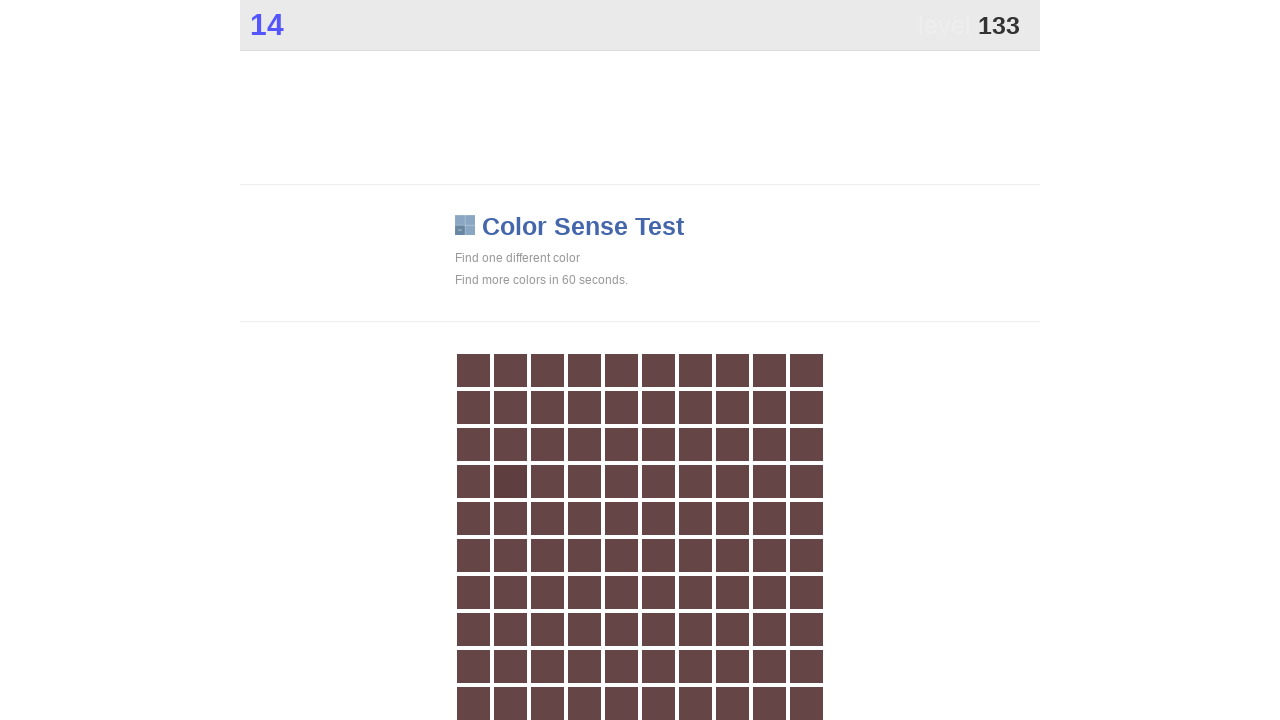

Clicked main button to identify colored element at (510, 481) on .main
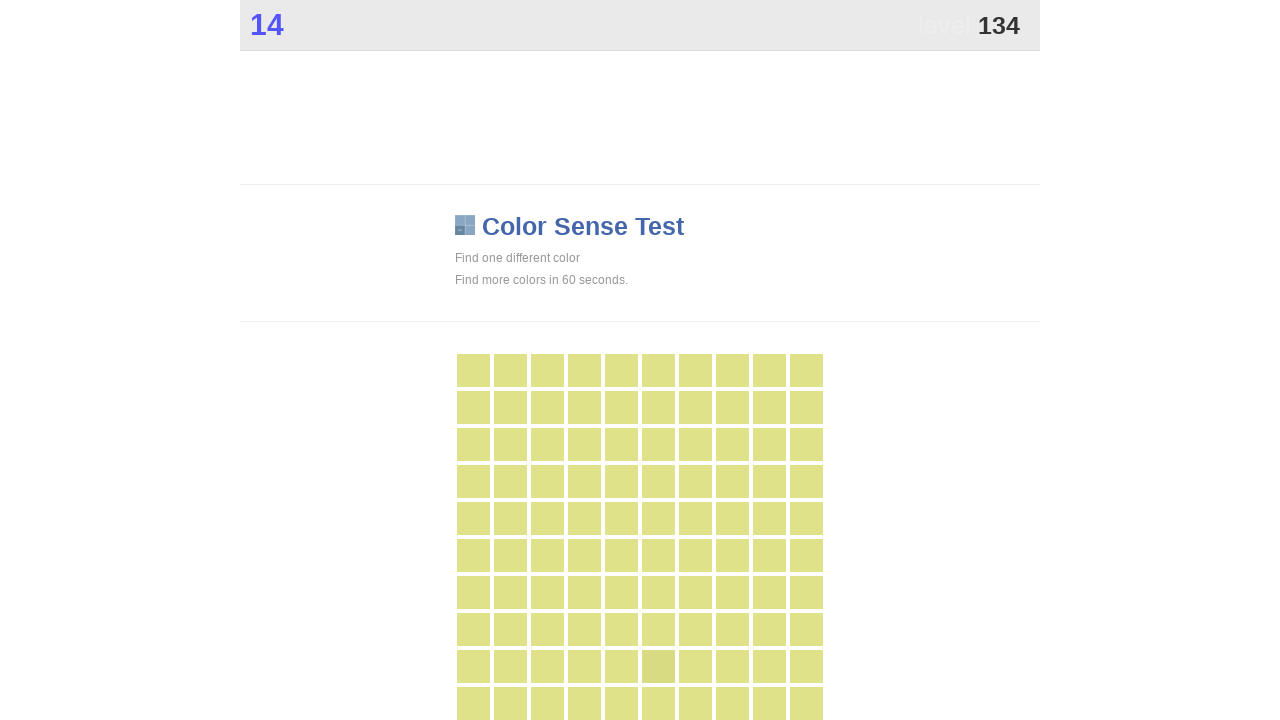

Clicked main button to identify colored element at (658, 666) on .main
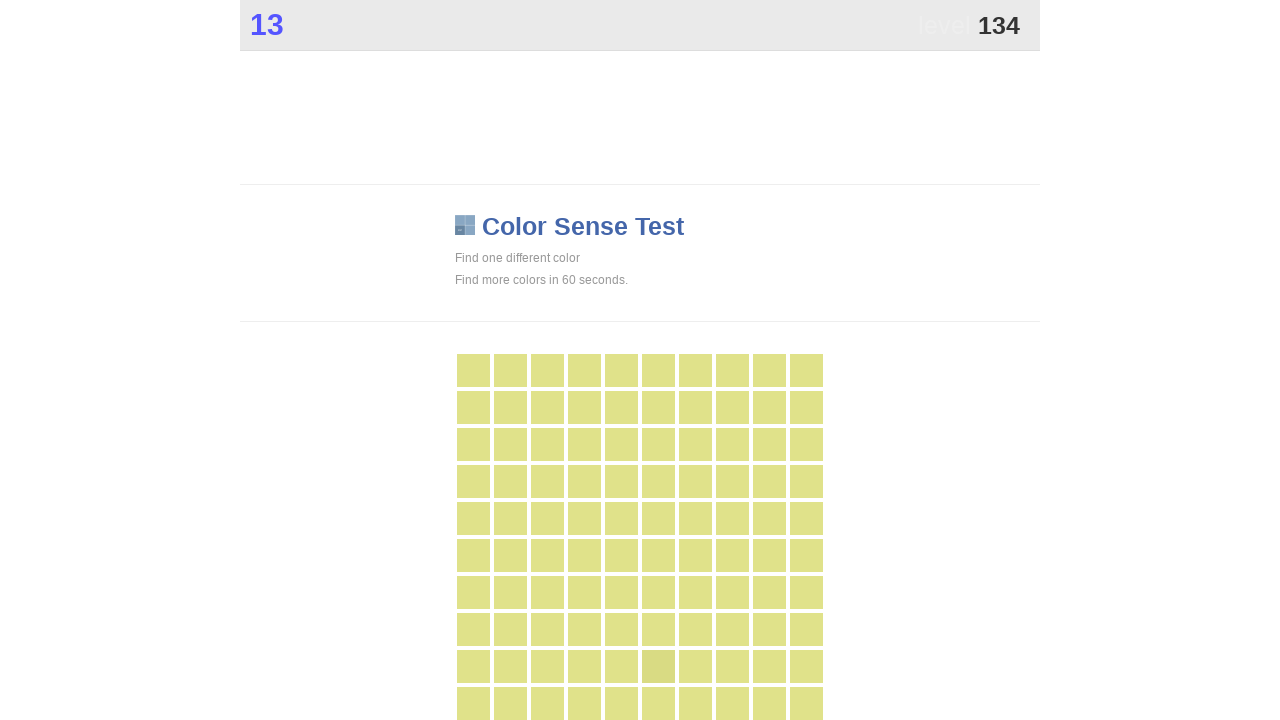

Clicked main button to identify colored element at (658, 666) on .main
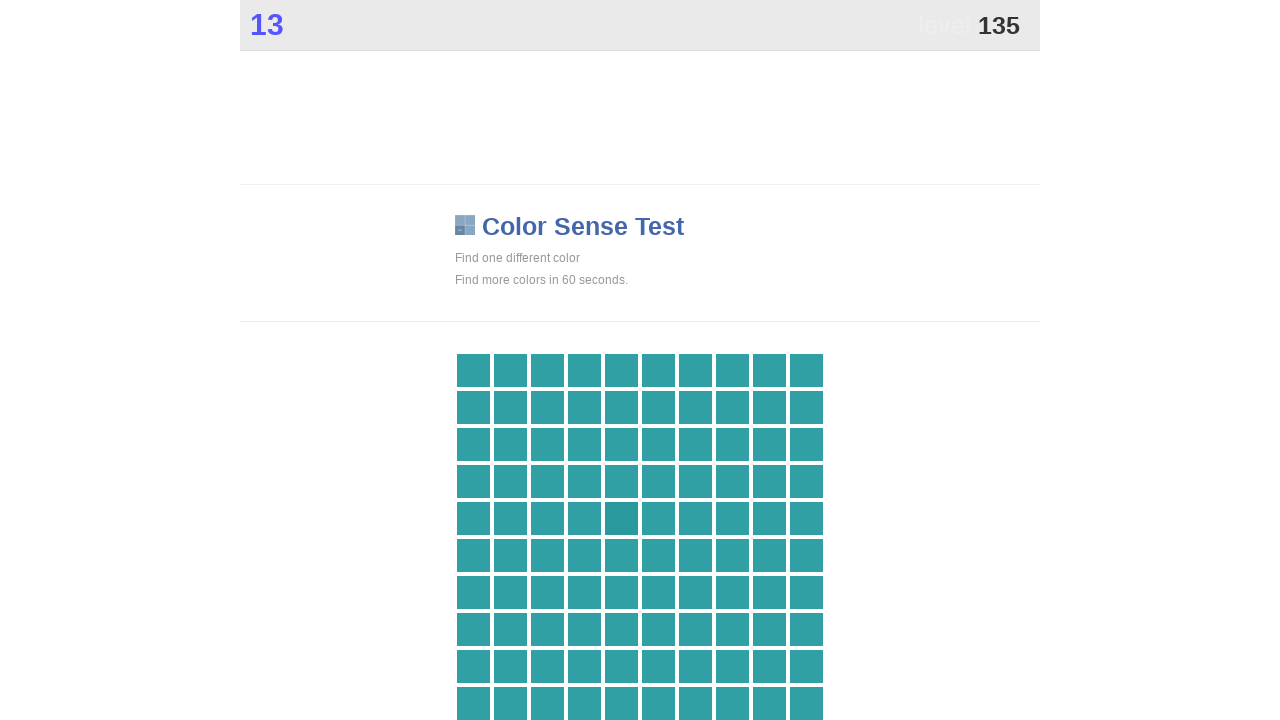

Clicked main button to identify colored element at (621, 518) on .main
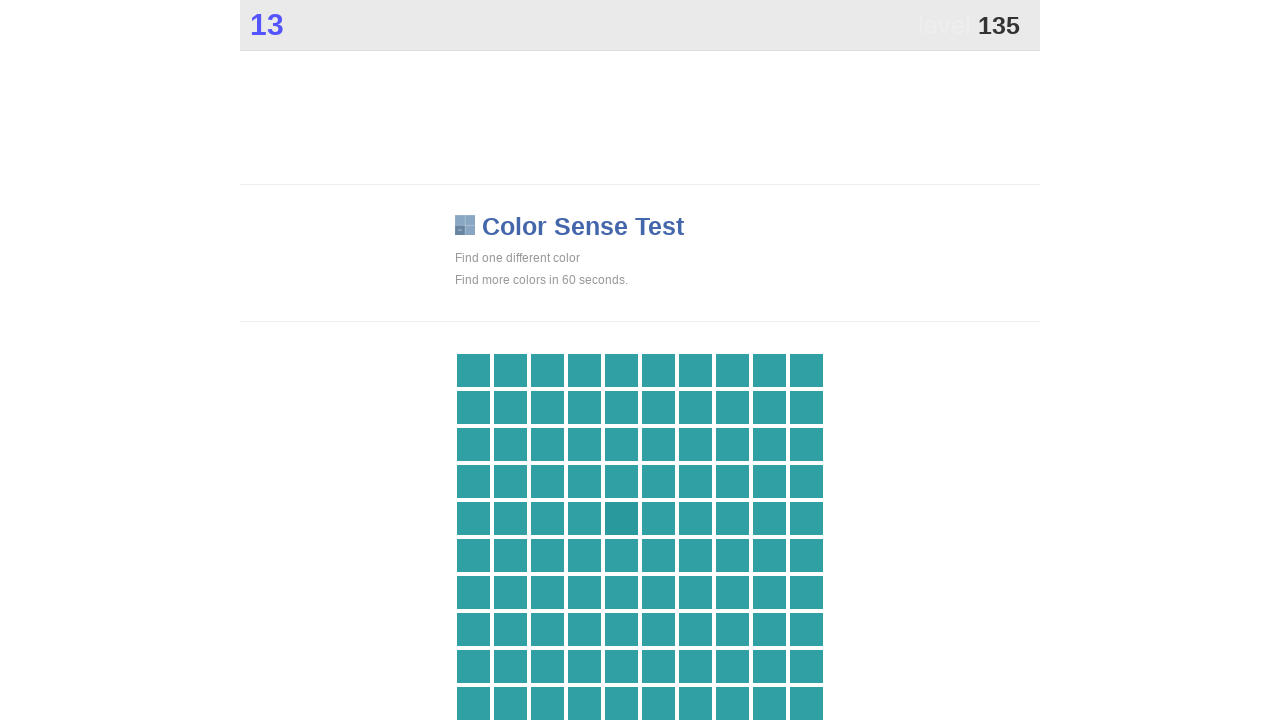

Clicked main button to identify colored element at (621, 518) on .main
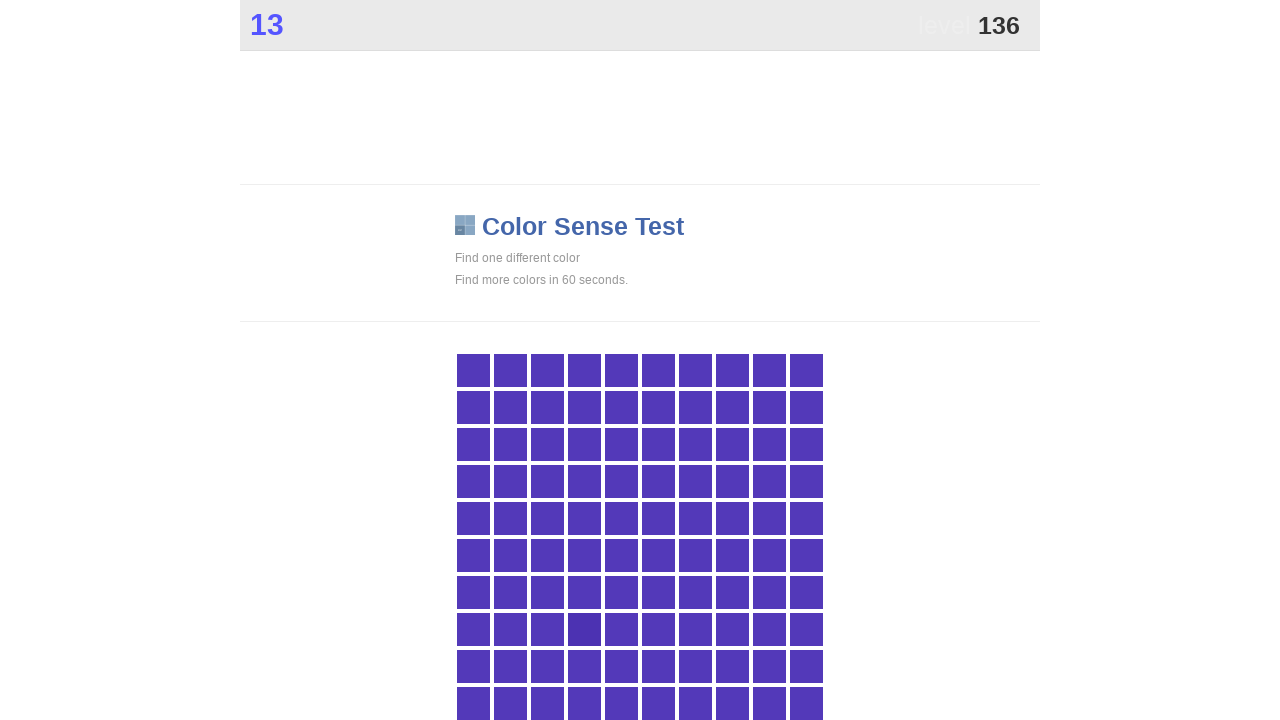

Clicked main button to identify colored element at (584, 629) on .main
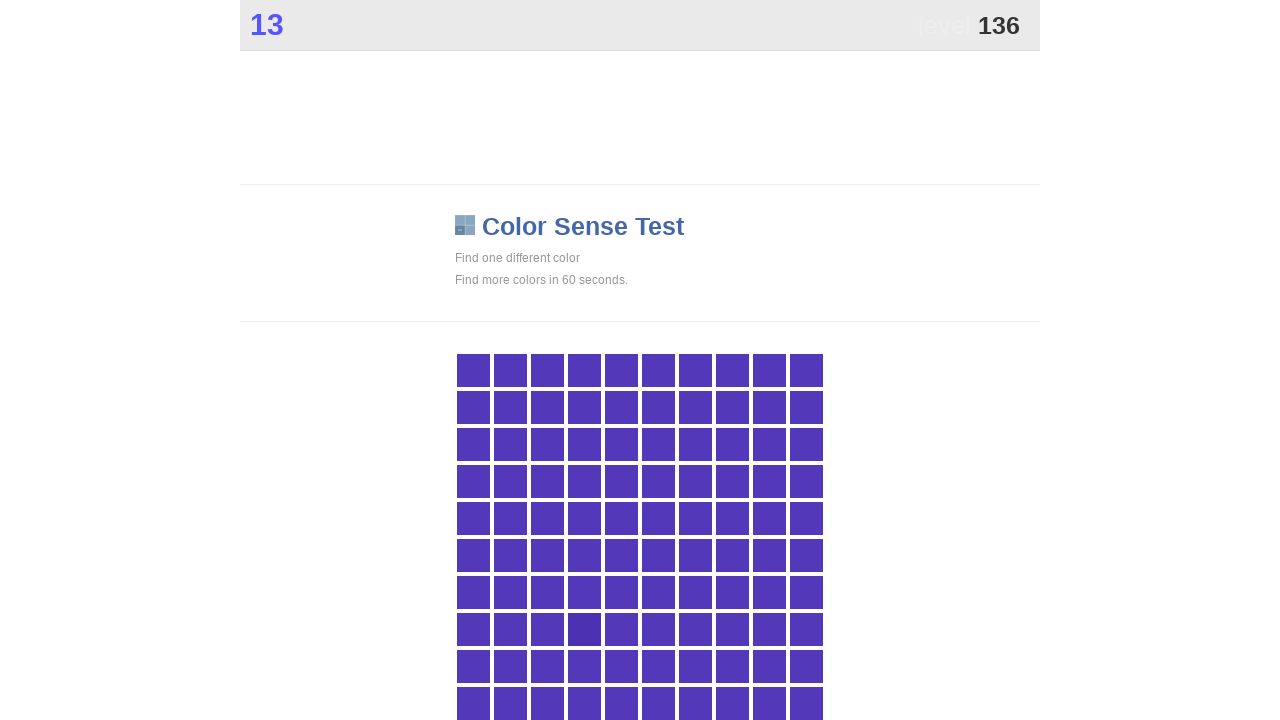

Clicked main button to identify colored element at (584, 629) on .main
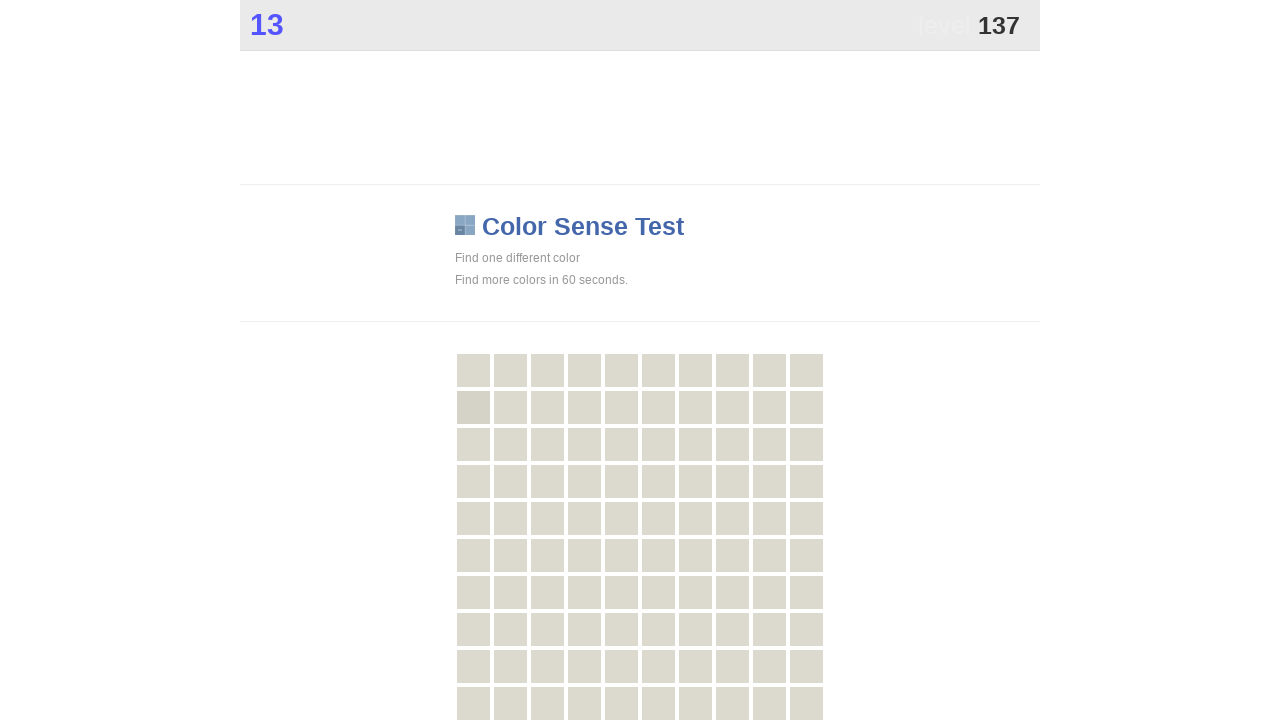

Clicked main button to identify colored element at (473, 407) on .main
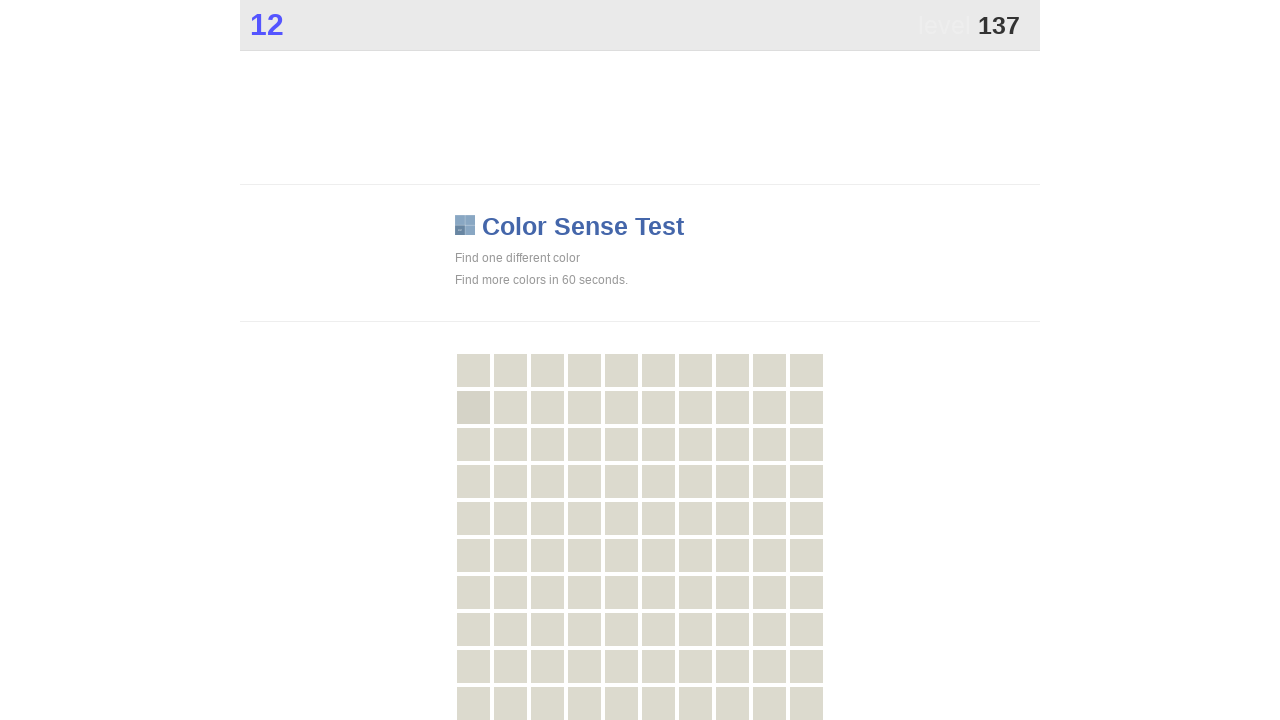

Clicked main button to identify colored element at (473, 407) on .main
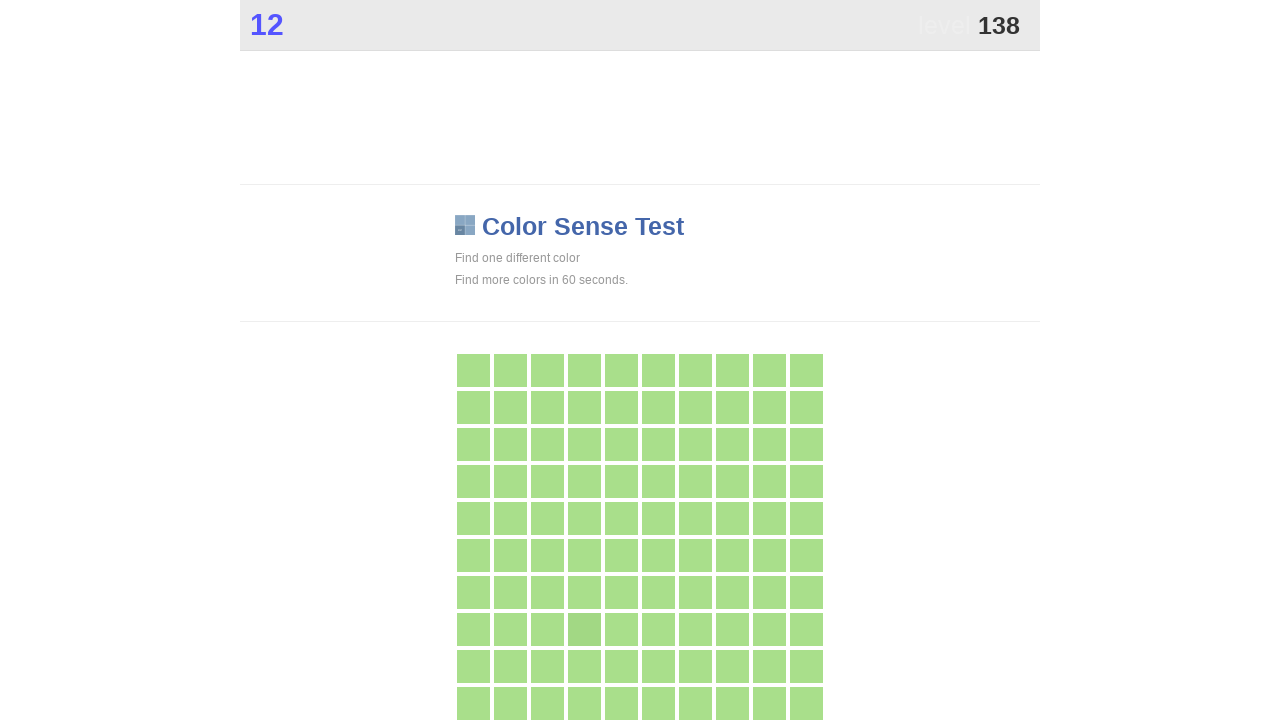

Clicked main button to identify colored element at (584, 629) on .main
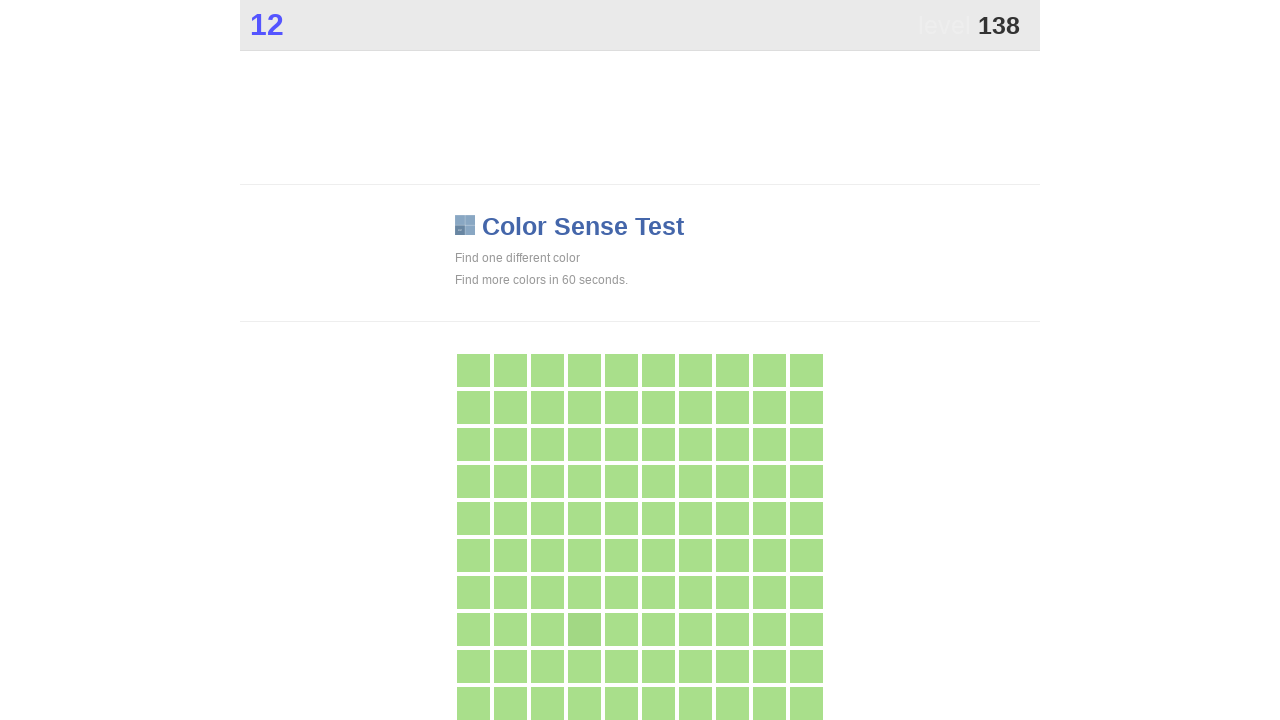

Clicked main button to identify colored element at (584, 629) on .main
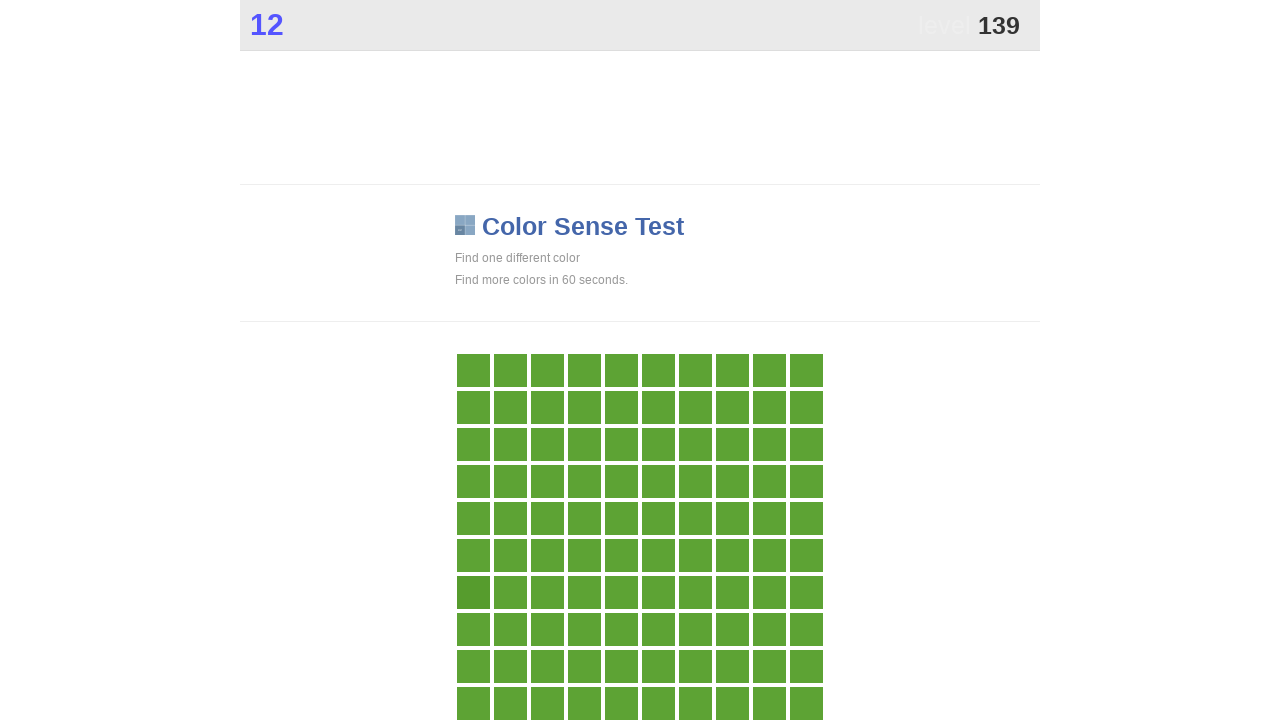

Clicked main button to identify colored element at (473, 592) on .main
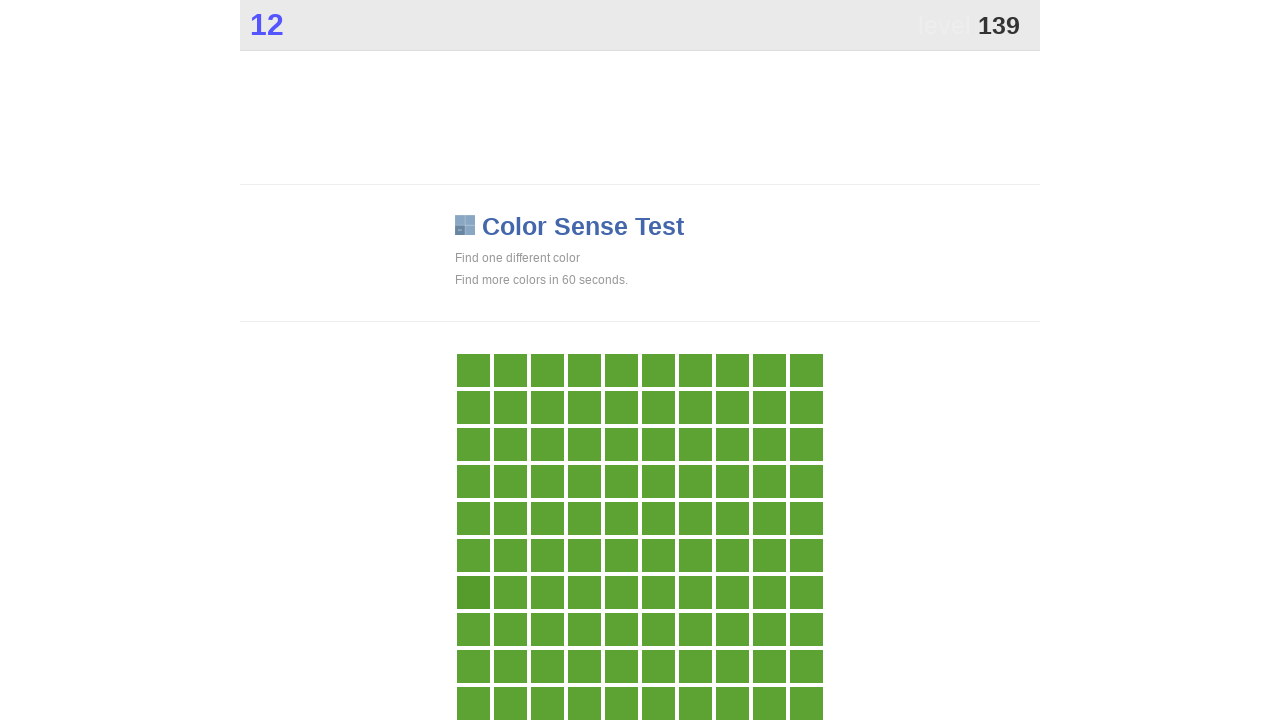

Clicked main button to identify colored element at (473, 592) on .main
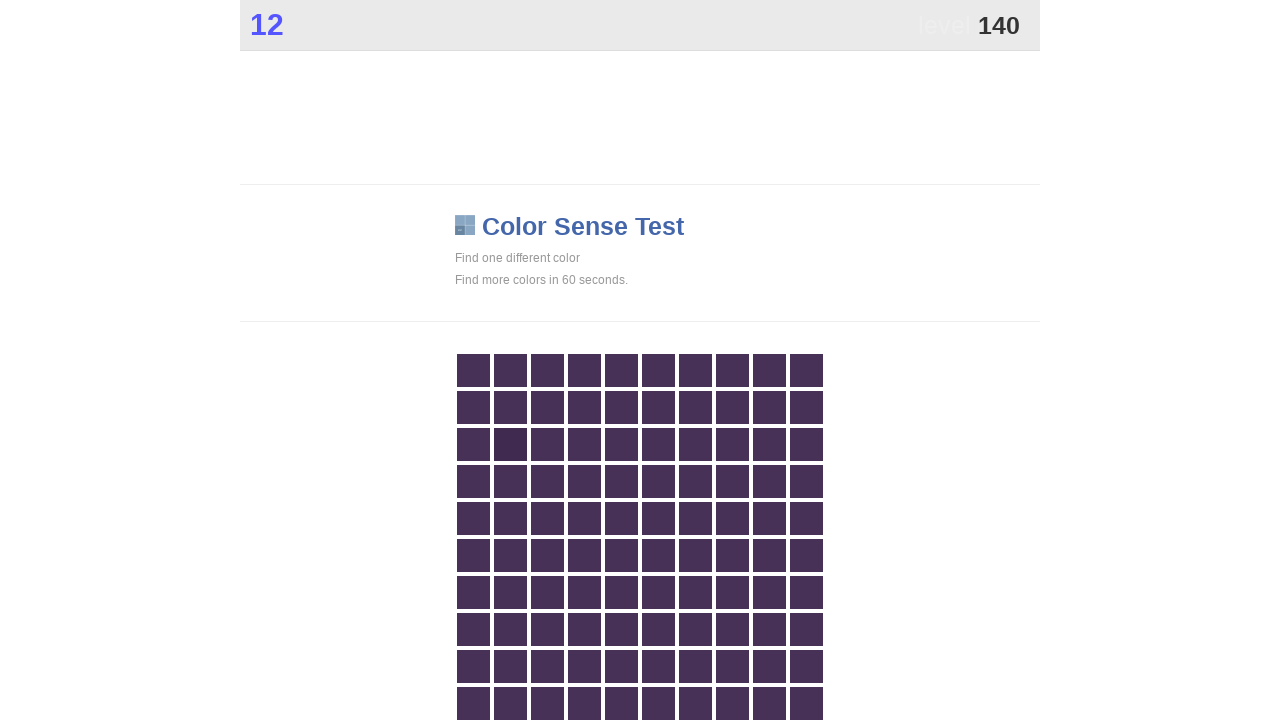

Clicked main button to identify colored element at (510, 444) on .main
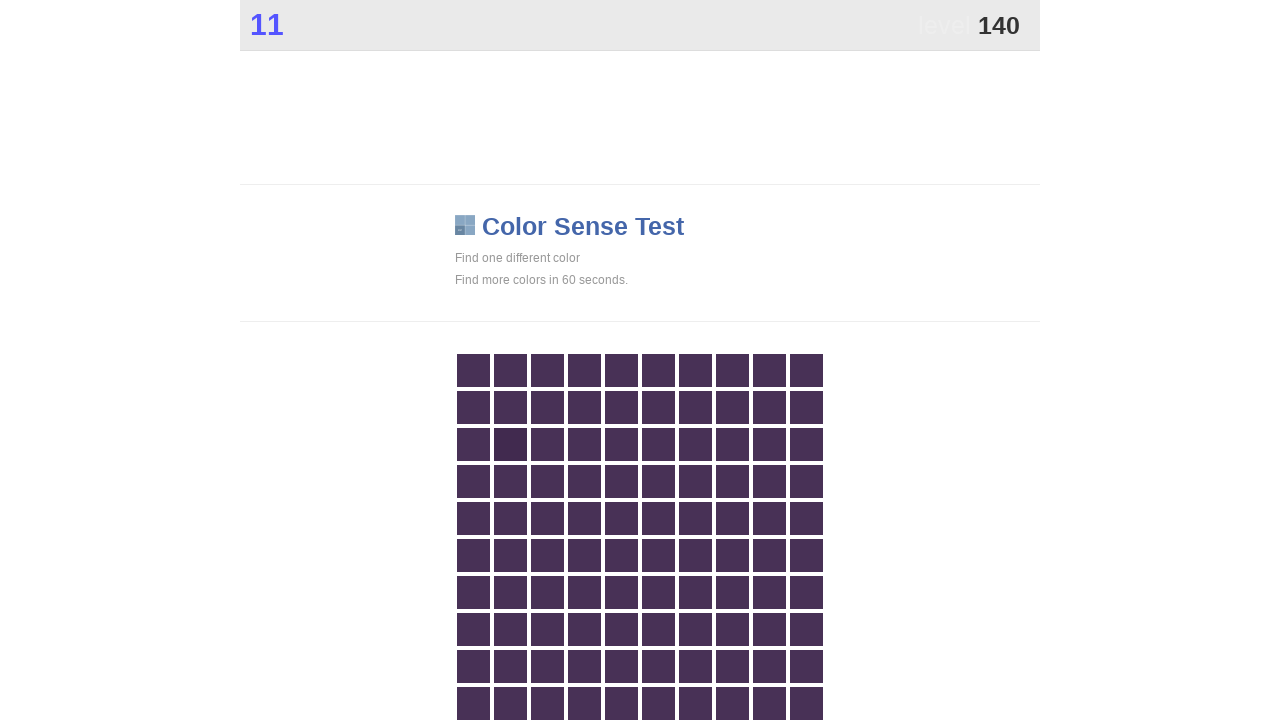

Clicked main button to identify colored element at (510, 444) on .main
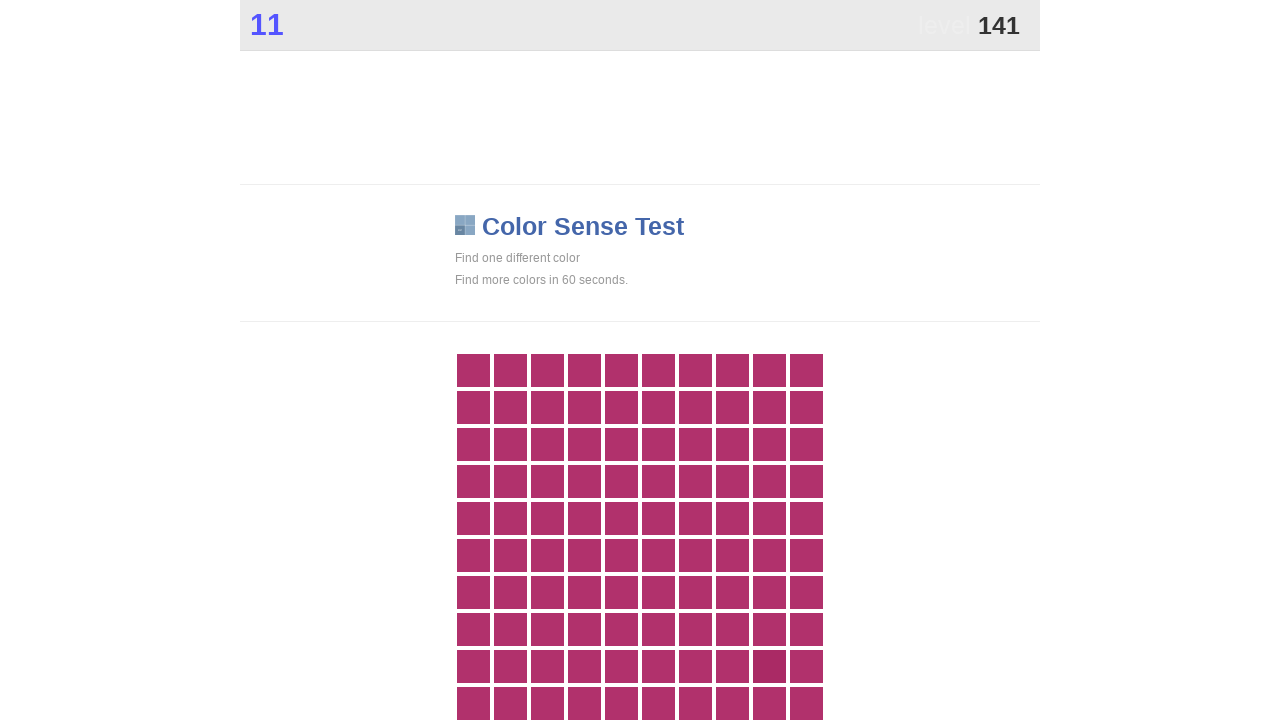

Clicked main button to identify colored element at (769, 666) on .main
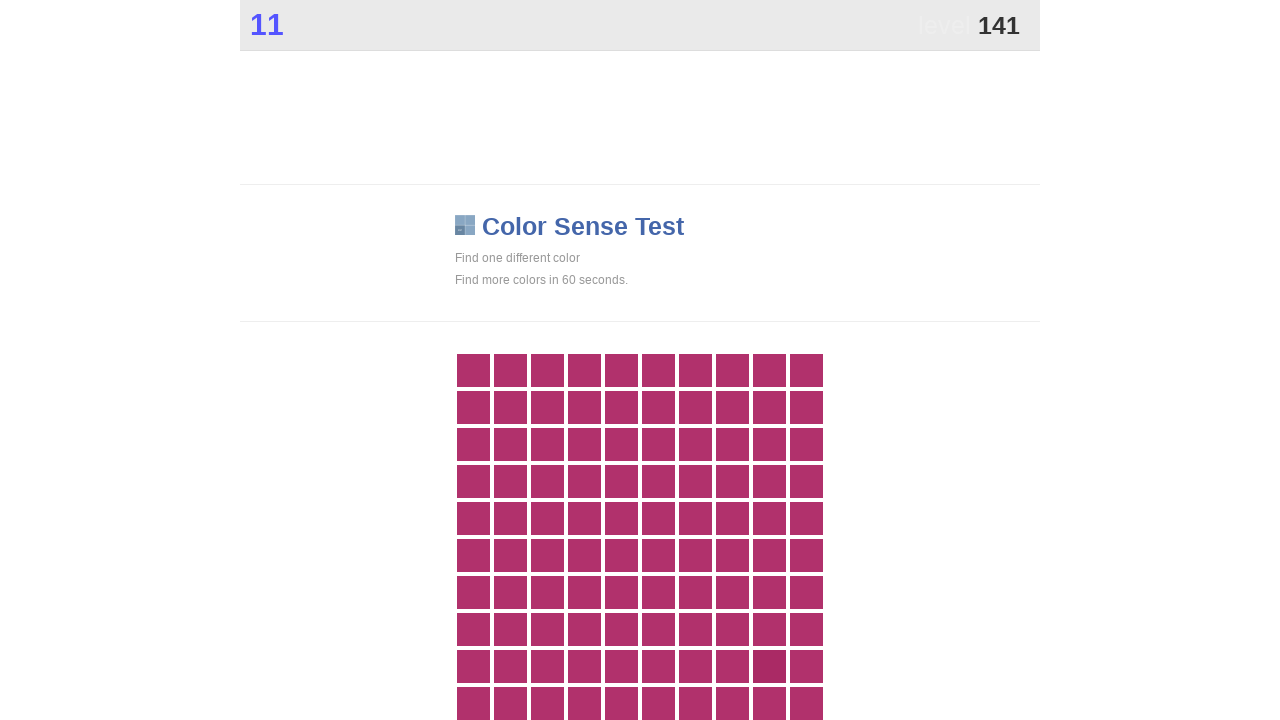

Clicked main button to identify colored element at (769, 666) on .main
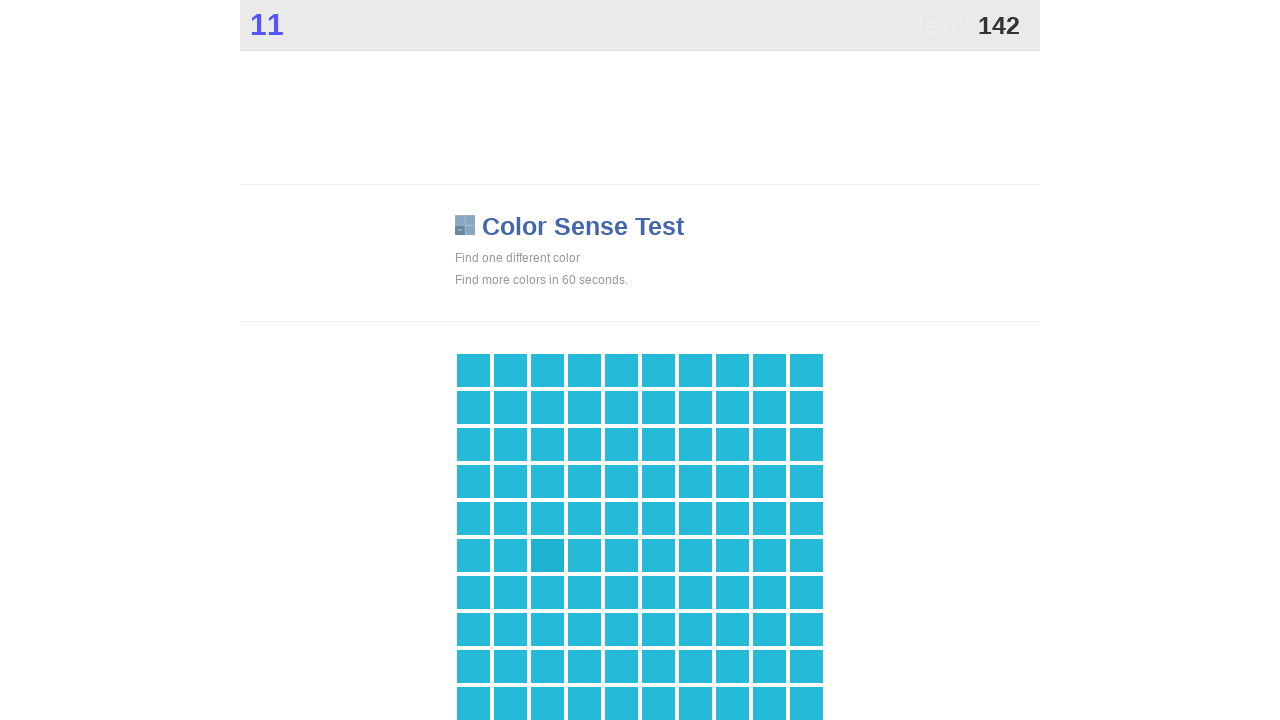

Clicked main button to identify colored element at (547, 555) on .main
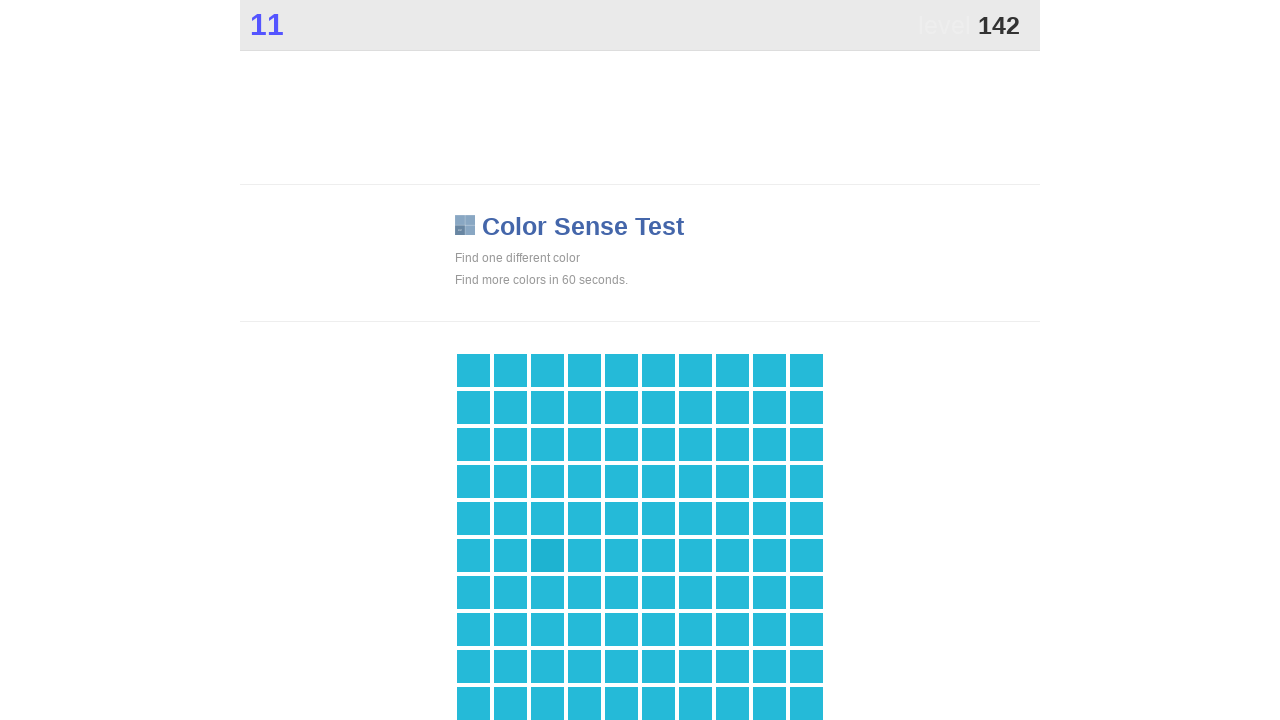

Clicked main button to identify colored element at (547, 555) on .main
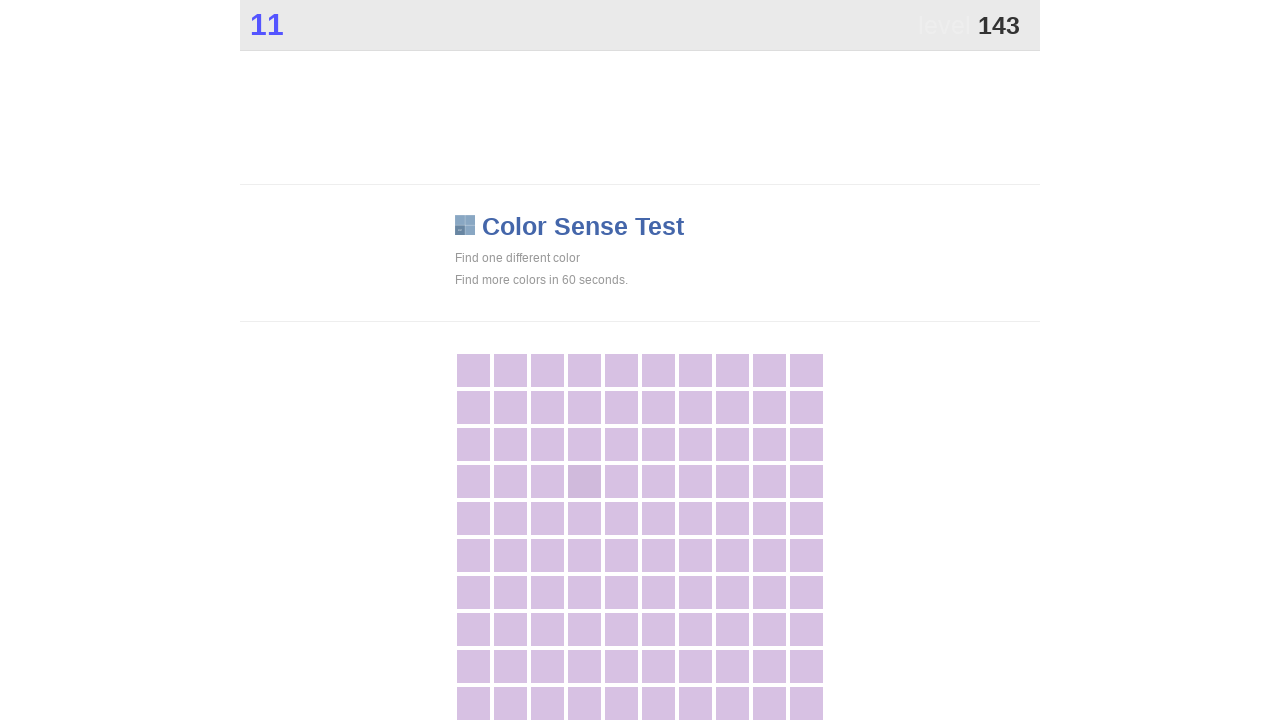

Clicked main button to identify colored element at (584, 481) on .main
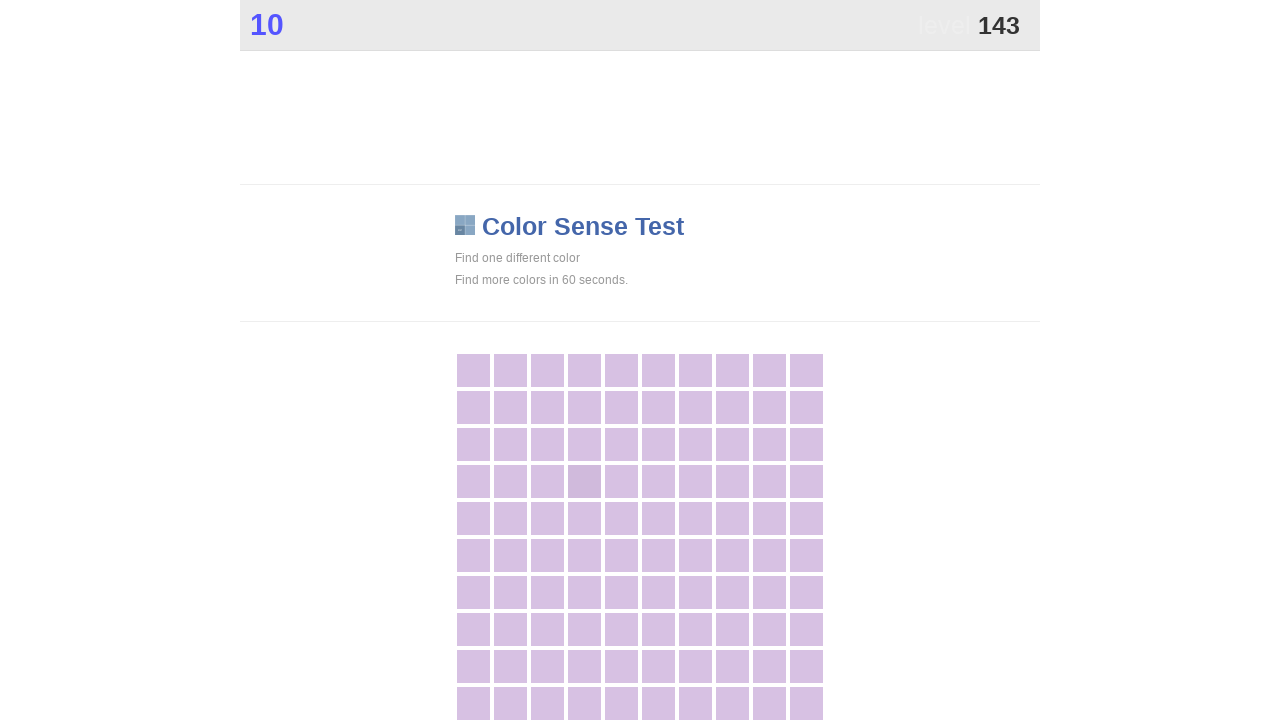

Clicked main button to identify colored element at (584, 481) on .main
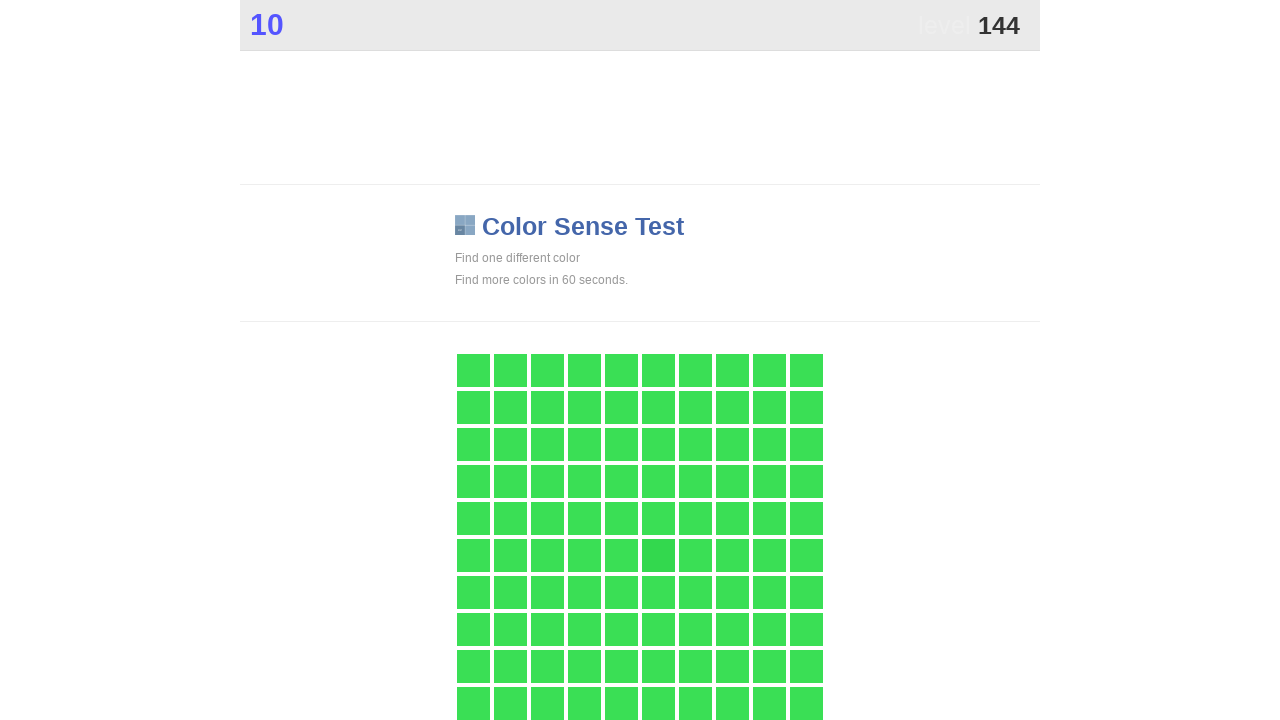

Clicked main button to identify colored element at (658, 555) on .main
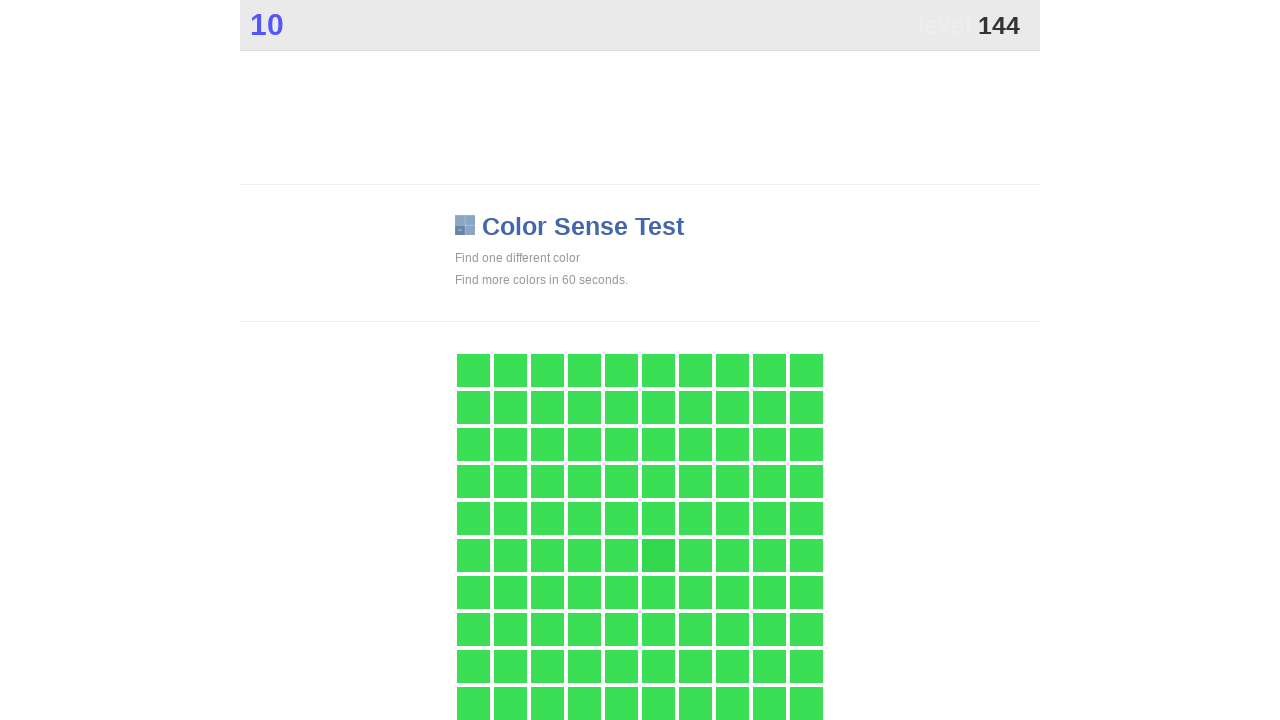

Clicked main button to identify colored element at (658, 555) on .main
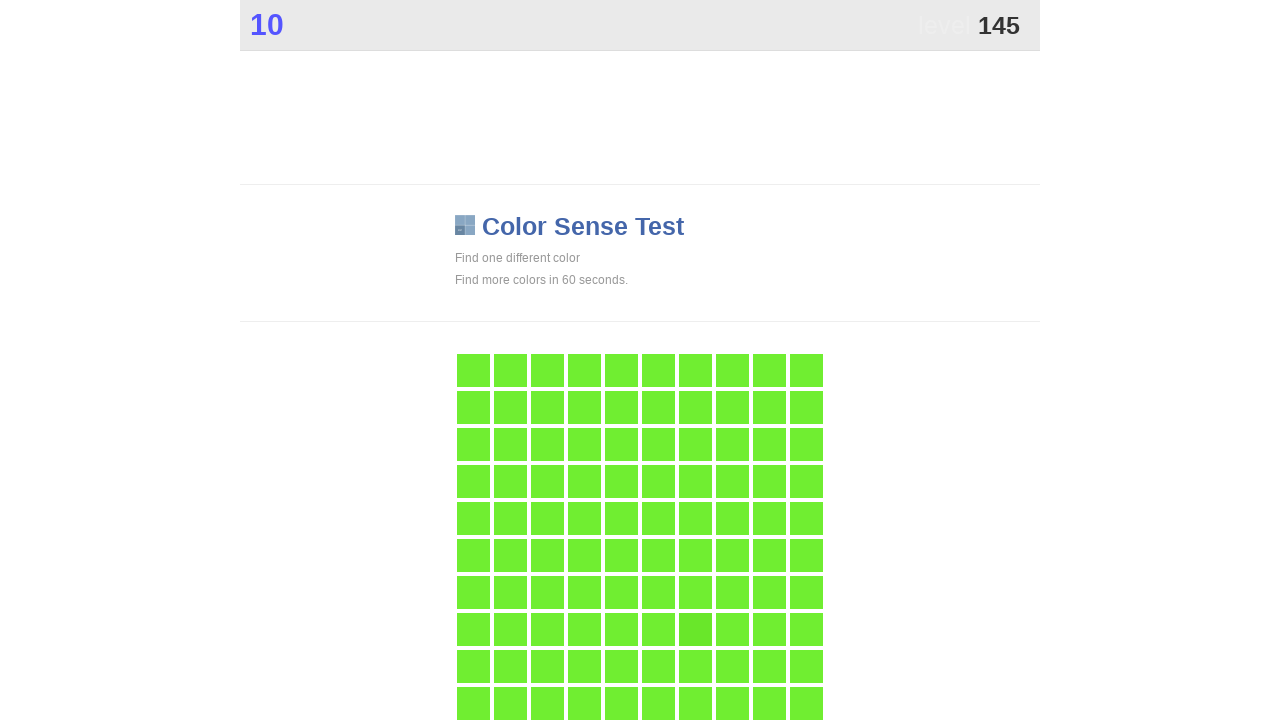

Clicked main button to identify colored element at (695, 629) on .main
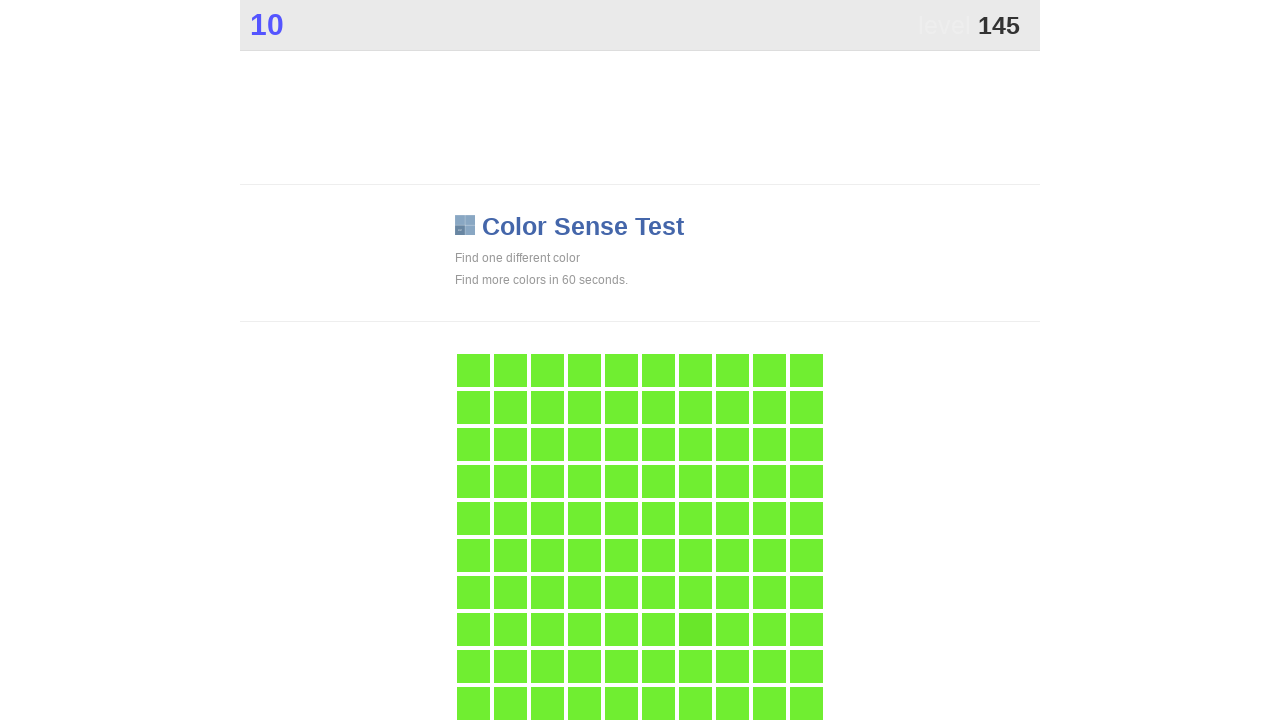

Clicked main button to identify colored element at (695, 629) on .main
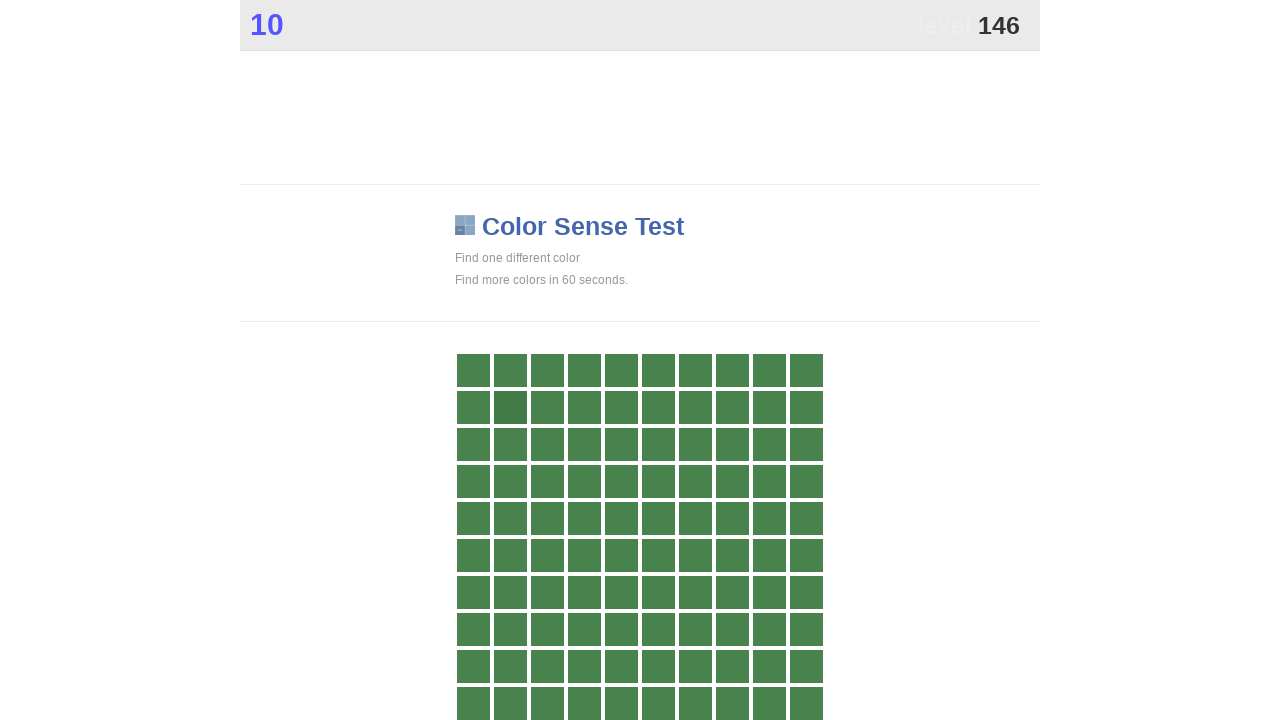

Clicked main button to identify colored element at (510, 407) on .main
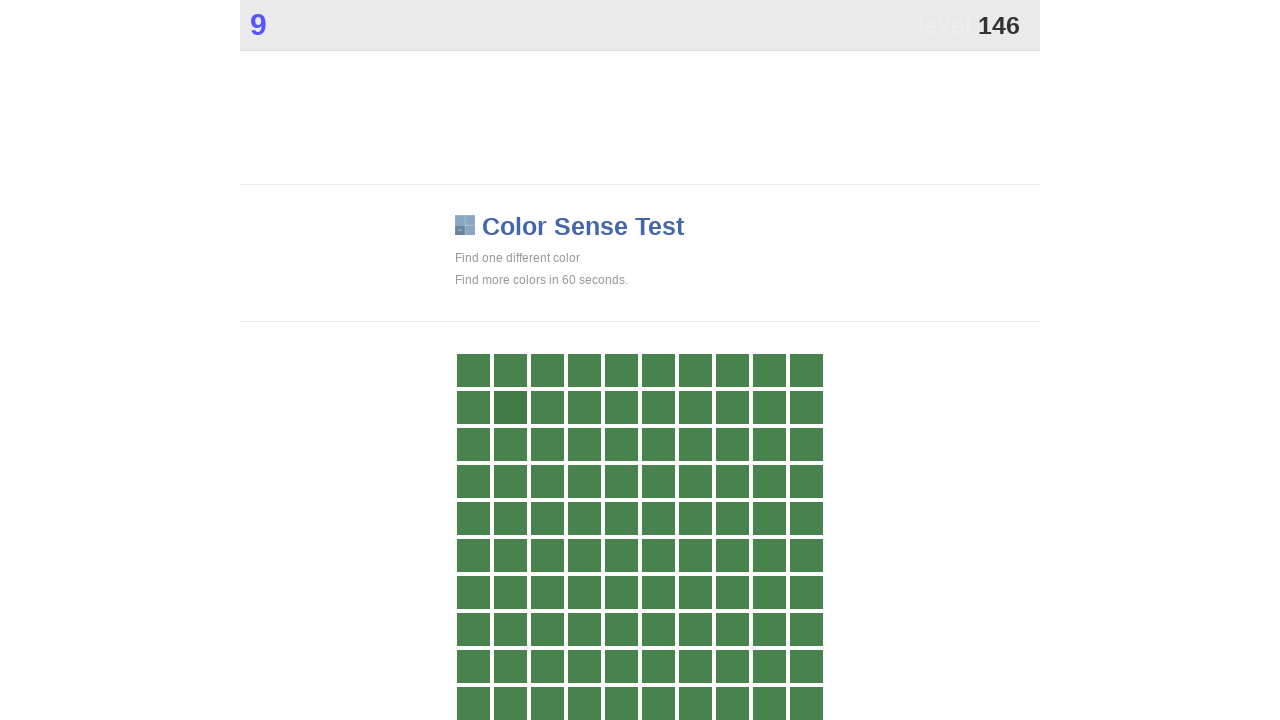

Clicked main button to identify colored element at (510, 407) on .main
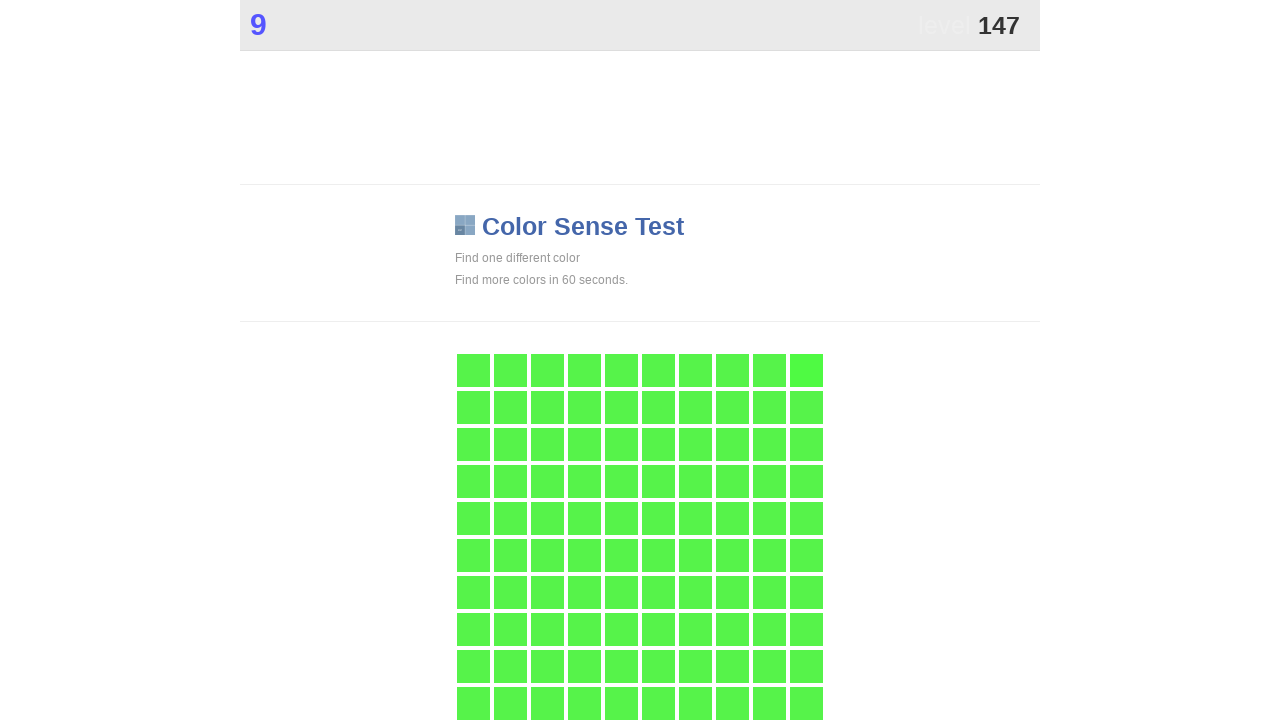

Clicked main button to identify colored element at (806, 370) on .main
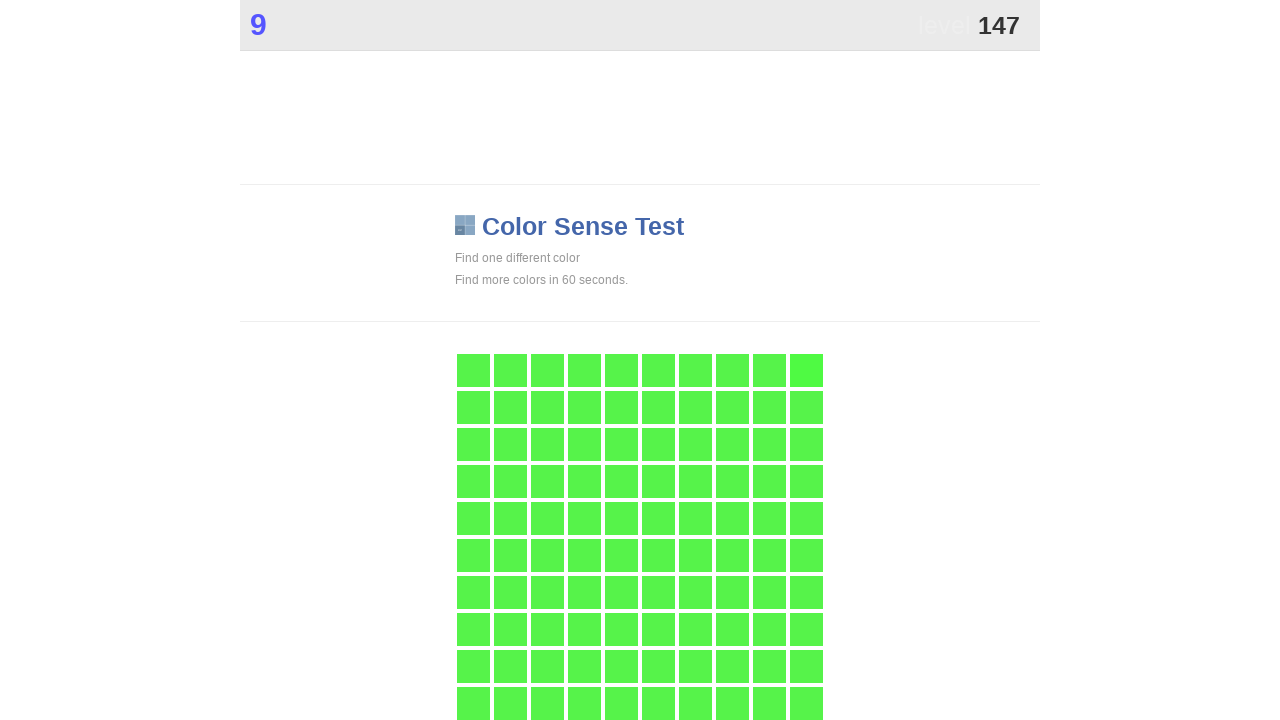

Clicked main button to identify colored element at (806, 370) on .main
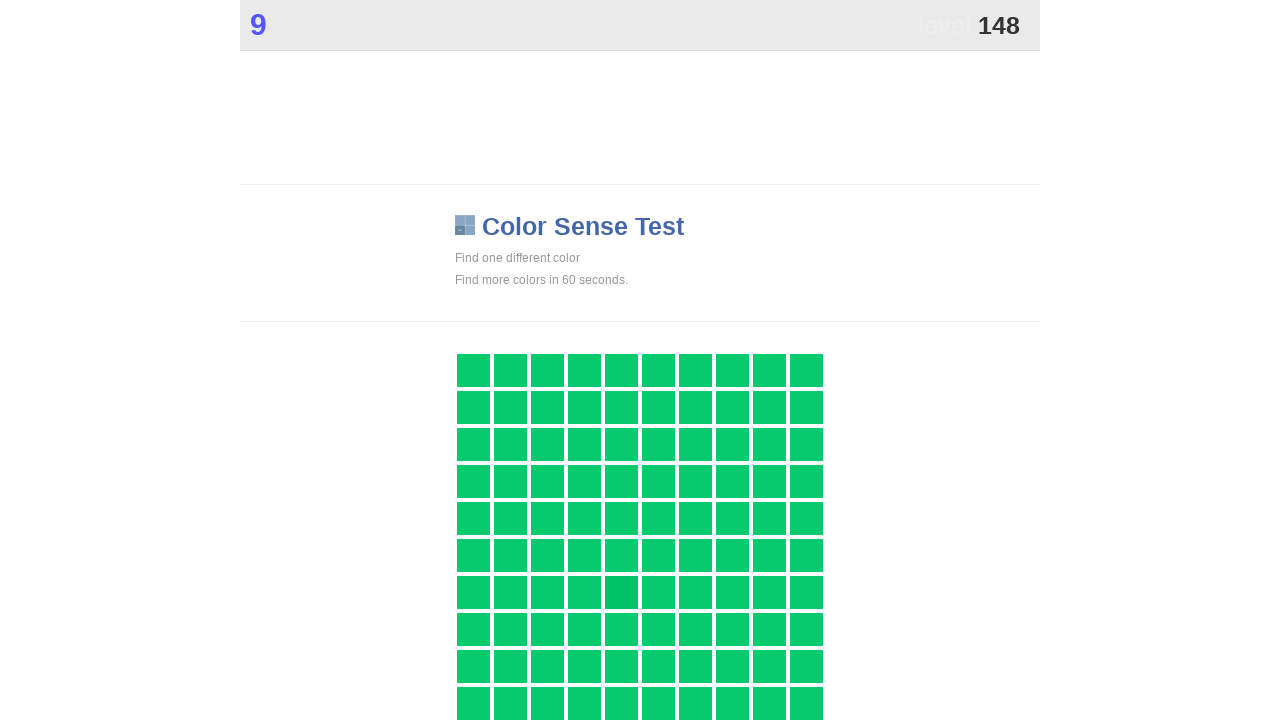

Clicked main button to identify colored element at (621, 592) on .main
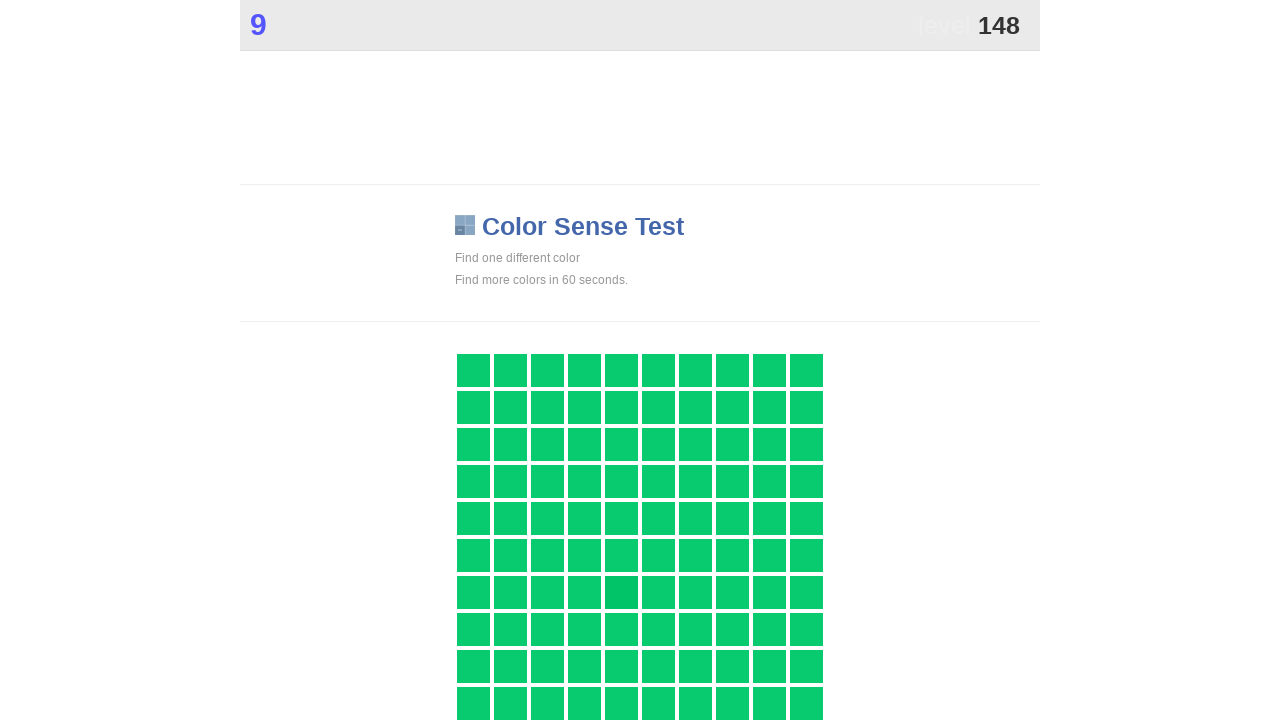

Clicked main button to identify colored element at (621, 592) on .main
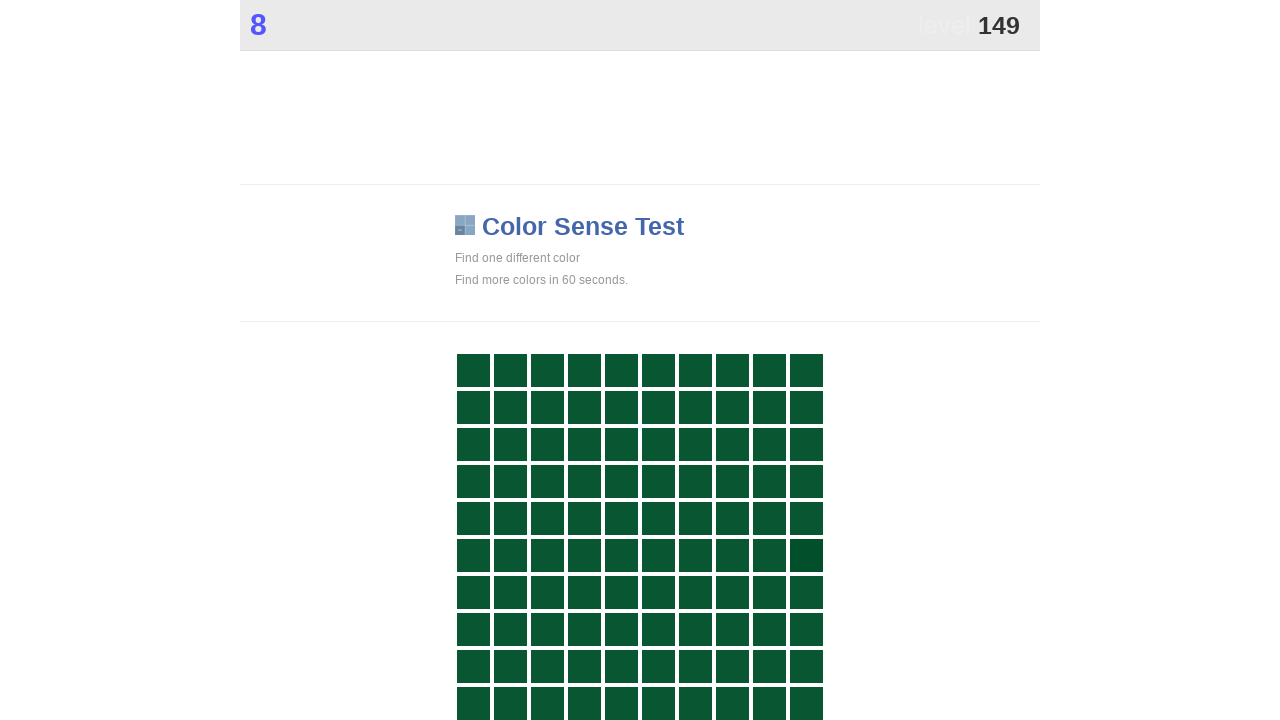

Clicked main button to identify colored element at (806, 555) on .main
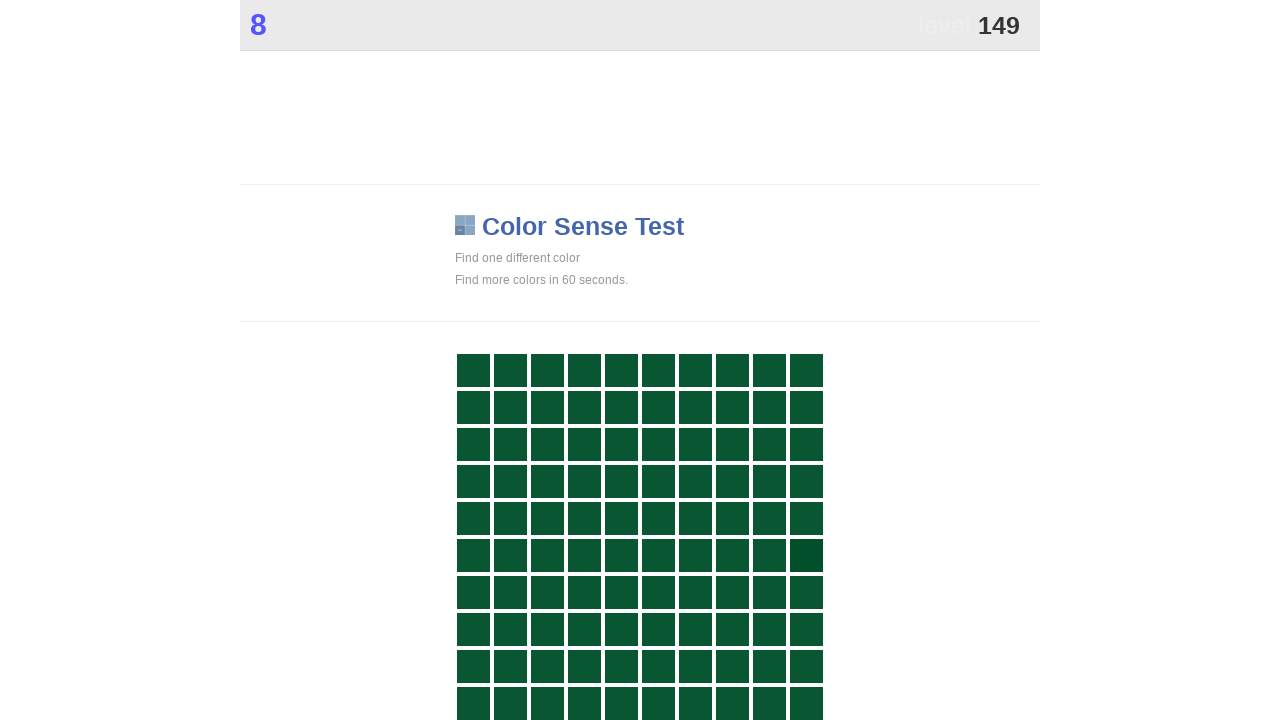

Clicked main button to identify colored element at (806, 555) on .main
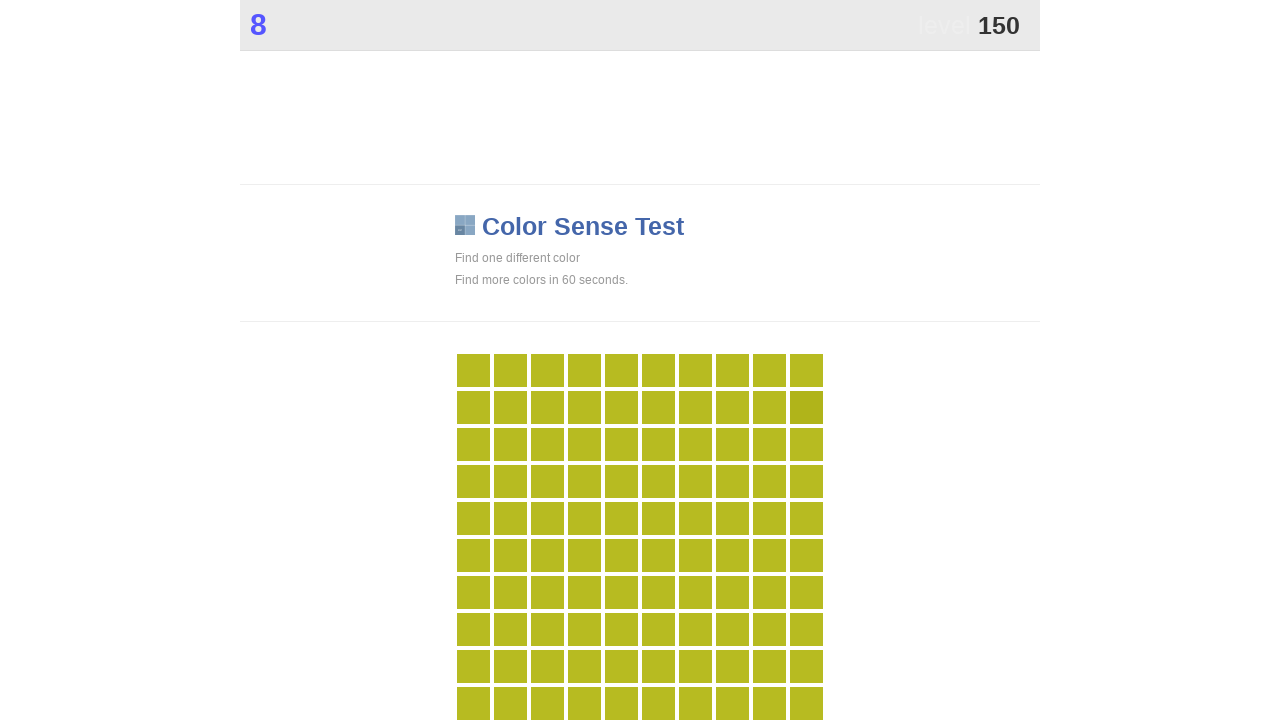

Clicked main button to identify colored element at (806, 407) on .main
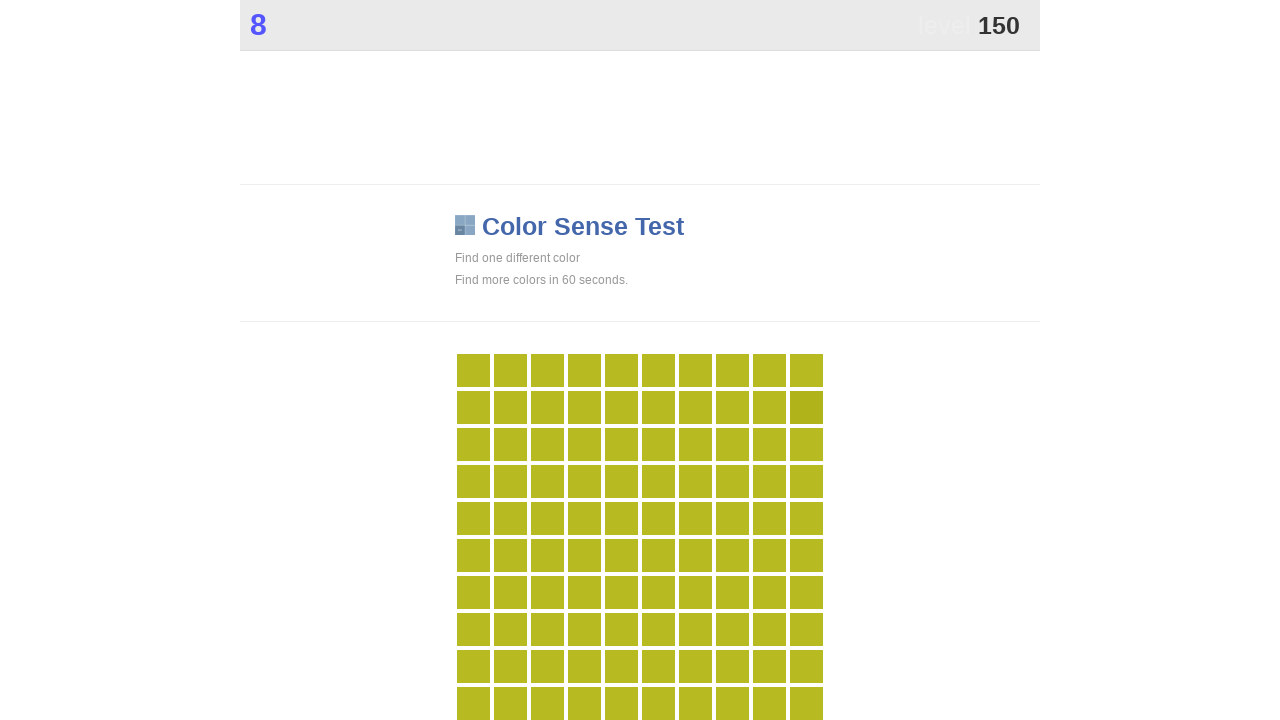

Clicked main button to identify colored element at (806, 407) on .main
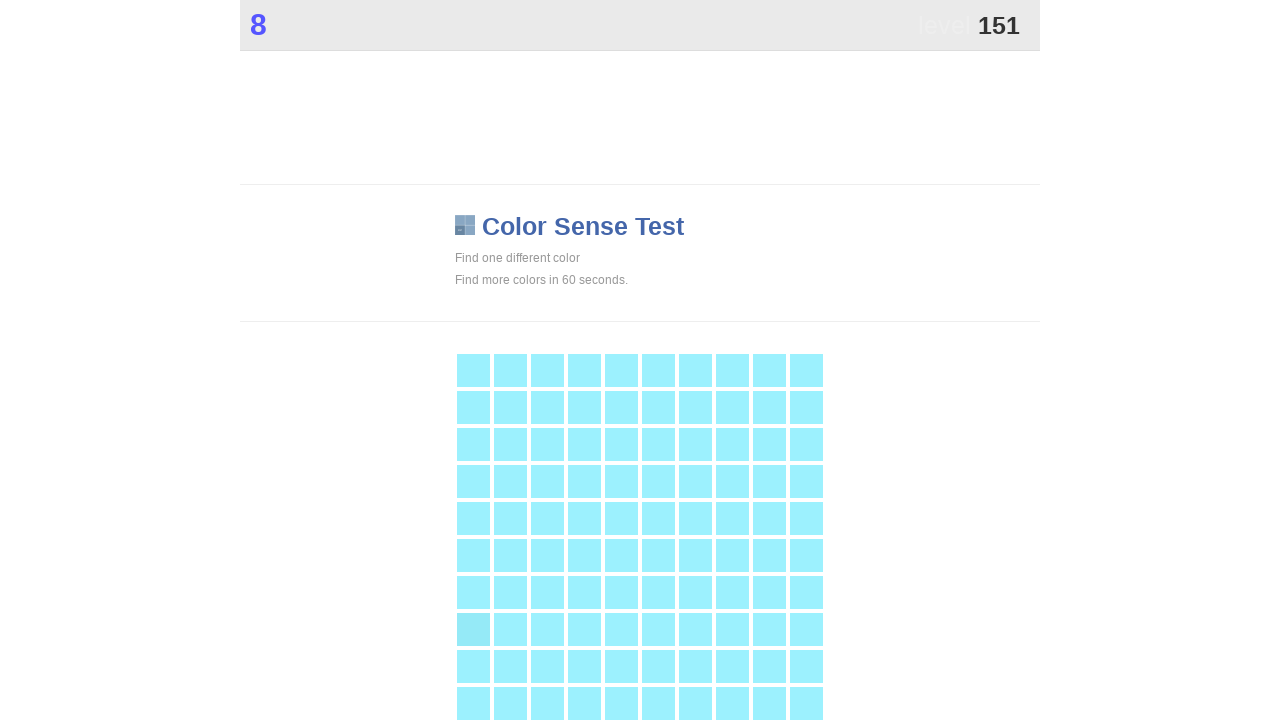

Clicked main button to identify colored element at (473, 629) on .main
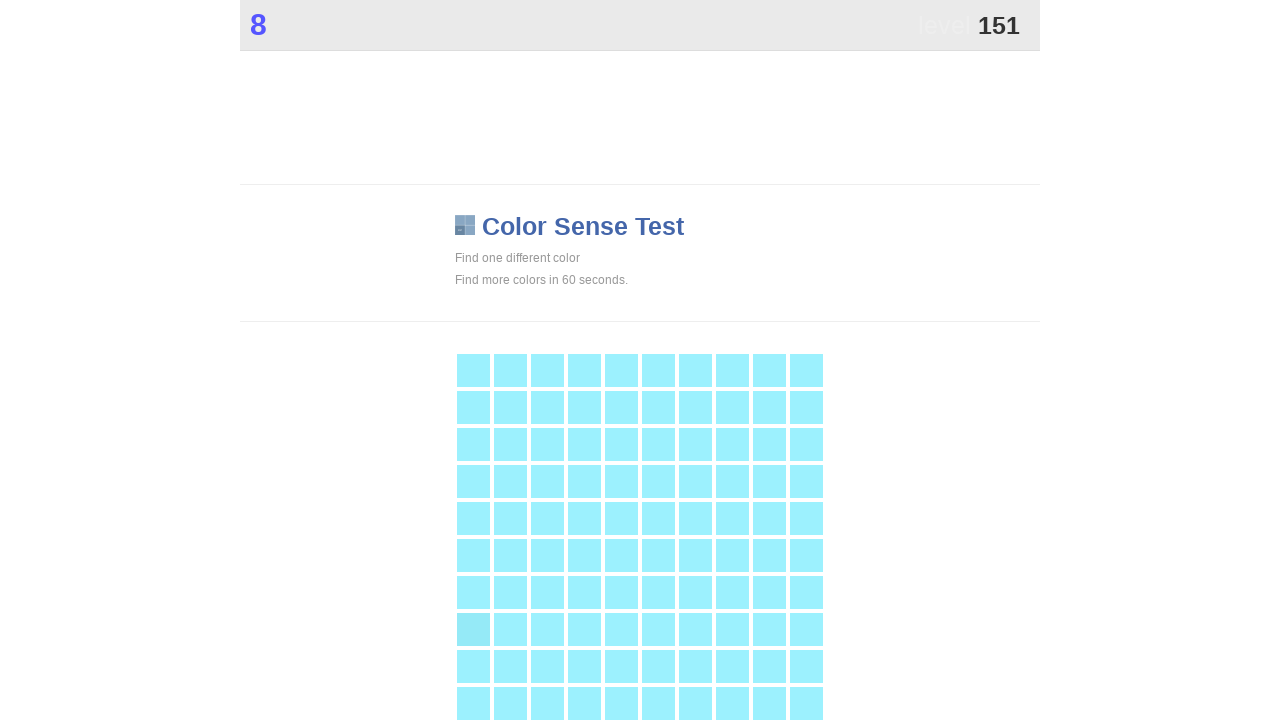

Clicked main button to identify colored element at (473, 629) on .main
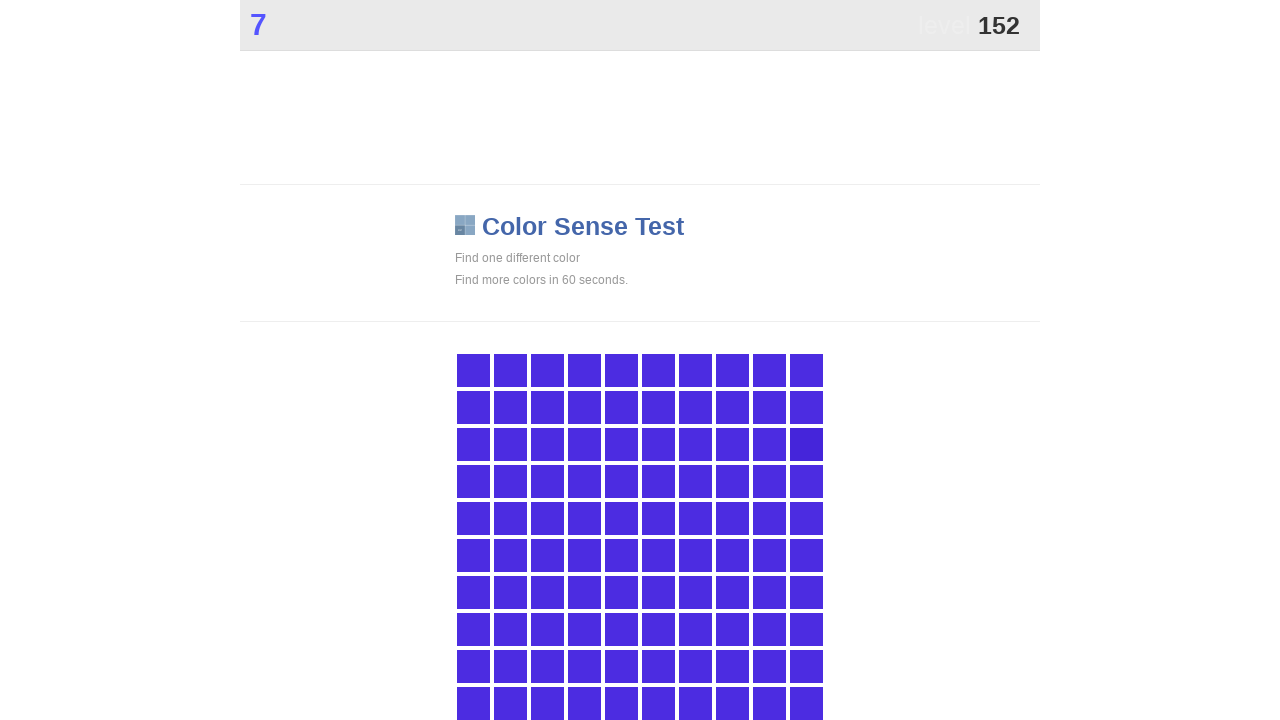

Clicked main button to identify colored element at (806, 444) on .main
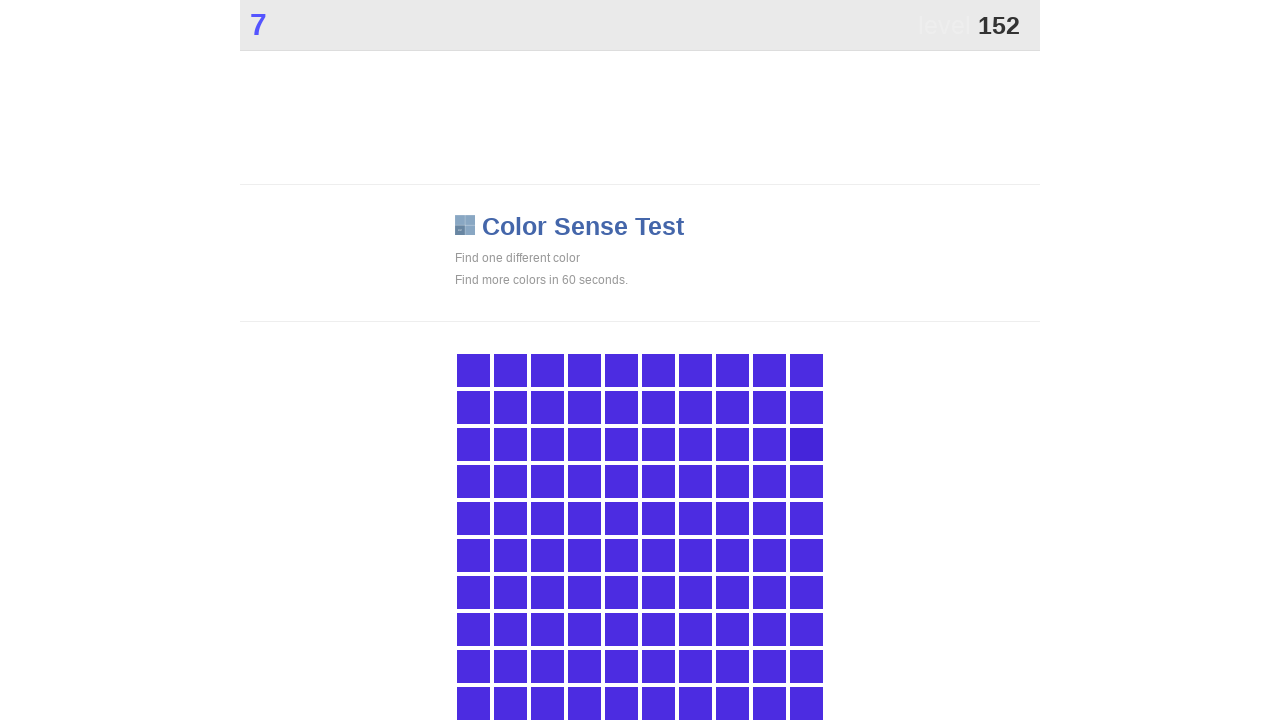

Clicked main button to identify colored element at (806, 444) on .main
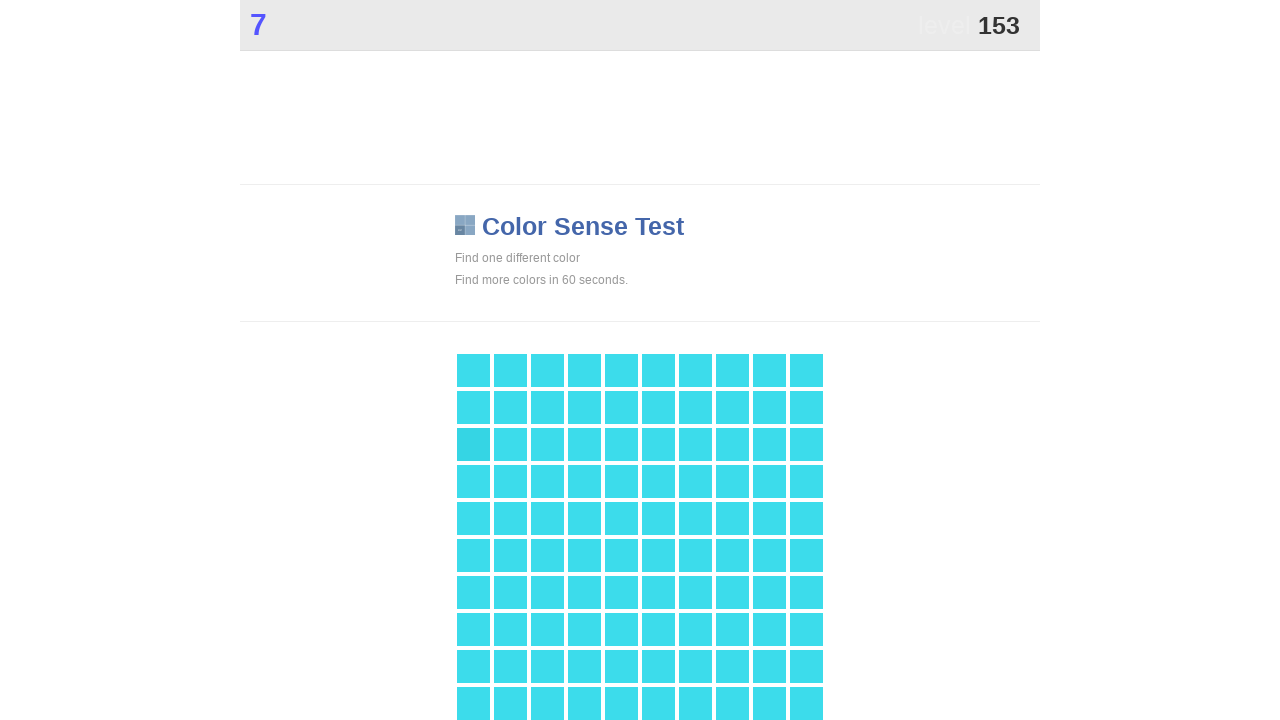

Clicked main button to identify colored element at (473, 444) on .main
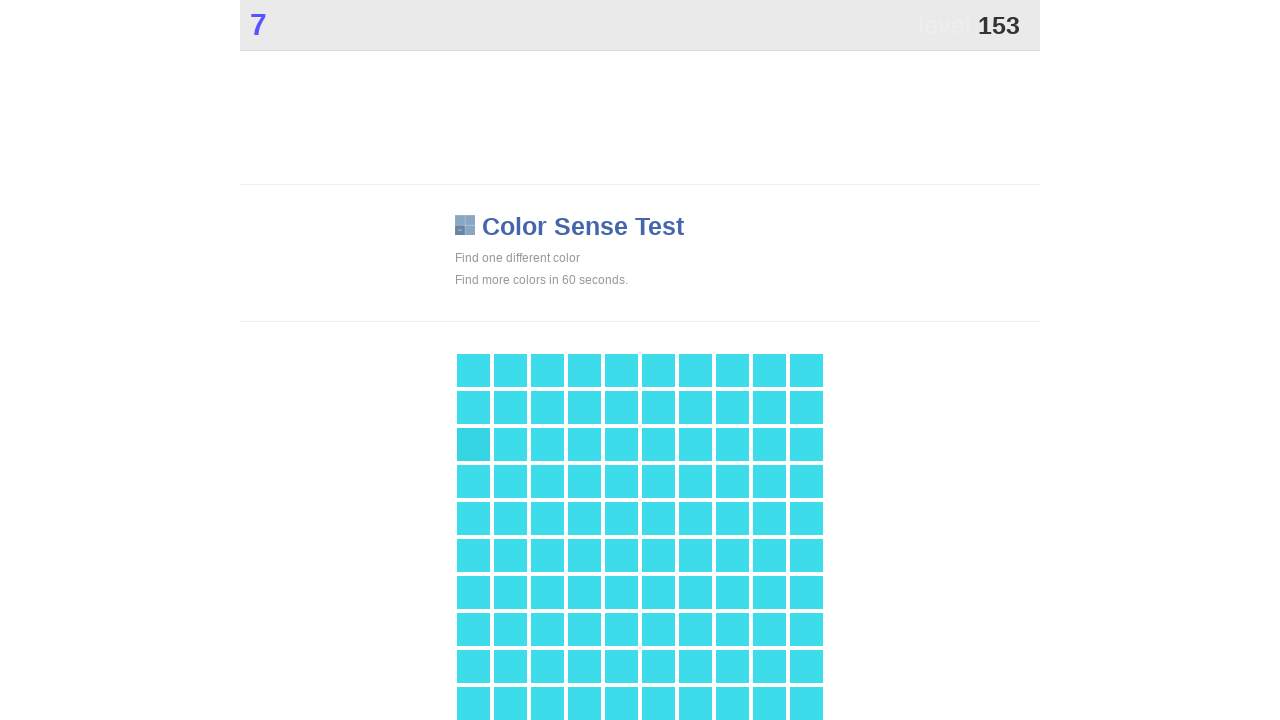

Clicked main button to identify colored element at (473, 444) on .main
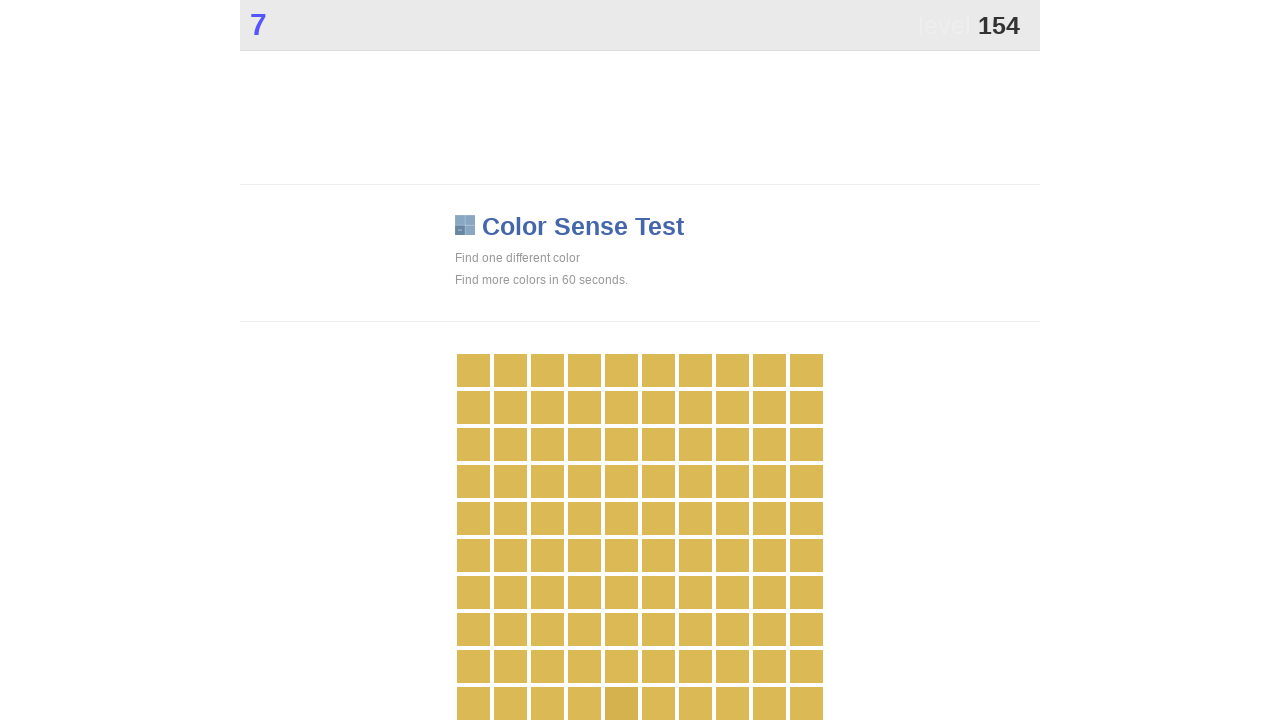

Clicked main button to identify colored element at (621, 703) on .main
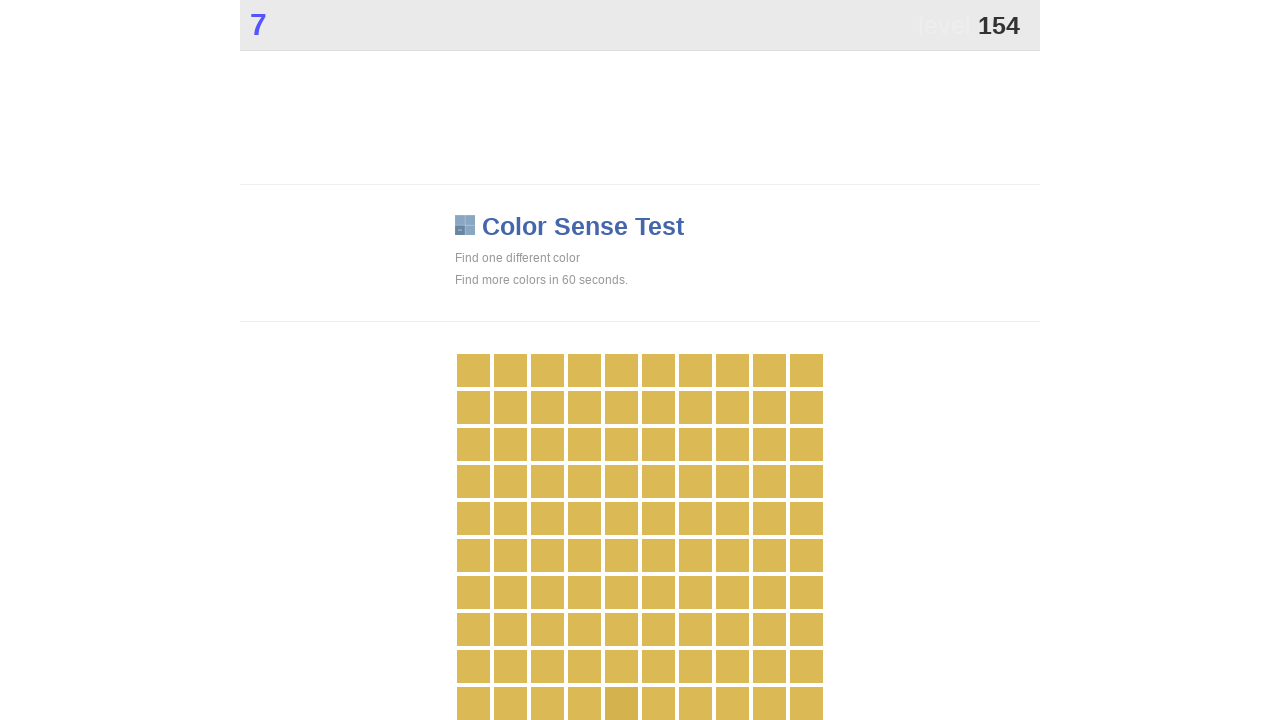

Clicked main button to identify colored element at (621, 703) on .main
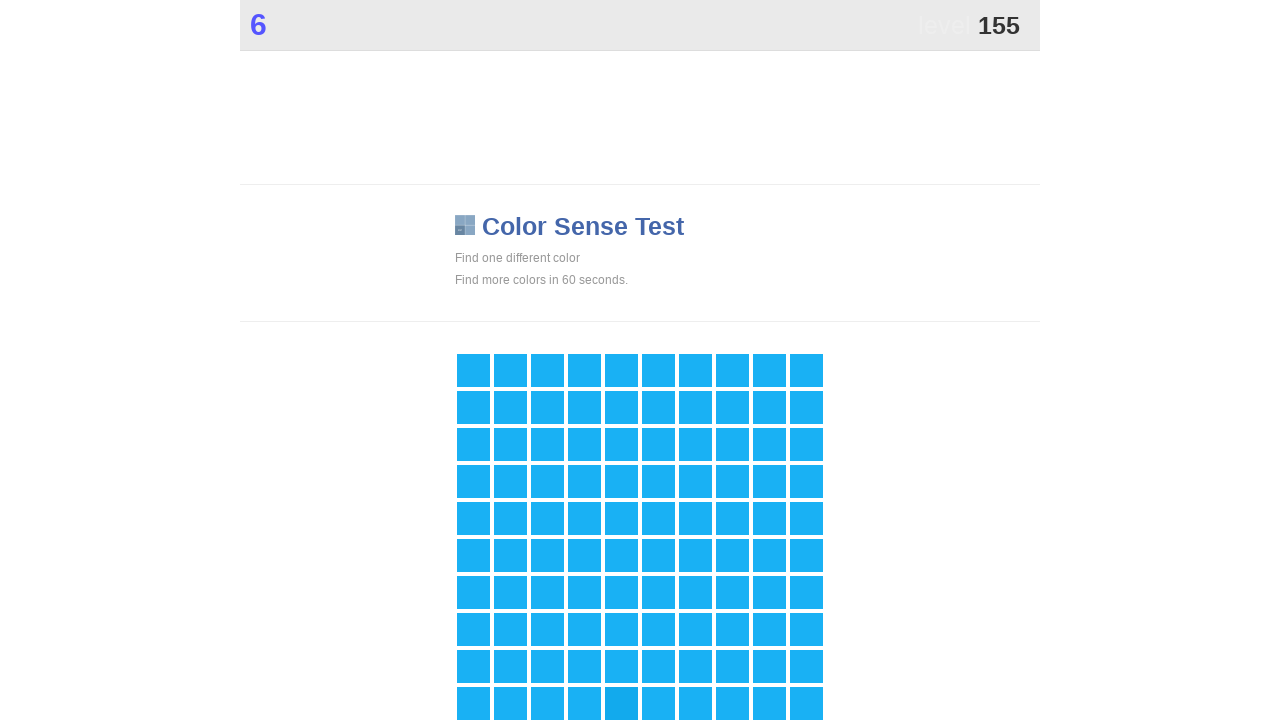

Clicked main button to identify colored element at (621, 703) on .main
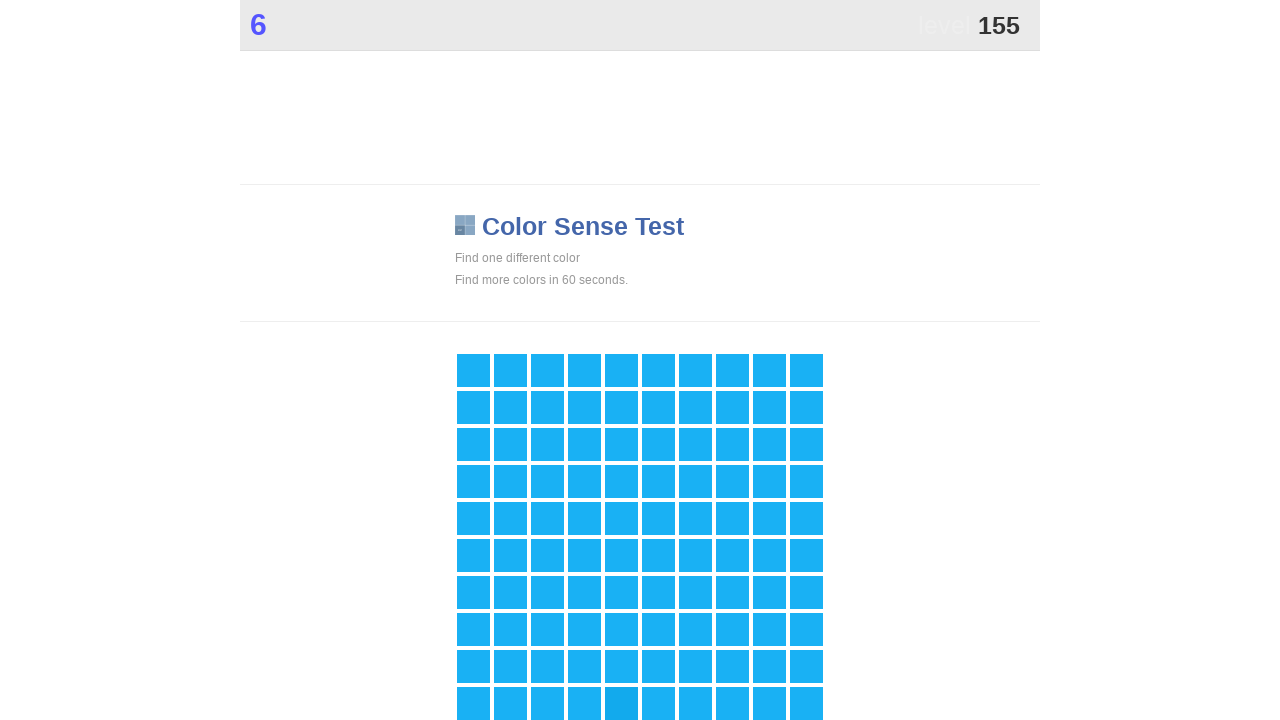

Clicked main button to identify colored element at (621, 703) on .main
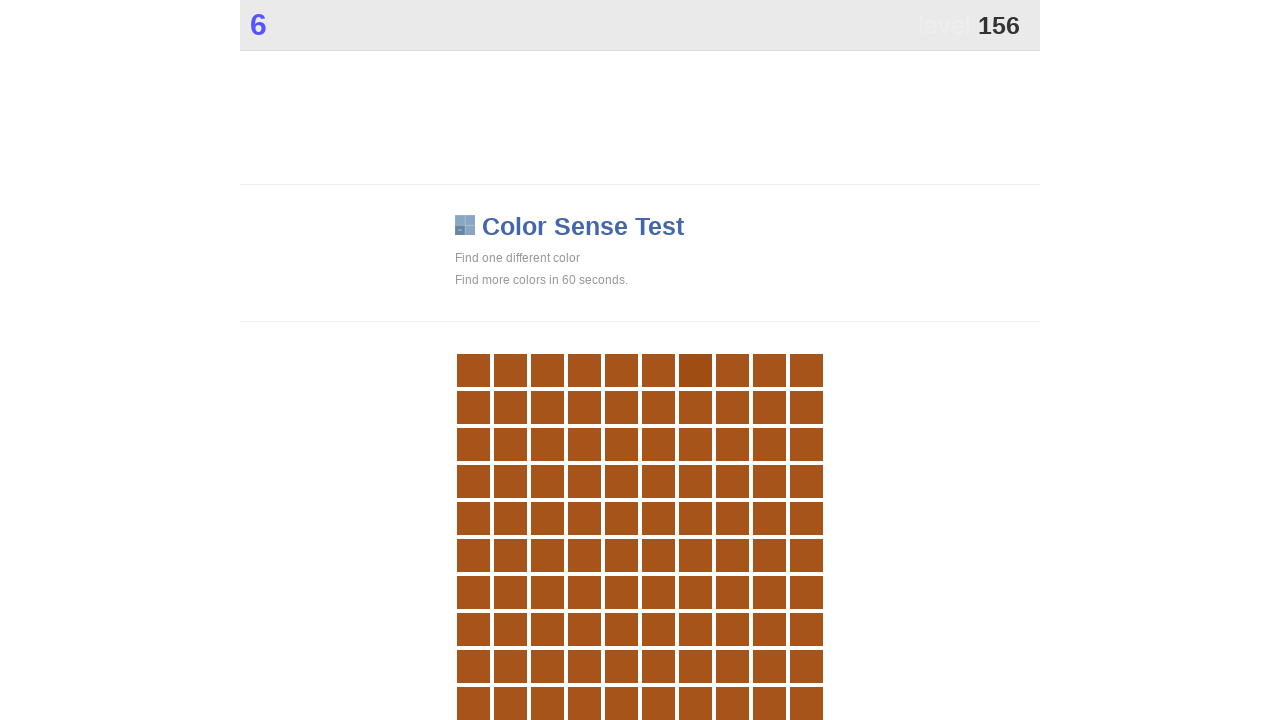

Clicked main button to identify colored element at (695, 370) on .main
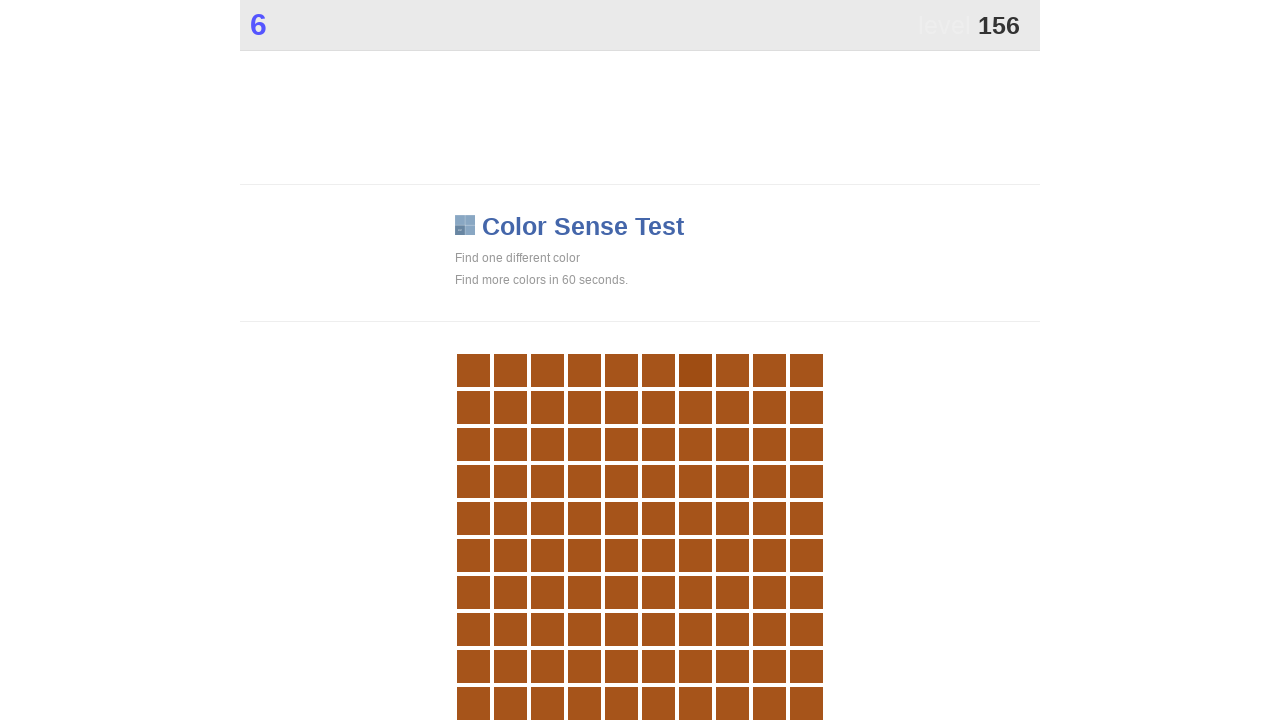

Clicked main button to identify colored element at (695, 370) on .main
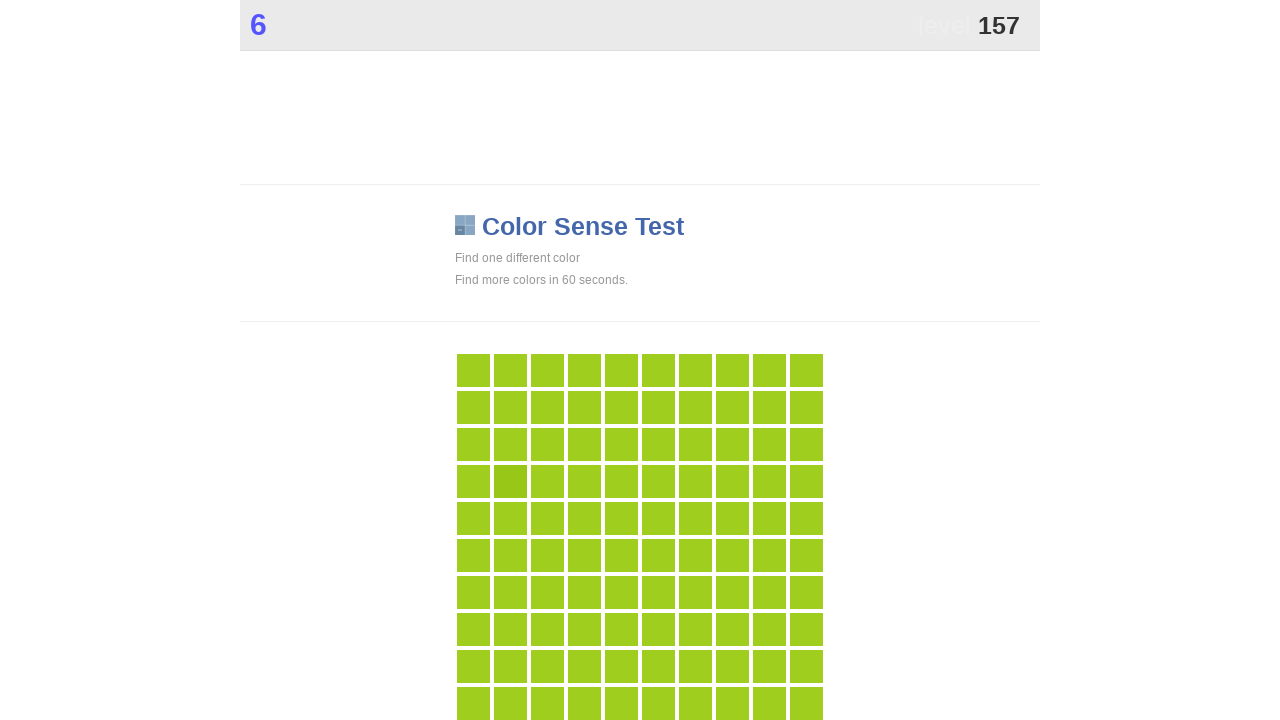

Clicked main button to identify colored element at (510, 481) on .main
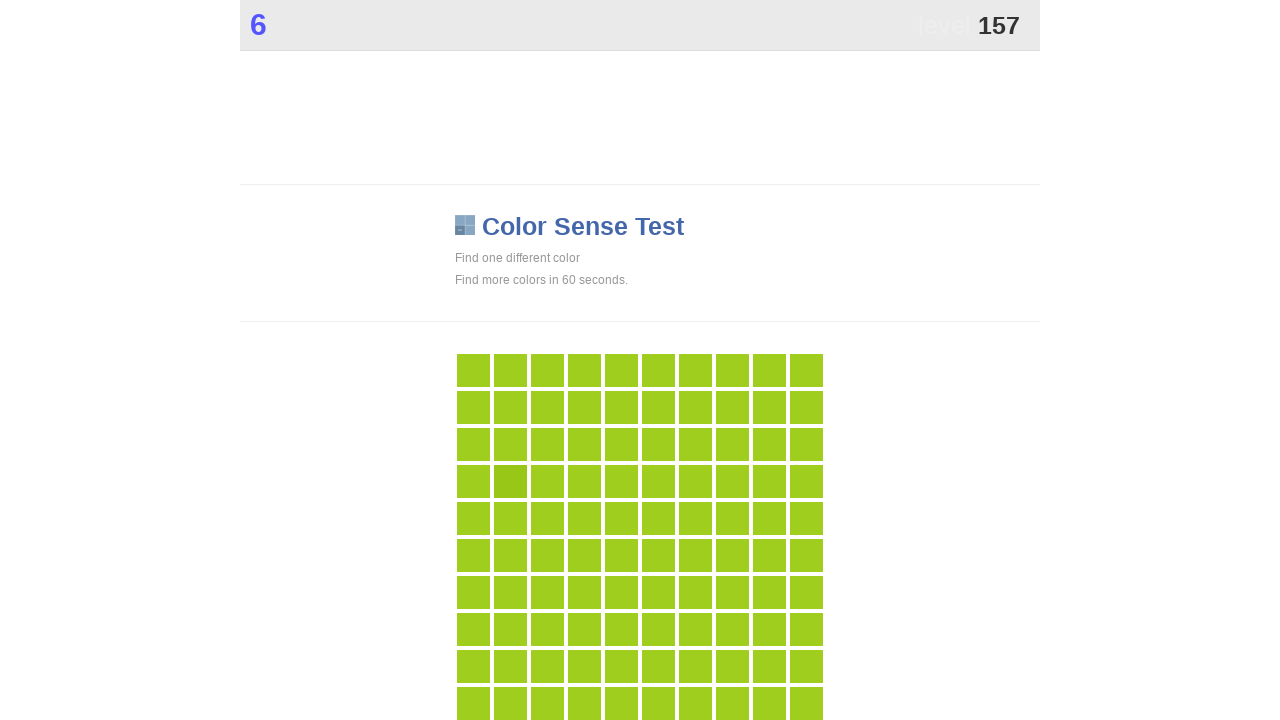

Clicked main button to identify colored element at (510, 481) on .main
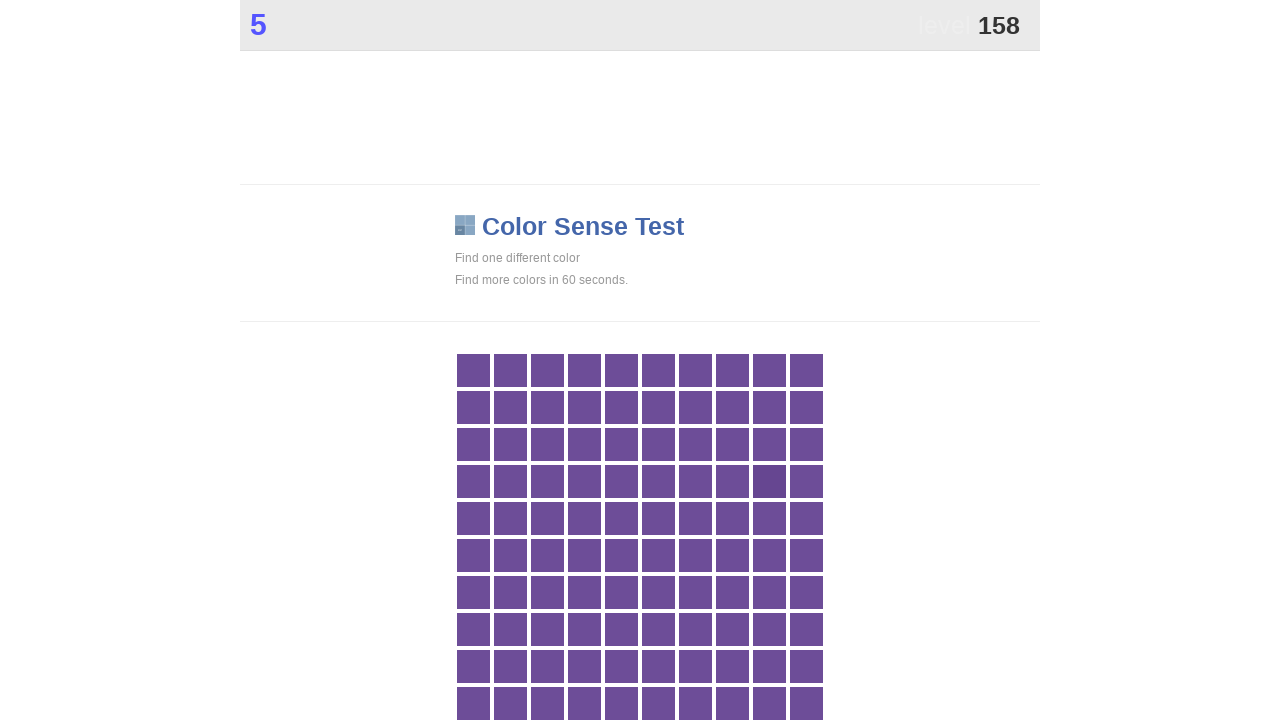

Clicked main button to identify colored element at (769, 481) on .main
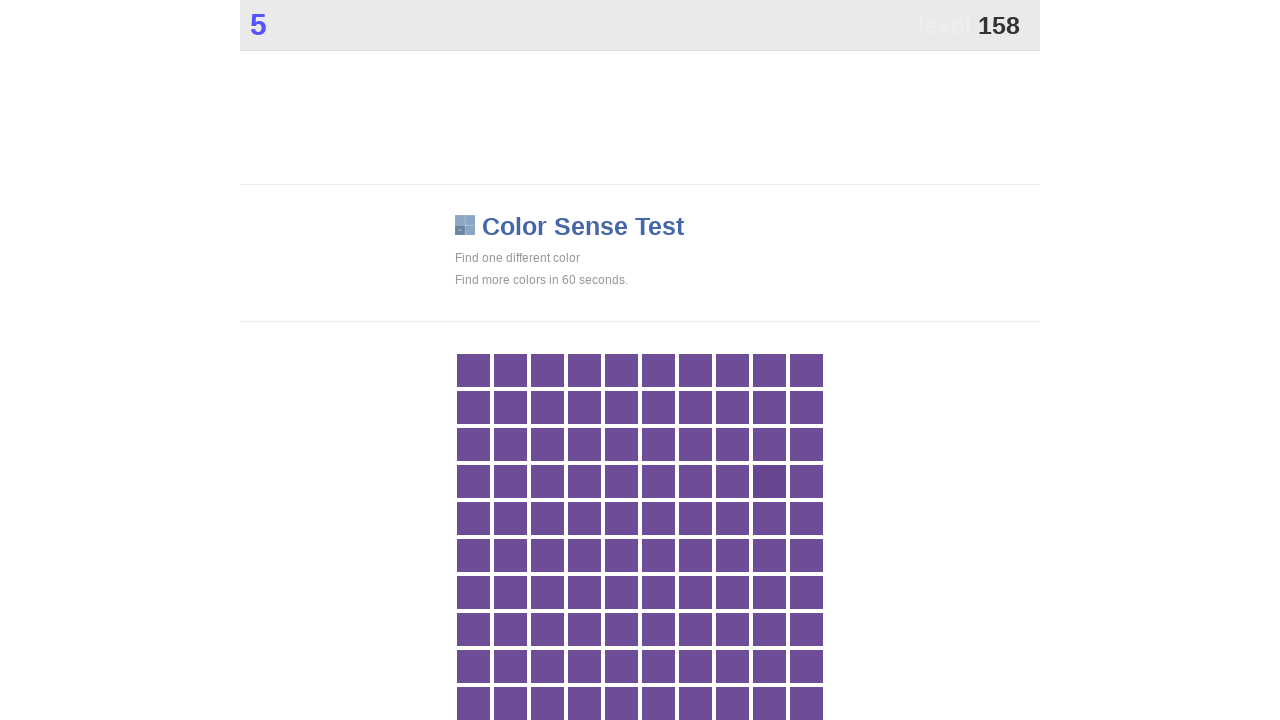

Clicked main button to identify colored element at (769, 481) on .main
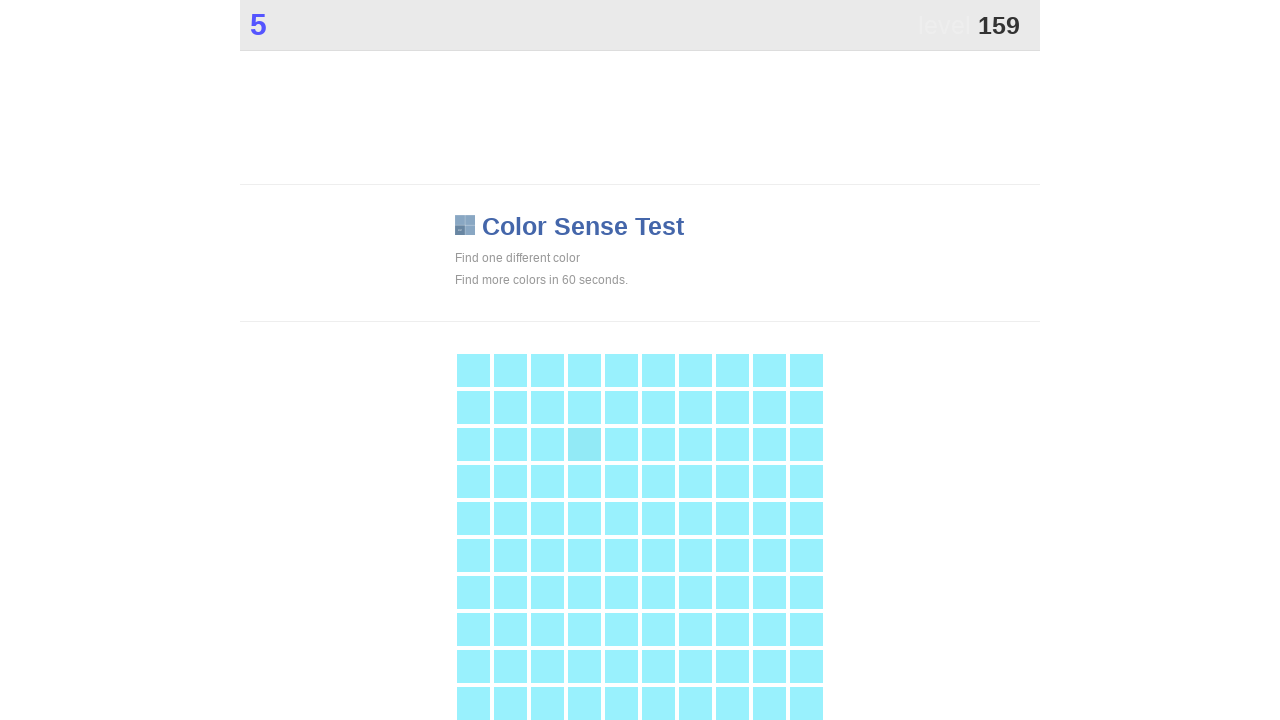

Clicked main button to identify colored element at (584, 444) on .main
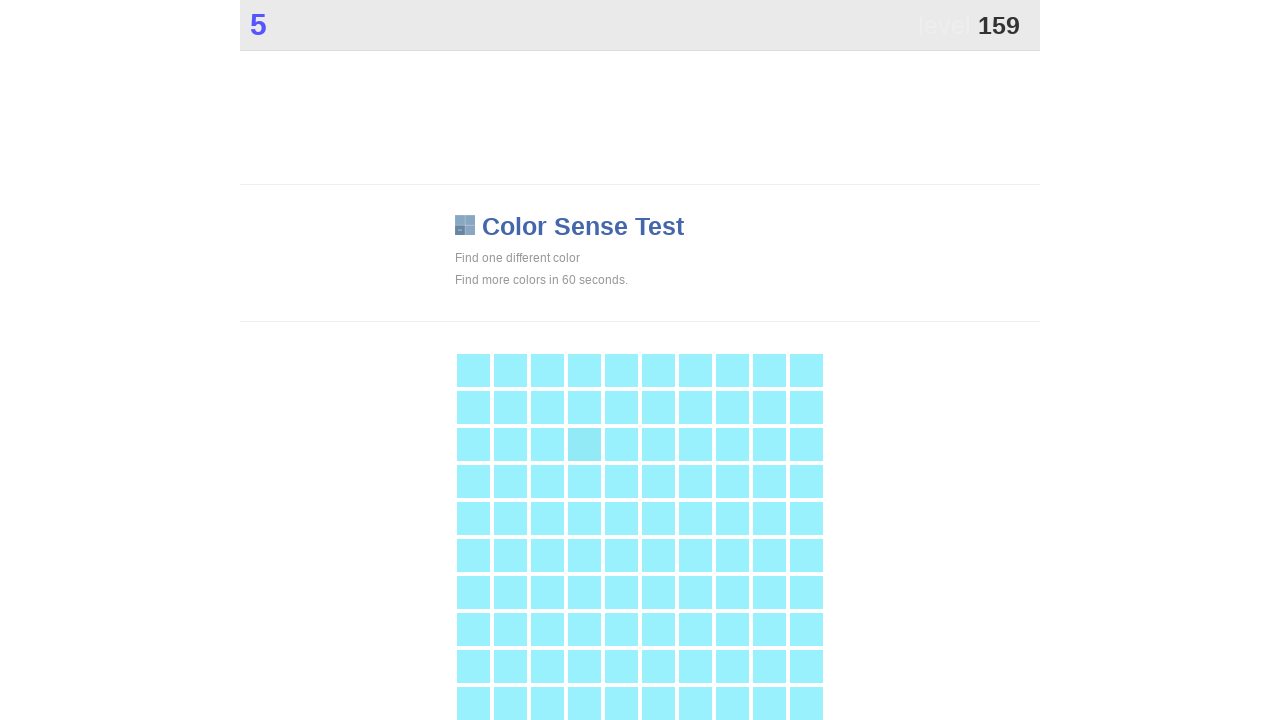

Clicked main button to identify colored element at (584, 444) on .main
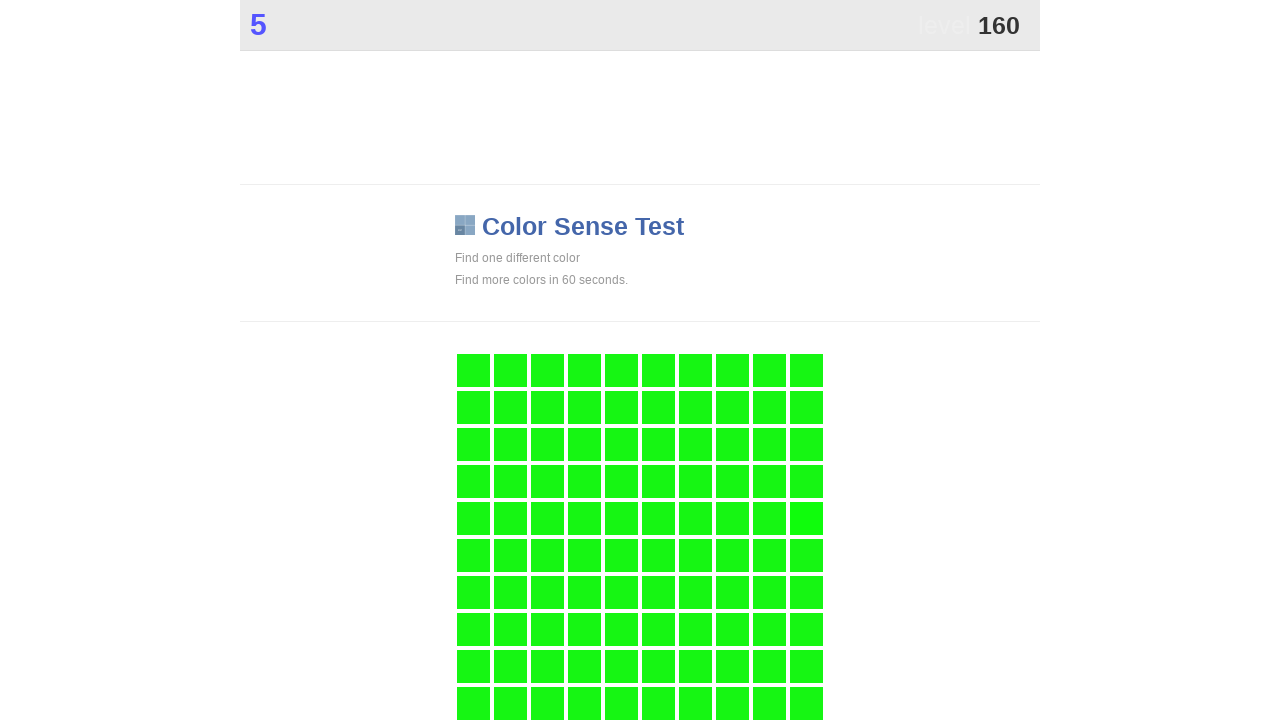

Clicked main button to identify colored element at (806, 518) on .main
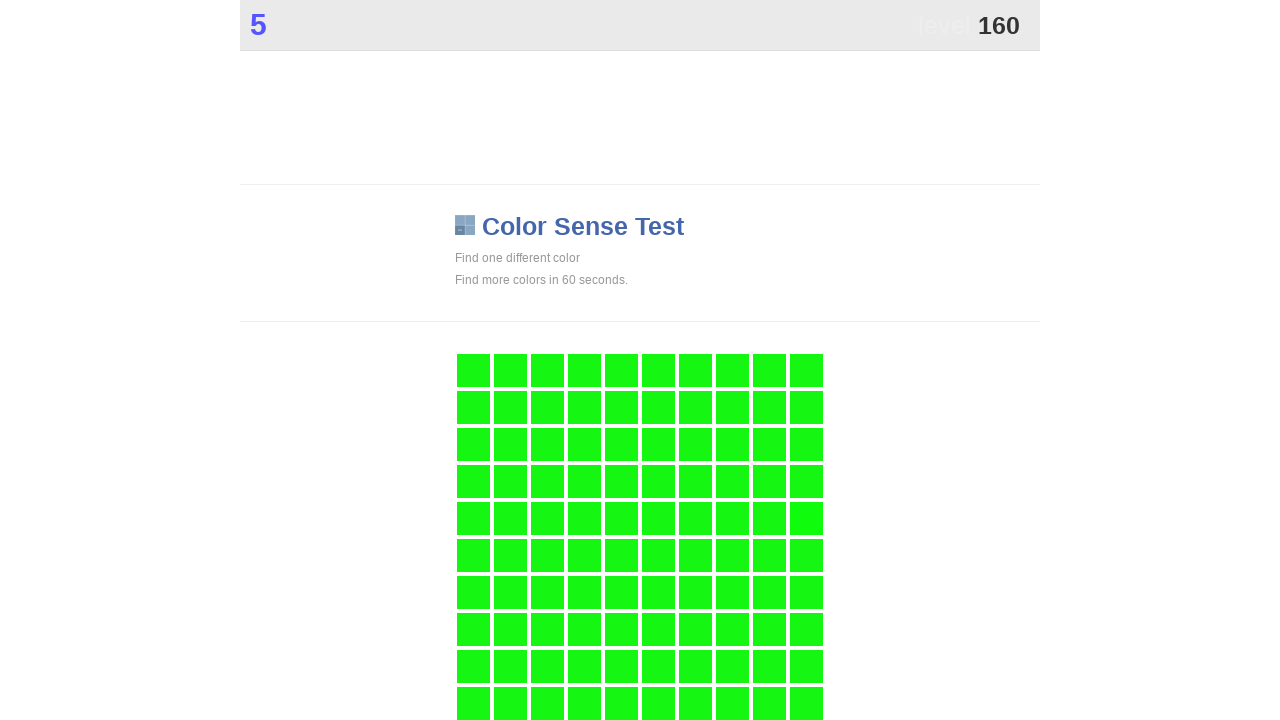

Clicked main button to identify colored element at (806, 518) on .main
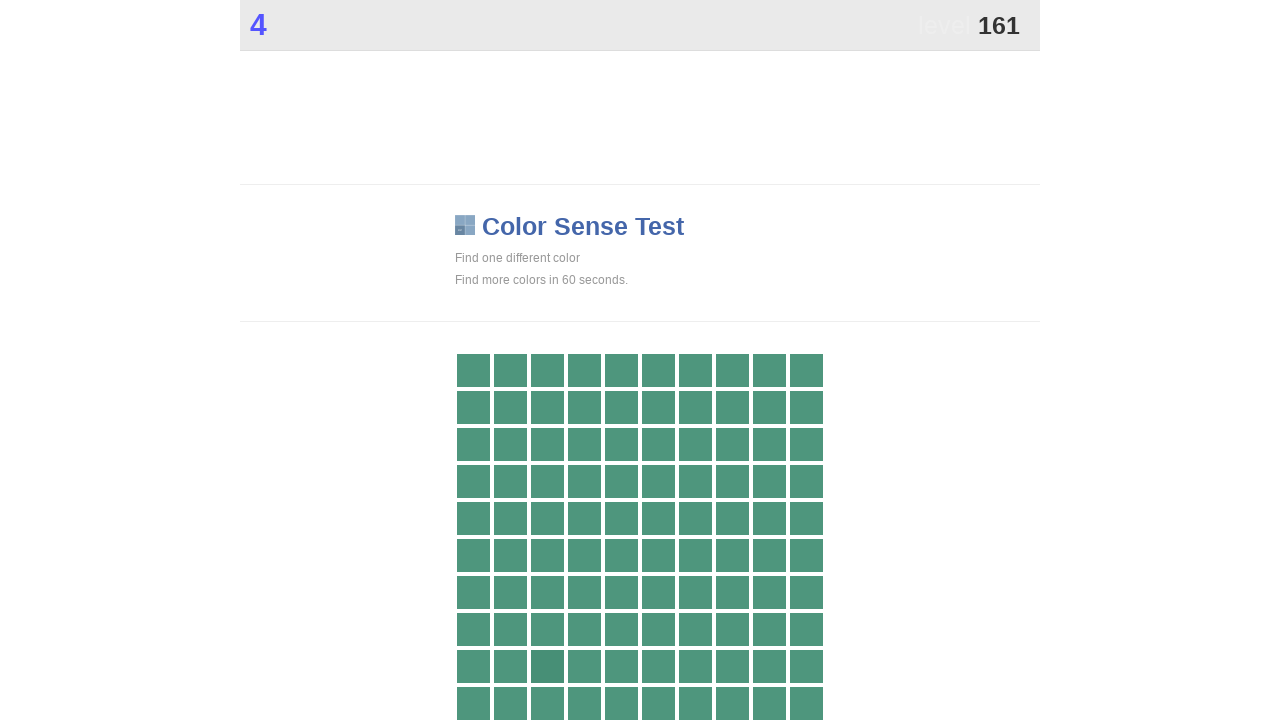

Clicked main button to identify colored element at (547, 666) on .main
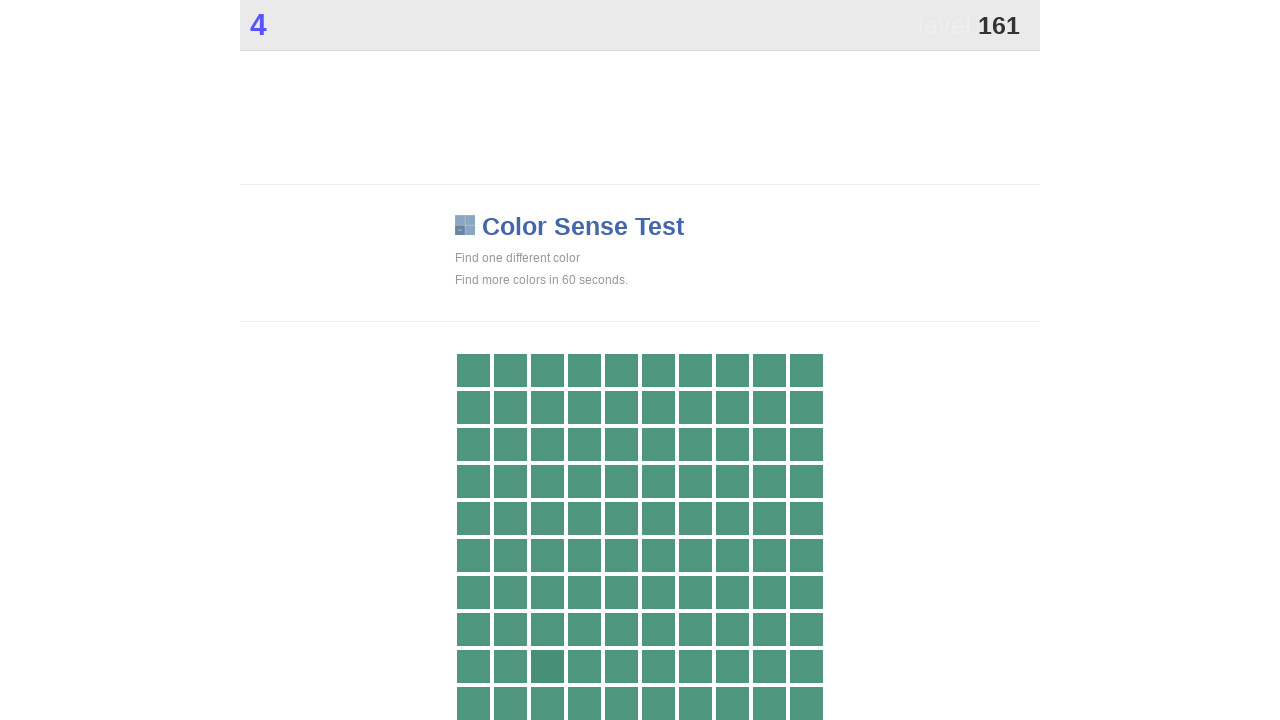

Clicked main button to identify colored element at (547, 666) on .main
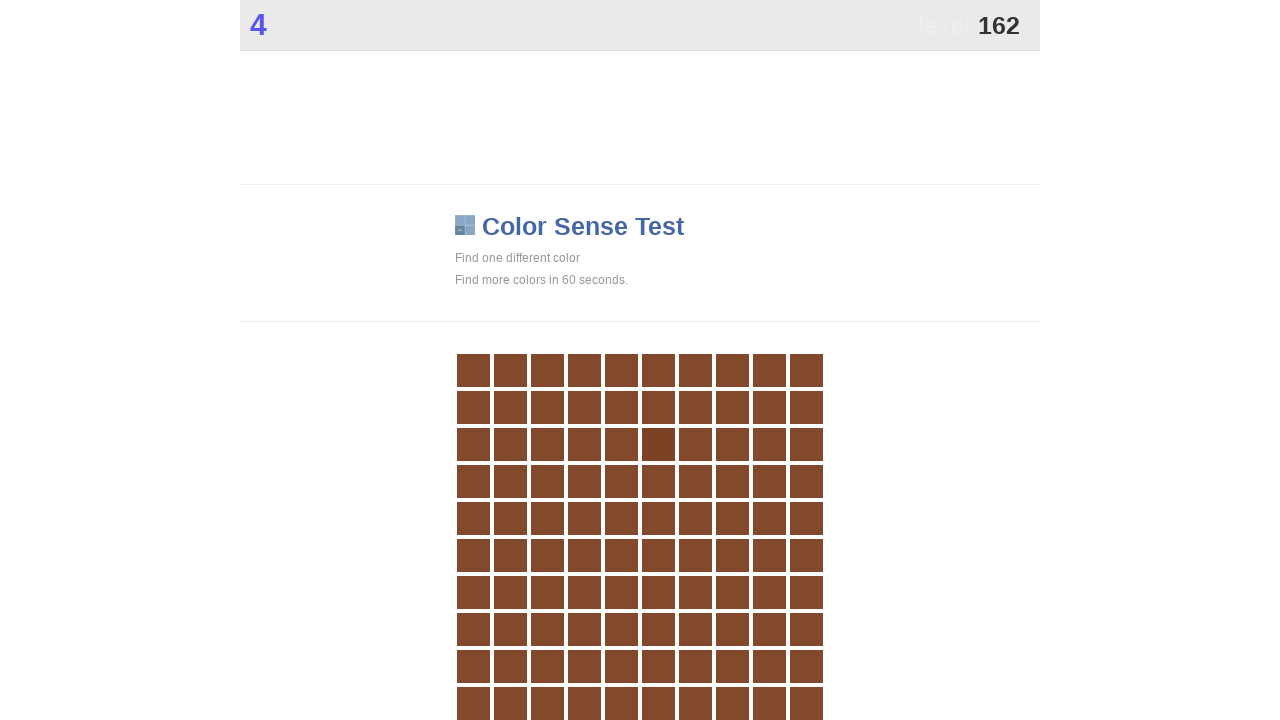

Clicked main button to identify colored element at (658, 444) on .main
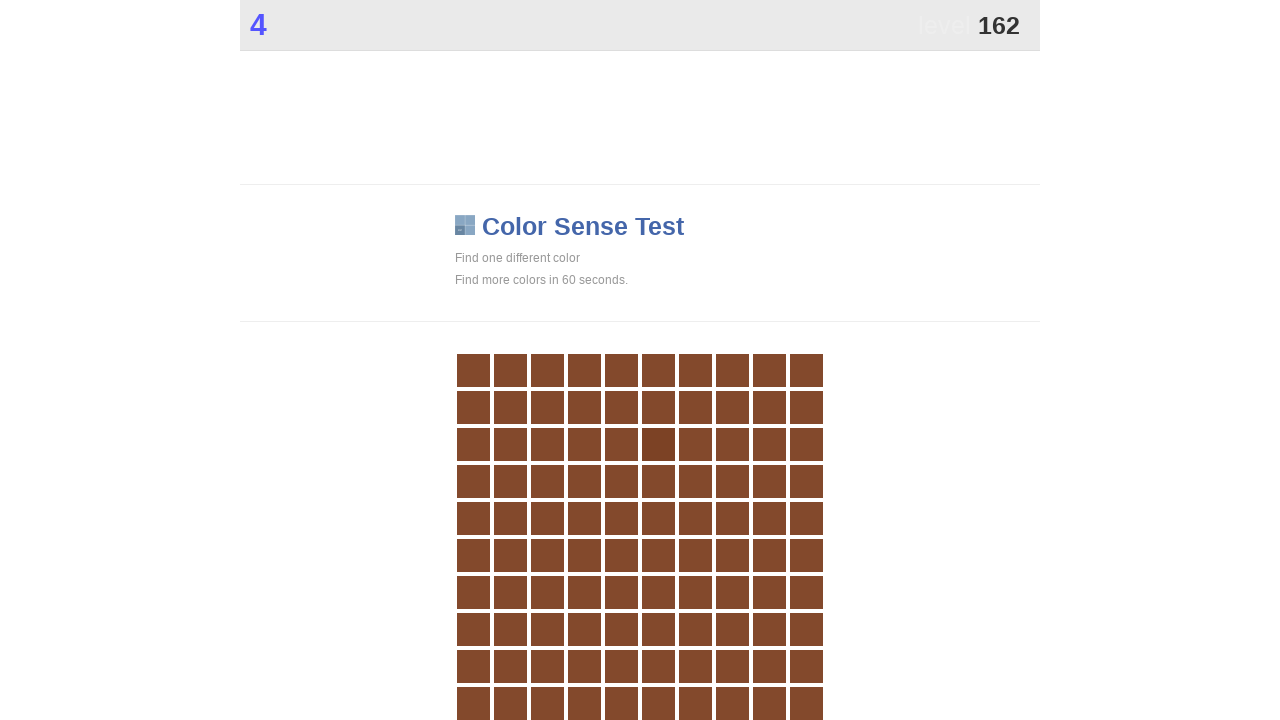

Clicked main button to identify colored element at (658, 444) on .main
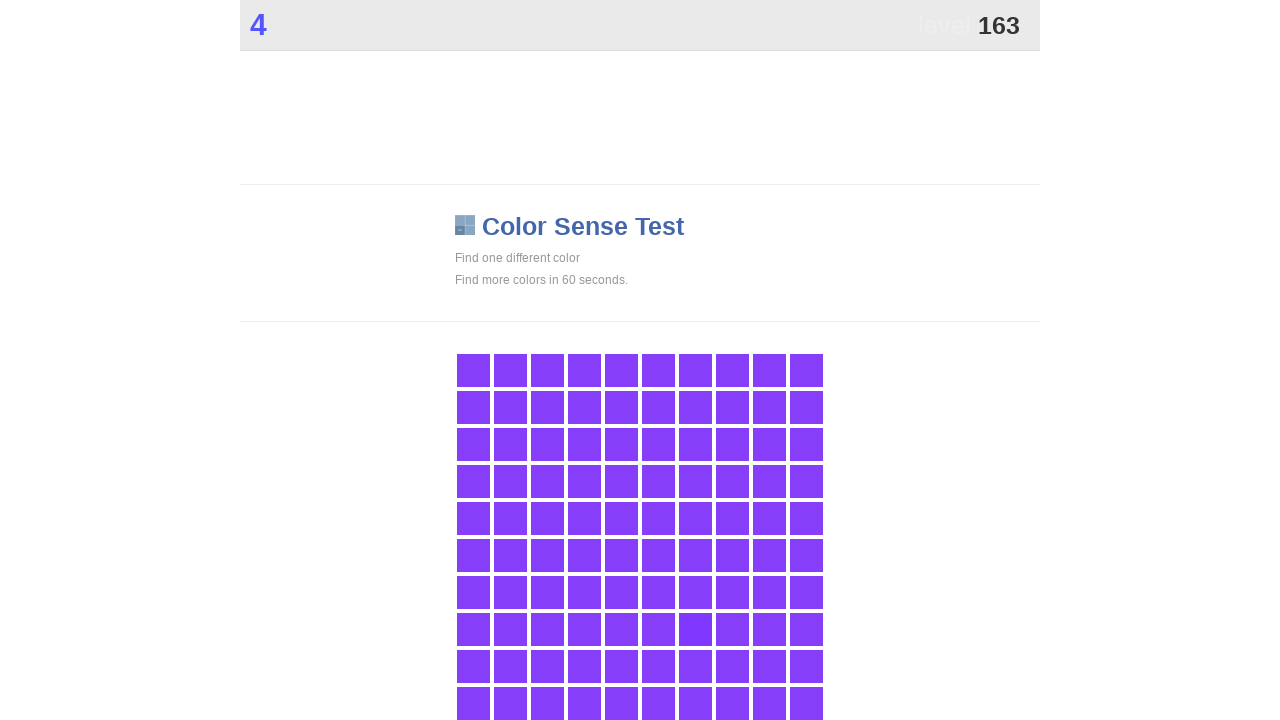

Clicked main button to identify colored element at (695, 629) on .main
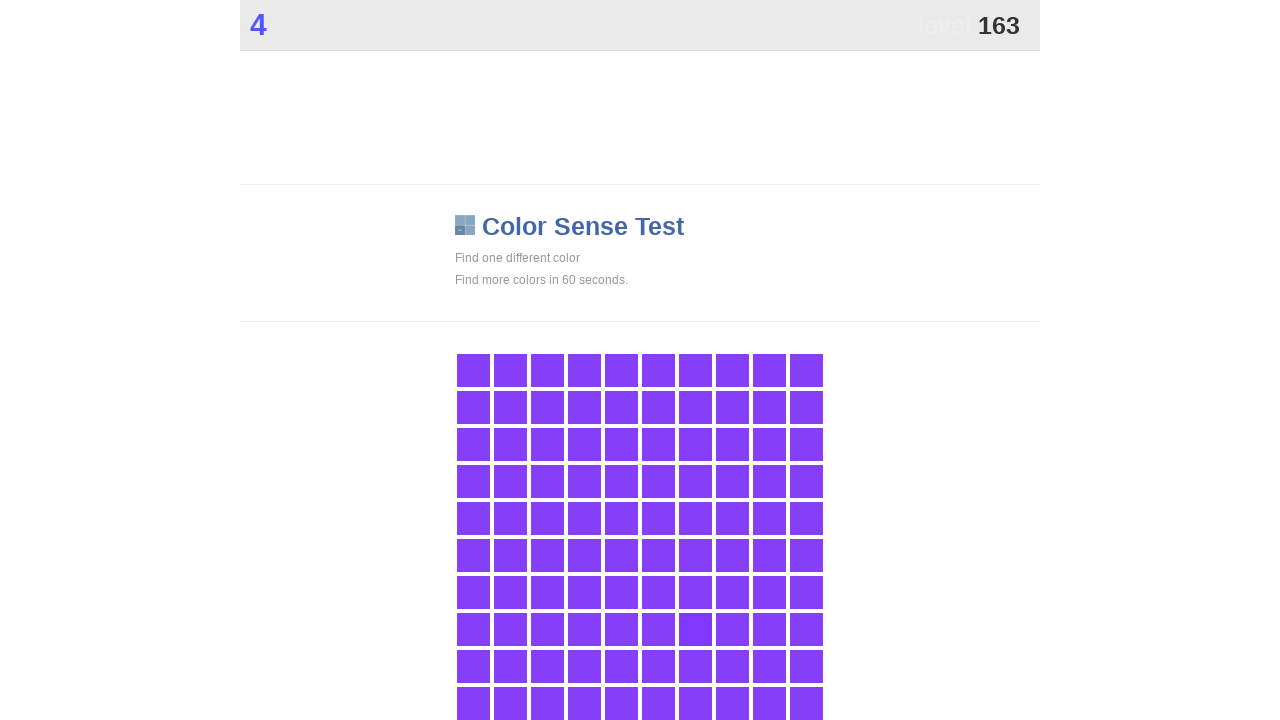

Clicked main button to identify colored element at (695, 629) on .main
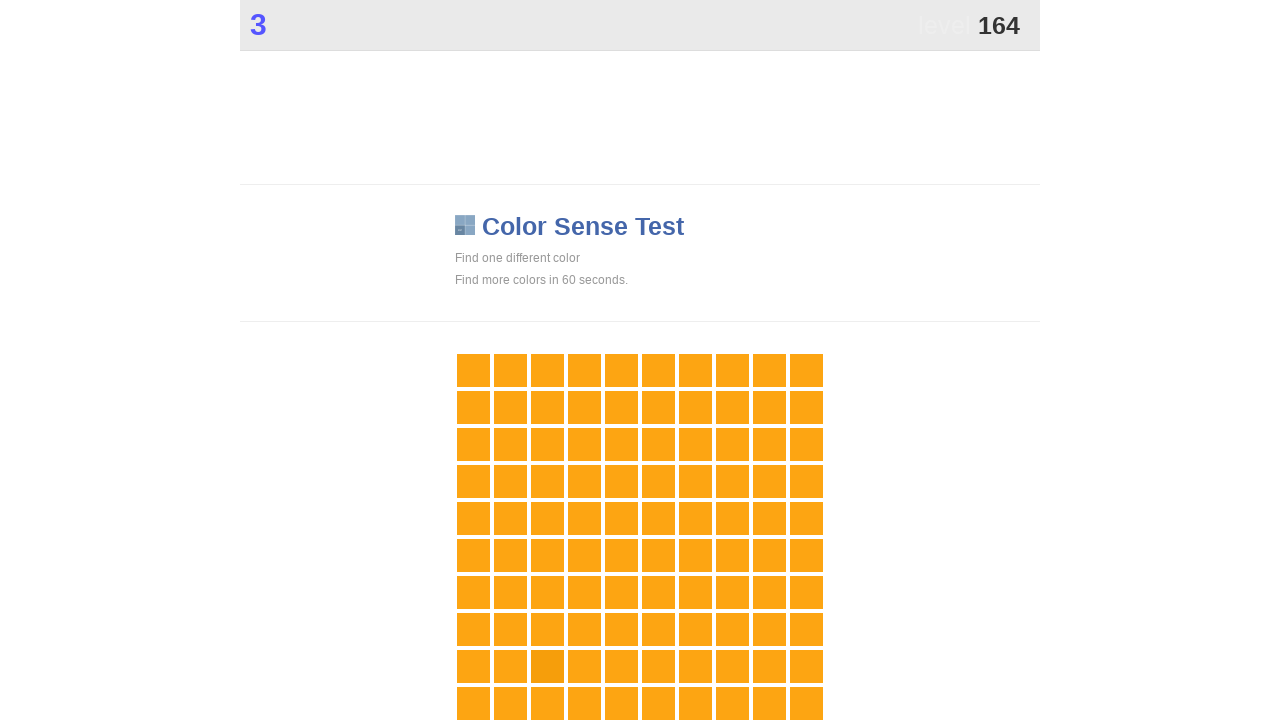

Clicked main button to identify colored element at (547, 666) on .main
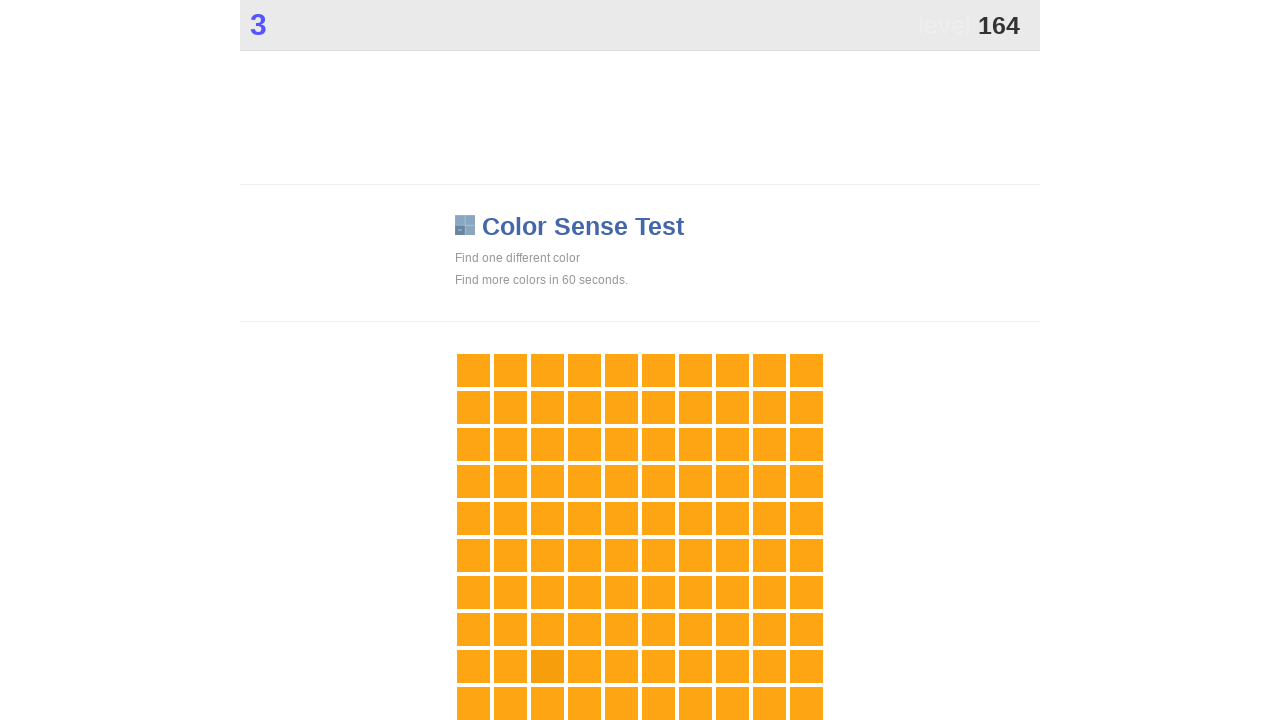

Clicked main button to identify colored element at (547, 666) on .main
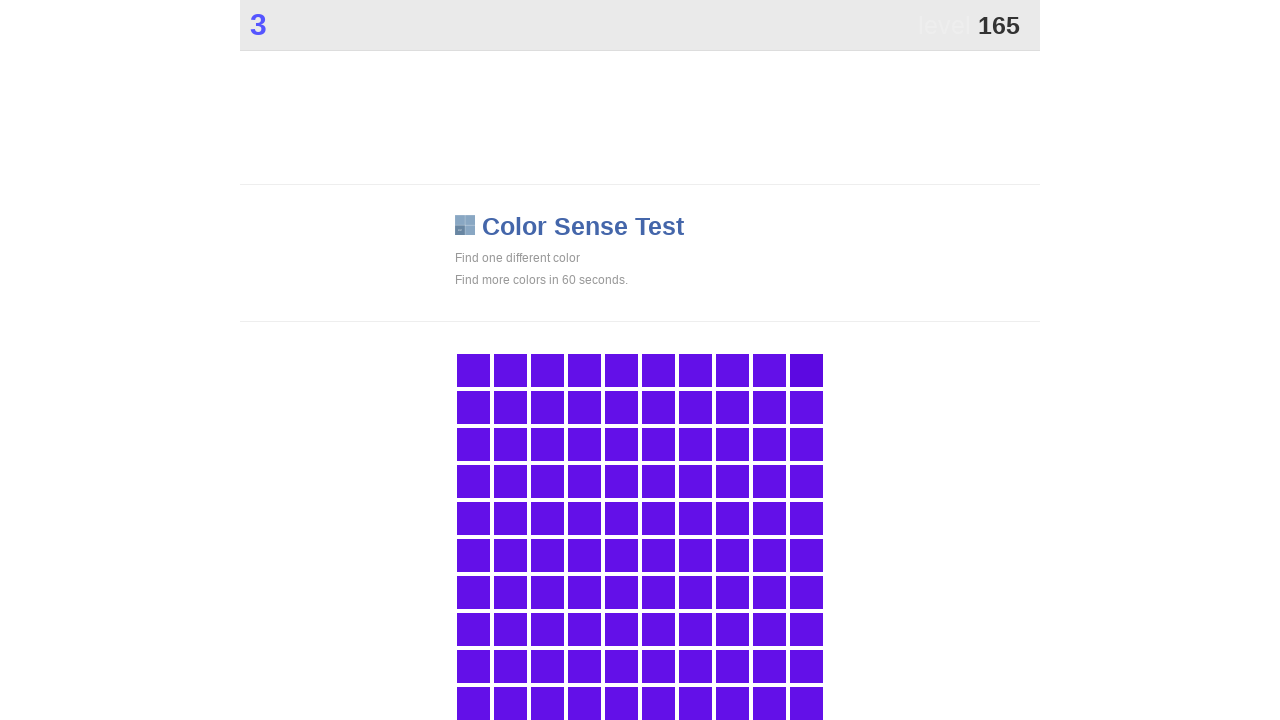

Clicked main button to identify colored element at (806, 370) on .main
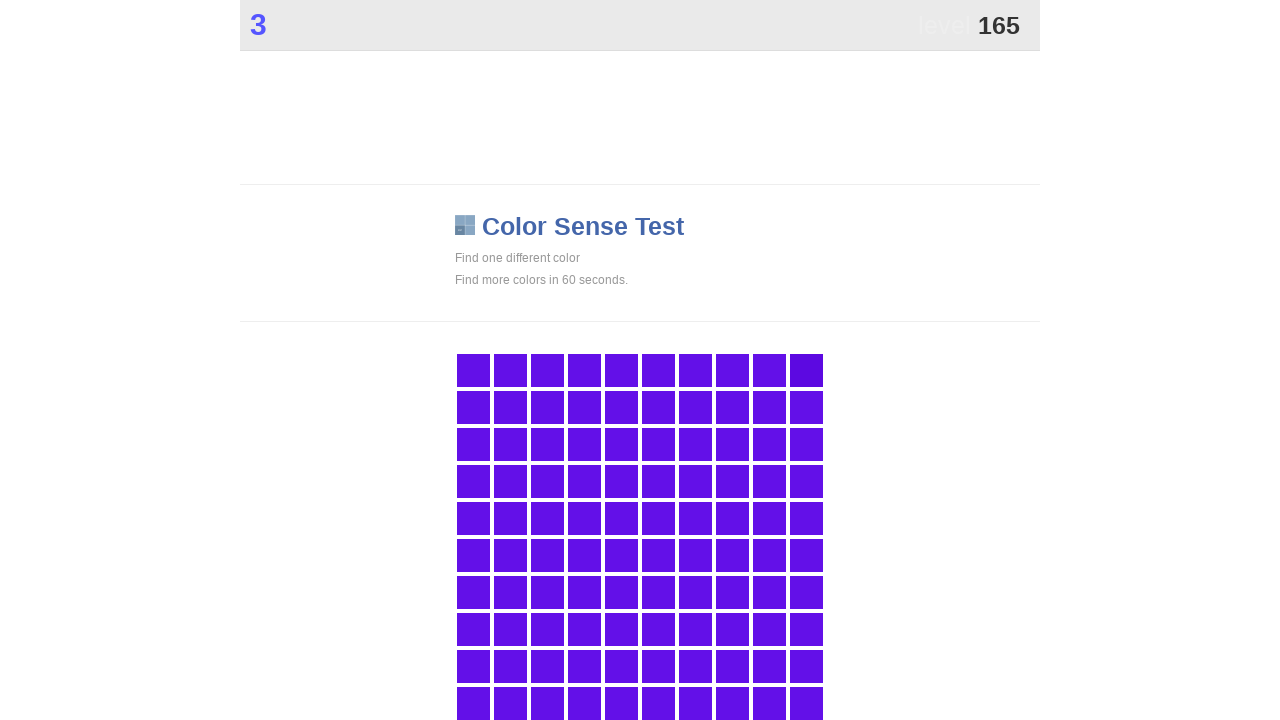

Clicked main button to identify colored element at (806, 370) on .main
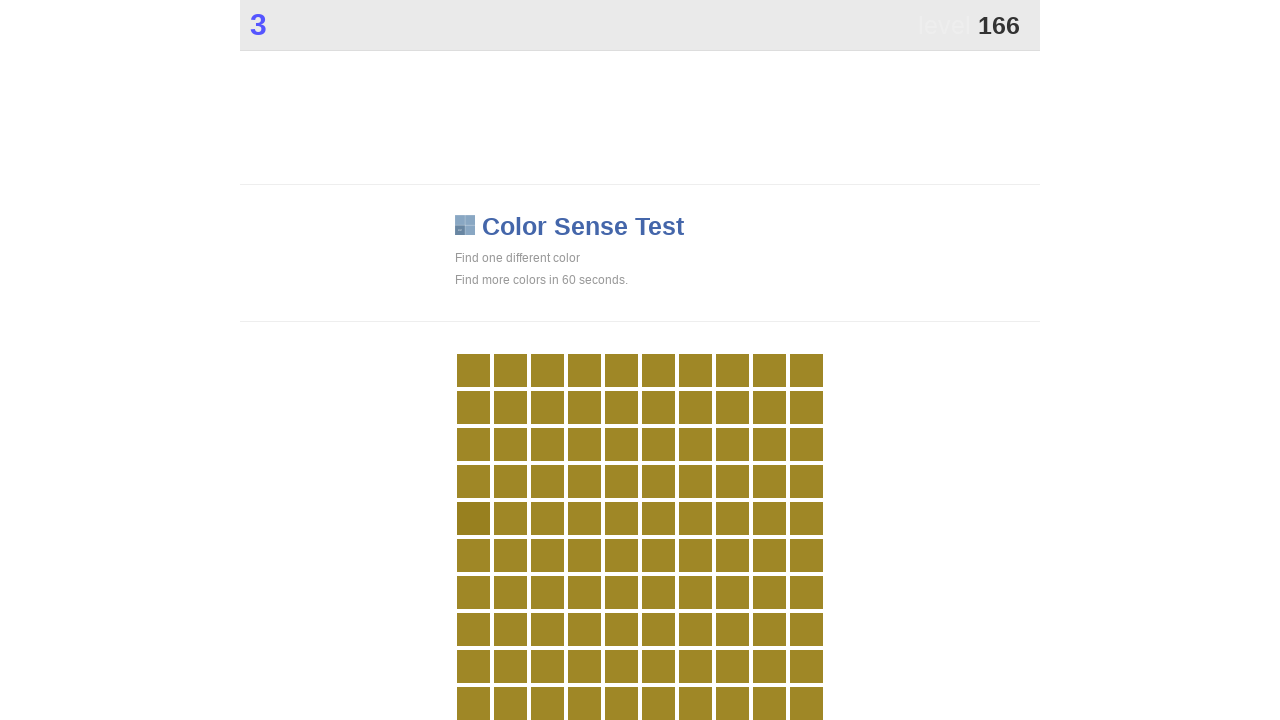

Clicked main button to identify colored element at (473, 518) on .main
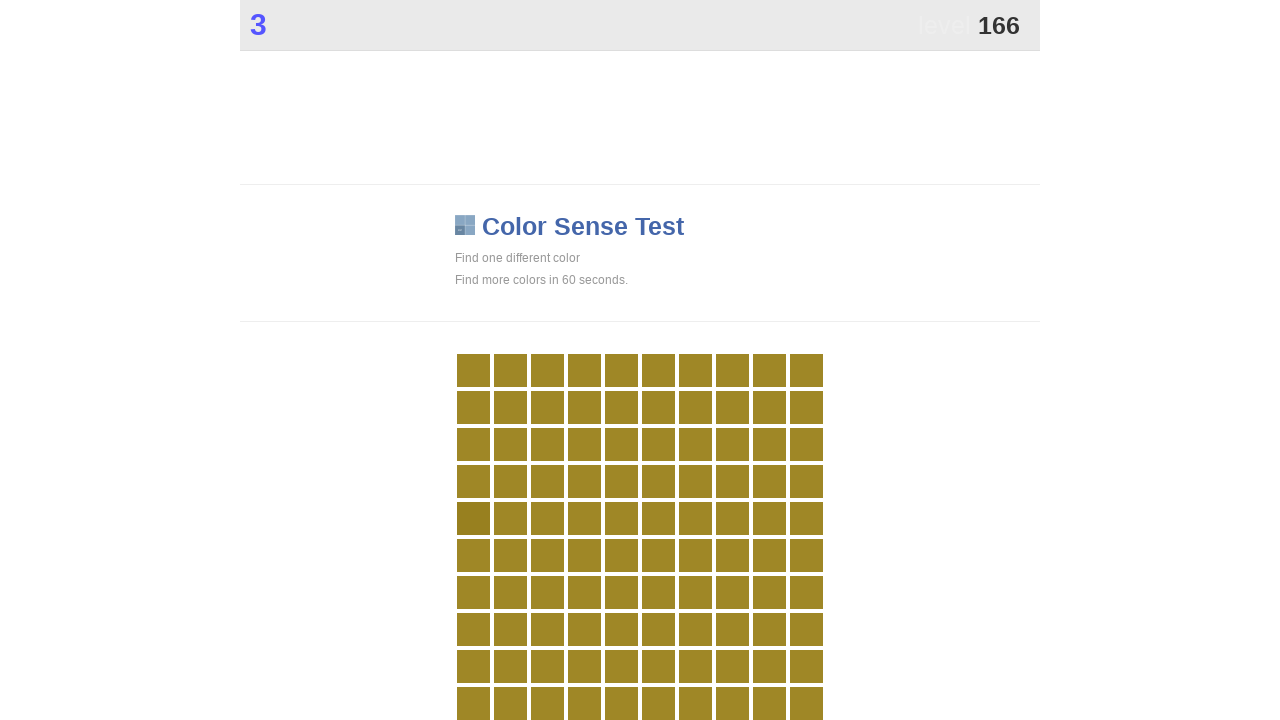

Clicked main button to identify colored element at (473, 518) on .main
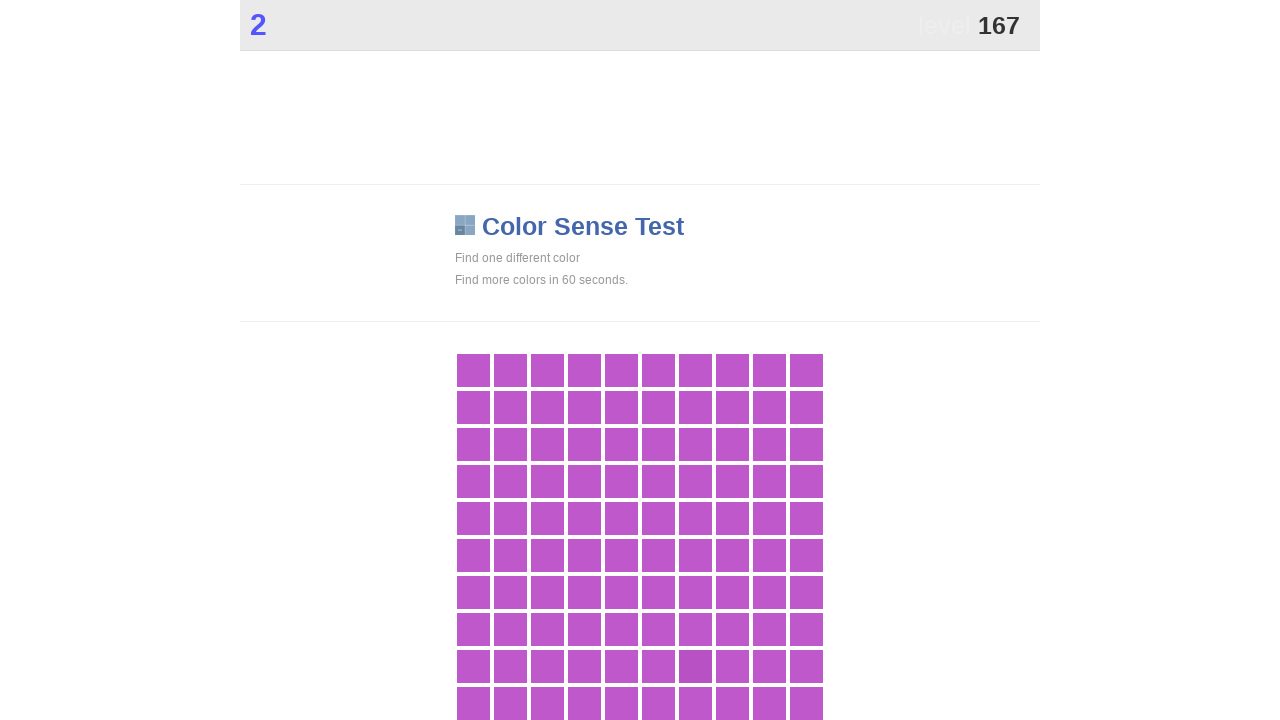

Clicked main button to identify colored element at (695, 666) on .main
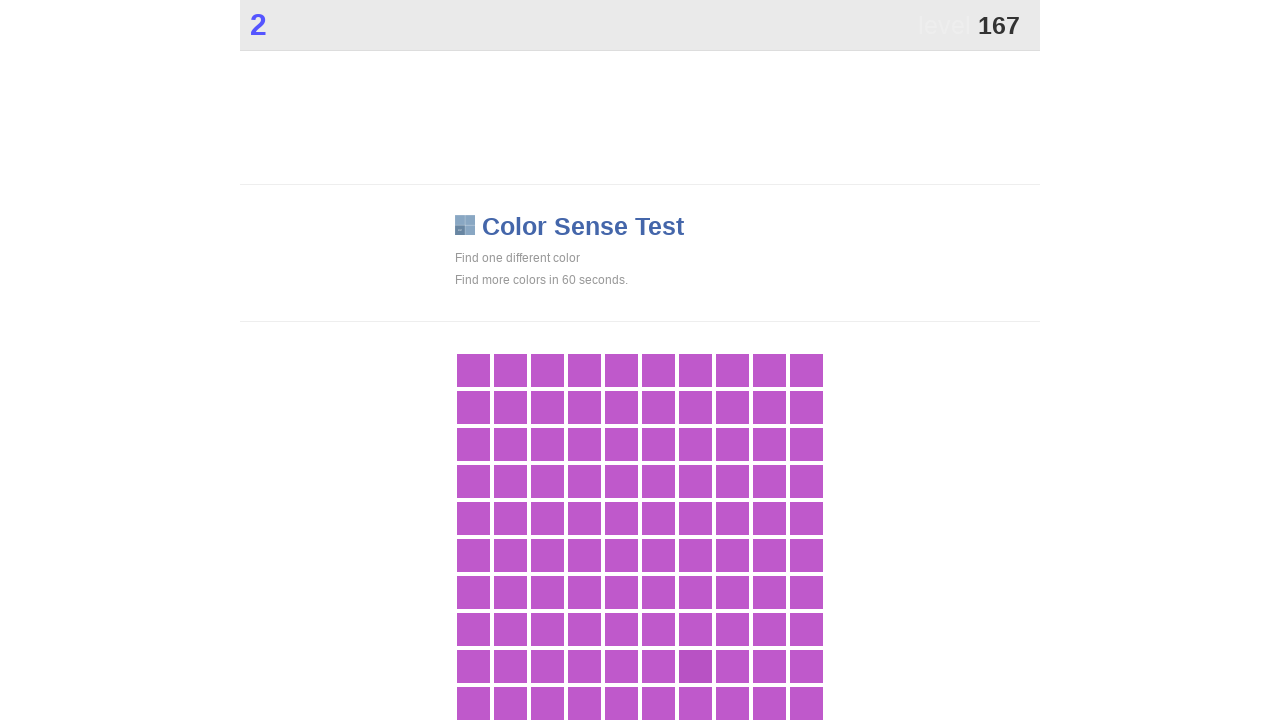

Clicked main button to identify colored element at (695, 666) on .main
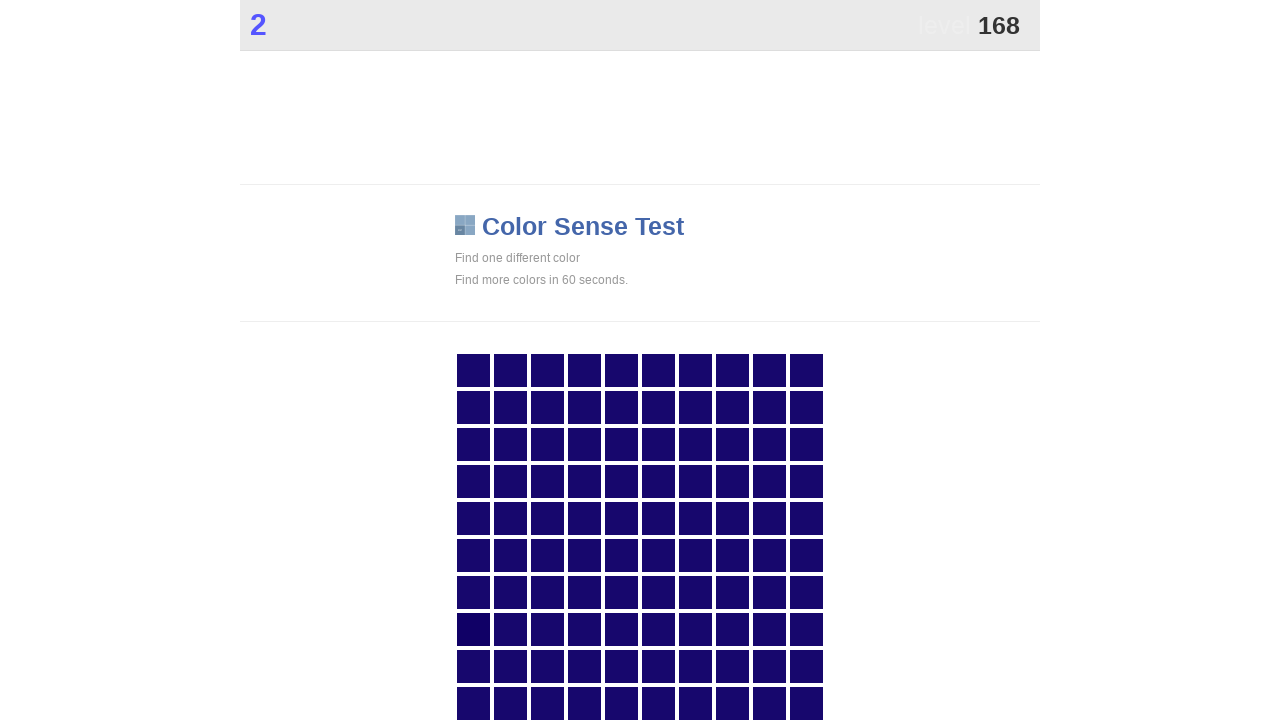

Clicked main button to identify colored element at (473, 629) on .main
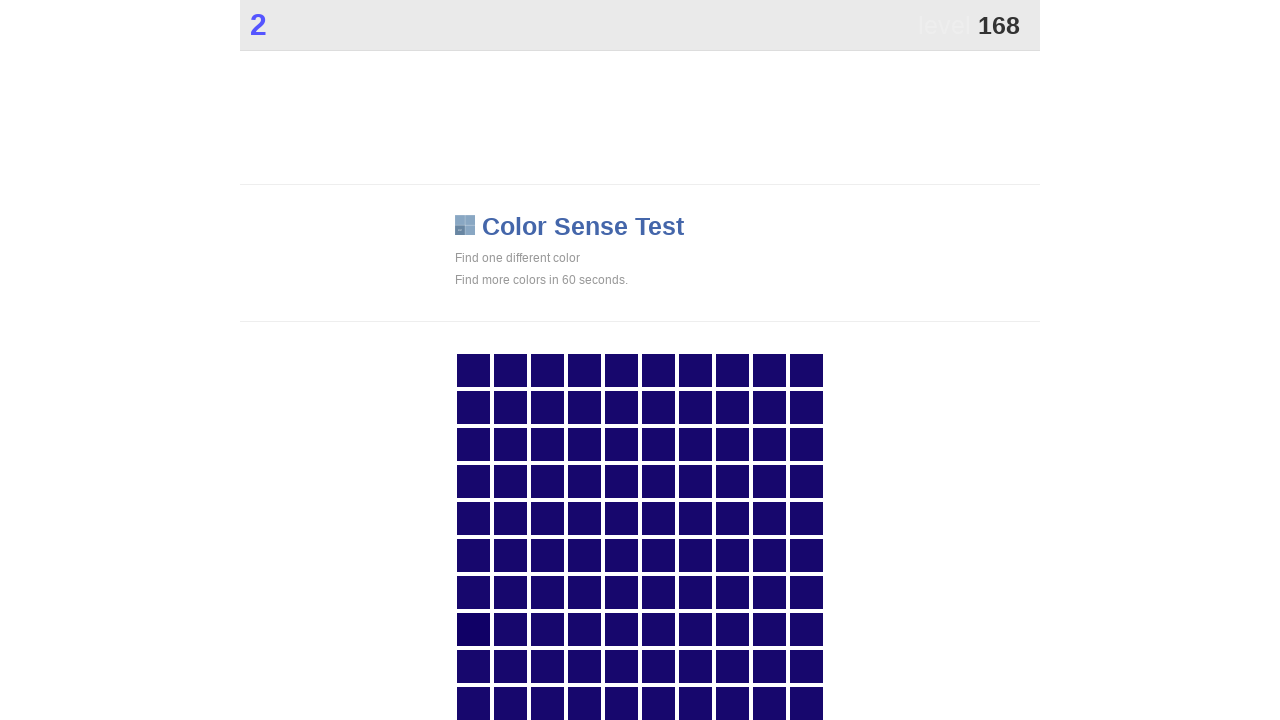

Clicked main button to identify colored element at (473, 629) on .main
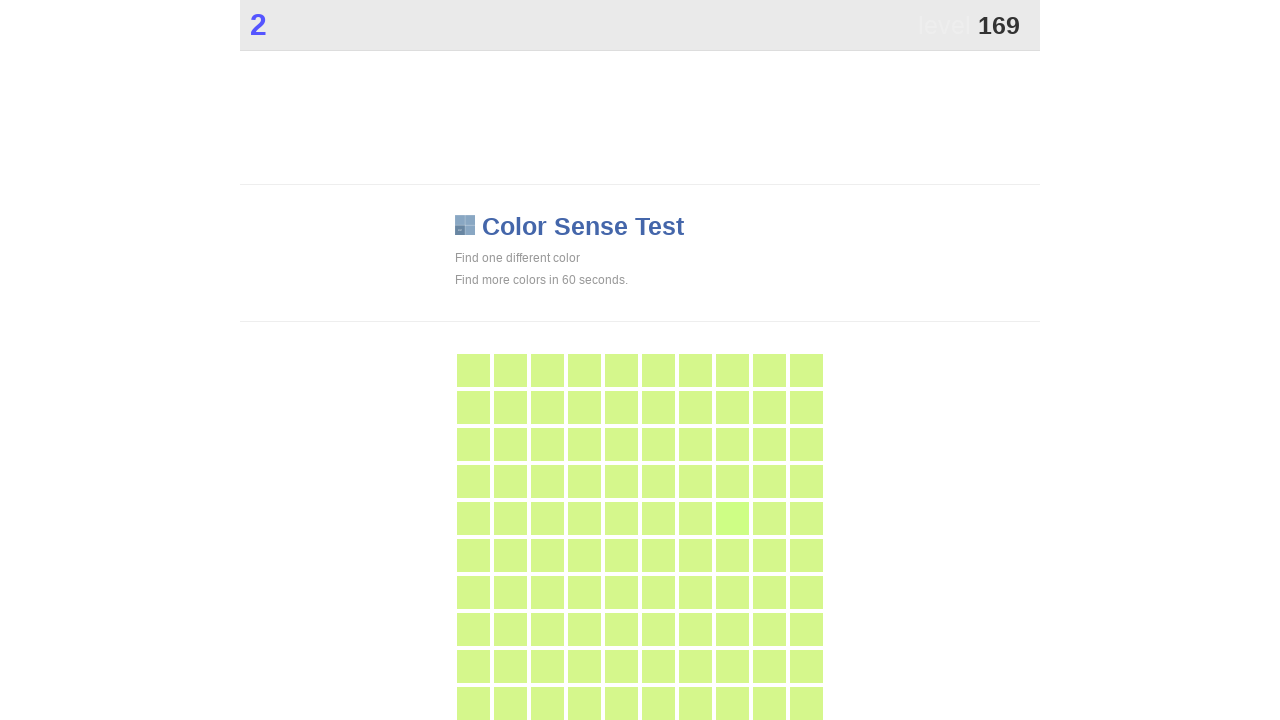

Clicked main button to identify colored element at (732, 518) on .main
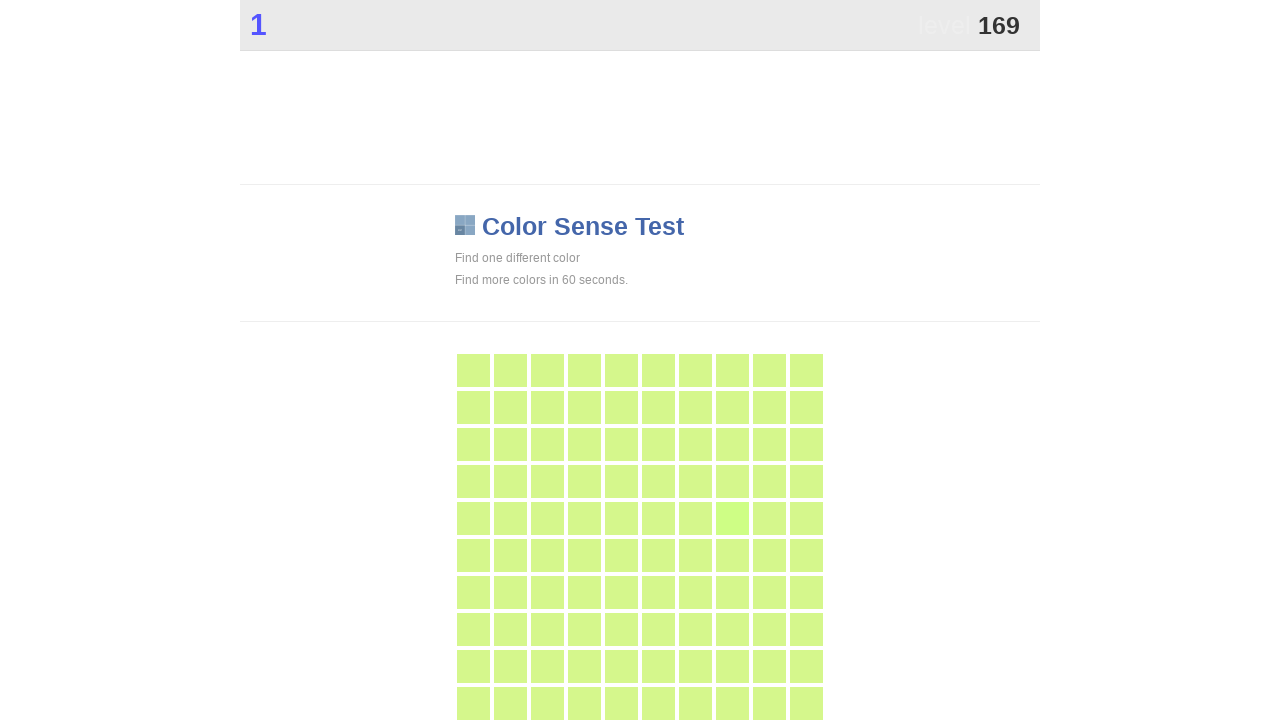

Clicked main button to identify colored element at (732, 518) on .main
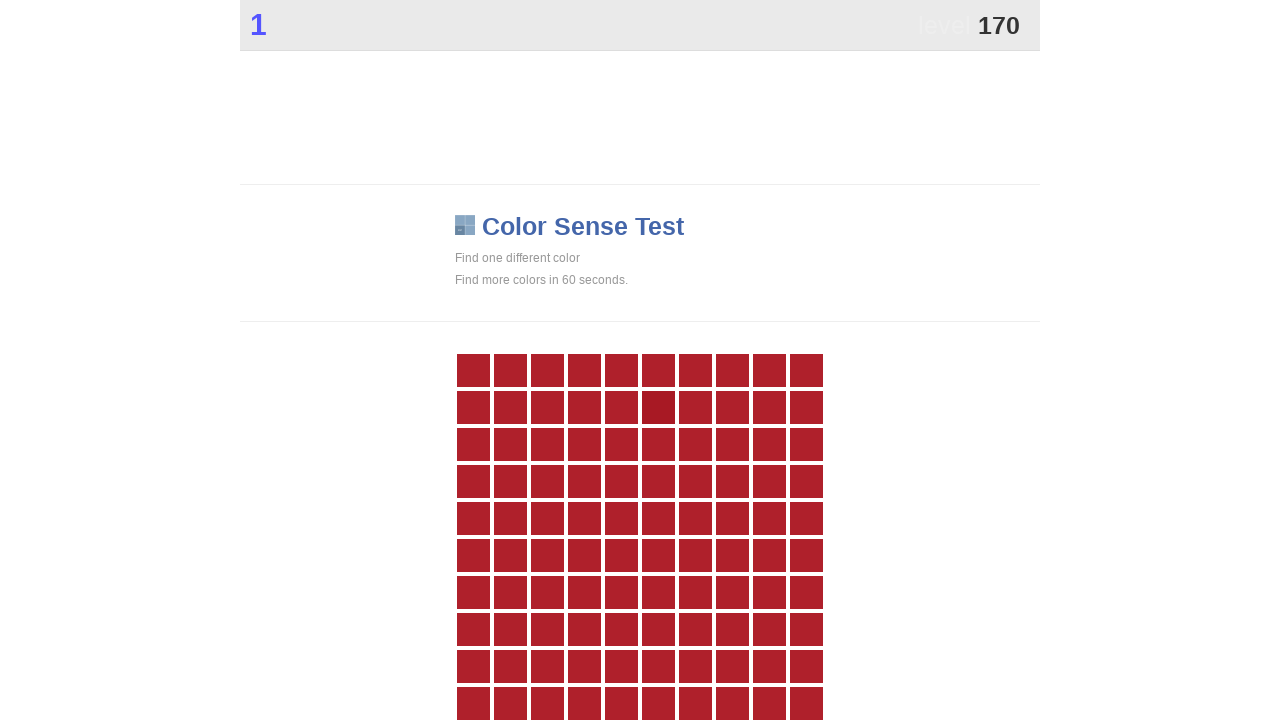

Clicked main button to identify colored element at (658, 407) on .main
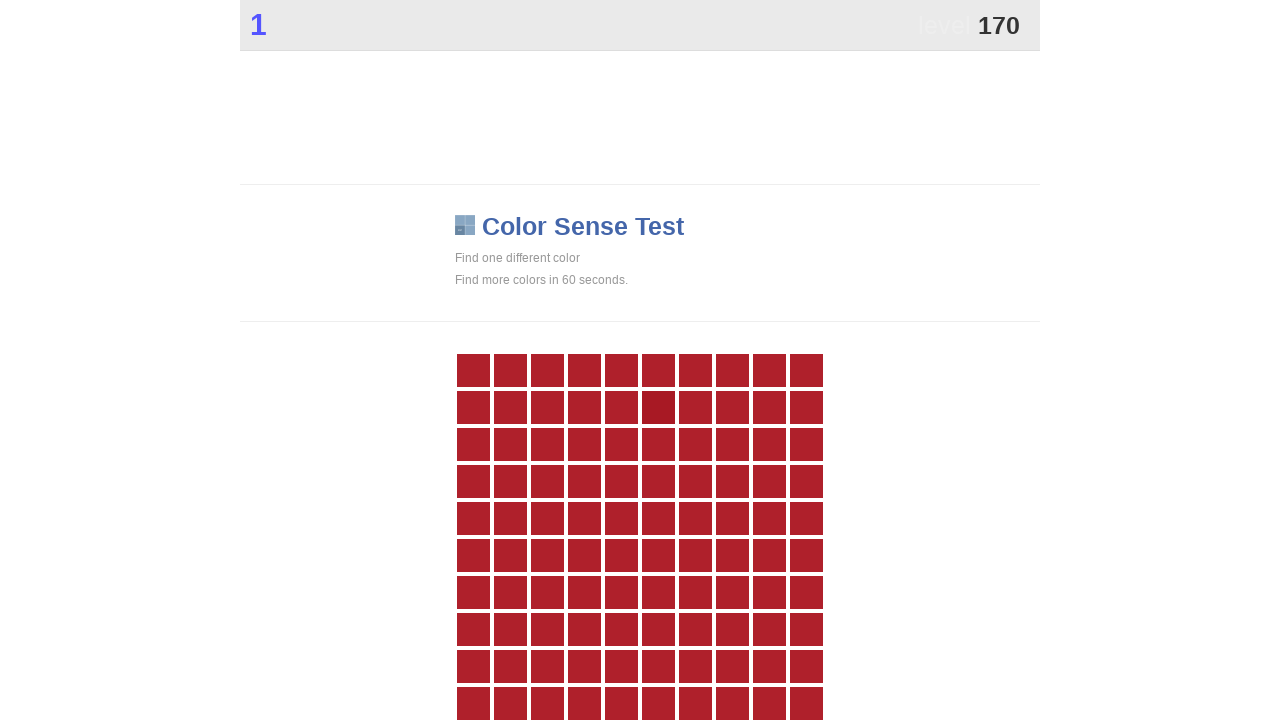

Clicked main button to identify colored element at (658, 407) on .main
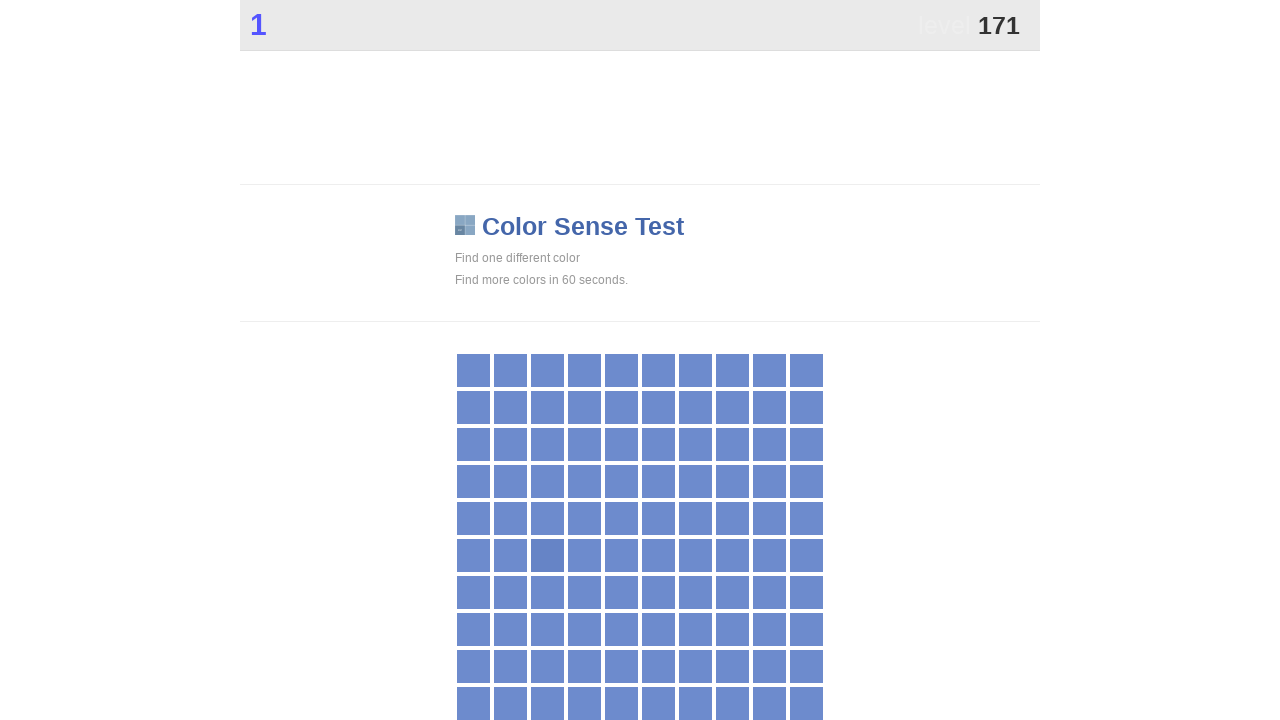

Clicked main button to identify colored element at (547, 555) on .main
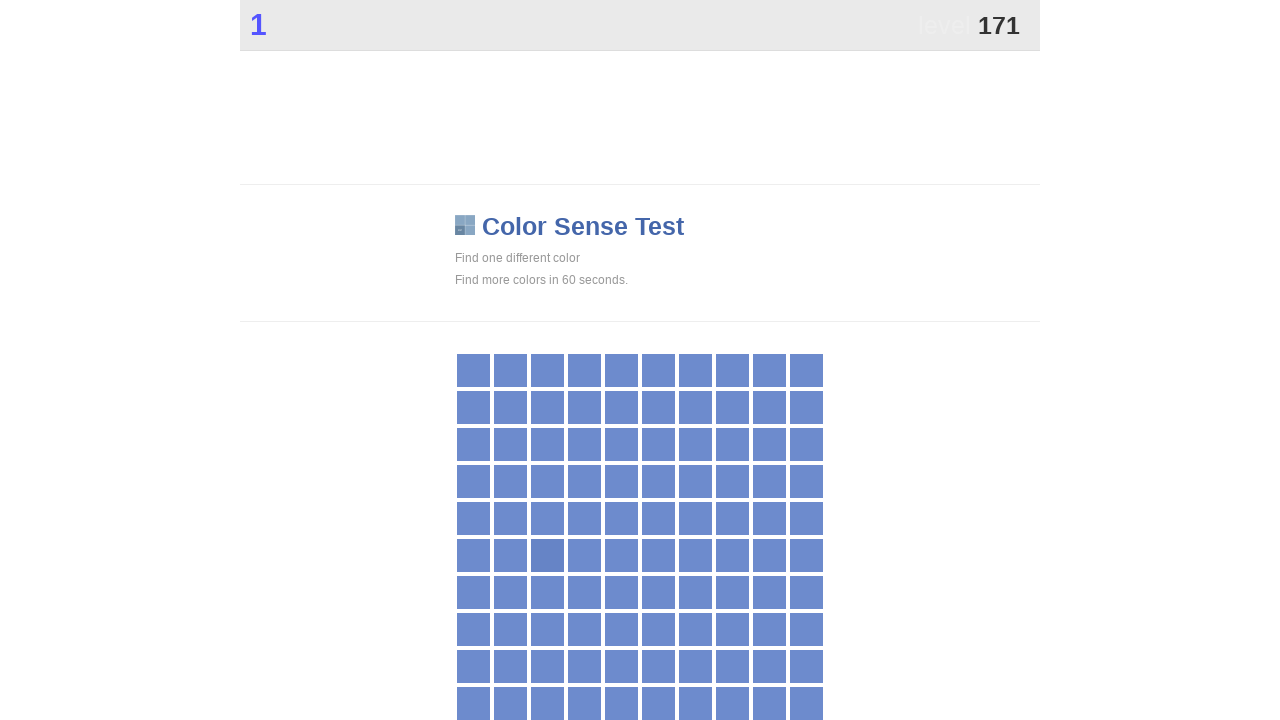

Clicked main button to identify colored element at (547, 555) on .main
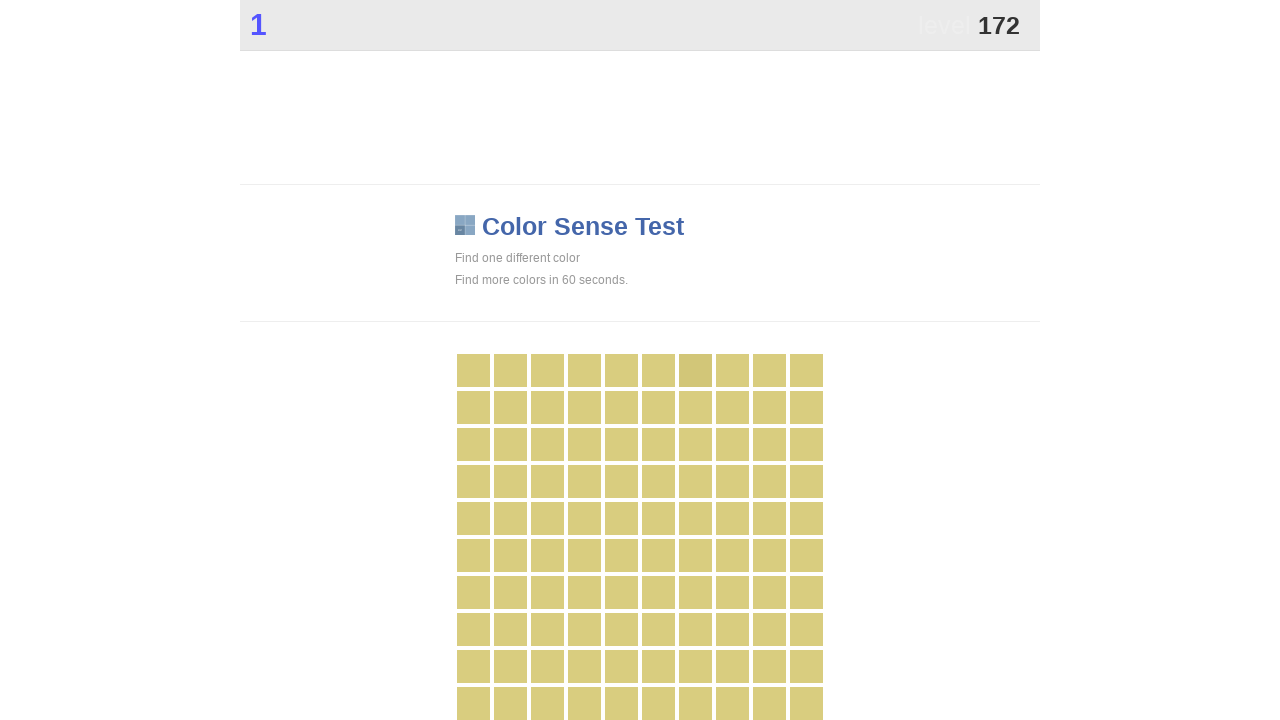

Clicked main button to identify colored element at (695, 370) on .main
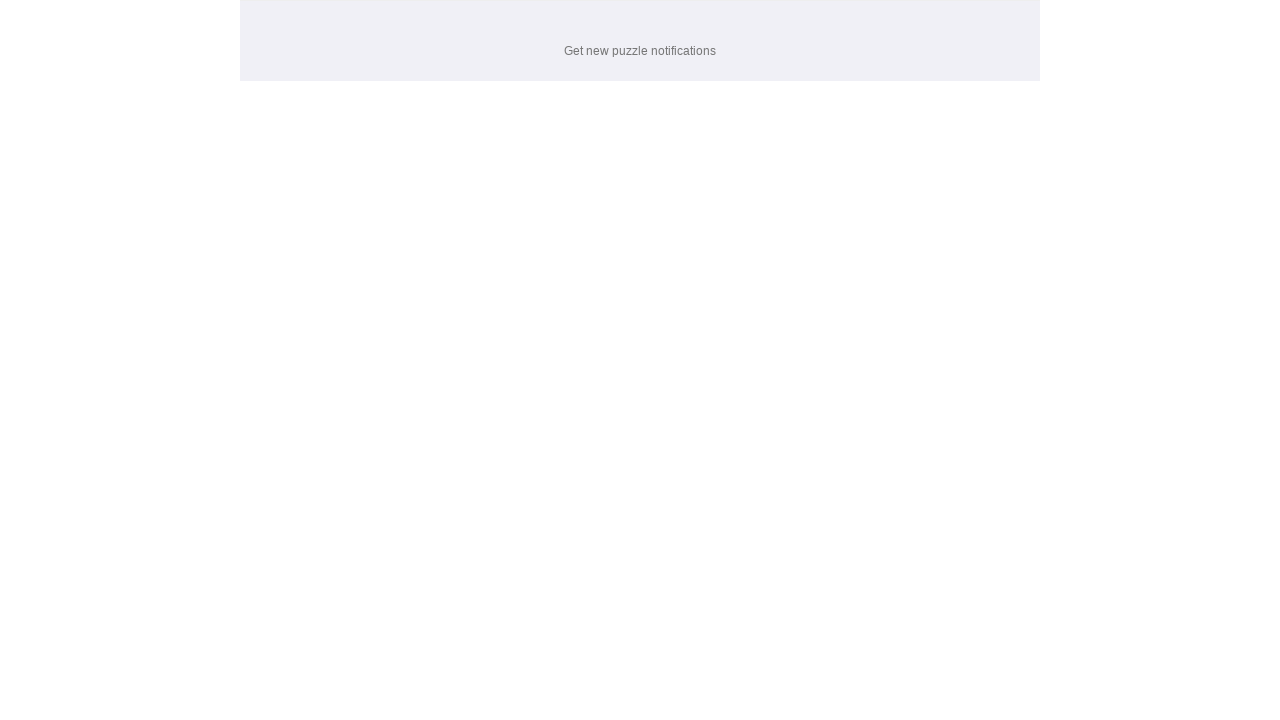

Waited for final results to display
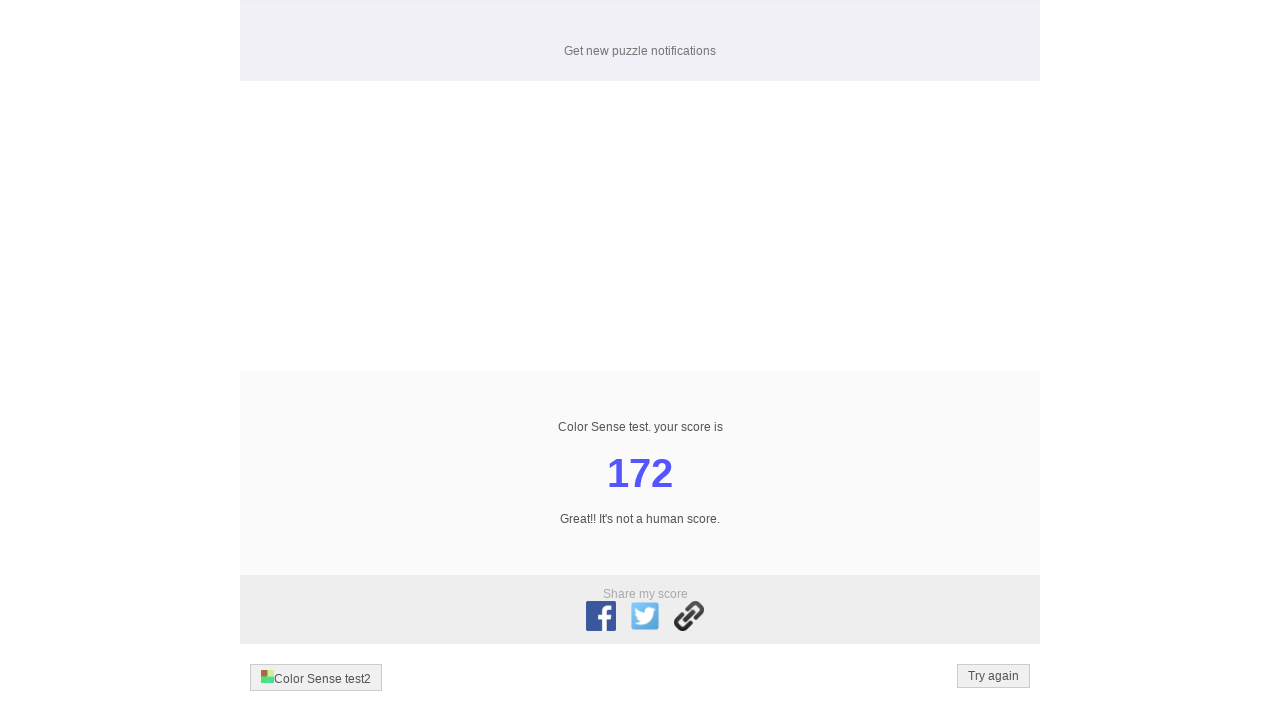

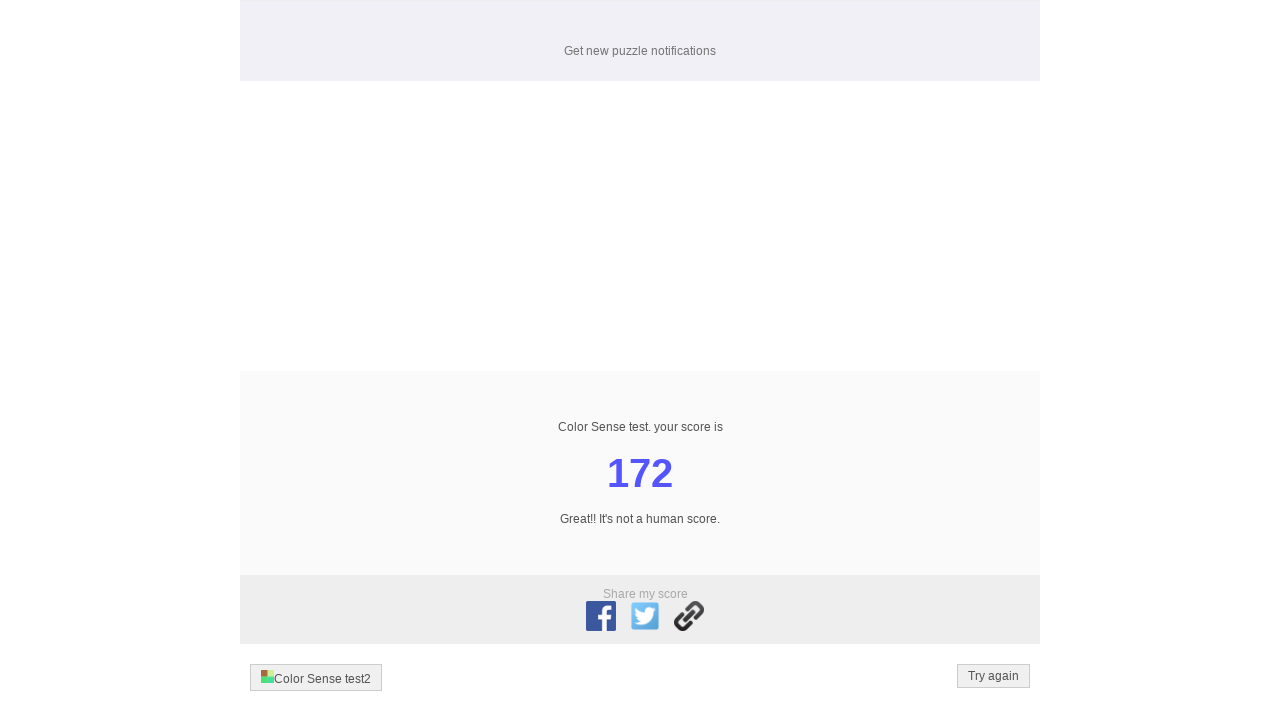